Tests jQuery UI datepicker functionality by navigating to a specific date (July 10, 2001) using the calendar navigation controls

Starting URL: https://jqueryui.com/datepicker/

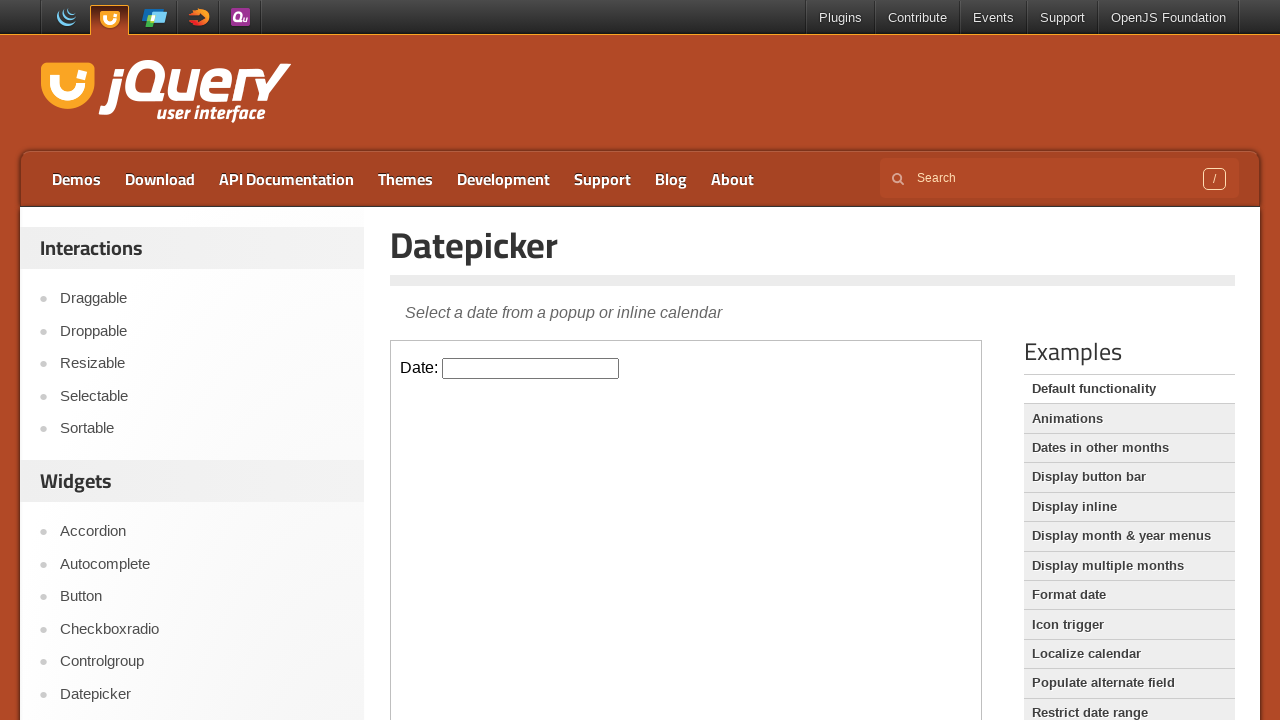

Located iframe containing the datepicker demo
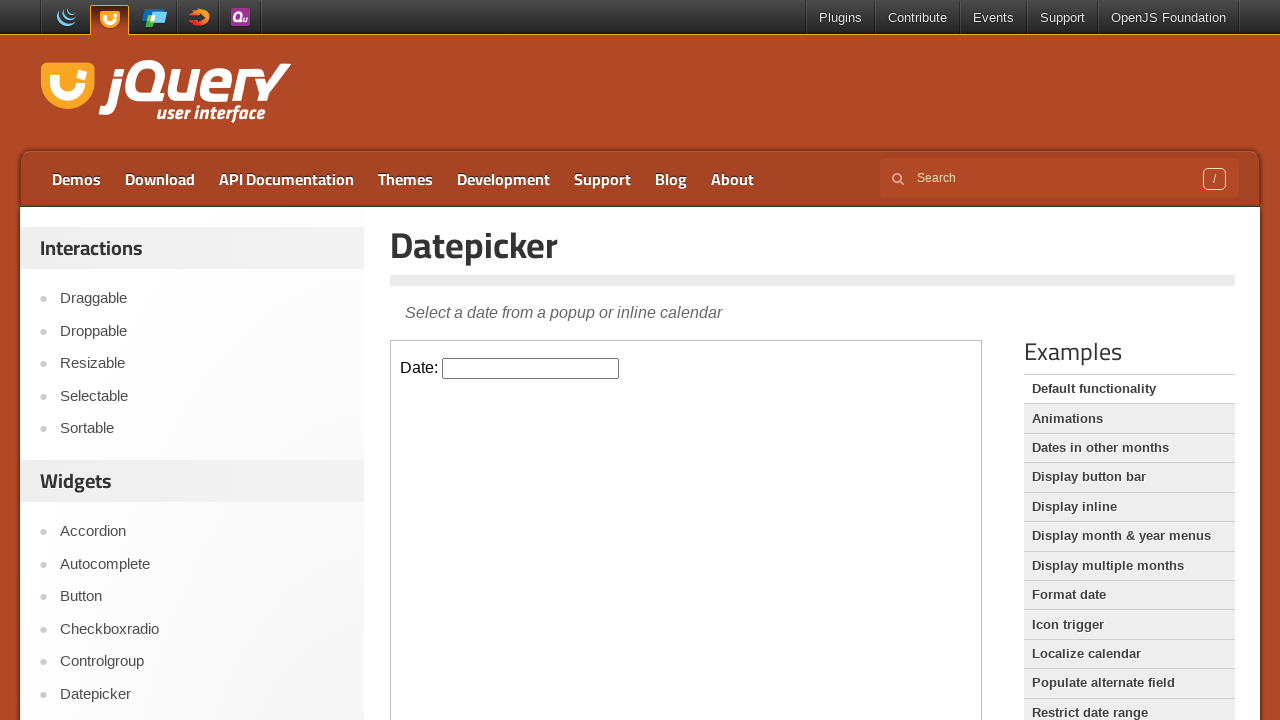

Clicked on datepicker input to open calendar at (531, 368) on xpath=//iframe[@class='demo-frame'] >> internal:control=enter-frame >> xpath=//i
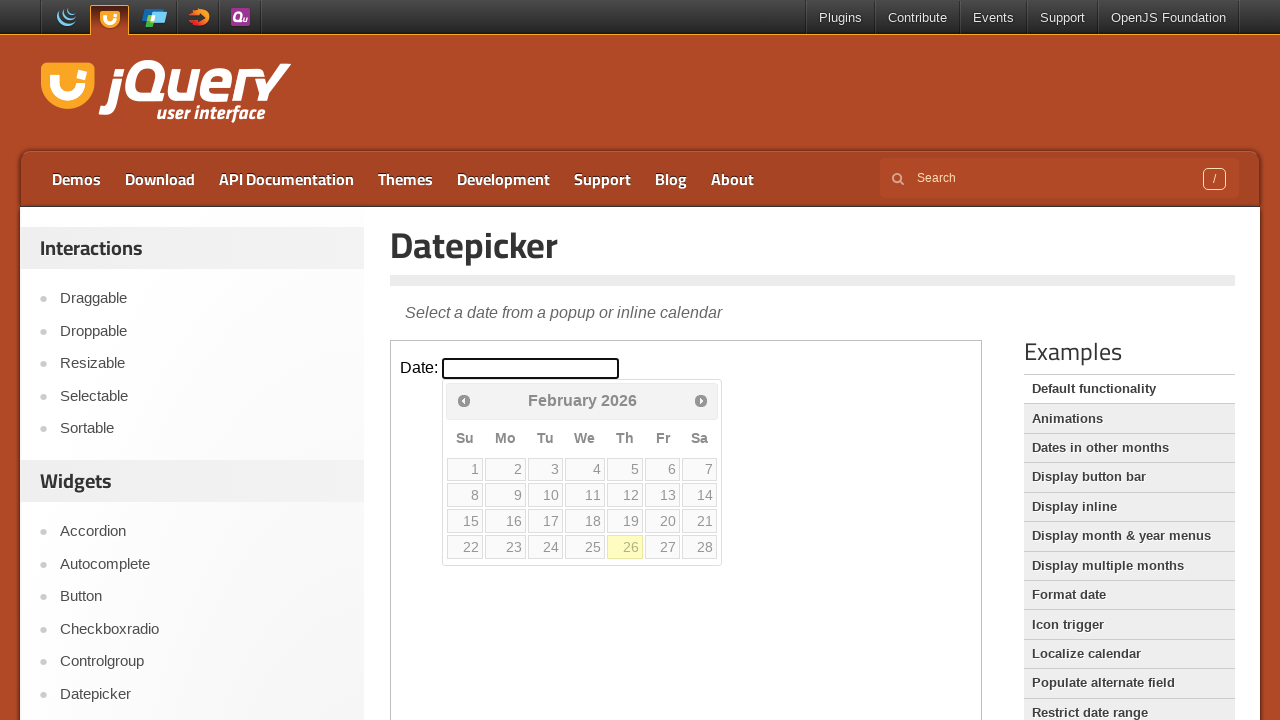

Retrieved current calendar month: February, year: 2026
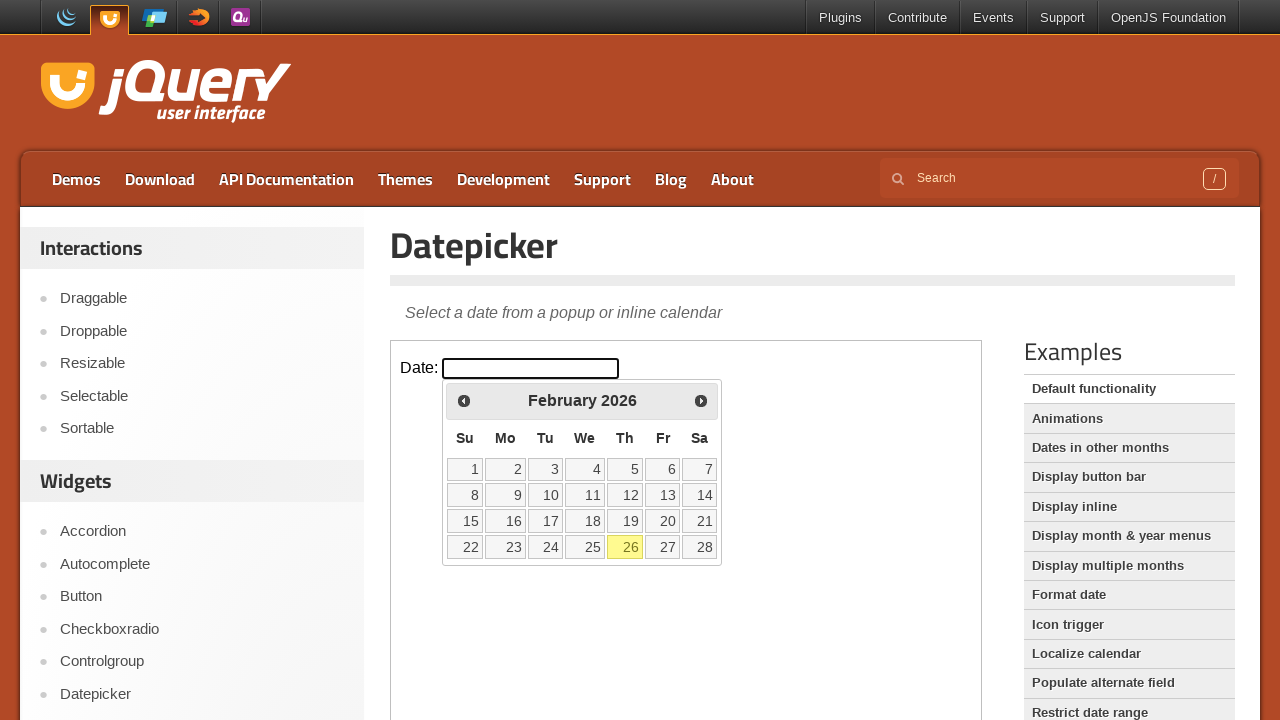

Clicked previous month button to navigate backward at (464, 400) on xpath=//iframe[@class='demo-frame'] >> internal:control=enter-frame >> xpath=//s
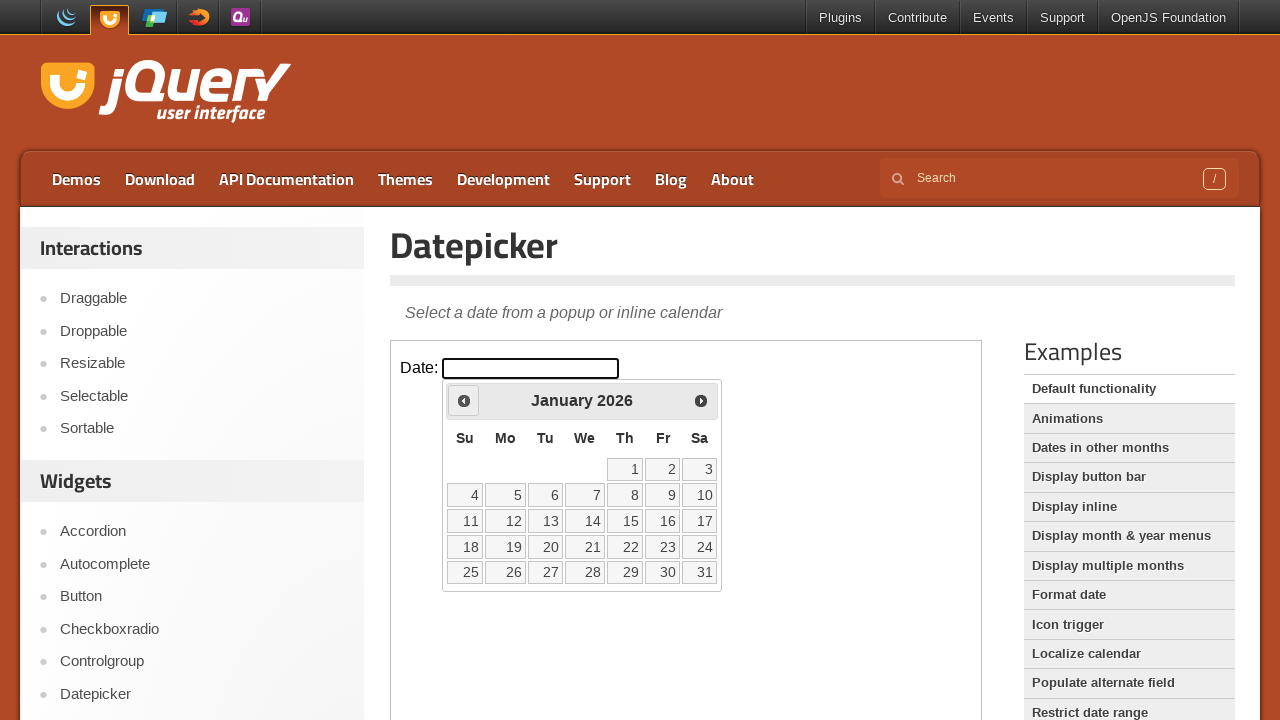

Retrieved current calendar month: January, year: 2026
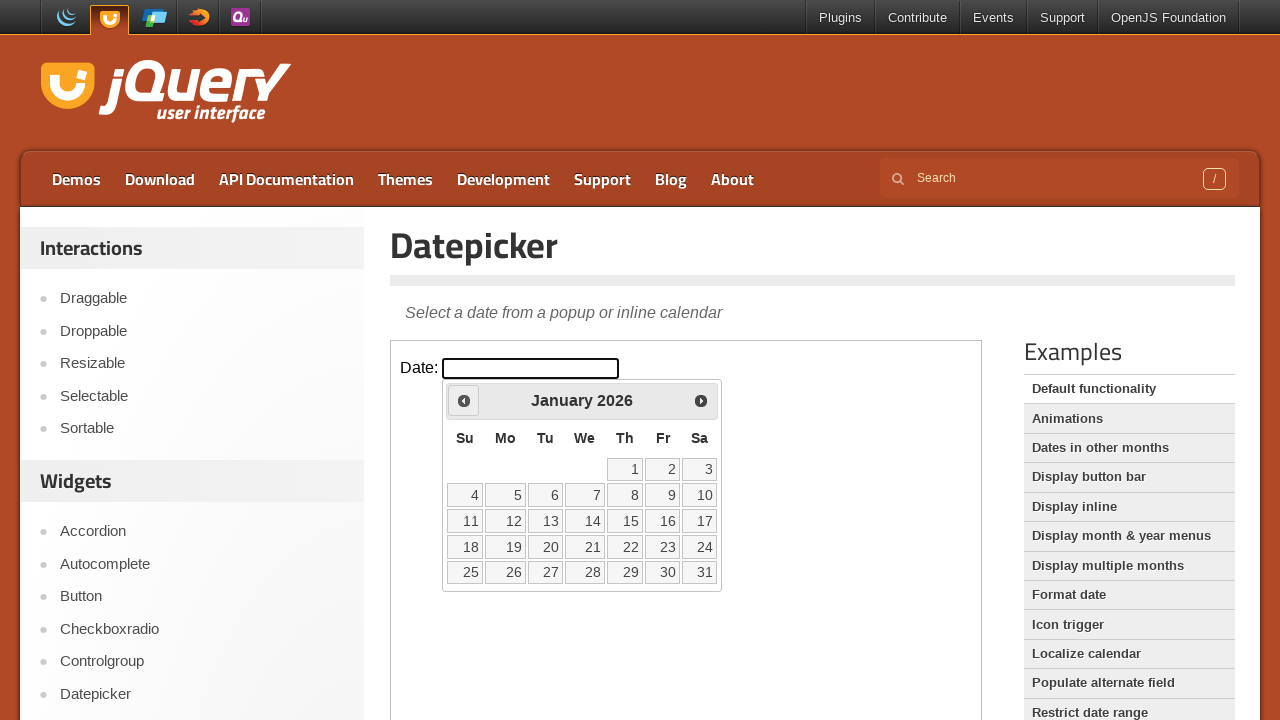

Clicked previous month button to navigate backward at (464, 400) on xpath=//iframe[@class='demo-frame'] >> internal:control=enter-frame >> xpath=//s
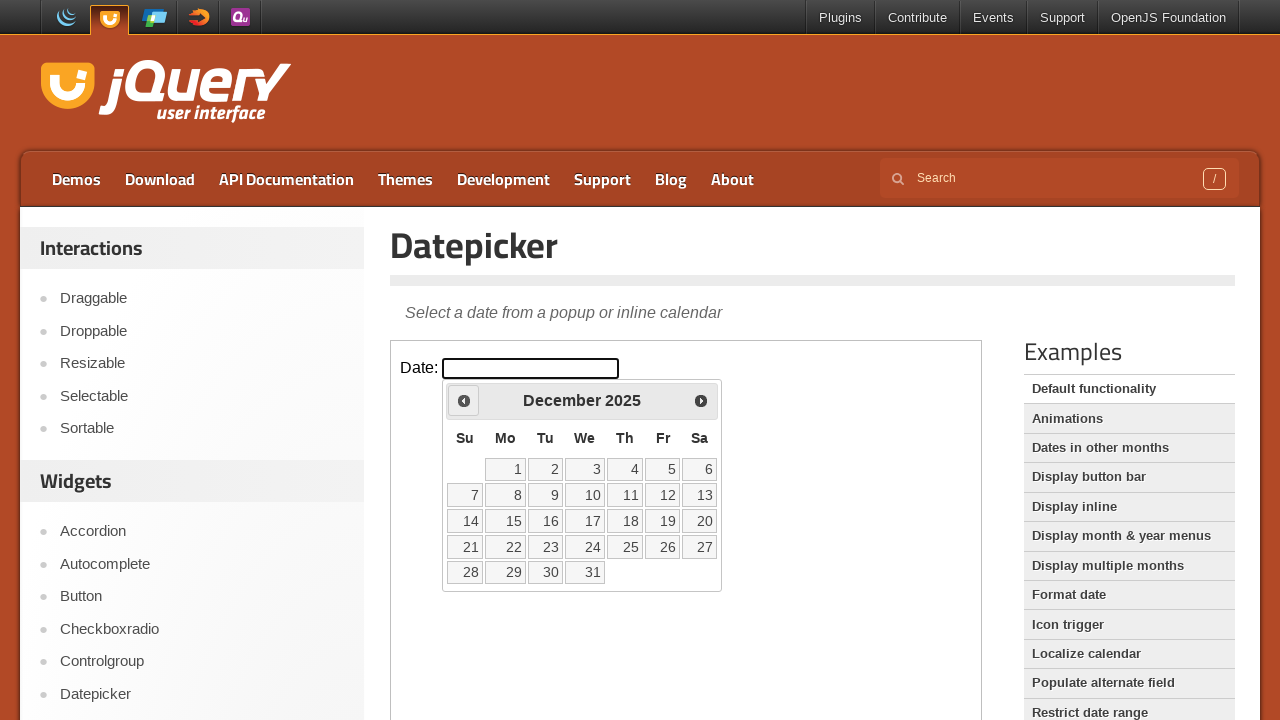

Retrieved current calendar month: December, year: 2025
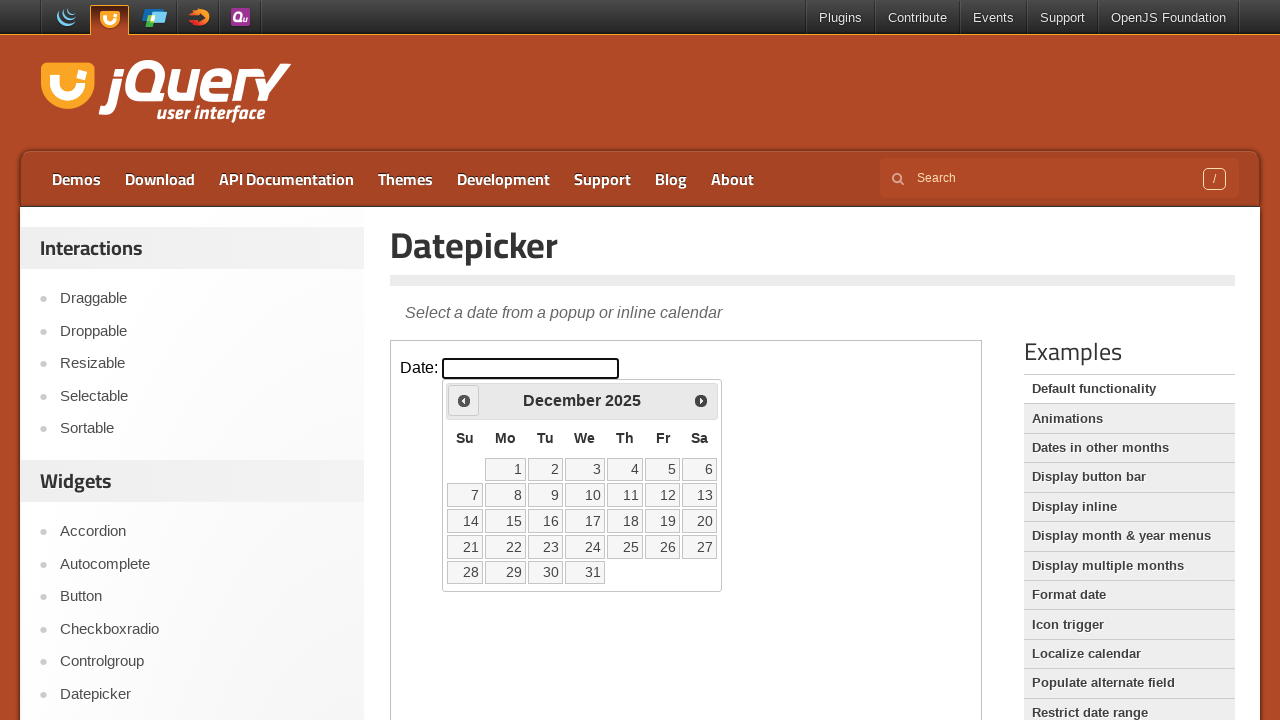

Clicked previous month button to navigate backward at (464, 400) on xpath=//iframe[@class='demo-frame'] >> internal:control=enter-frame >> xpath=//s
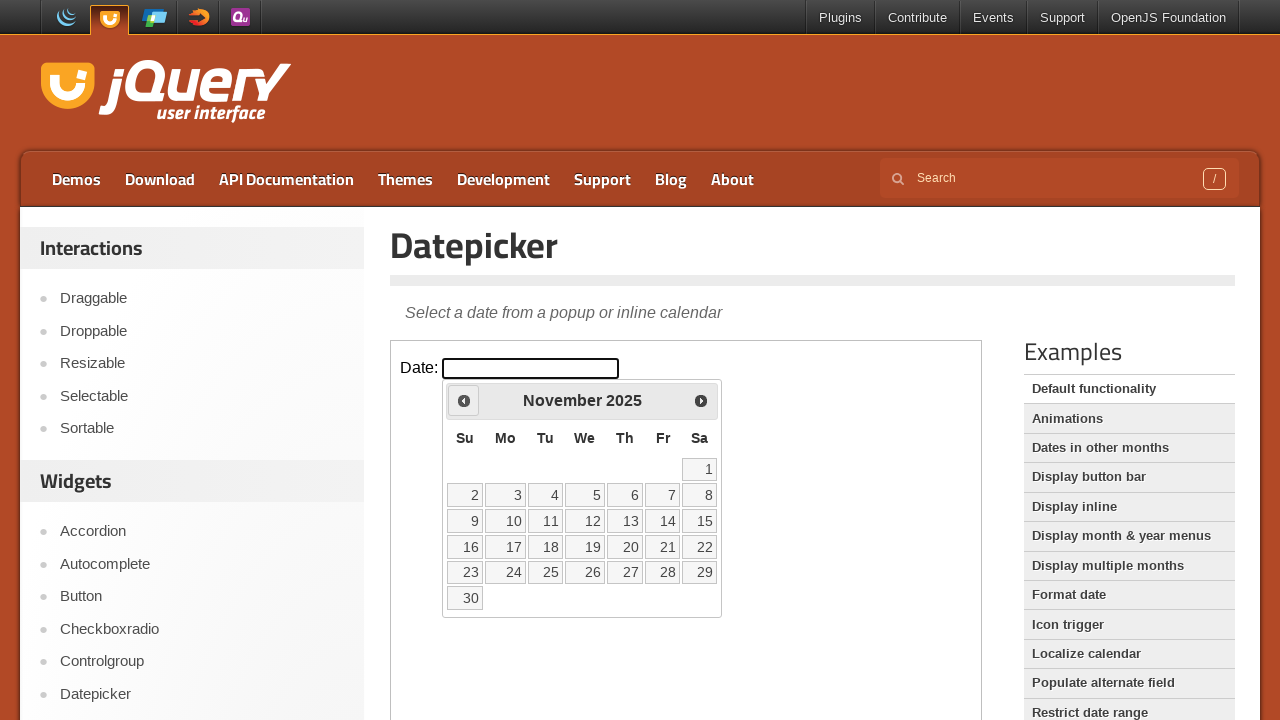

Retrieved current calendar month: November, year: 2025
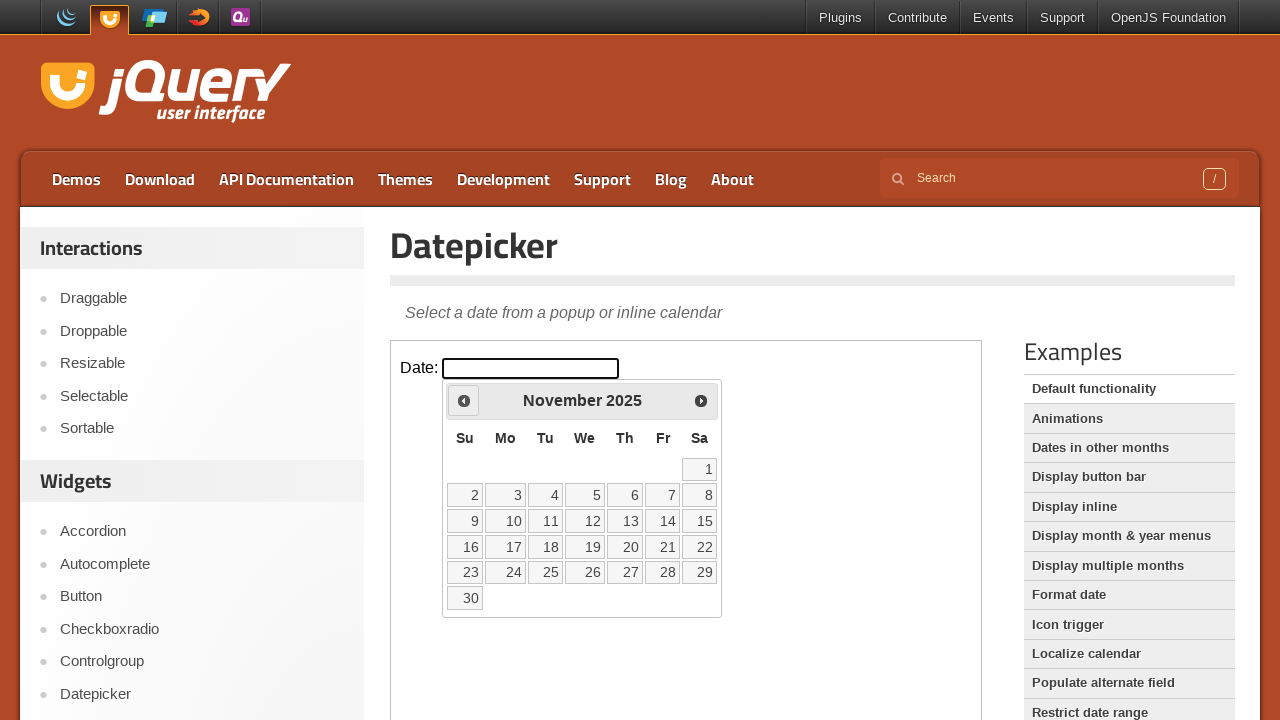

Clicked previous month button to navigate backward at (464, 400) on xpath=//iframe[@class='demo-frame'] >> internal:control=enter-frame >> xpath=//s
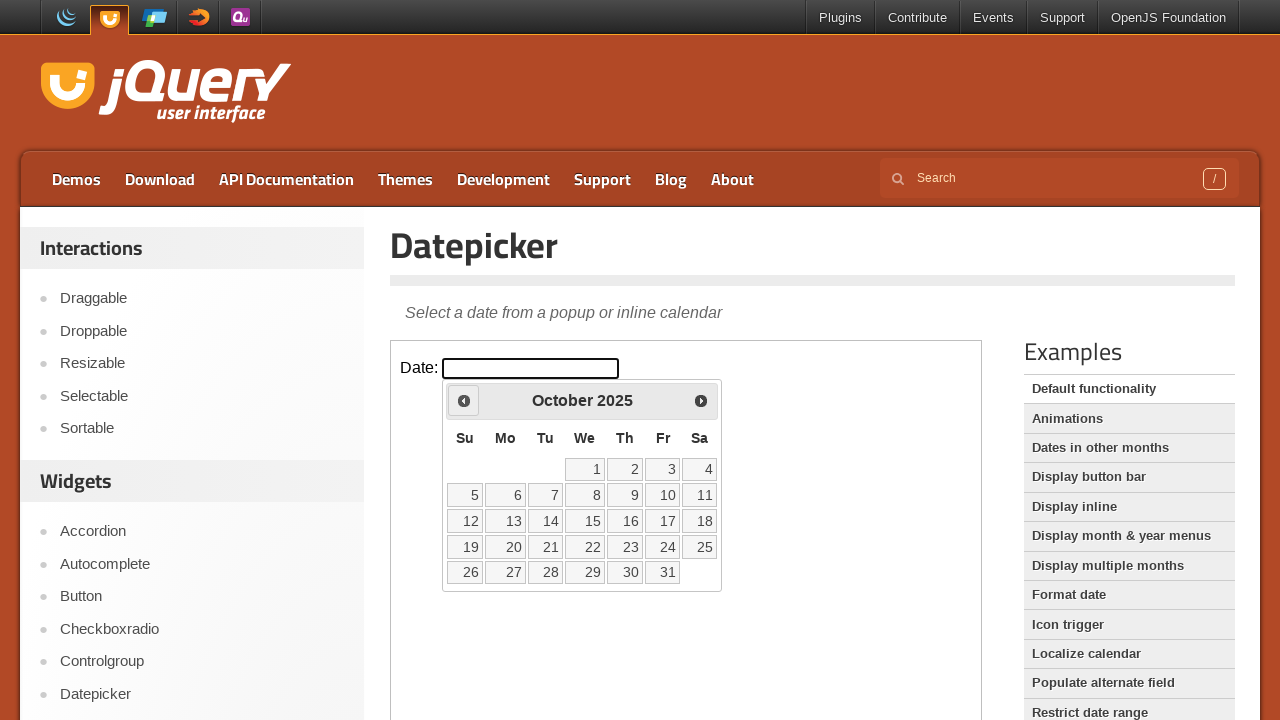

Retrieved current calendar month: October, year: 2025
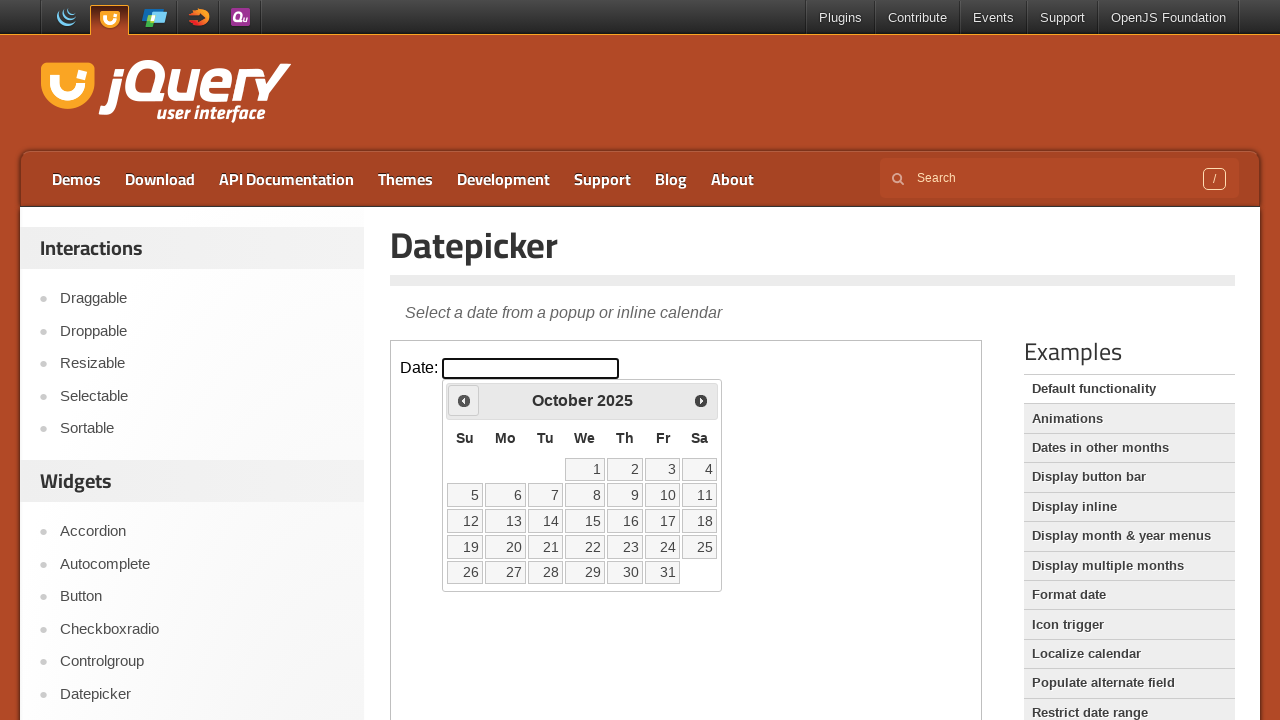

Clicked previous month button to navigate backward at (464, 400) on xpath=//iframe[@class='demo-frame'] >> internal:control=enter-frame >> xpath=//s
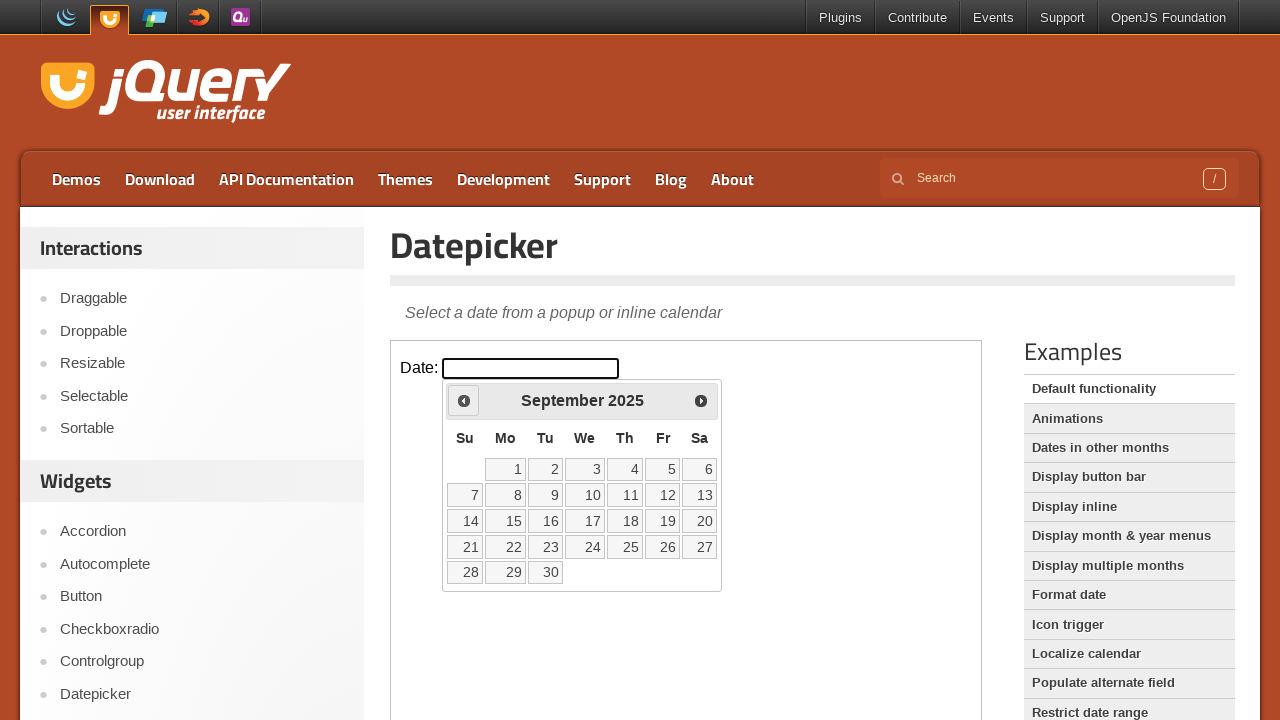

Retrieved current calendar month: September, year: 2025
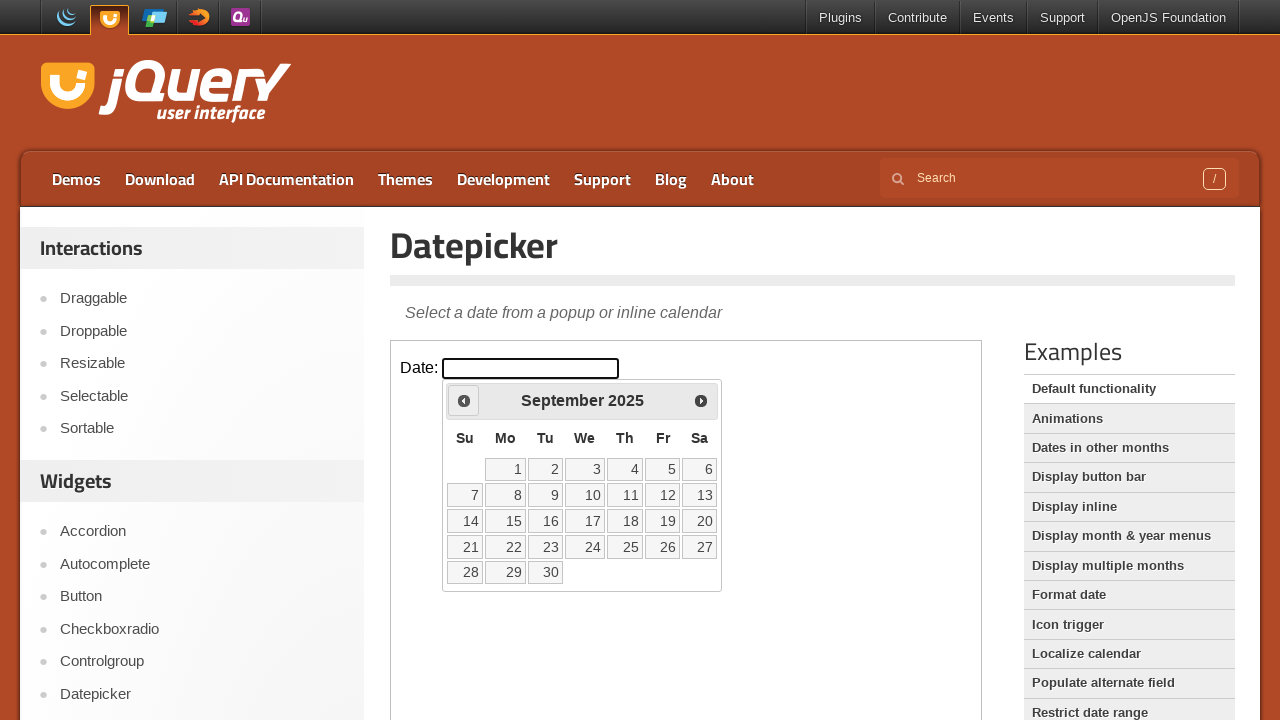

Clicked previous month button to navigate backward at (464, 400) on xpath=//iframe[@class='demo-frame'] >> internal:control=enter-frame >> xpath=//s
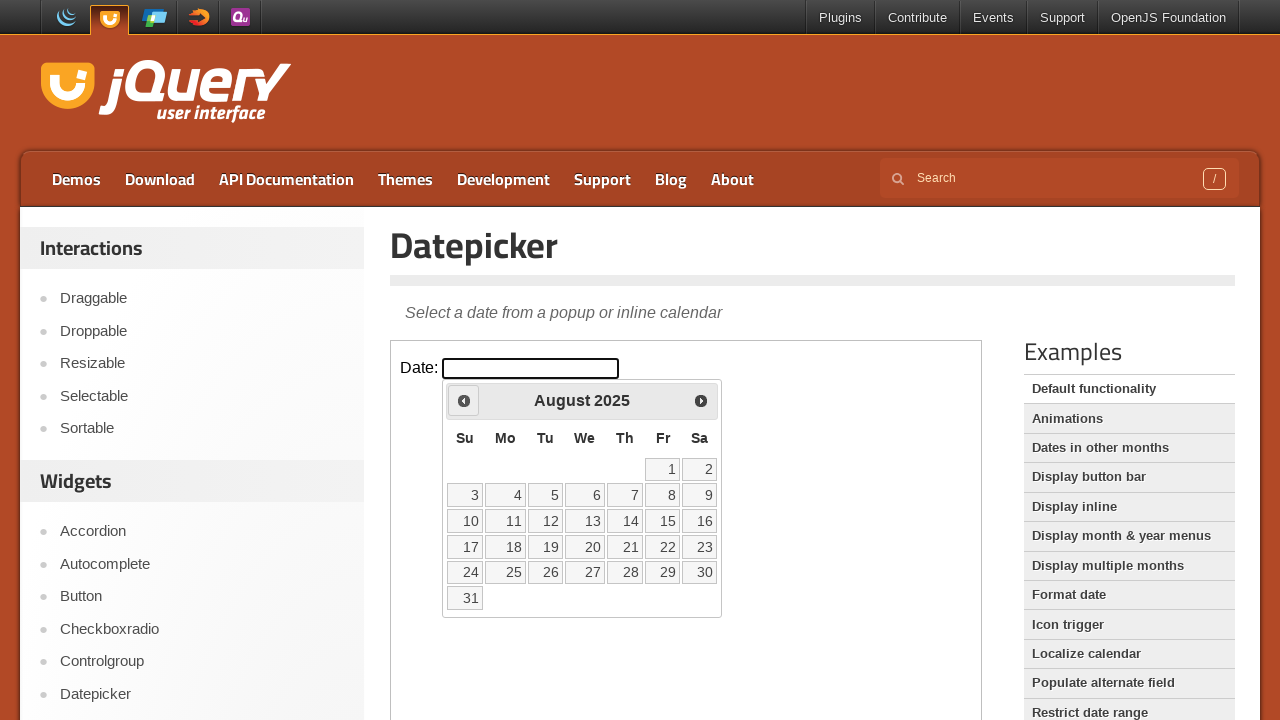

Retrieved current calendar month: August, year: 2025
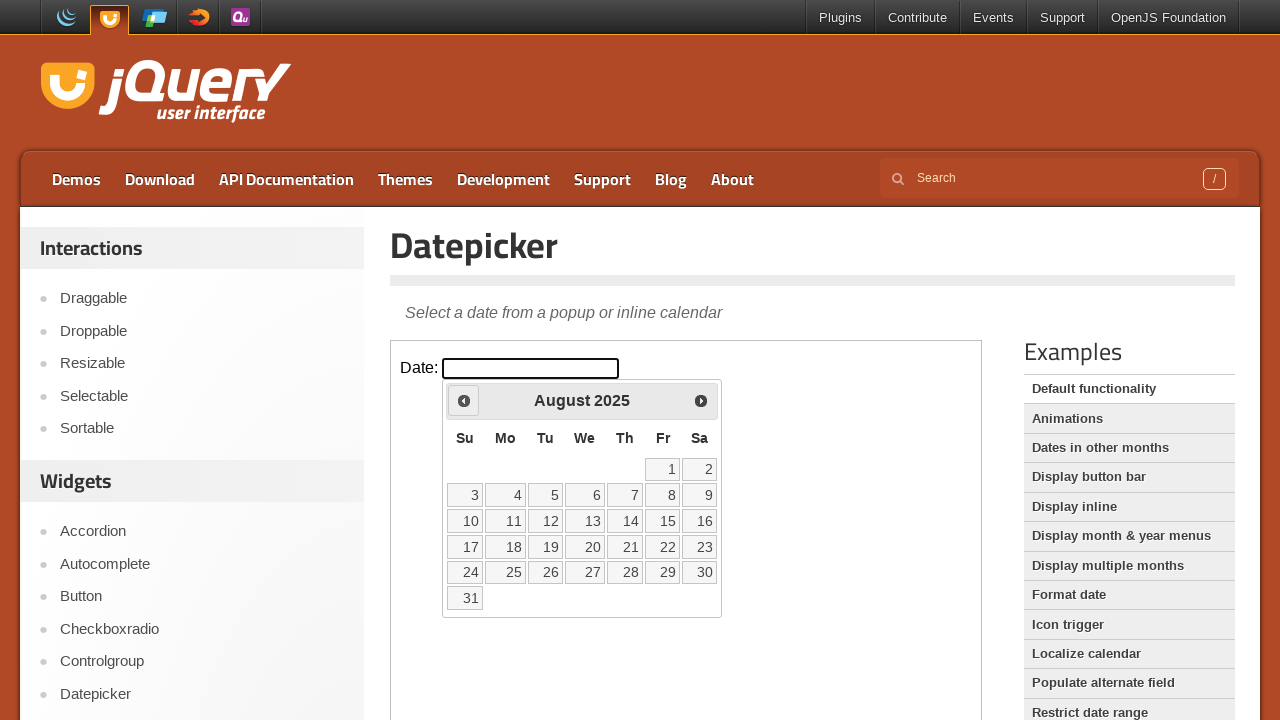

Clicked previous month button to navigate backward at (464, 400) on xpath=//iframe[@class='demo-frame'] >> internal:control=enter-frame >> xpath=//s
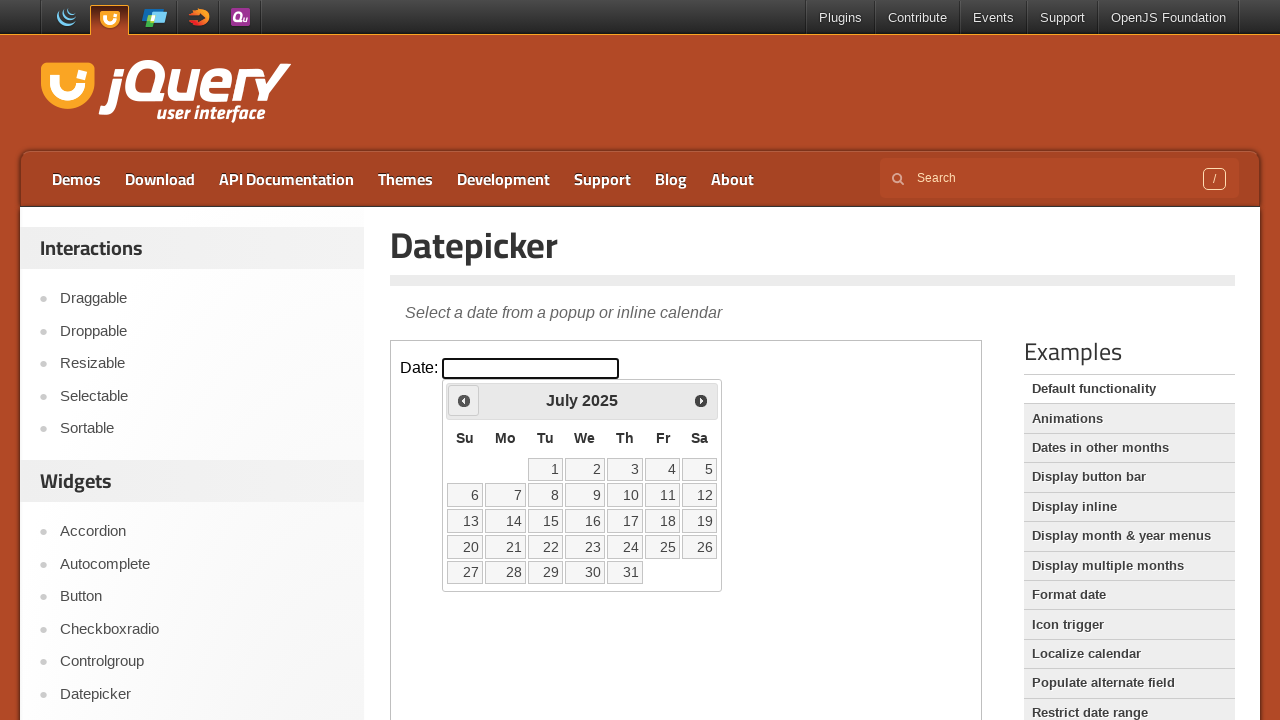

Retrieved current calendar month: July, year: 2025
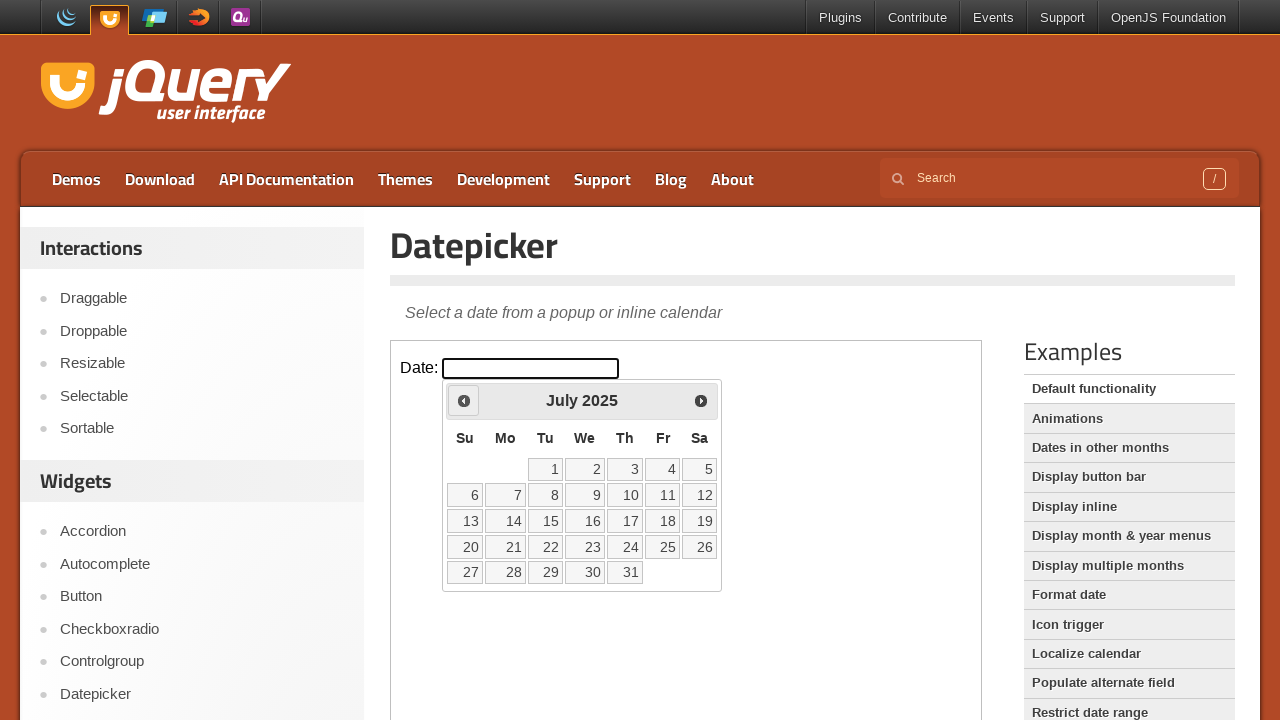

Clicked previous month button to navigate backward at (464, 400) on xpath=//iframe[@class='demo-frame'] >> internal:control=enter-frame >> xpath=//s
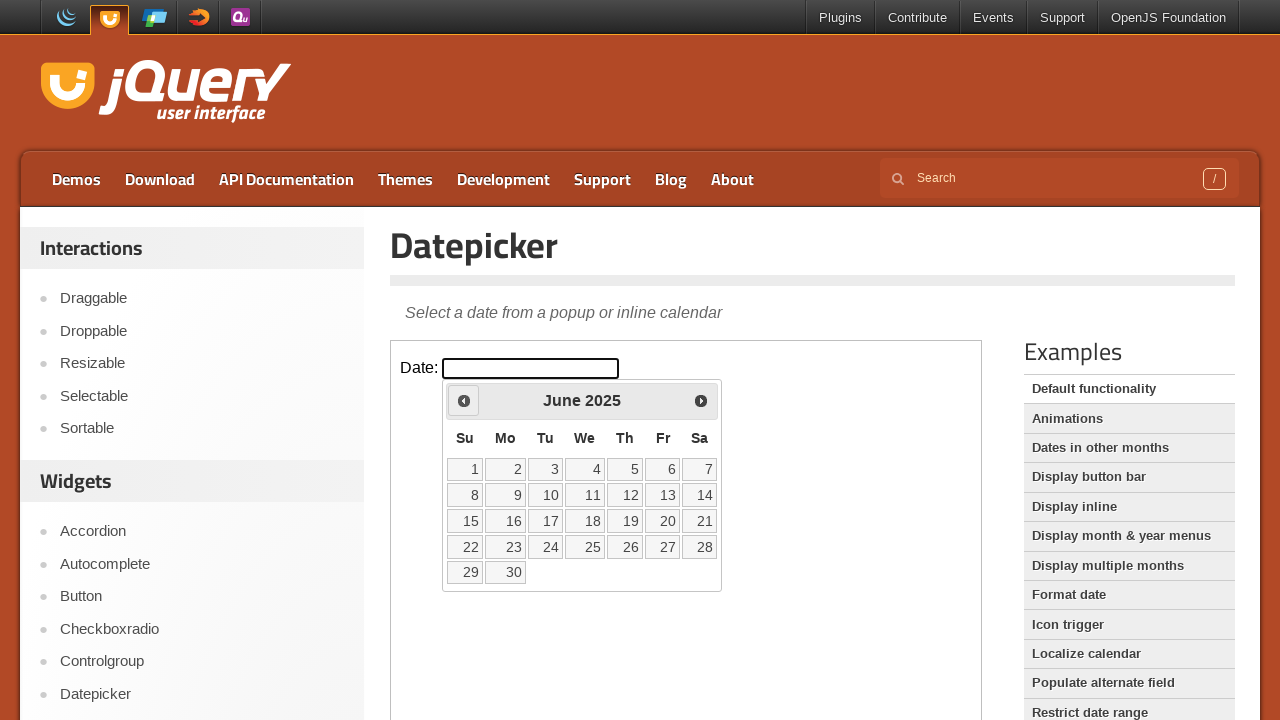

Retrieved current calendar month: June, year: 2025
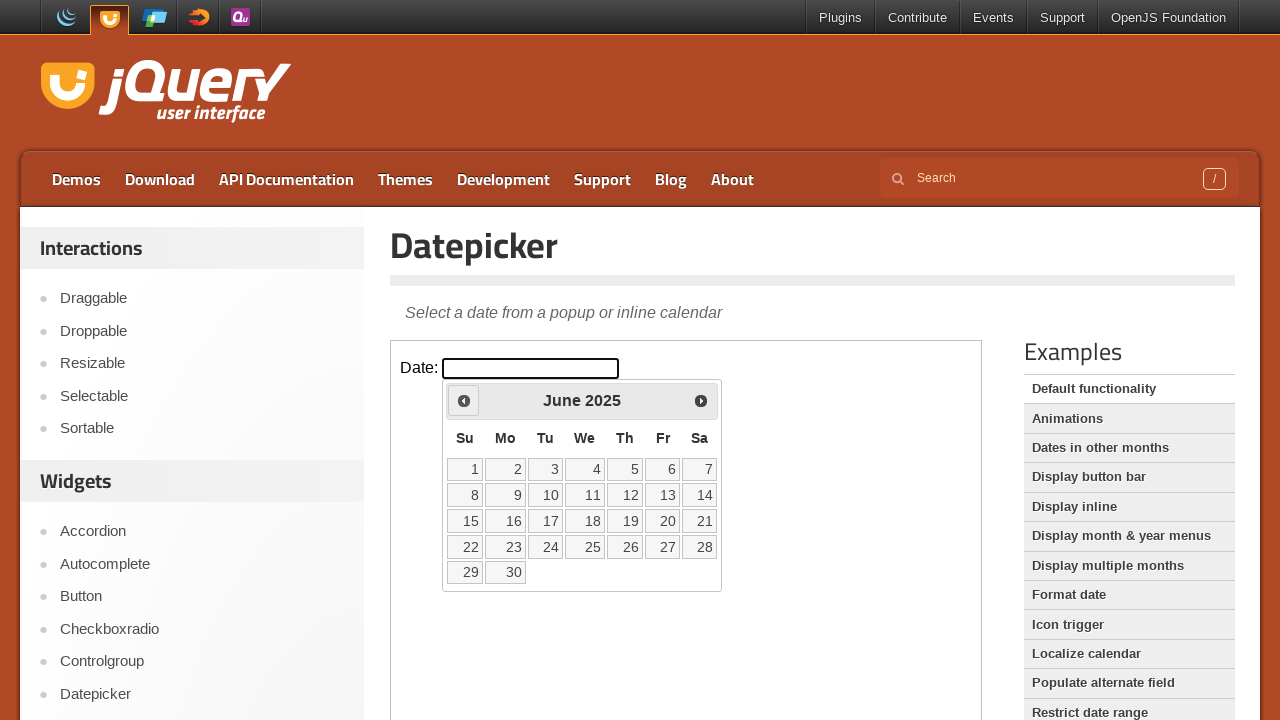

Clicked previous month button to navigate backward at (464, 400) on xpath=//iframe[@class='demo-frame'] >> internal:control=enter-frame >> xpath=//s
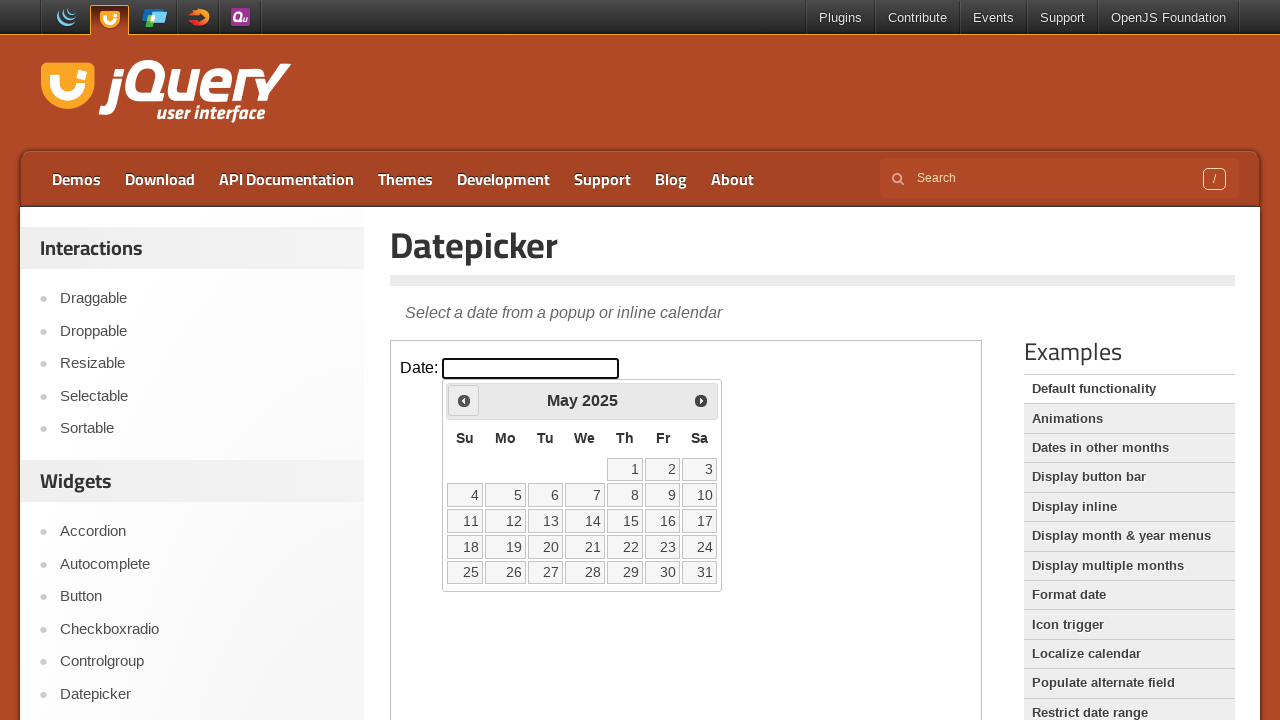

Retrieved current calendar month: May, year: 2025
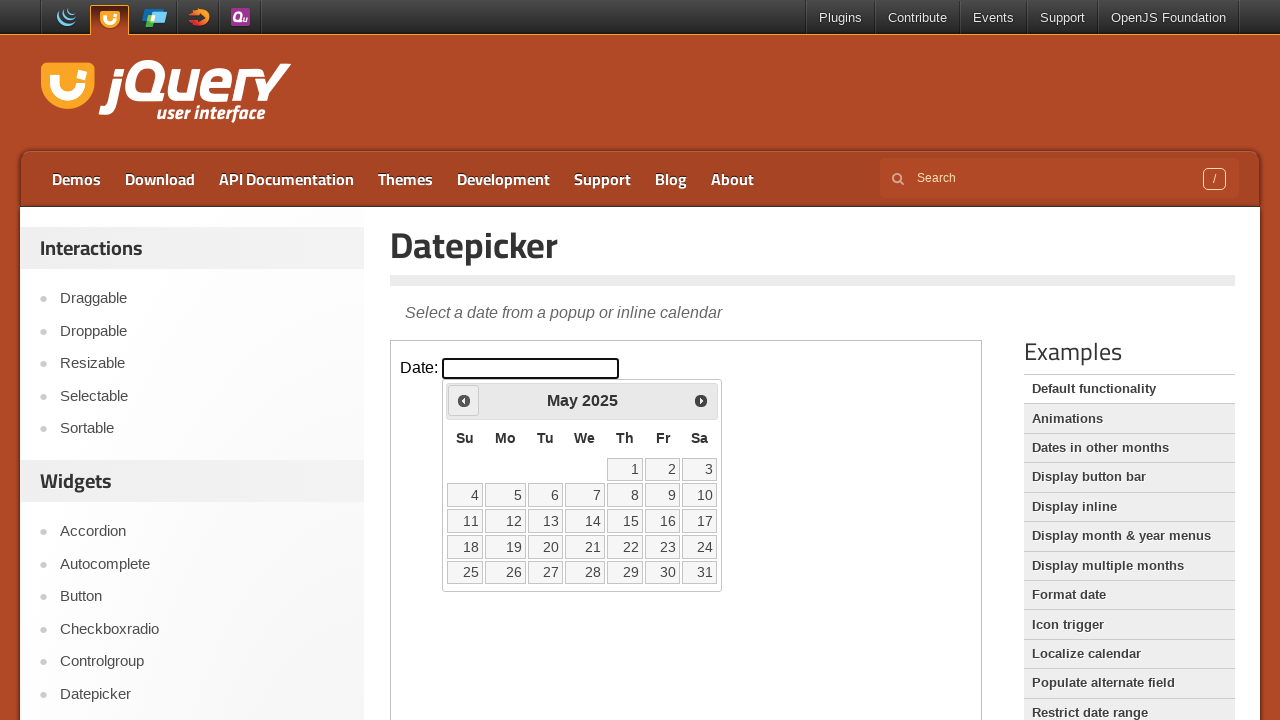

Clicked previous month button to navigate backward at (464, 400) on xpath=//iframe[@class='demo-frame'] >> internal:control=enter-frame >> xpath=//s
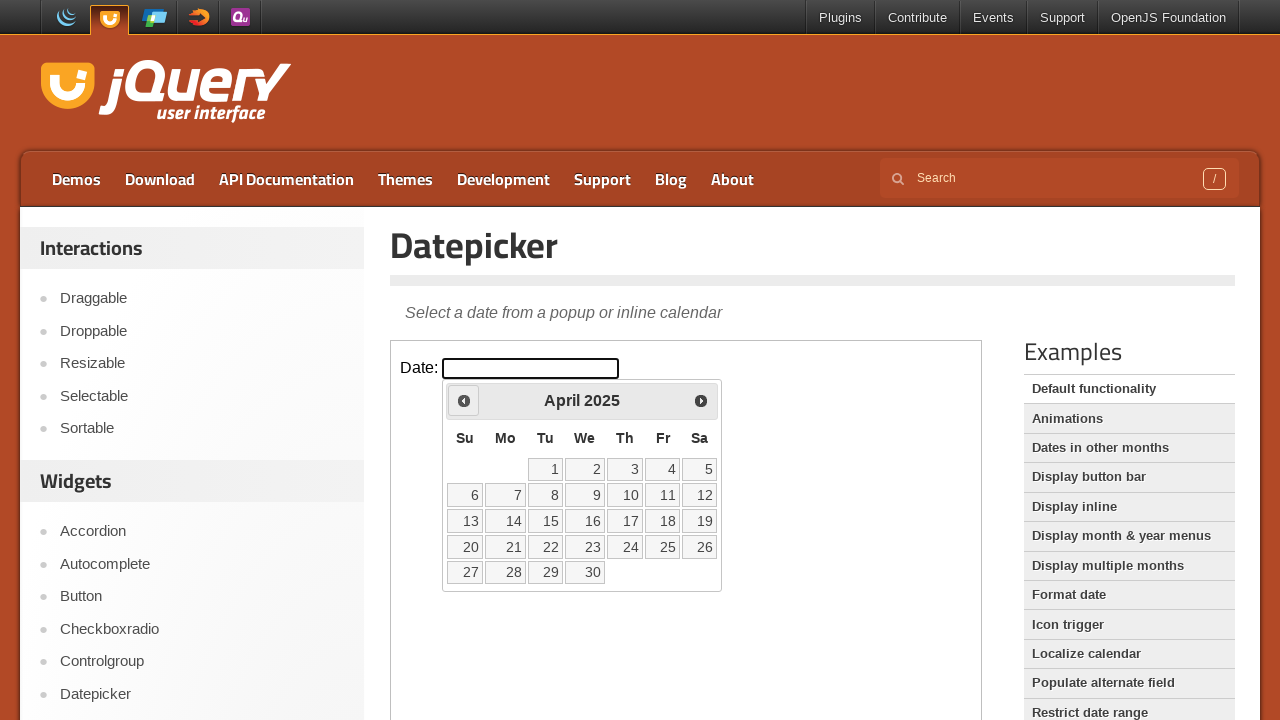

Retrieved current calendar month: April, year: 2025
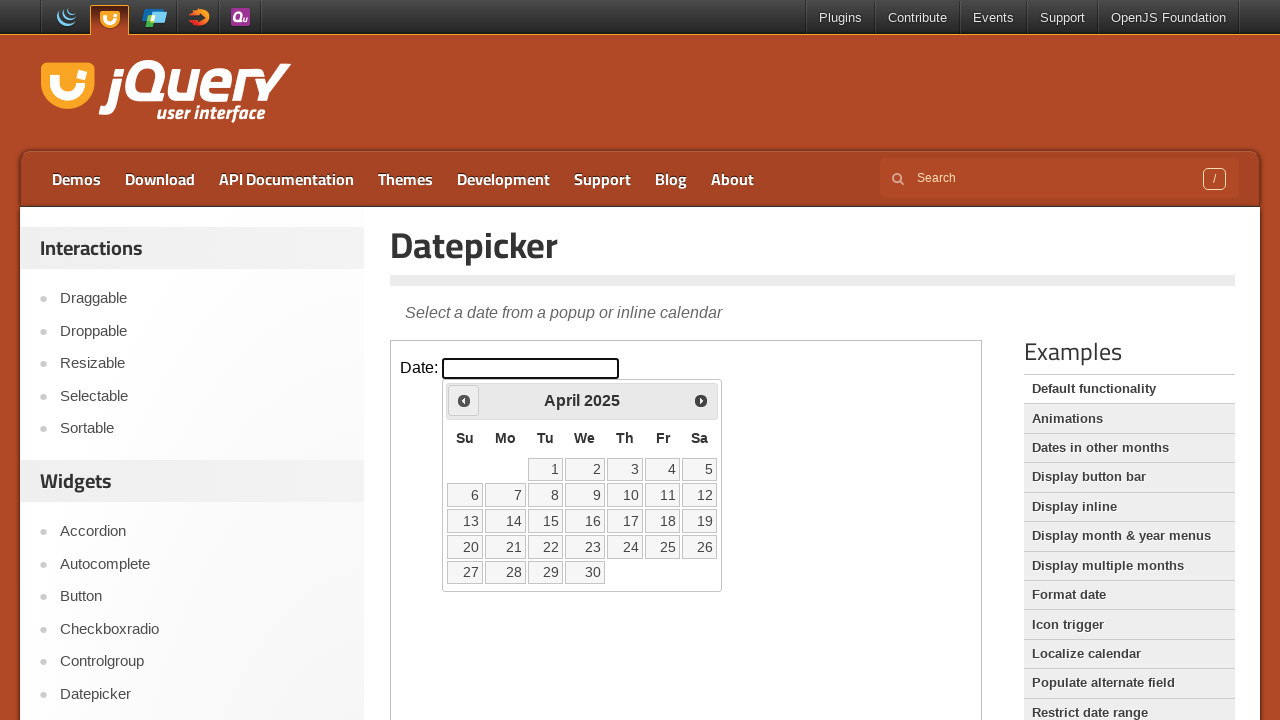

Clicked previous month button to navigate backward at (464, 400) on xpath=//iframe[@class='demo-frame'] >> internal:control=enter-frame >> xpath=//s
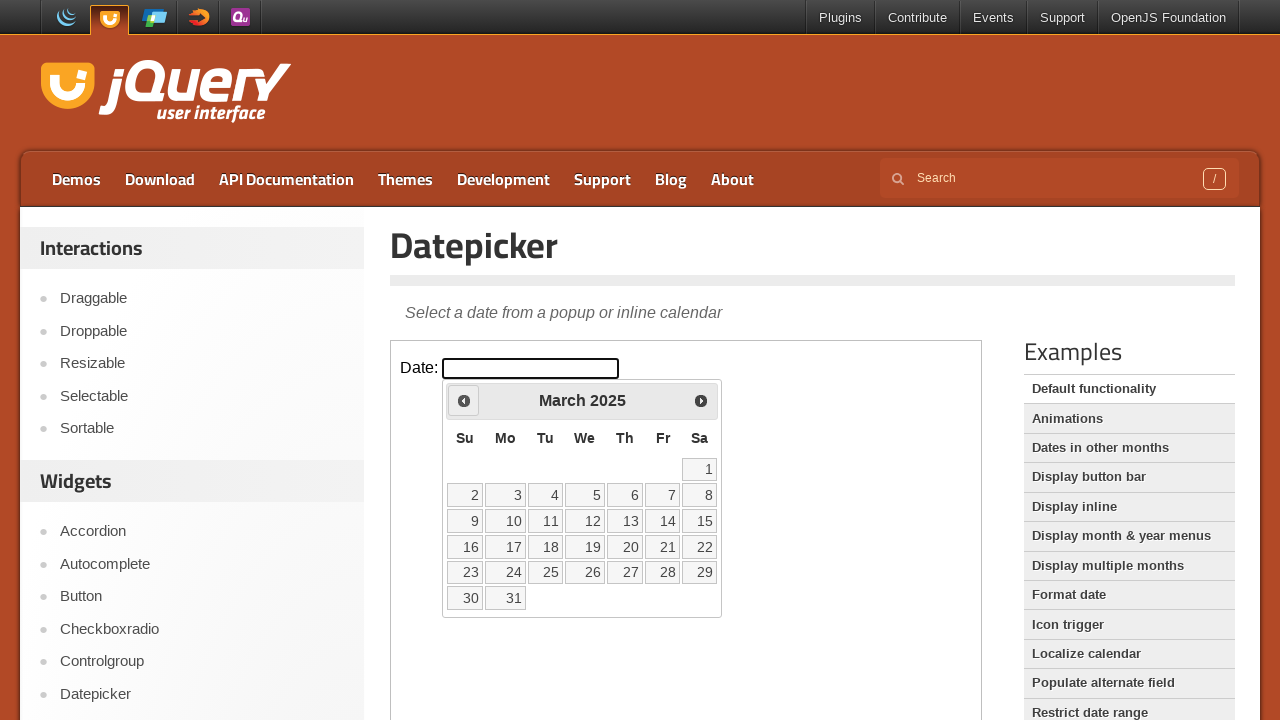

Retrieved current calendar month: March, year: 2025
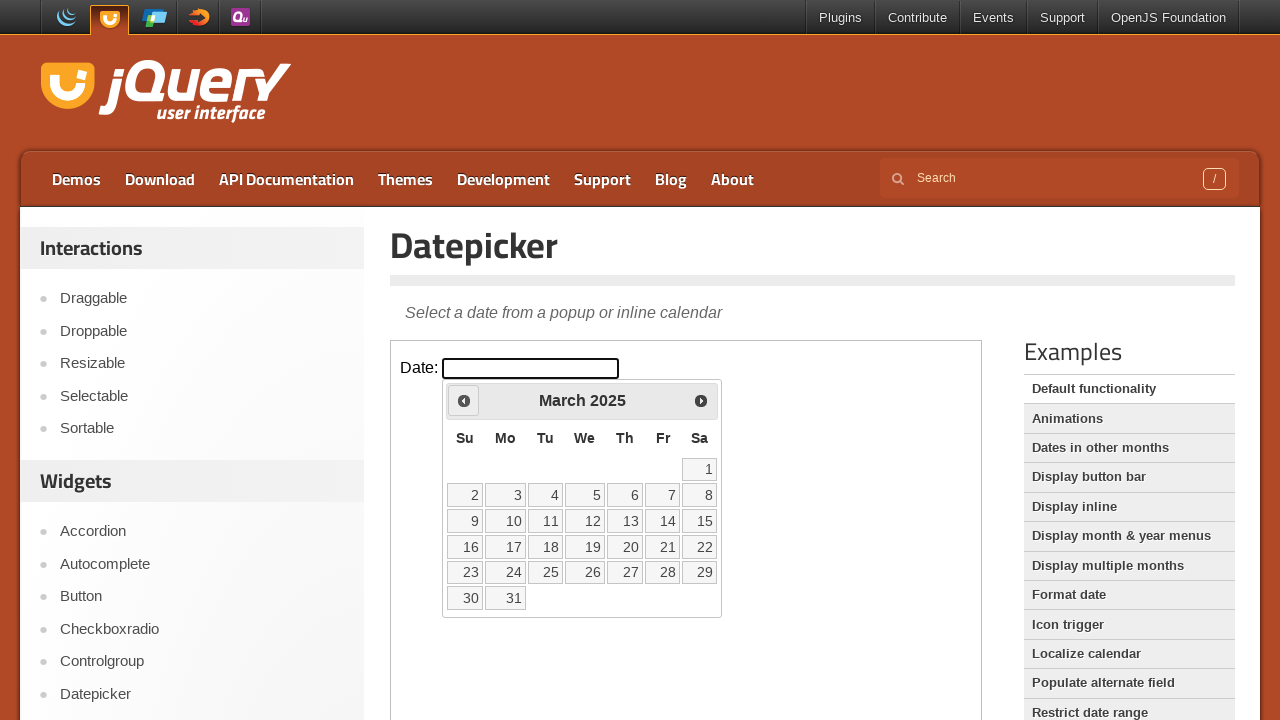

Clicked previous month button to navigate backward at (464, 400) on xpath=//iframe[@class='demo-frame'] >> internal:control=enter-frame >> xpath=//s
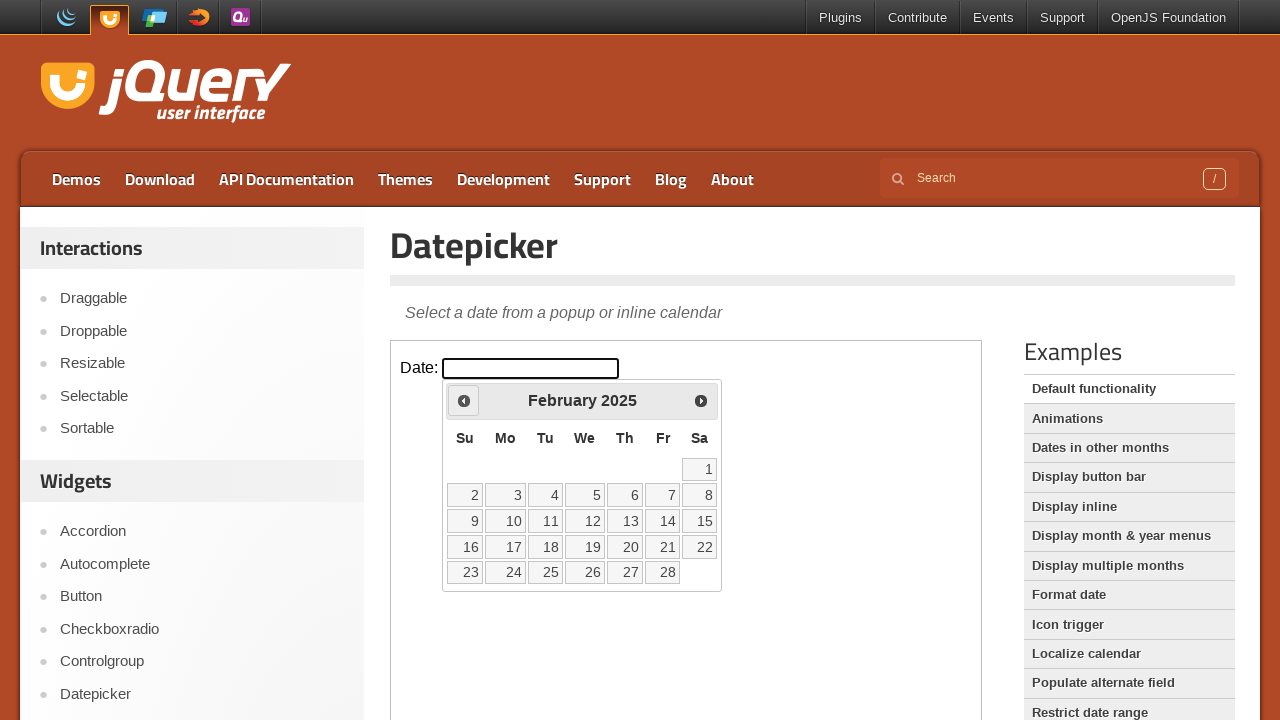

Retrieved current calendar month: February, year: 2025
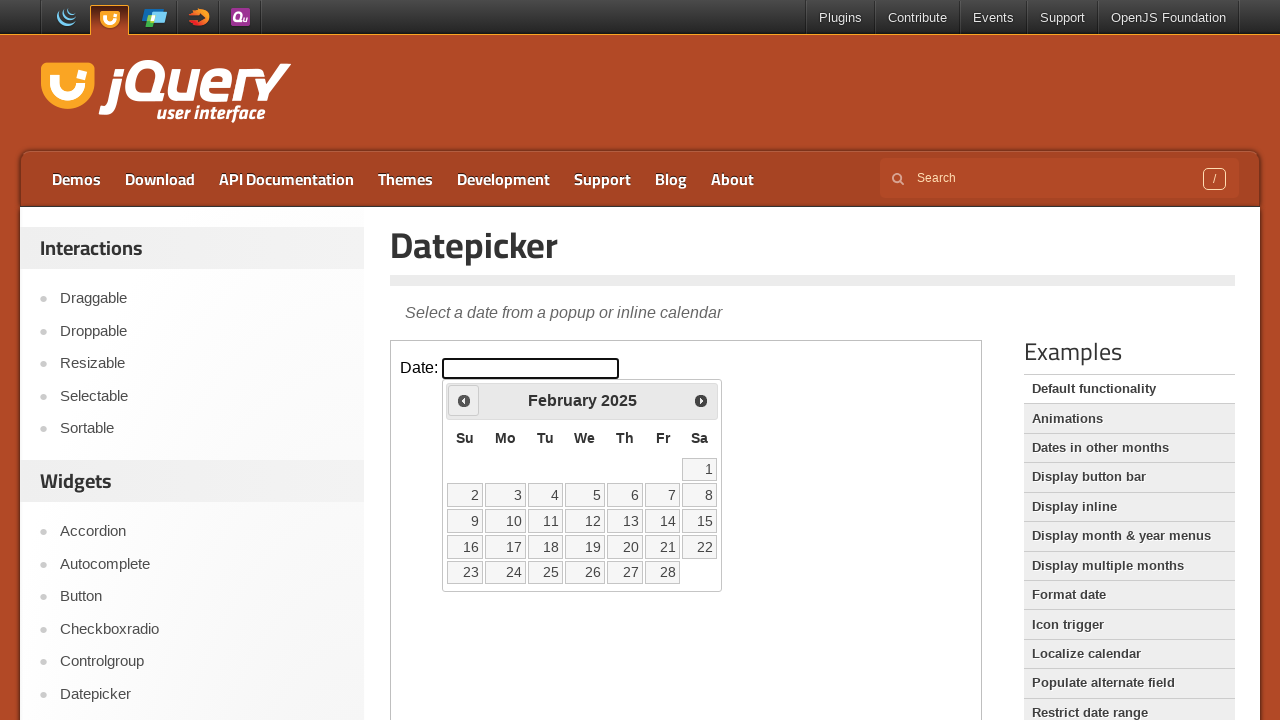

Clicked previous month button to navigate backward at (464, 400) on xpath=//iframe[@class='demo-frame'] >> internal:control=enter-frame >> xpath=//s
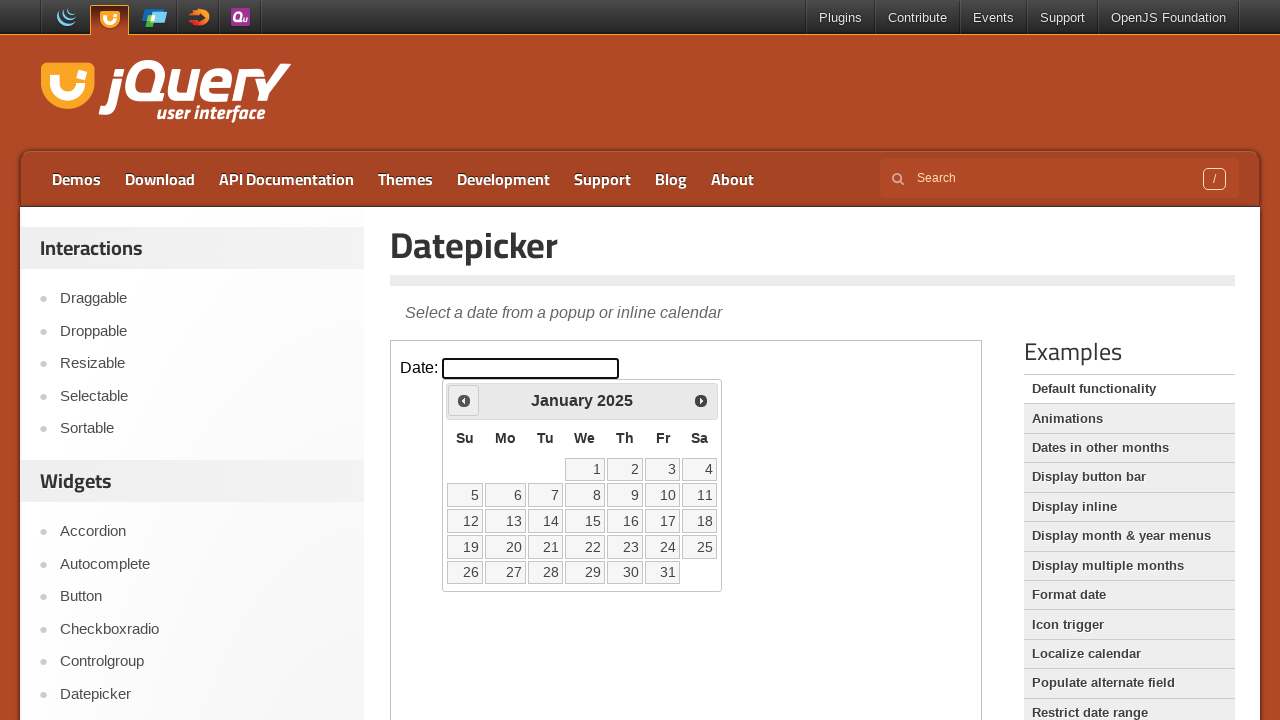

Retrieved current calendar month: January, year: 2025
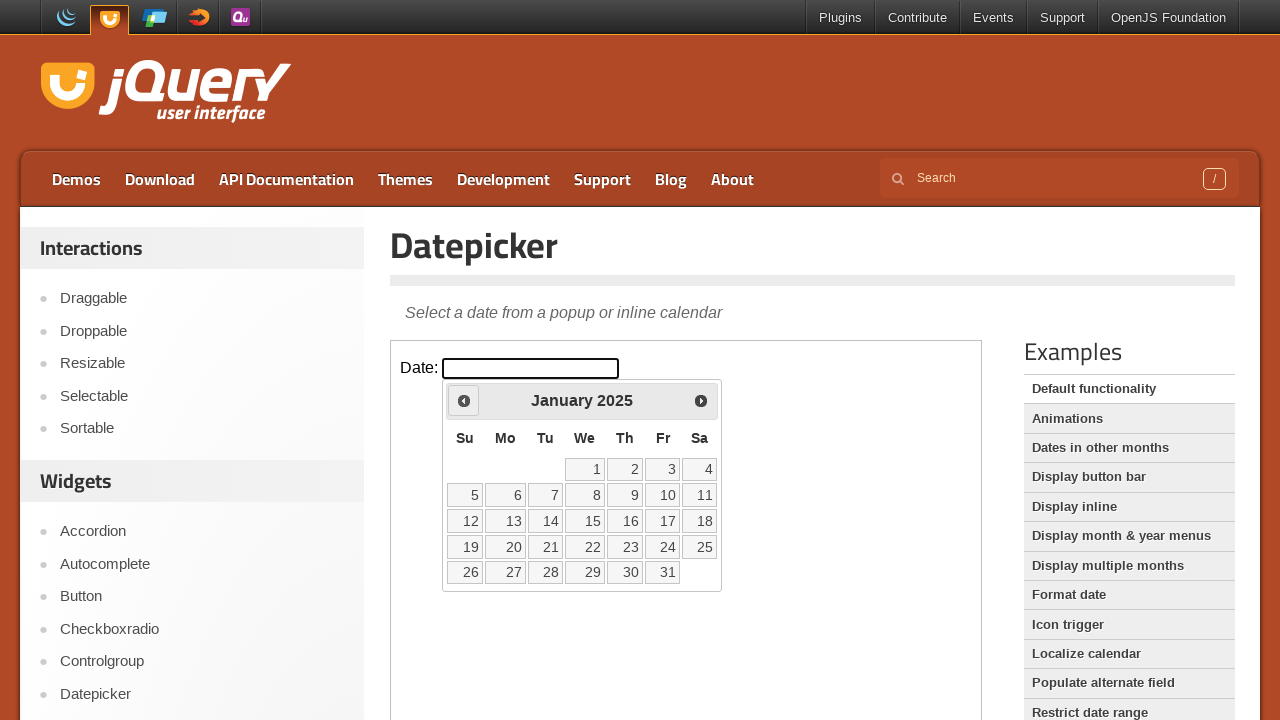

Clicked previous month button to navigate backward at (464, 400) on xpath=//iframe[@class='demo-frame'] >> internal:control=enter-frame >> xpath=//s
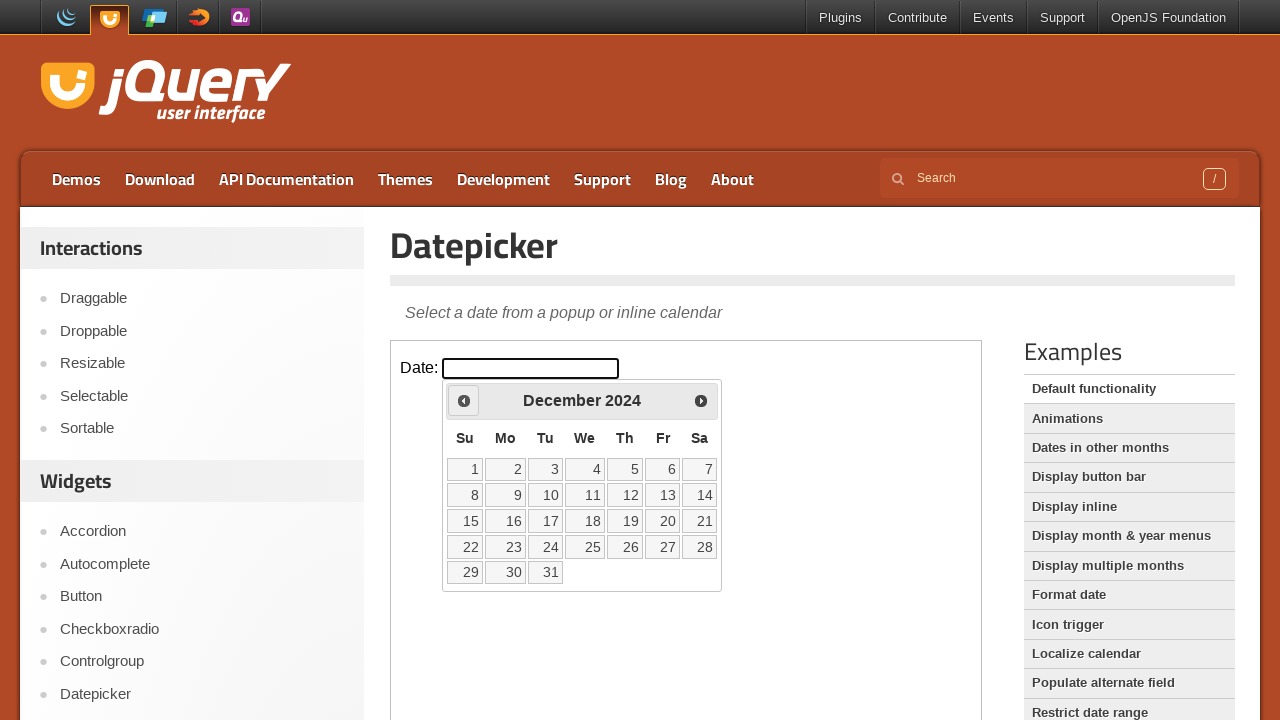

Retrieved current calendar month: December, year: 2024
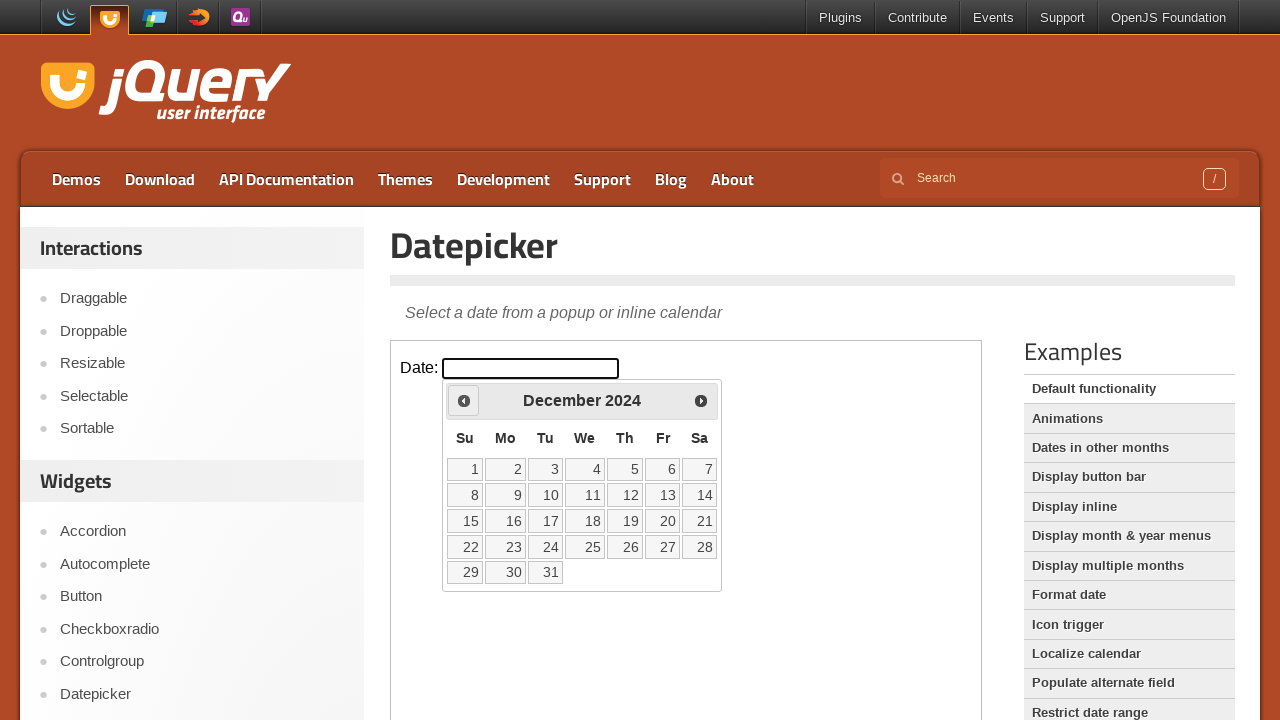

Clicked previous month button to navigate backward at (464, 400) on xpath=//iframe[@class='demo-frame'] >> internal:control=enter-frame >> xpath=//s
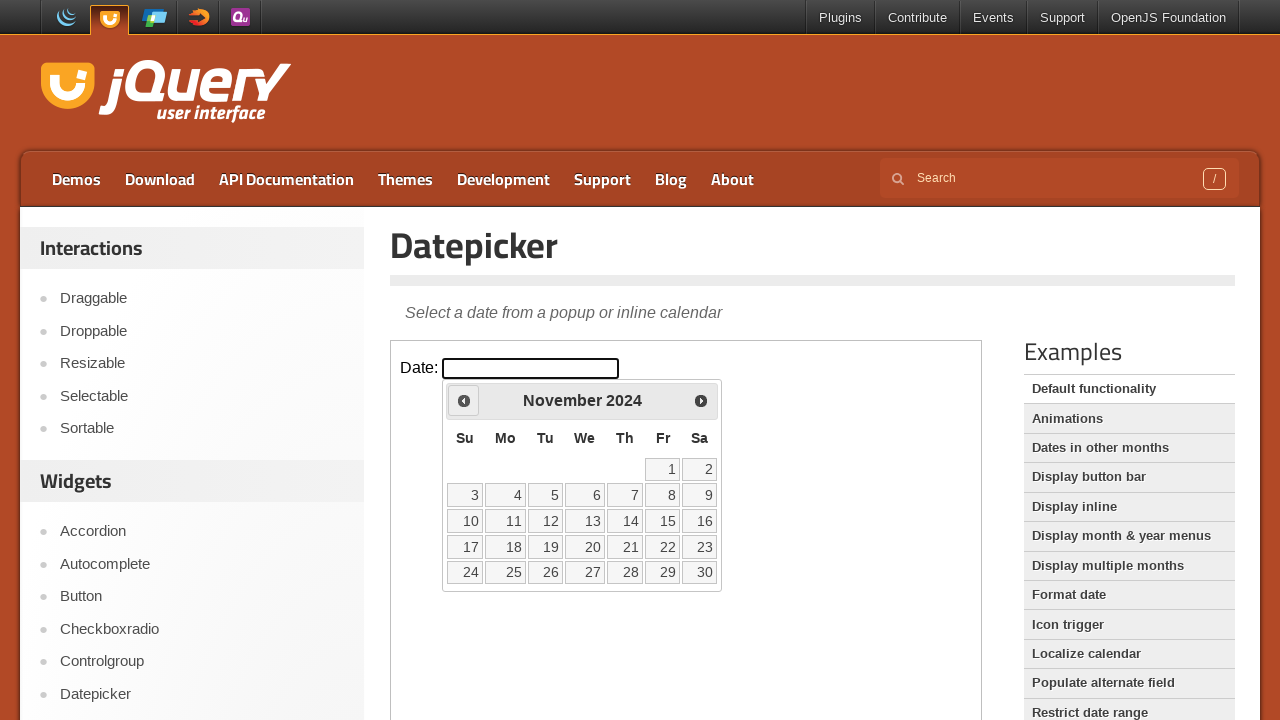

Retrieved current calendar month: November, year: 2024
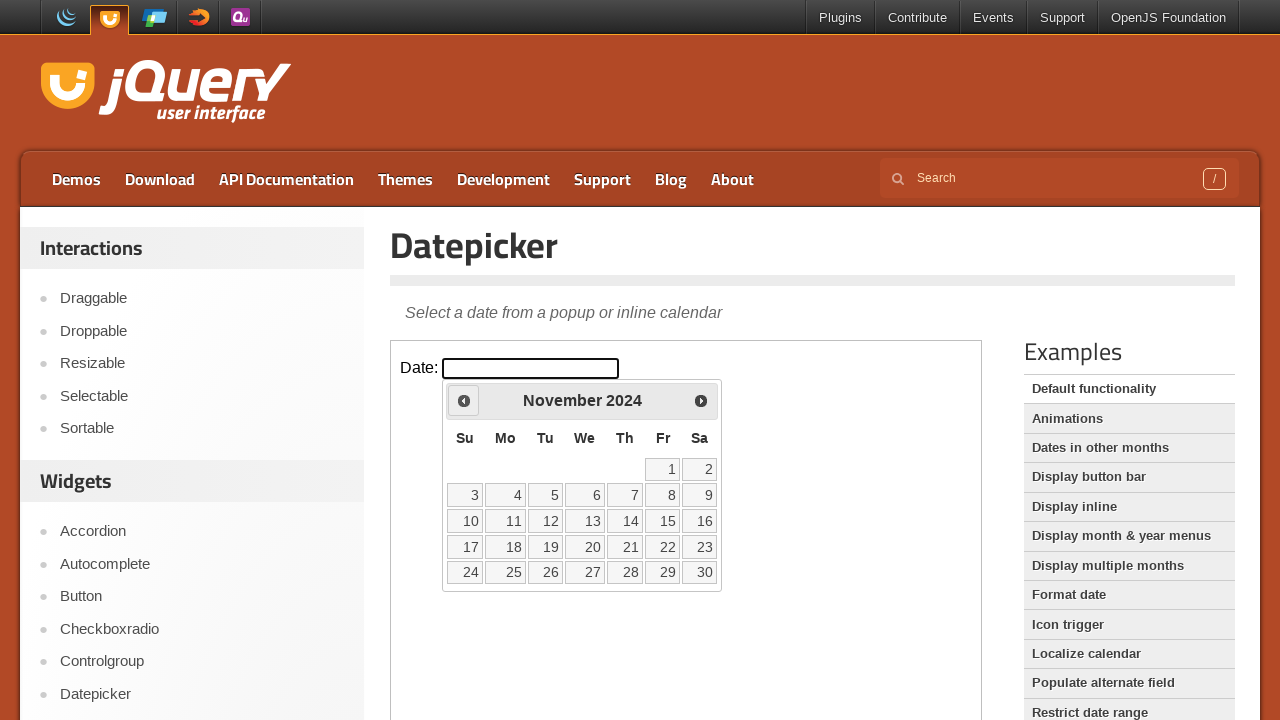

Clicked previous month button to navigate backward at (464, 400) on xpath=//iframe[@class='demo-frame'] >> internal:control=enter-frame >> xpath=//s
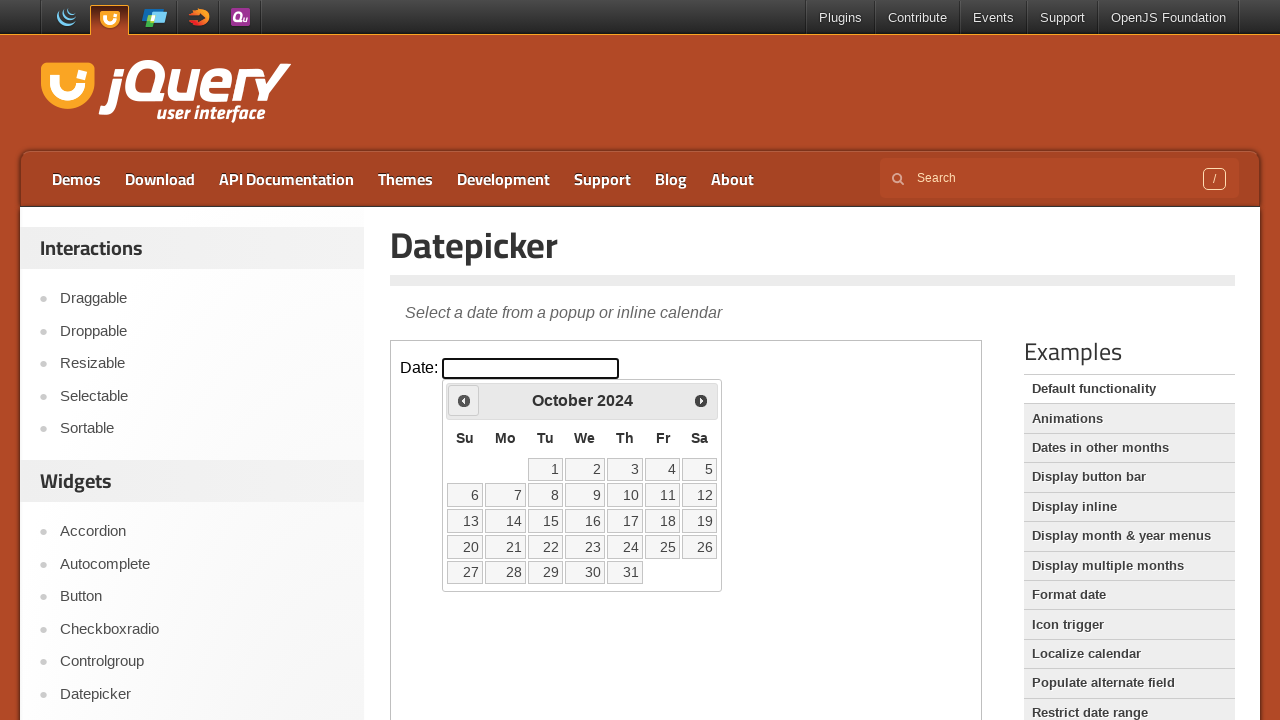

Retrieved current calendar month: October, year: 2024
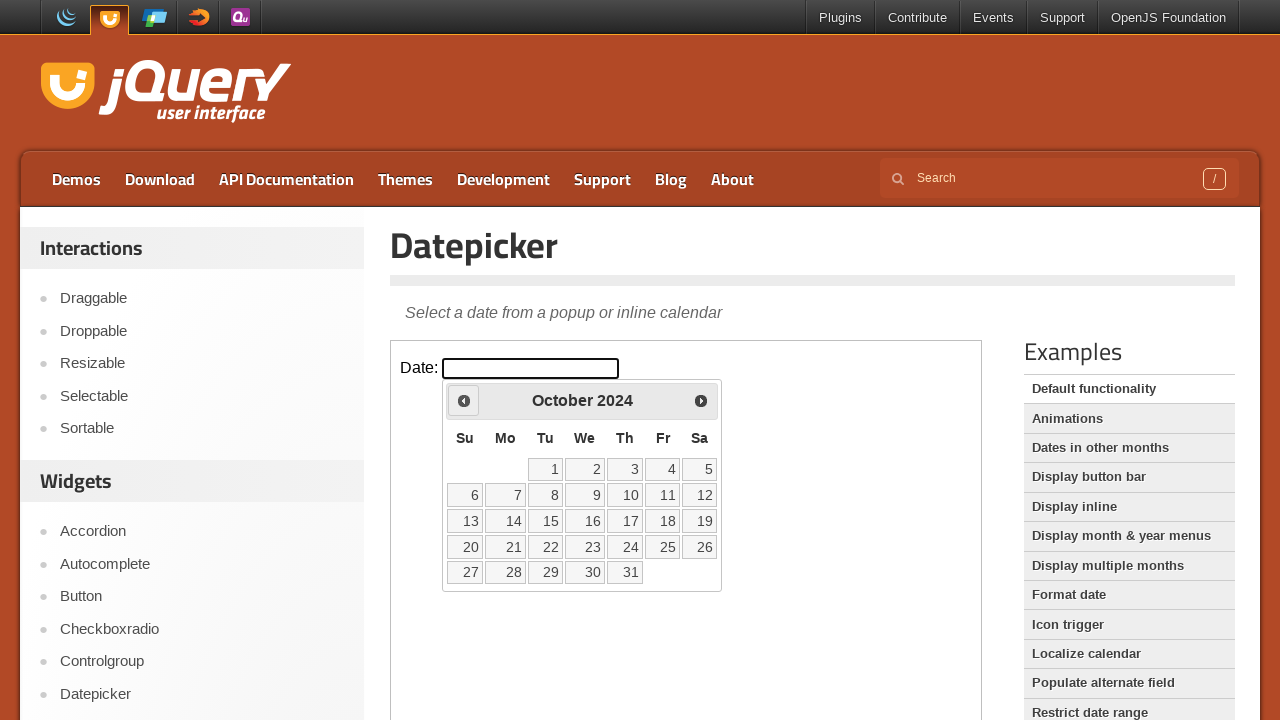

Clicked previous month button to navigate backward at (464, 400) on xpath=//iframe[@class='demo-frame'] >> internal:control=enter-frame >> xpath=//s
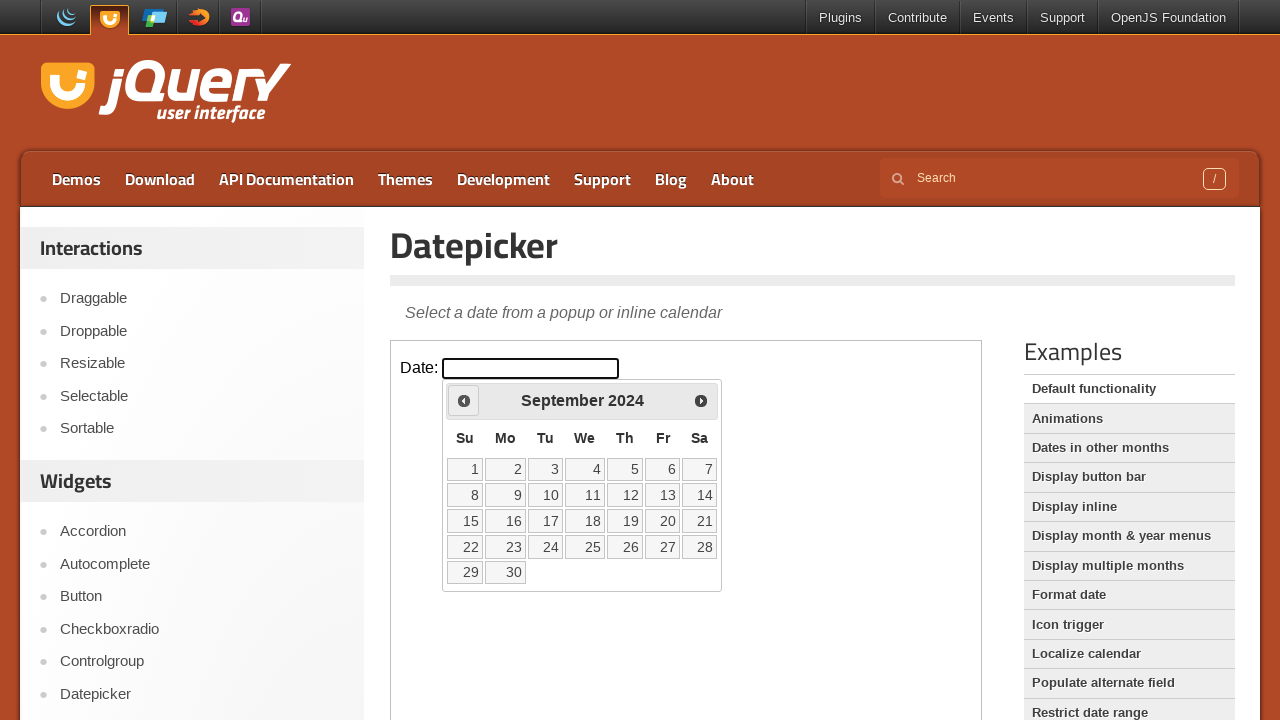

Retrieved current calendar month: September, year: 2024
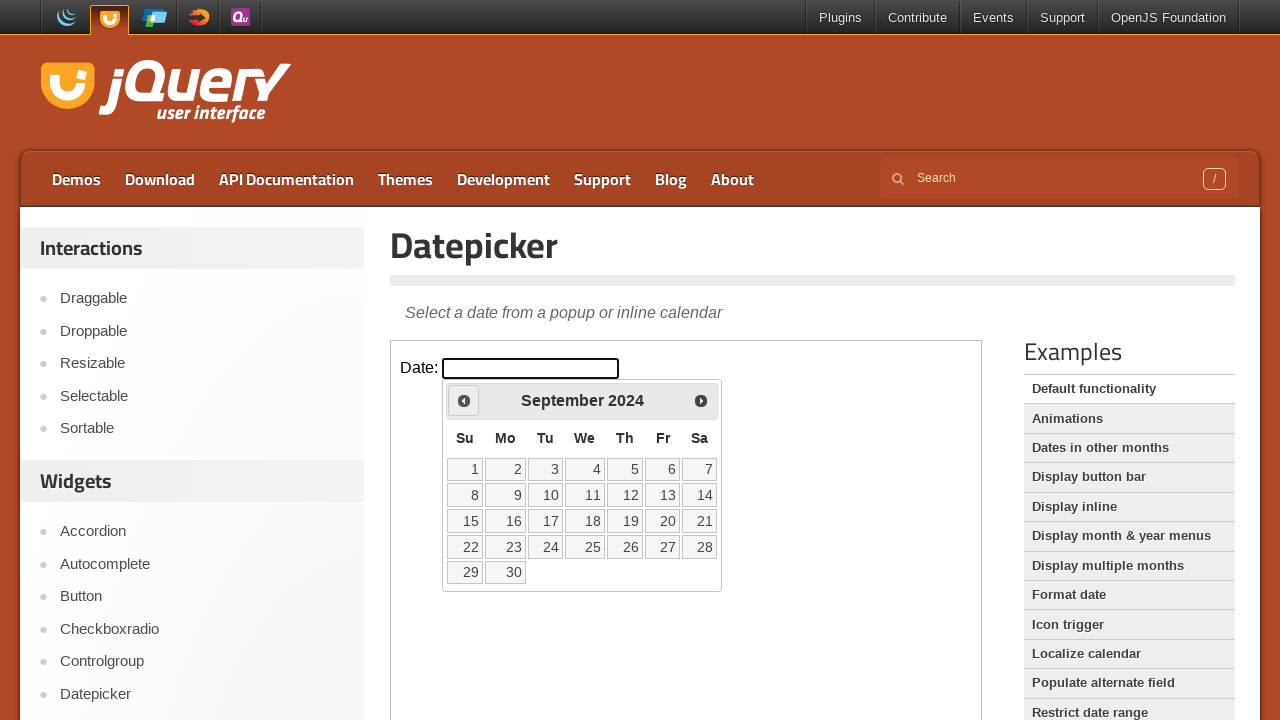

Clicked previous month button to navigate backward at (464, 400) on xpath=//iframe[@class='demo-frame'] >> internal:control=enter-frame >> xpath=//s
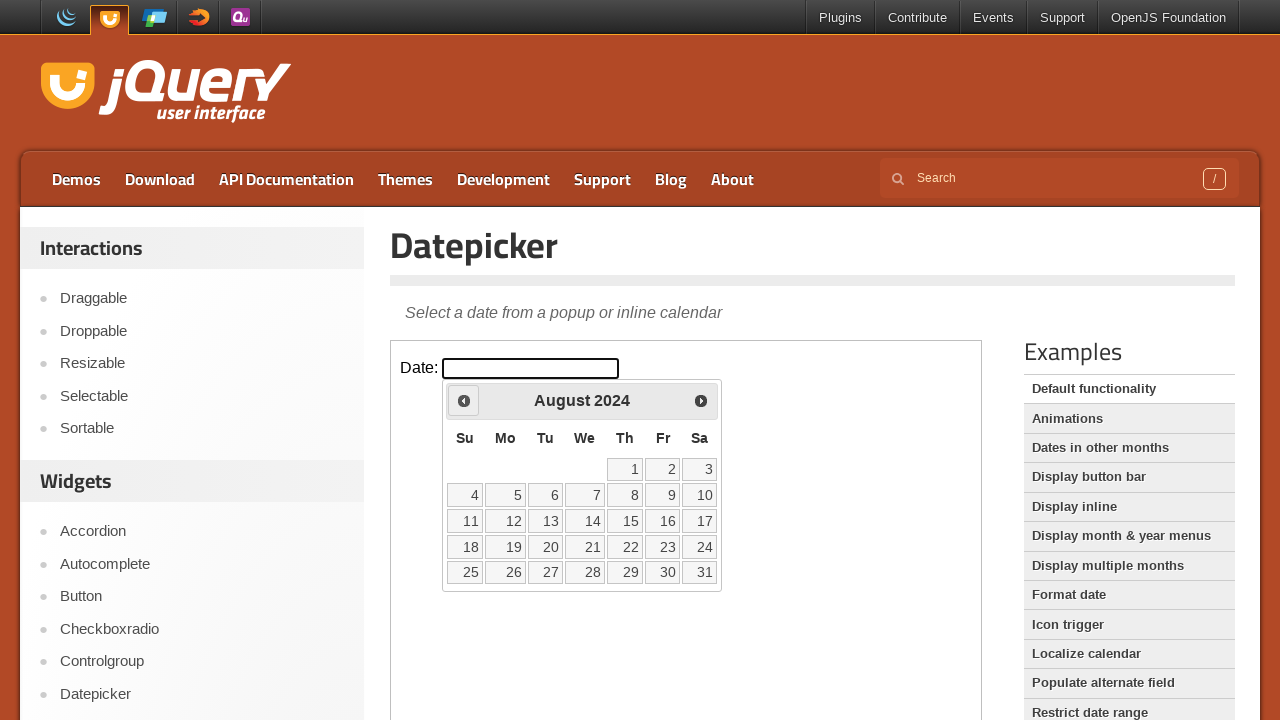

Retrieved current calendar month: August, year: 2024
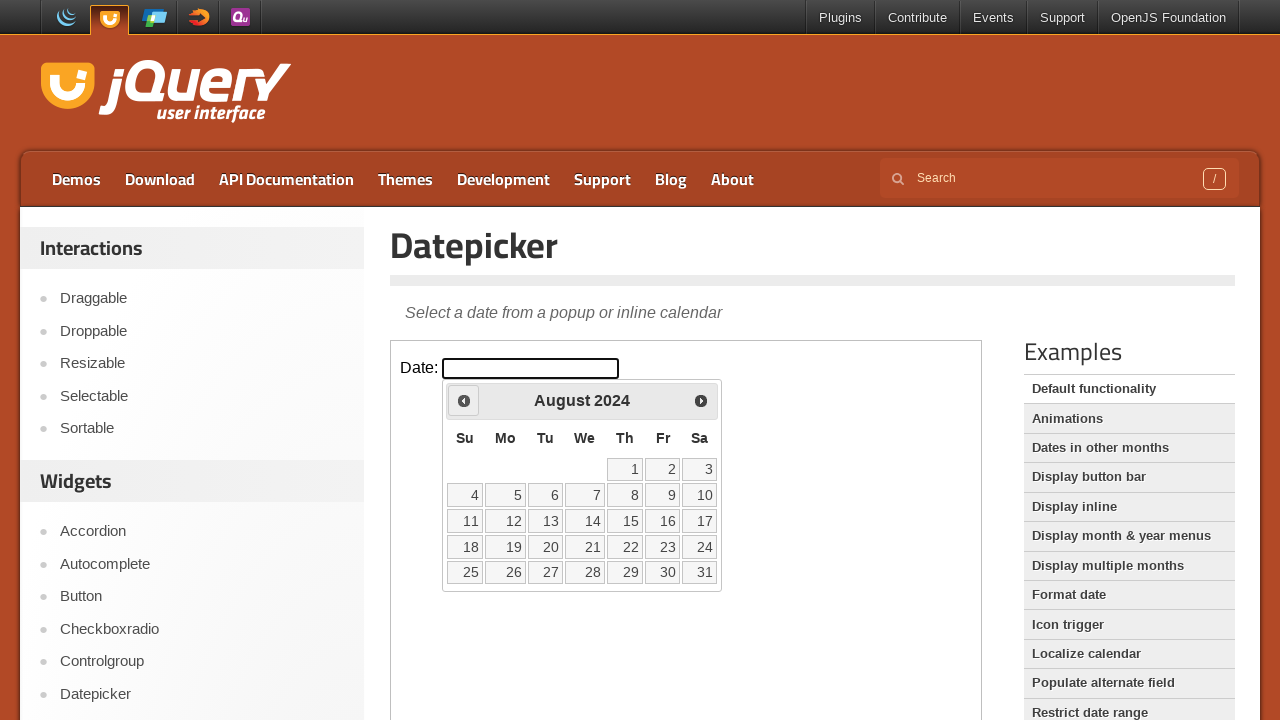

Clicked previous month button to navigate backward at (464, 400) on xpath=//iframe[@class='demo-frame'] >> internal:control=enter-frame >> xpath=//s
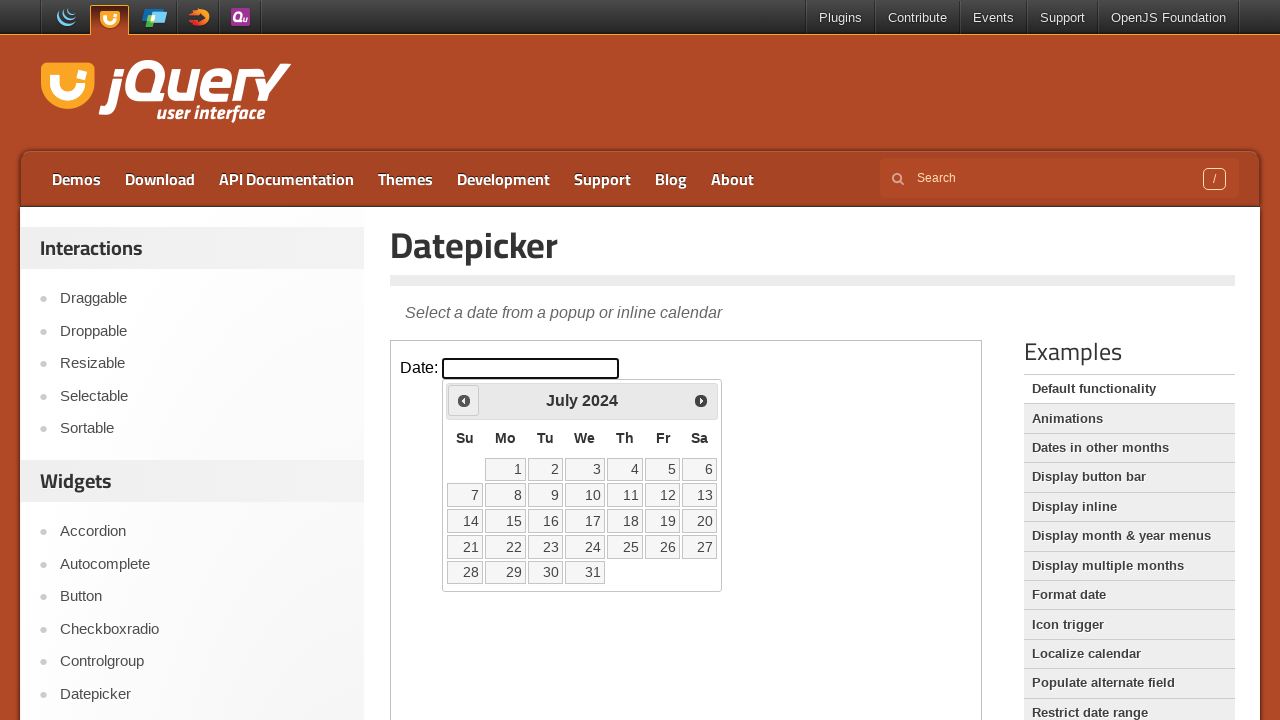

Retrieved current calendar month: July, year: 2024
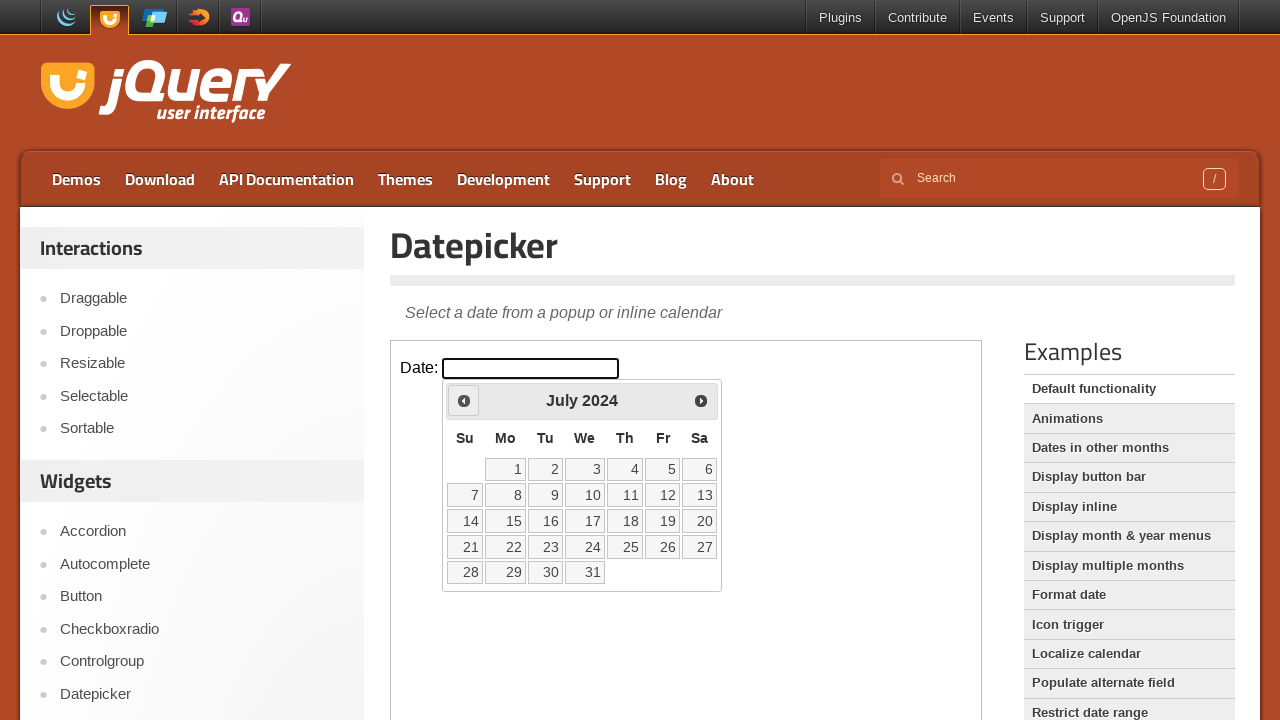

Clicked previous month button to navigate backward at (464, 400) on xpath=//iframe[@class='demo-frame'] >> internal:control=enter-frame >> xpath=//s
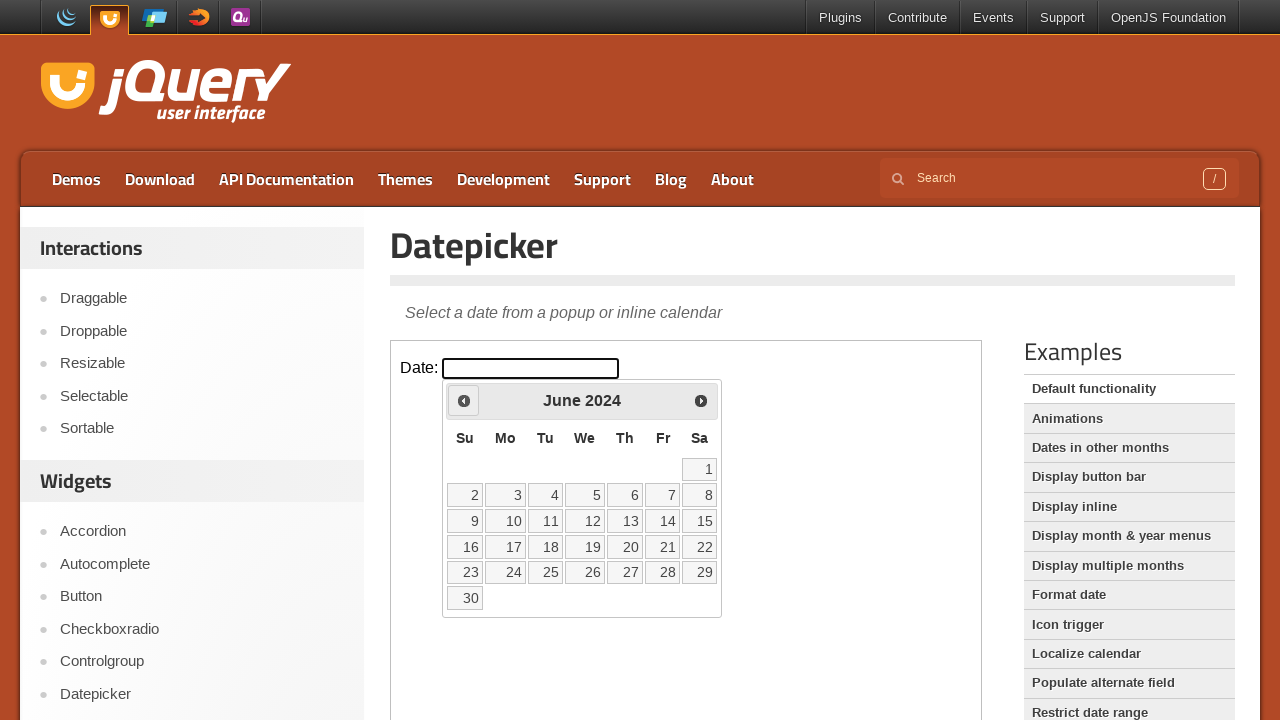

Retrieved current calendar month: June, year: 2024
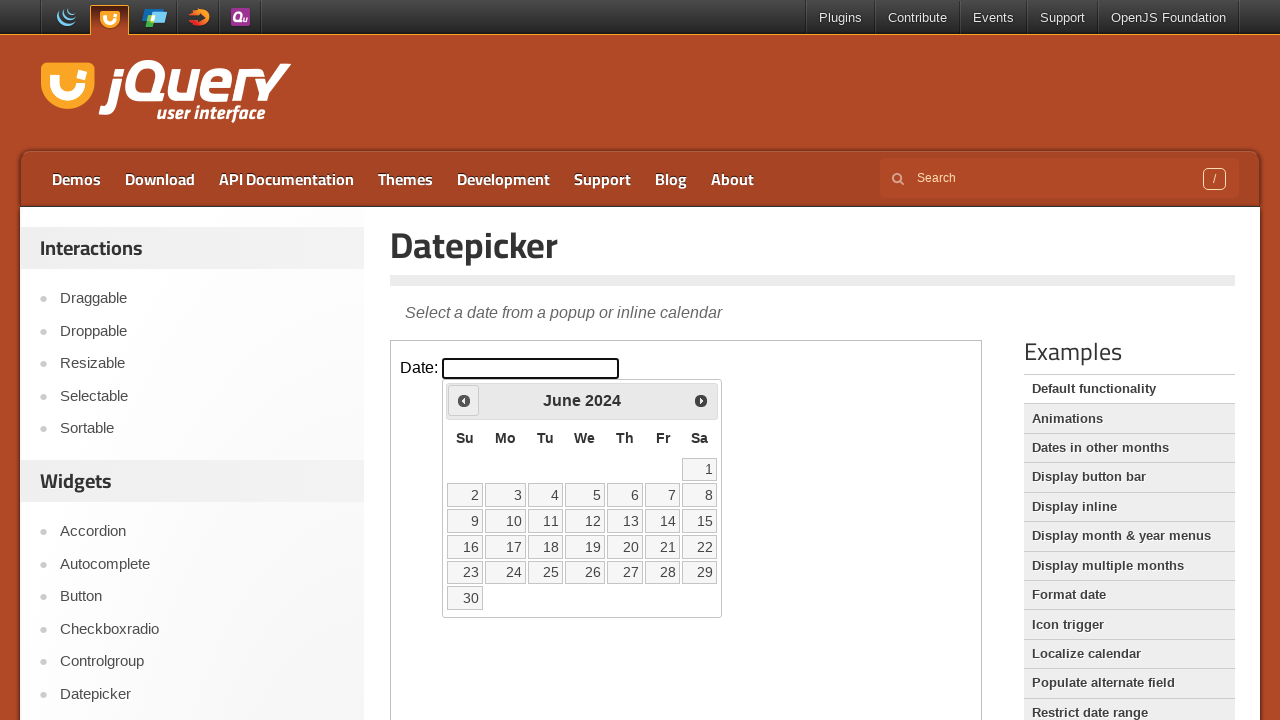

Clicked previous month button to navigate backward at (464, 400) on xpath=//iframe[@class='demo-frame'] >> internal:control=enter-frame >> xpath=//s
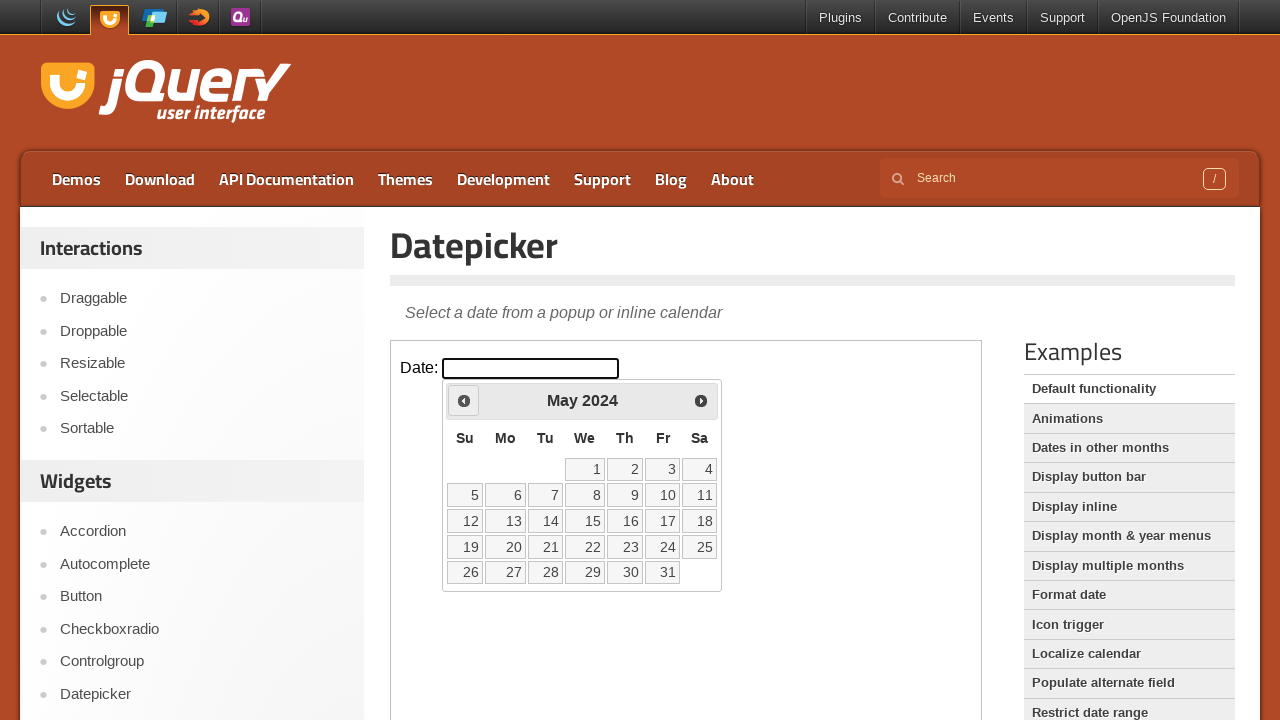

Retrieved current calendar month: May, year: 2024
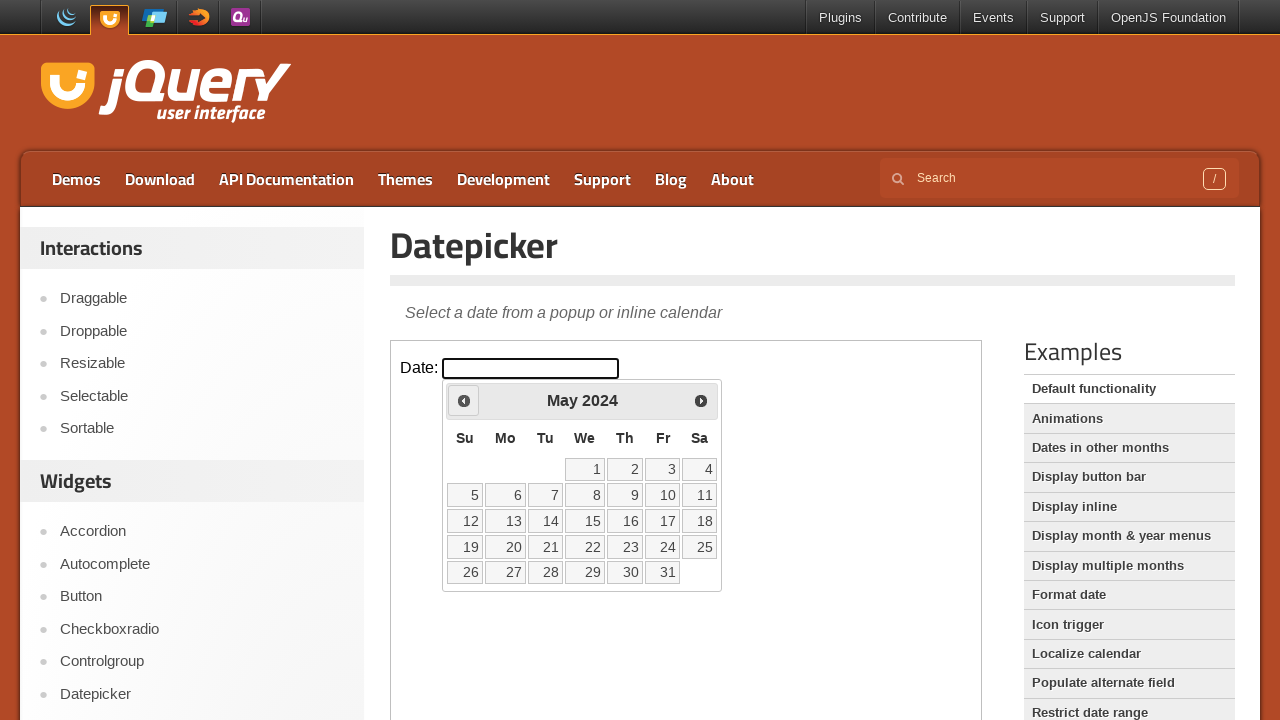

Clicked previous month button to navigate backward at (464, 400) on xpath=//iframe[@class='demo-frame'] >> internal:control=enter-frame >> xpath=//s
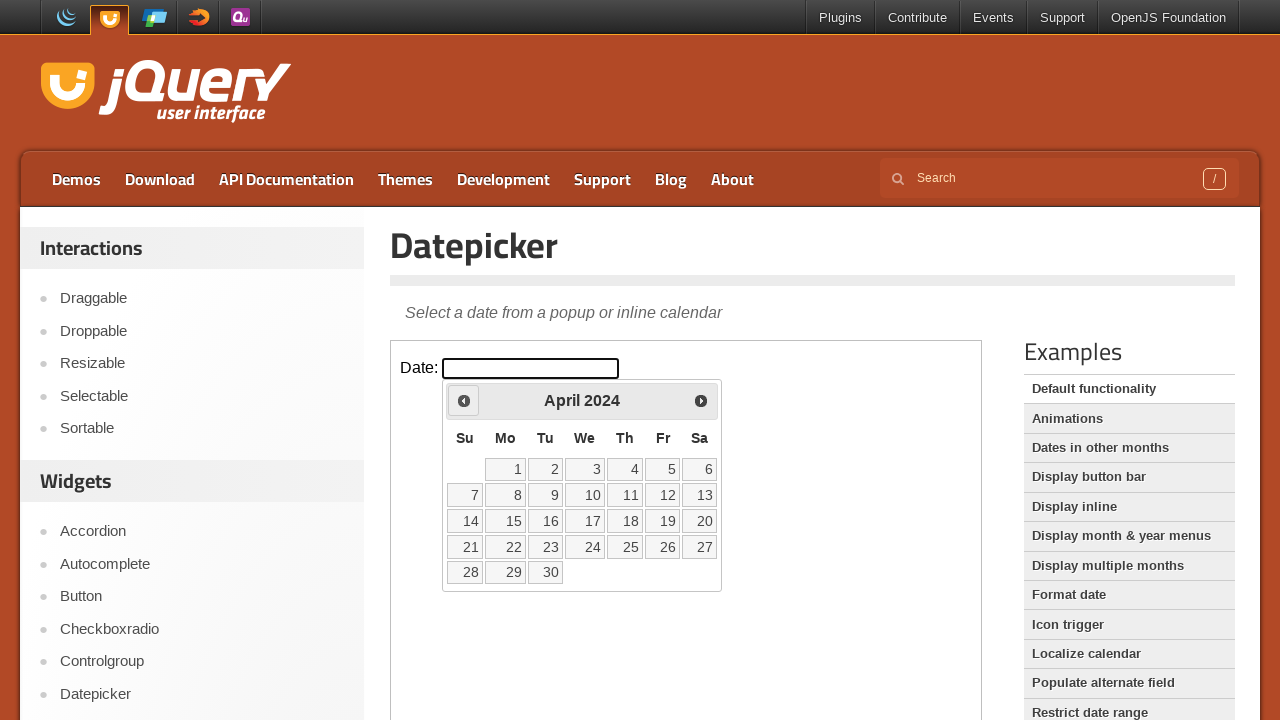

Retrieved current calendar month: April, year: 2024
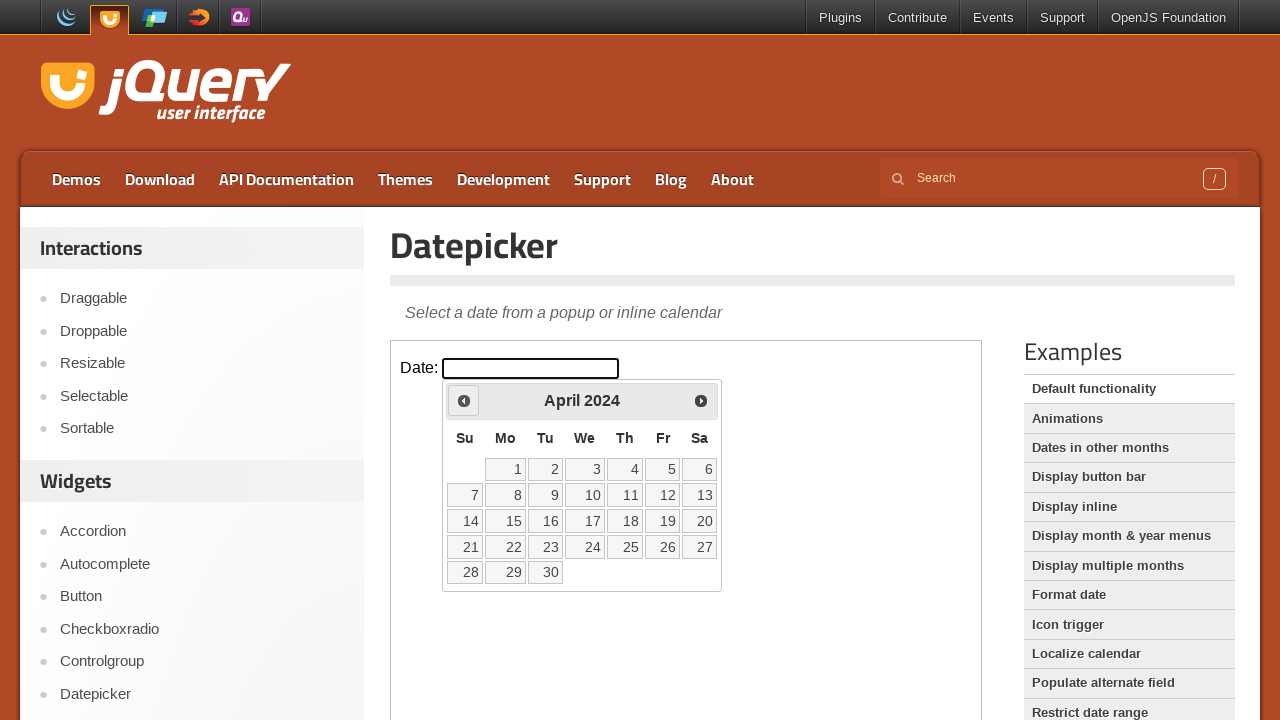

Clicked previous month button to navigate backward at (464, 400) on xpath=//iframe[@class='demo-frame'] >> internal:control=enter-frame >> xpath=//s
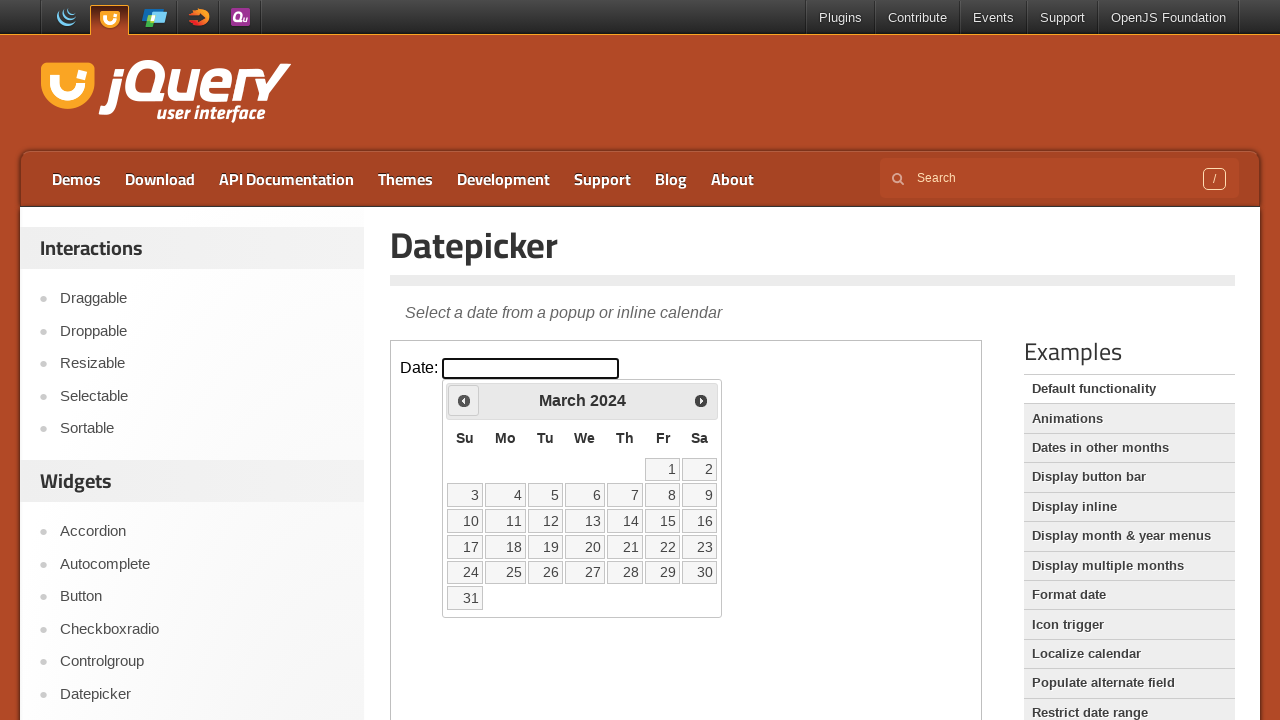

Retrieved current calendar month: March, year: 2024
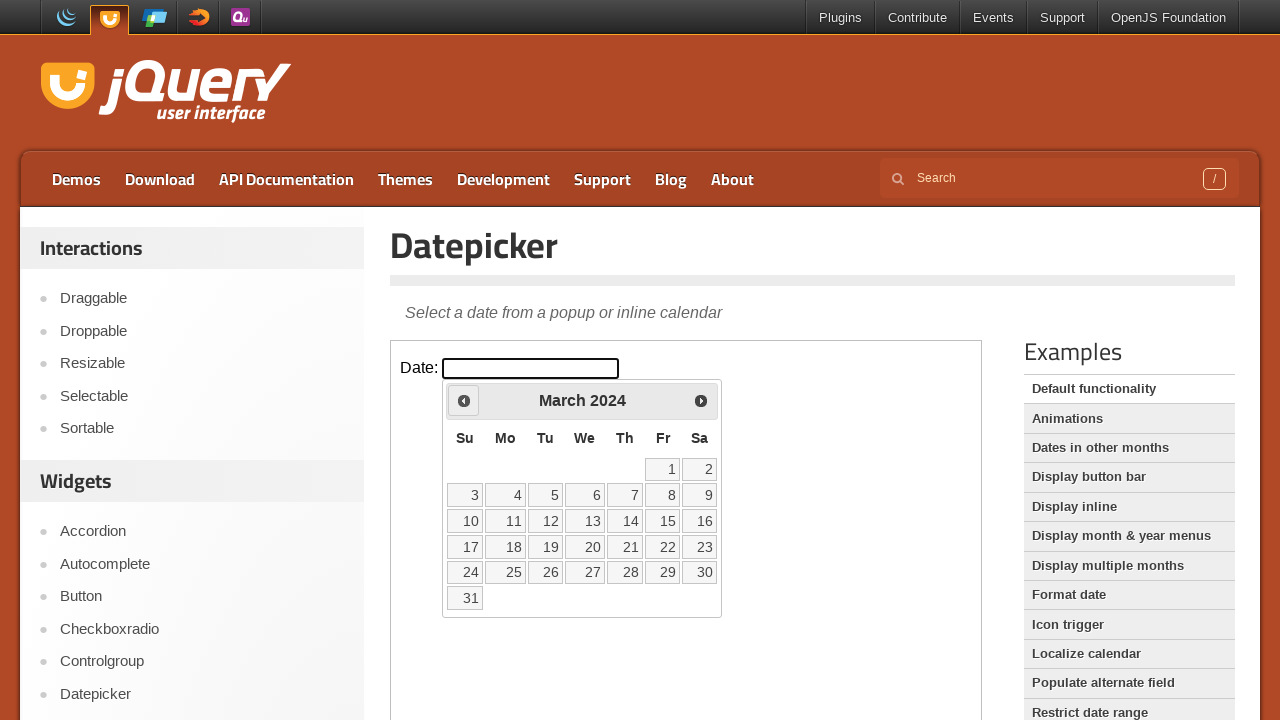

Clicked previous month button to navigate backward at (464, 400) on xpath=//iframe[@class='demo-frame'] >> internal:control=enter-frame >> xpath=//s
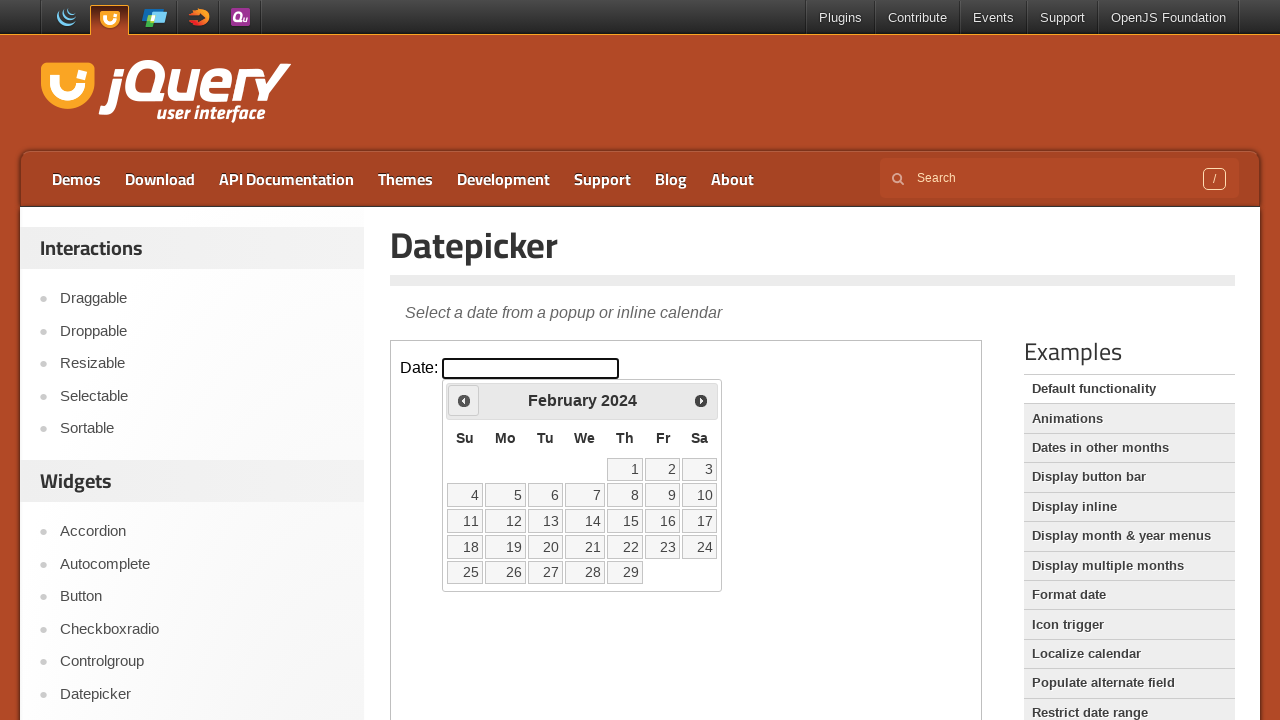

Retrieved current calendar month: February, year: 2024
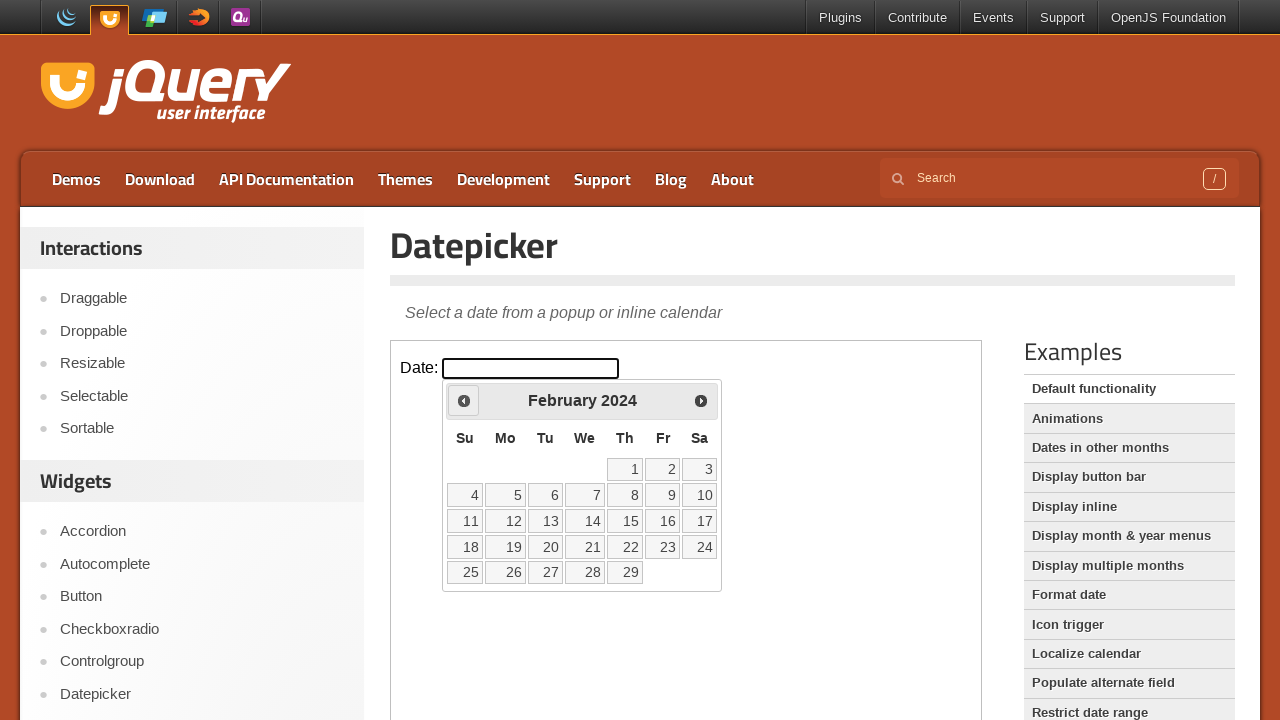

Clicked previous month button to navigate backward at (464, 400) on xpath=//iframe[@class='demo-frame'] >> internal:control=enter-frame >> xpath=//s
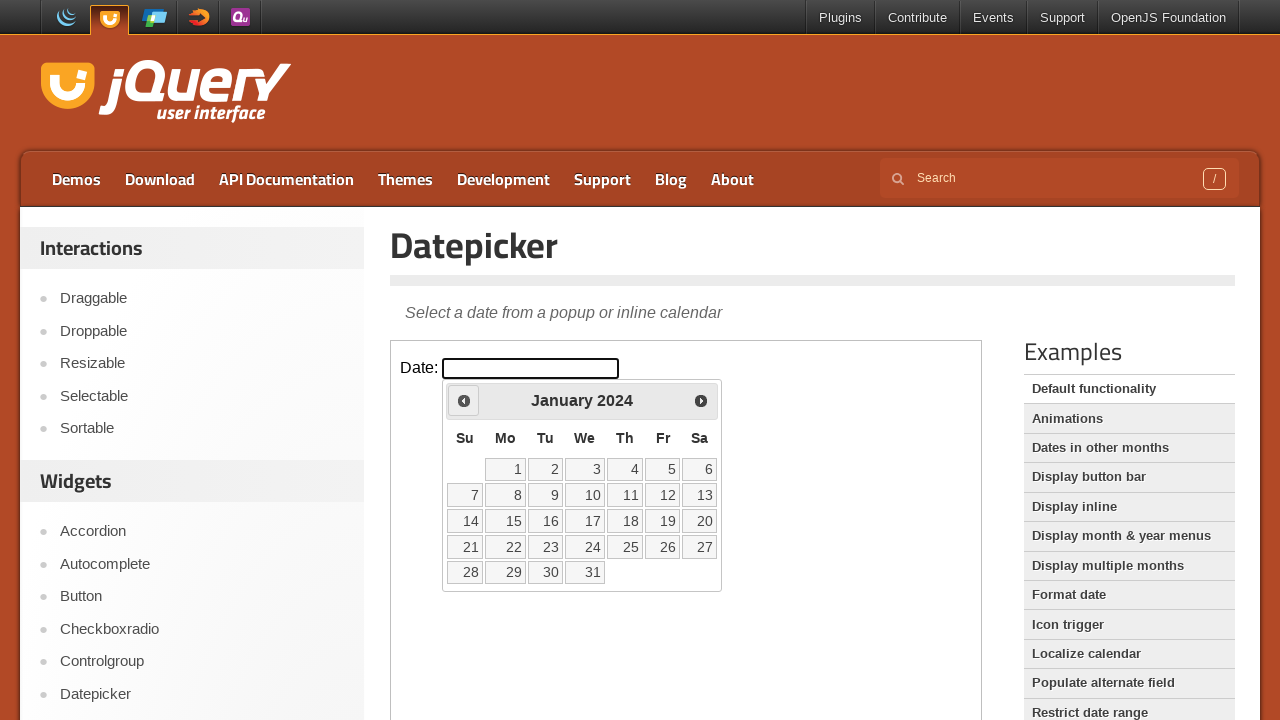

Retrieved current calendar month: January, year: 2024
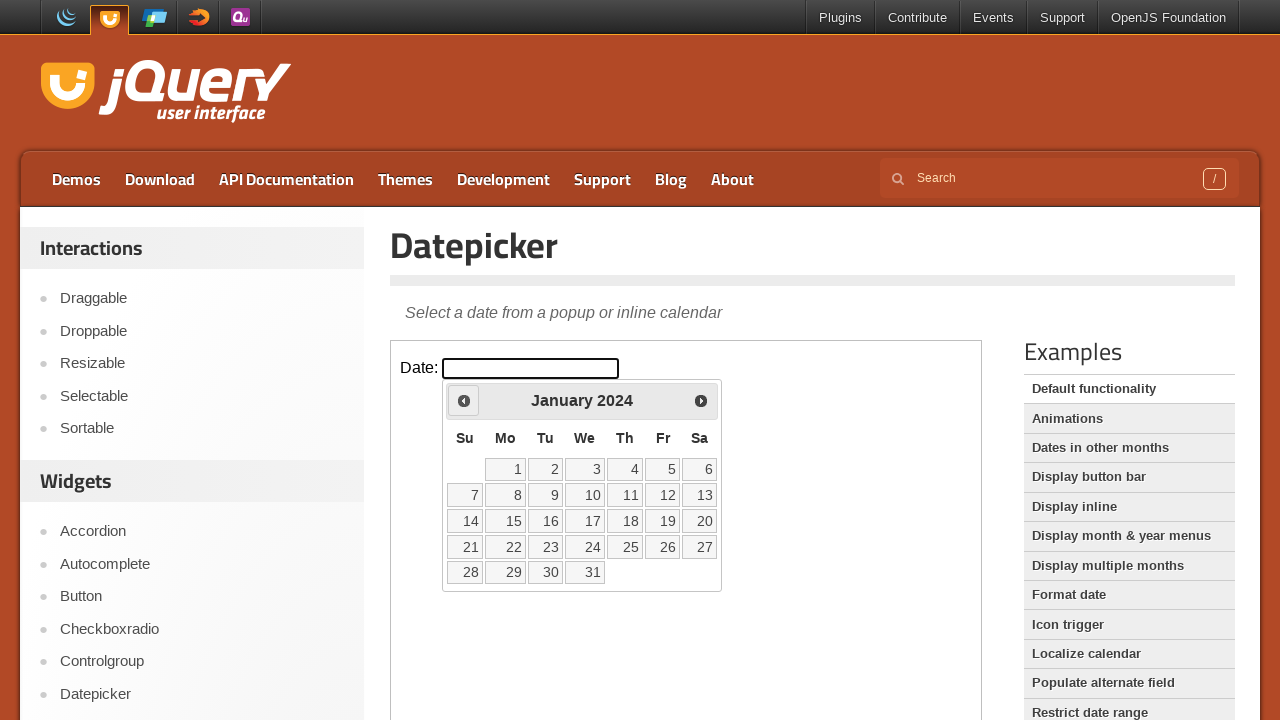

Clicked previous month button to navigate backward at (464, 400) on xpath=//iframe[@class='demo-frame'] >> internal:control=enter-frame >> xpath=//s
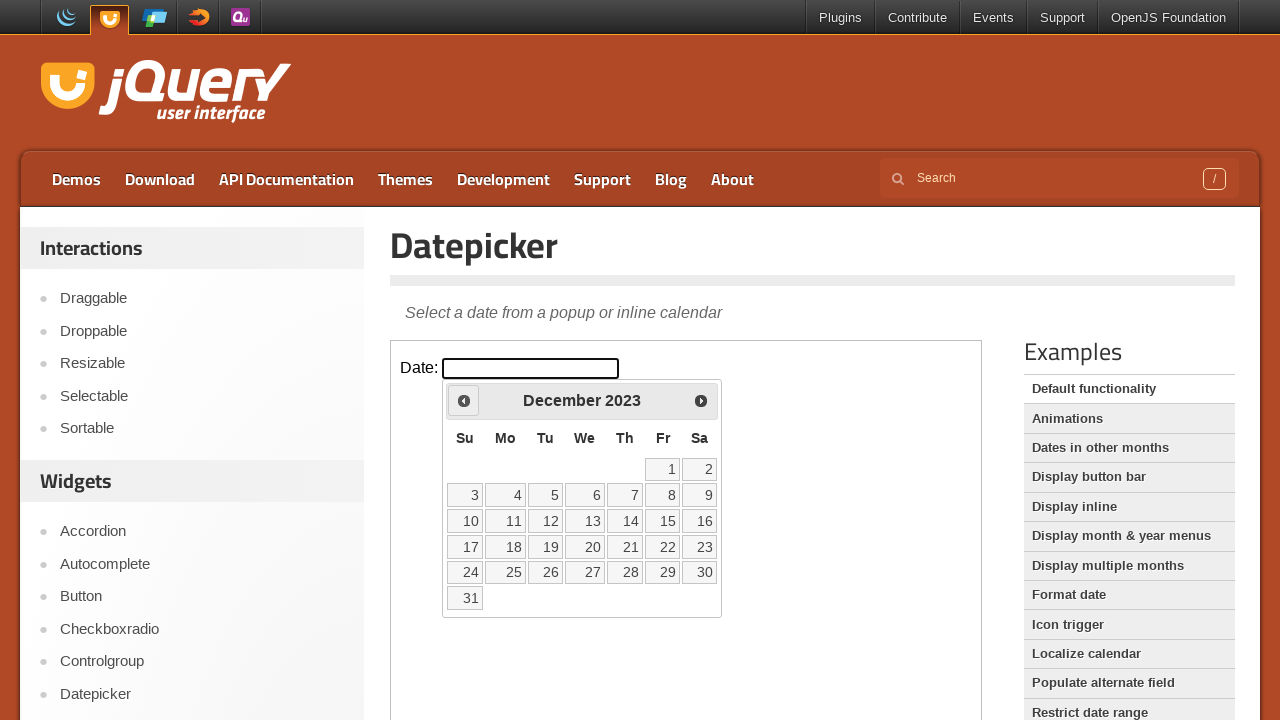

Retrieved current calendar month: December, year: 2023
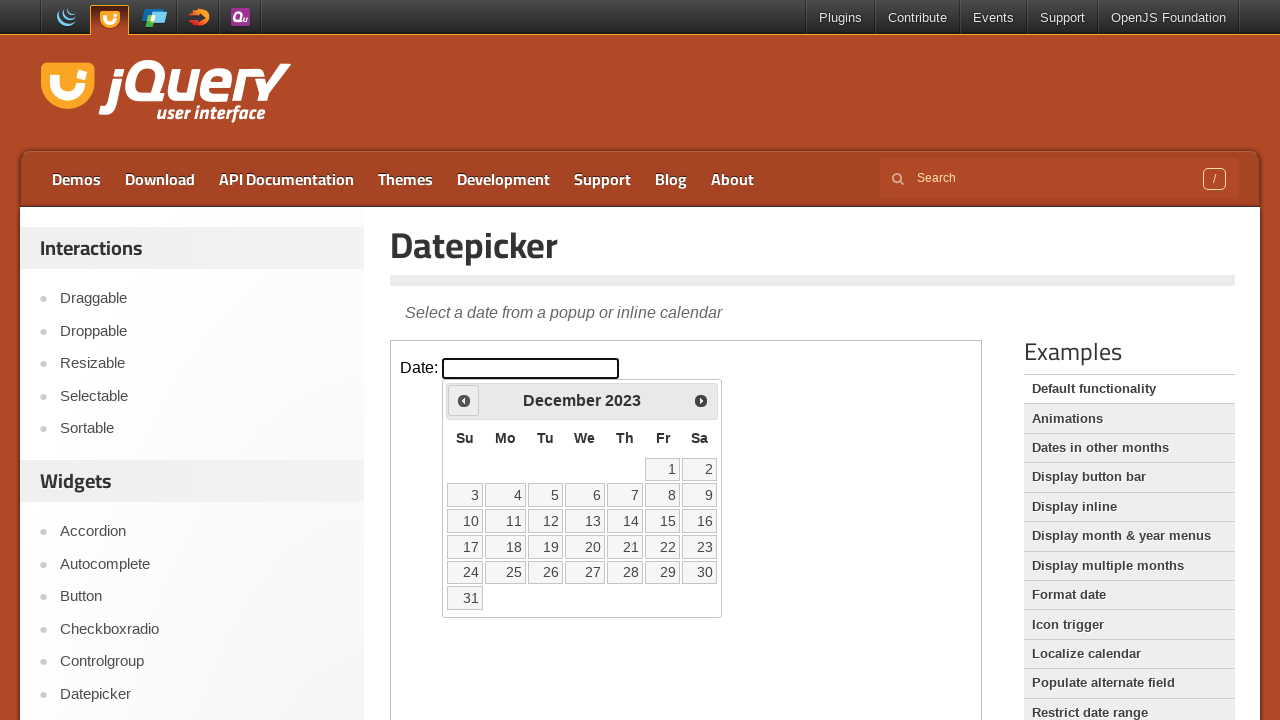

Clicked previous month button to navigate backward at (464, 400) on xpath=//iframe[@class='demo-frame'] >> internal:control=enter-frame >> xpath=//s
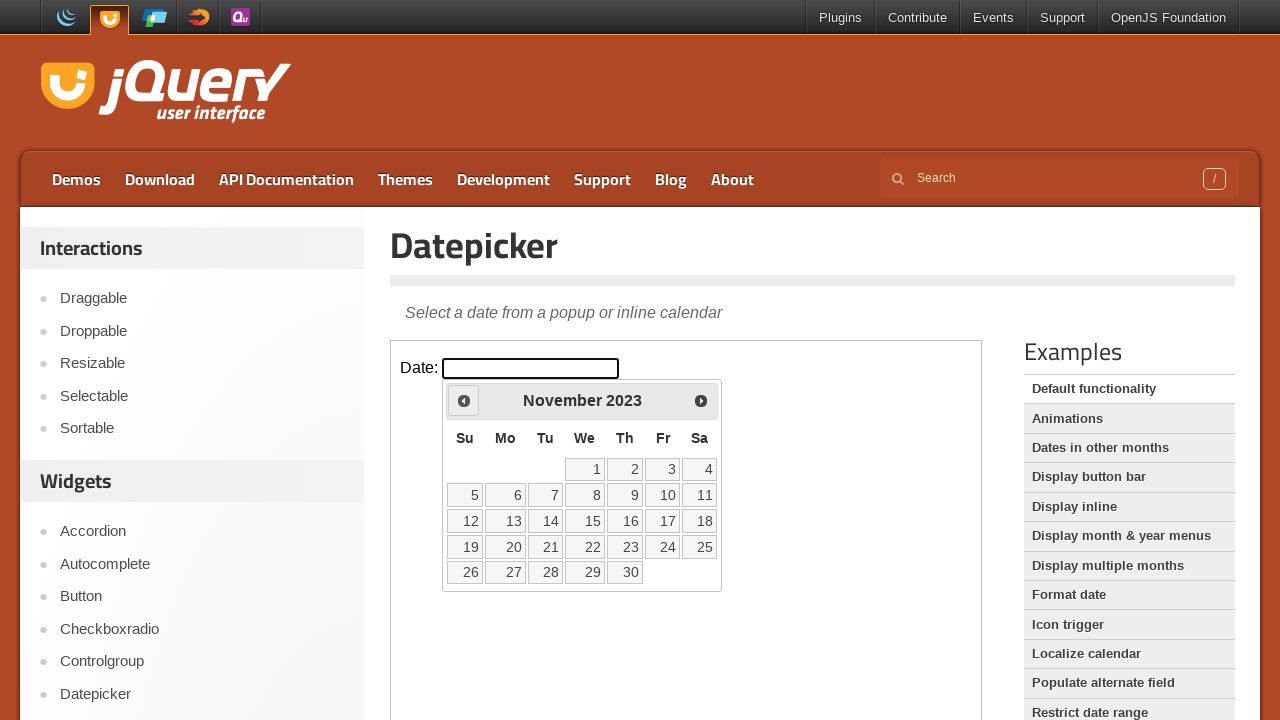

Retrieved current calendar month: November, year: 2023
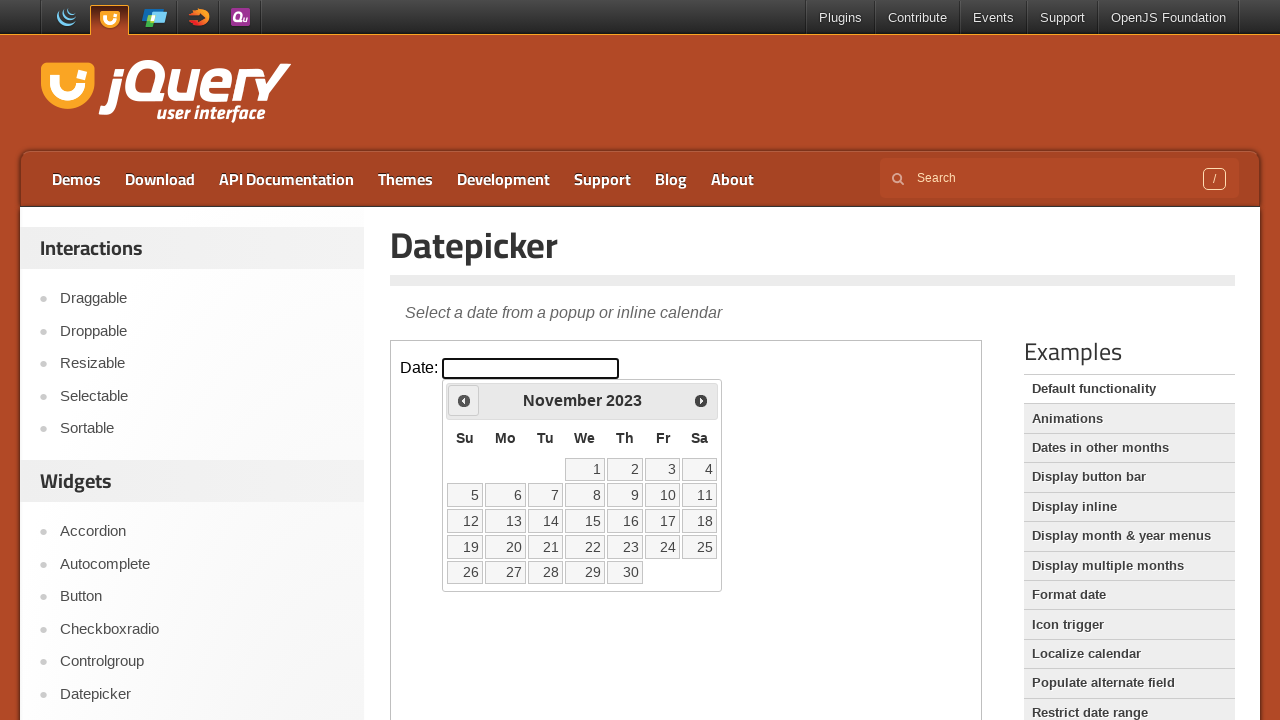

Clicked previous month button to navigate backward at (464, 400) on xpath=//iframe[@class='demo-frame'] >> internal:control=enter-frame >> xpath=//s
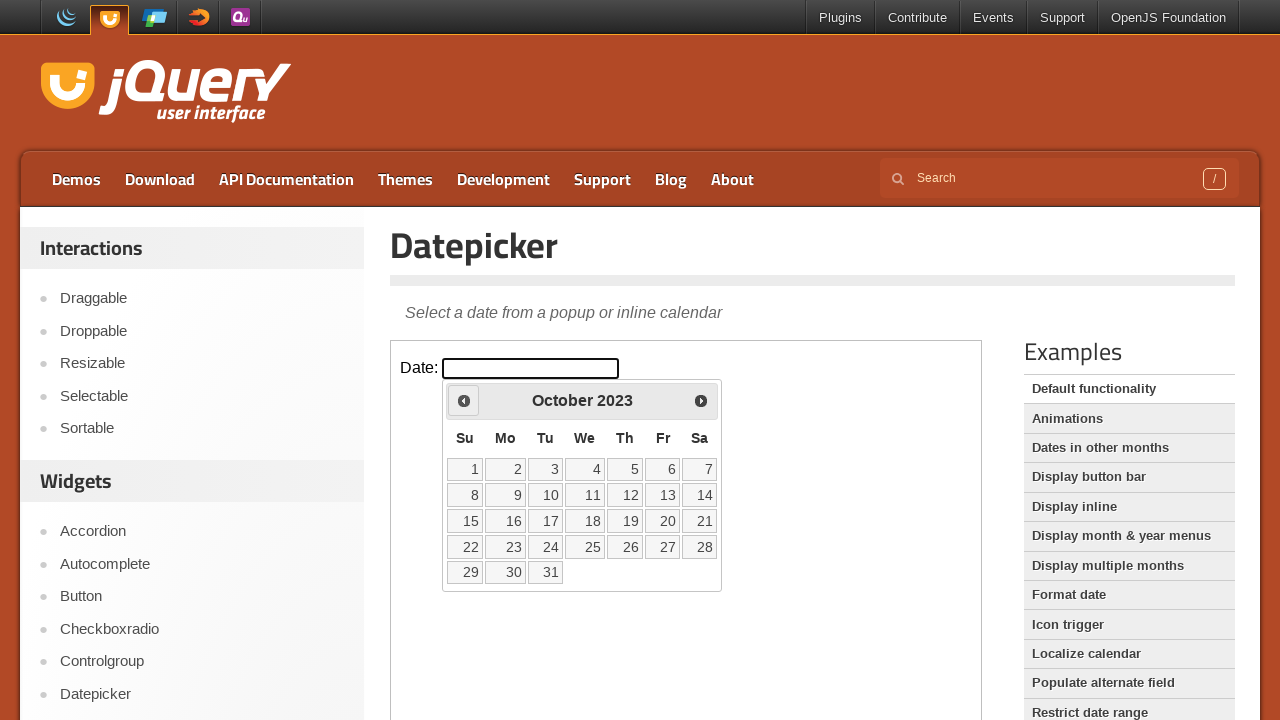

Retrieved current calendar month: October, year: 2023
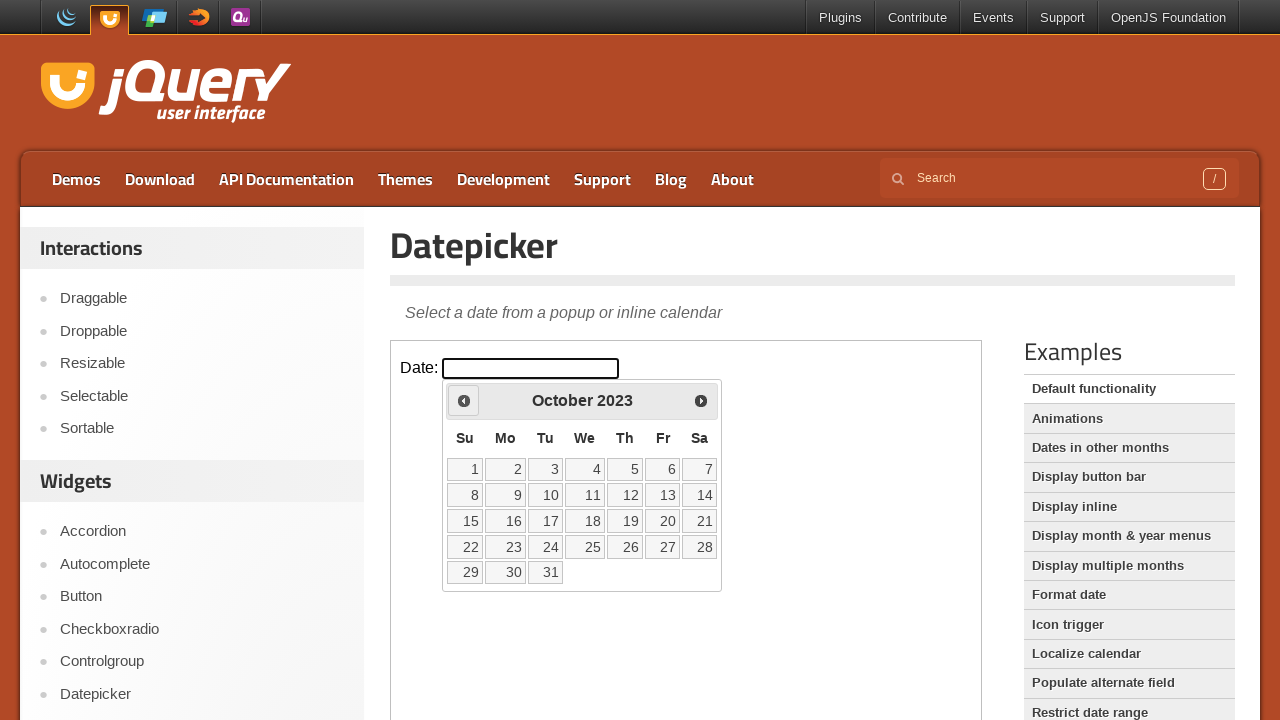

Clicked previous month button to navigate backward at (464, 400) on xpath=//iframe[@class='demo-frame'] >> internal:control=enter-frame >> xpath=//s
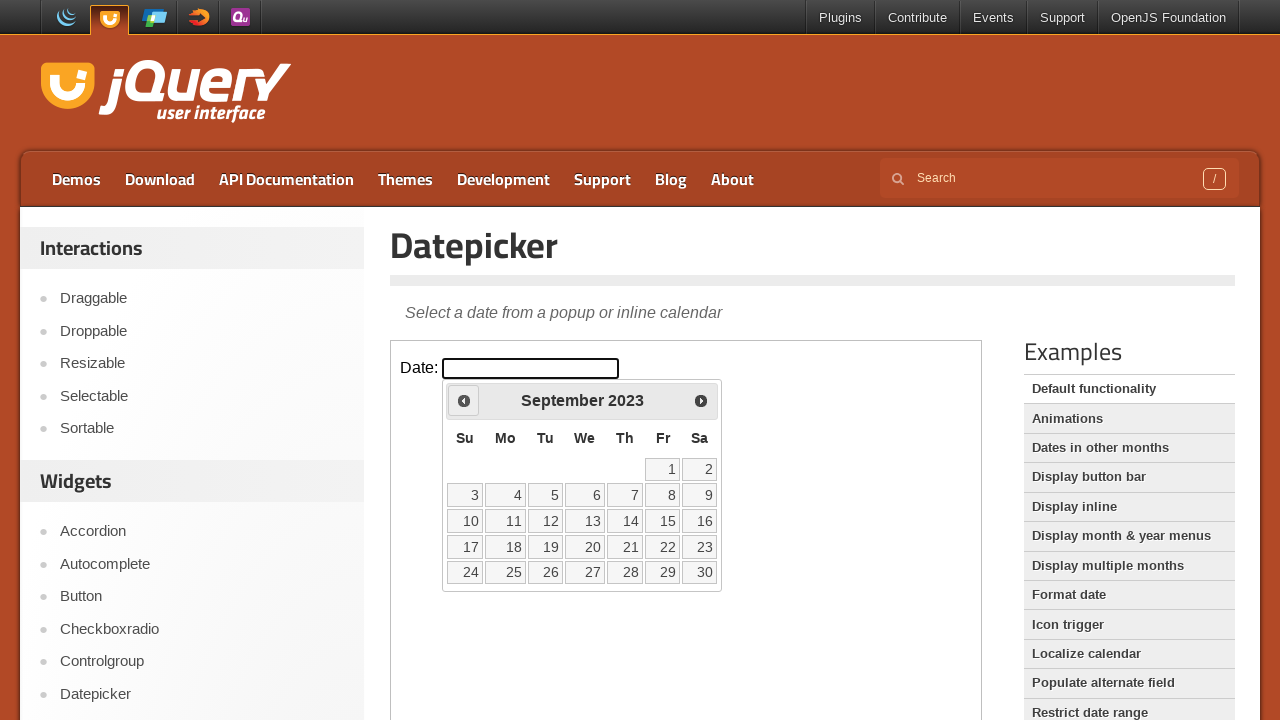

Retrieved current calendar month: September, year: 2023
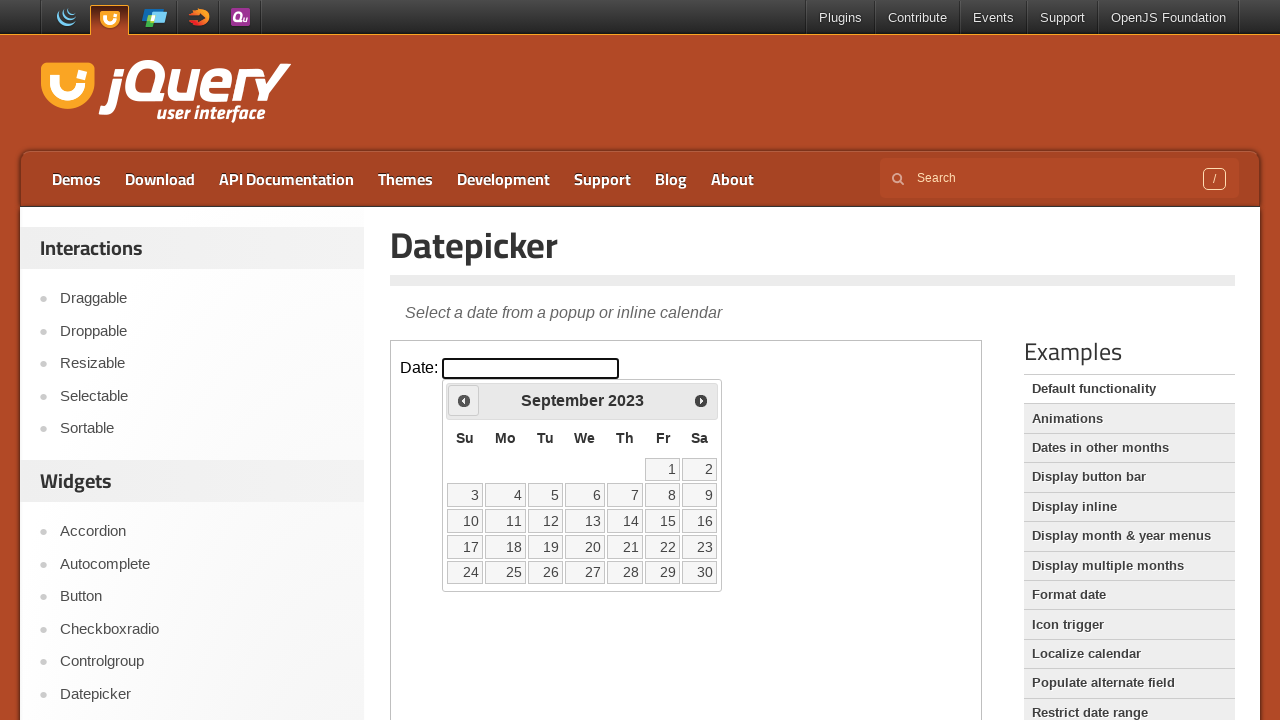

Clicked previous month button to navigate backward at (464, 400) on xpath=//iframe[@class='demo-frame'] >> internal:control=enter-frame >> xpath=//s
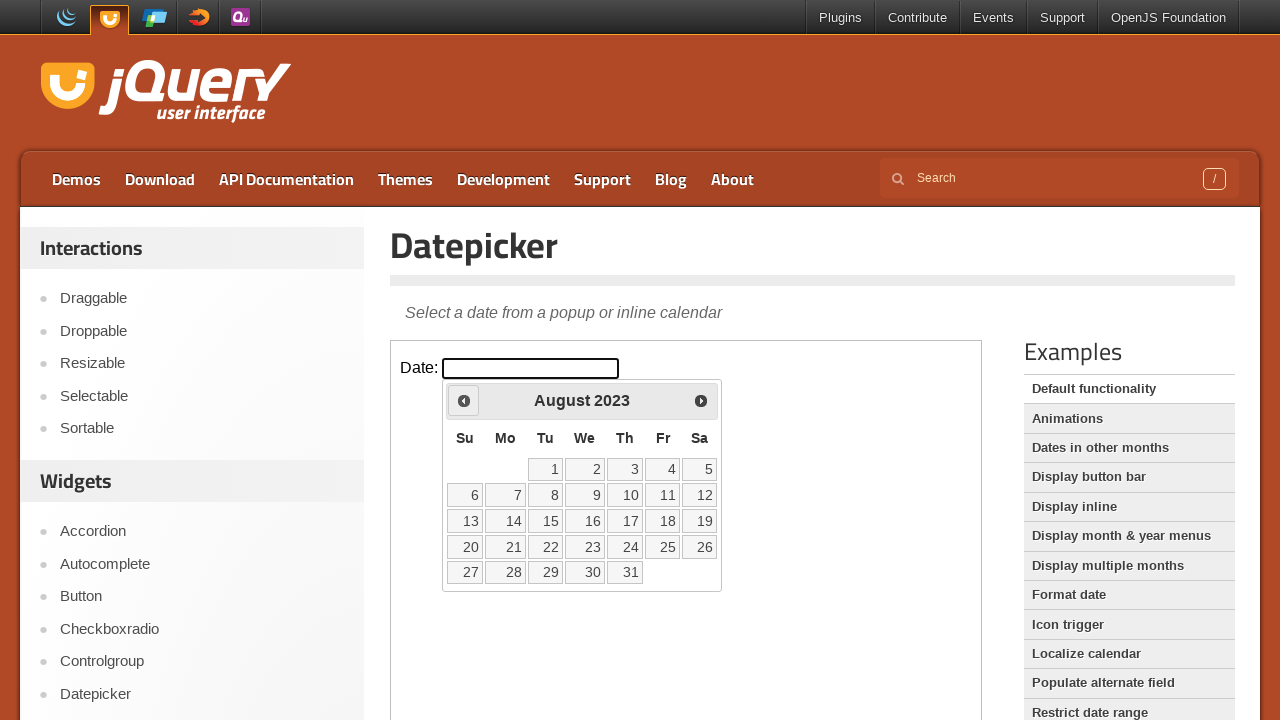

Retrieved current calendar month: August, year: 2023
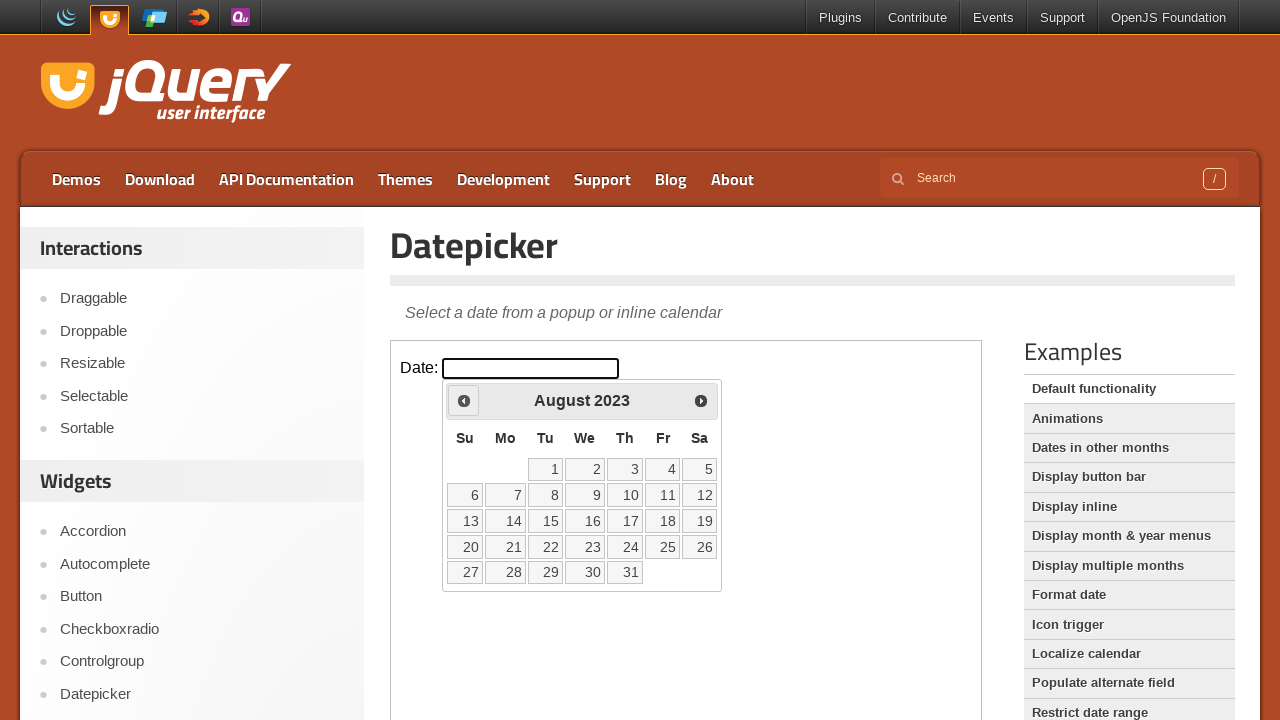

Clicked previous month button to navigate backward at (464, 400) on xpath=//iframe[@class='demo-frame'] >> internal:control=enter-frame >> xpath=//s
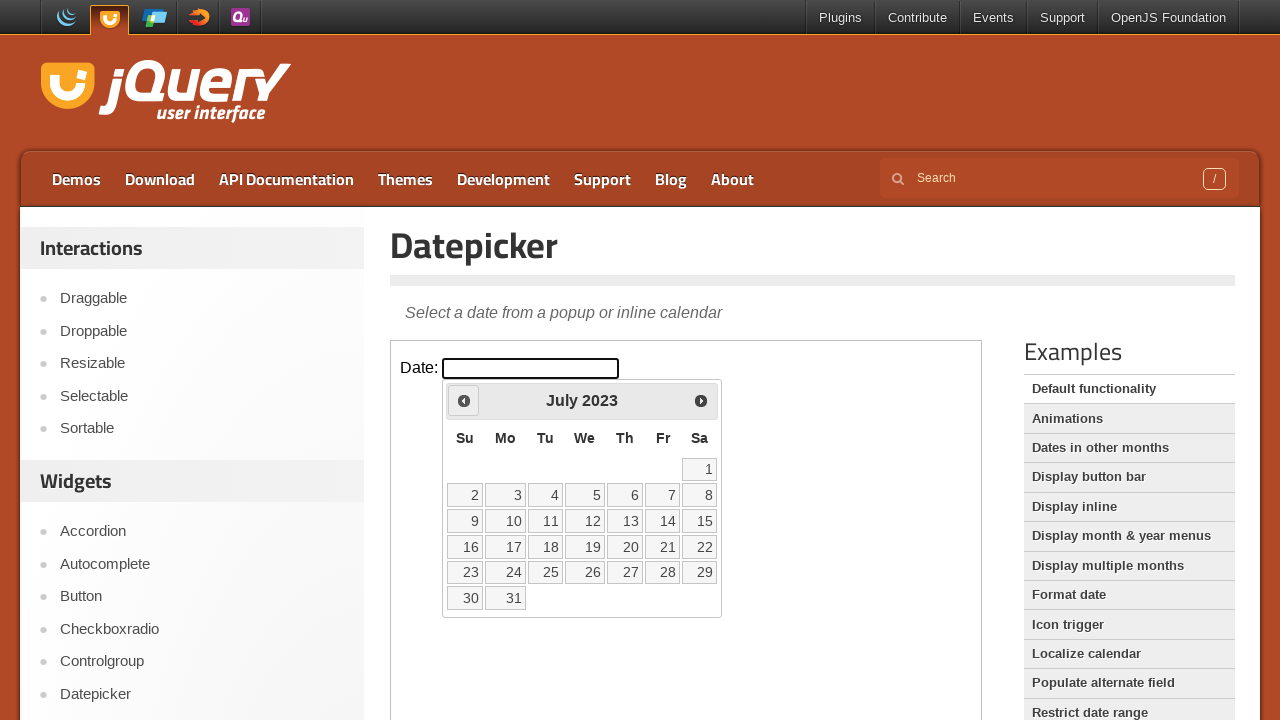

Retrieved current calendar month: July, year: 2023
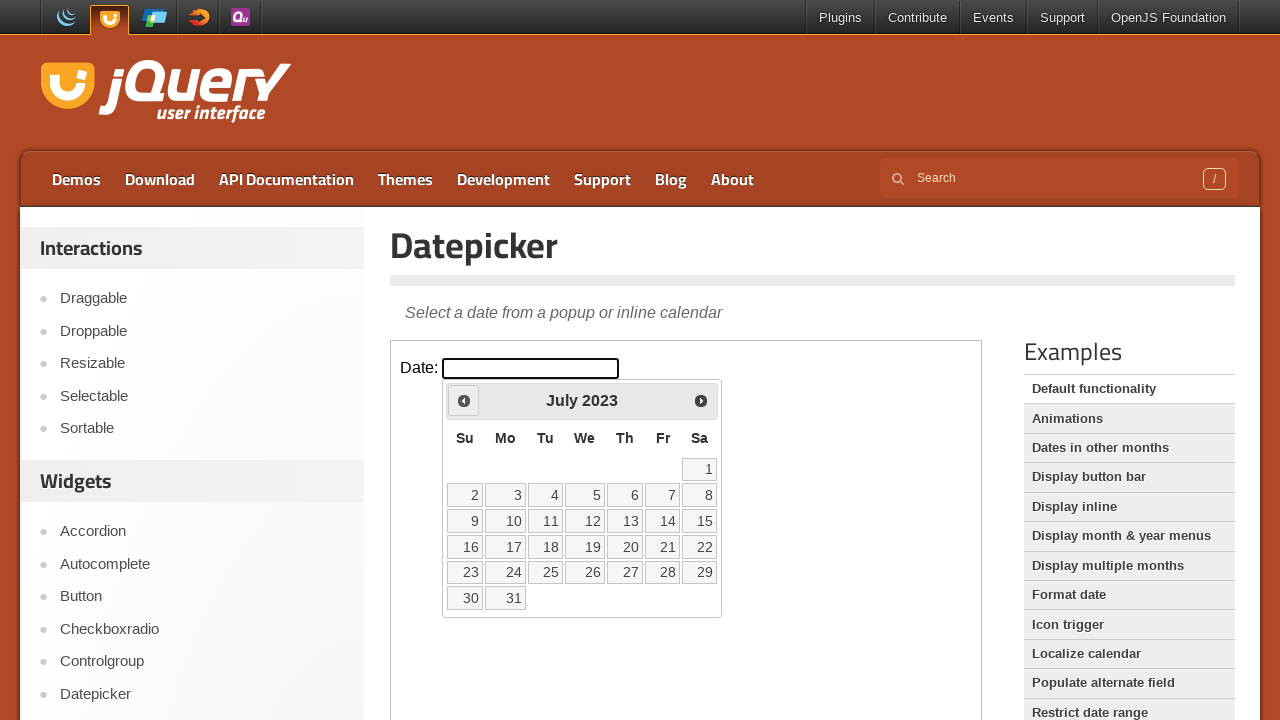

Clicked previous month button to navigate backward at (464, 400) on xpath=//iframe[@class='demo-frame'] >> internal:control=enter-frame >> xpath=//s
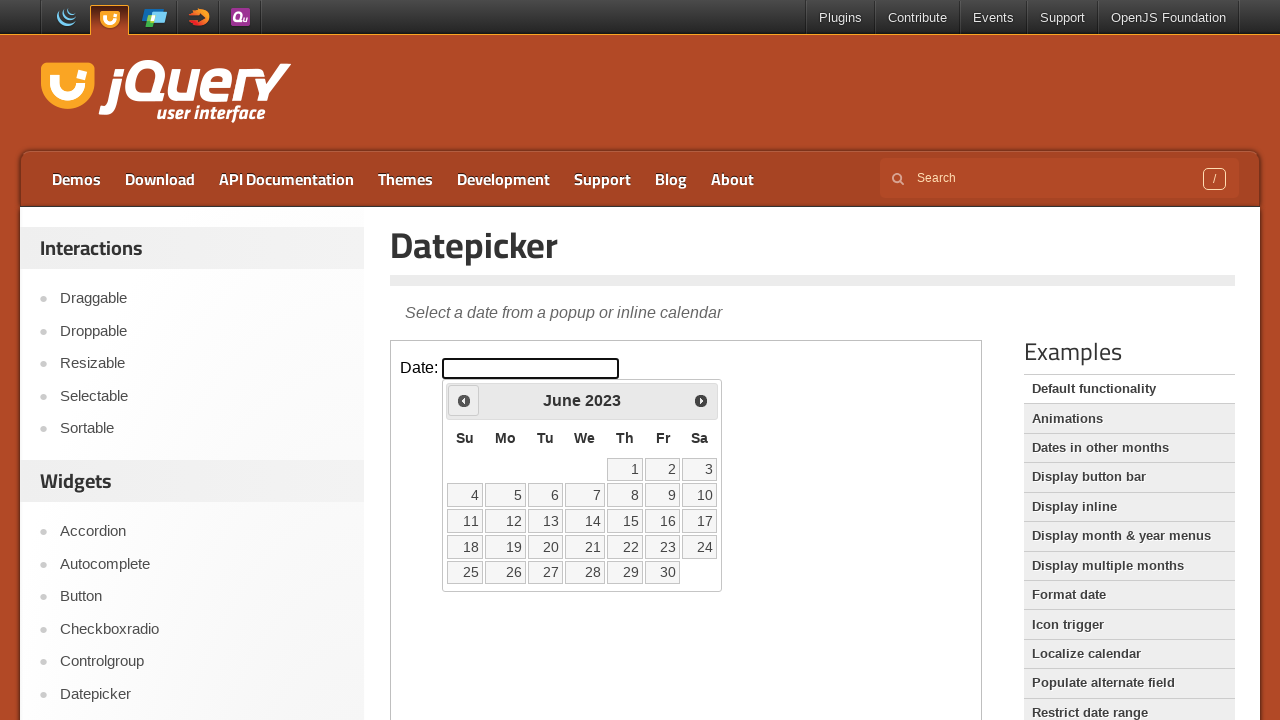

Retrieved current calendar month: June, year: 2023
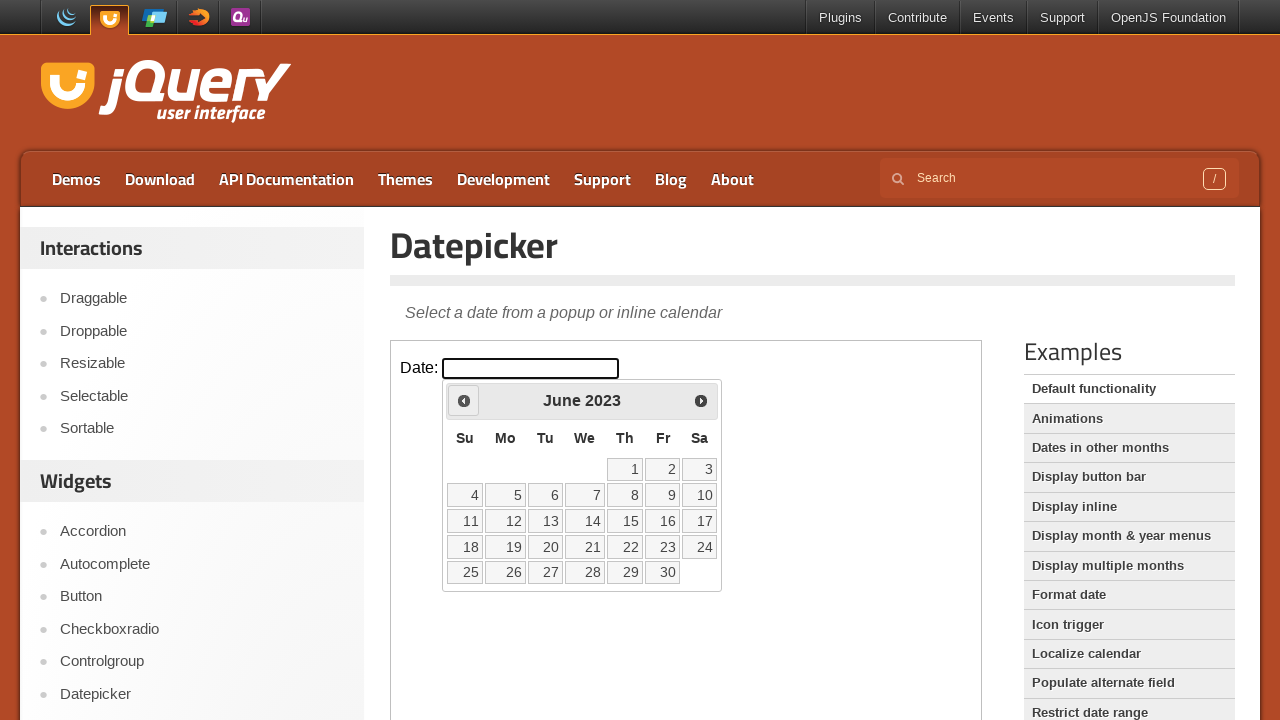

Clicked previous month button to navigate backward at (464, 400) on xpath=//iframe[@class='demo-frame'] >> internal:control=enter-frame >> xpath=//s
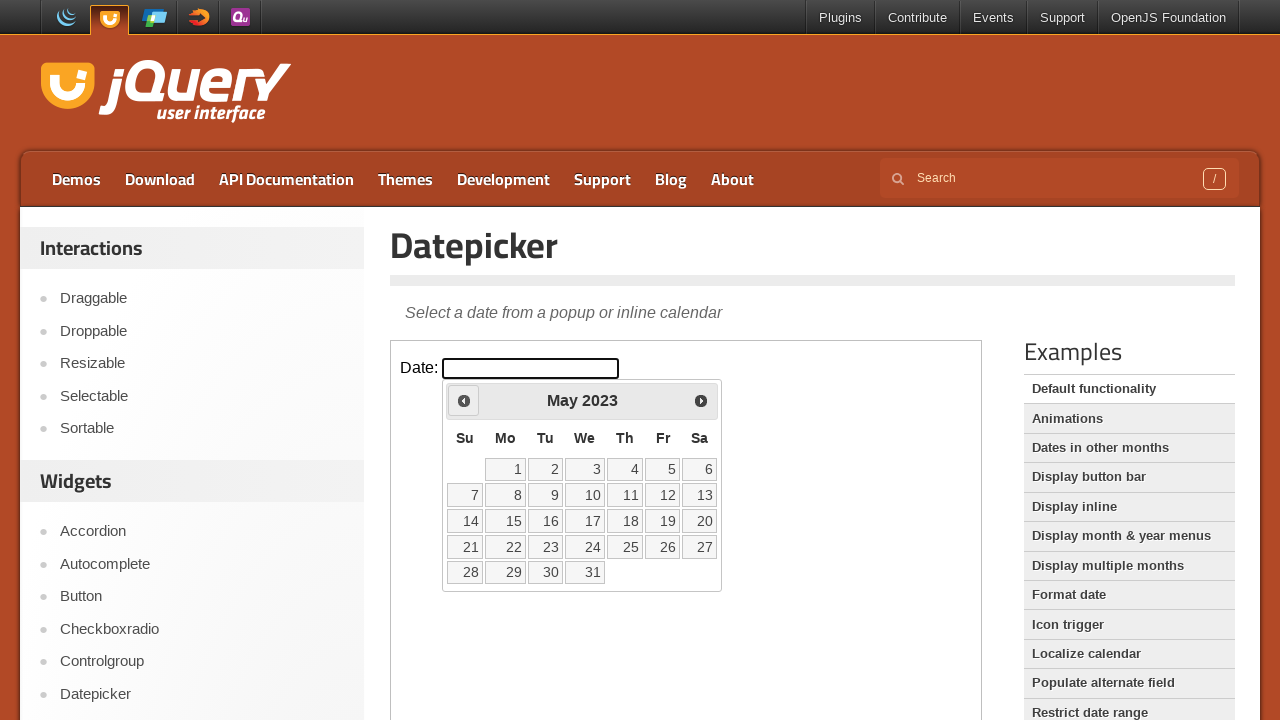

Retrieved current calendar month: May, year: 2023
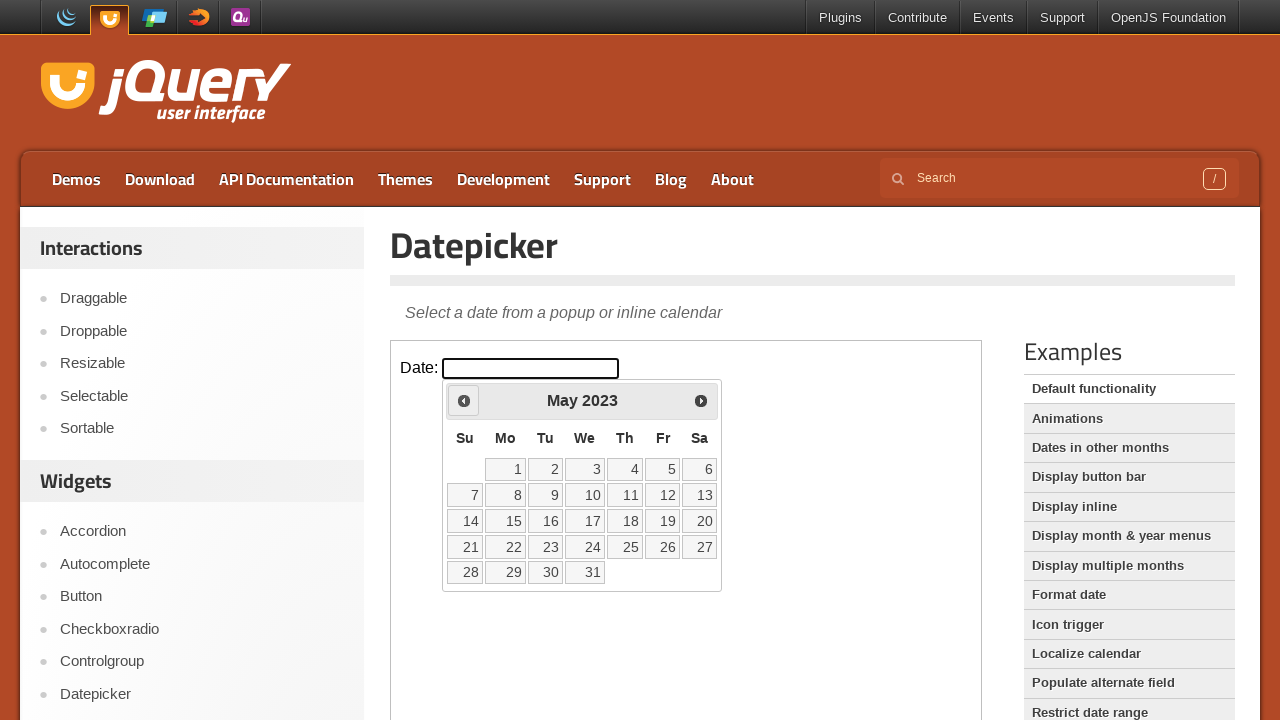

Clicked previous month button to navigate backward at (464, 400) on xpath=//iframe[@class='demo-frame'] >> internal:control=enter-frame >> xpath=//s
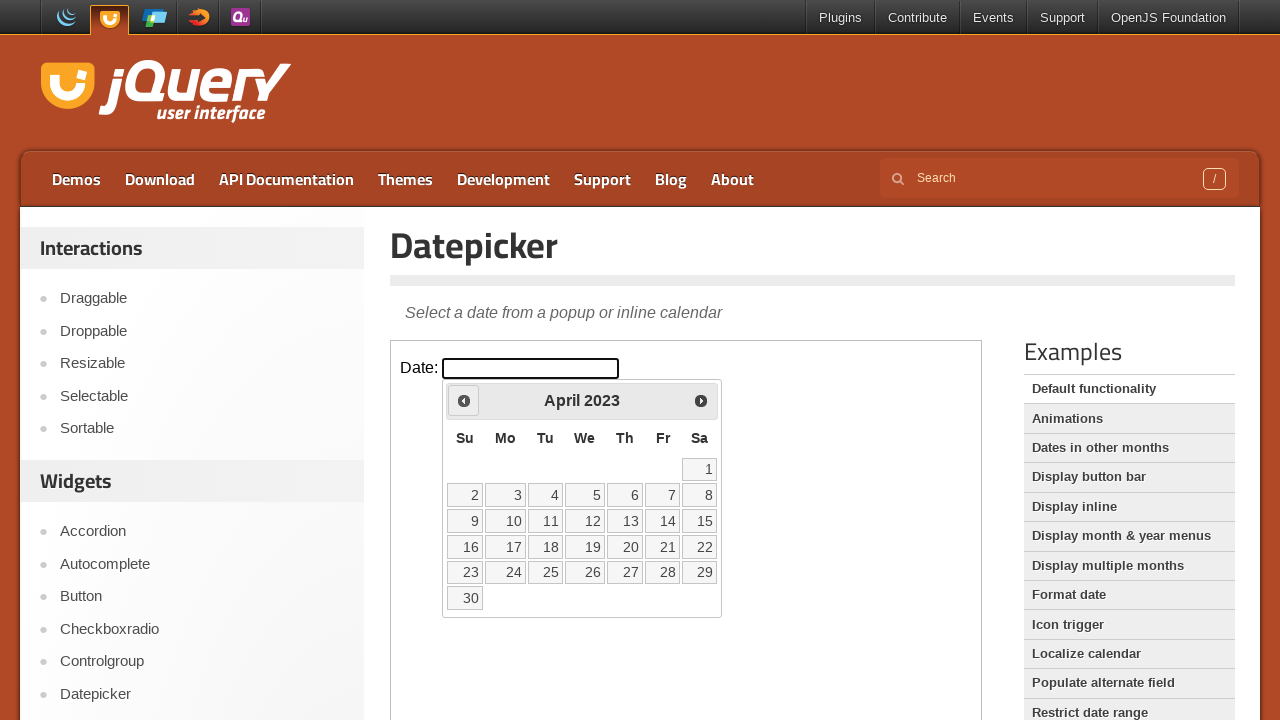

Retrieved current calendar month: April, year: 2023
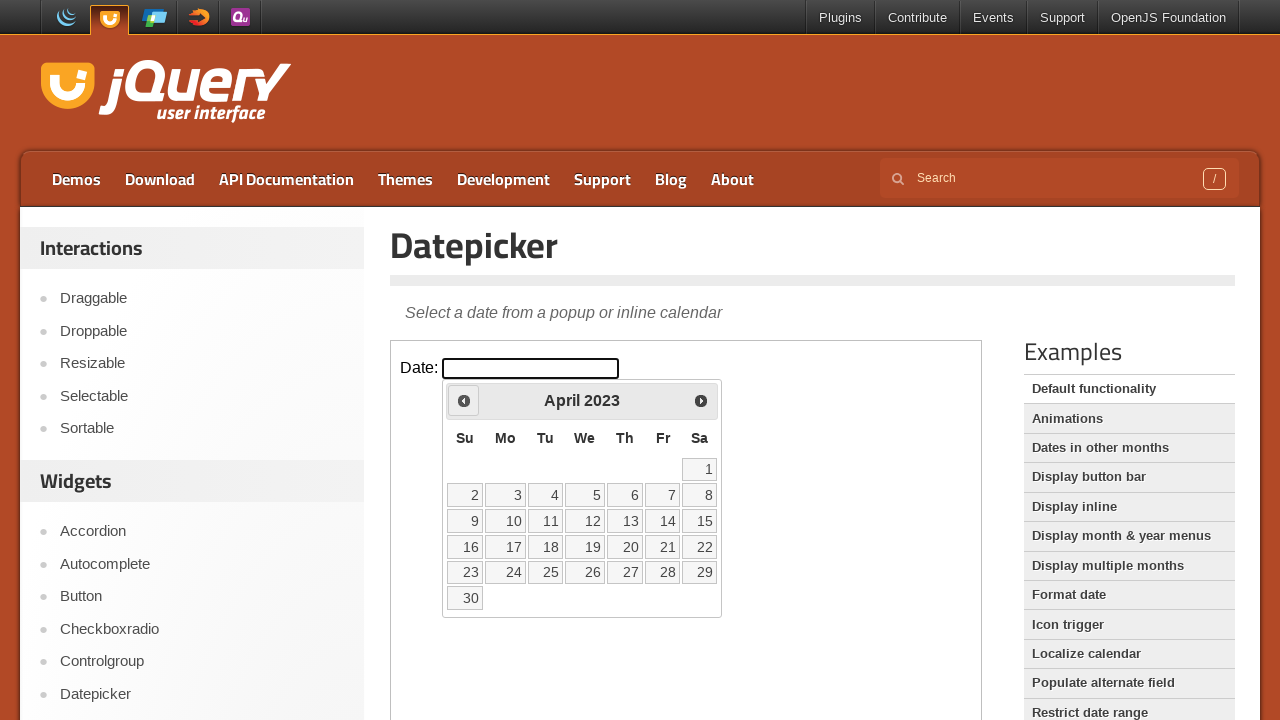

Clicked previous month button to navigate backward at (464, 400) on xpath=//iframe[@class='demo-frame'] >> internal:control=enter-frame >> xpath=//s
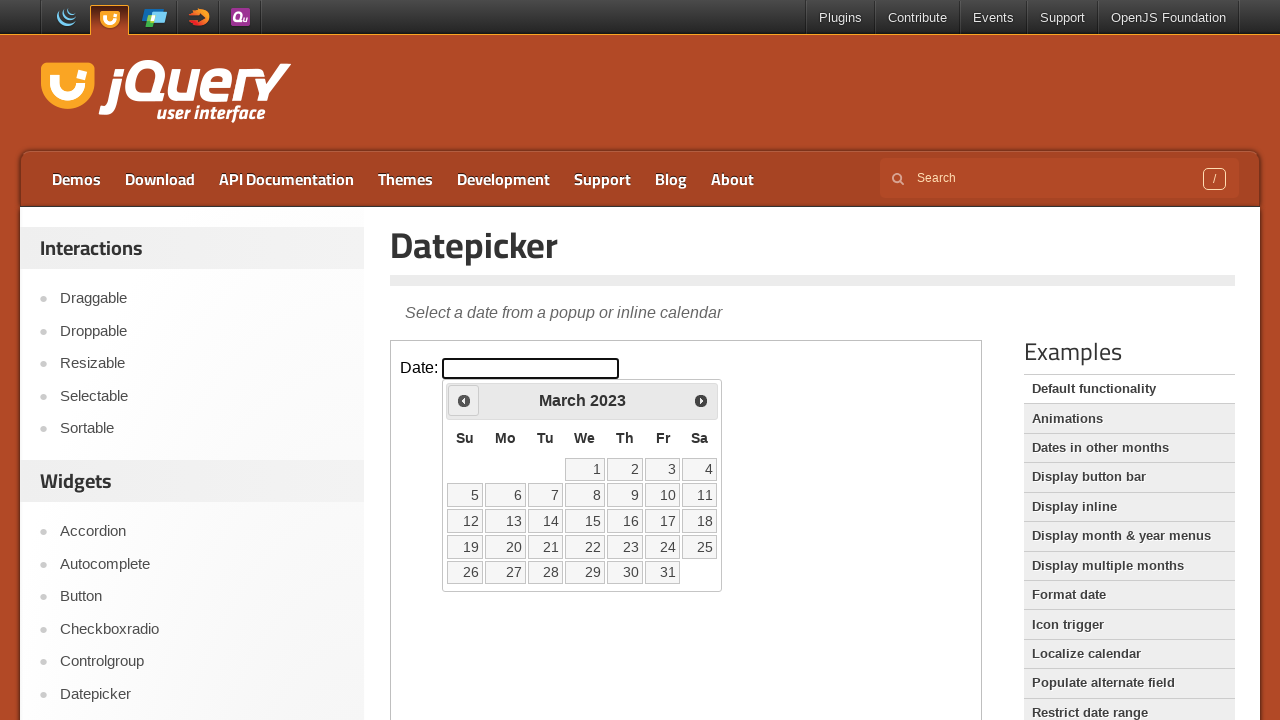

Retrieved current calendar month: March, year: 2023
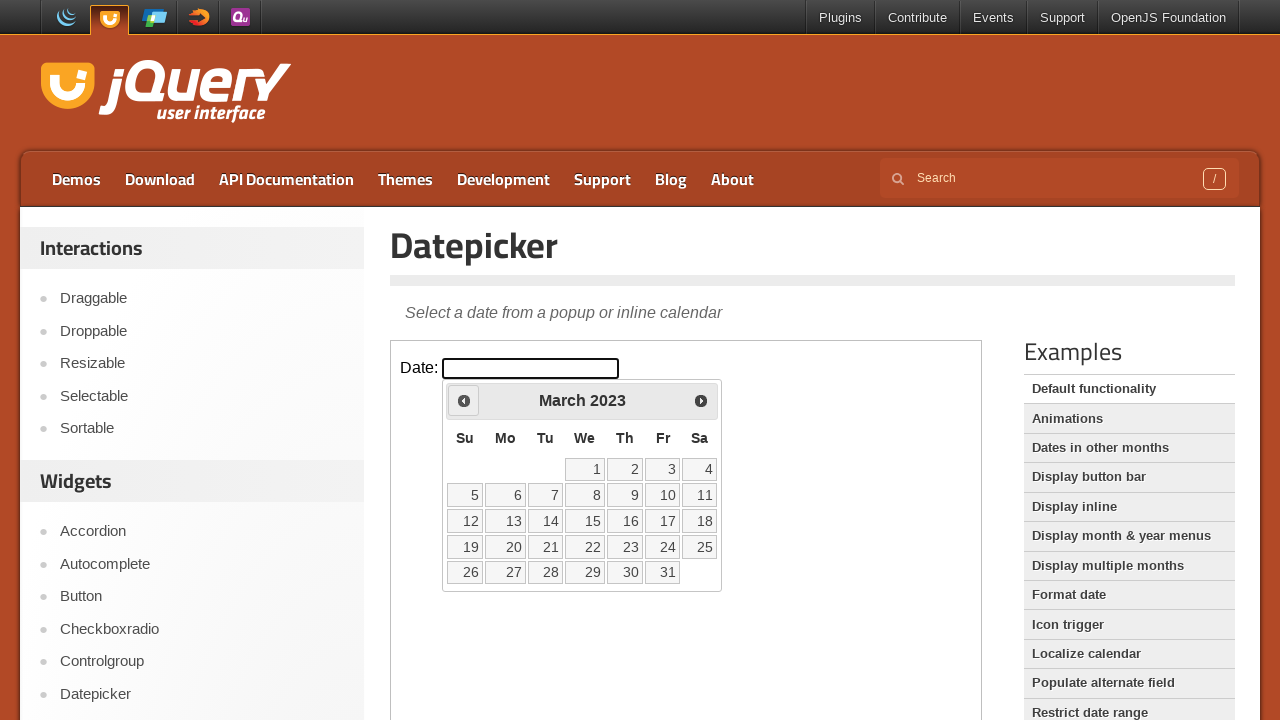

Clicked previous month button to navigate backward at (464, 400) on xpath=//iframe[@class='demo-frame'] >> internal:control=enter-frame >> xpath=//s
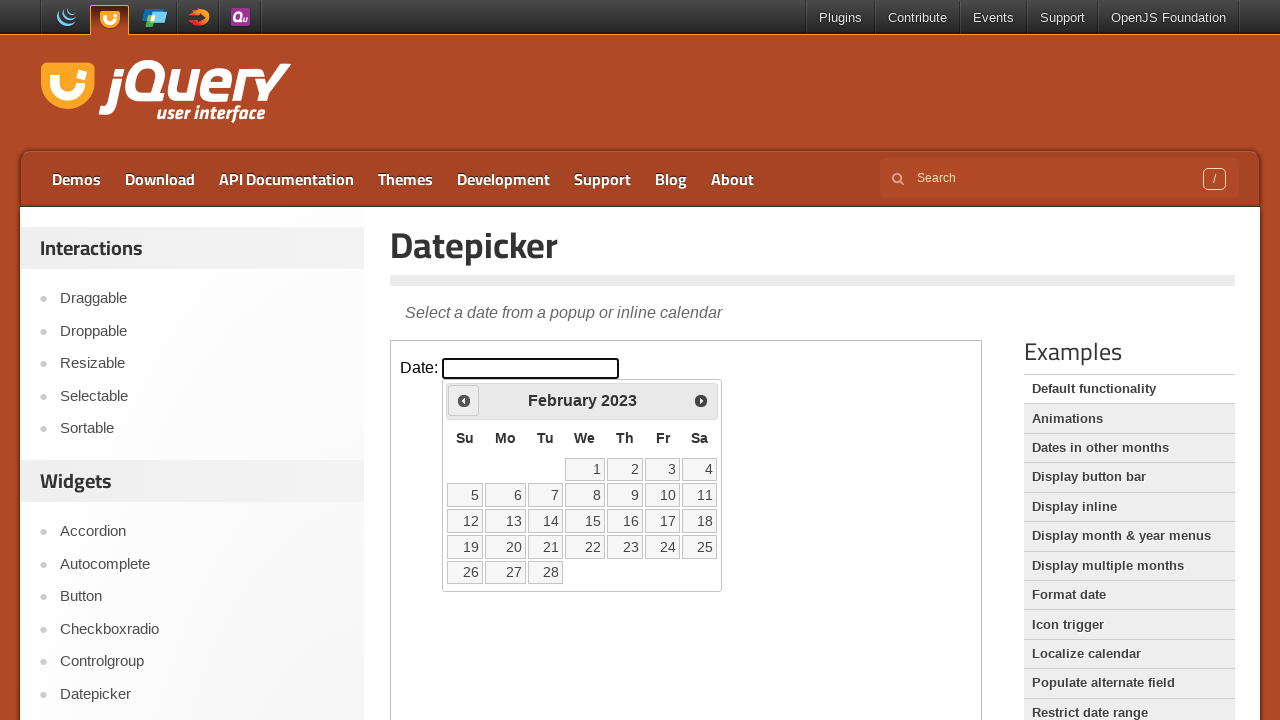

Retrieved current calendar month: February, year: 2023
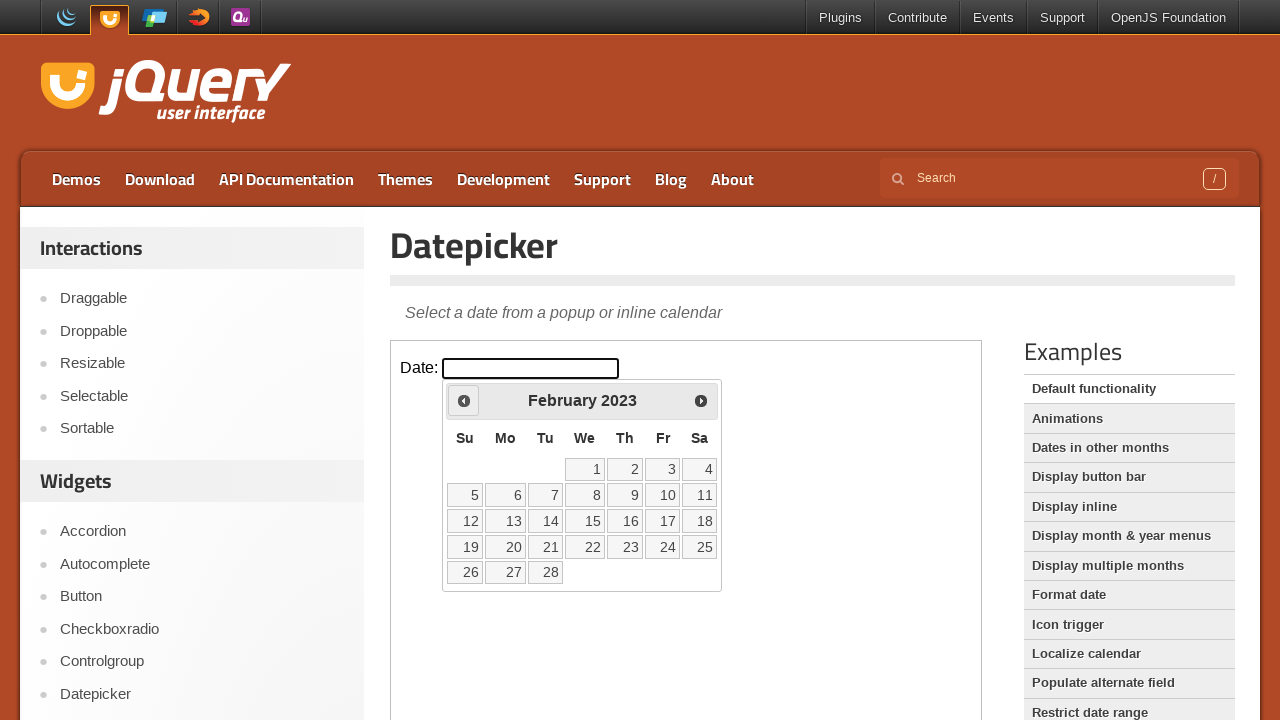

Clicked previous month button to navigate backward at (464, 400) on xpath=//iframe[@class='demo-frame'] >> internal:control=enter-frame >> xpath=//s
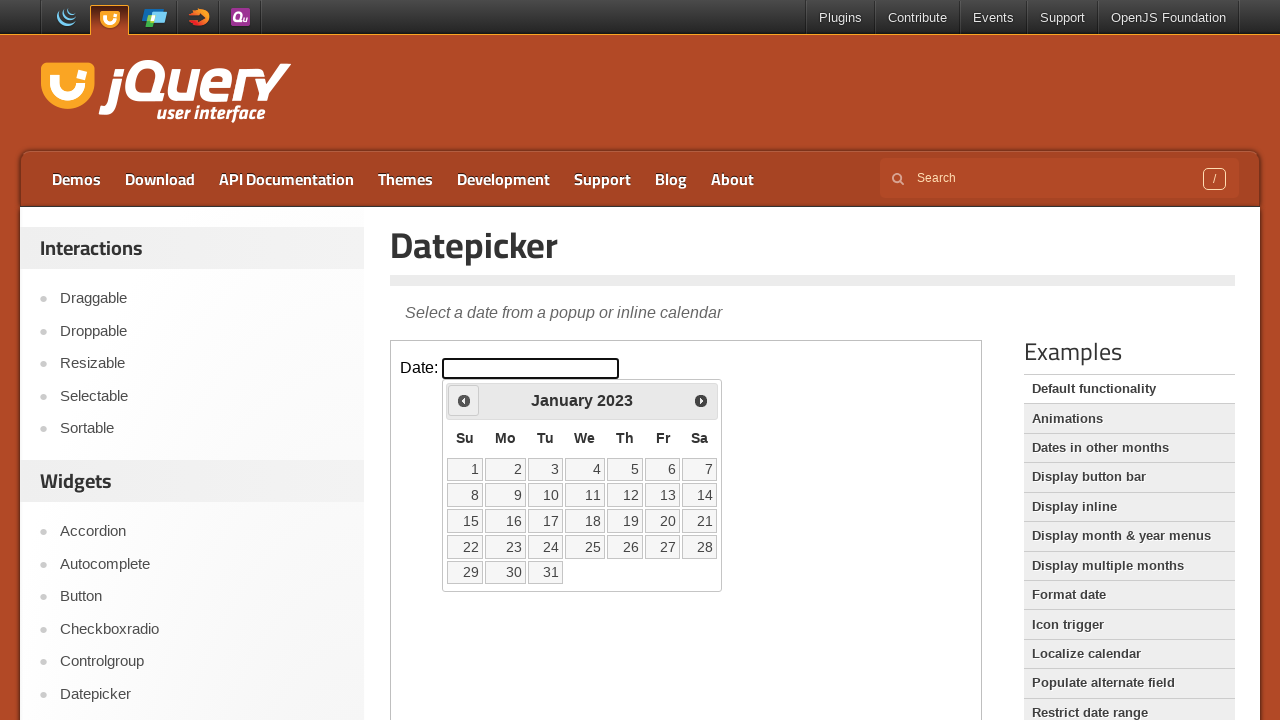

Retrieved current calendar month: January, year: 2023
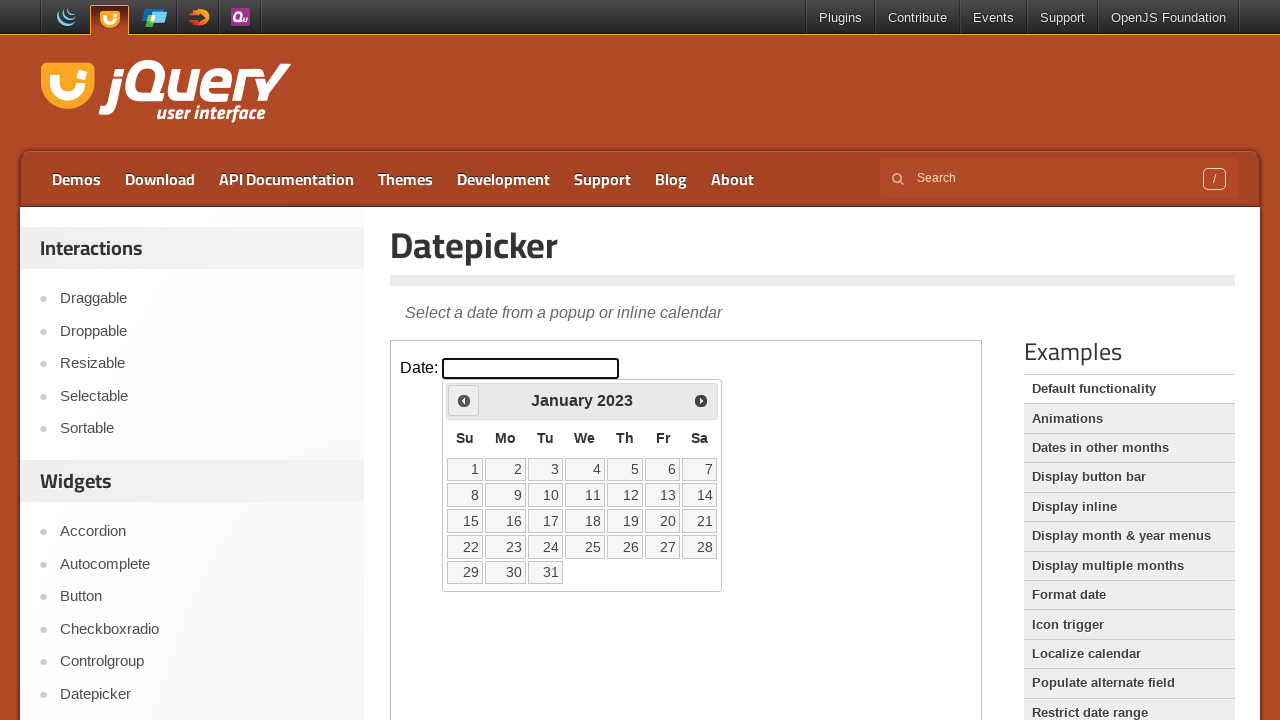

Clicked previous month button to navigate backward at (464, 400) on xpath=//iframe[@class='demo-frame'] >> internal:control=enter-frame >> xpath=//s
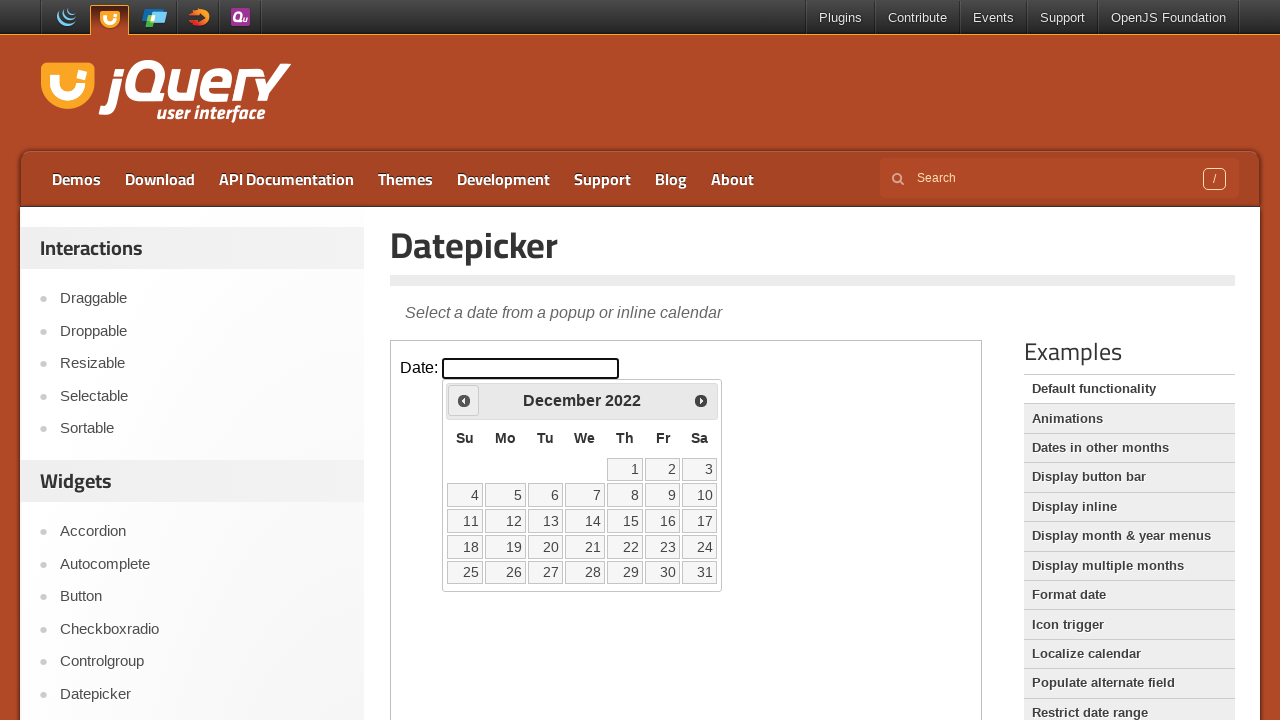

Retrieved current calendar month: December, year: 2022
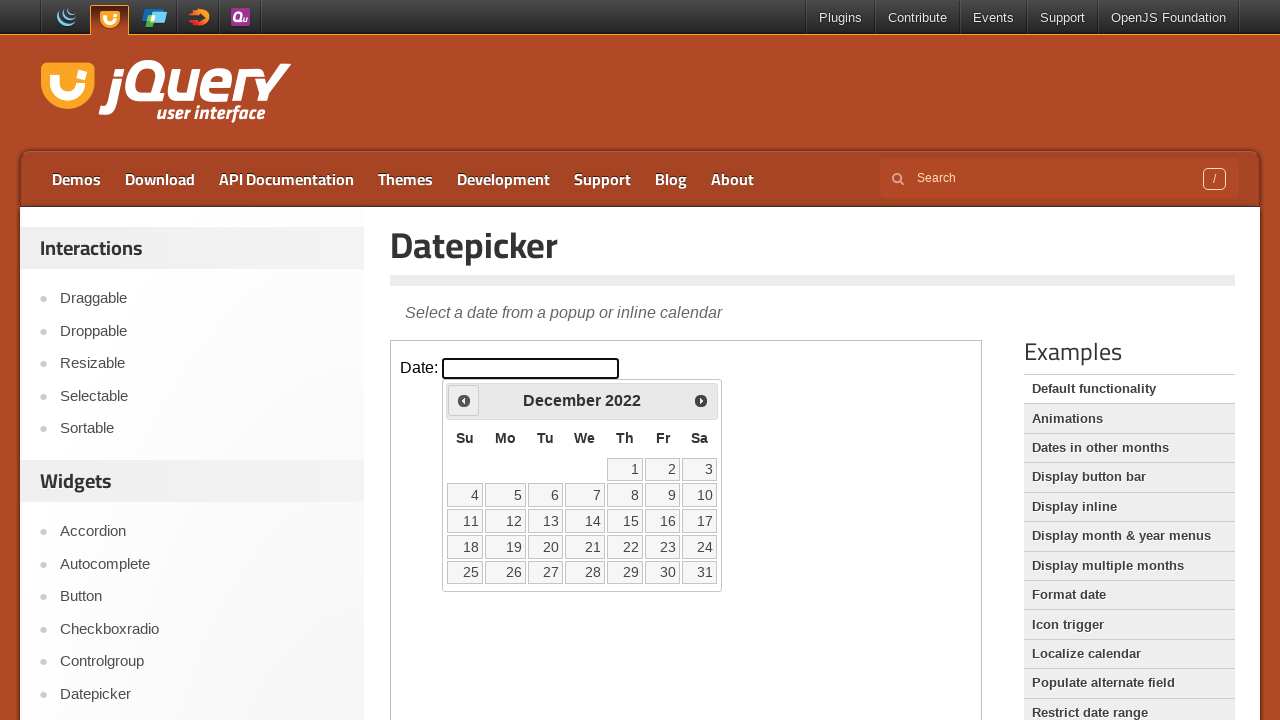

Clicked previous month button to navigate backward at (464, 400) on xpath=//iframe[@class='demo-frame'] >> internal:control=enter-frame >> xpath=//s
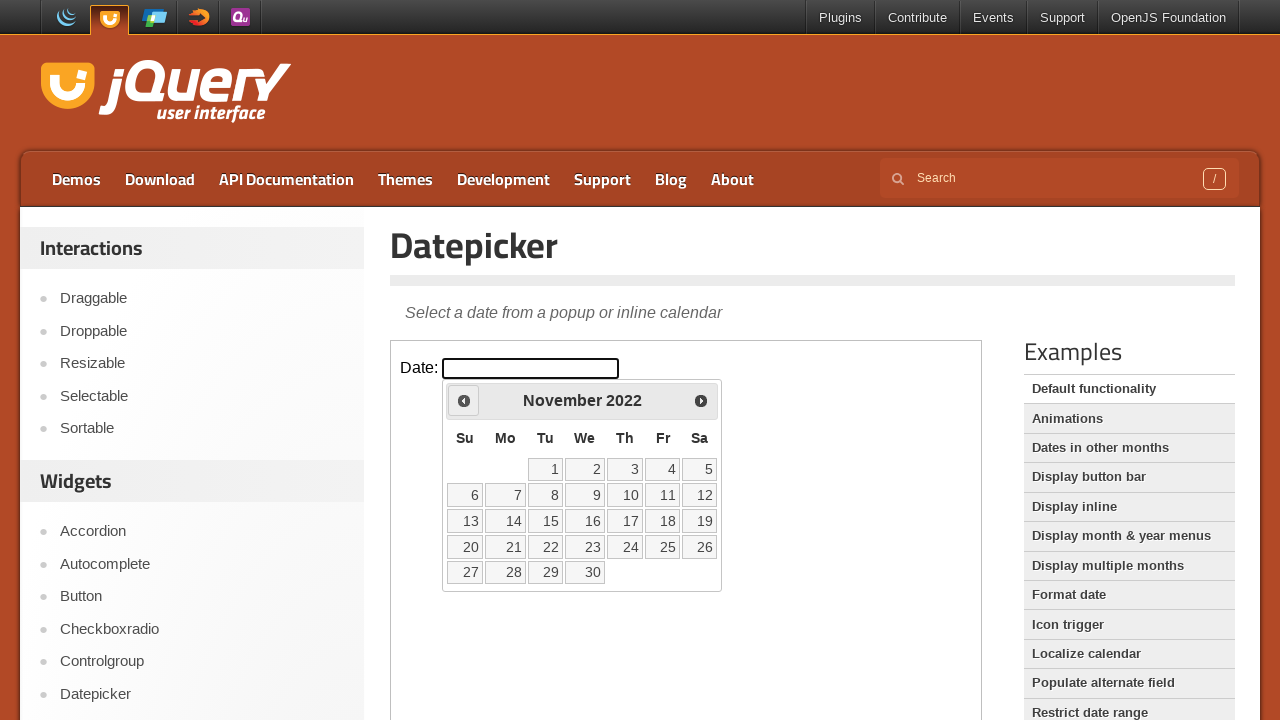

Retrieved current calendar month: November, year: 2022
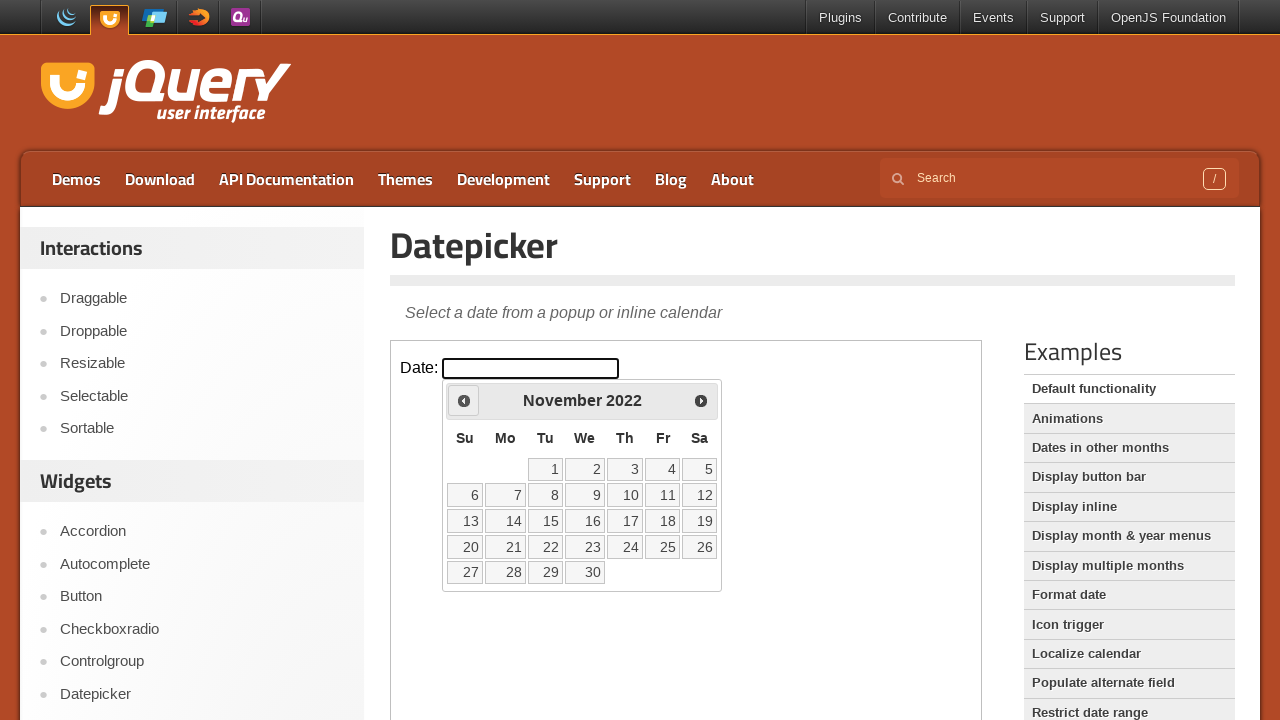

Clicked previous month button to navigate backward at (464, 400) on xpath=//iframe[@class='demo-frame'] >> internal:control=enter-frame >> xpath=//s
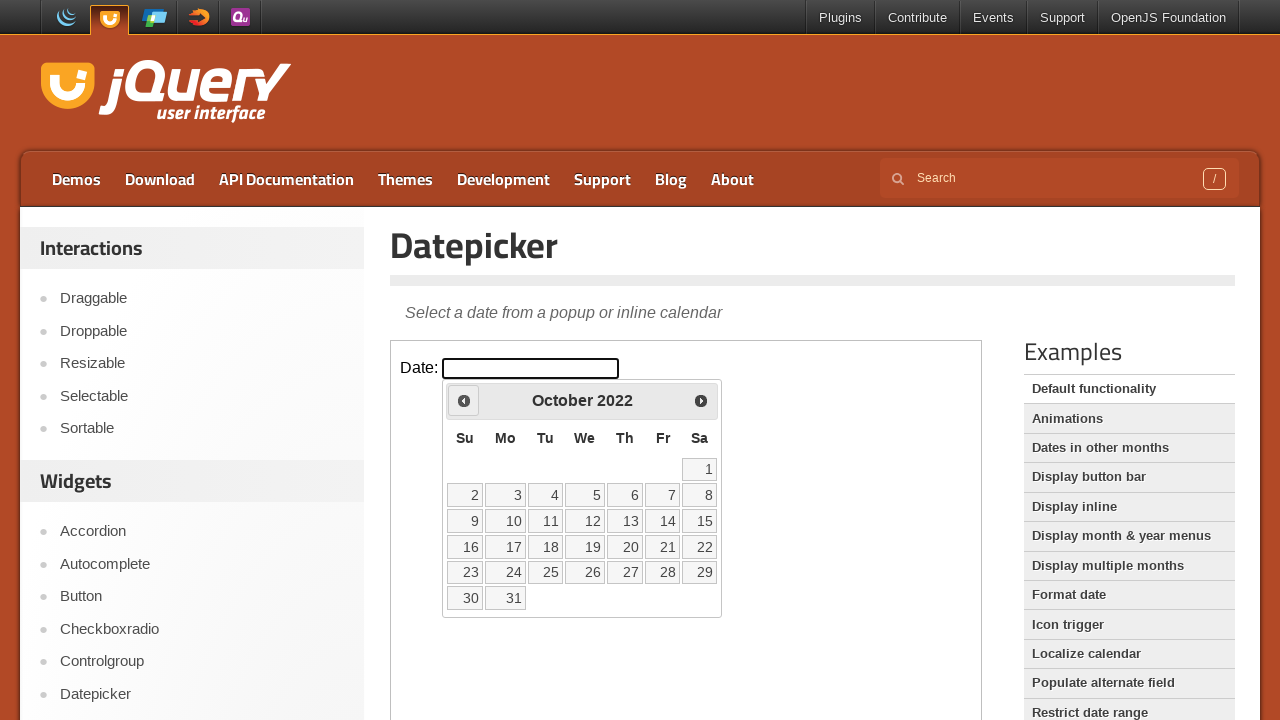

Retrieved current calendar month: October, year: 2022
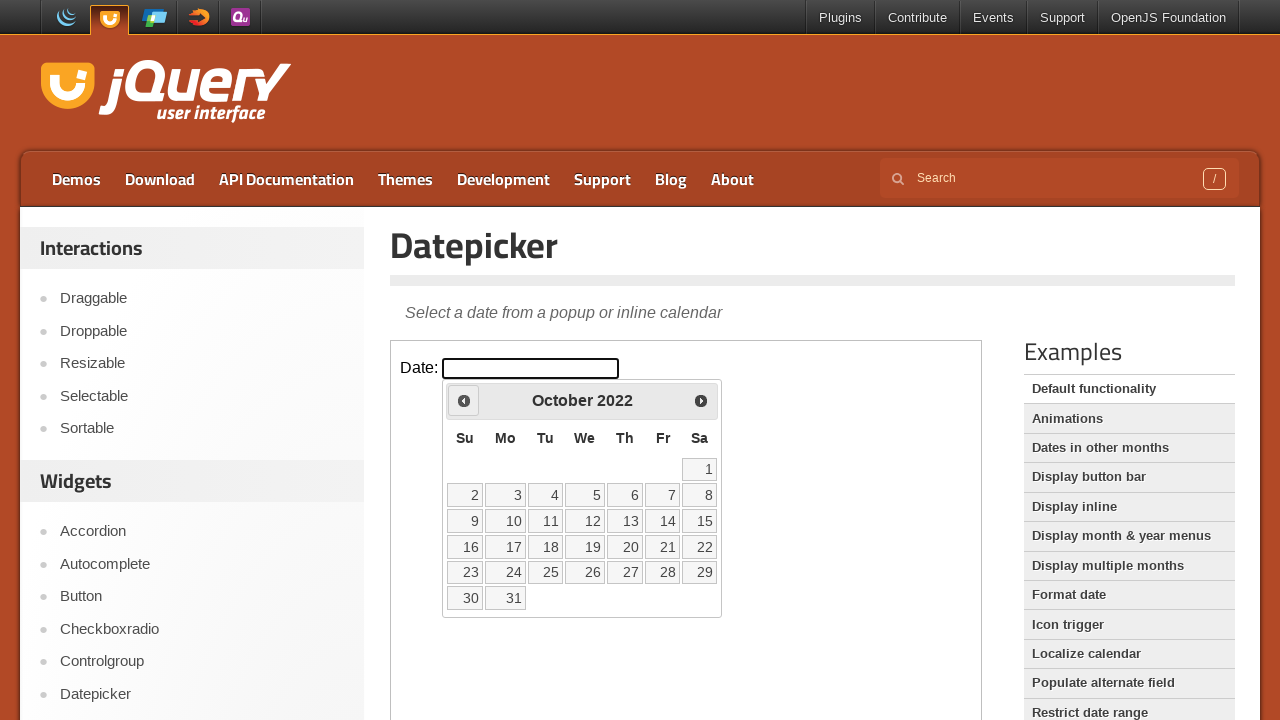

Clicked previous month button to navigate backward at (464, 400) on xpath=//iframe[@class='demo-frame'] >> internal:control=enter-frame >> xpath=//s
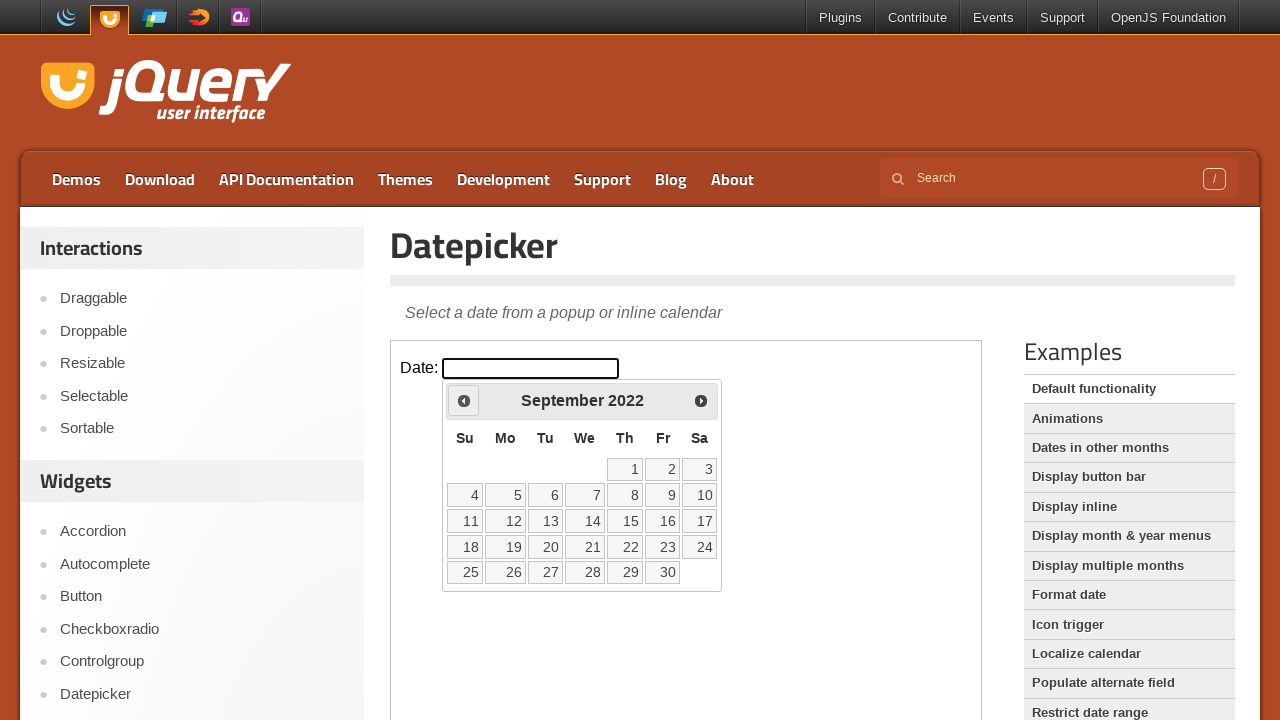

Retrieved current calendar month: September, year: 2022
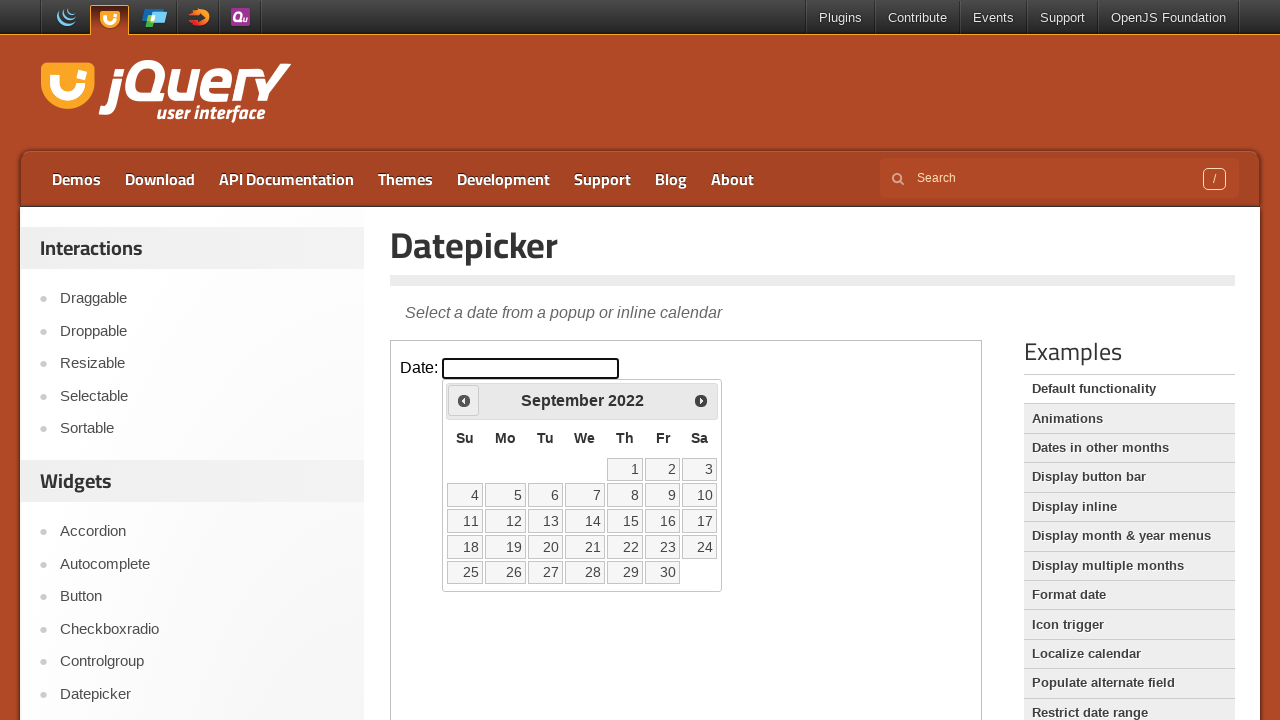

Clicked previous month button to navigate backward at (464, 400) on xpath=//iframe[@class='demo-frame'] >> internal:control=enter-frame >> xpath=//s
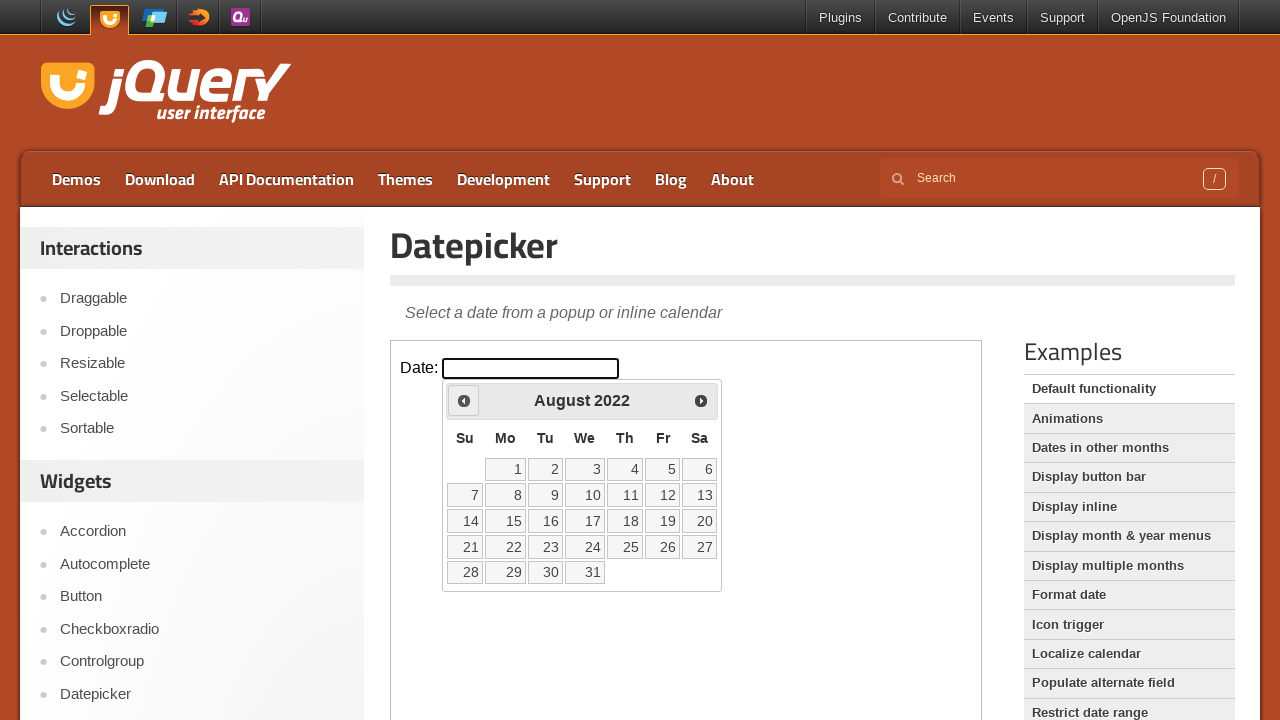

Retrieved current calendar month: August, year: 2022
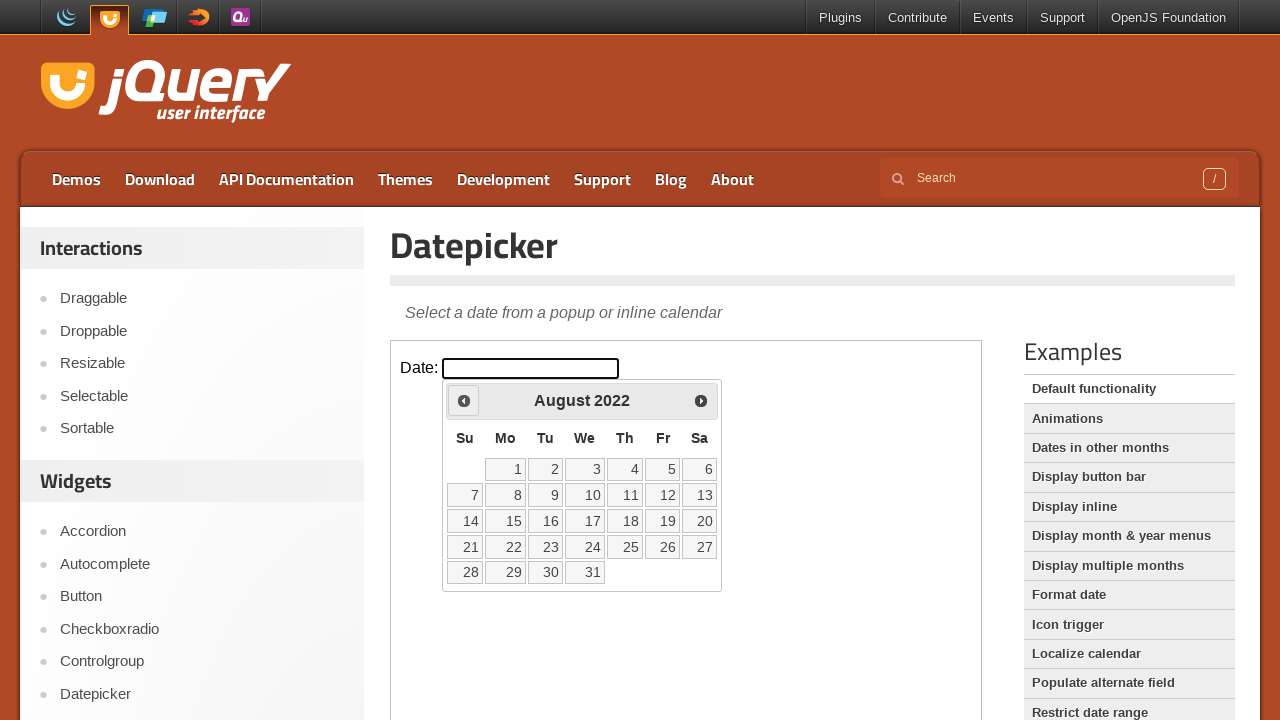

Clicked previous month button to navigate backward at (464, 400) on xpath=//iframe[@class='demo-frame'] >> internal:control=enter-frame >> xpath=//s
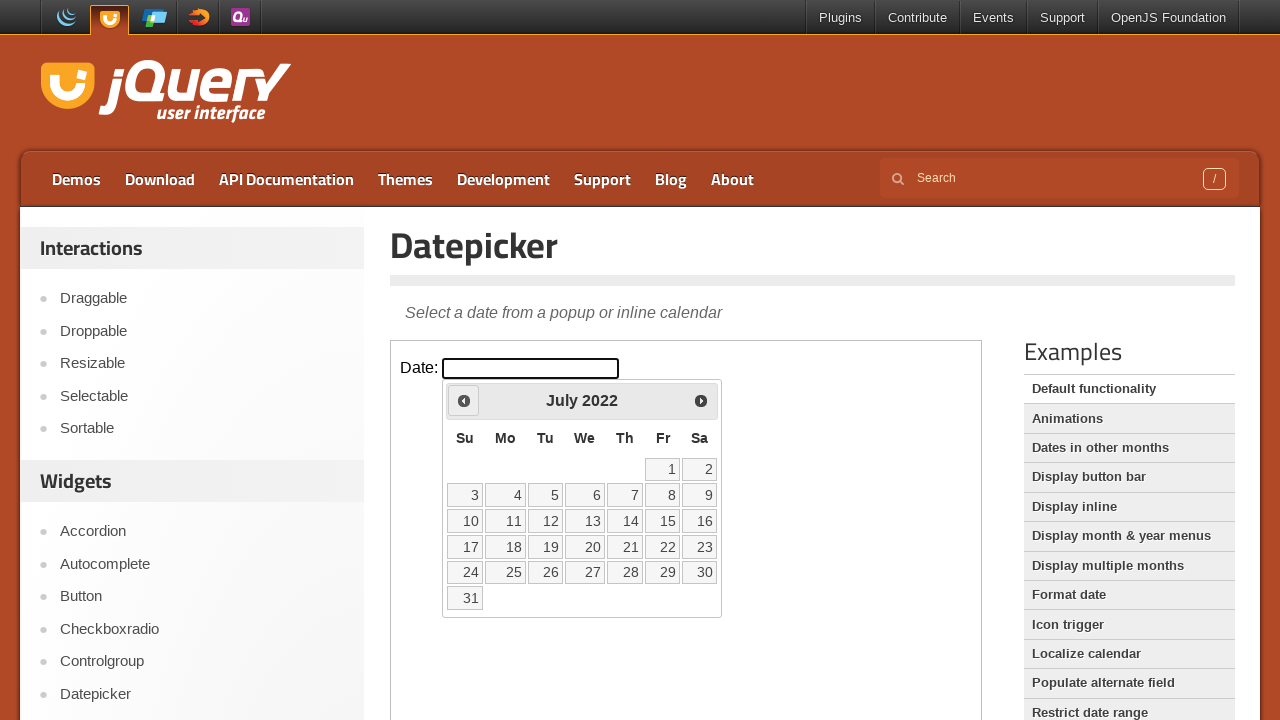

Retrieved current calendar month: July, year: 2022
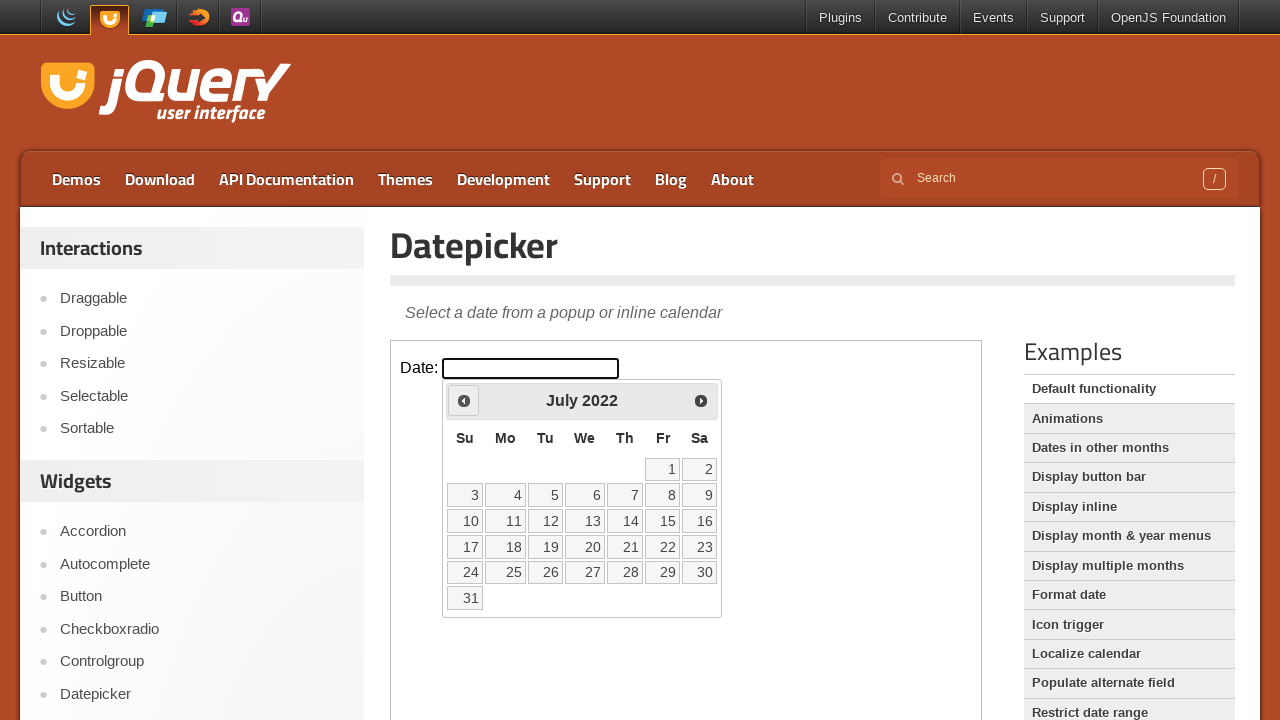

Clicked previous month button to navigate backward at (464, 400) on xpath=//iframe[@class='demo-frame'] >> internal:control=enter-frame >> xpath=//s
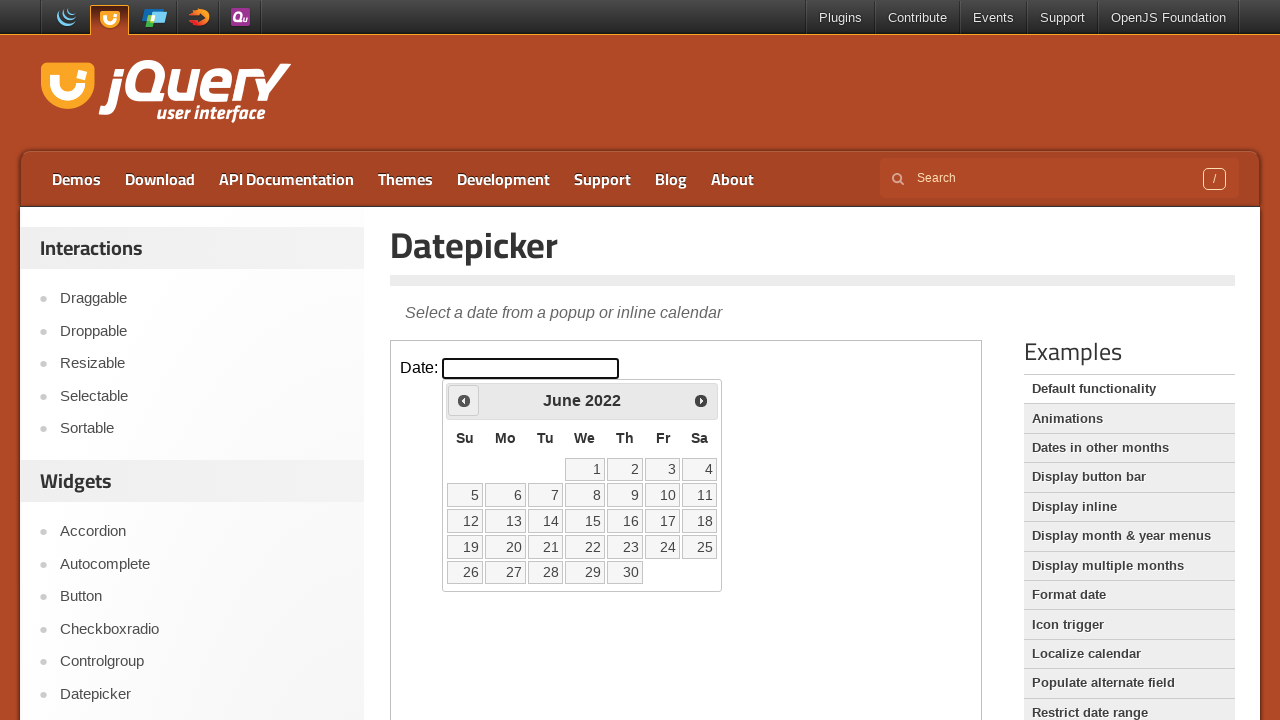

Retrieved current calendar month: June, year: 2022
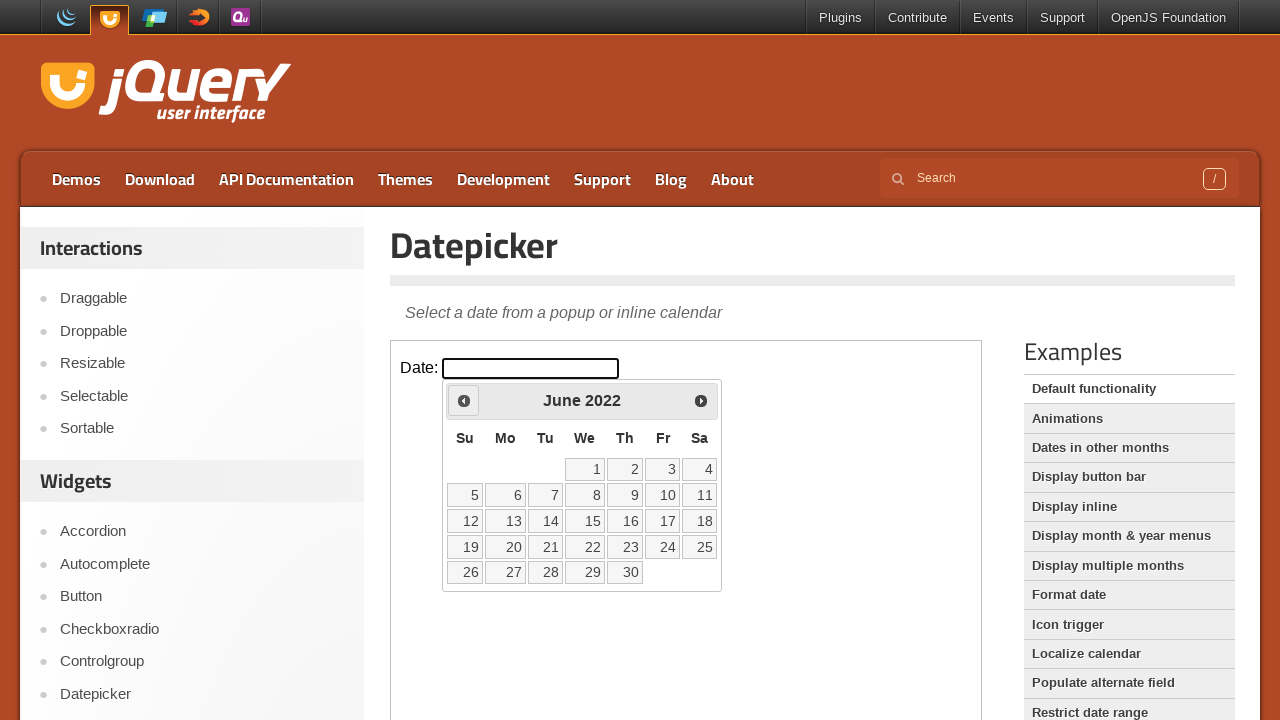

Clicked previous month button to navigate backward at (464, 400) on xpath=//iframe[@class='demo-frame'] >> internal:control=enter-frame >> xpath=//s
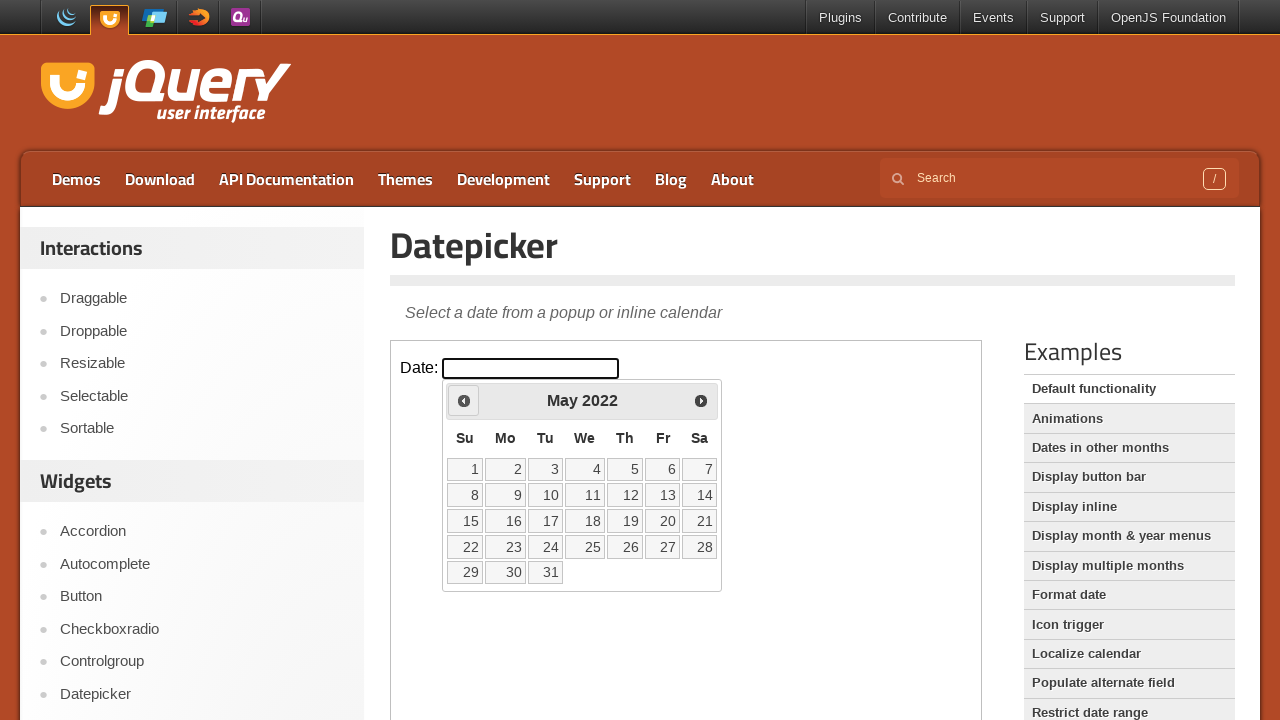

Retrieved current calendar month: May, year: 2022
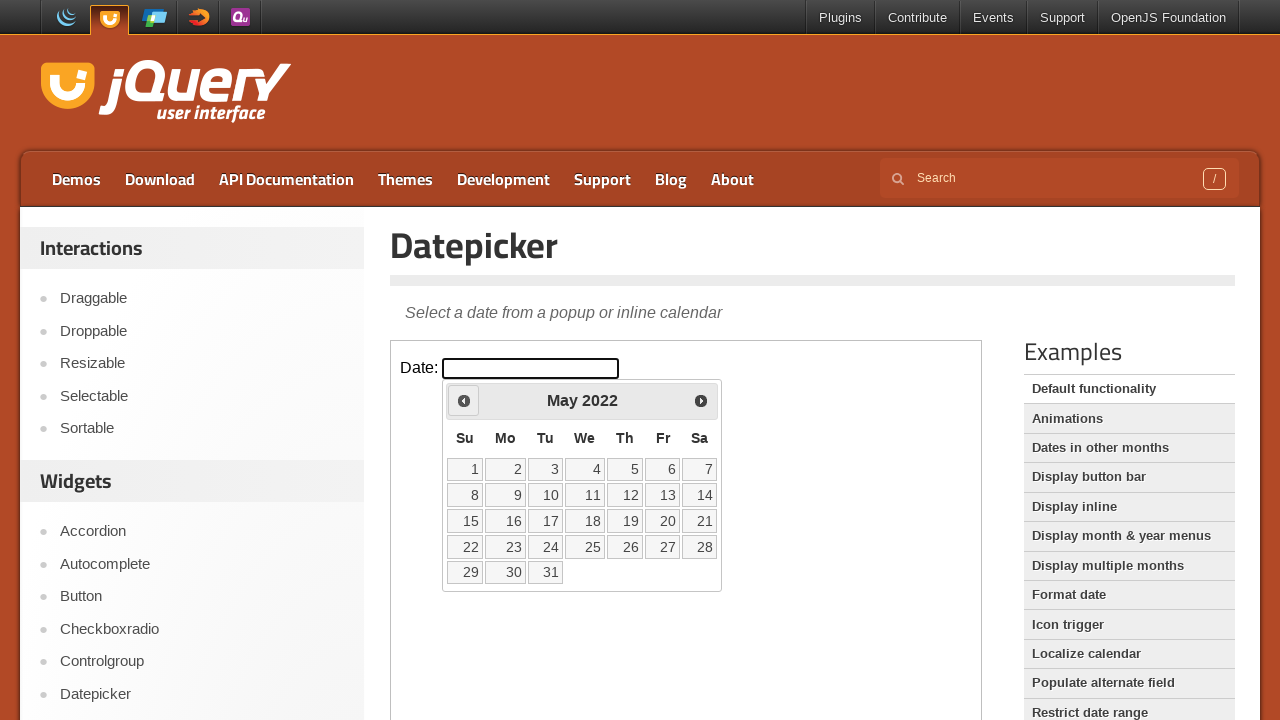

Clicked previous month button to navigate backward at (464, 400) on xpath=//iframe[@class='demo-frame'] >> internal:control=enter-frame >> xpath=//s
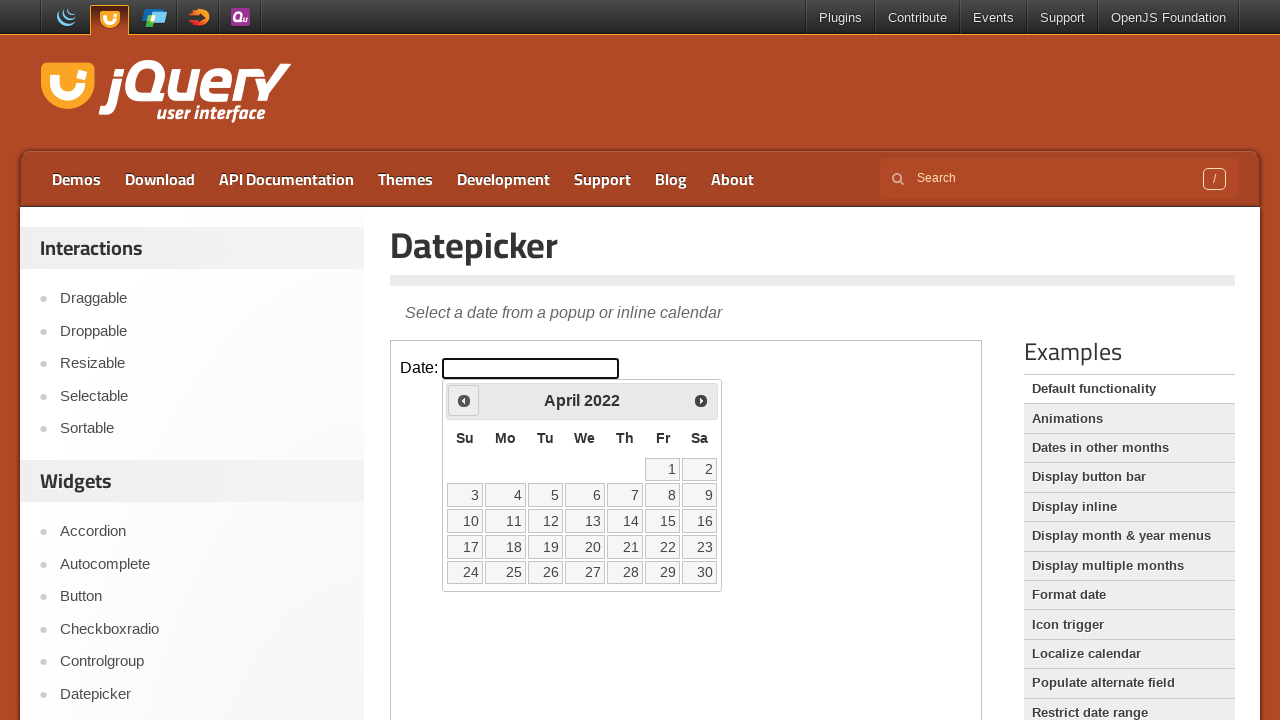

Retrieved current calendar month: April, year: 2022
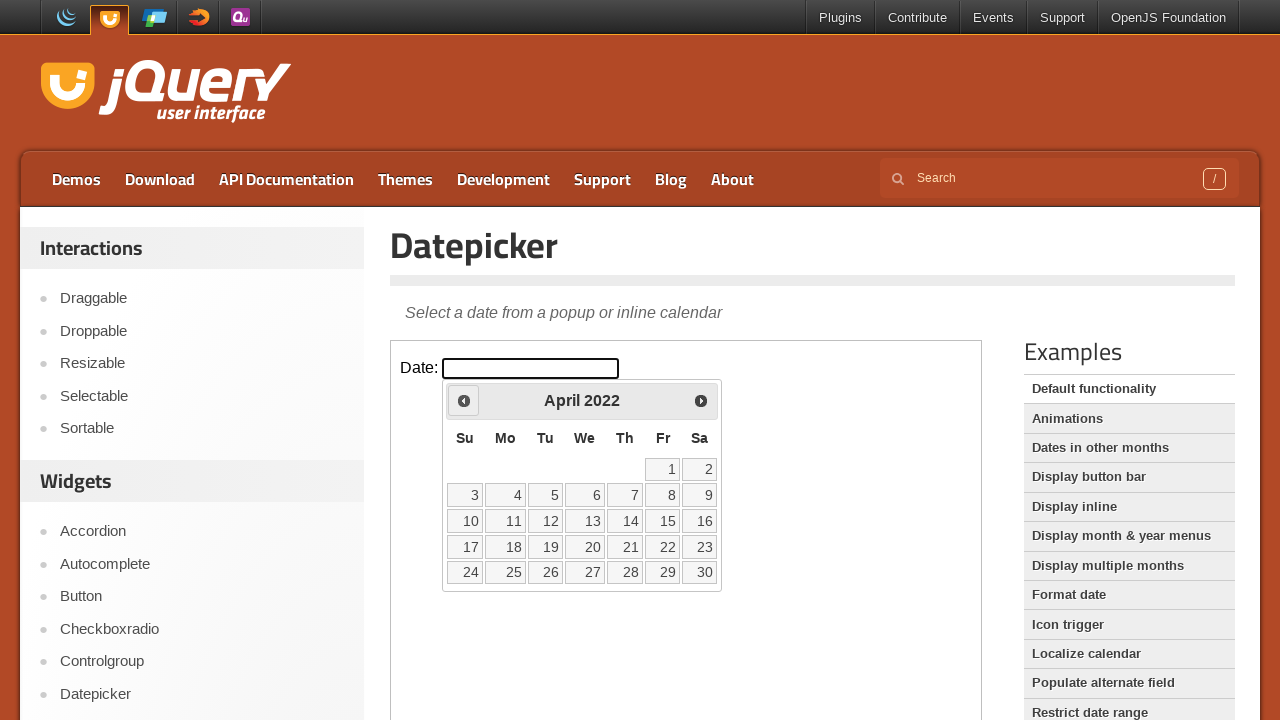

Clicked previous month button to navigate backward at (464, 400) on xpath=//iframe[@class='demo-frame'] >> internal:control=enter-frame >> xpath=//s
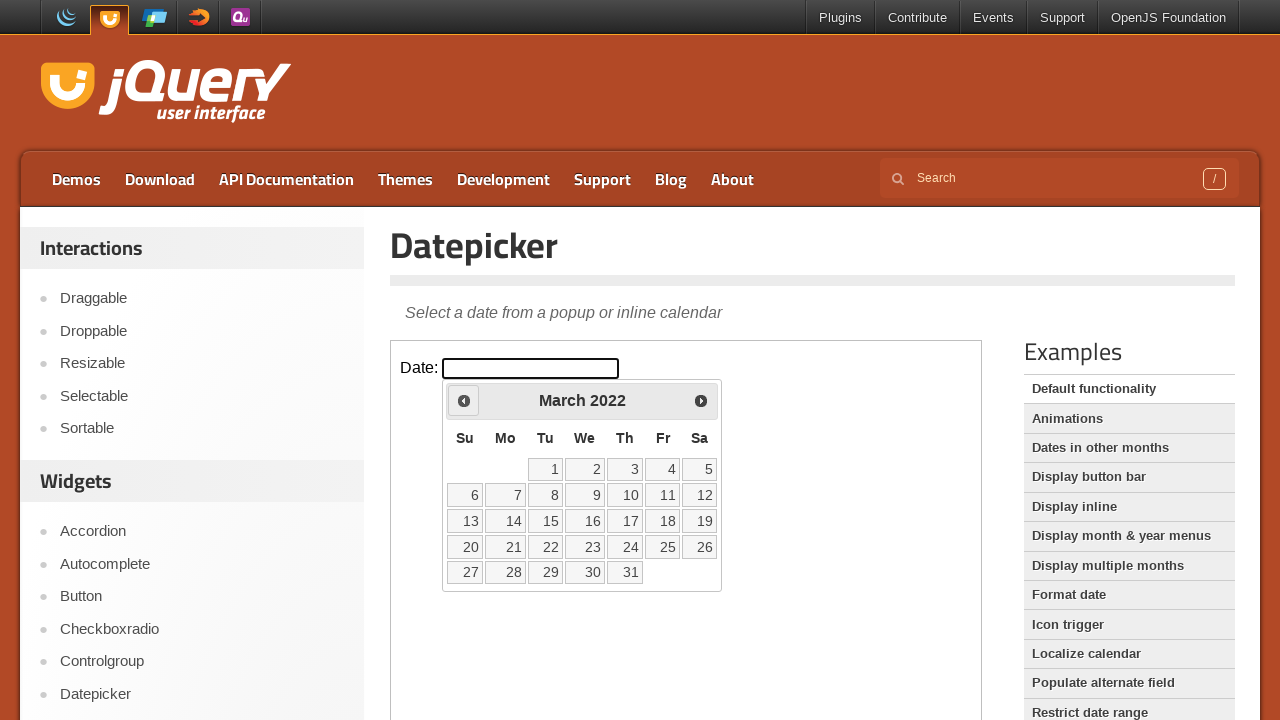

Retrieved current calendar month: March, year: 2022
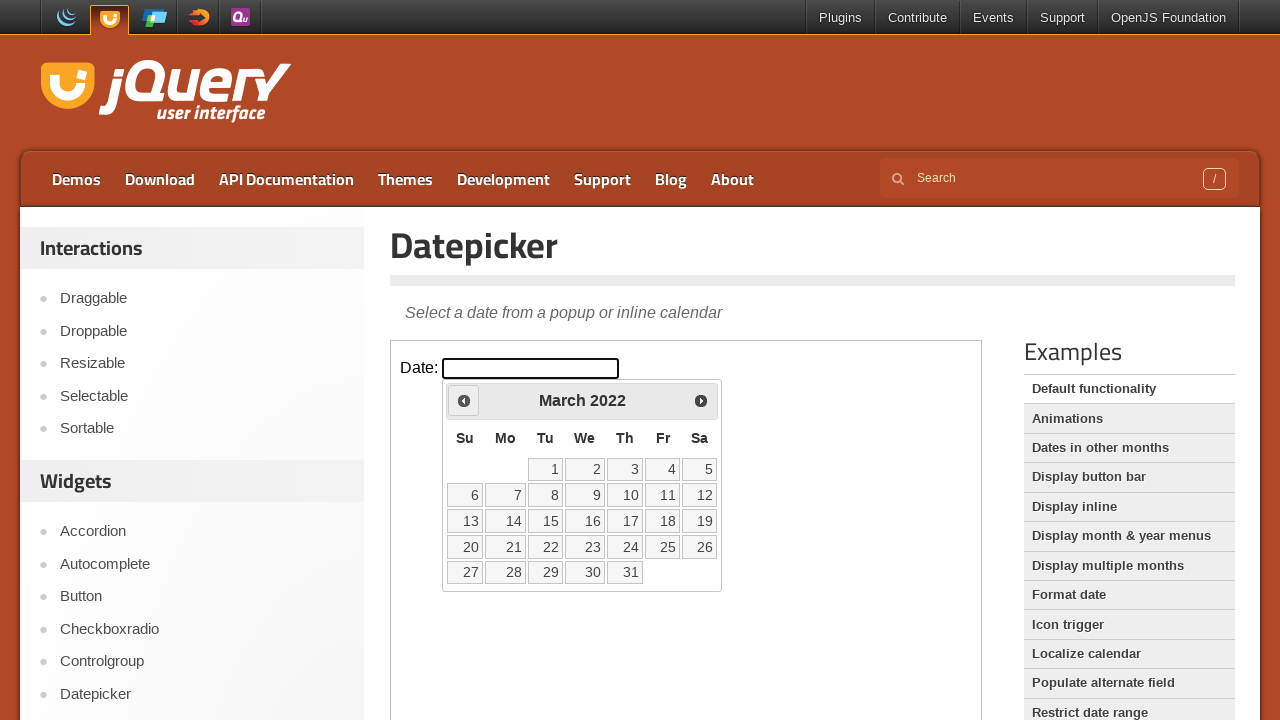

Clicked previous month button to navigate backward at (464, 400) on xpath=//iframe[@class='demo-frame'] >> internal:control=enter-frame >> xpath=//s
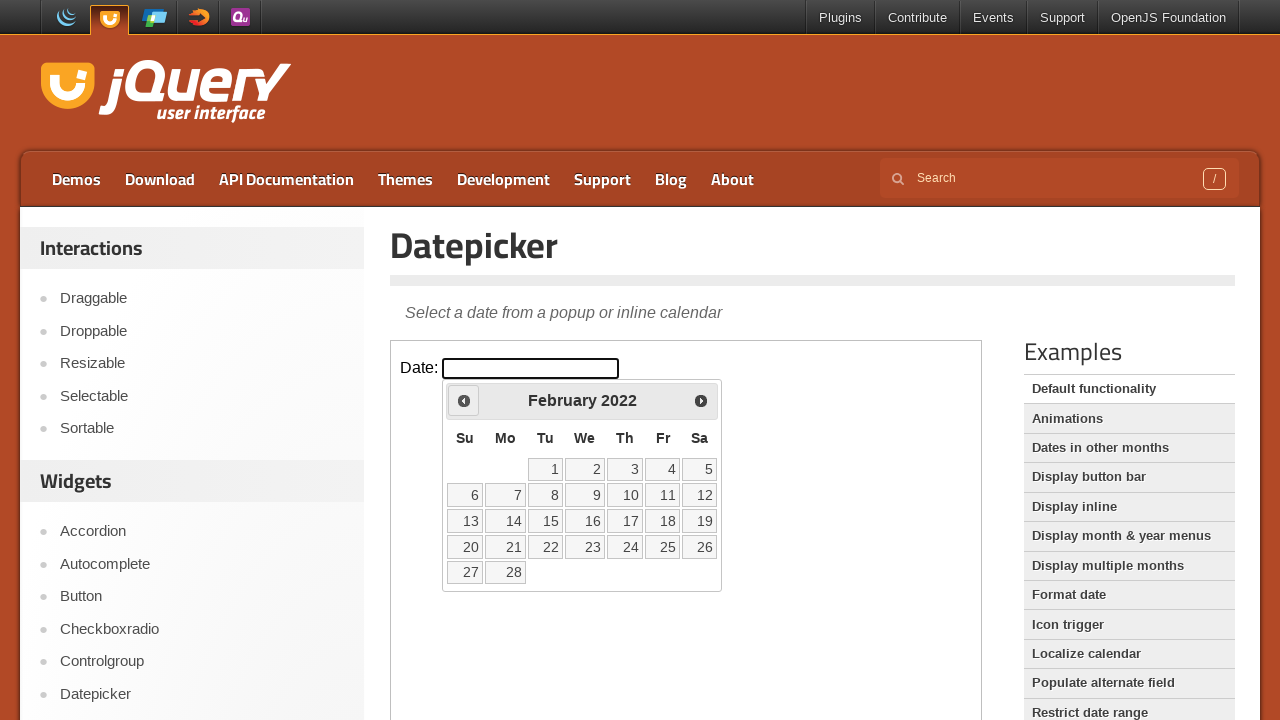

Retrieved current calendar month: February, year: 2022
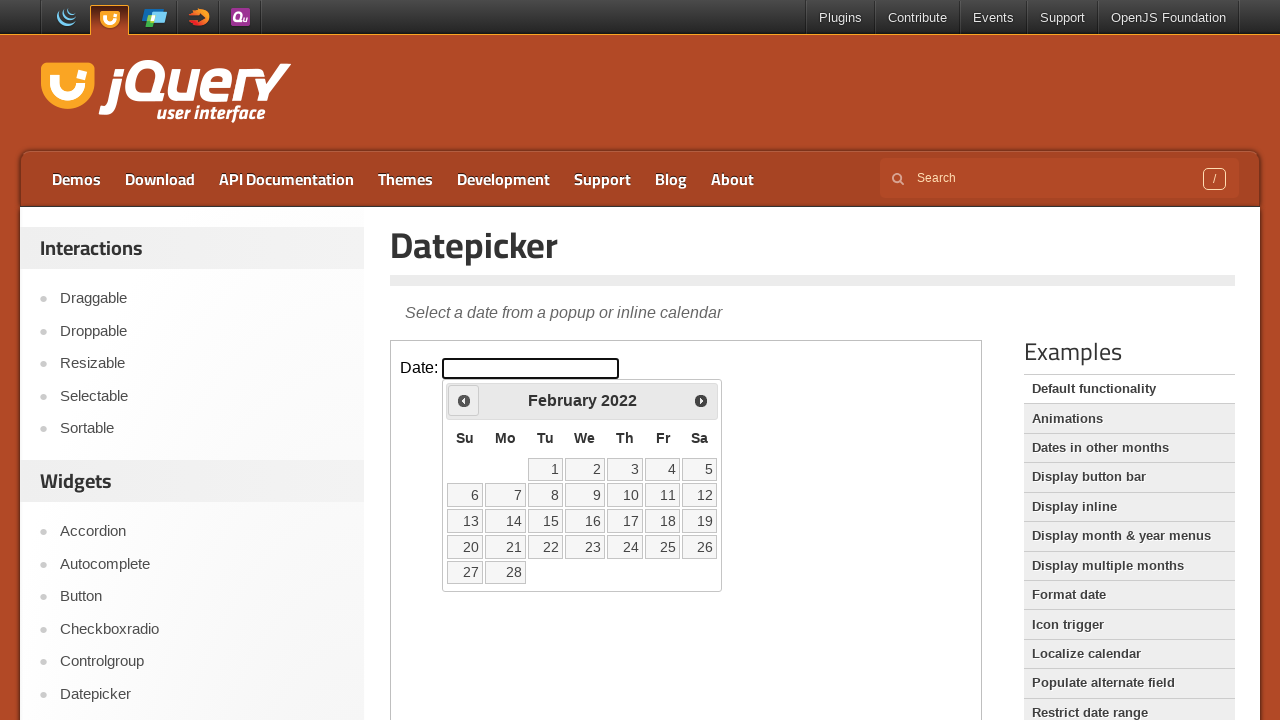

Clicked previous month button to navigate backward at (464, 400) on xpath=//iframe[@class='demo-frame'] >> internal:control=enter-frame >> xpath=//s
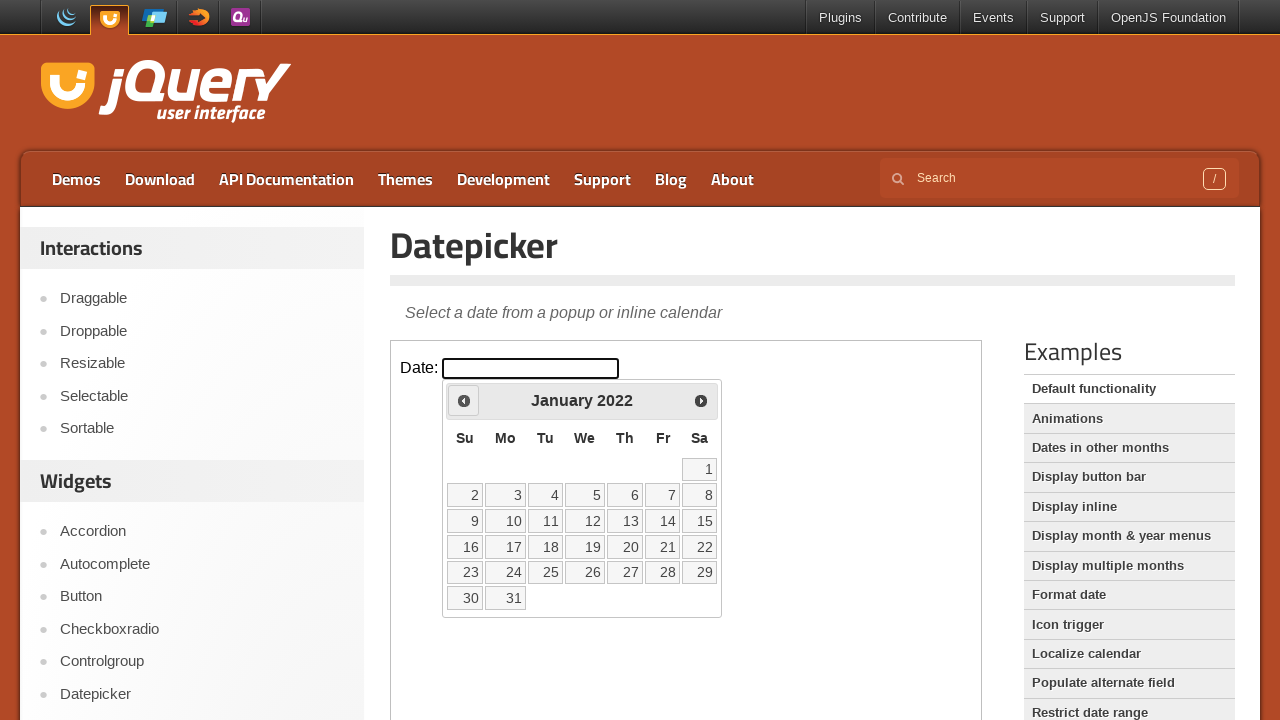

Retrieved current calendar month: January, year: 2022
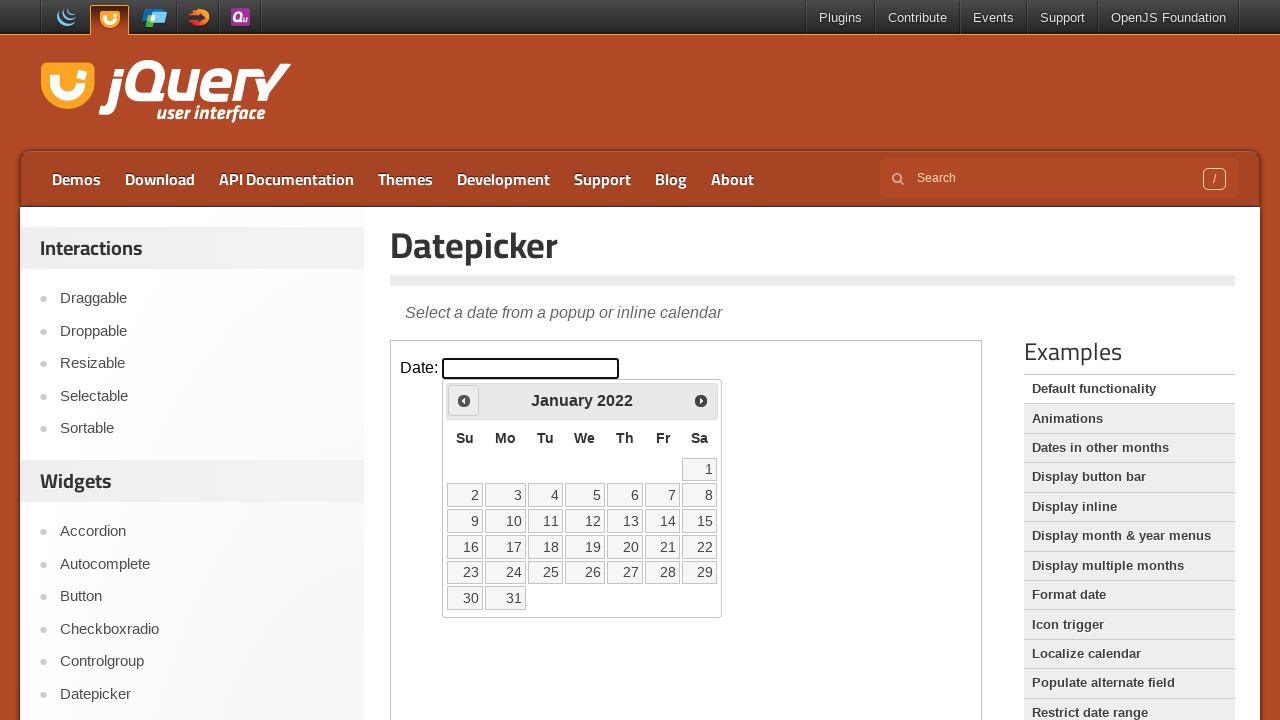

Clicked previous month button to navigate backward at (464, 400) on xpath=//iframe[@class='demo-frame'] >> internal:control=enter-frame >> xpath=//s
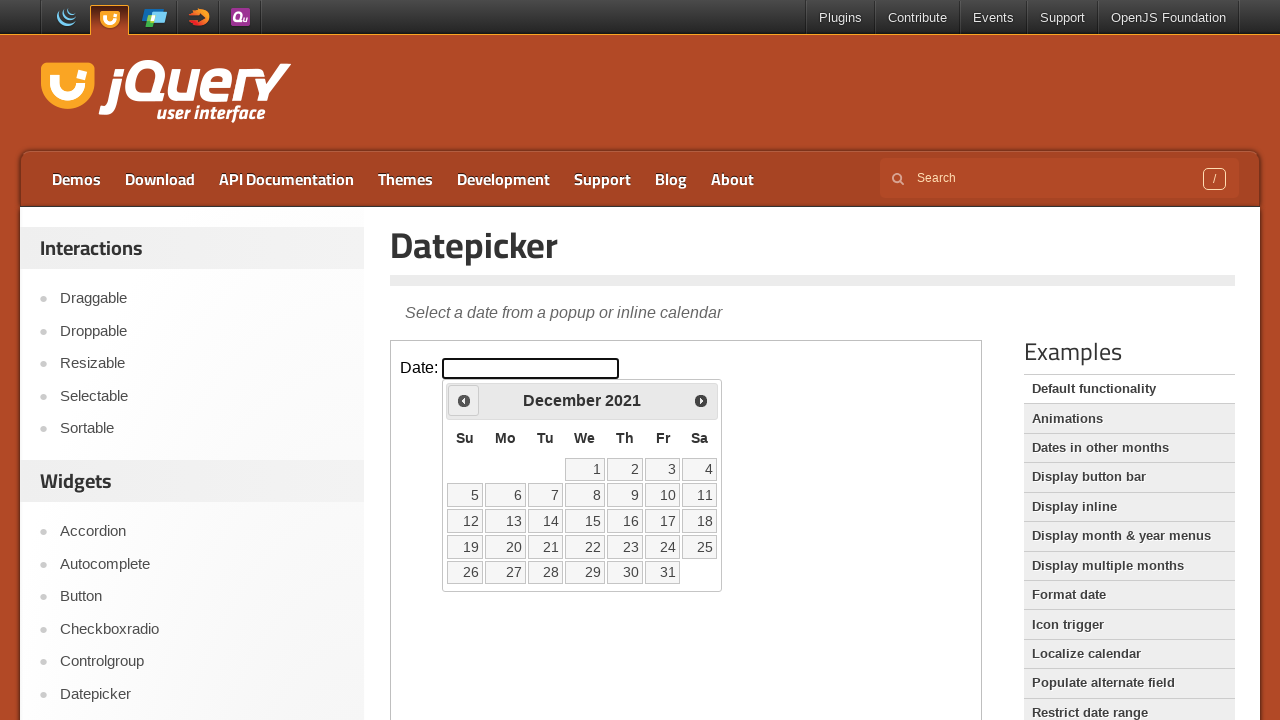

Retrieved current calendar month: December, year: 2021
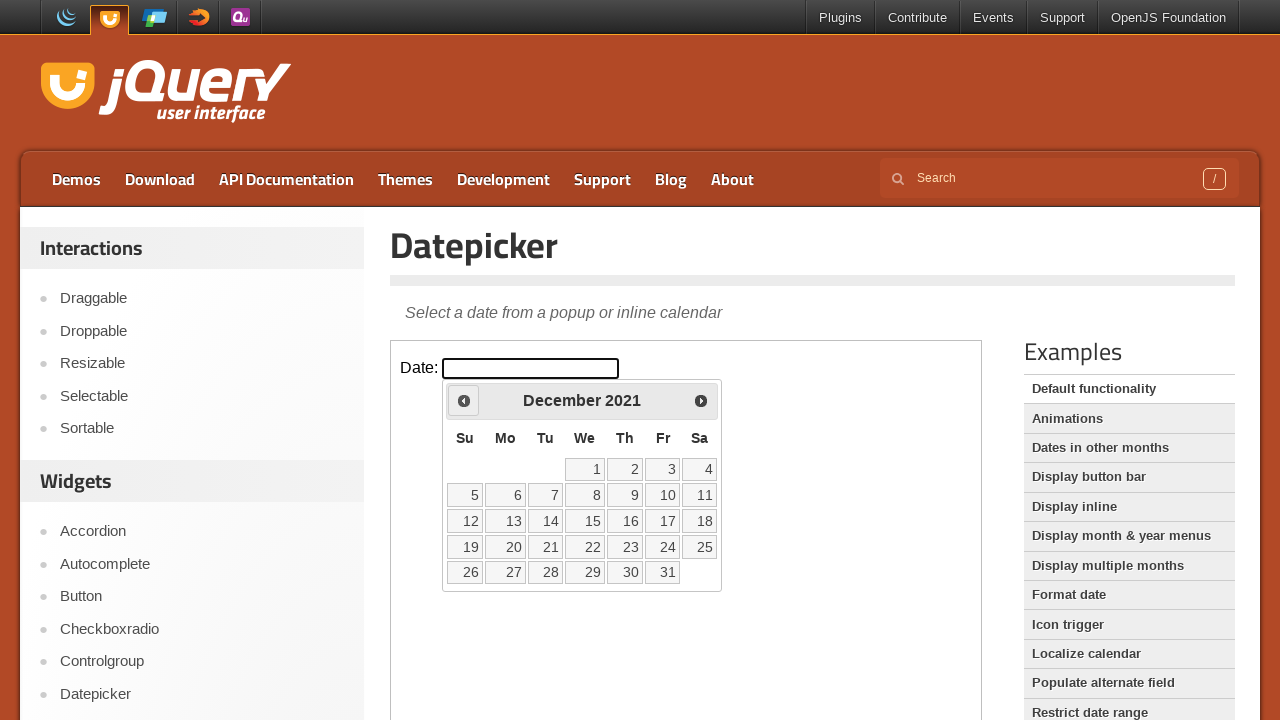

Clicked previous month button to navigate backward at (464, 400) on xpath=//iframe[@class='demo-frame'] >> internal:control=enter-frame >> xpath=//s
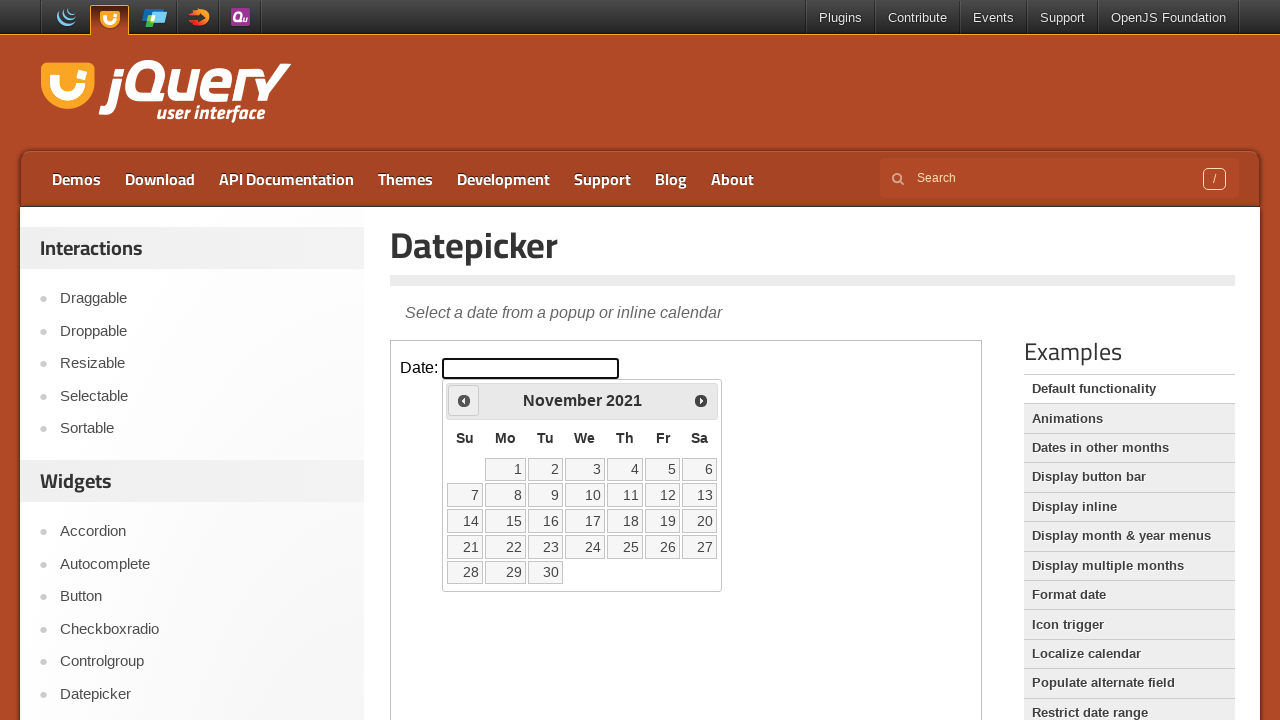

Retrieved current calendar month: November, year: 2021
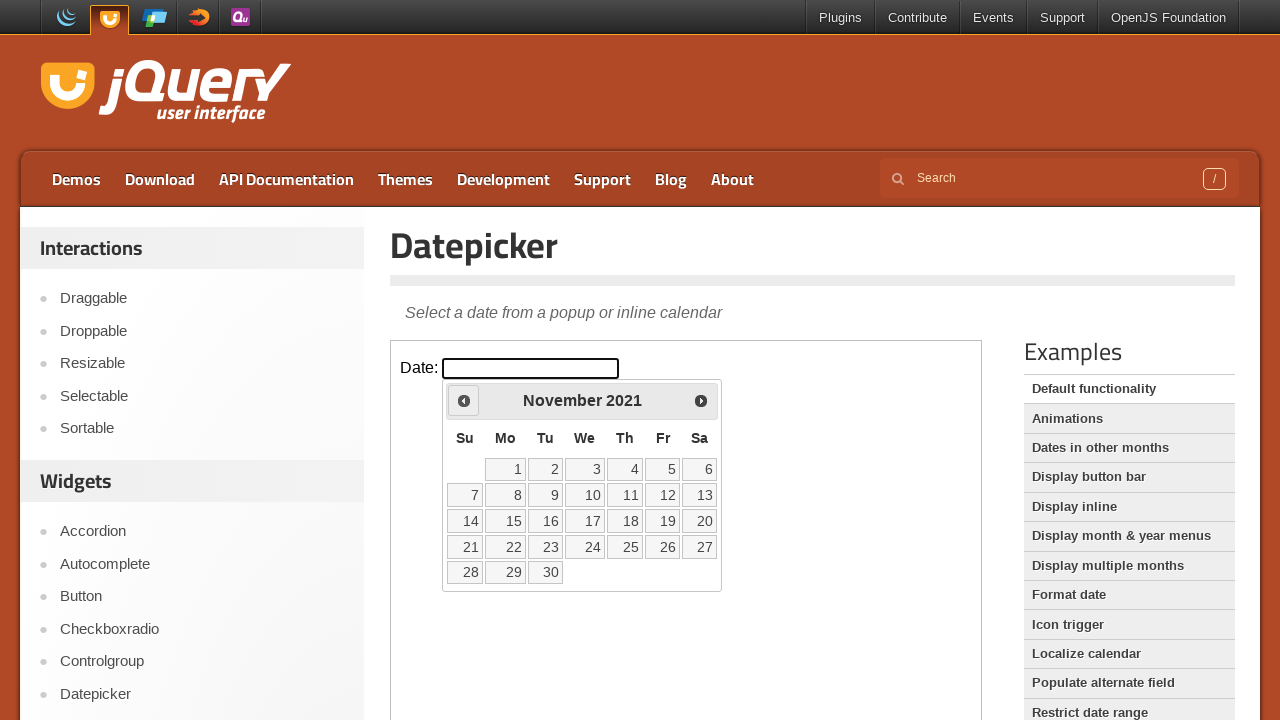

Clicked previous month button to navigate backward at (464, 400) on xpath=//iframe[@class='demo-frame'] >> internal:control=enter-frame >> xpath=//s
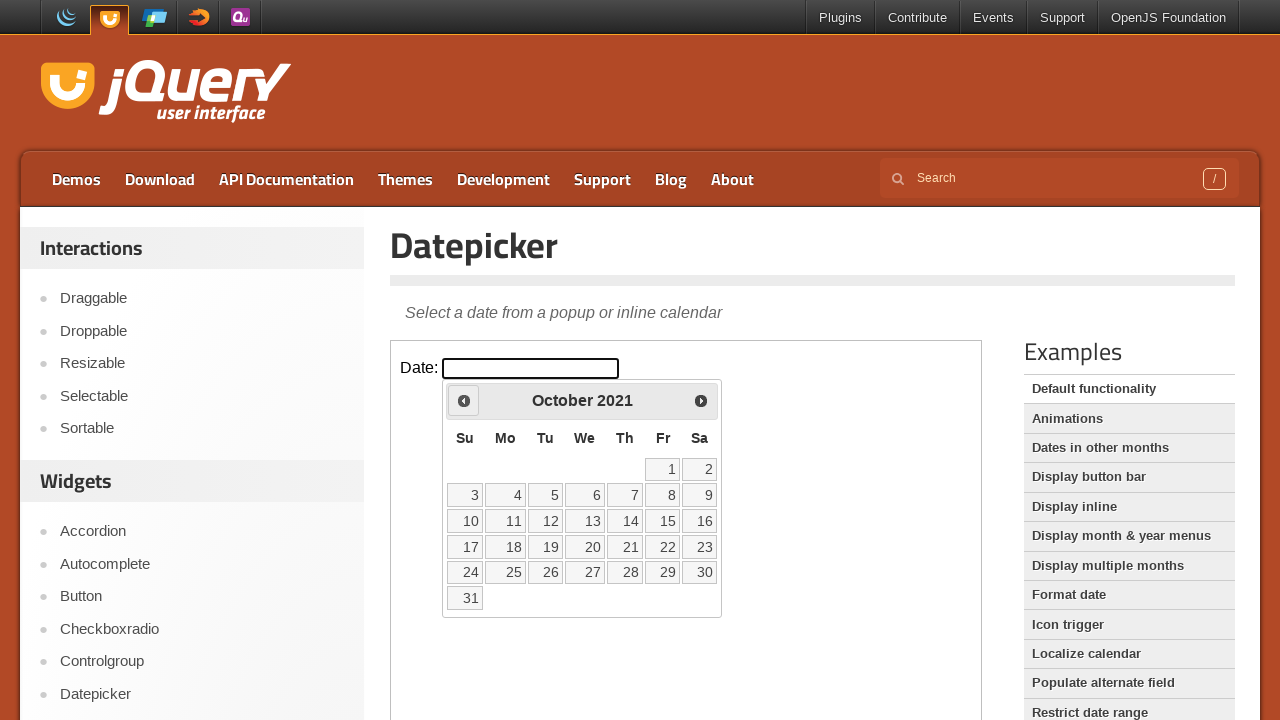

Retrieved current calendar month: October, year: 2021
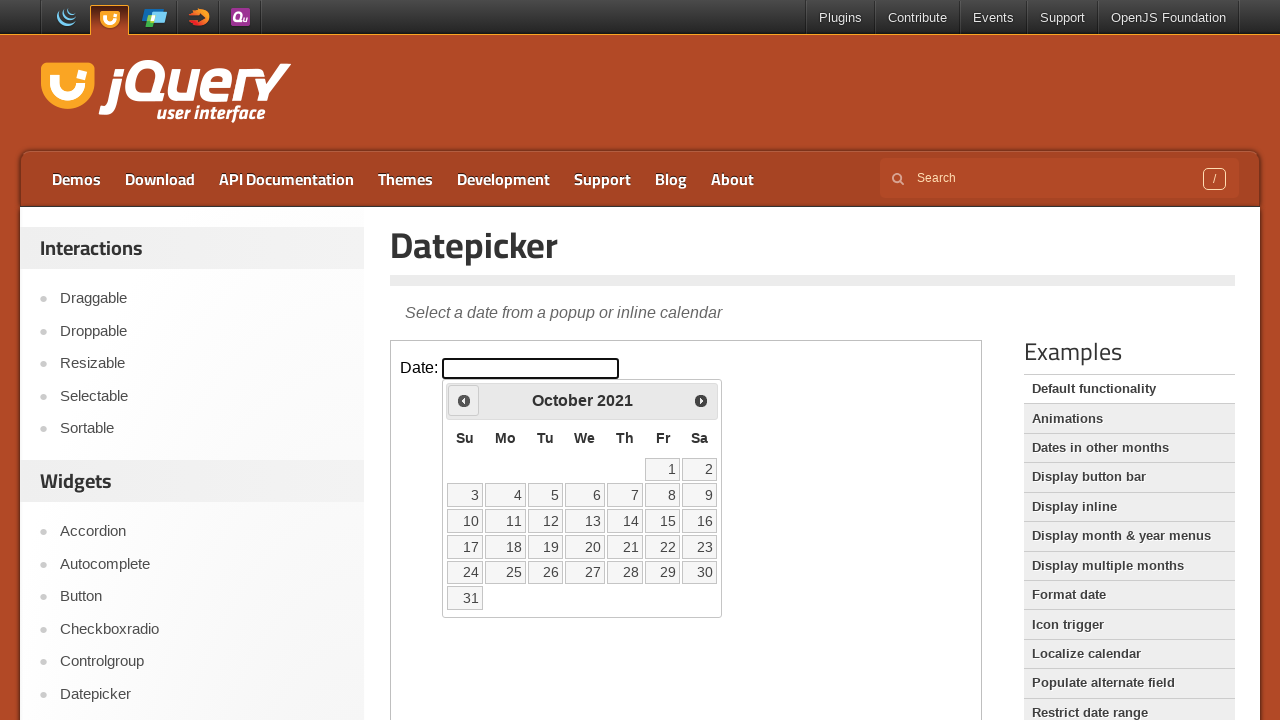

Clicked previous month button to navigate backward at (464, 400) on xpath=//iframe[@class='demo-frame'] >> internal:control=enter-frame >> xpath=//s
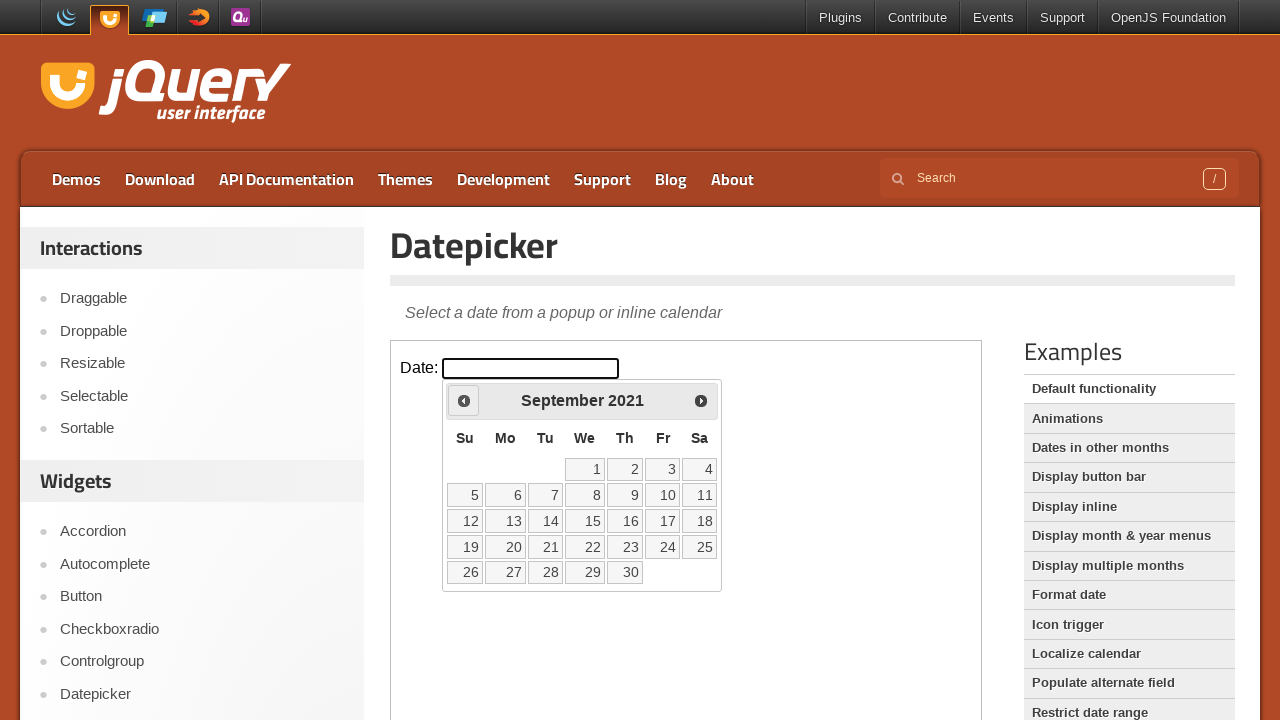

Retrieved current calendar month: September, year: 2021
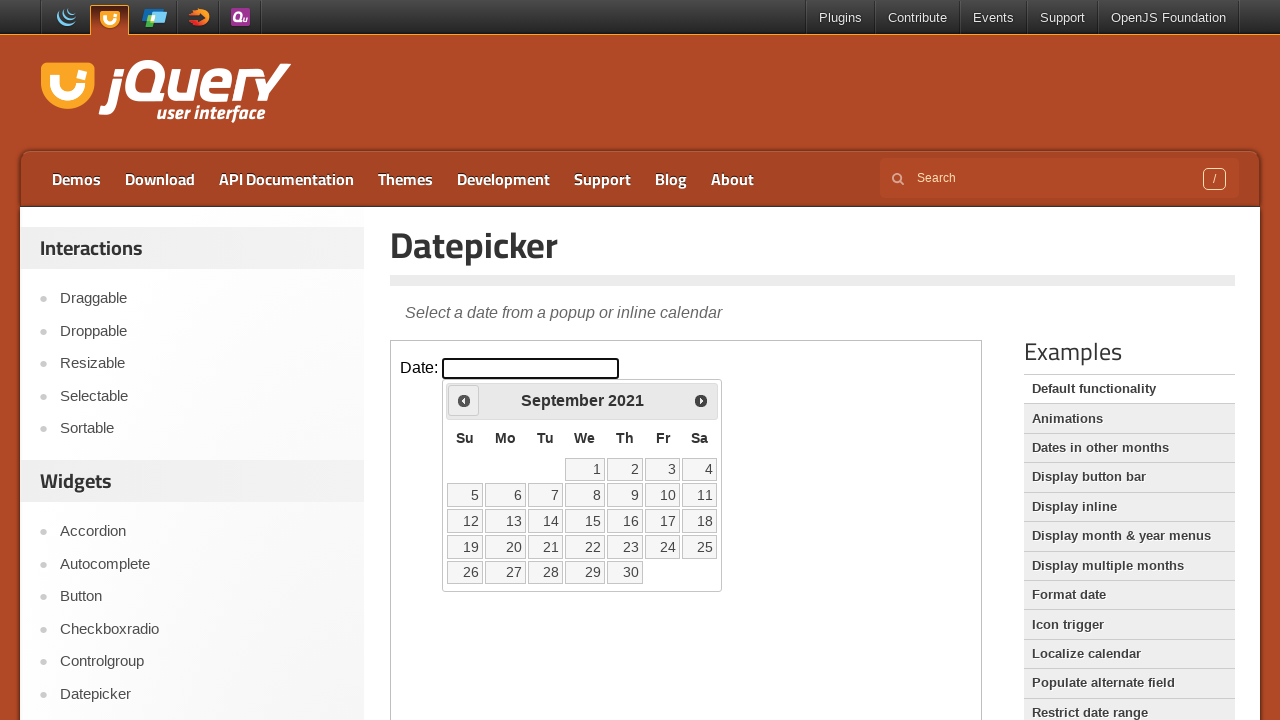

Clicked previous month button to navigate backward at (464, 400) on xpath=//iframe[@class='demo-frame'] >> internal:control=enter-frame >> xpath=//s
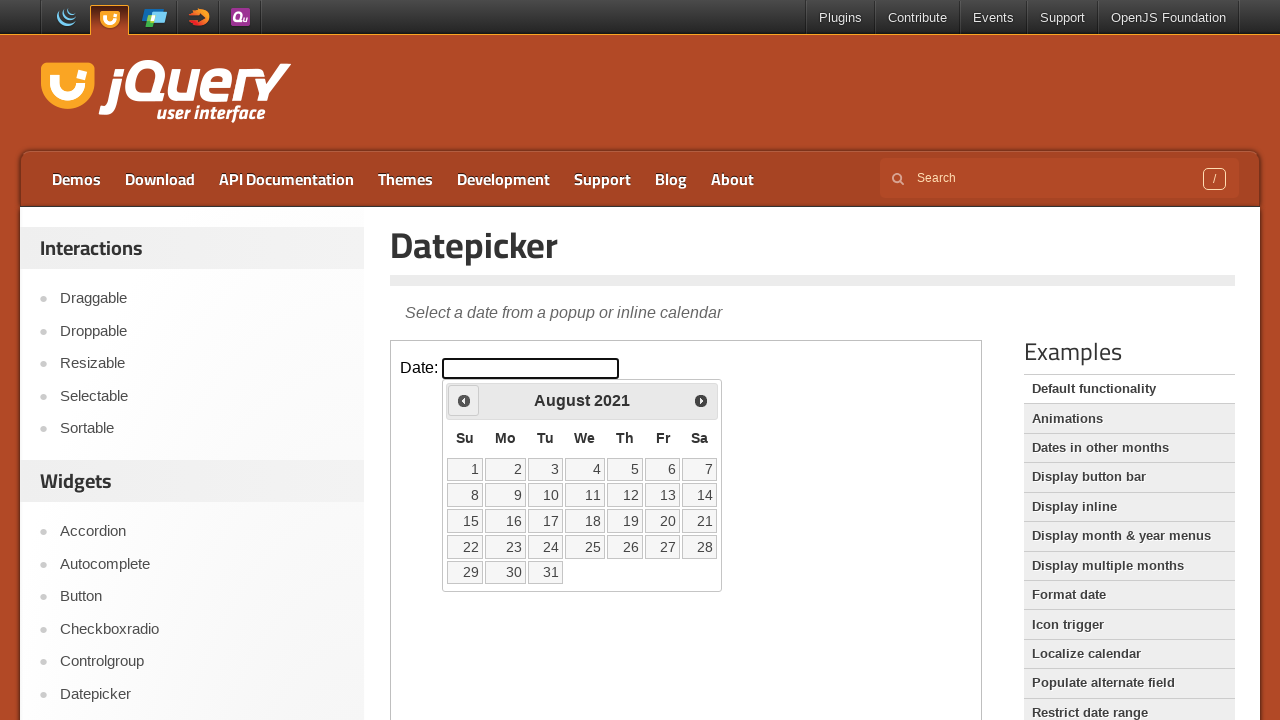

Retrieved current calendar month: August, year: 2021
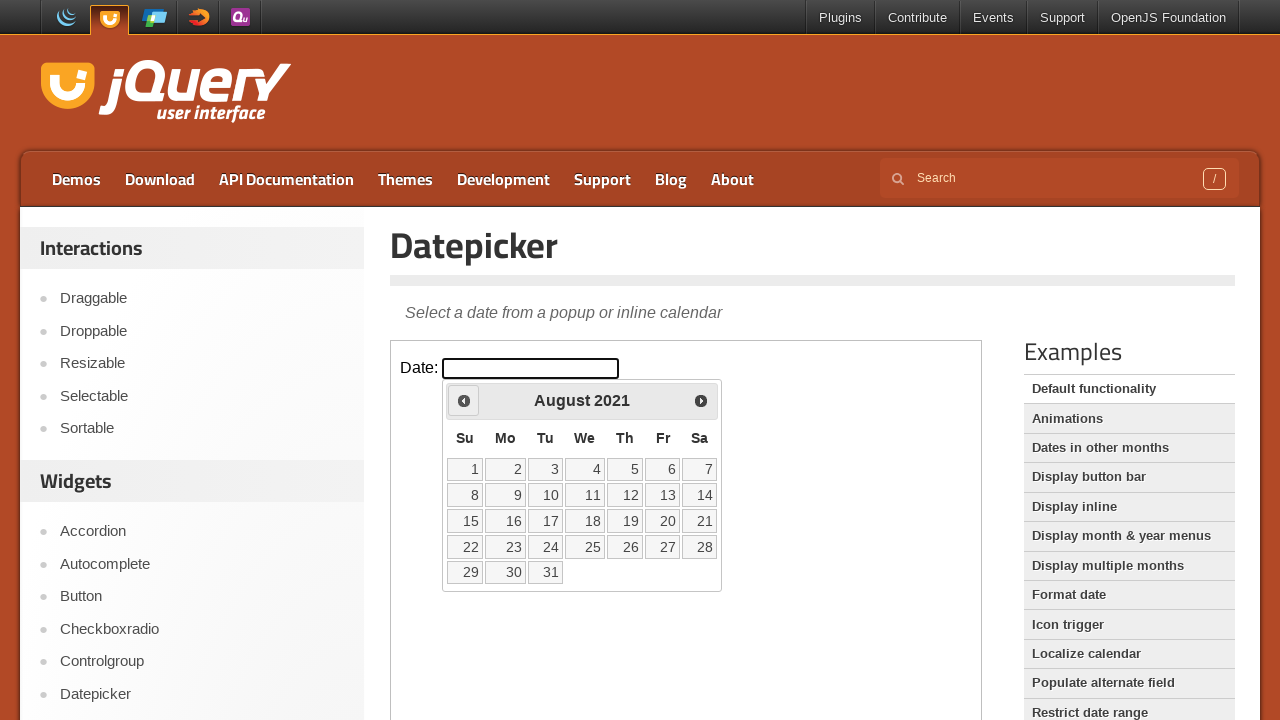

Clicked previous month button to navigate backward at (464, 400) on xpath=//iframe[@class='demo-frame'] >> internal:control=enter-frame >> xpath=//s
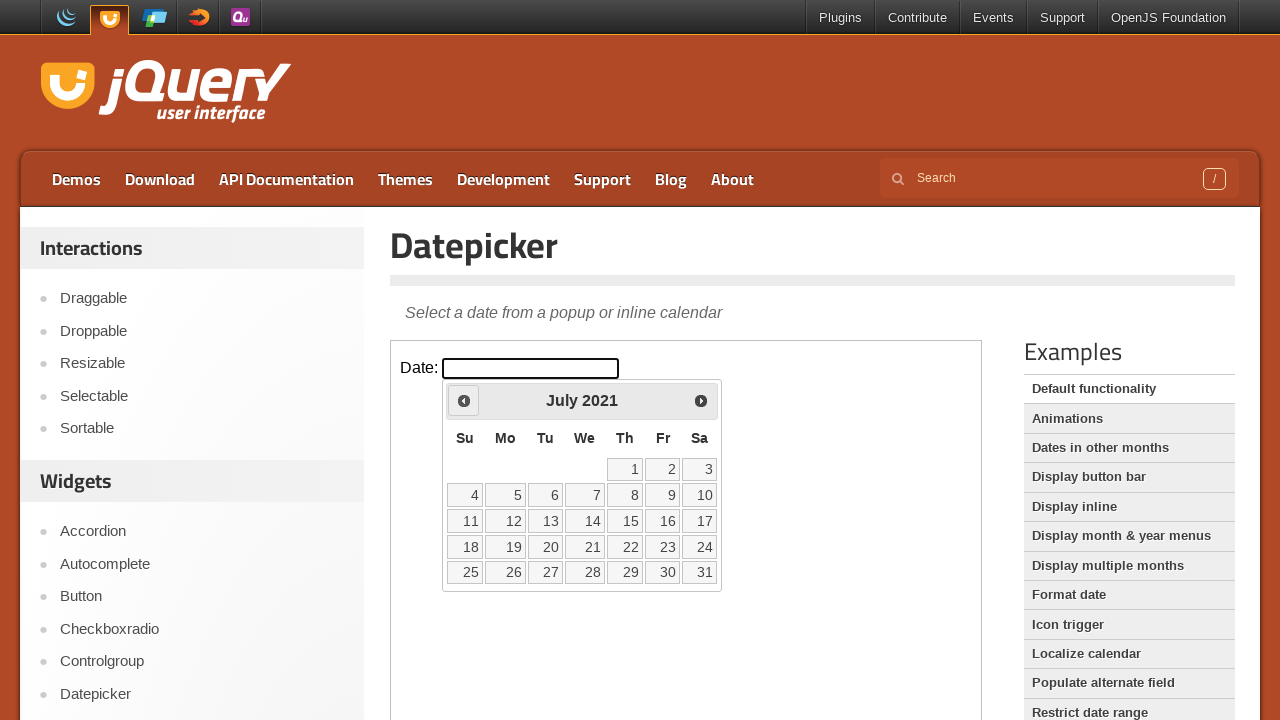

Retrieved current calendar month: July, year: 2021
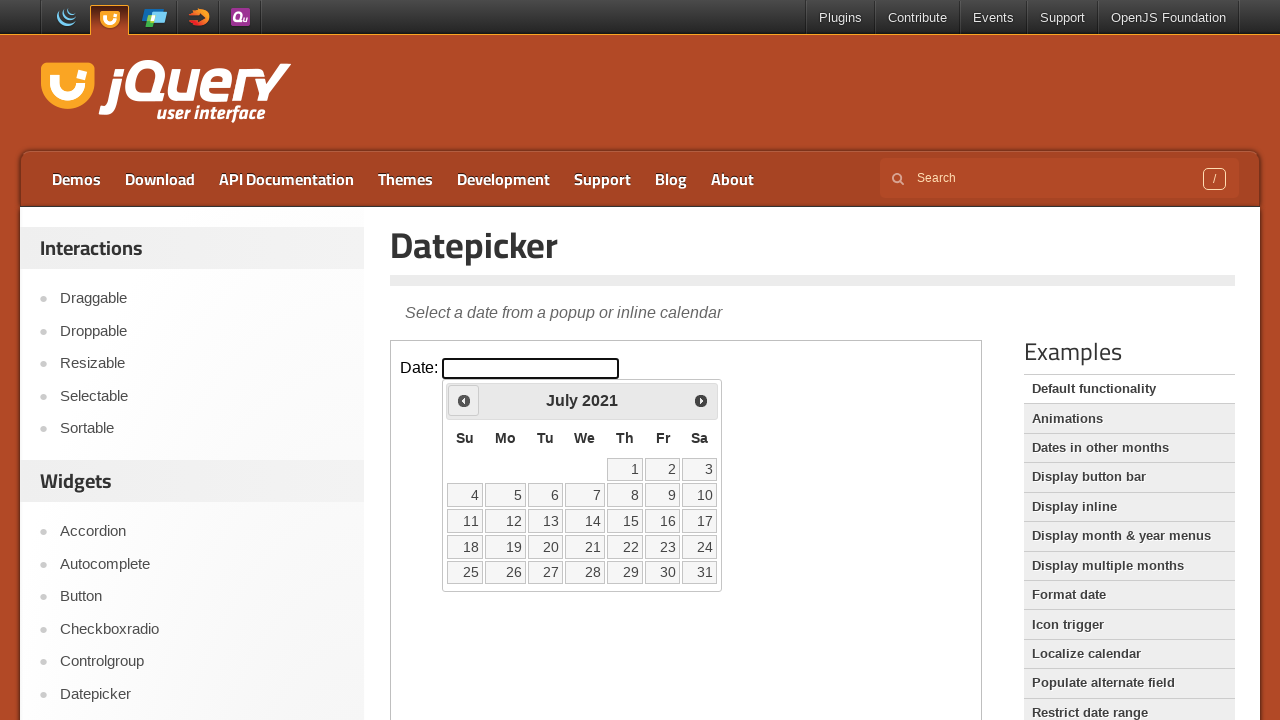

Clicked previous month button to navigate backward at (464, 400) on xpath=//iframe[@class='demo-frame'] >> internal:control=enter-frame >> xpath=//s
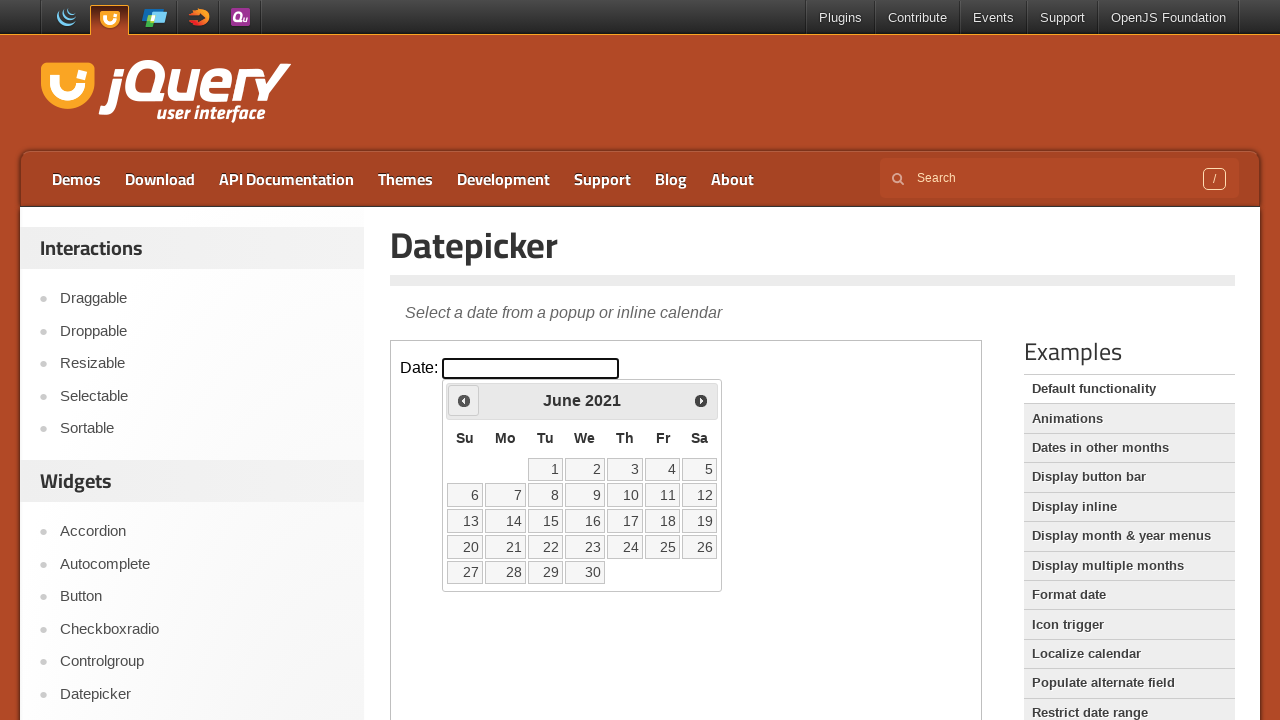

Retrieved current calendar month: June, year: 2021
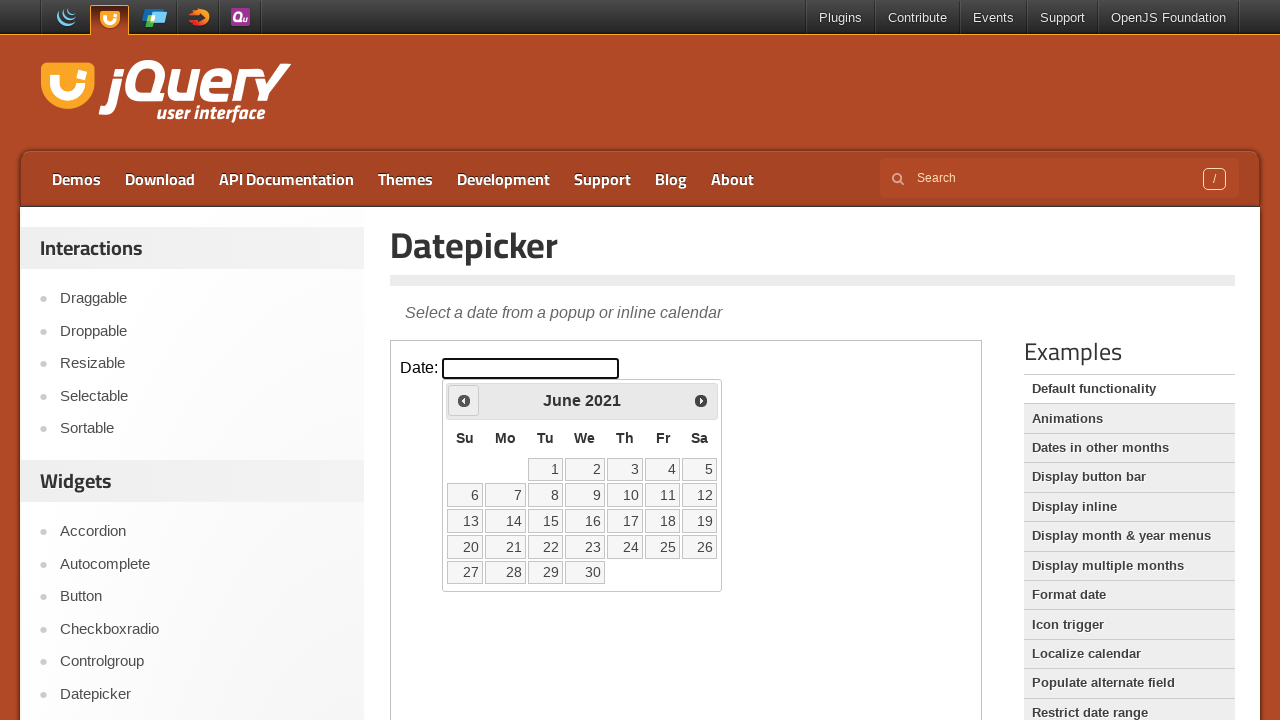

Clicked previous month button to navigate backward at (464, 400) on xpath=//iframe[@class='demo-frame'] >> internal:control=enter-frame >> xpath=//s
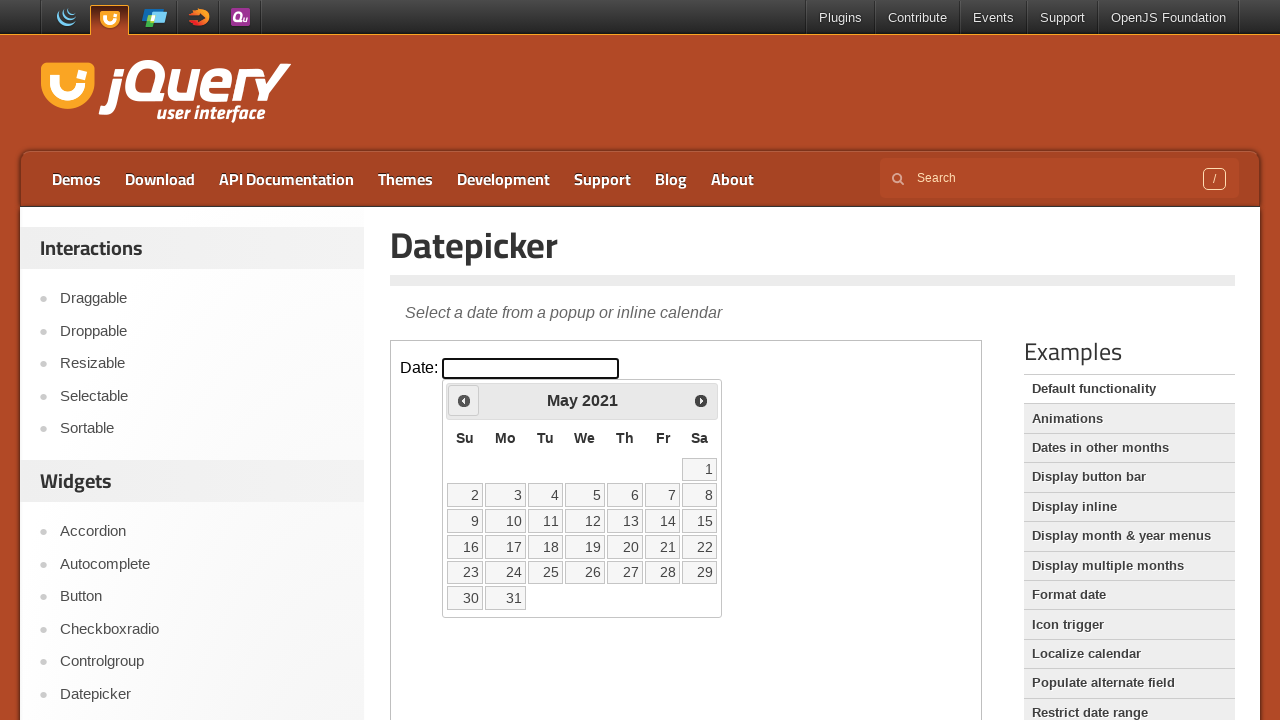

Retrieved current calendar month: May, year: 2021
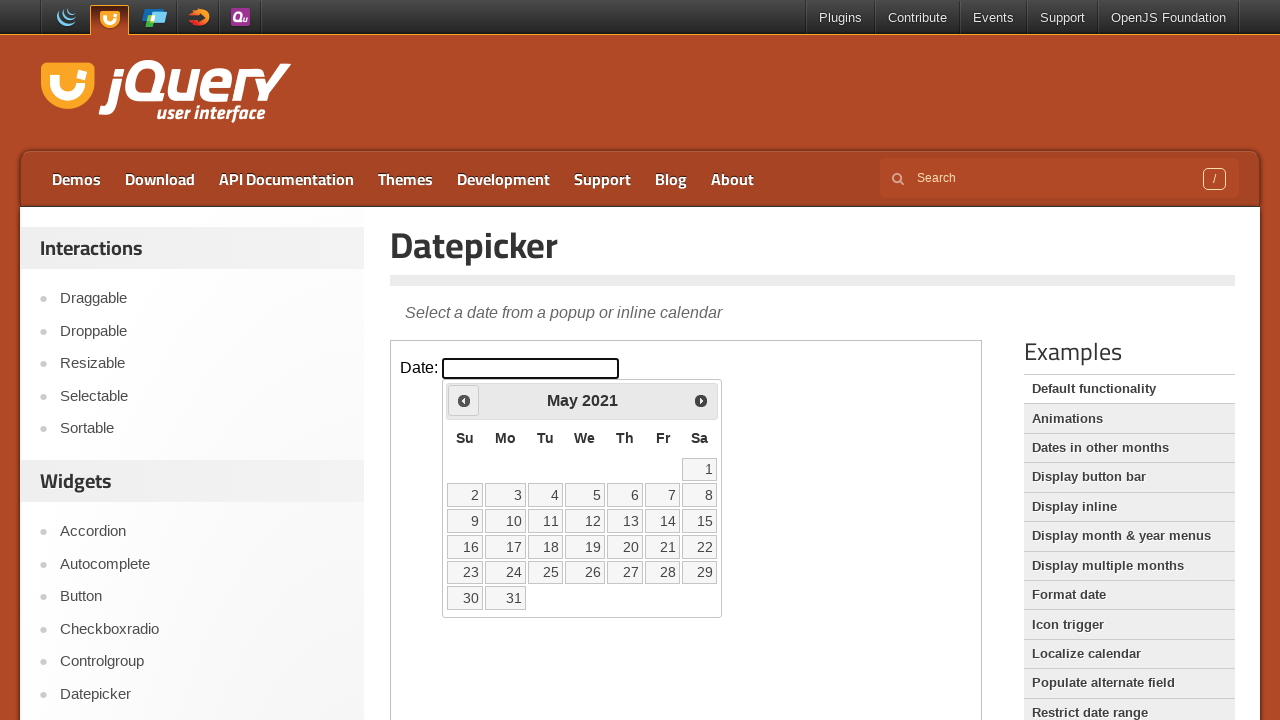

Clicked previous month button to navigate backward at (464, 400) on xpath=//iframe[@class='demo-frame'] >> internal:control=enter-frame >> xpath=//s
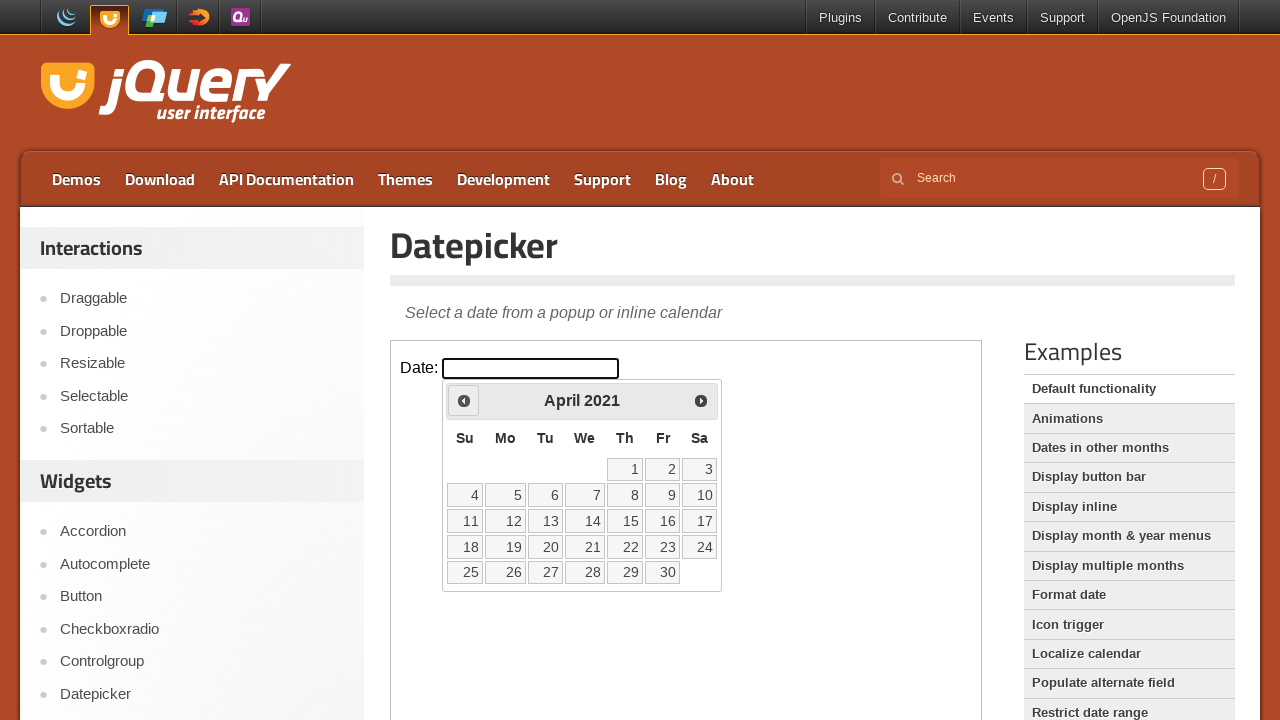

Retrieved current calendar month: April, year: 2021
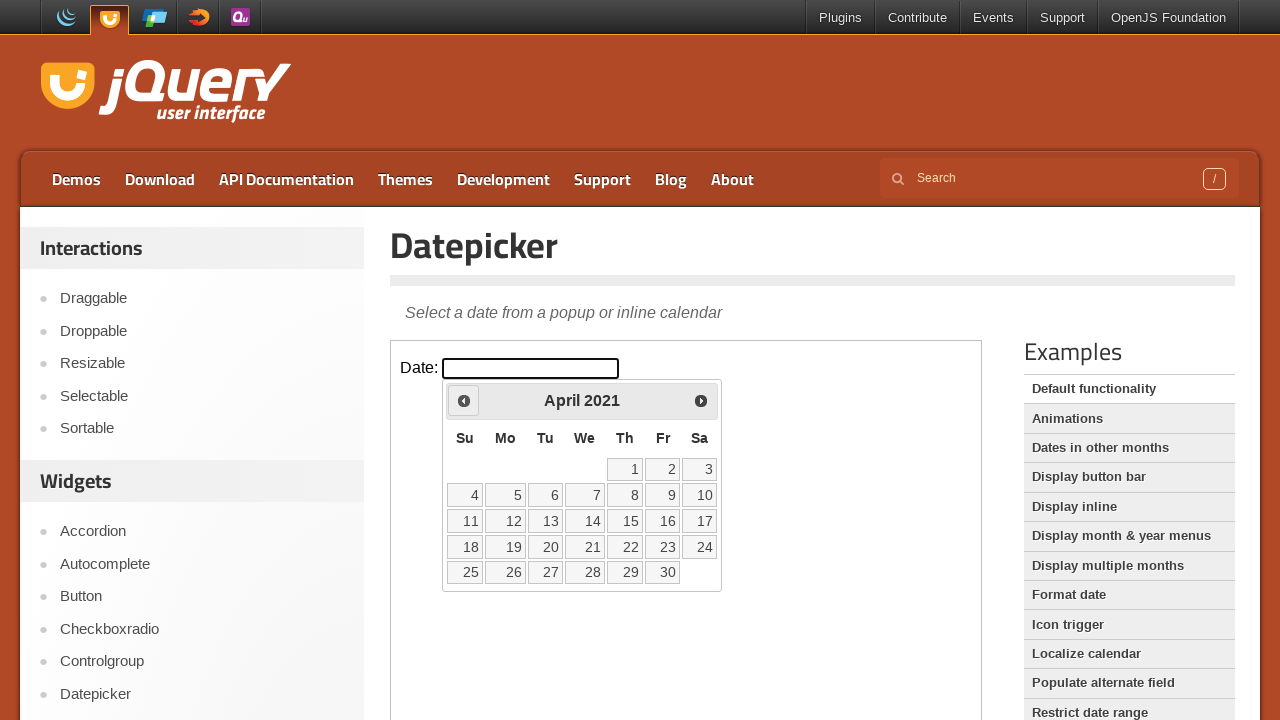

Clicked previous month button to navigate backward at (464, 400) on xpath=//iframe[@class='demo-frame'] >> internal:control=enter-frame >> xpath=//s
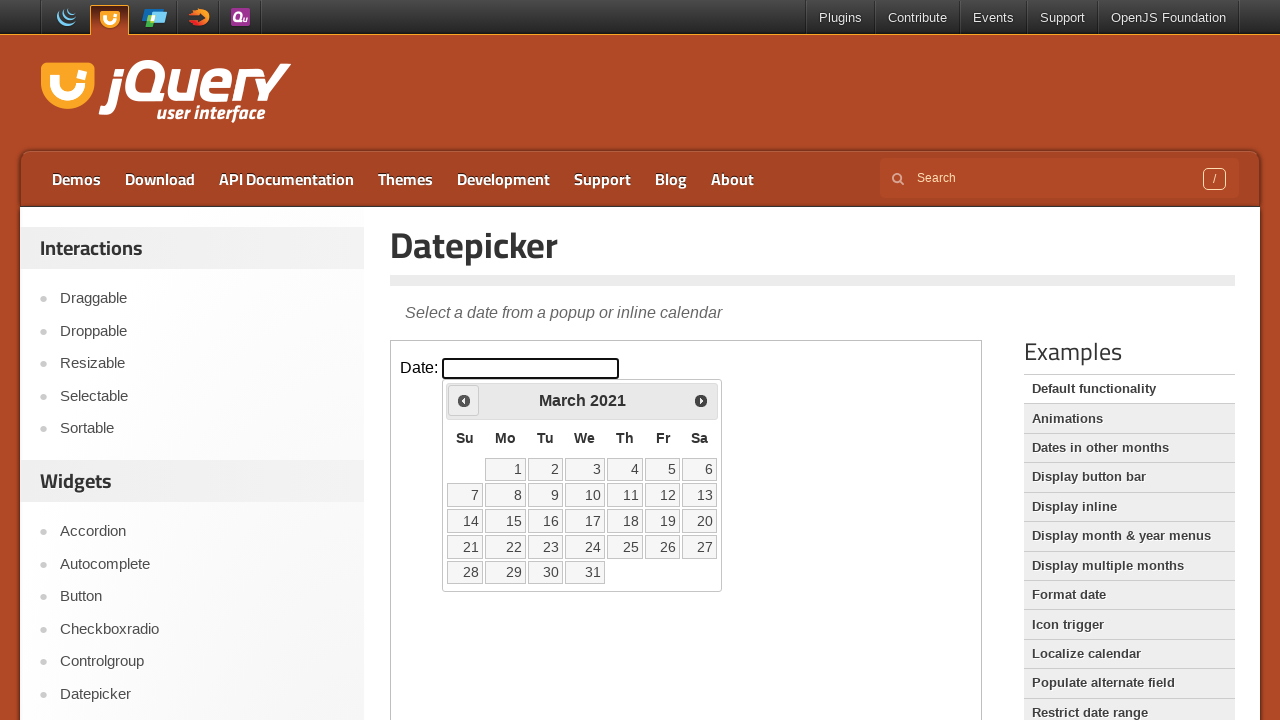

Retrieved current calendar month: March, year: 2021
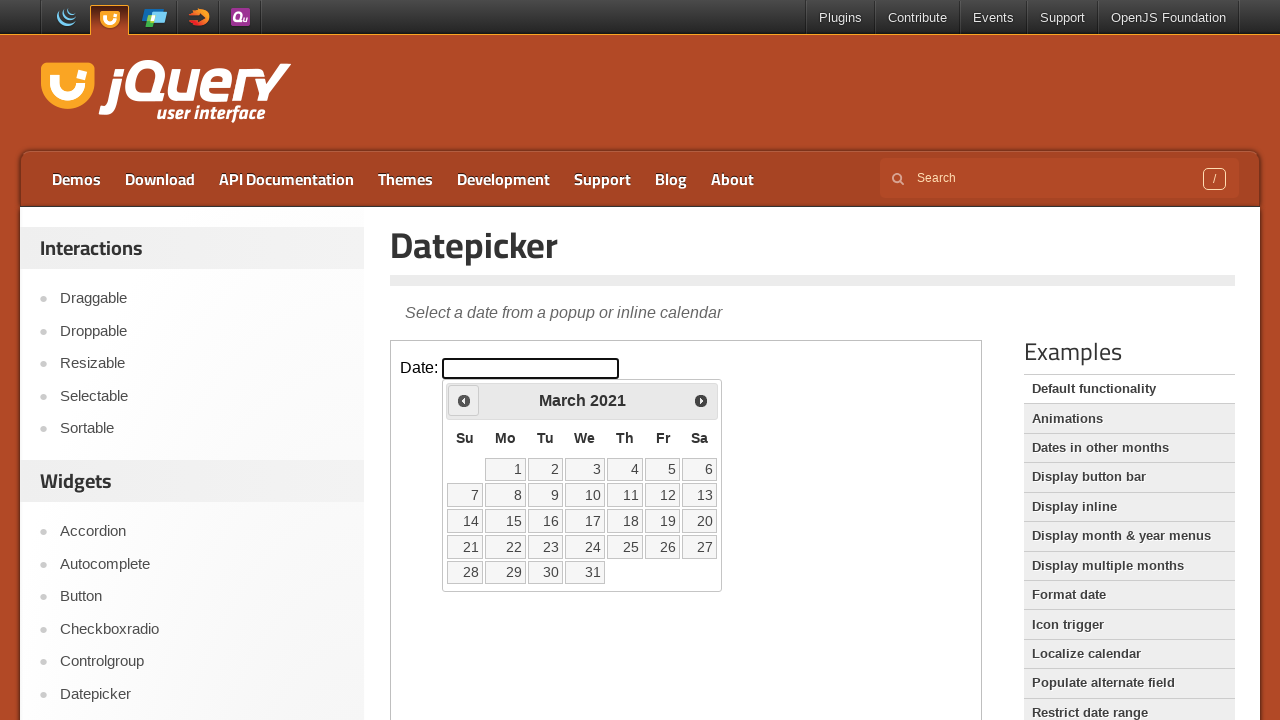

Clicked previous month button to navigate backward at (464, 400) on xpath=//iframe[@class='demo-frame'] >> internal:control=enter-frame >> xpath=//s
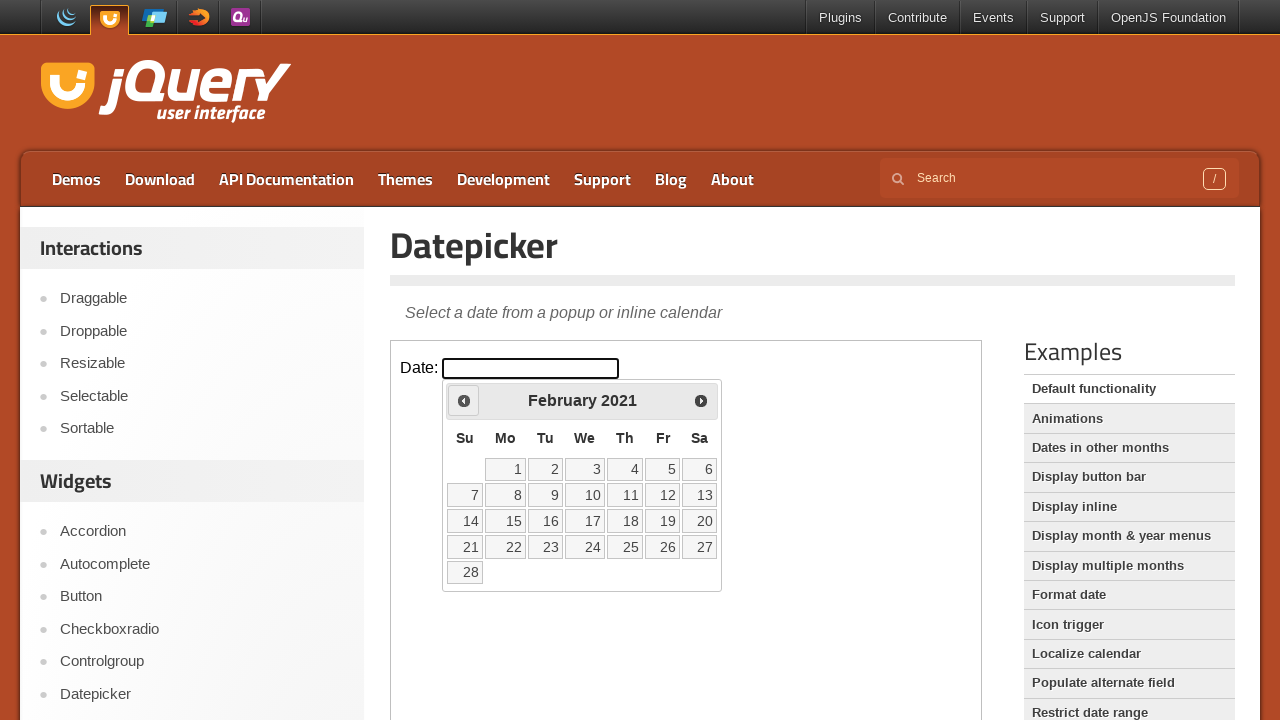

Retrieved current calendar month: February, year: 2021
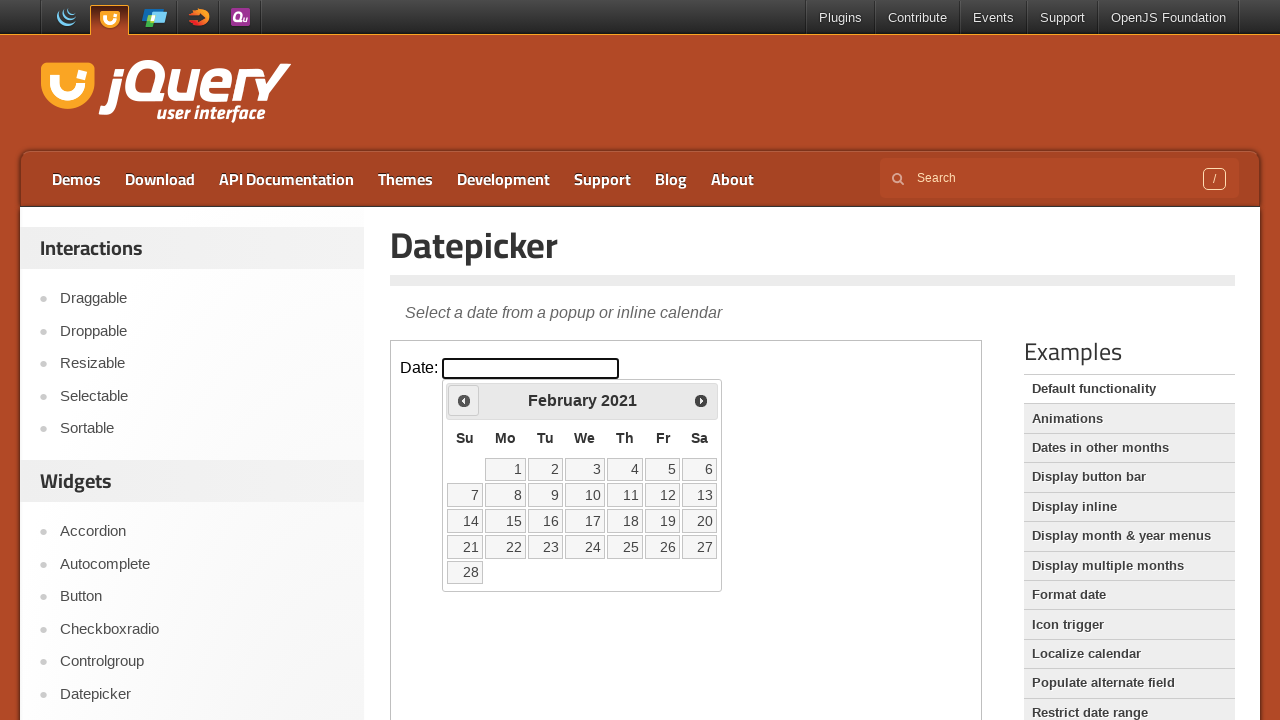

Clicked previous month button to navigate backward at (464, 400) on xpath=//iframe[@class='demo-frame'] >> internal:control=enter-frame >> xpath=//s
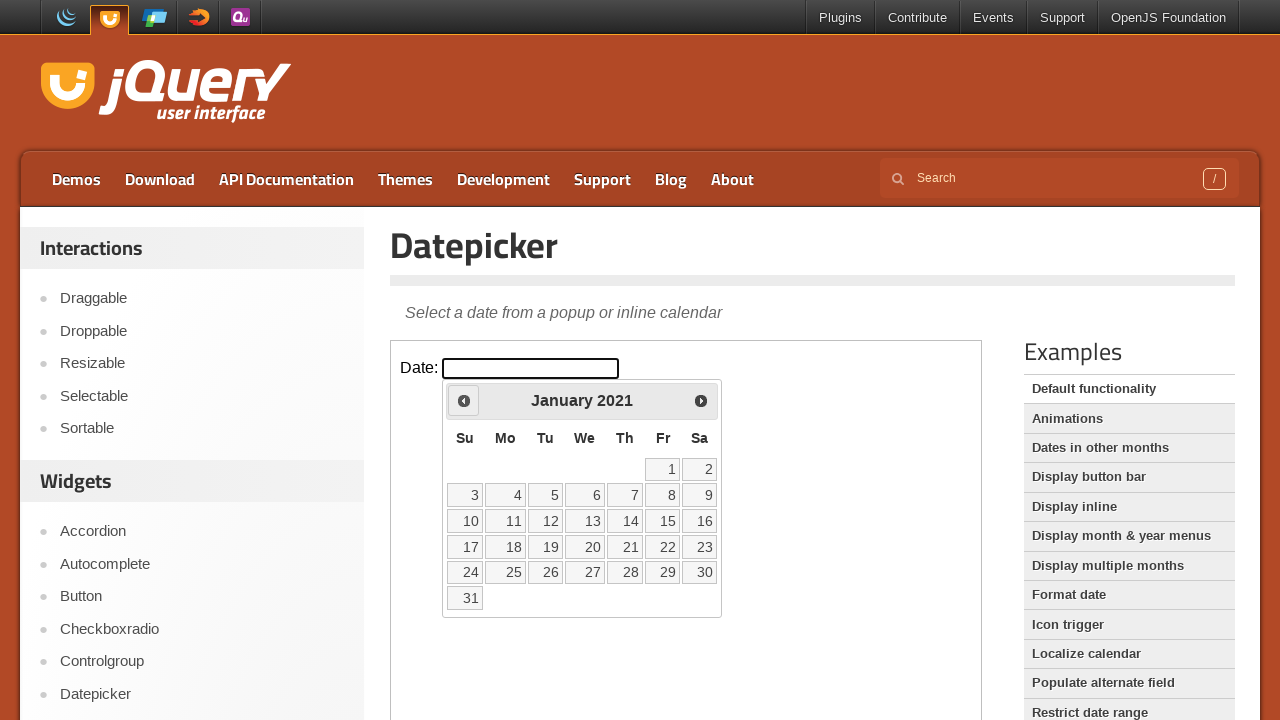

Retrieved current calendar month: January, year: 2021
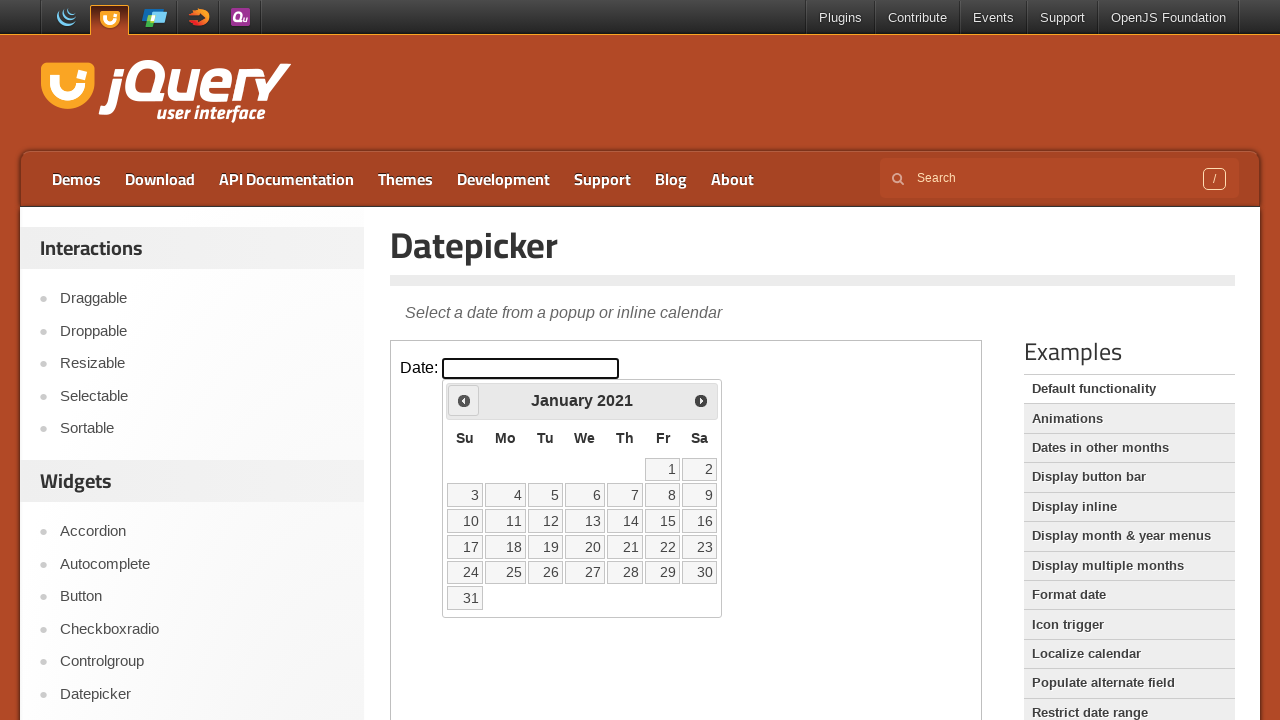

Clicked previous month button to navigate backward at (464, 400) on xpath=//iframe[@class='demo-frame'] >> internal:control=enter-frame >> xpath=//s
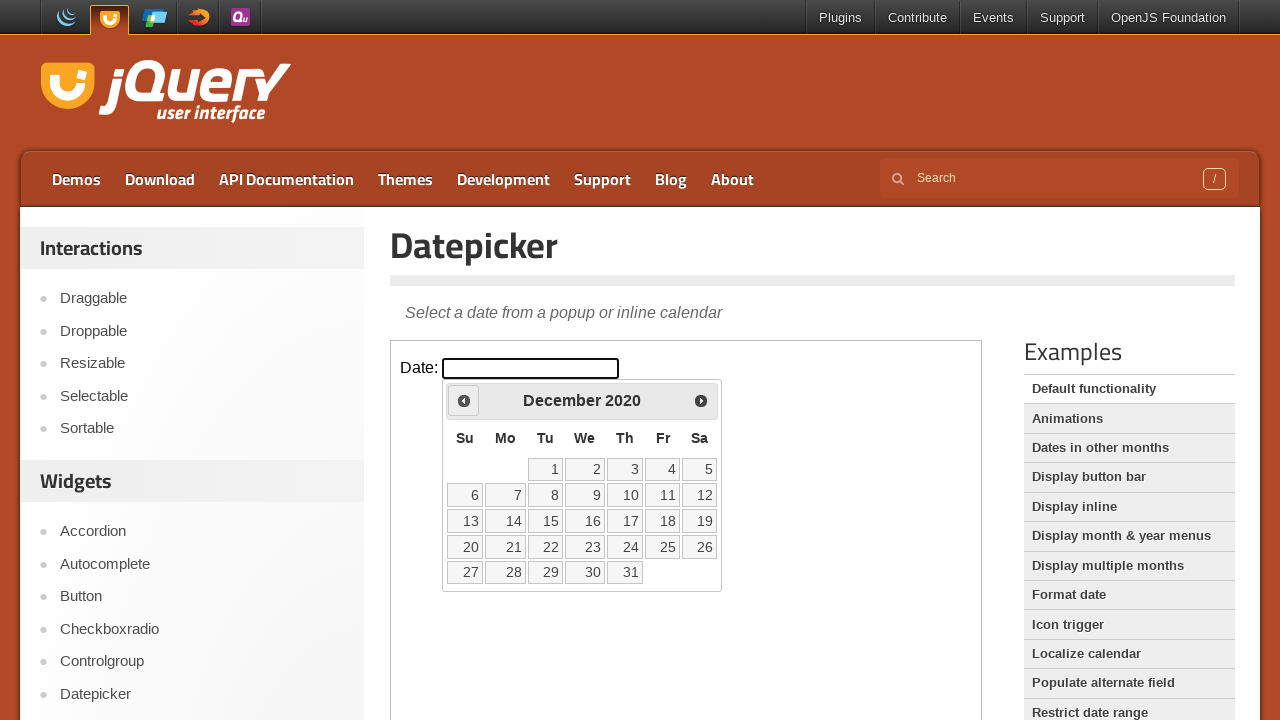

Retrieved current calendar month: December, year: 2020
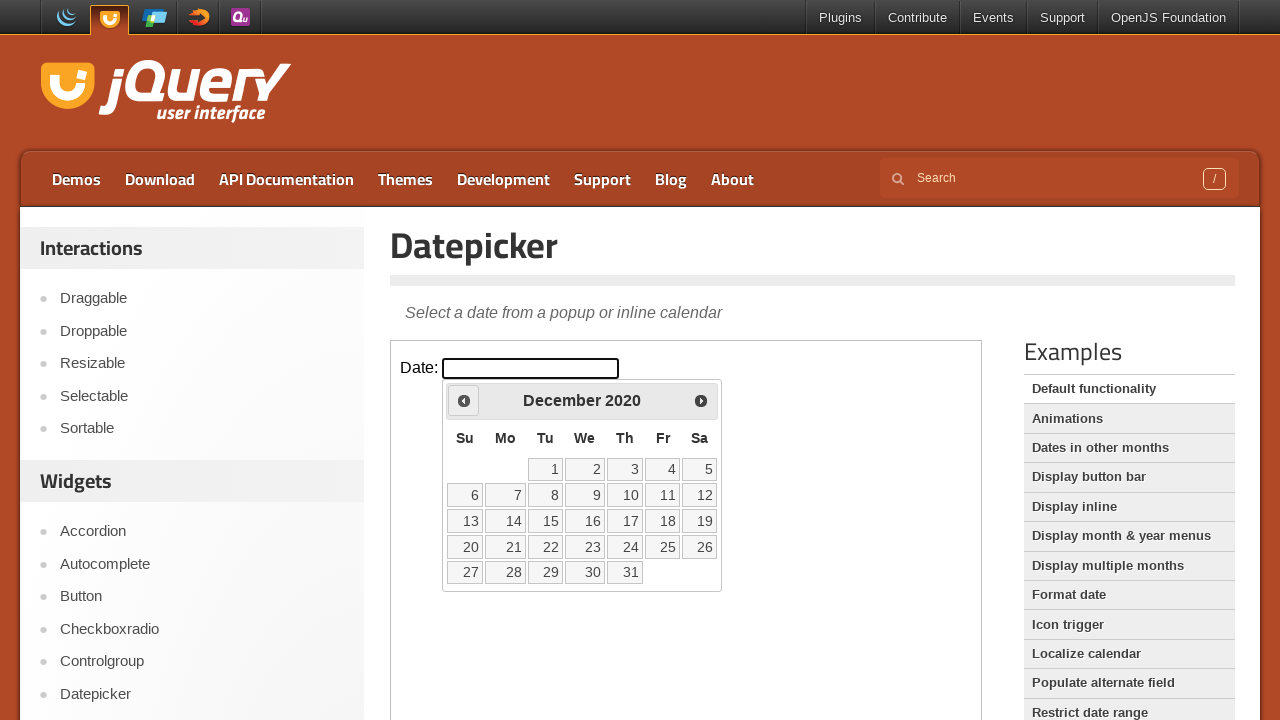

Clicked previous month button to navigate backward at (464, 400) on xpath=//iframe[@class='demo-frame'] >> internal:control=enter-frame >> xpath=//s
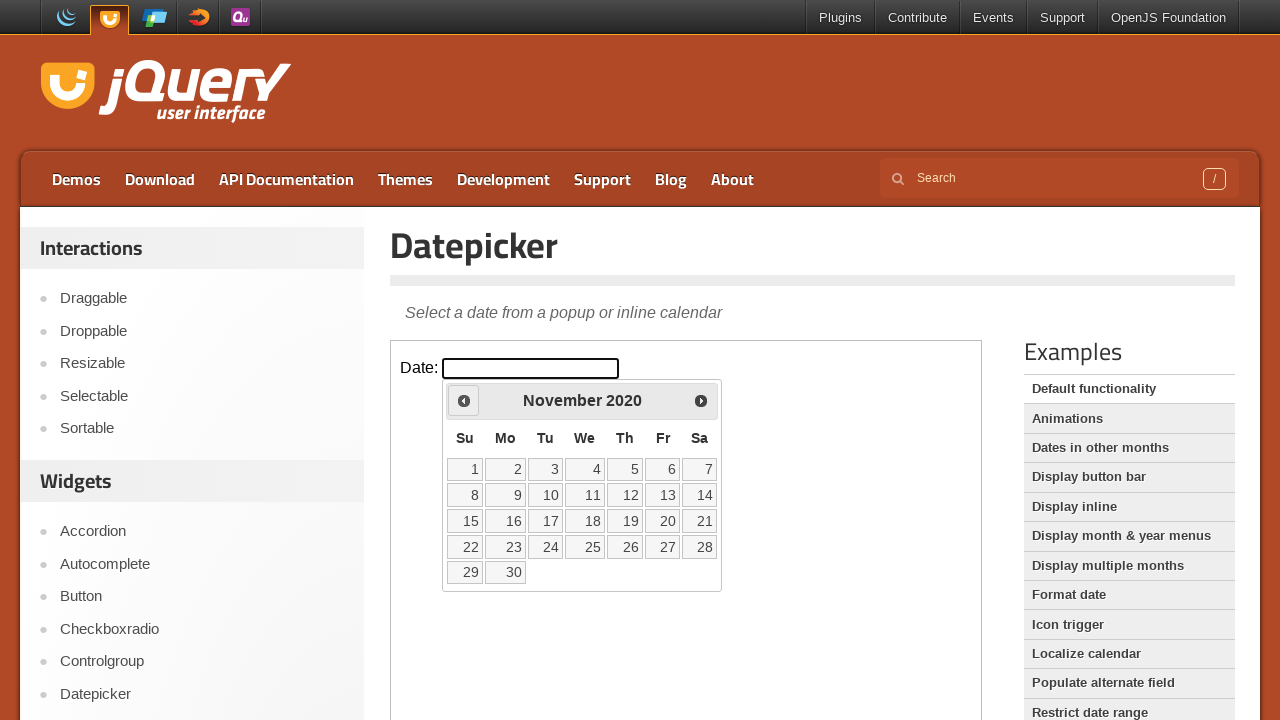

Retrieved current calendar month: November, year: 2020
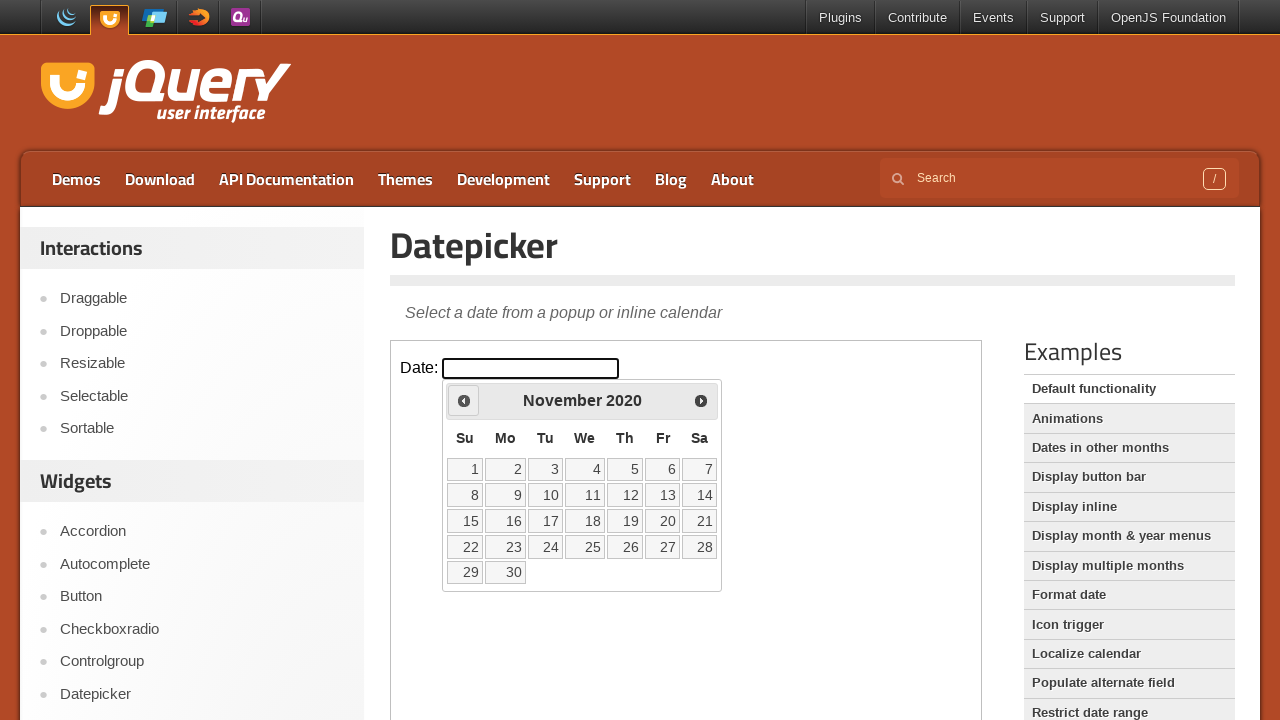

Clicked previous month button to navigate backward at (464, 400) on xpath=//iframe[@class='demo-frame'] >> internal:control=enter-frame >> xpath=//s
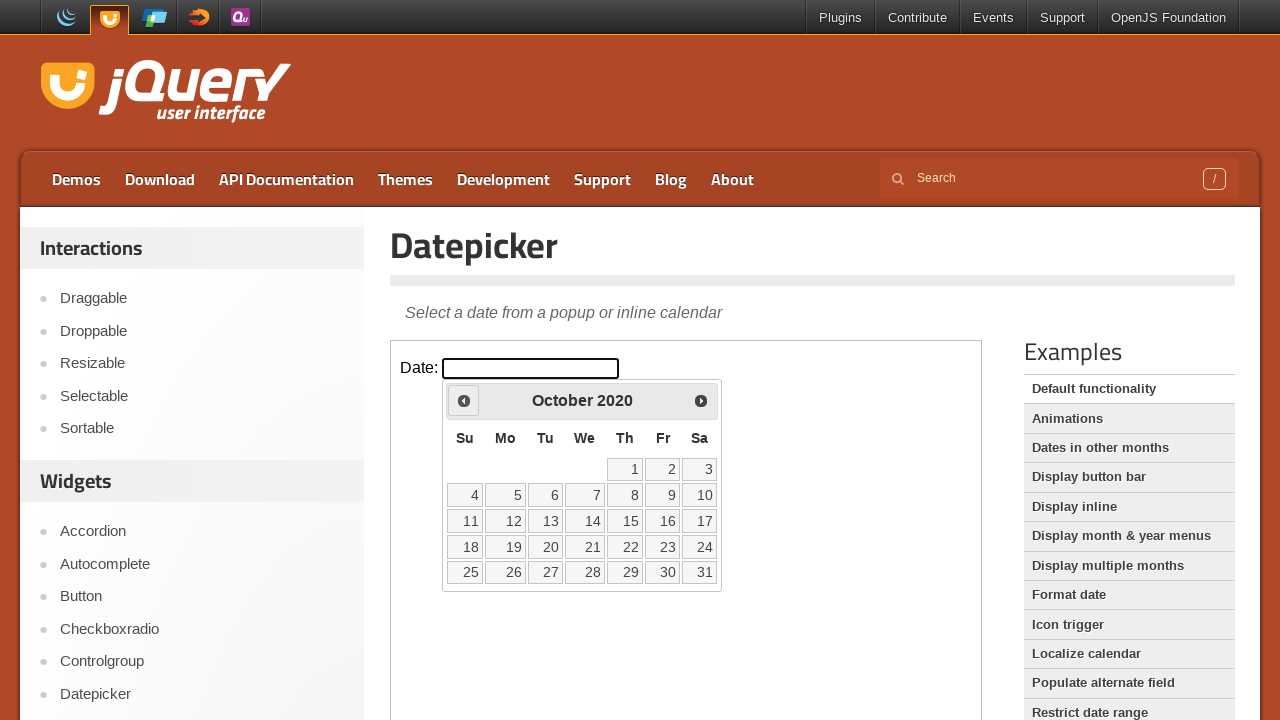

Retrieved current calendar month: October, year: 2020
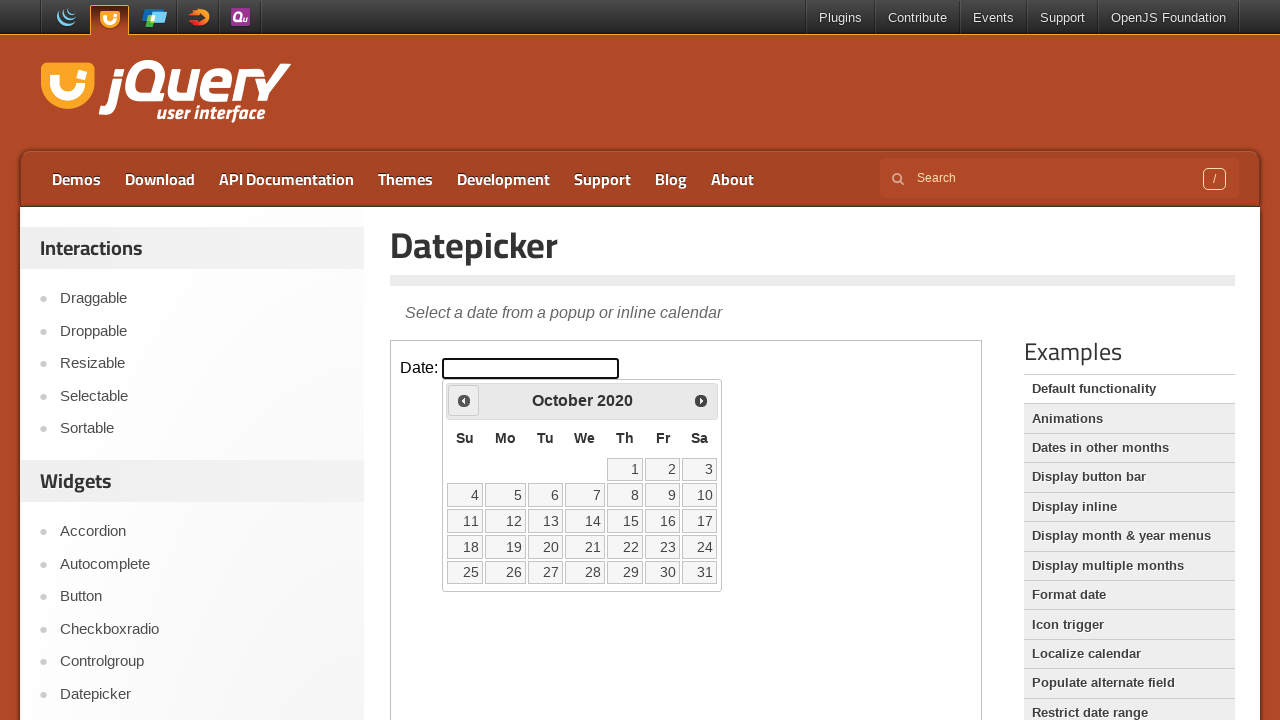

Clicked previous month button to navigate backward at (464, 400) on xpath=//iframe[@class='demo-frame'] >> internal:control=enter-frame >> xpath=//s
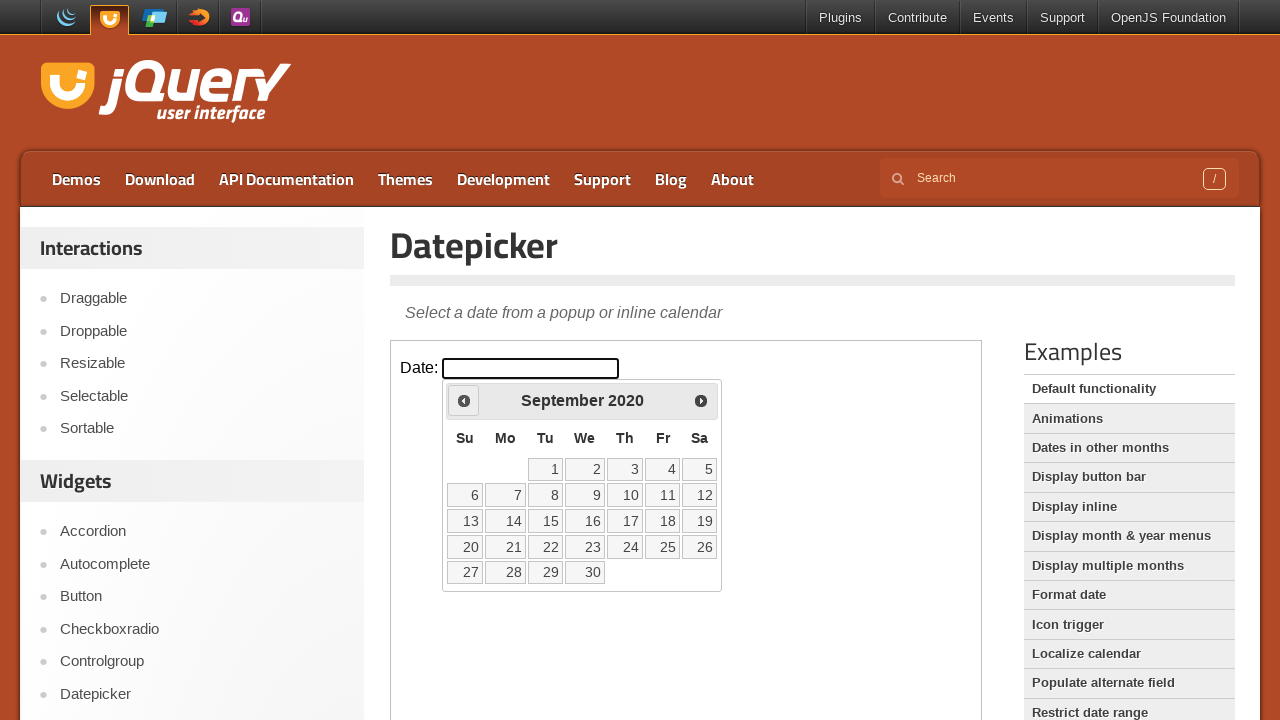

Retrieved current calendar month: September, year: 2020
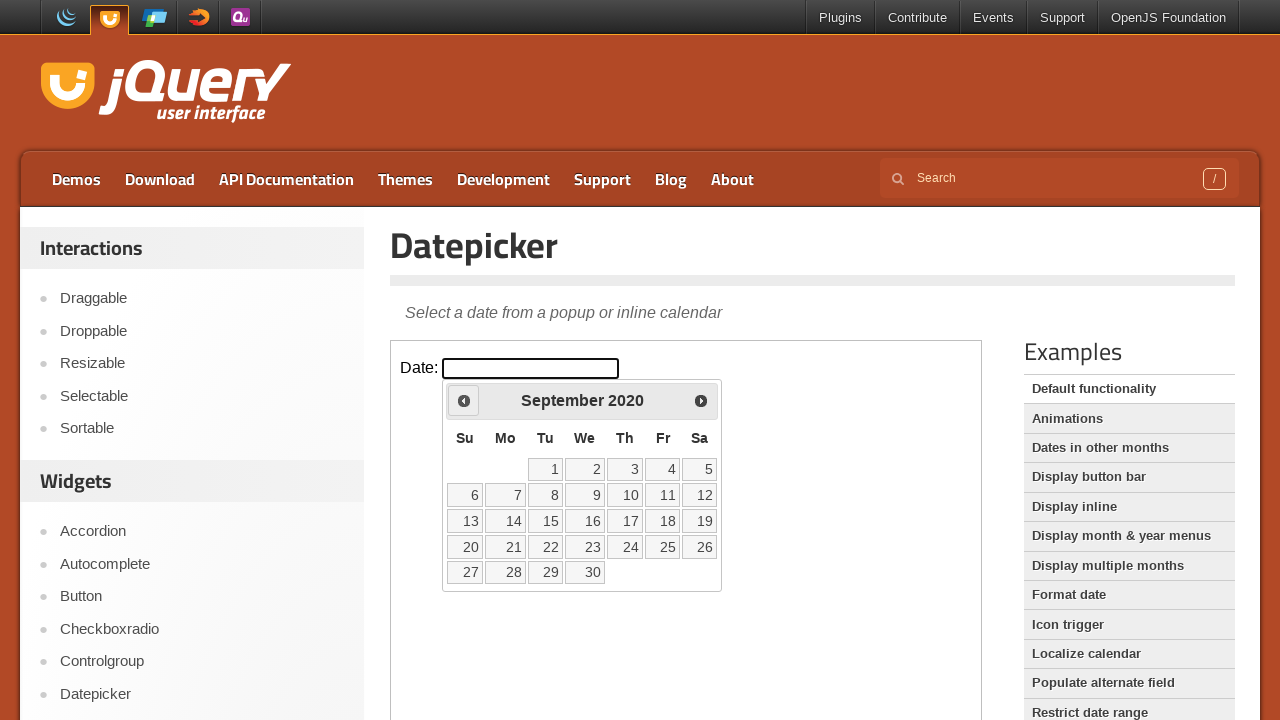

Clicked previous month button to navigate backward at (464, 400) on xpath=//iframe[@class='demo-frame'] >> internal:control=enter-frame >> xpath=//s
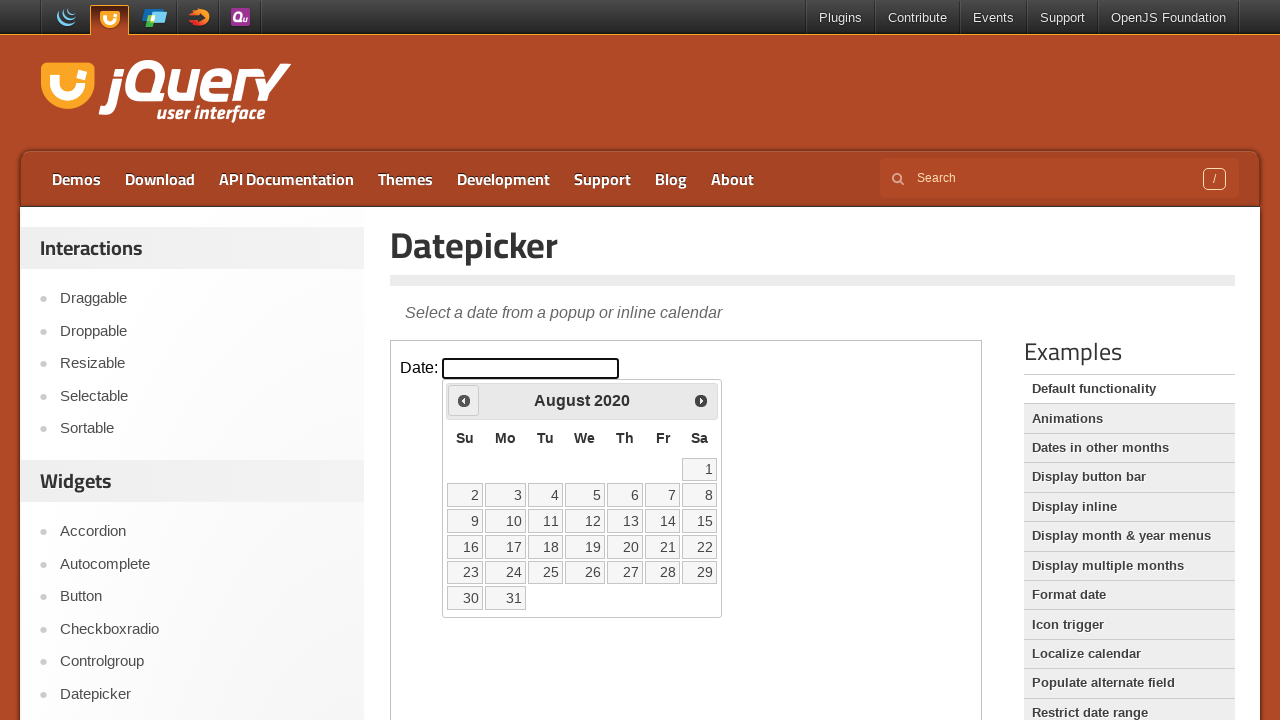

Retrieved current calendar month: August, year: 2020
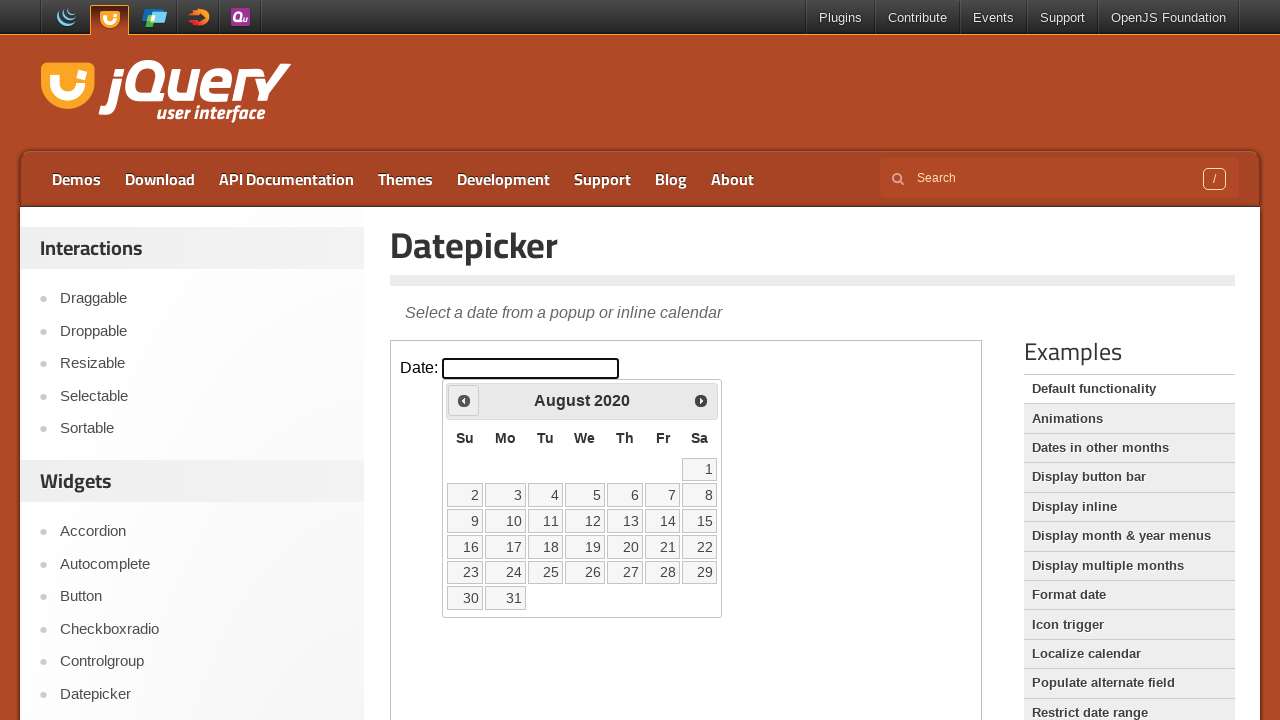

Clicked previous month button to navigate backward at (464, 400) on xpath=//iframe[@class='demo-frame'] >> internal:control=enter-frame >> xpath=//s
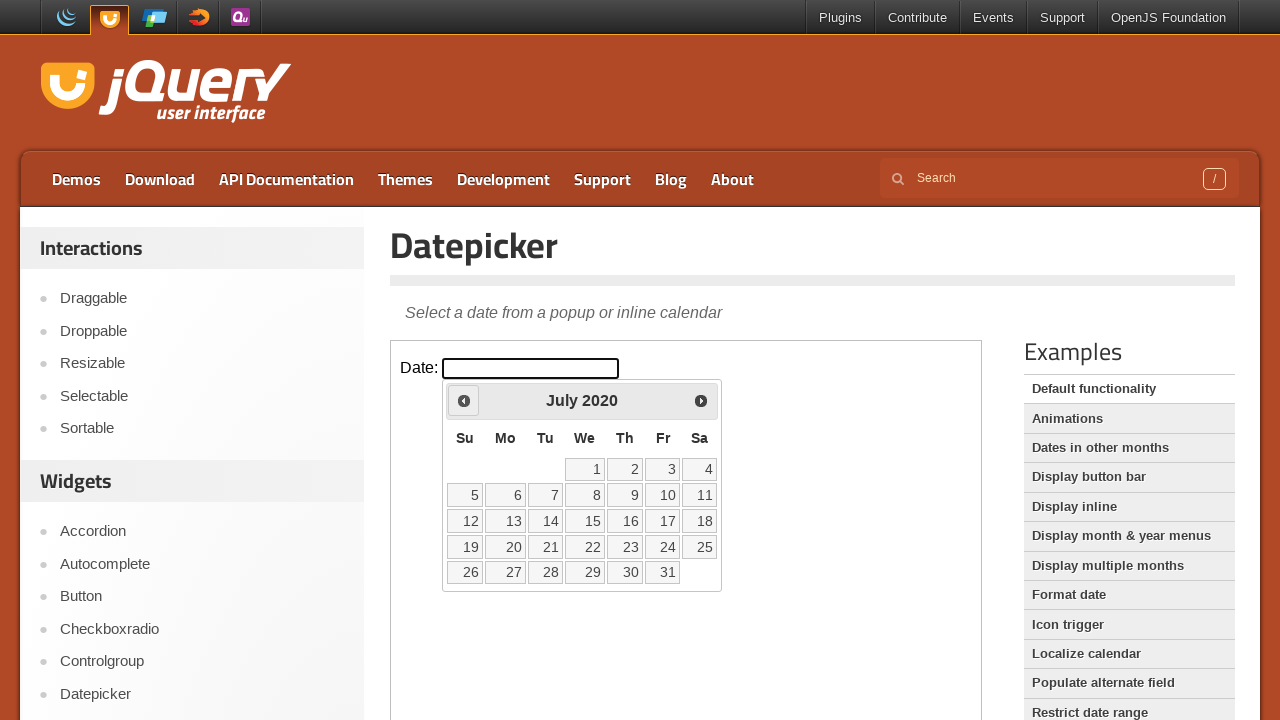

Retrieved current calendar month: July, year: 2020
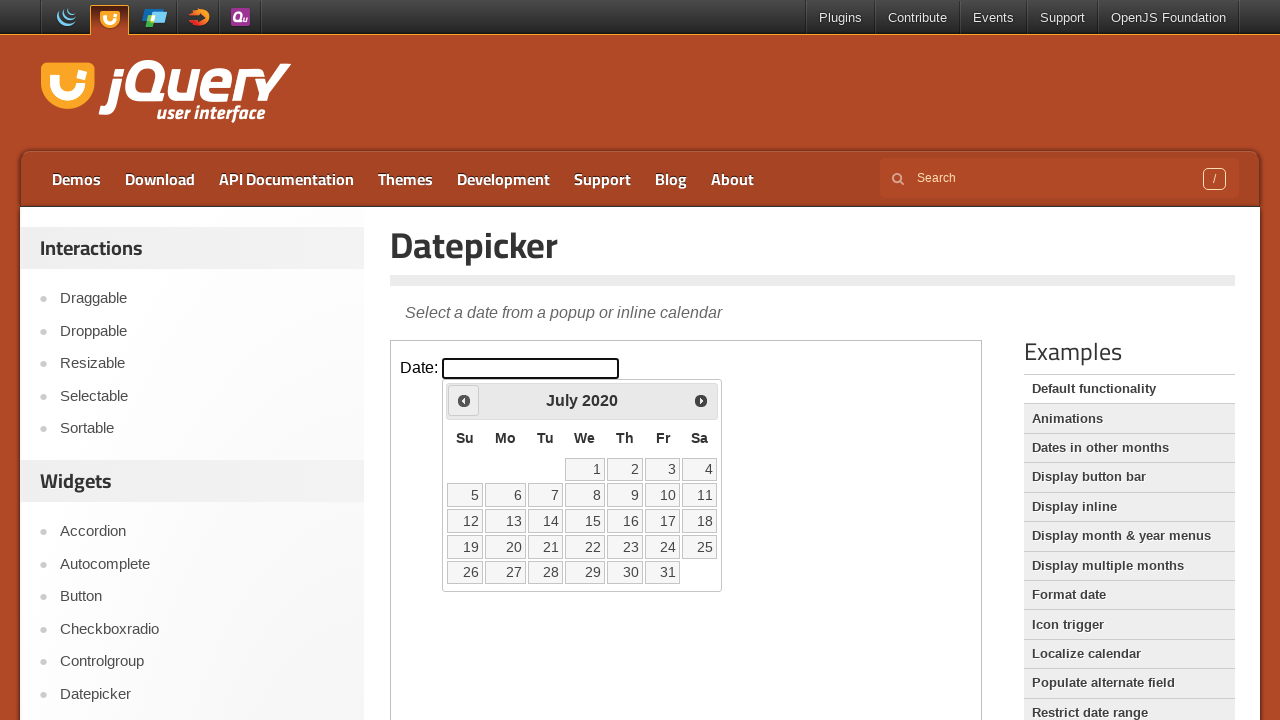

Clicked previous month button to navigate backward at (464, 400) on xpath=//iframe[@class='demo-frame'] >> internal:control=enter-frame >> xpath=//s
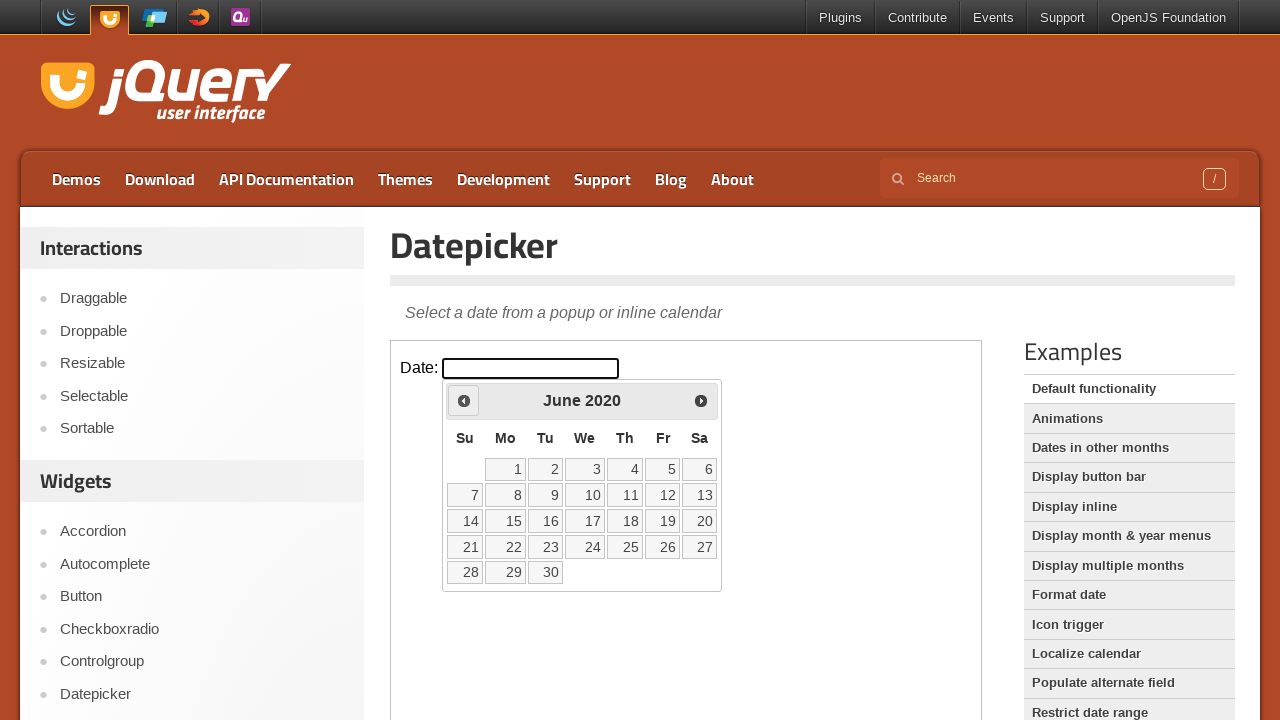

Retrieved current calendar month: June, year: 2020
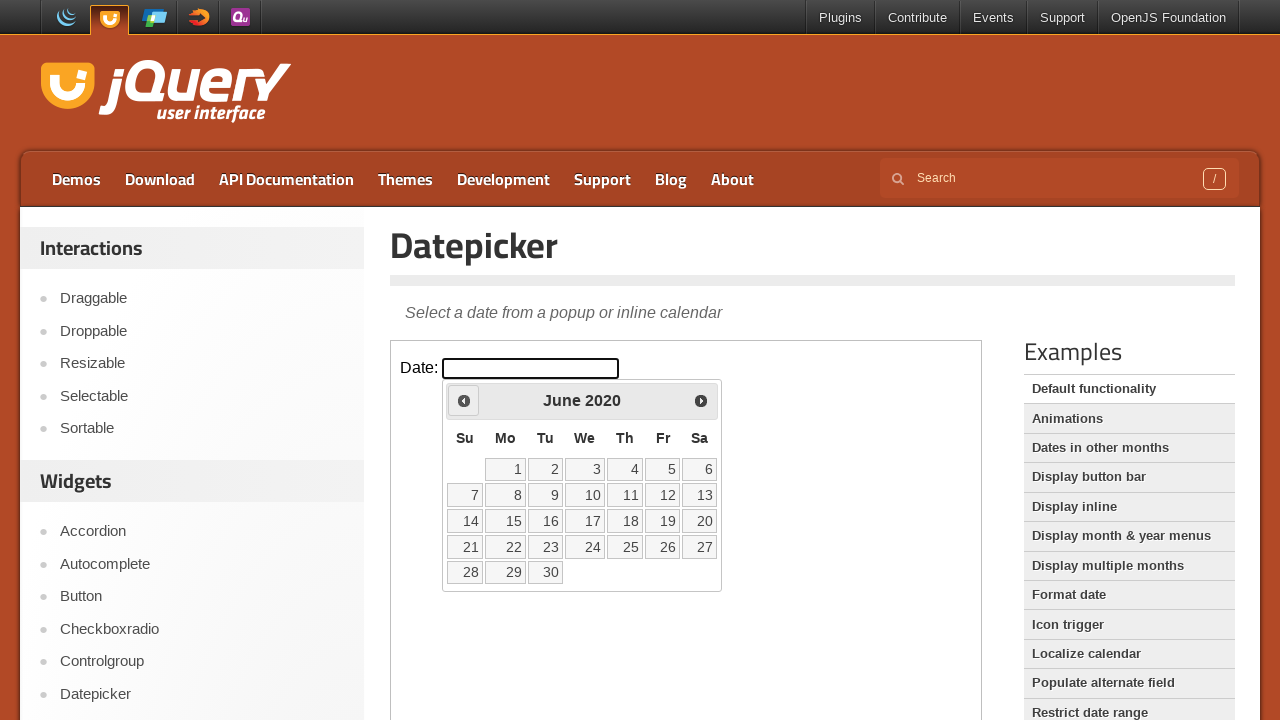

Clicked previous month button to navigate backward at (464, 400) on xpath=//iframe[@class='demo-frame'] >> internal:control=enter-frame >> xpath=//s
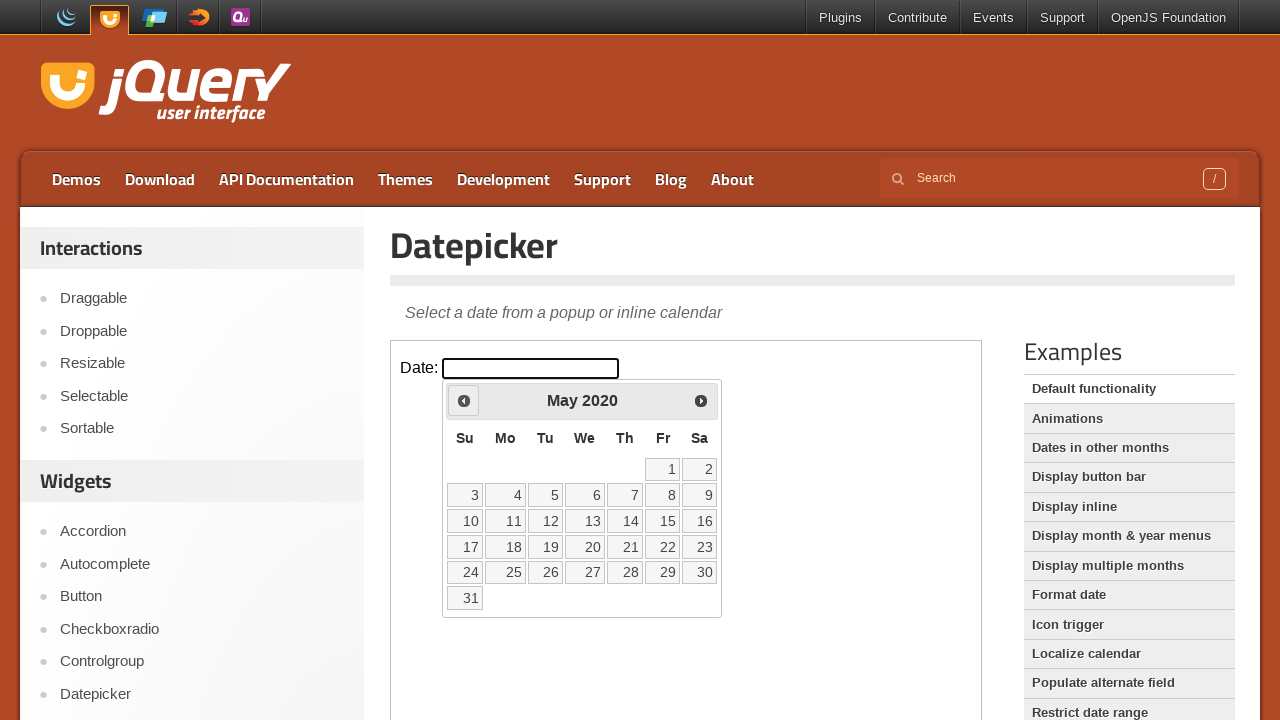

Retrieved current calendar month: May, year: 2020
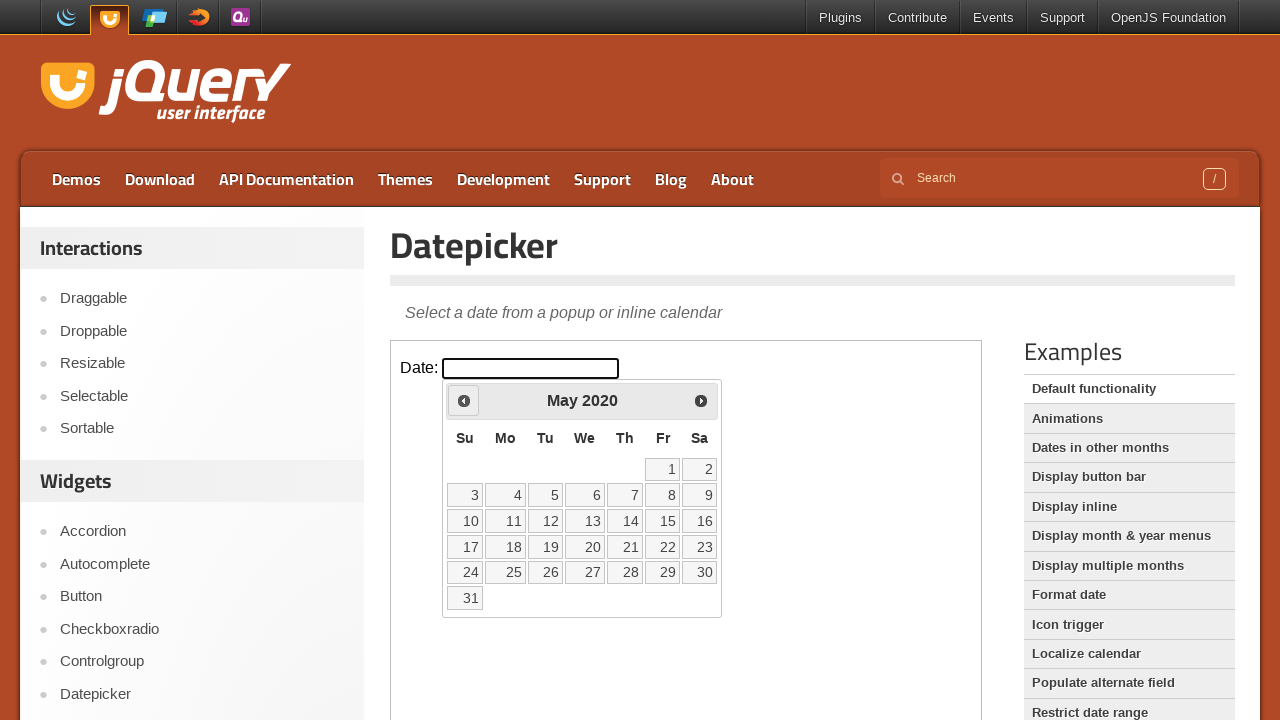

Clicked previous month button to navigate backward at (464, 400) on xpath=//iframe[@class='demo-frame'] >> internal:control=enter-frame >> xpath=//s
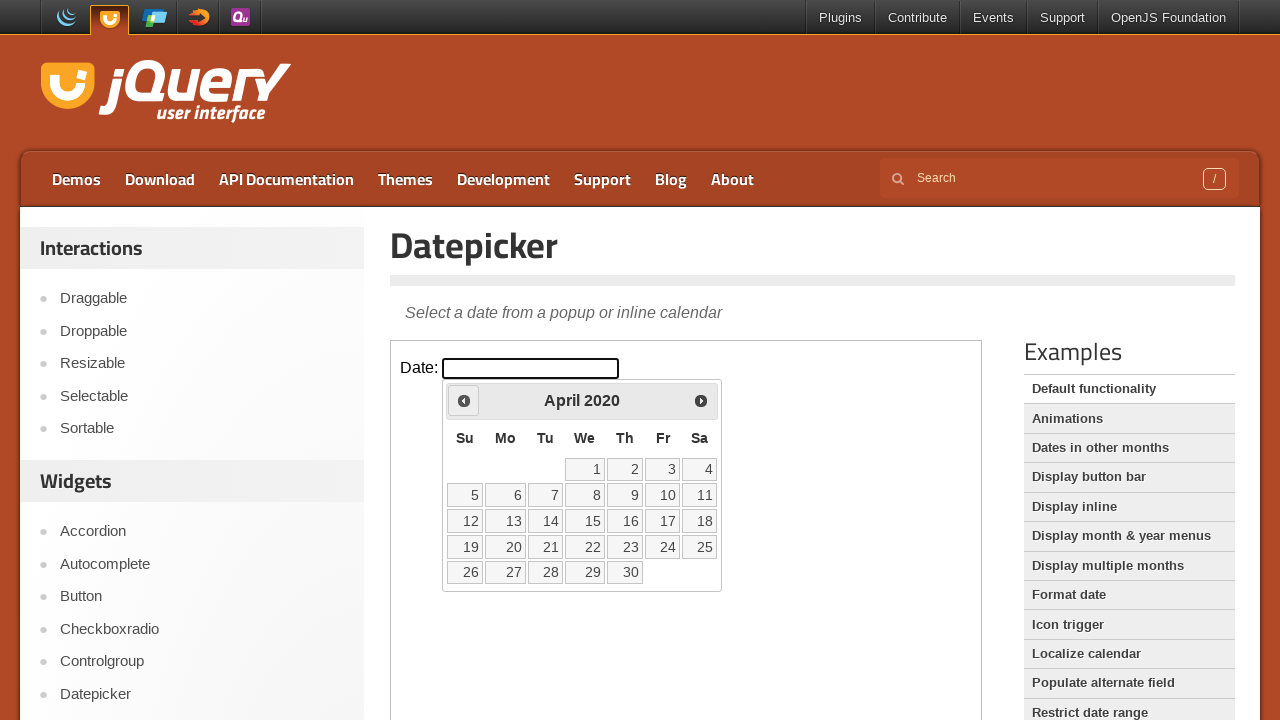

Retrieved current calendar month: April, year: 2020
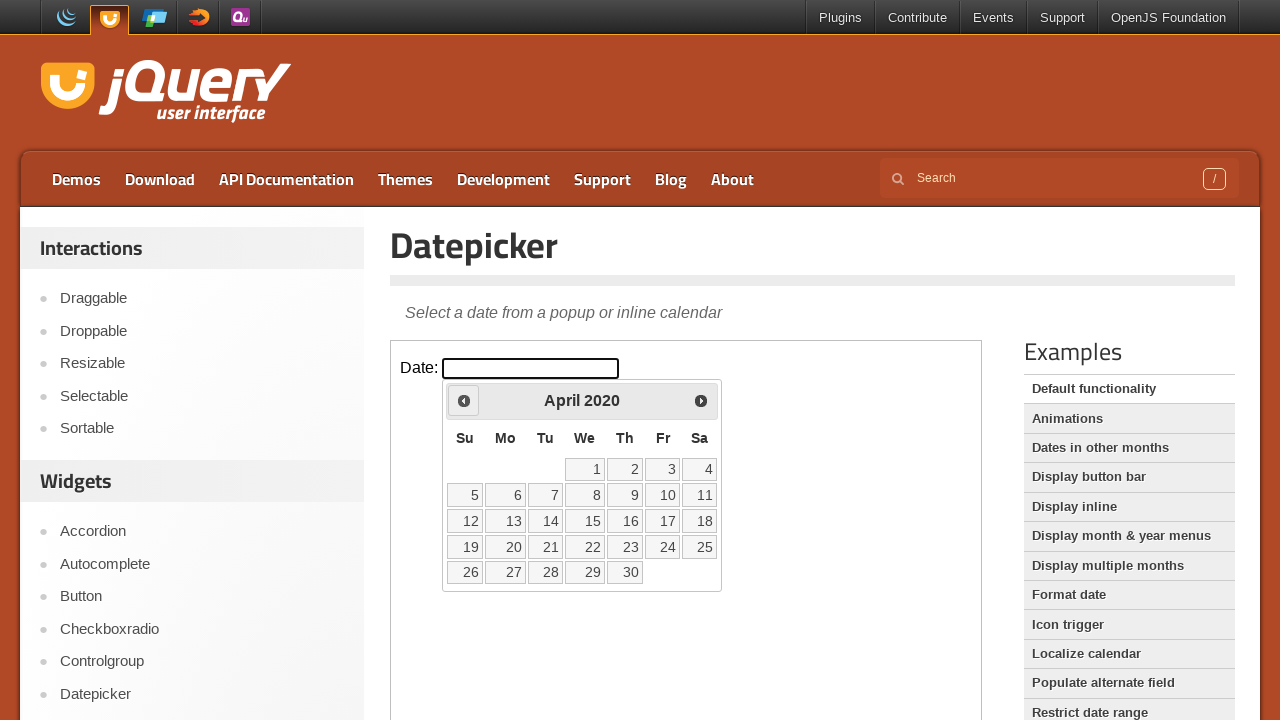

Clicked previous month button to navigate backward at (464, 400) on xpath=//iframe[@class='demo-frame'] >> internal:control=enter-frame >> xpath=//s
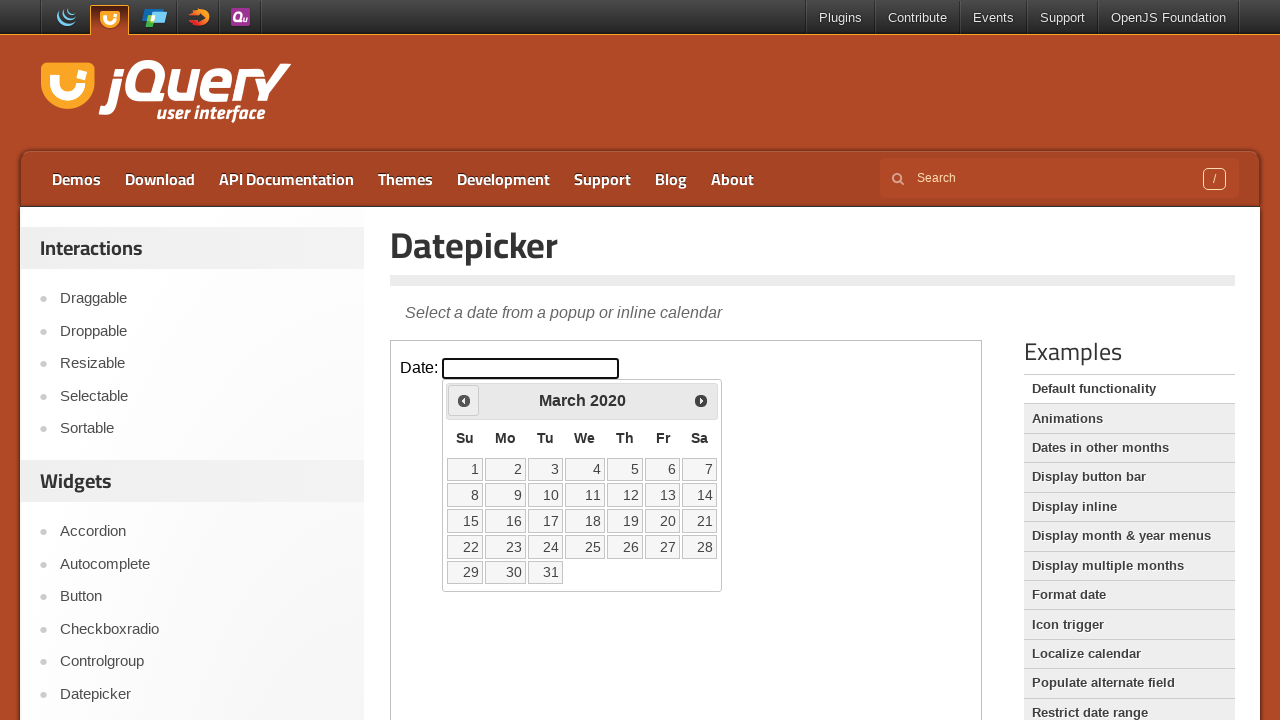

Retrieved current calendar month: March, year: 2020
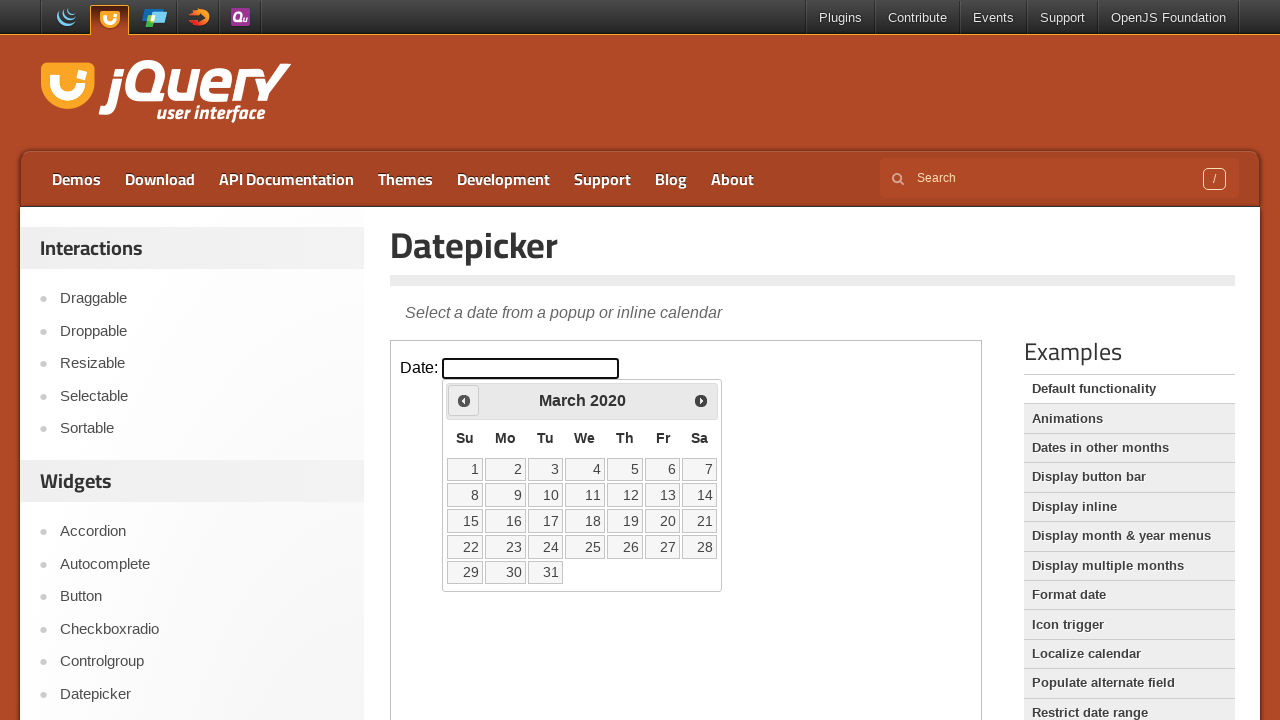

Clicked previous month button to navigate backward at (464, 400) on xpath=//iframe[@class='demo-frame'] >> internal:control=enter-frame >> xpath=//s
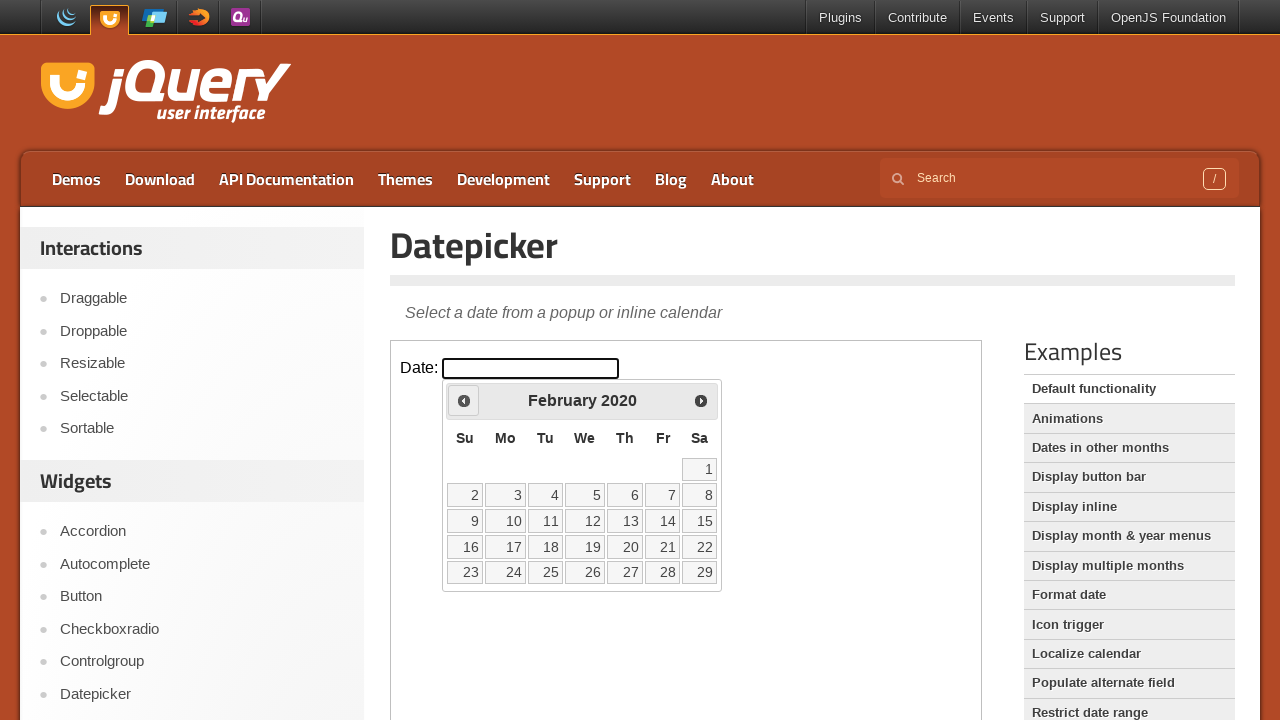

Retrieved current calendar month: February, year: 2020
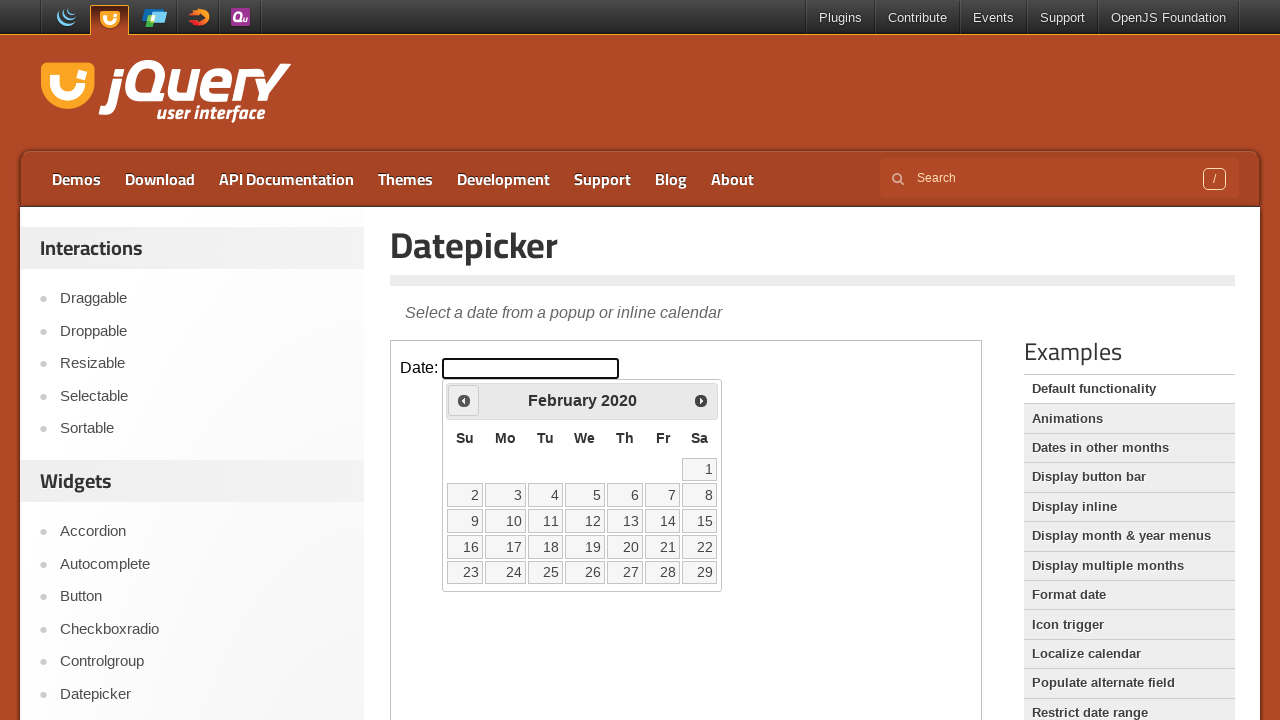

Clicked previous month button to navigate backward at (464, 400) on xpath=//iframe[@class='demo-frame'] >> internal:control=enter-frame >> xpath=//s
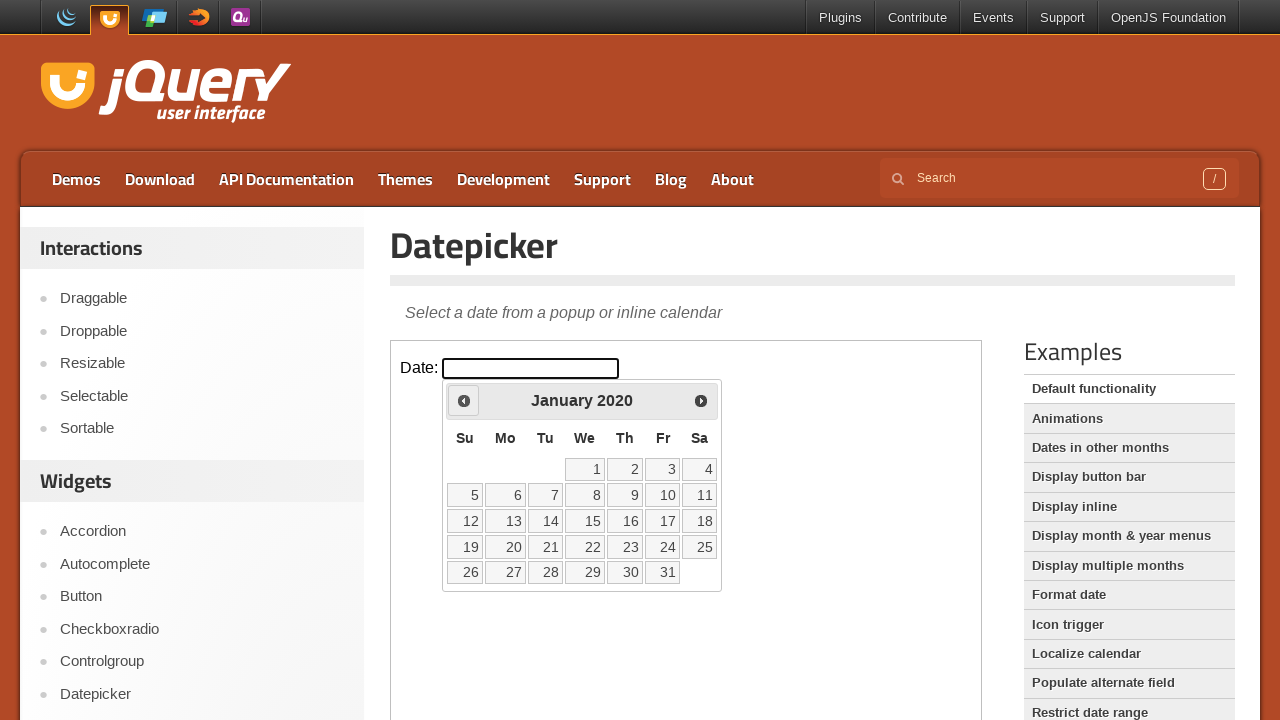

Retrieved current calendar month: January, year: 2020
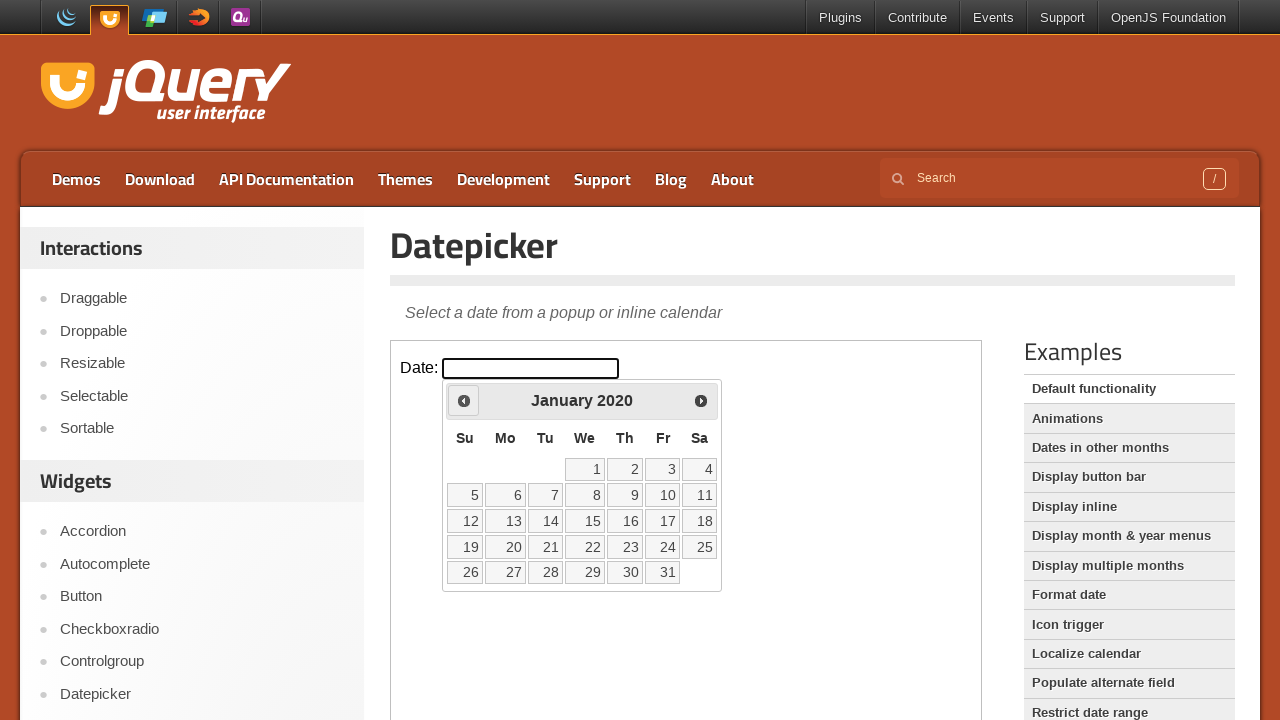

Clicked previous month button to navigate backward at (464, 400) on xpath=//iframe[@class='demo-frame'] >> internal:control=enter-frame >> xpath=//s
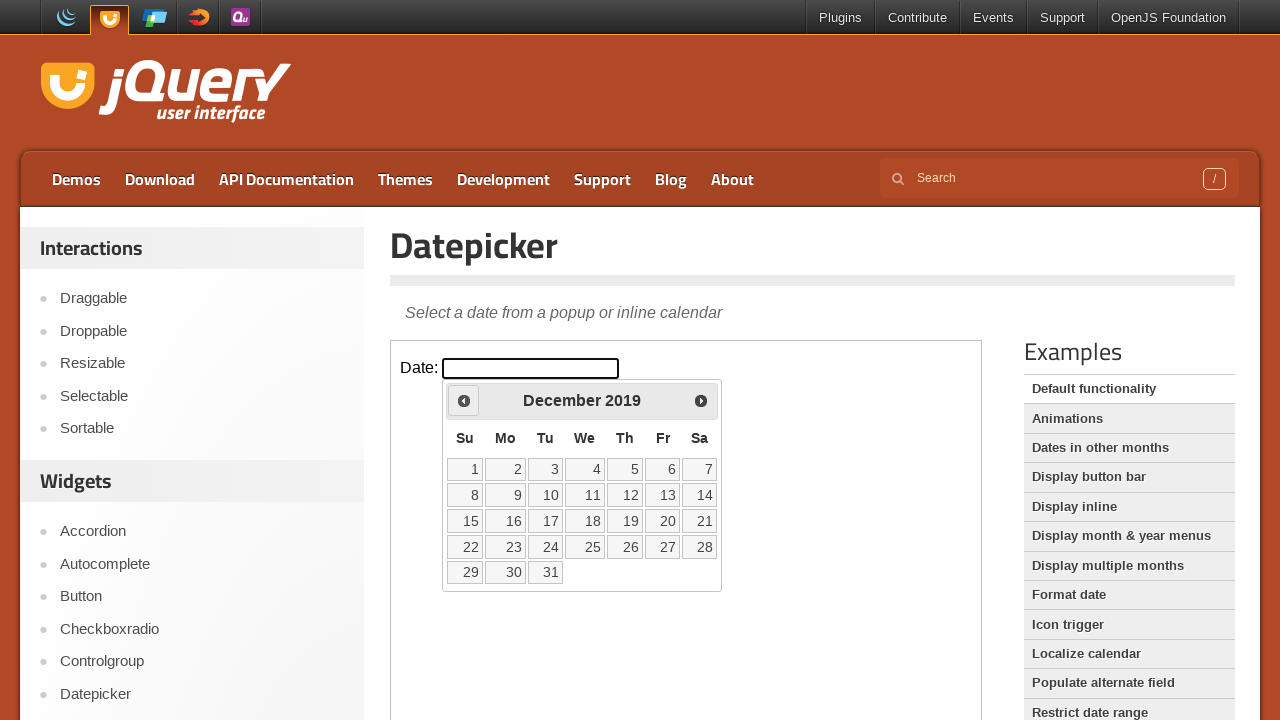

Retrieved current calendar month: December, year: 2019
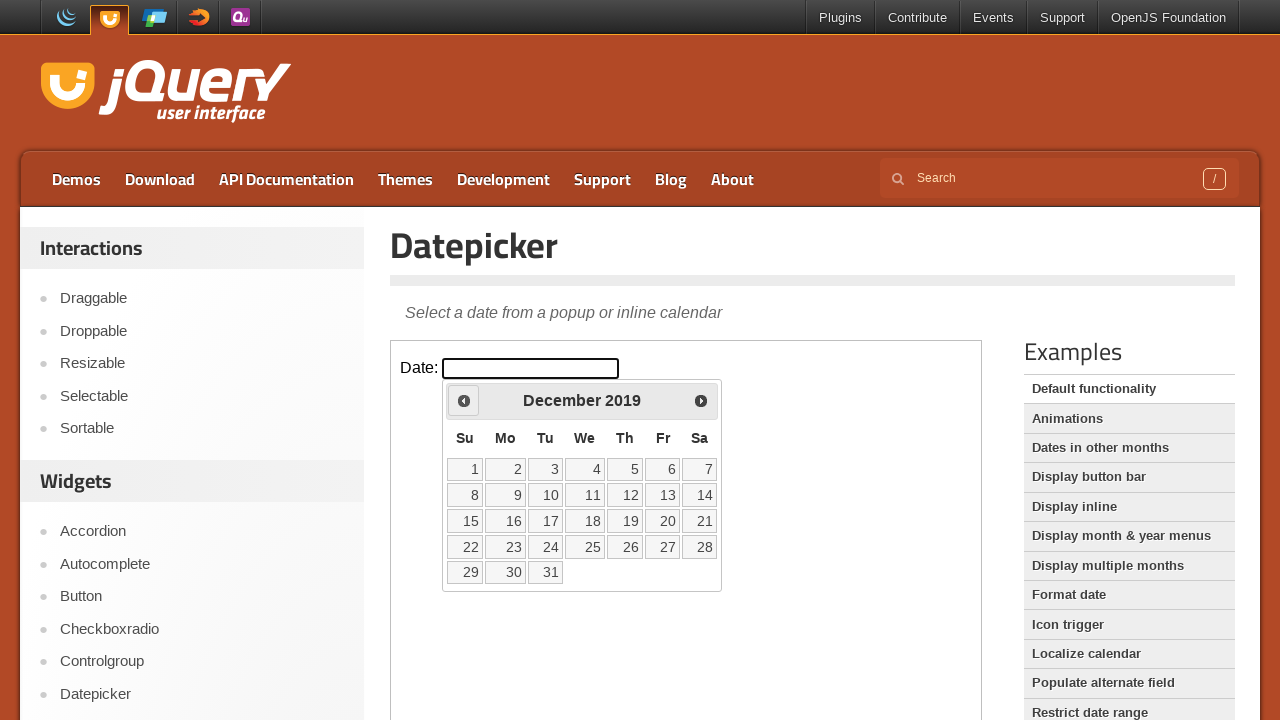

Clicked previous month button to navigate backward at (464, 400) on xpath=//iframe[@class='demo-frame'] >> internal:control=enter-frame >> xpath=//s
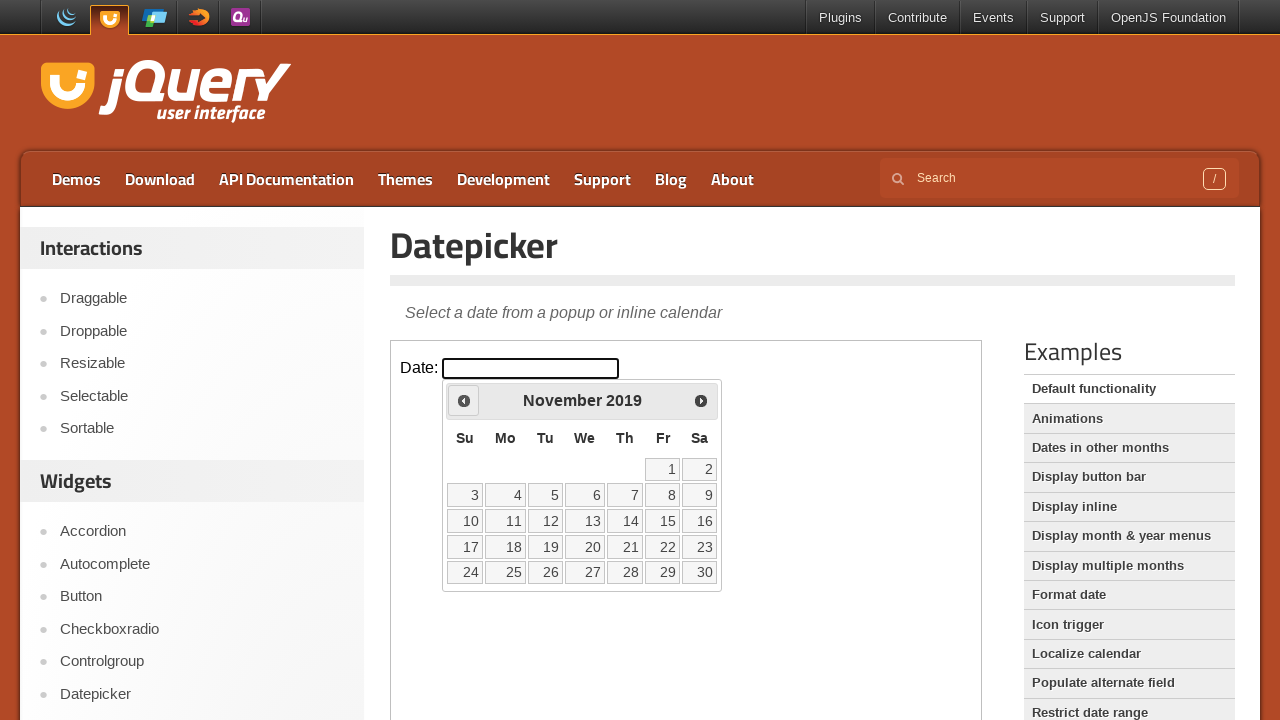

Retrieved current calendar month: November, year: 2019
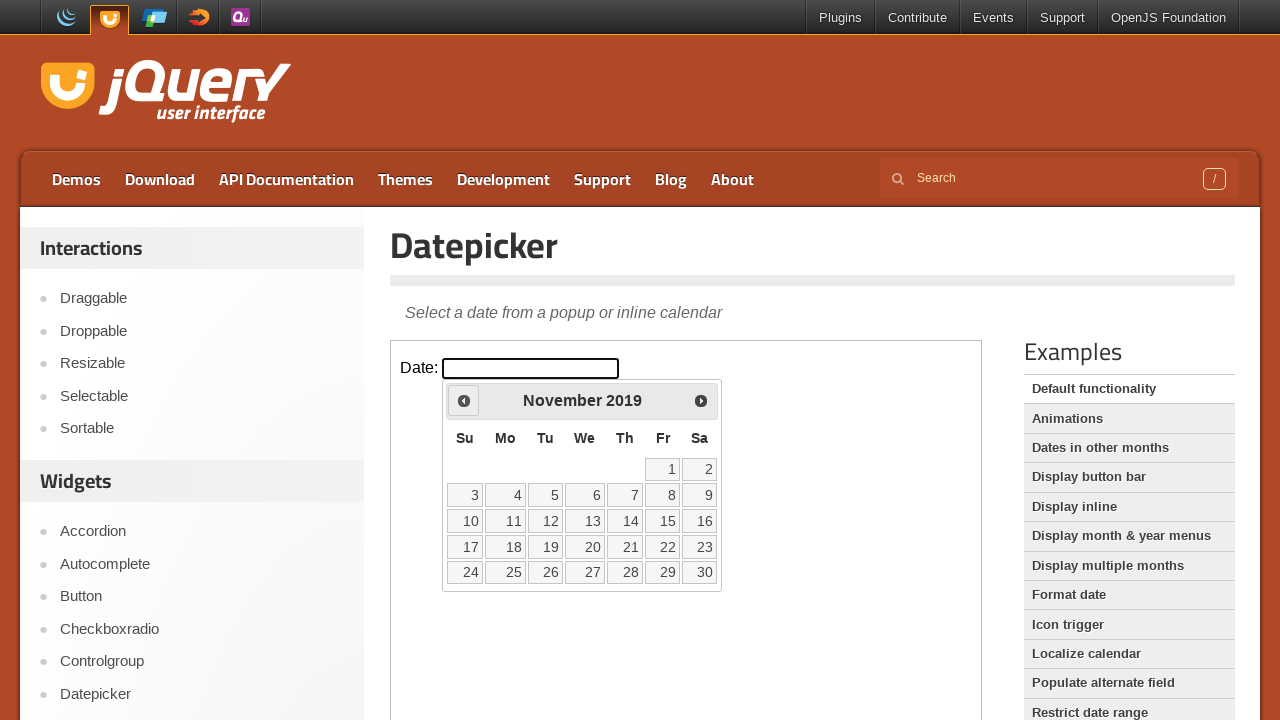

Clicked previous month button to navigate backward at (464, 400) on xpath=//iframe[@class='demo-frame'] >> internal:control=enter-frame >> xpath=//s
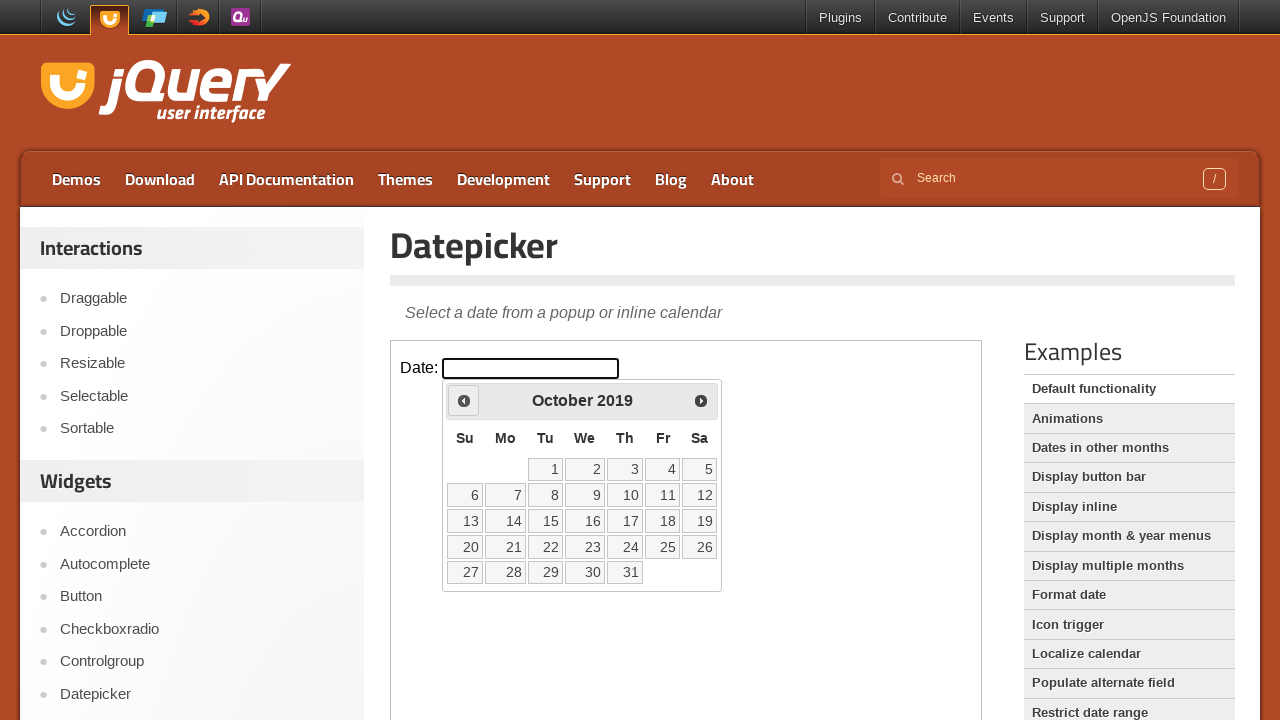

Retrieved current calendar month: October, year: 2019
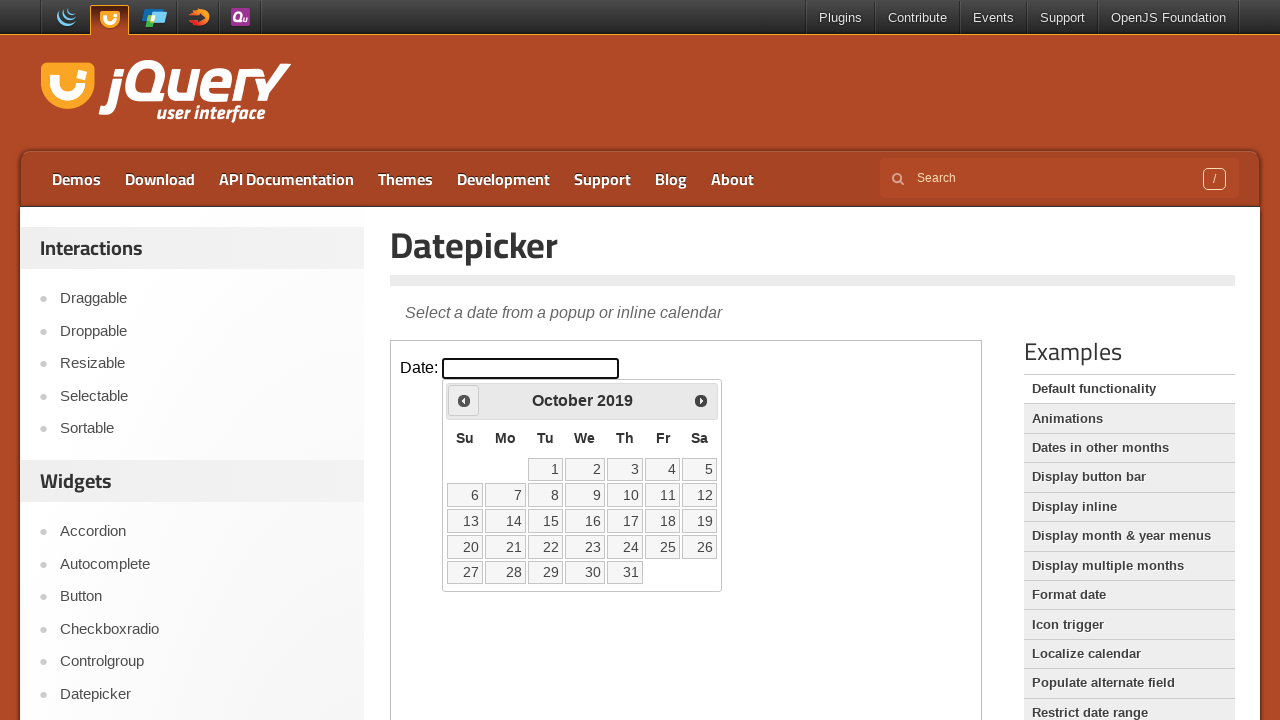

Clicked previous month button to navigate backward at (464, 400) on xpath=//iframe[@class='demo-frame'] >> internal:control=enter-frame >> xpath=//s
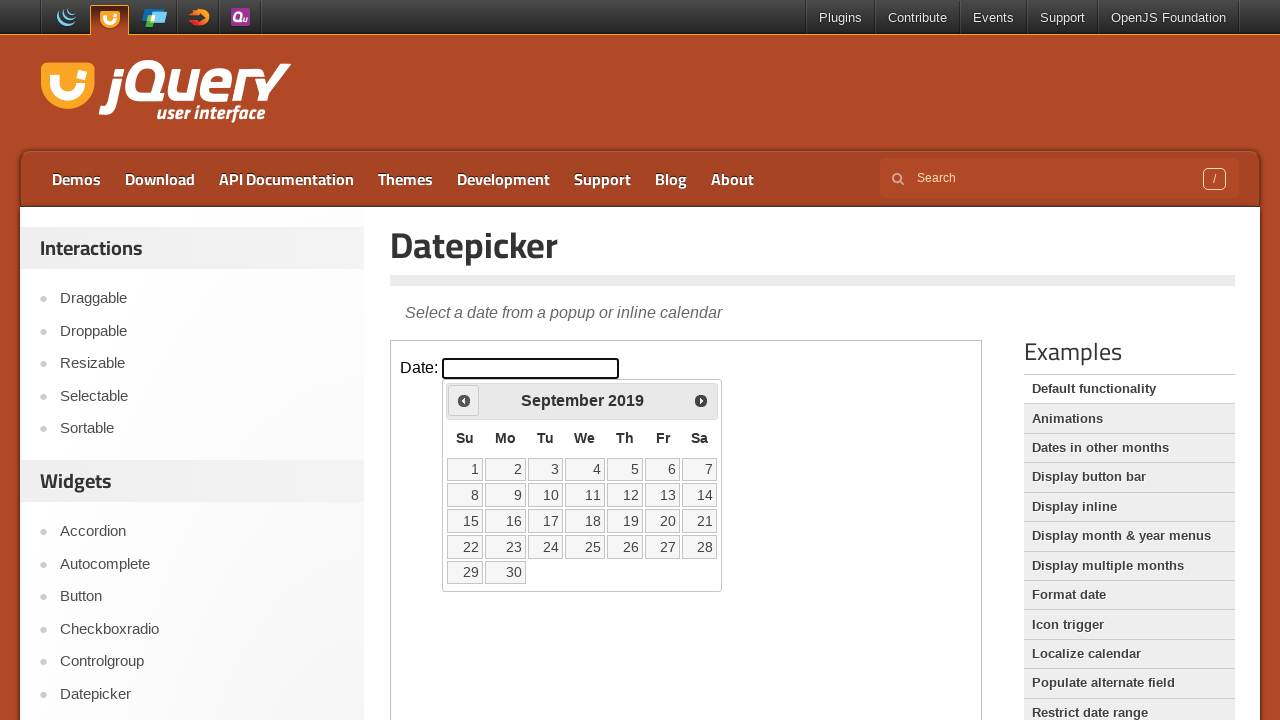

Retrieved current calendar month: September, year: 2019
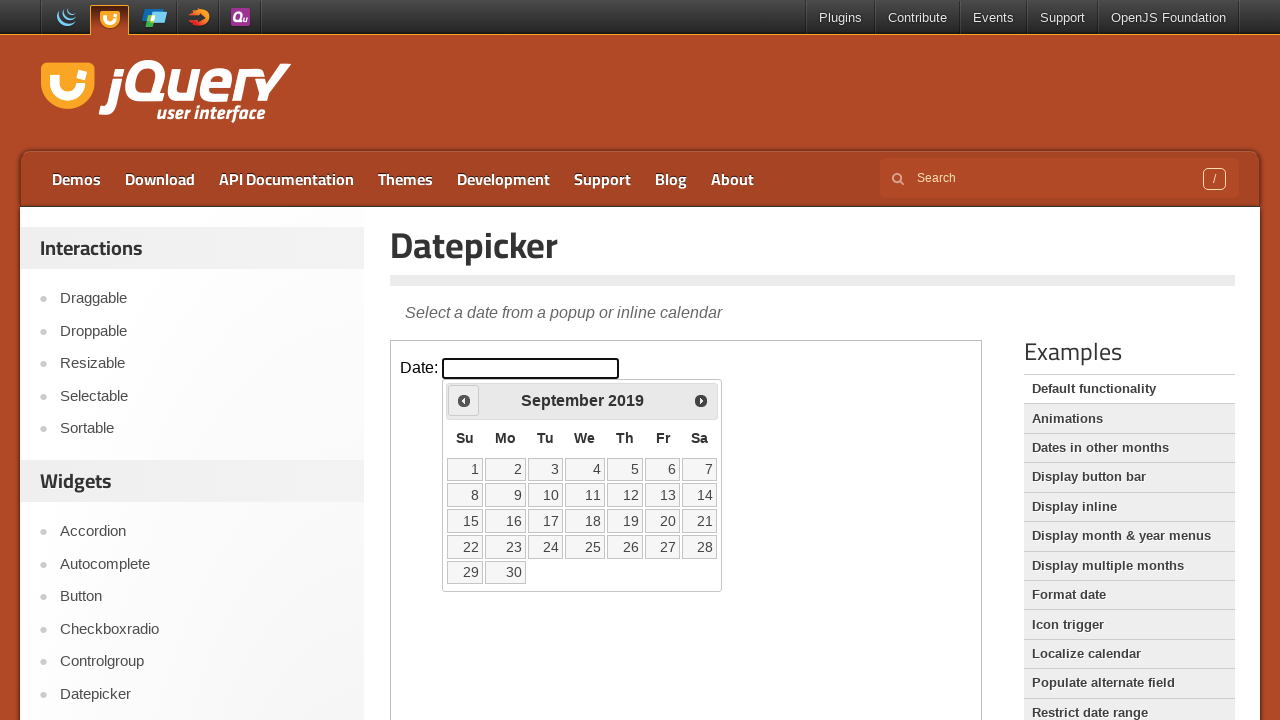

Clicked previous month button to navigate backward at (464, 400) on xpath=//iframe[@class='demo-frame'] >> internal:control=enter-frame >> xpath=//s
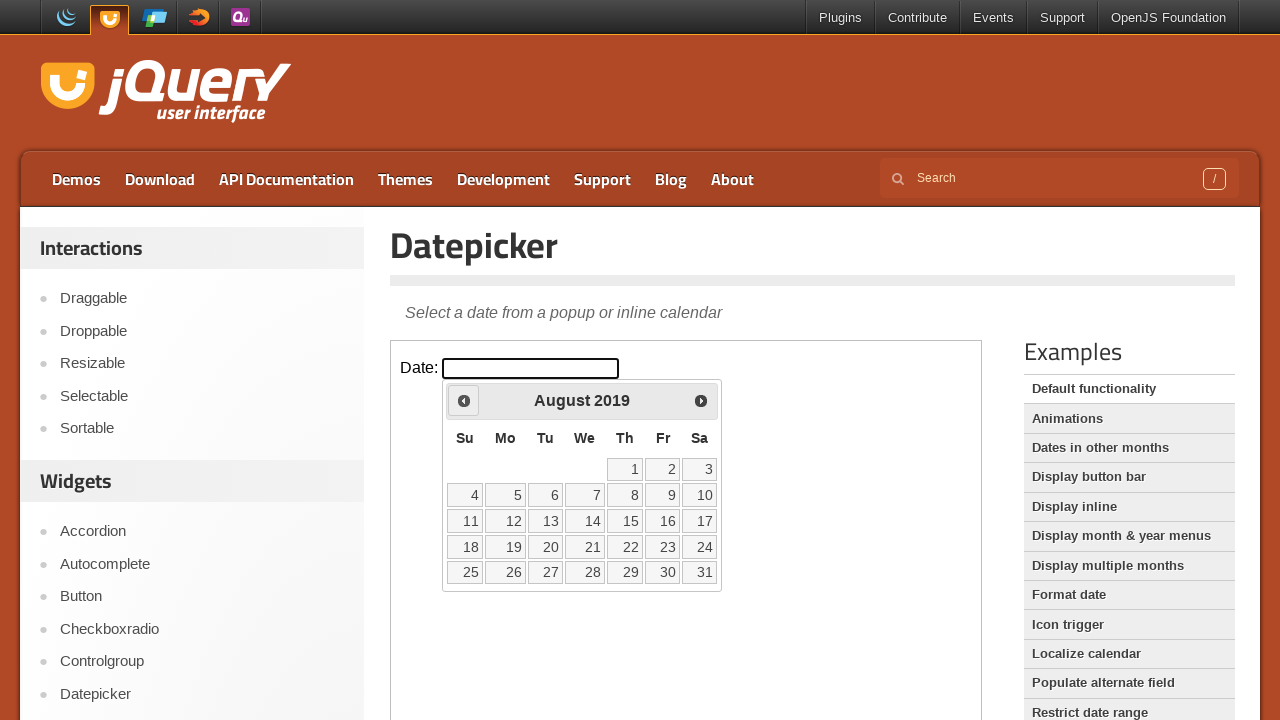

Retrieved current calendar month: August, year: 2019
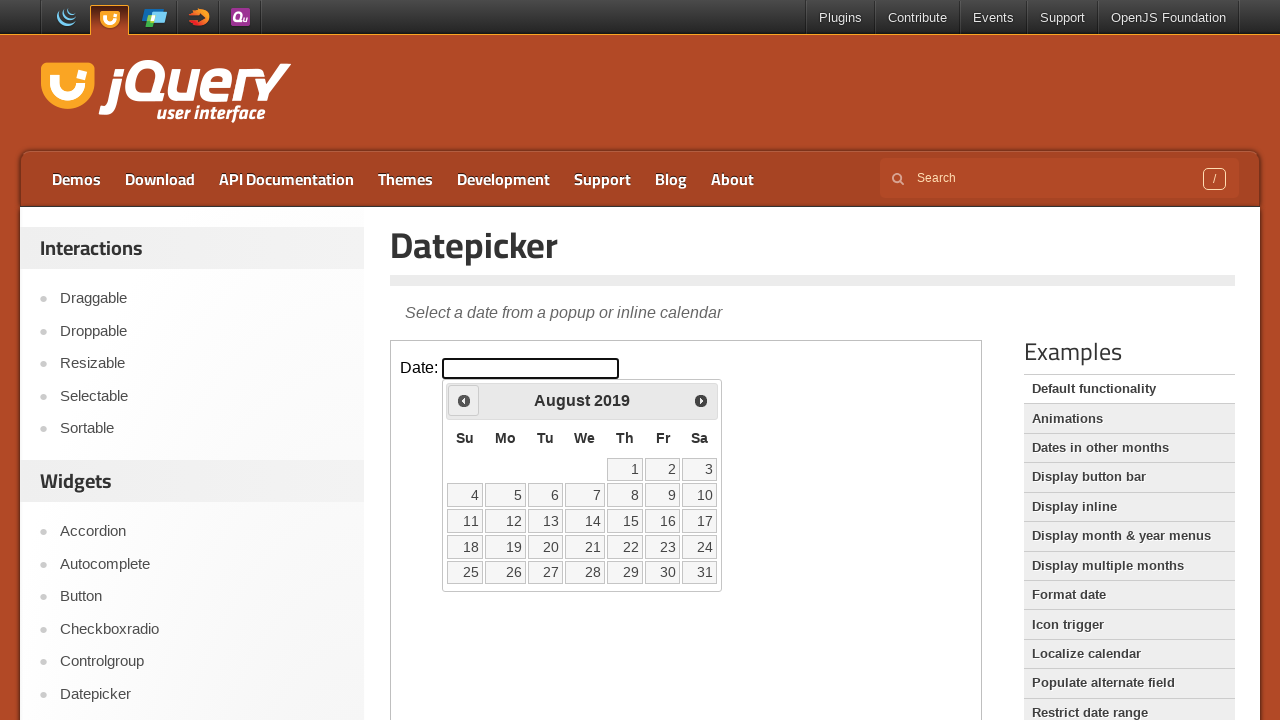

Clicked previous month button to navigate backward at (464, 400) on xpath=//iframe[@class='demo-frame'] >> internal:control=enter-frame >> xpath=//s
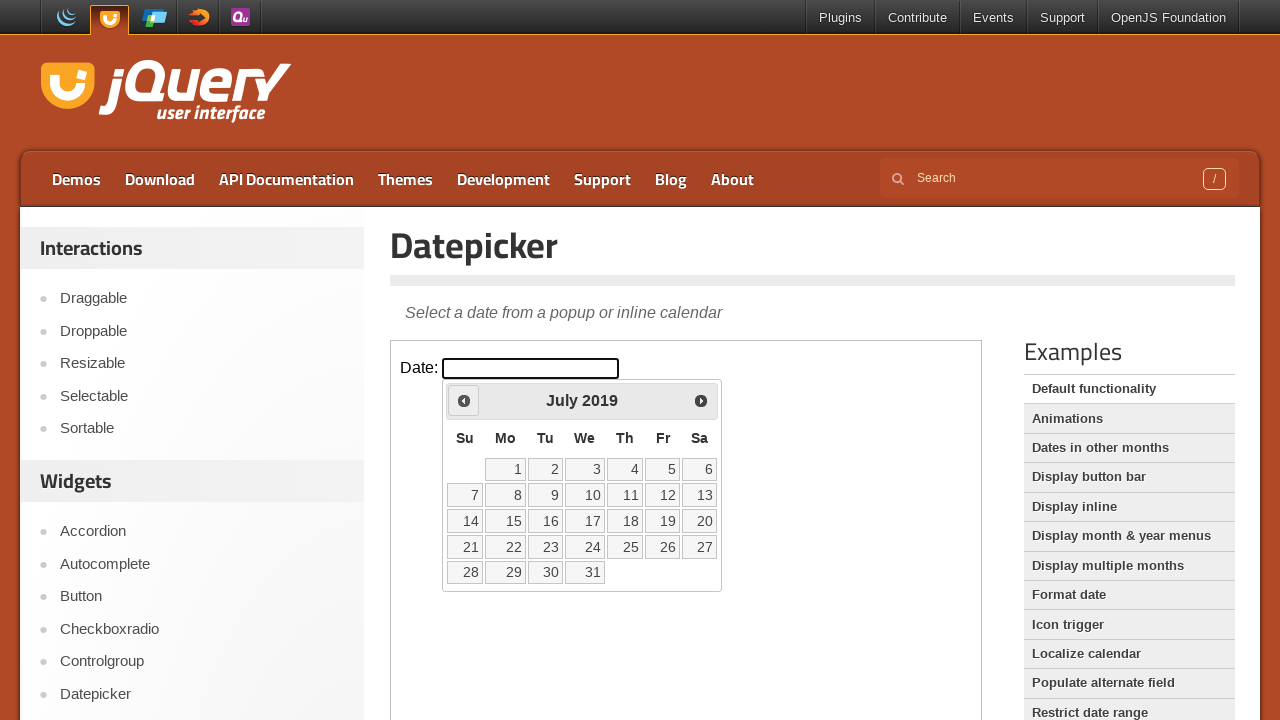

Retrieved current calendar month: July, year: 2019
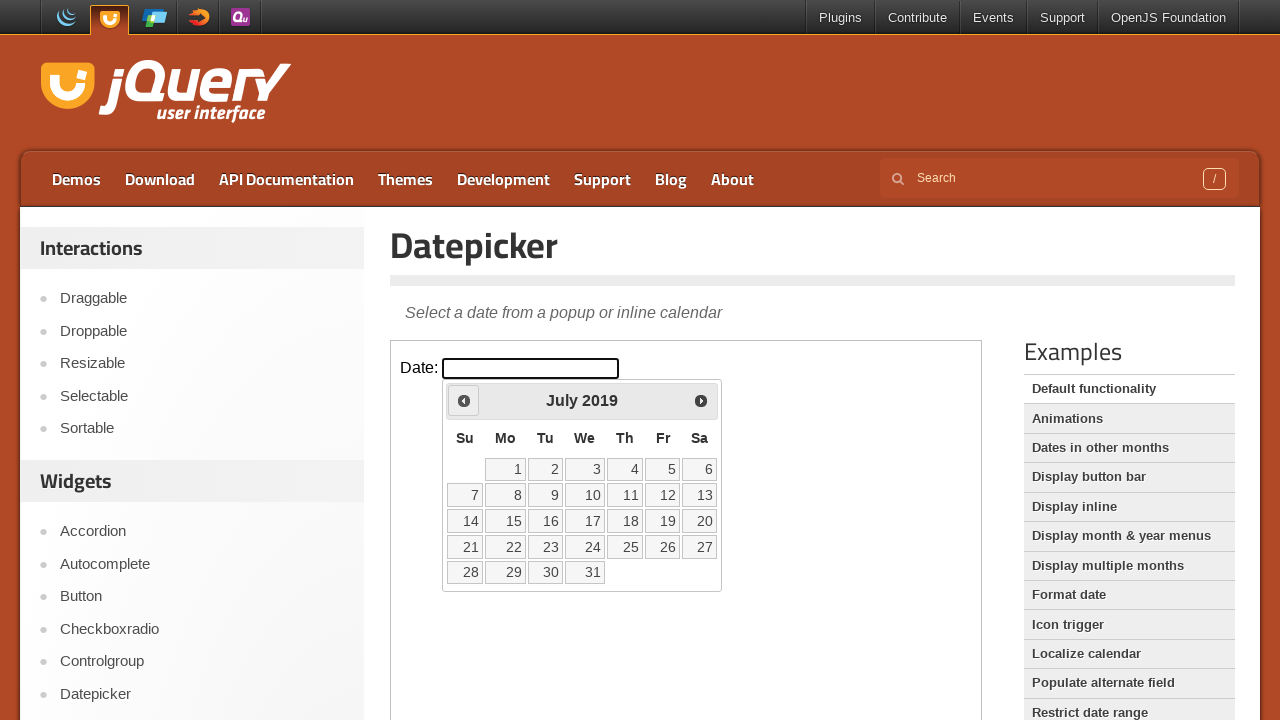

Clicked previous month button to navigate backward at (464, 400) on xpath=//iframe[@class='demo-frame'] >> internal:control=enter-frame >> xpath=//s
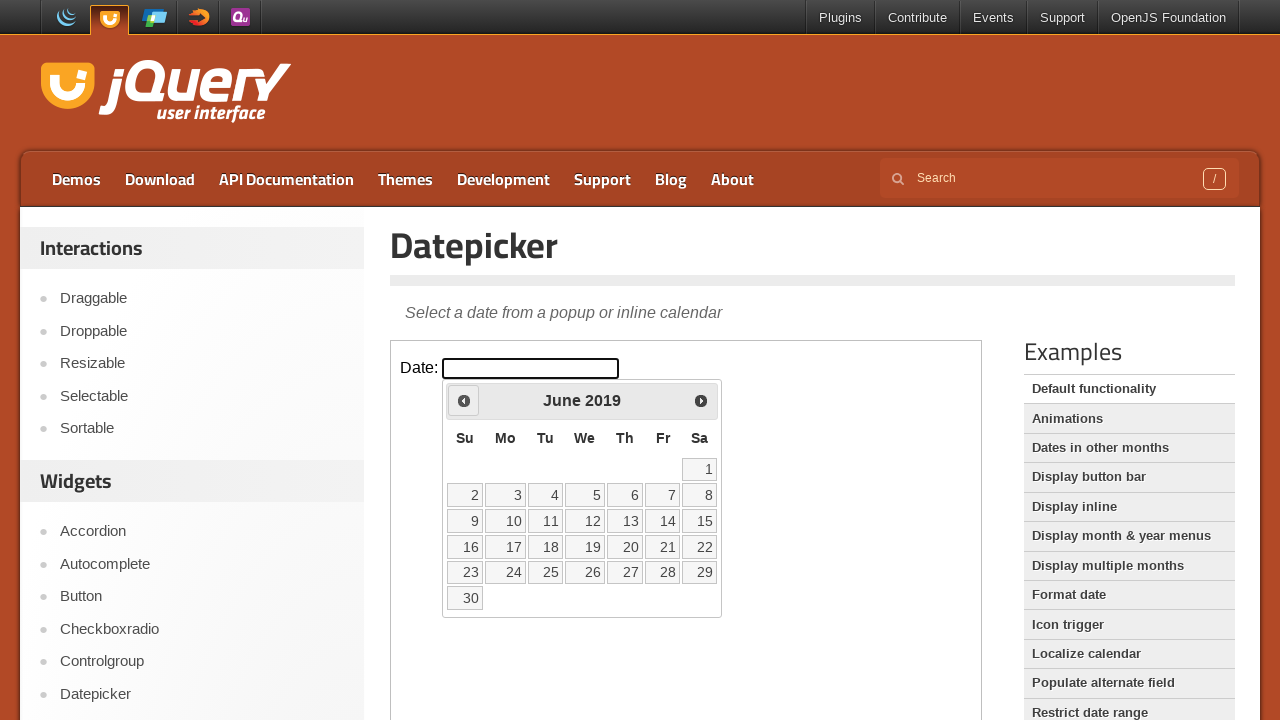

Retrieved current calendar month: June, year: 2019
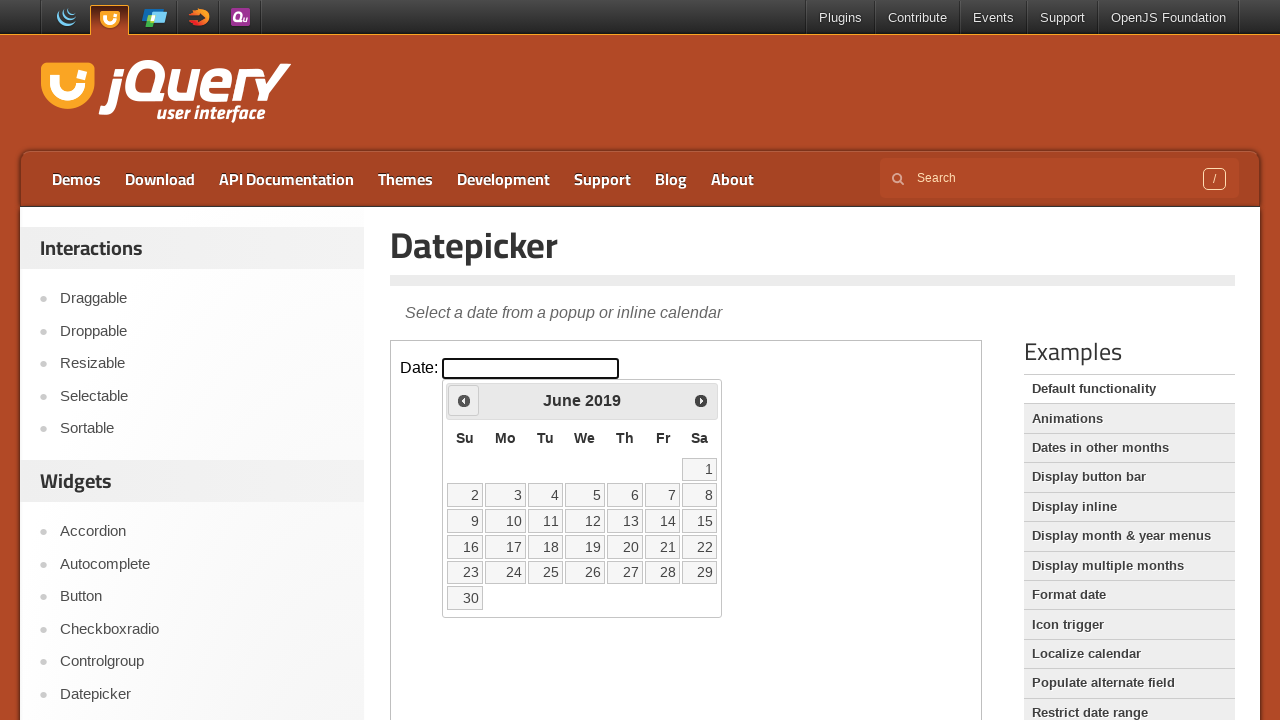

Clicked previous month button to navigate backward at (464, 400) on xpath=//iframe[@class='demo-frame'] >> internal:control=enter-frame >> xpath=//s
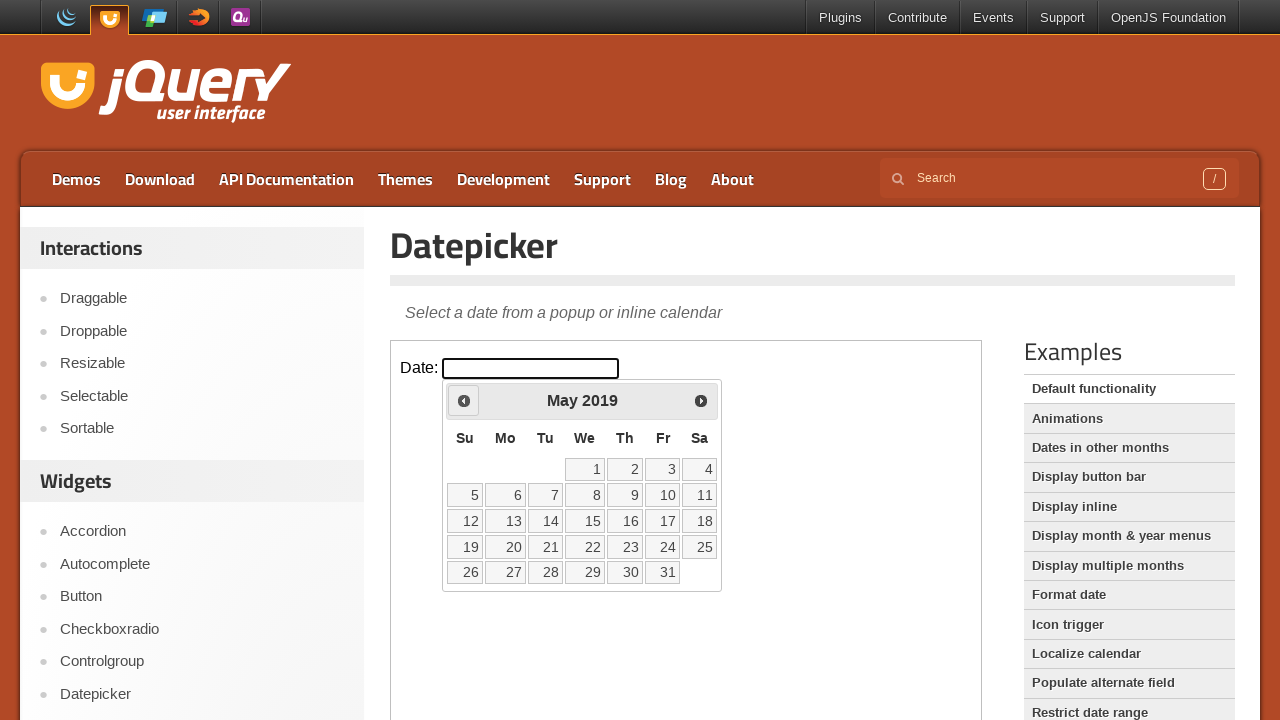

Retrieved current calendar month: May, year: 2019
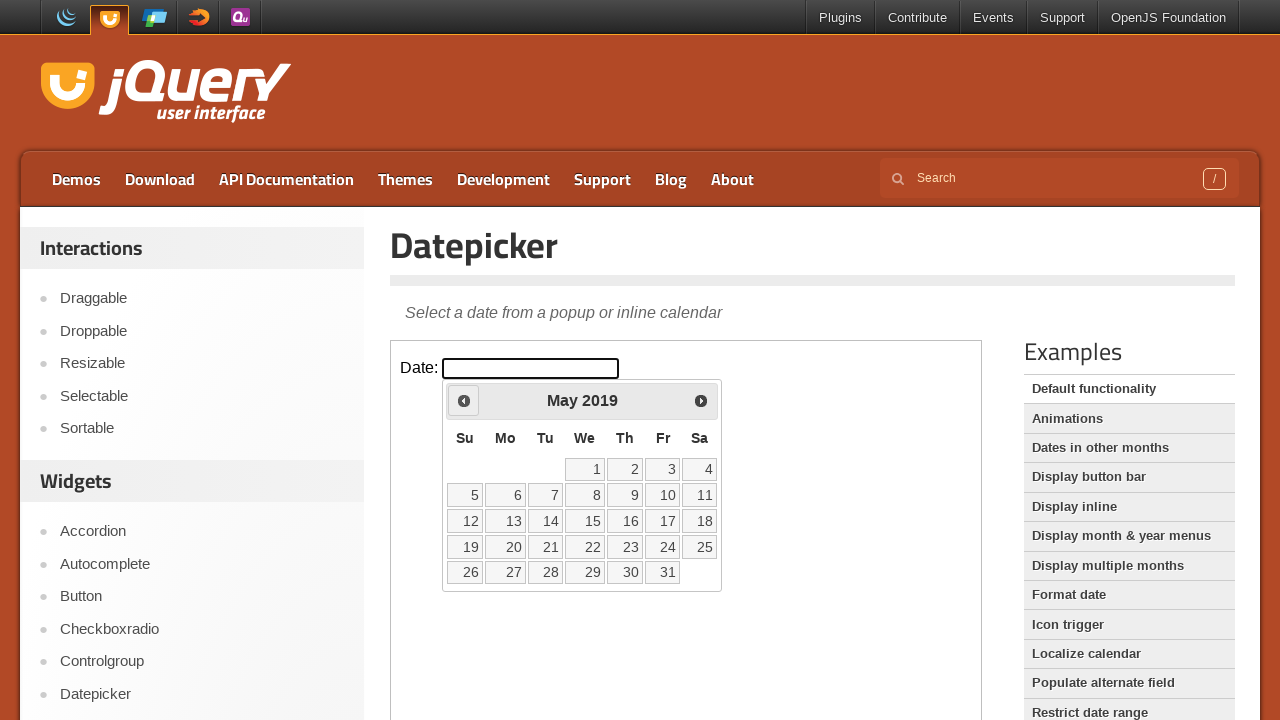

Clicked previous month button to navigate backward at (464, 400) on xpath=//iframe[@class='demo-frame'] >> internal:control=enter-frame >> xpath=//s
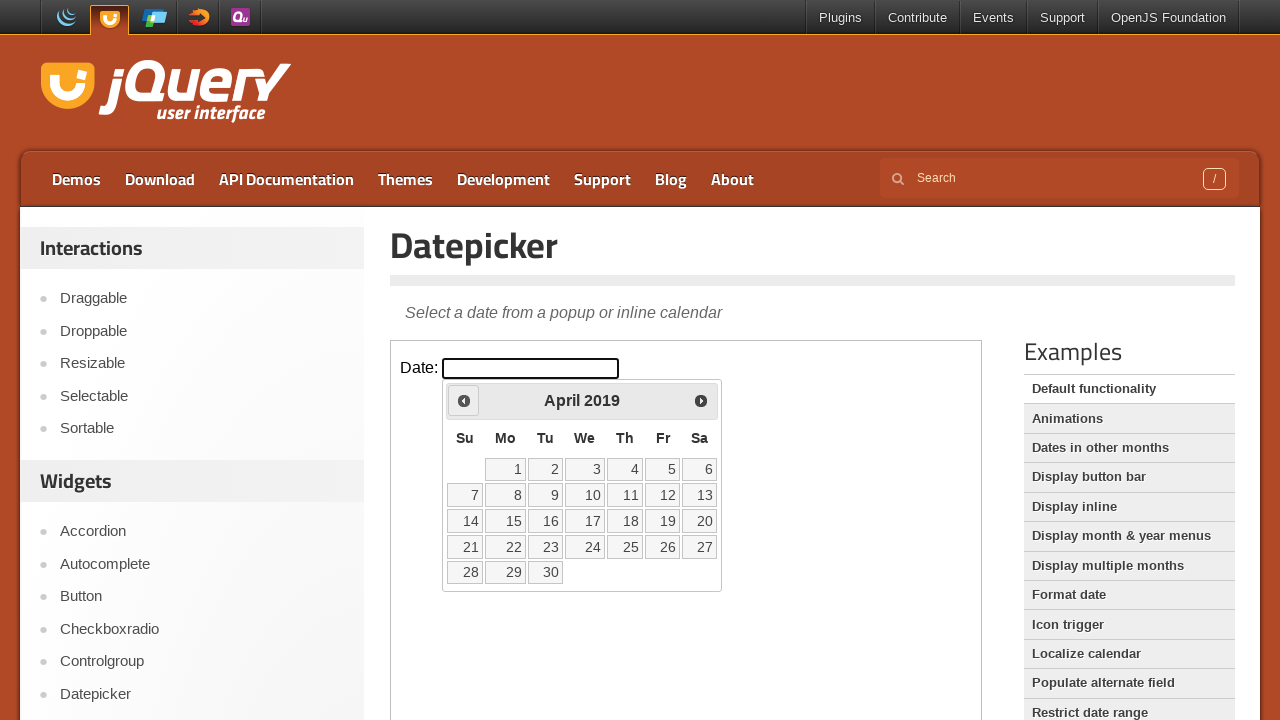

Retrieved current calendar month: April, year: 2019
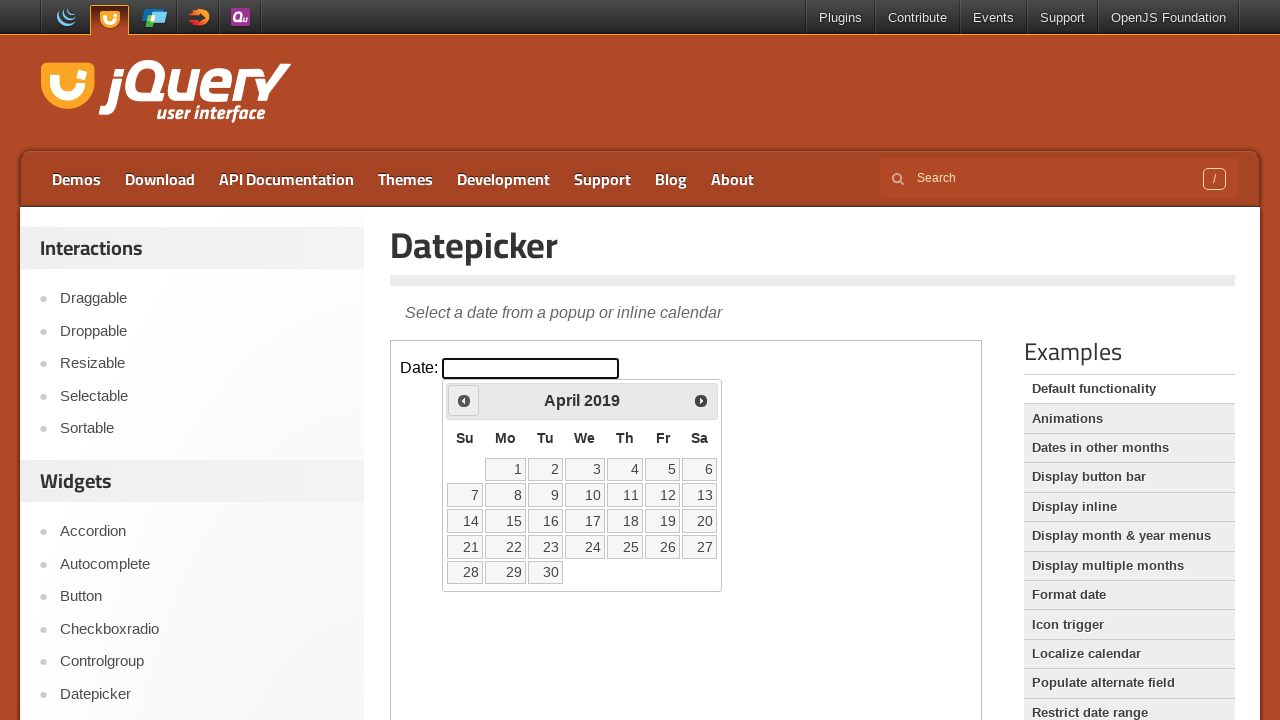

Clicked previous month button to navigate backward at (464, 400) on xpath=//iframe[@class='demo-frame'] >> internal:control=enter-frame >> xpath=//s
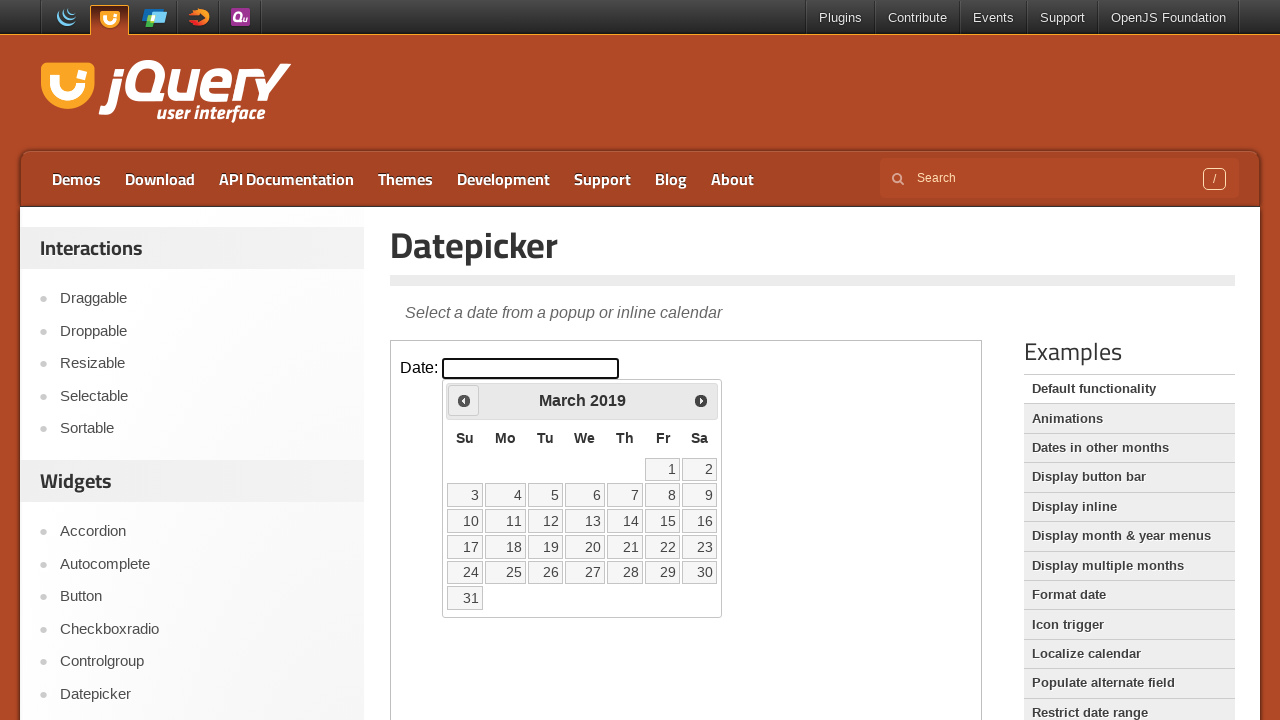

Retrieved current calendar month: March, year: 2019
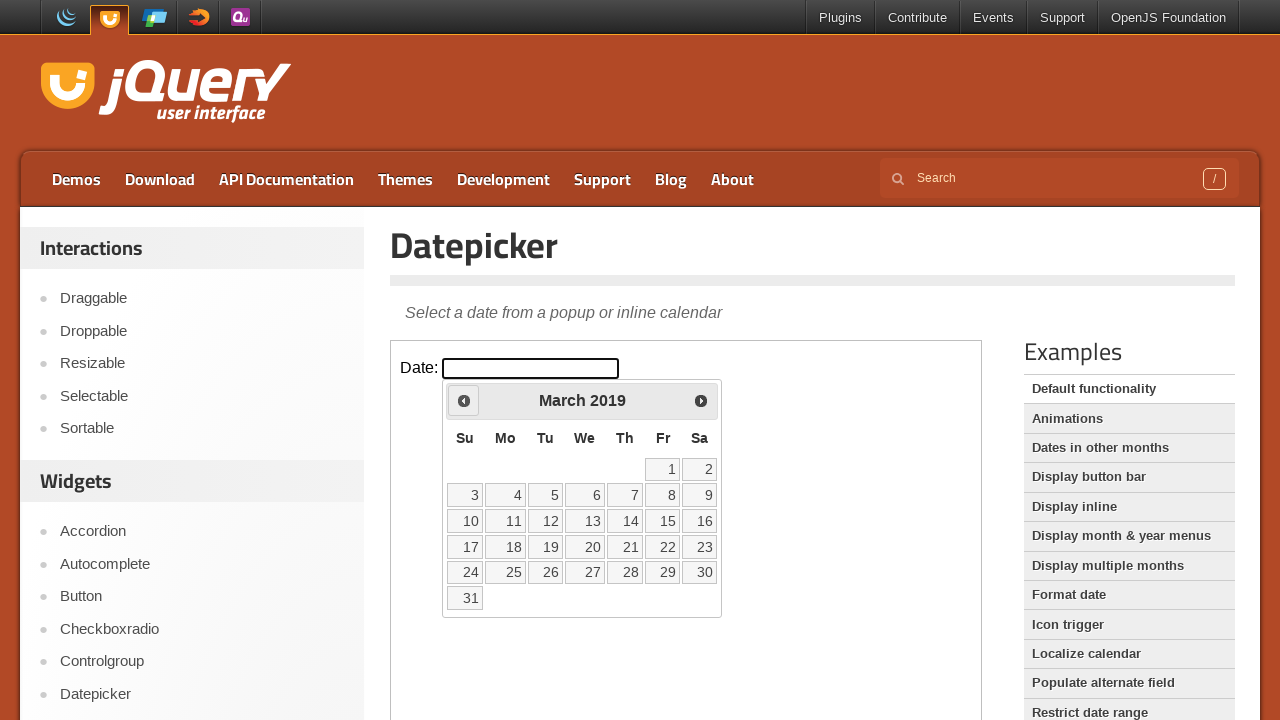

Clicked previous month button to navigate backward at (464, 400) on xpath=//iframe[@class='demo-frame'] >> internal:control=enter-frame >> xpath=//s
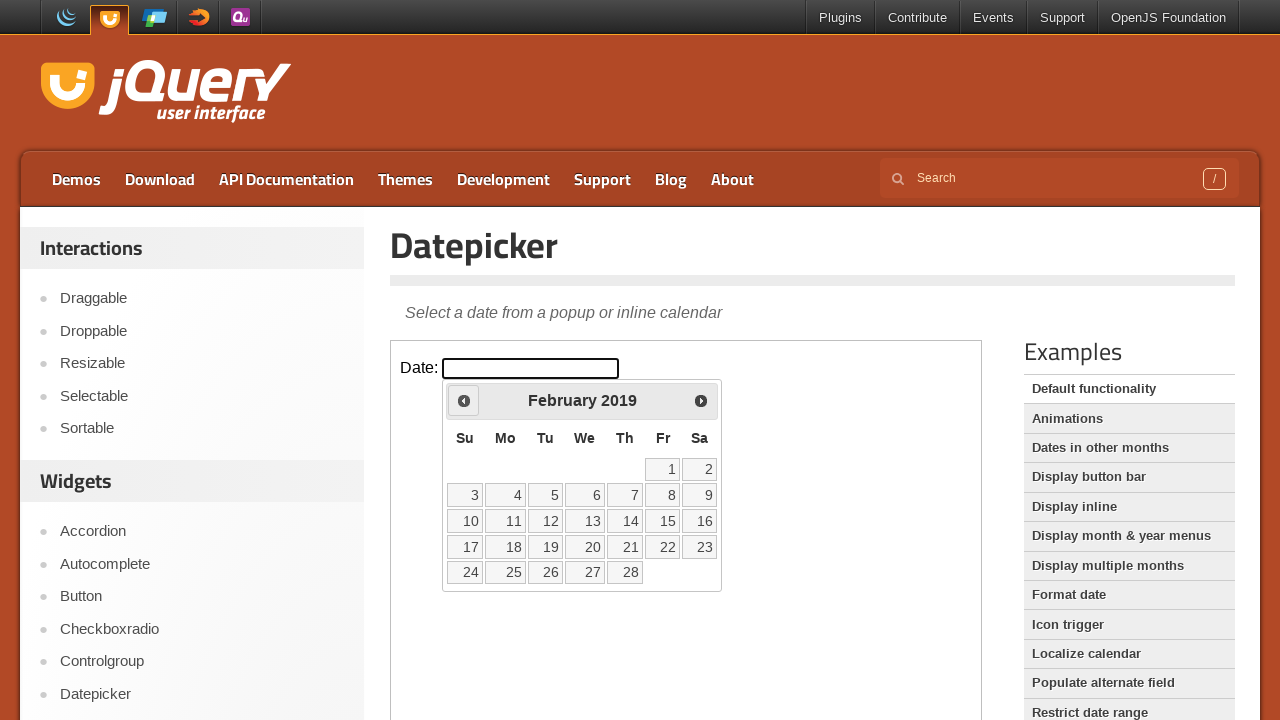

Retrieved current calendar month: February, year: 2019
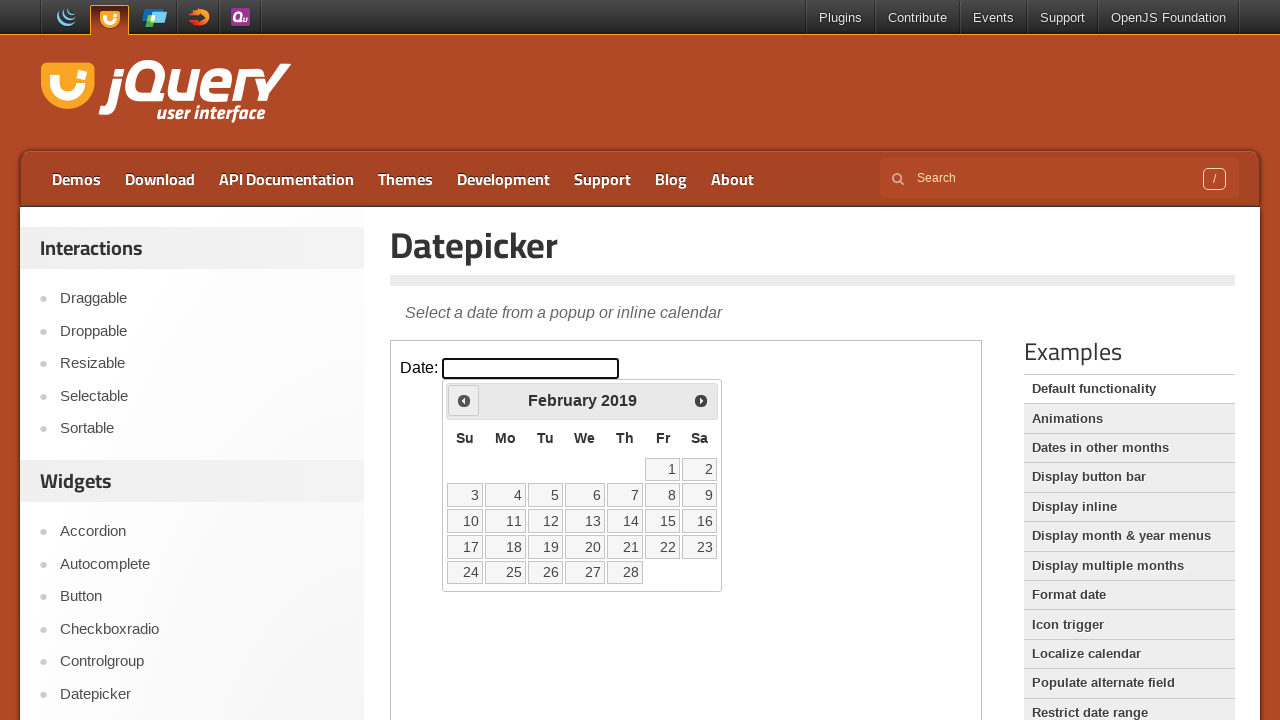

Clicked previous month button to navigate backward at (464, 400) on xpath=//iframe[@class='demo-frame'] >> internal:control=enter-frame >> xpath=//s
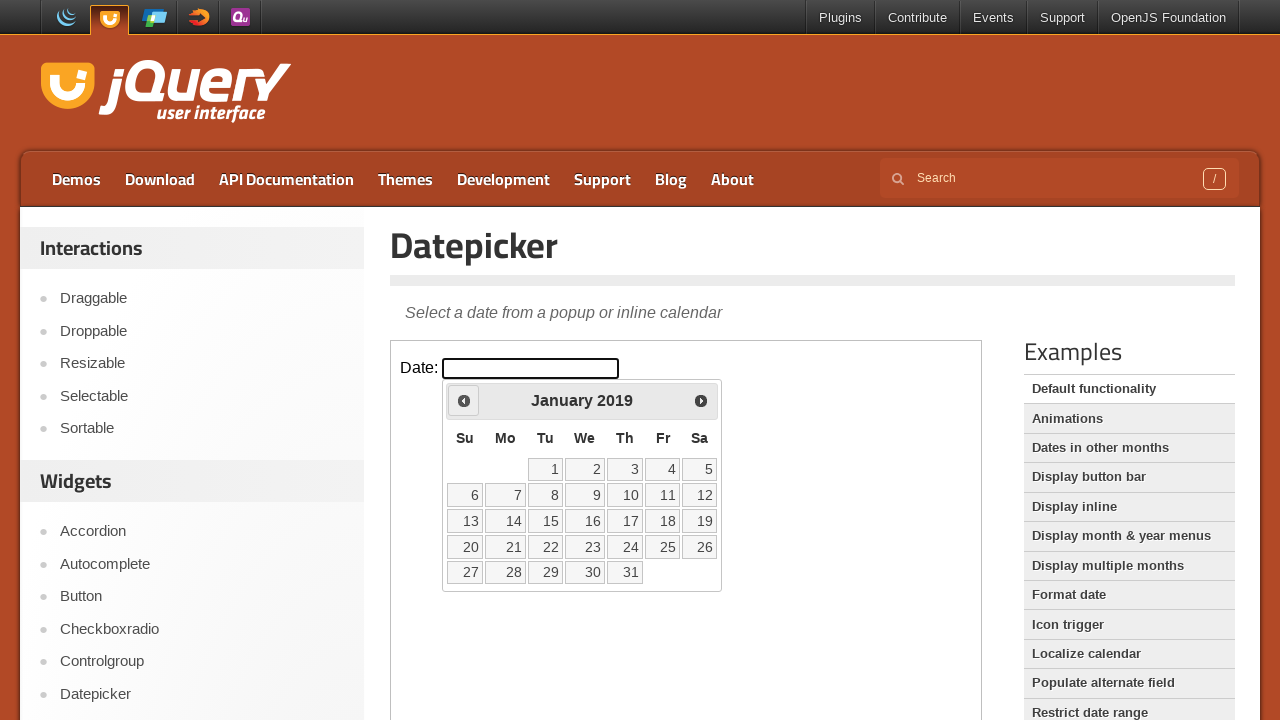

Retrieved current calendar month: January, year: 2019
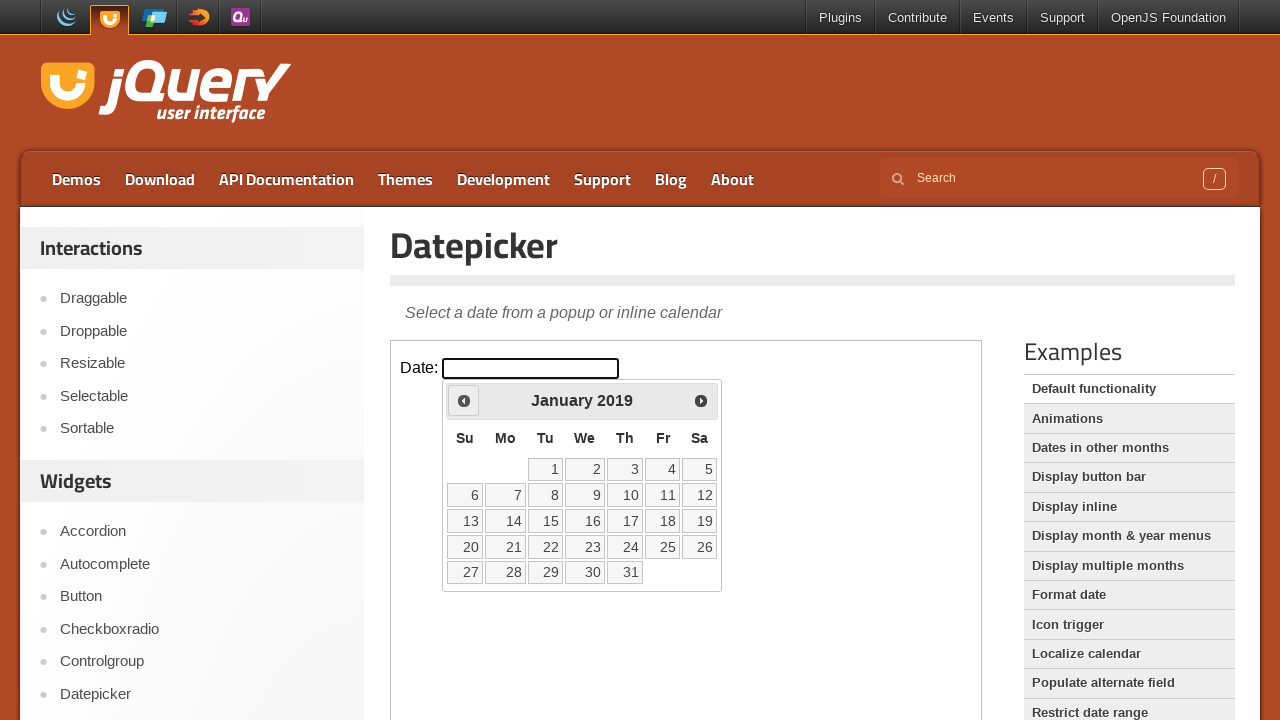

Clicked previous month button to navigate backward at (464, 400) on xpath=//iframe[@class='demo-frame'] >> internal:control=enter-frame >> xpath=//s
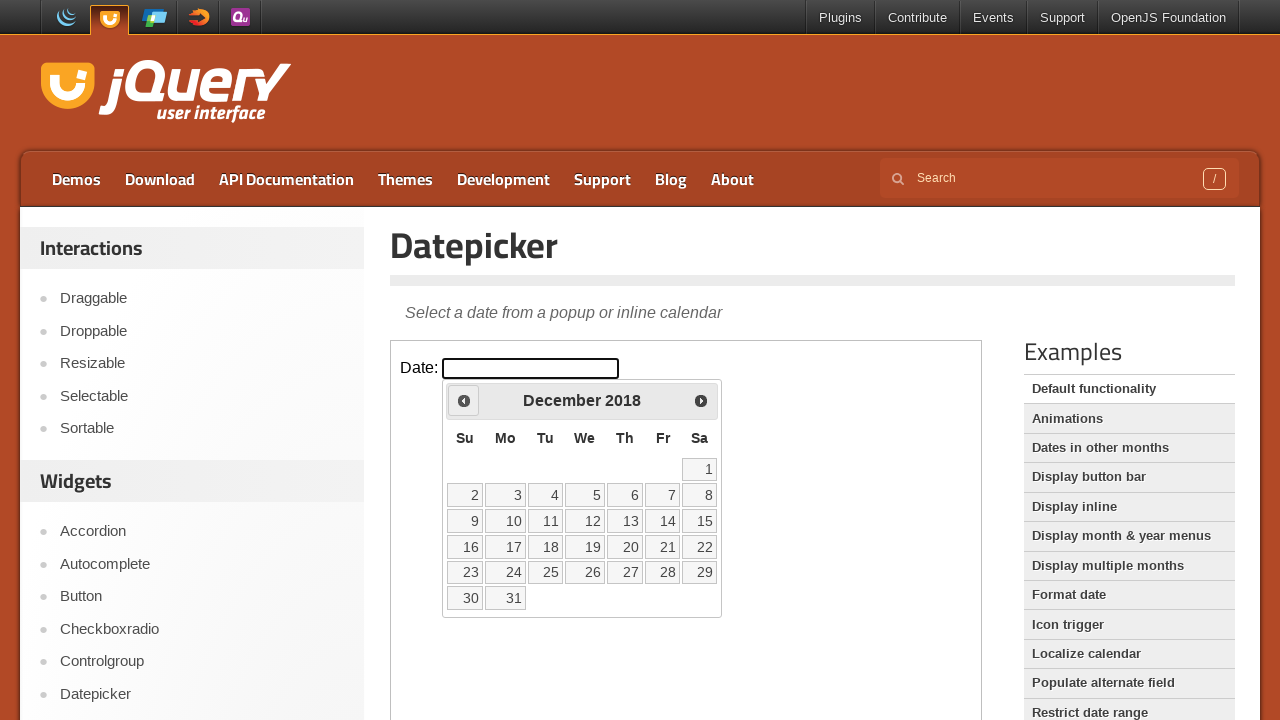

Retrieved current calendar month: December, year: 2018
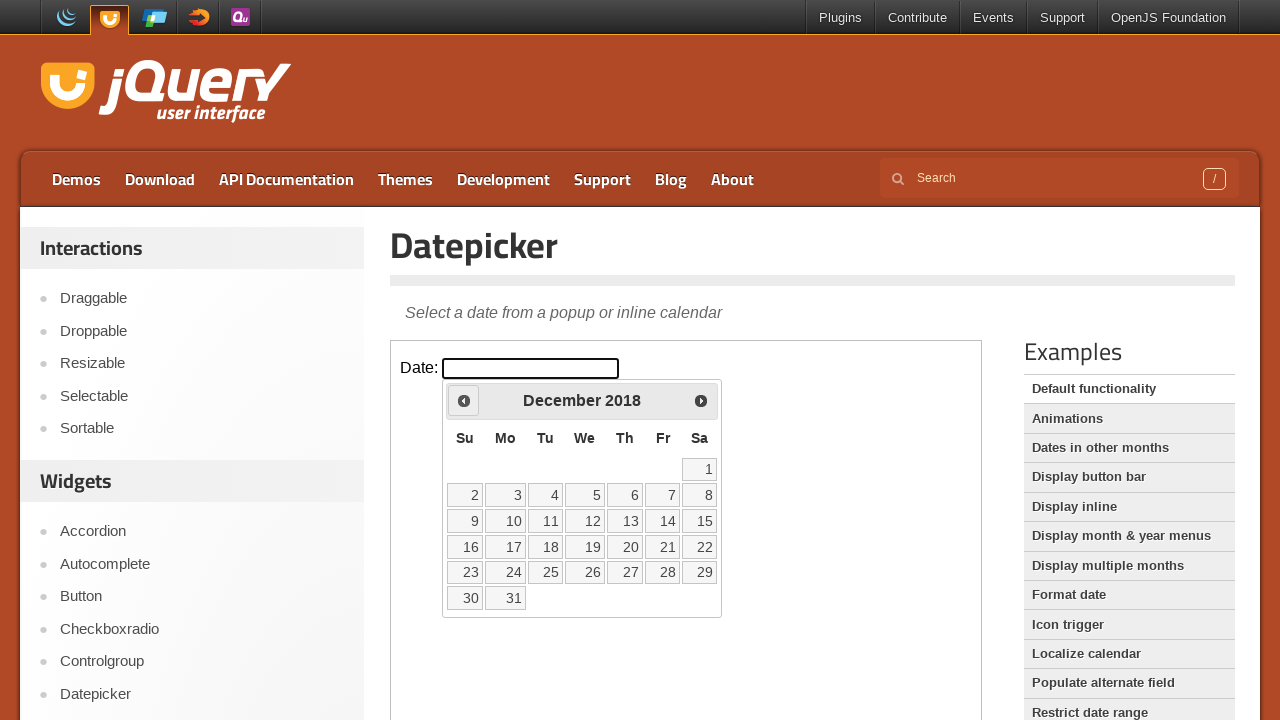

Clicked previous month button to navigate backward at (464, 400) on xpath=//iframe[@class='demo-frame'] >> internal:control=enter-frame >> xpath=//s
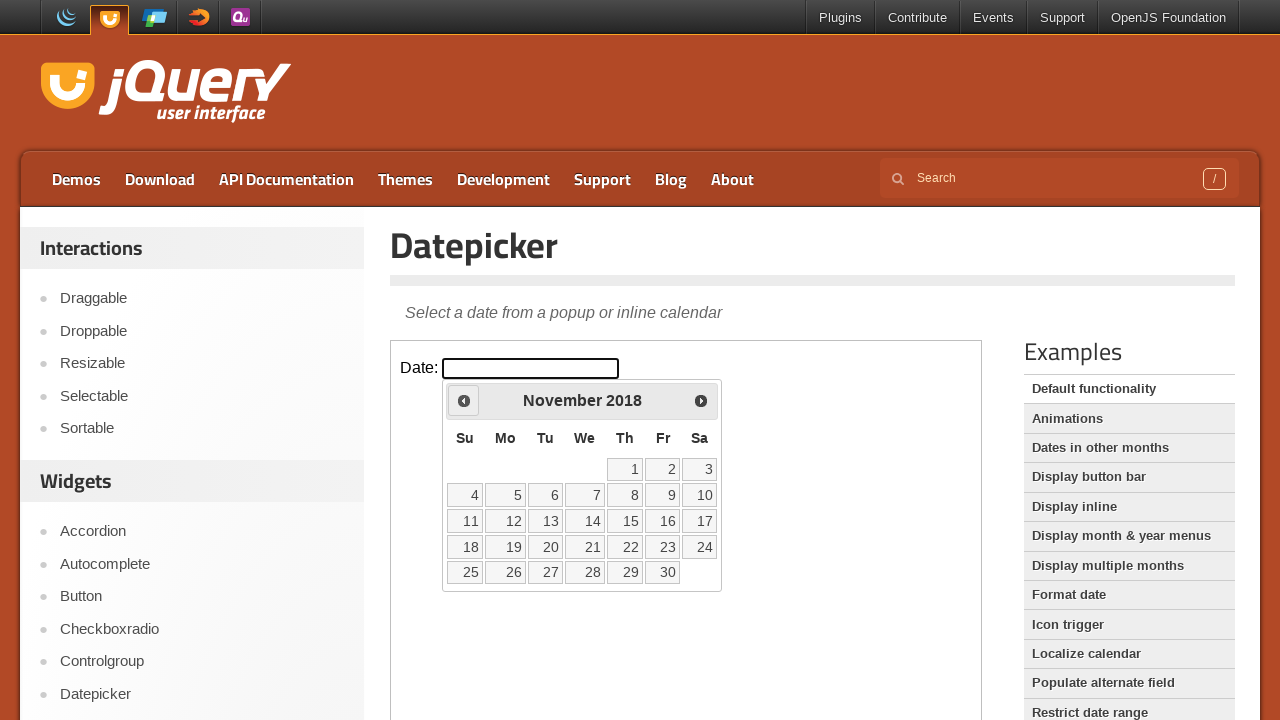

Retrieved current calendar month: November, year: 2018
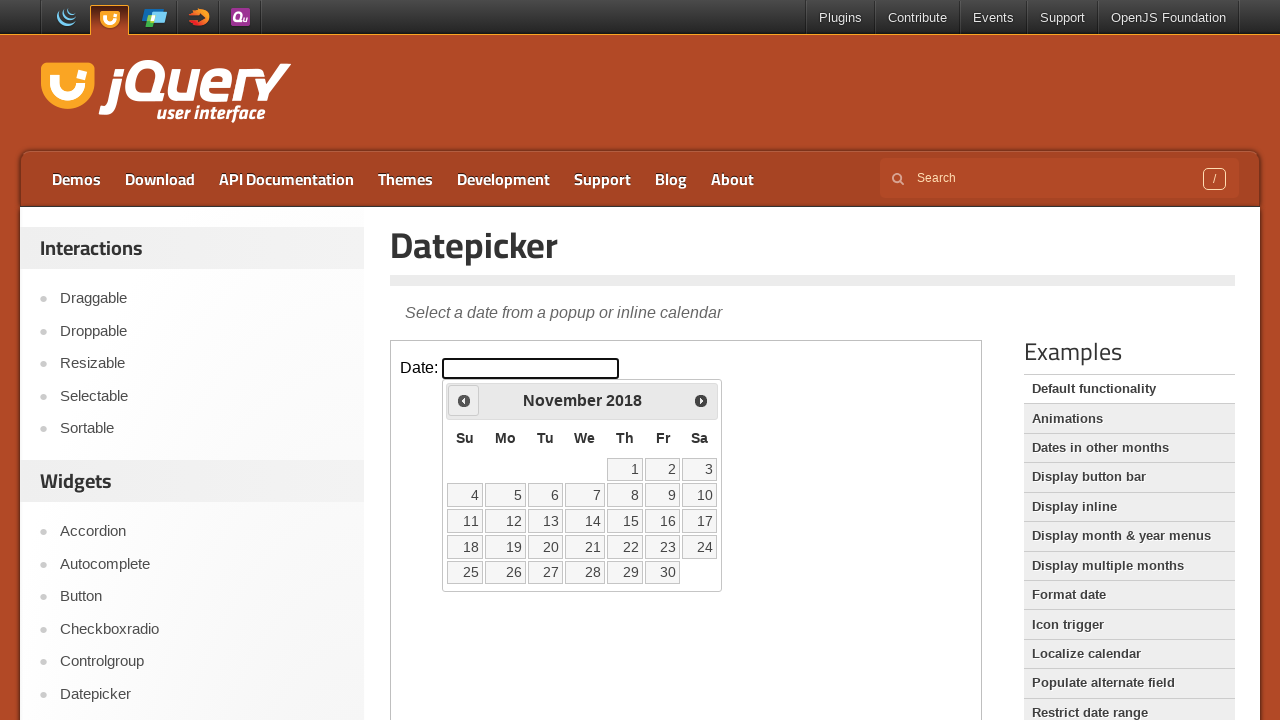

Clicked previous month button to navigate backward at (464, 400) on xpath=//iframe[@class='demo-frame'] >> internal:control=enter-frame >> xpath=//s
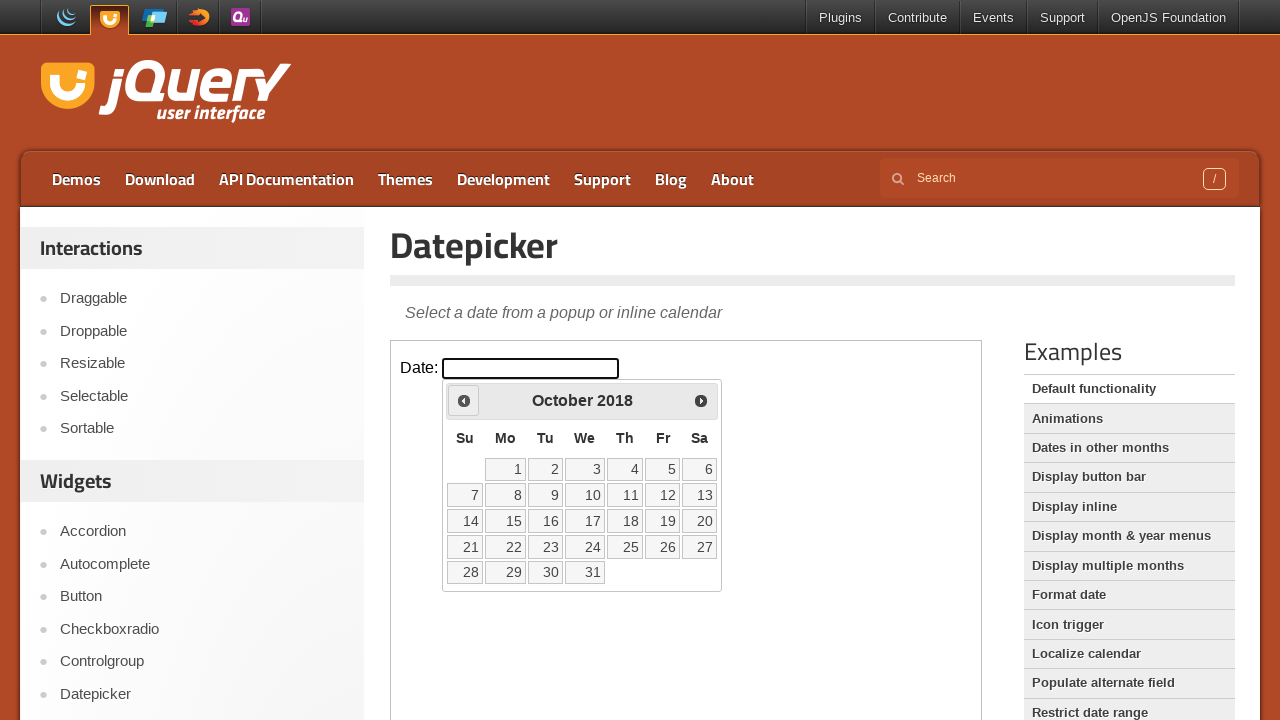

Retrieved current calendar month: October, year: 2018
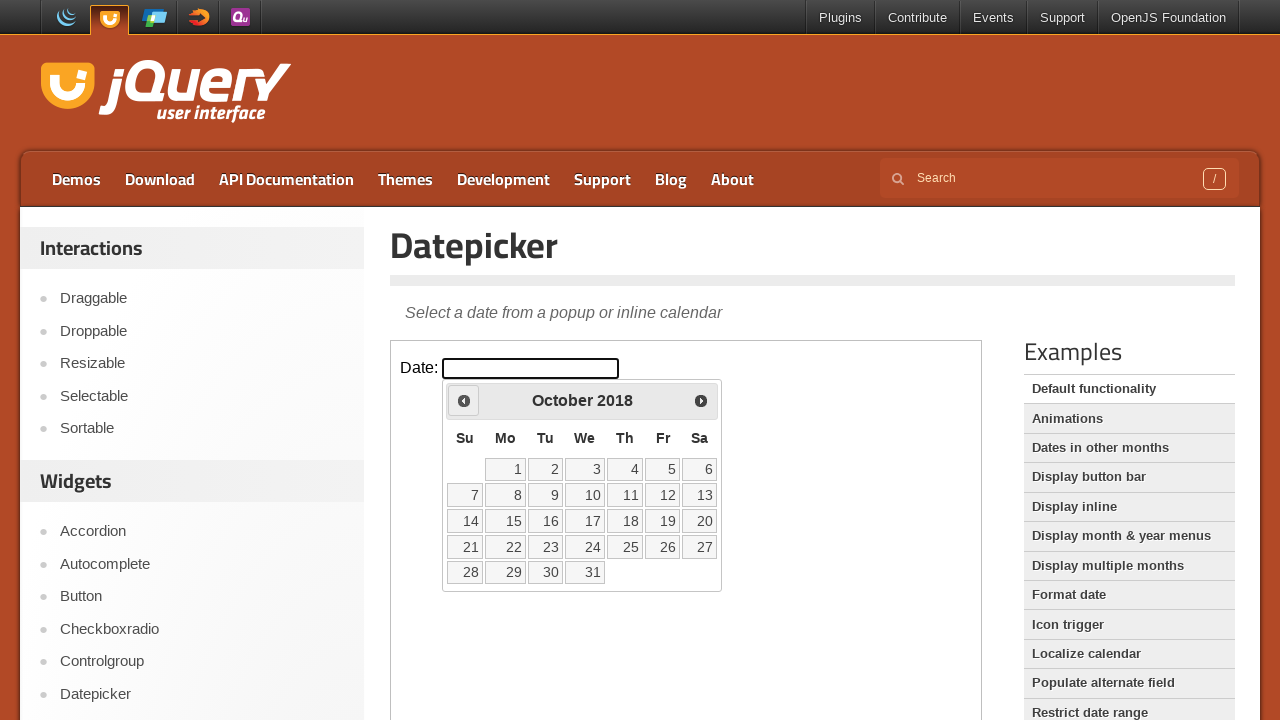

Clicked previous month button to navigate backward at (464, 400) on xpath=//iframe[@class='demo-frame'] >> internal:control=enter-frame >> xpath=//s
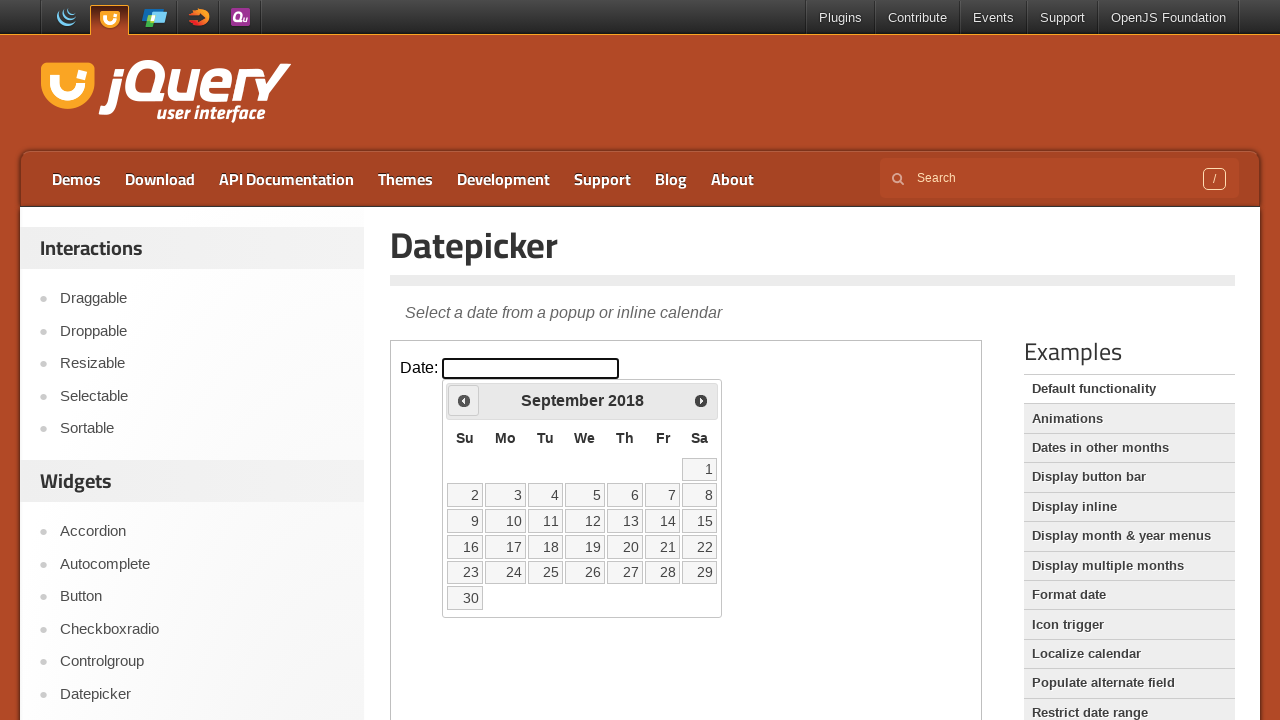

Retrieved current calendar month: September, year: 2018
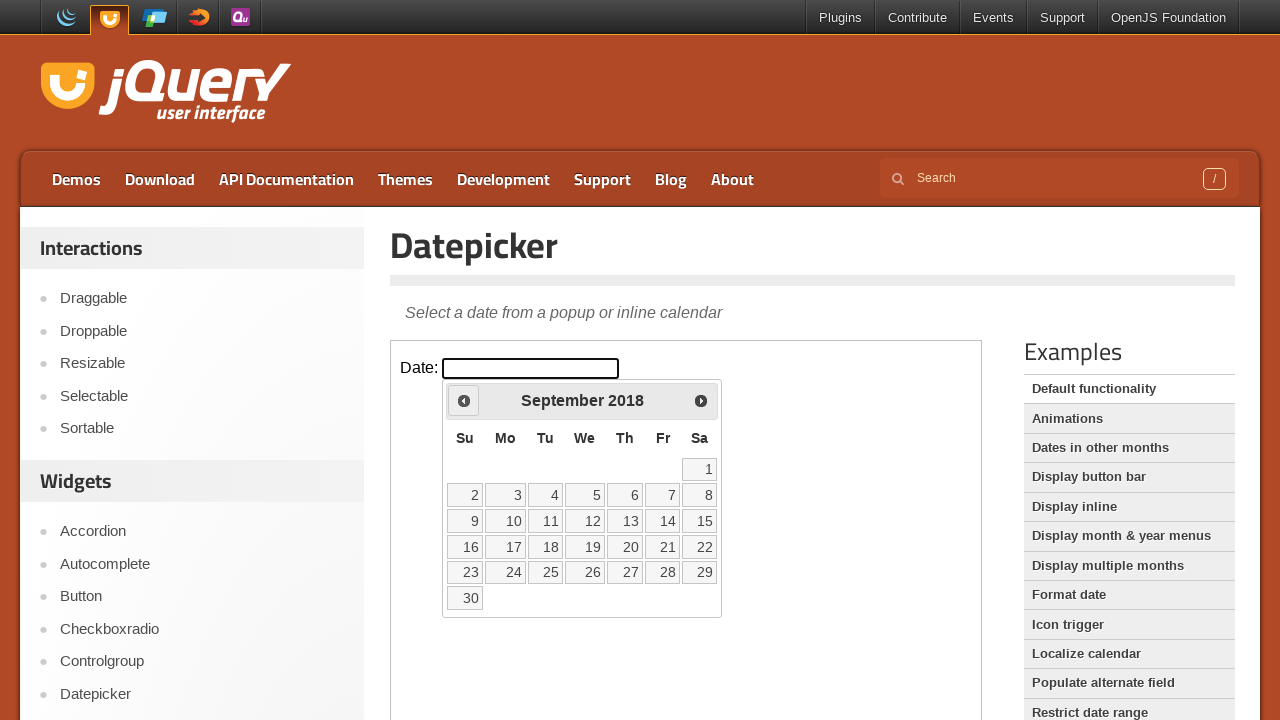

Clicked previous month button to navigate backward at (464, 400) on xpath=//iframe[@class='demo-frame'] >> internal:control=enter-frame >> xpath=//s
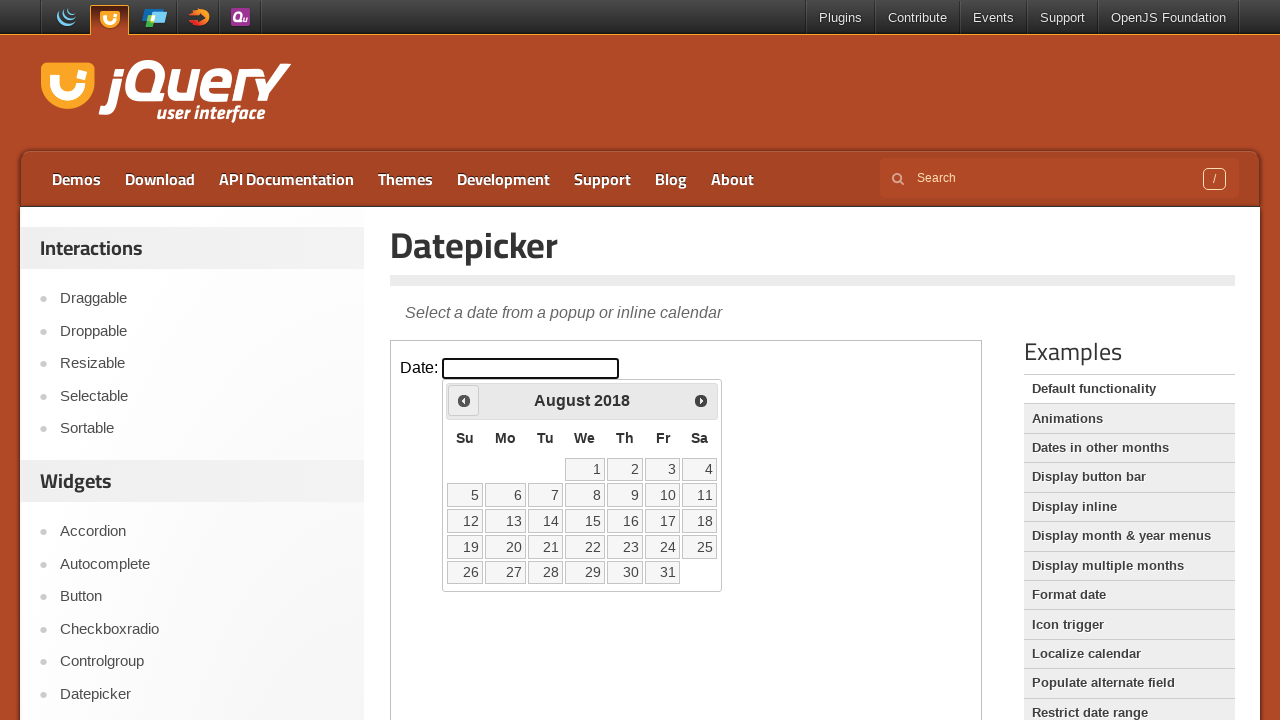

Retrieved current calendar month: August, year: 2018
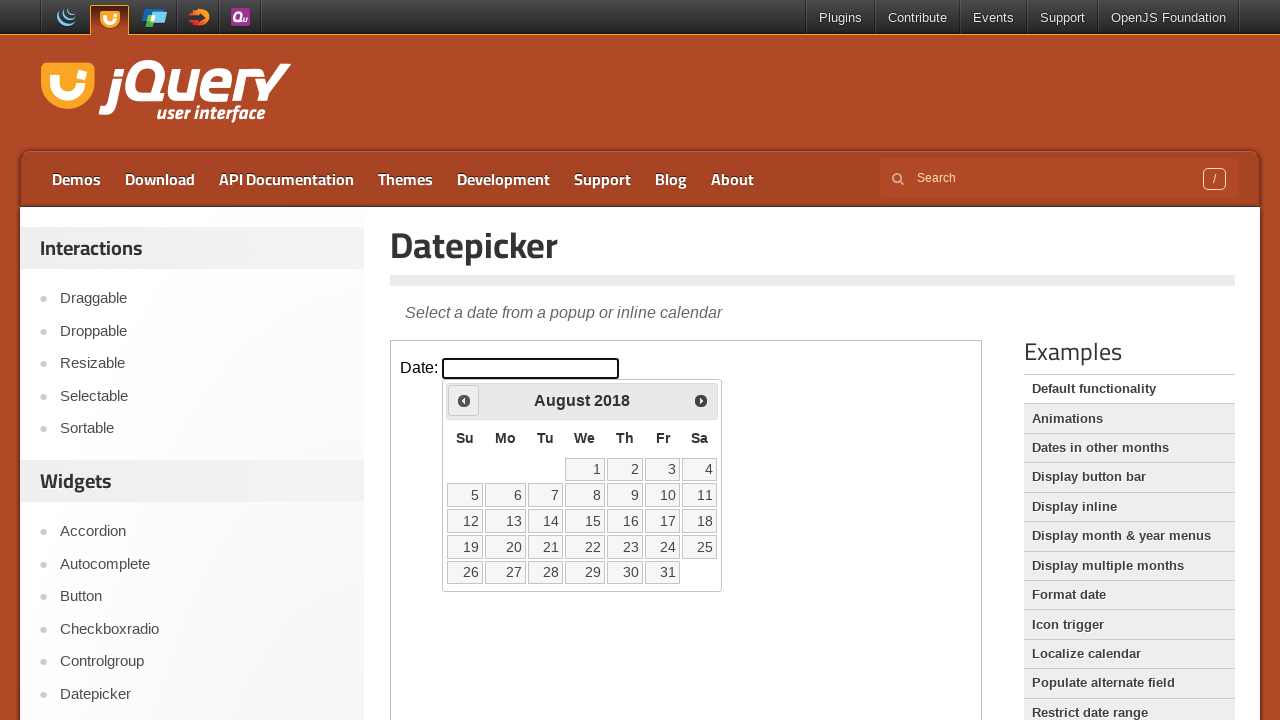

Clicked previous month button to navigate backward at (464, 400) on xpath=//iframe[@class='demo-frame'] >> internal:control=enter-frame >> xpath=//s
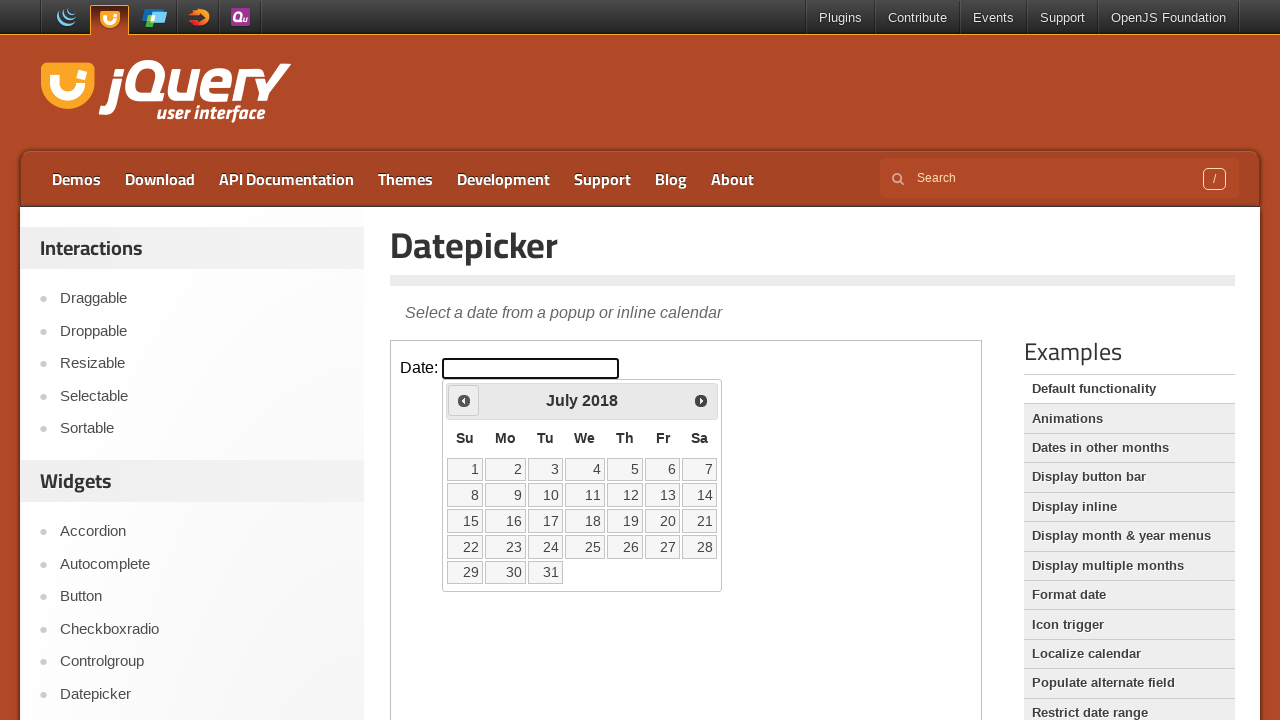

Retrieved current calendar month: July, year: 2018
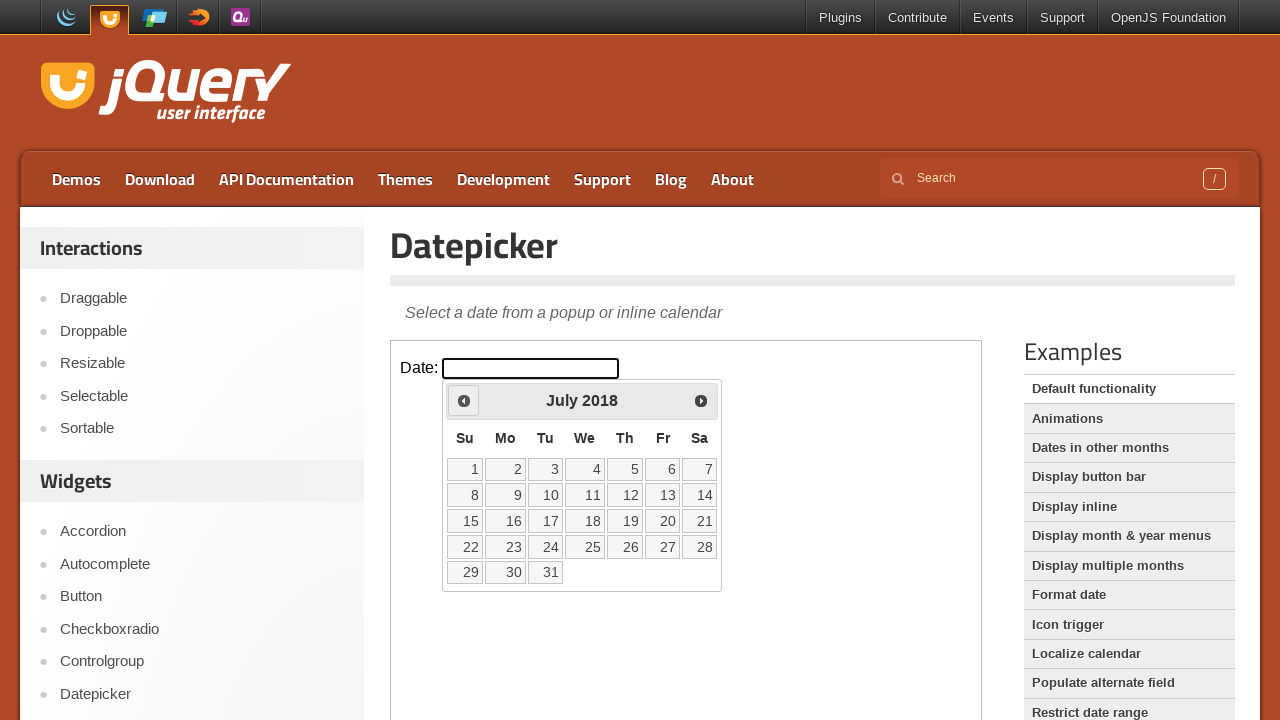

Clicked previous month button to navigate backward at (464, 400) on xpath=//iframe[@class='demo-frame'] >> internal:control=enter-frame >> xpath=//s
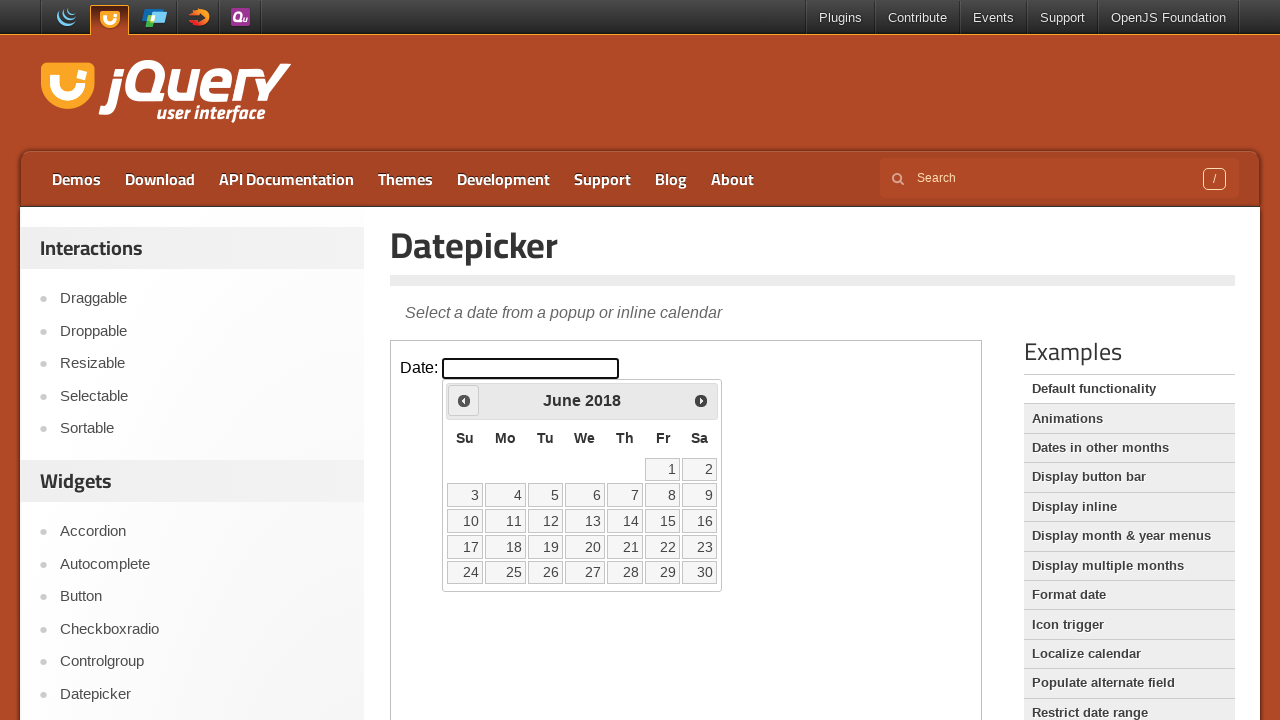

Retrieved current calendar month: June, year: 2018
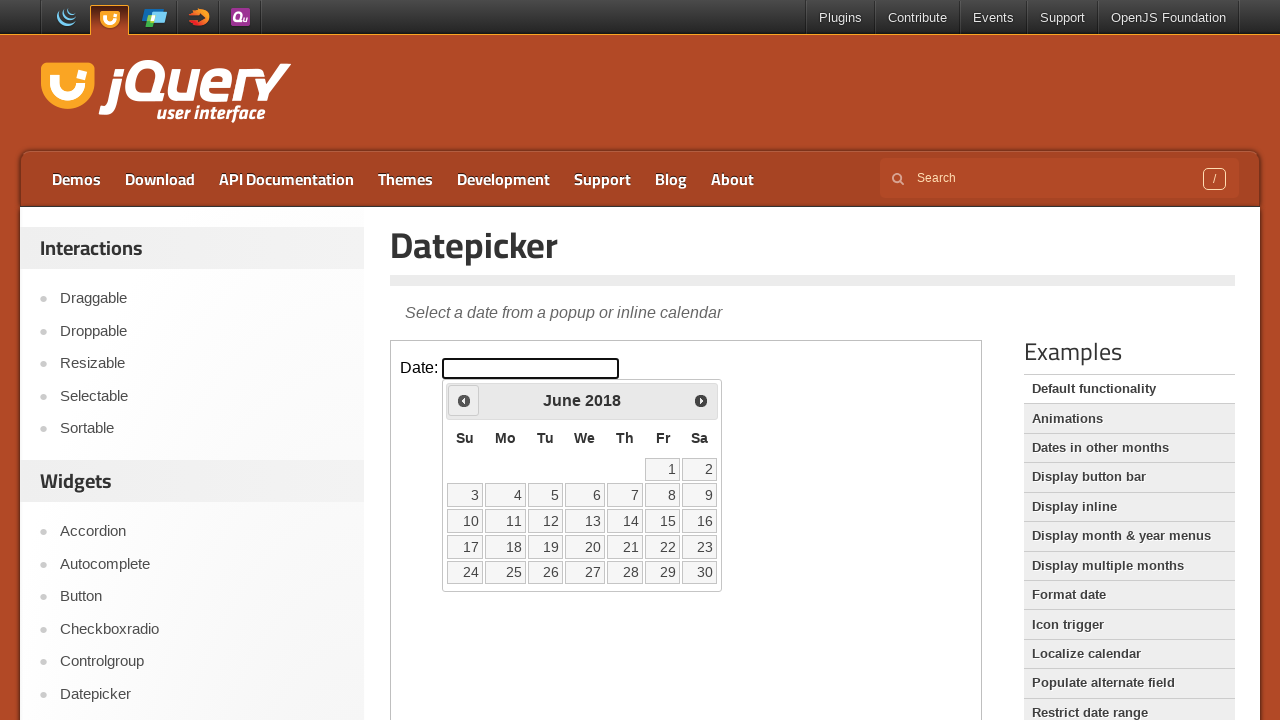

Clicked previous month button to navigate backward at (464, 400) on xpath=//iframe[@class='demo-frame'] >> internal:control=enter-frame >> xpath=//s
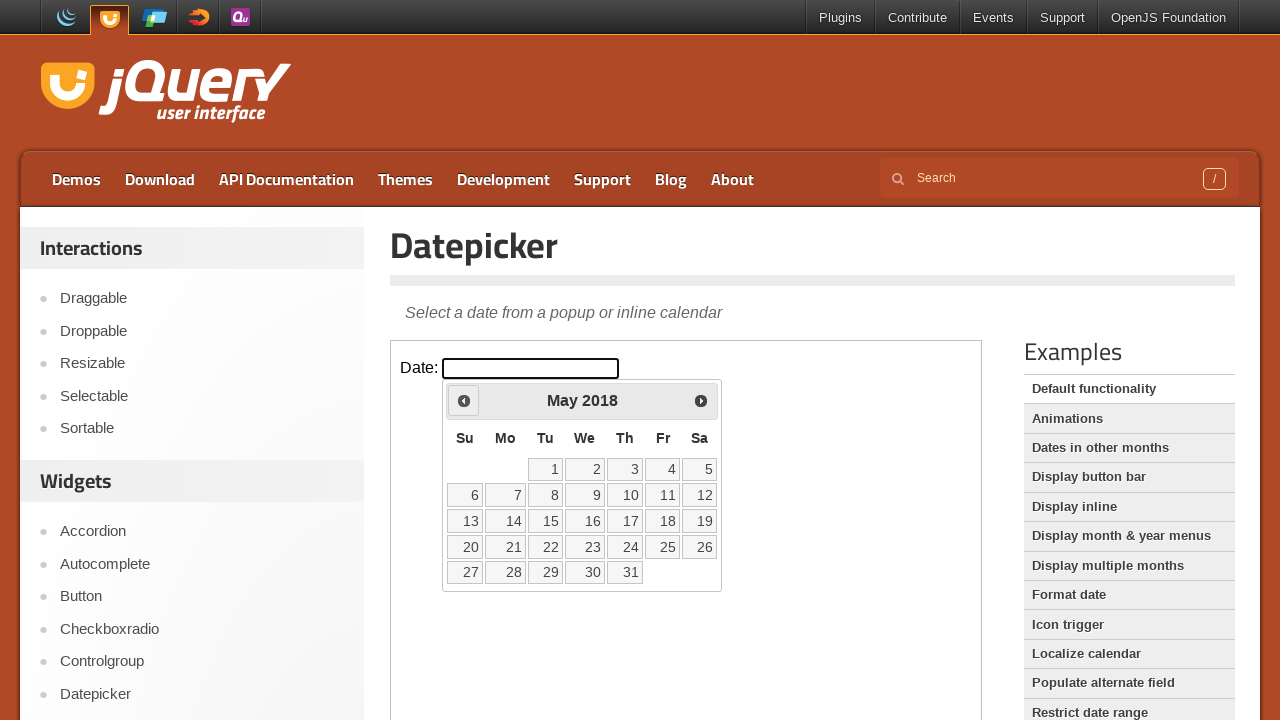

Retrieved current calendar month: May, year: 2018
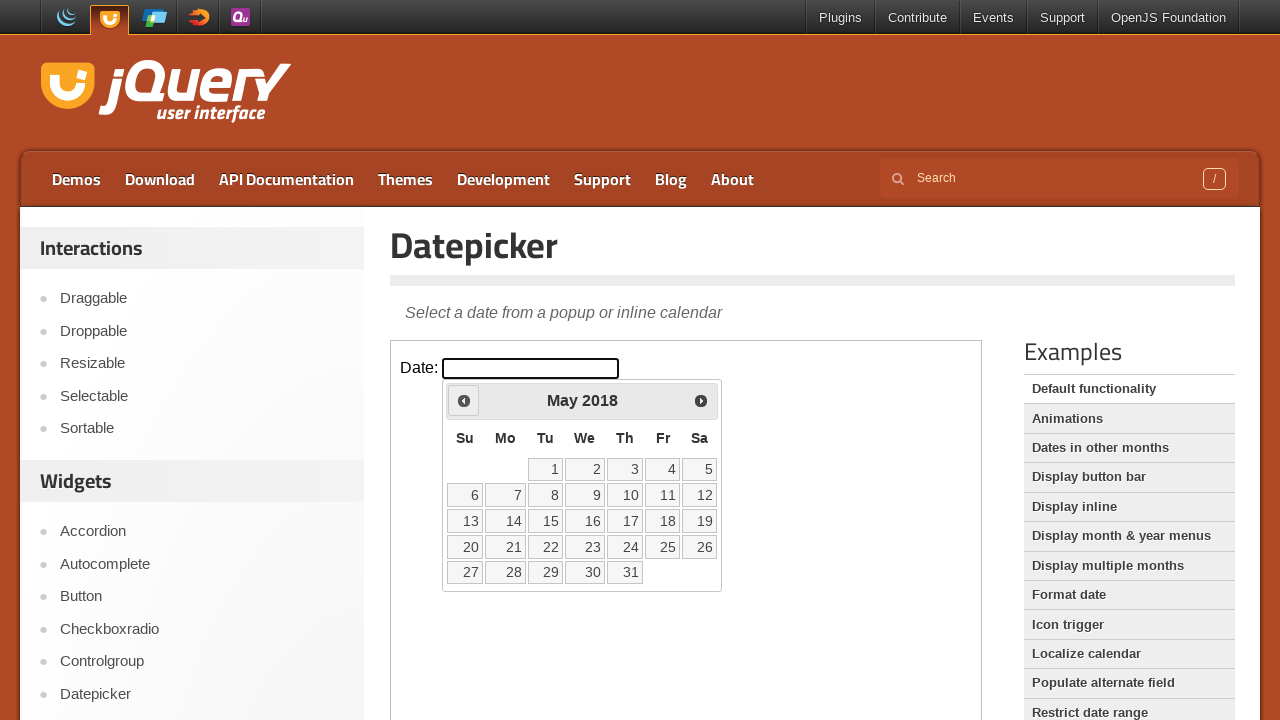

Clicked previous month button to navigate backward at (464, 400) on xpath=//iframe[@class='demo-frame'] >> internal:control=enter-frame >> xpath=//s
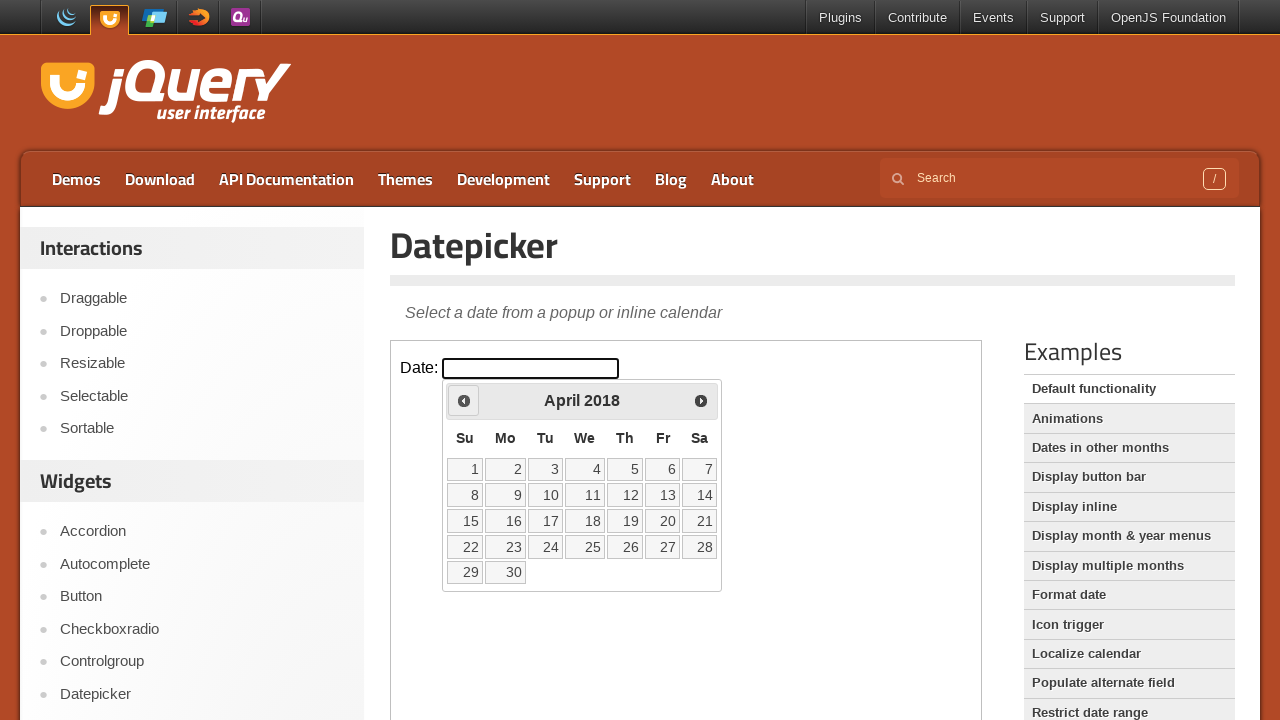

Retrieved current calendar month: April, year: 2018
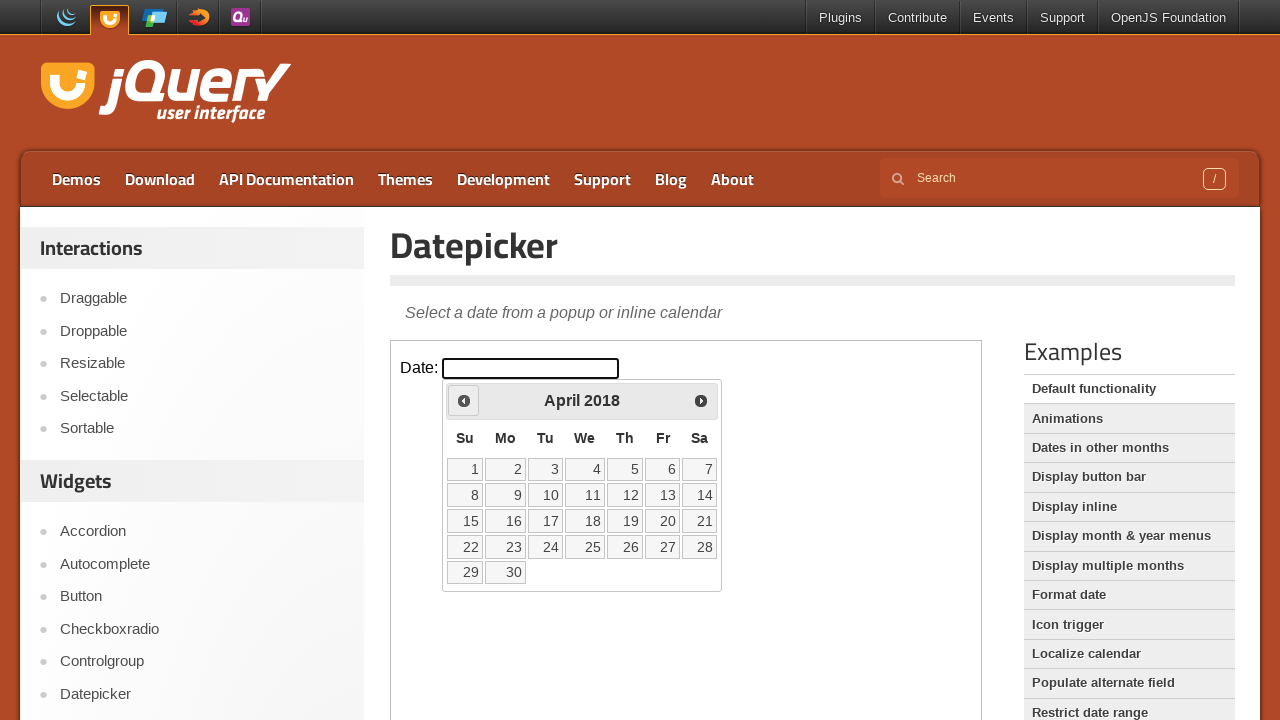

Clicked previous month button to navigate backward at (464, 400) on xpath=//iframe[@class='demo-frame'] >> internal:control=enter-frame >> xpath=//s
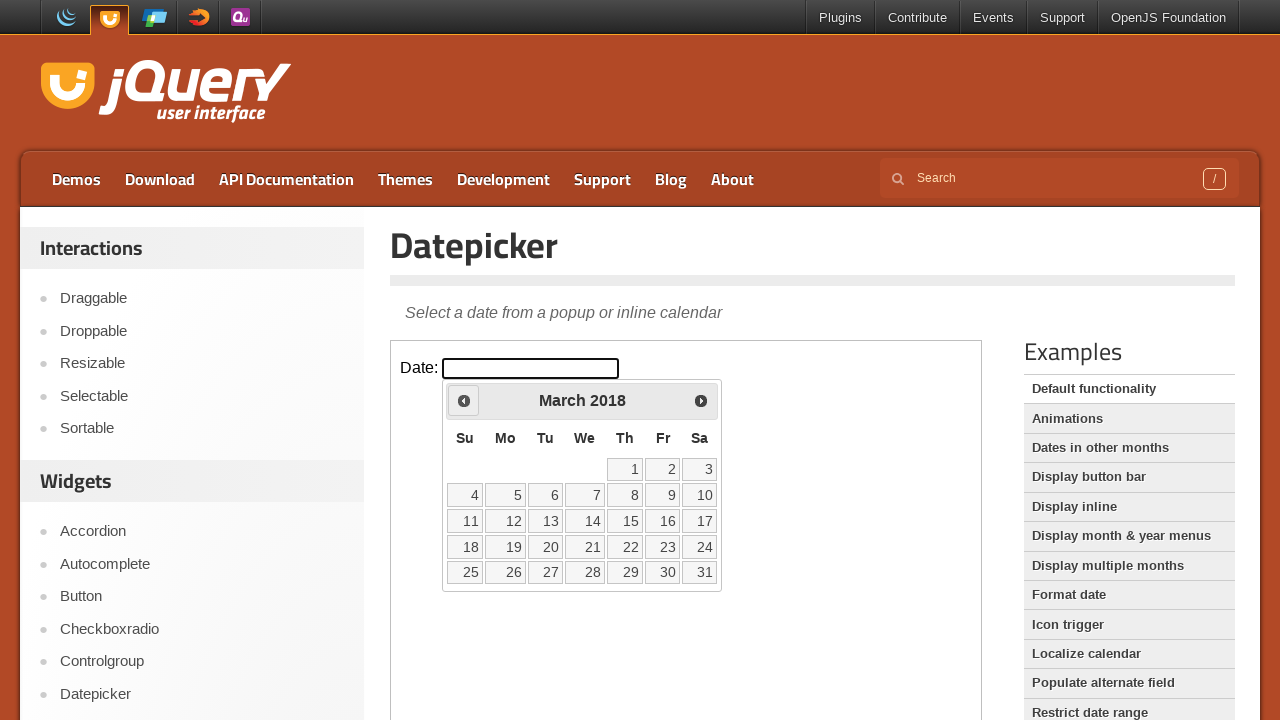

Retrieved current calendar month: March, year: 2018
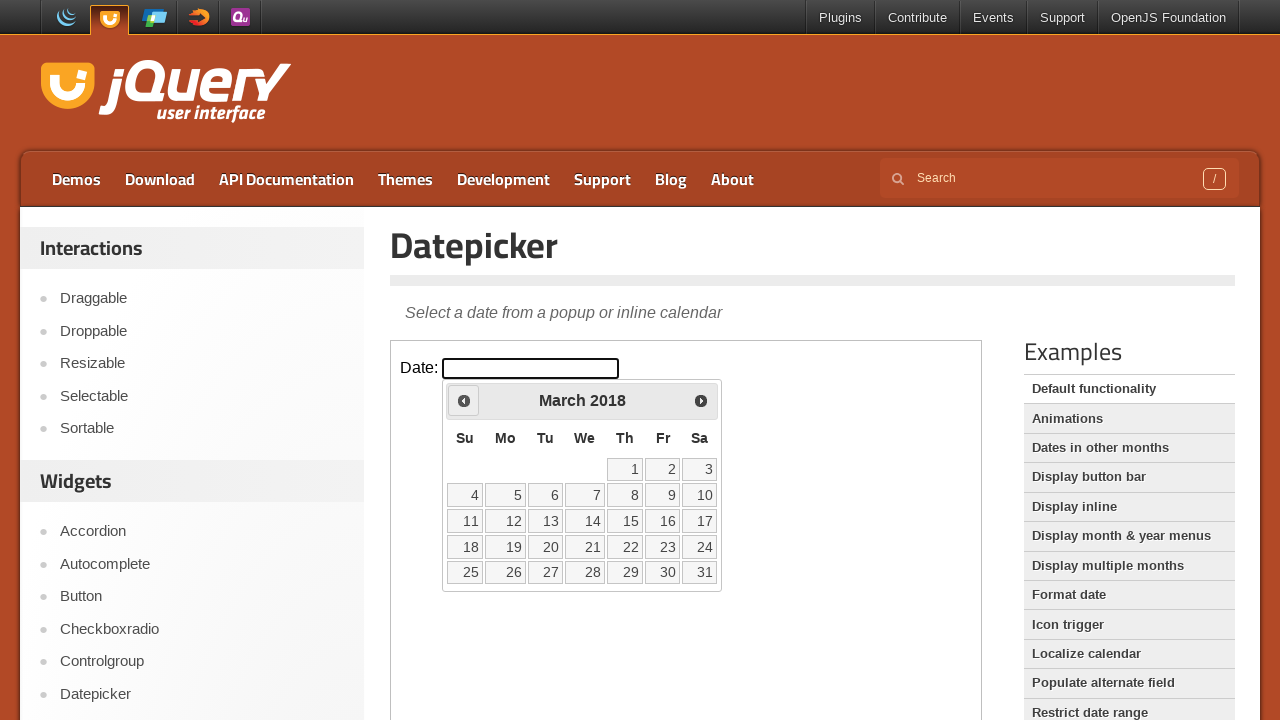

Clicked previous month button to navigate backward at (464, 400) on xpath=//iframe[@class='demo-frame'] >> internal:control=enter-frame >> xpath=//s
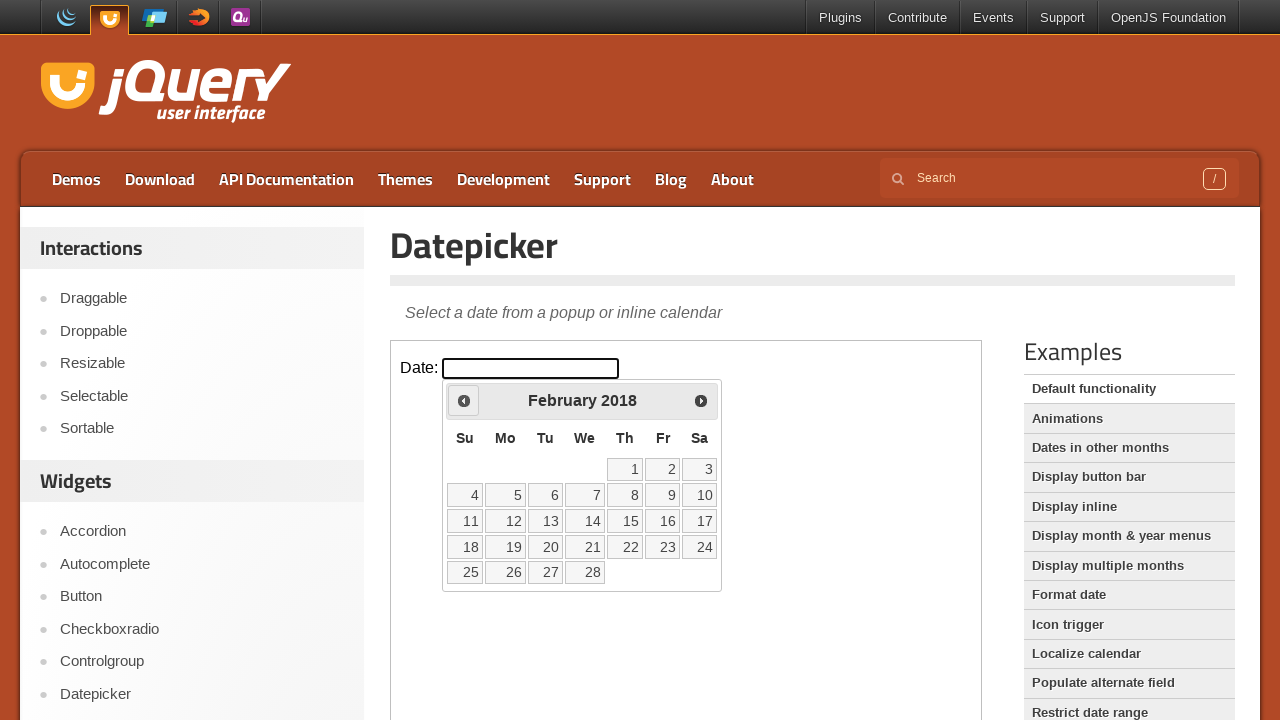

Retrieved current calendar month: February, year: 2018
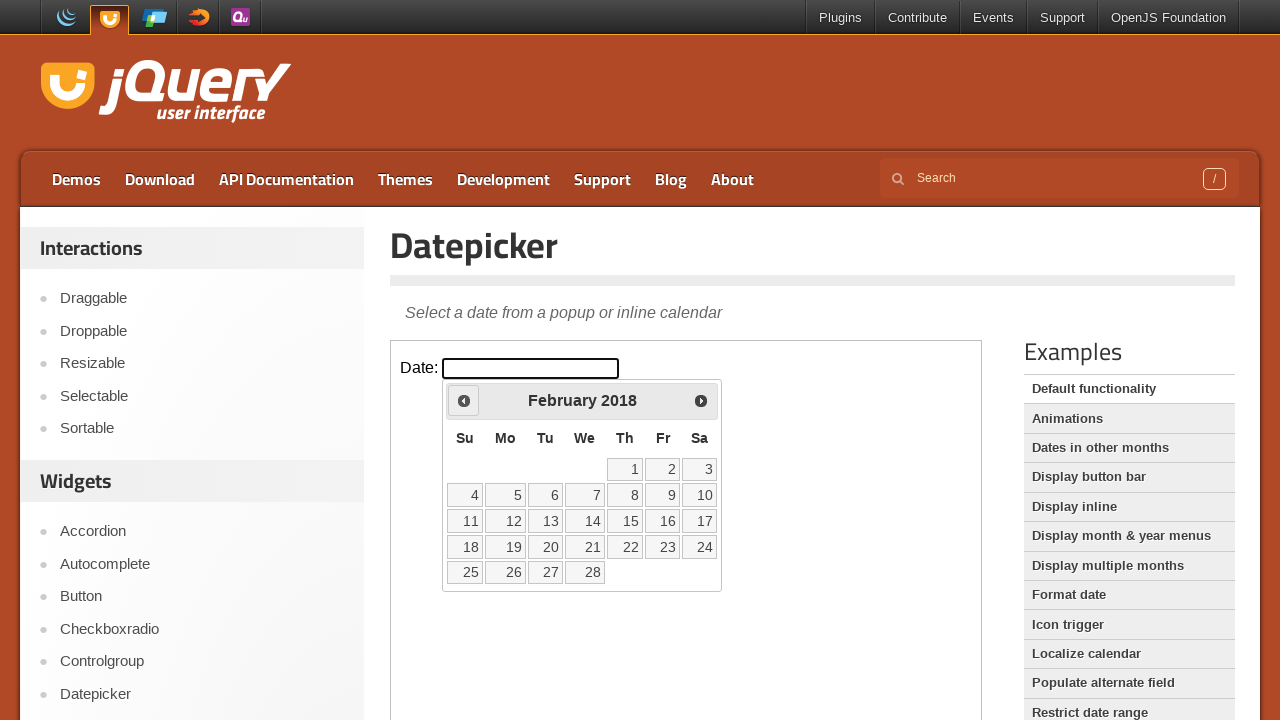

Clicked previous month button to navigate backward at (464, 400) on xpath=//iframe[@class='demo-frame'] >> internal:control=enter-frame >> xpath=//s
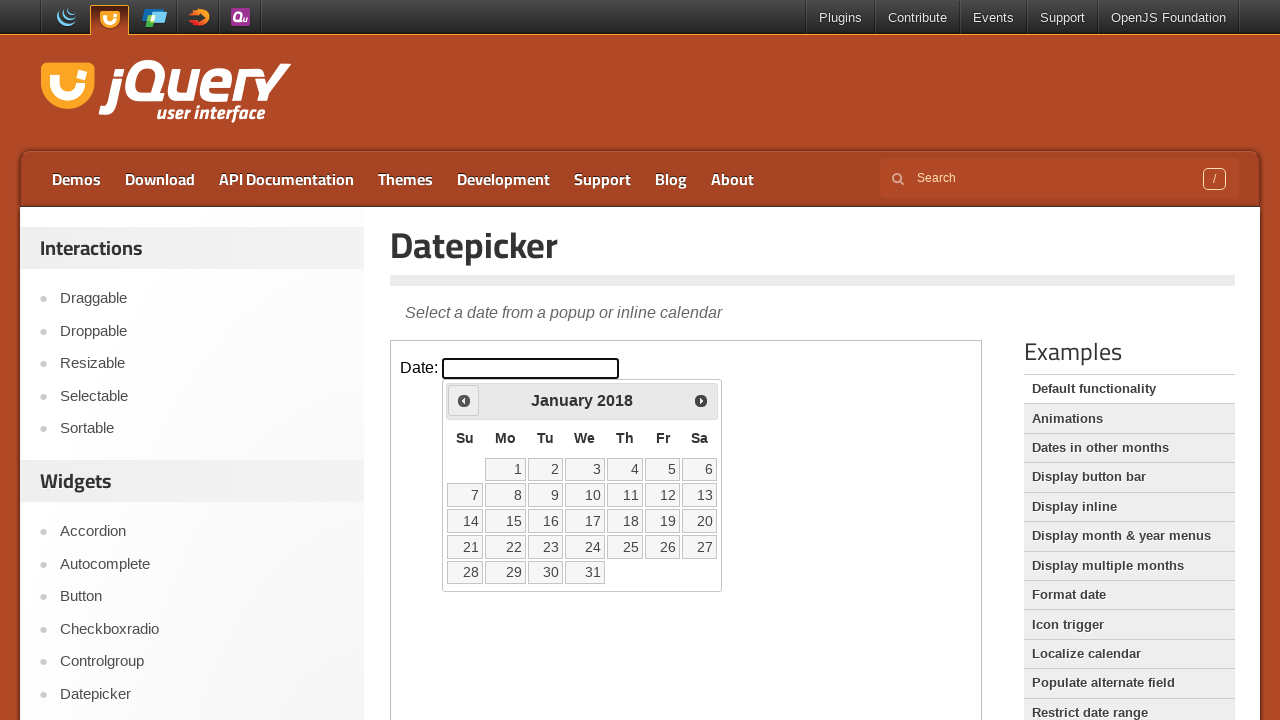

Retrieved current calendar month: January, year: 2018
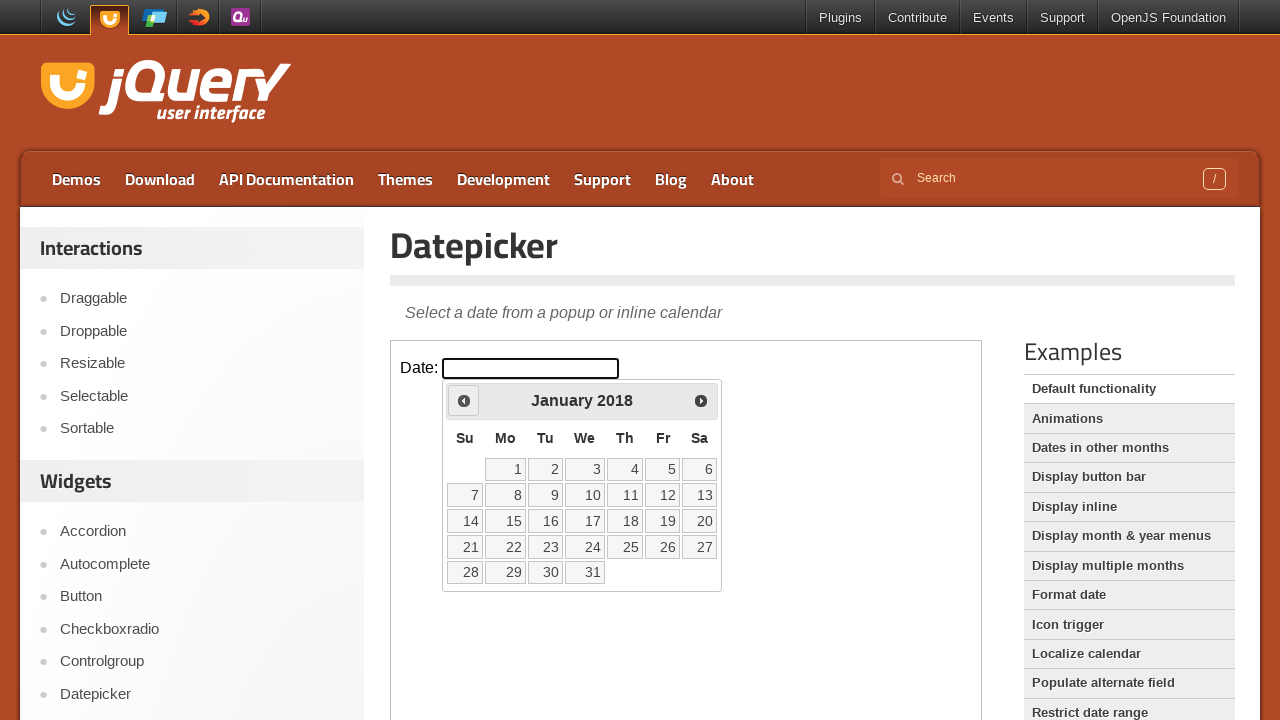

Clicked previous month button to navigate backward at (464, 400) on xpath=//iframe[@class='demo-frame'] >> internal:control=enter-frame >> xpath=//s
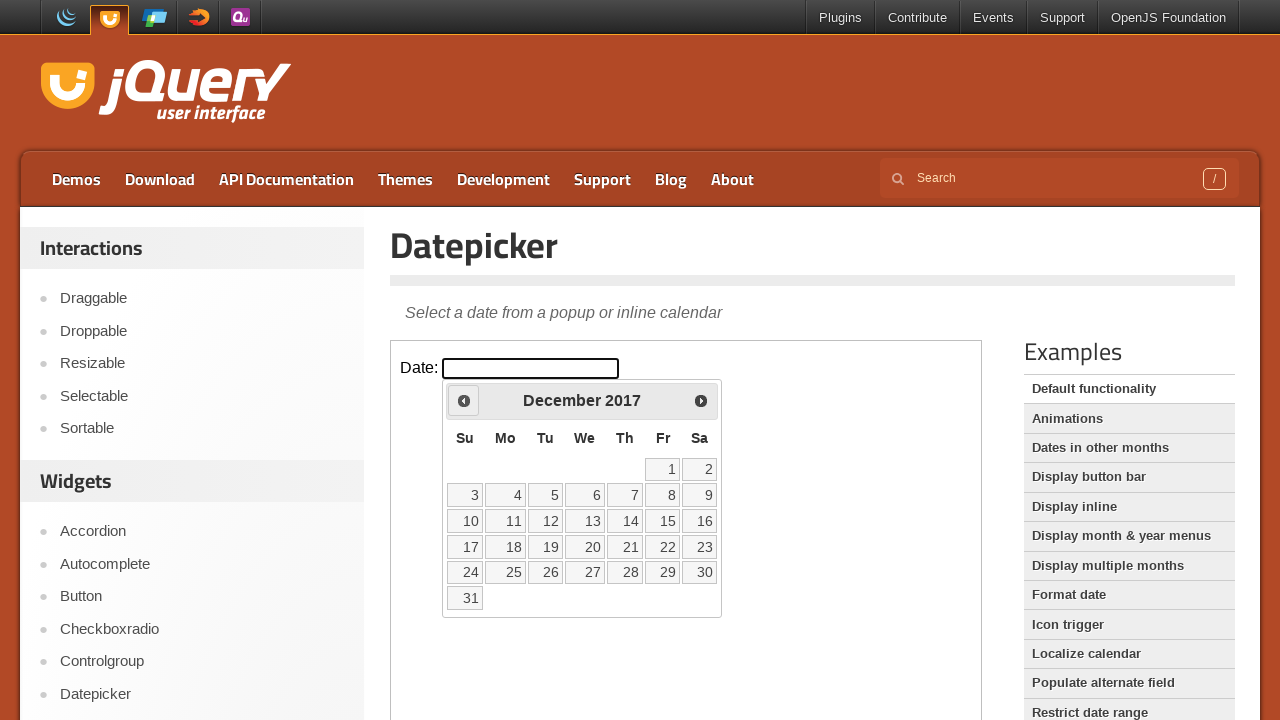

Retrieved current calendar month: December, year: 2017
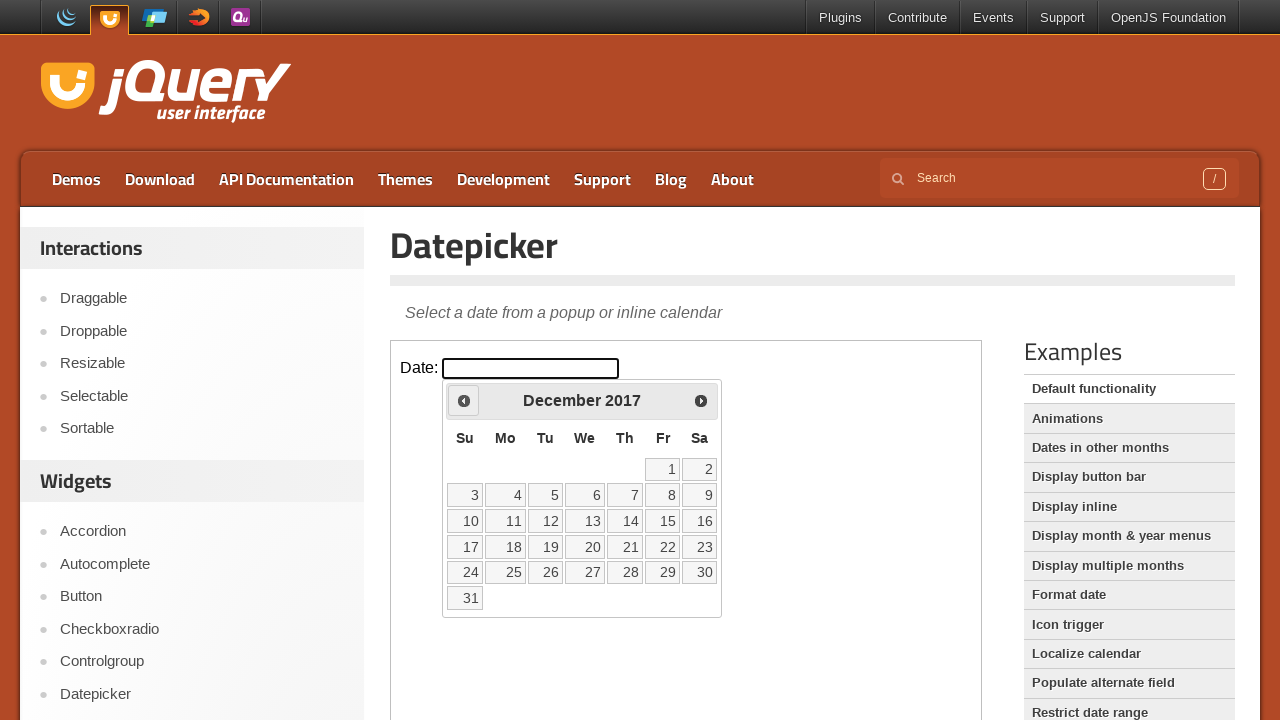

Clicked previous month button to navigate backward at (464, 400) on xpath=//iframe[@class='demo-frame'] >> internal:control=enter-frame >> xpath=//s
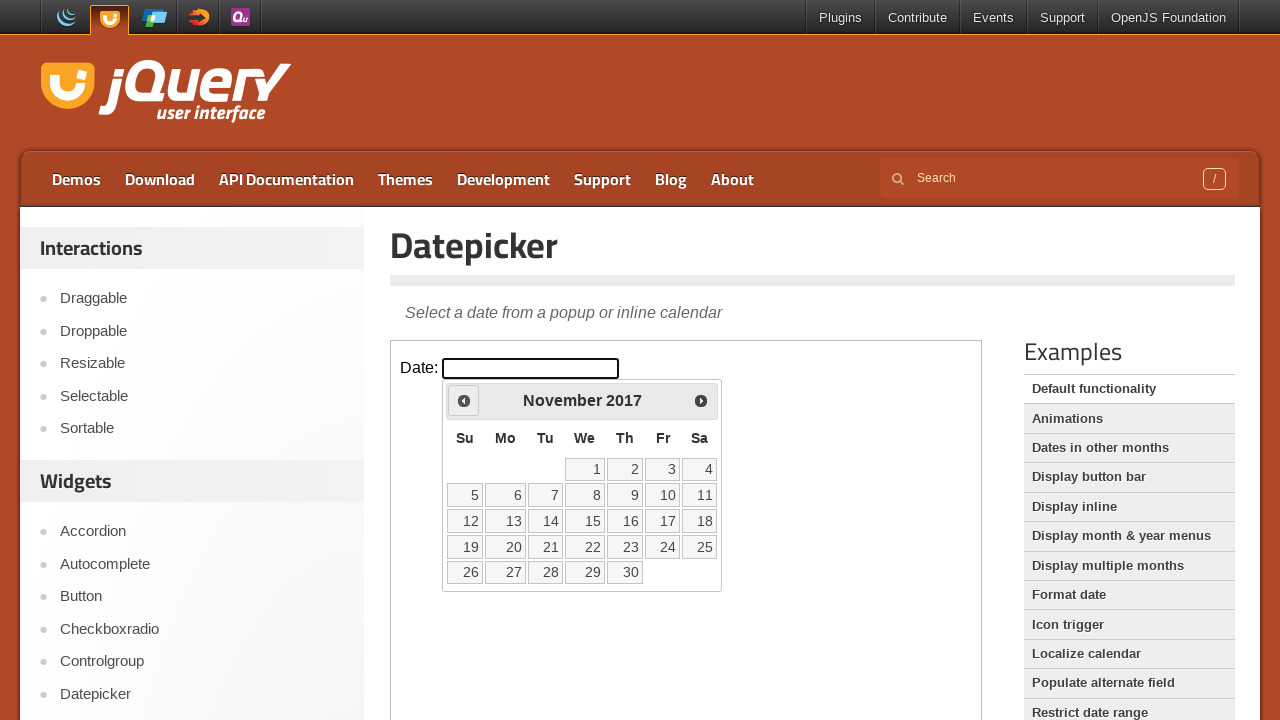

Retrieved current calendar month: November, year: 2017
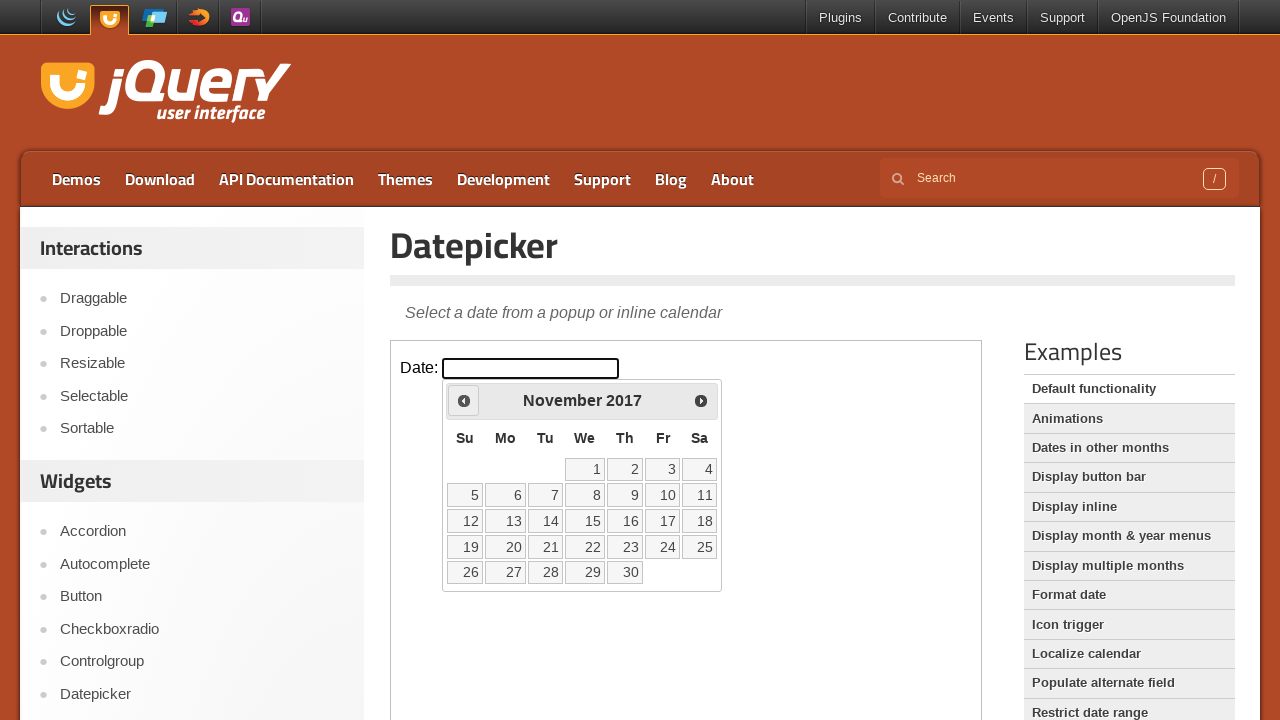

Clicked previous month button to navigate backward at (464, 400) on xpath=//iframe[@class='demo-frame'] >> internal:control=enter-frame >> xpath=//s
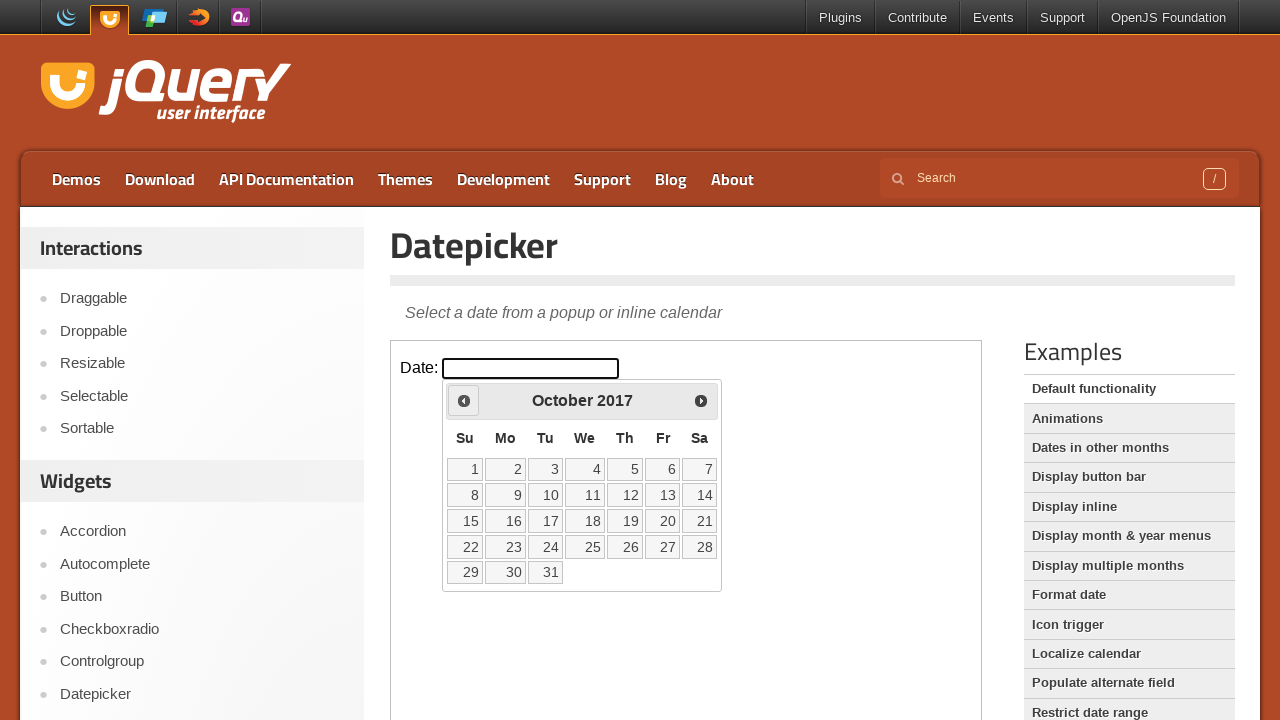

Retrieved current calendar month: October, year: 2017
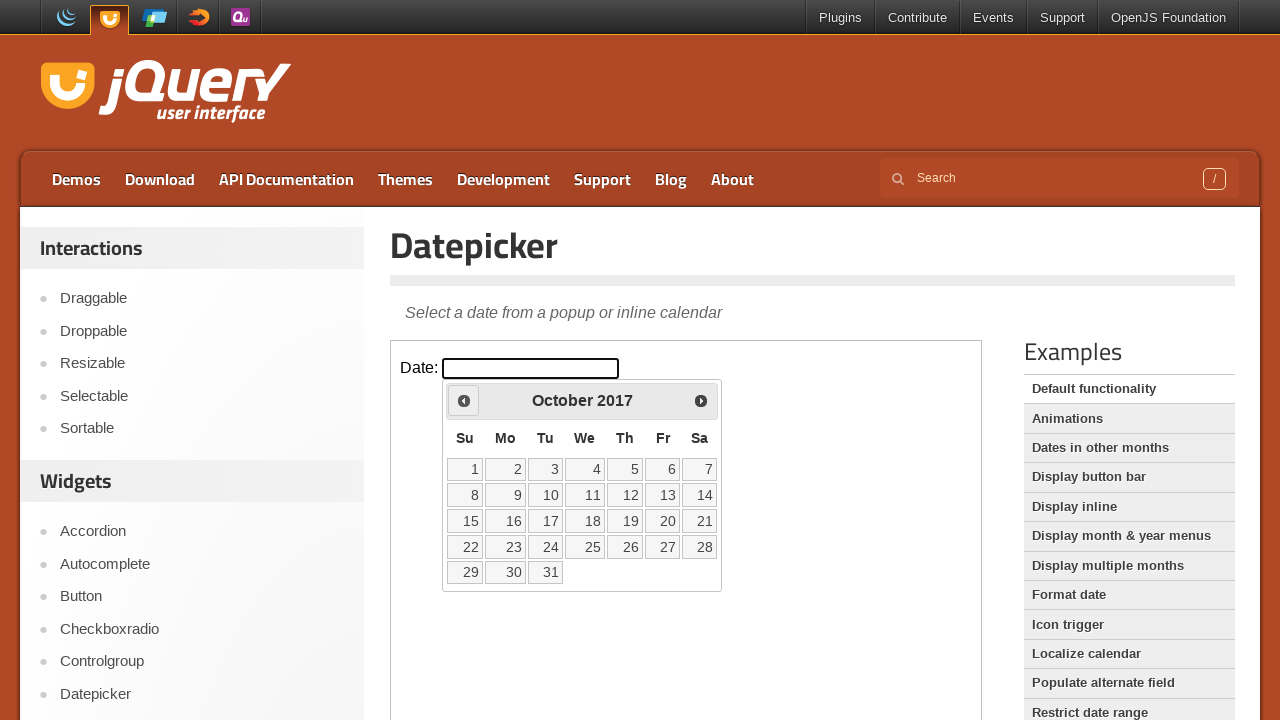

Clicked previous month button to navigate backward at (464, 400) on xpath=//iframe[@class='demo-frame'] >> internal:control=enter-frame >> xpath=//s
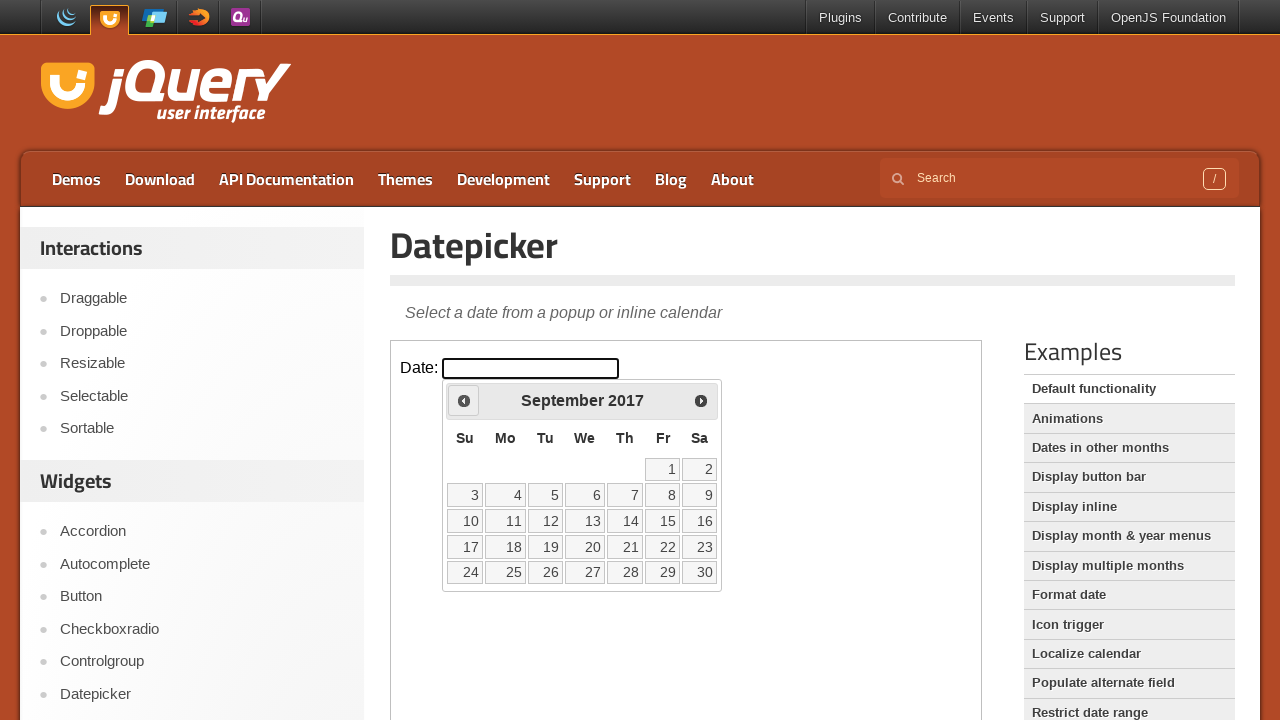

Retrieved current calendar month: September, year: 2017
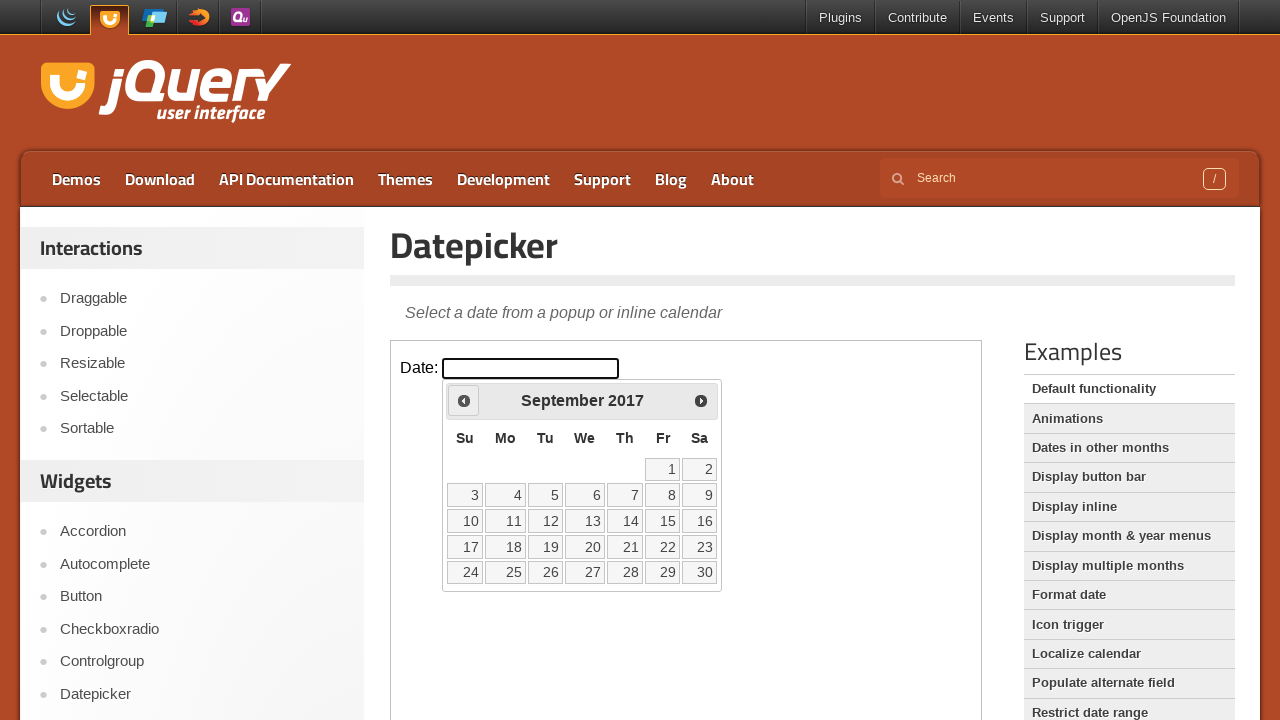

Clicked previous month button to navigate backward at (464, 400) on xpath=//iframe[@class='demo-frame'] >> internal:control=enter-frame >> xpath=//s
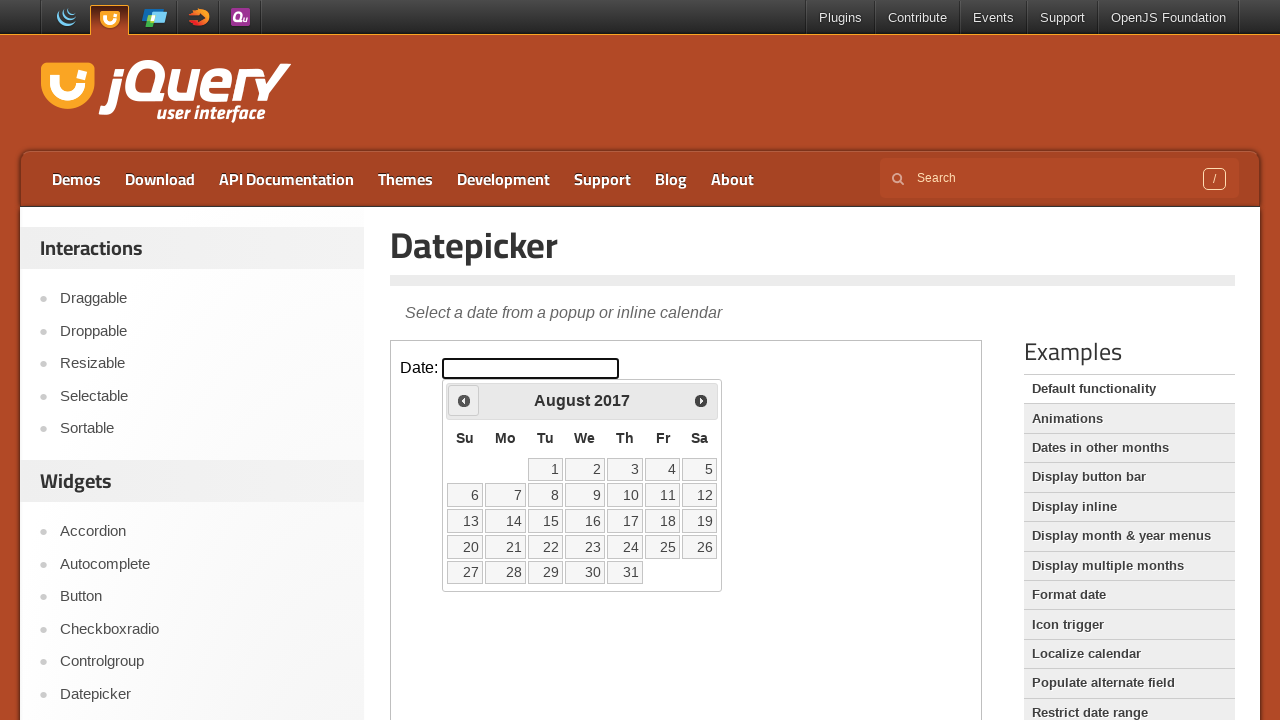

Retrieved current calendar month: August, year: 2017
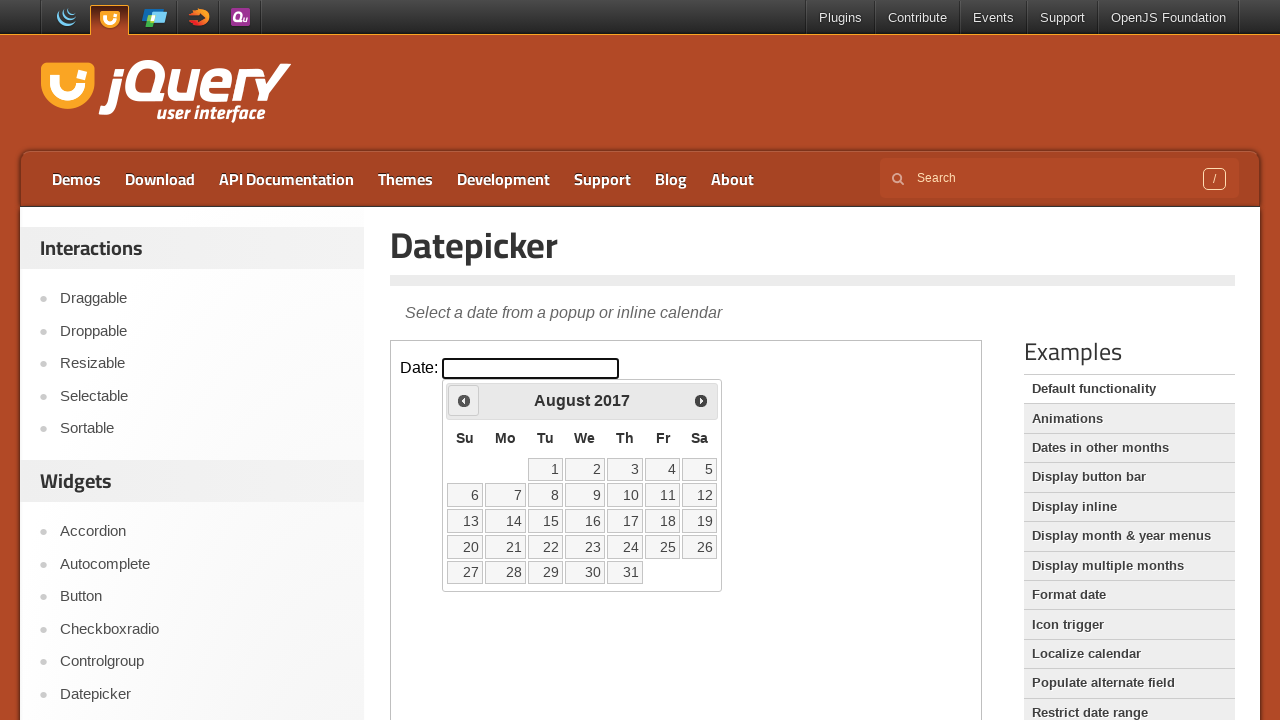

Clicked previous month button to navigate backward at (464, 400) on xpath=//iframe[@class='demo-frame'] >> internal:control=enter-frame >> xpath=//s
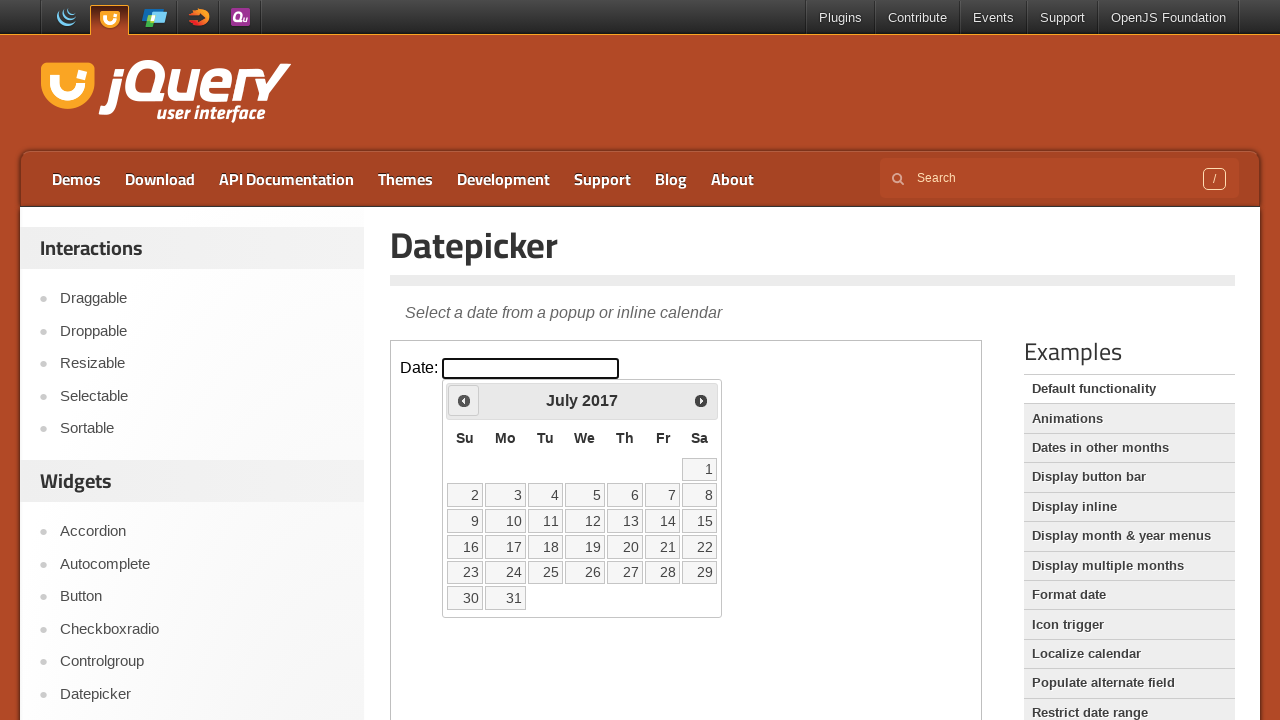

Retrieved current calendar month: July, year: 2017
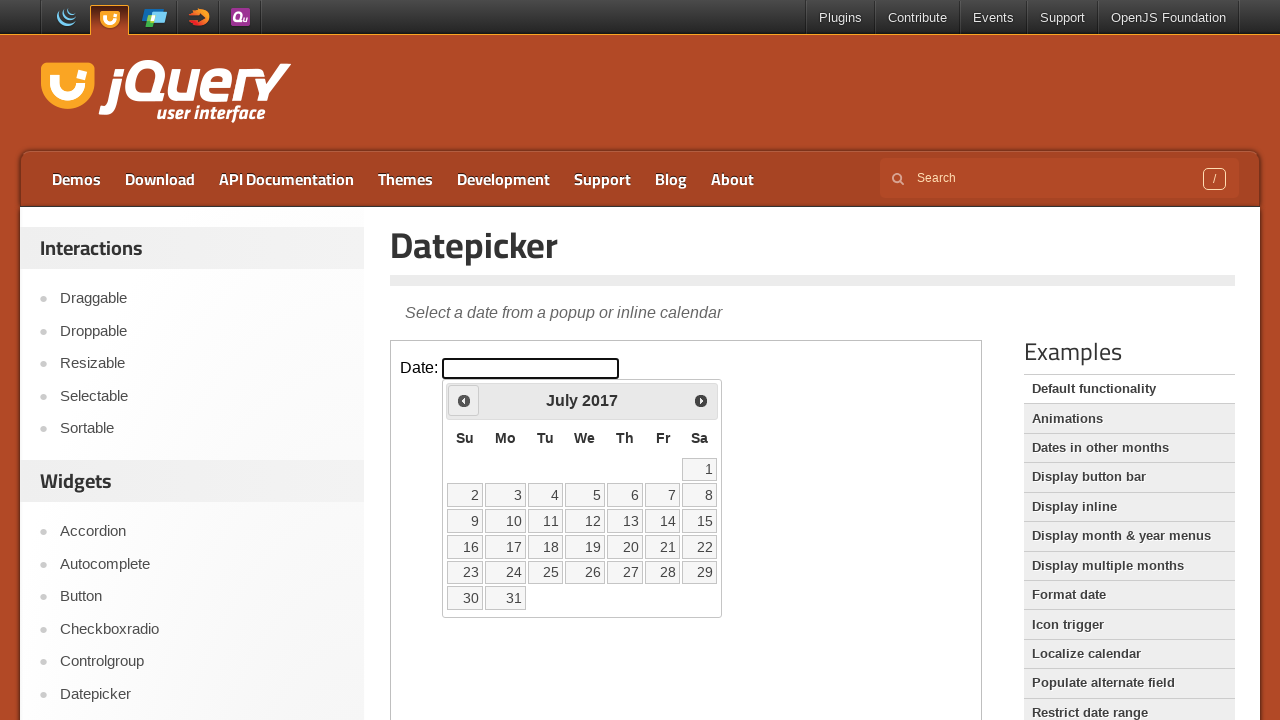

Clicked previous month button to navigate backward at (464, 400) on xpath=//iframe[@class='demo-frame'] >> internal:control=enter-frame >> xpath=//s
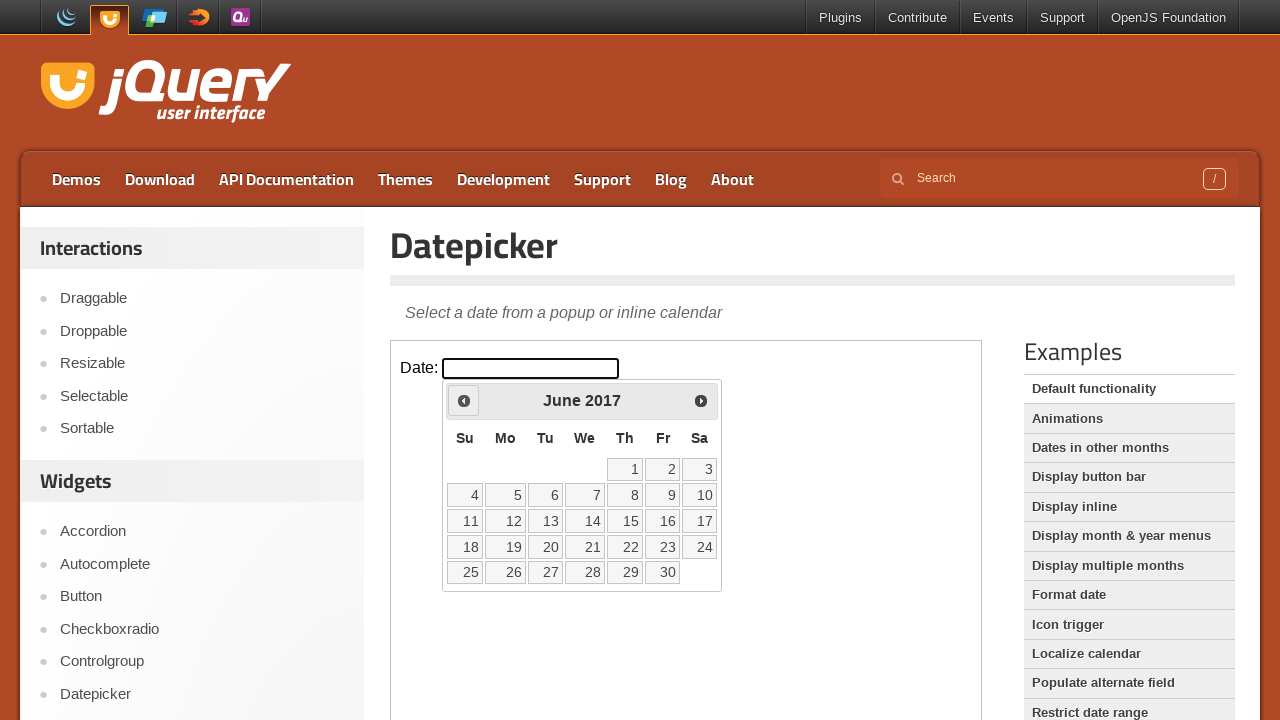

Retrieved current calendar month: June, year: 2017
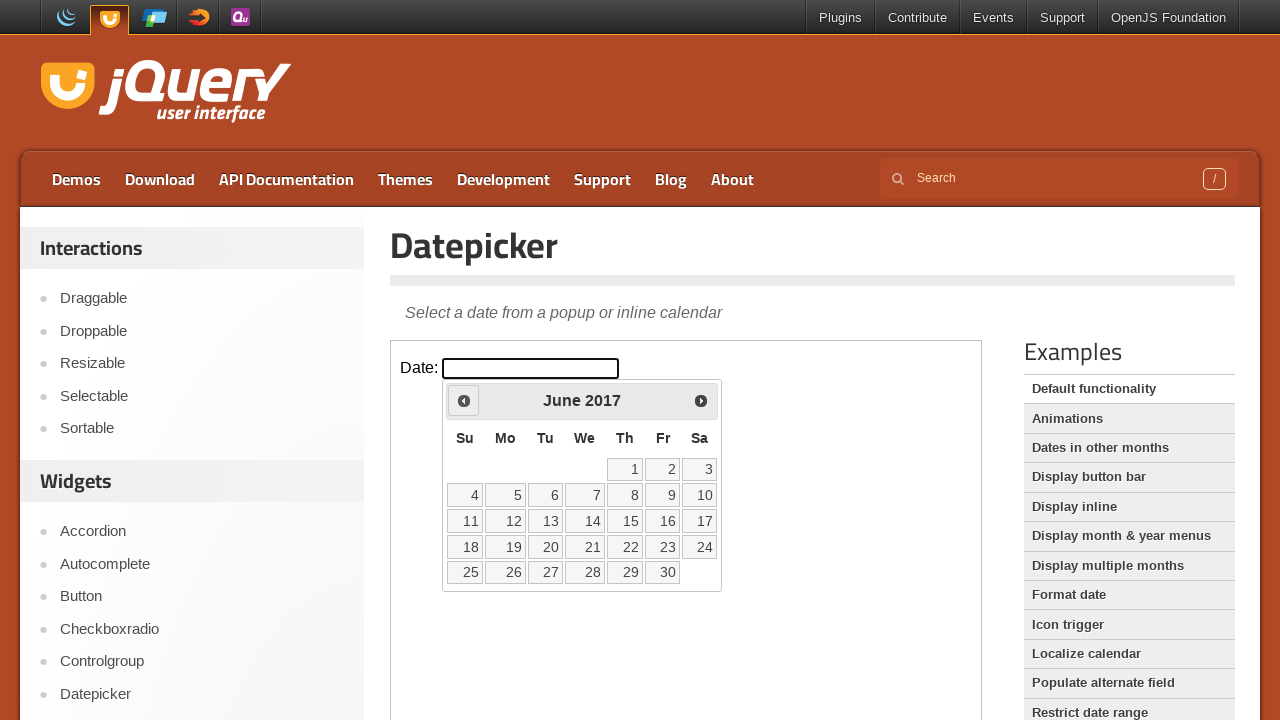

Clicked previous month button to navigate backward at (464, 400) on xpath=//iframe[@class='demo-frame'] >> internal:control=enter-frame >> xpath=//s
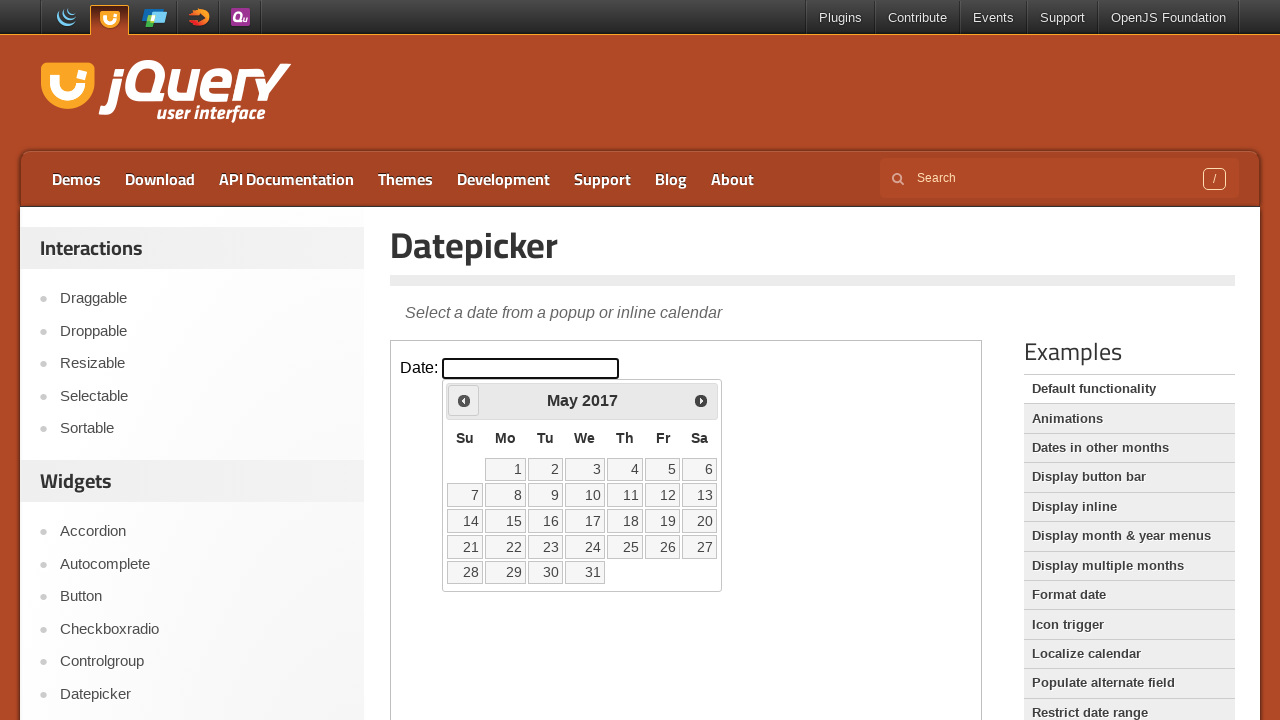

Retrieved current calendar month: May, year: 2017
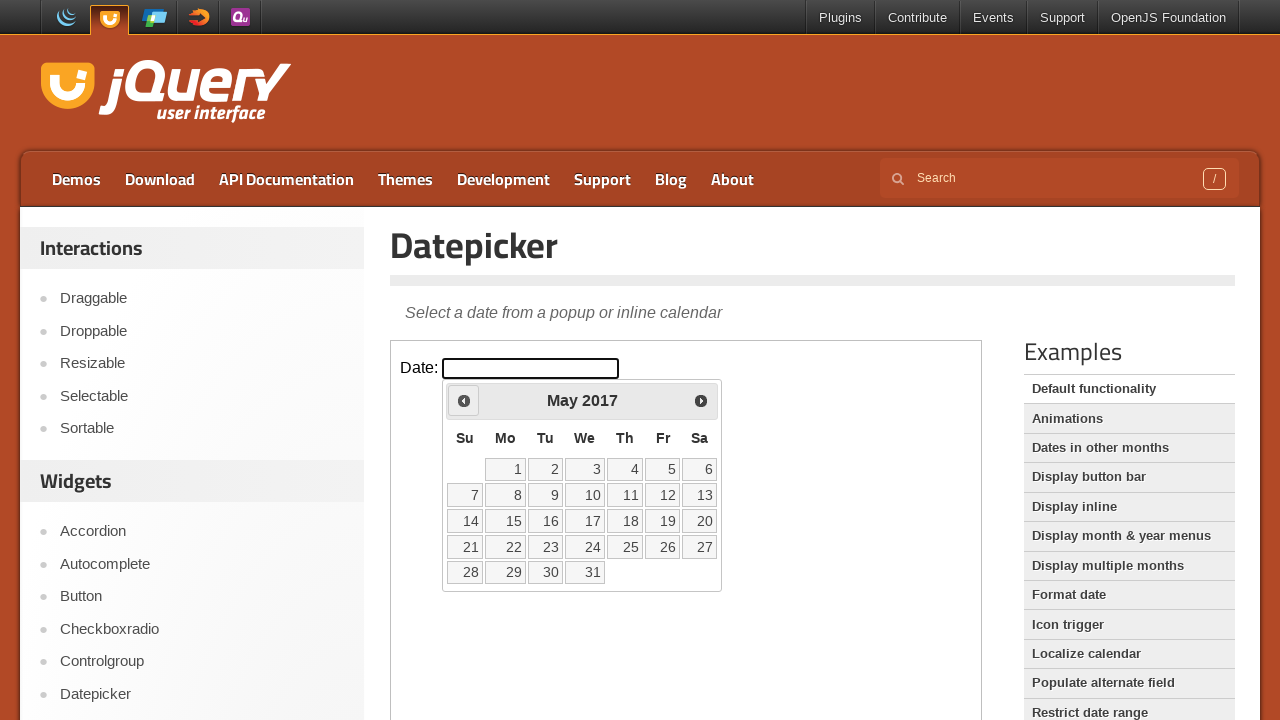

Clicked previous month button to navigate backward at (464, 400) on xpath=//iframe[@class='demo-frame'] >> internal:control=enter-frame >> xpath=//s
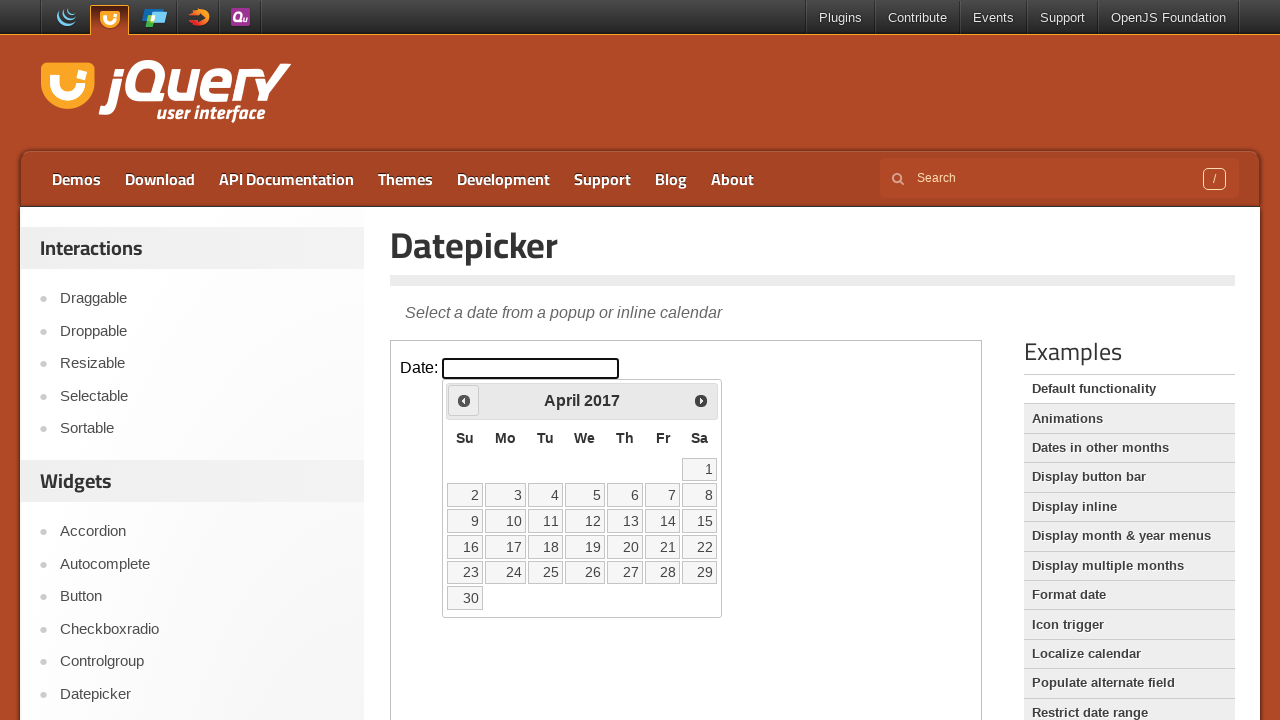

Retrieved current calendar month: April, year: 2017
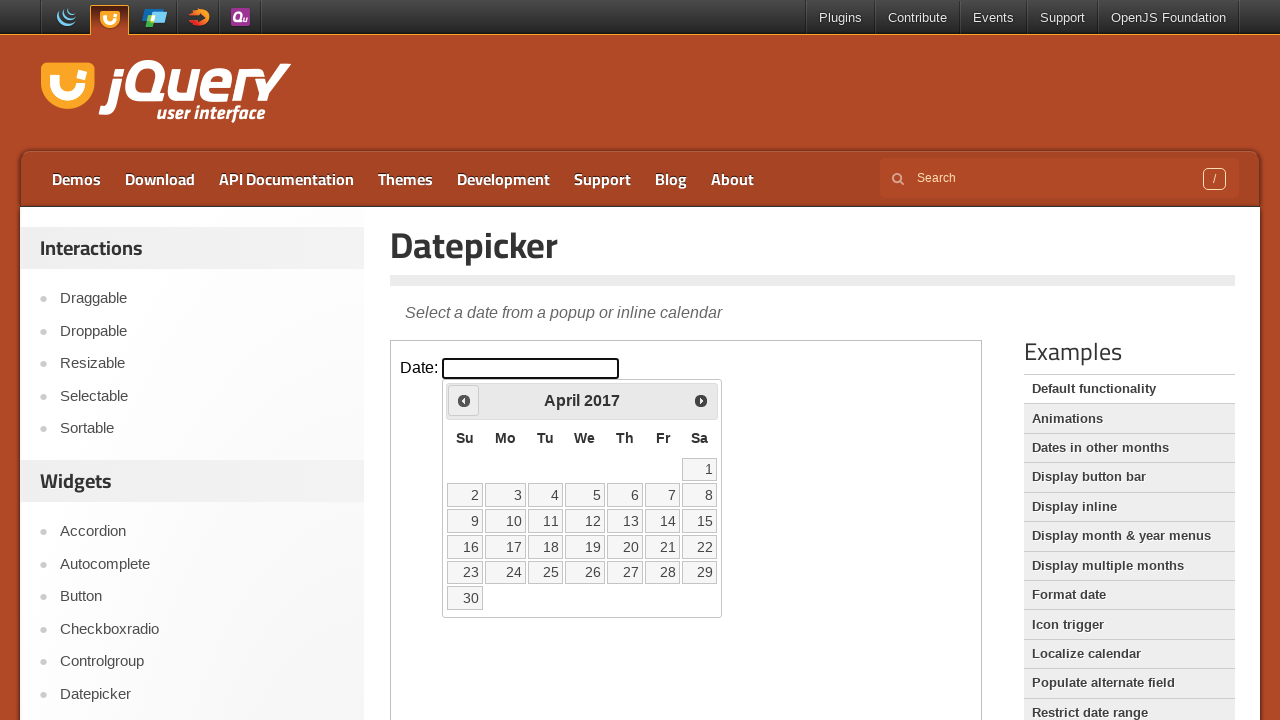

Clicked previous month button to navigate backward at (464, 400) on xpath=//iframe[@class='demo-frame'] >> internal:control=enter-frame >> xpath=//s
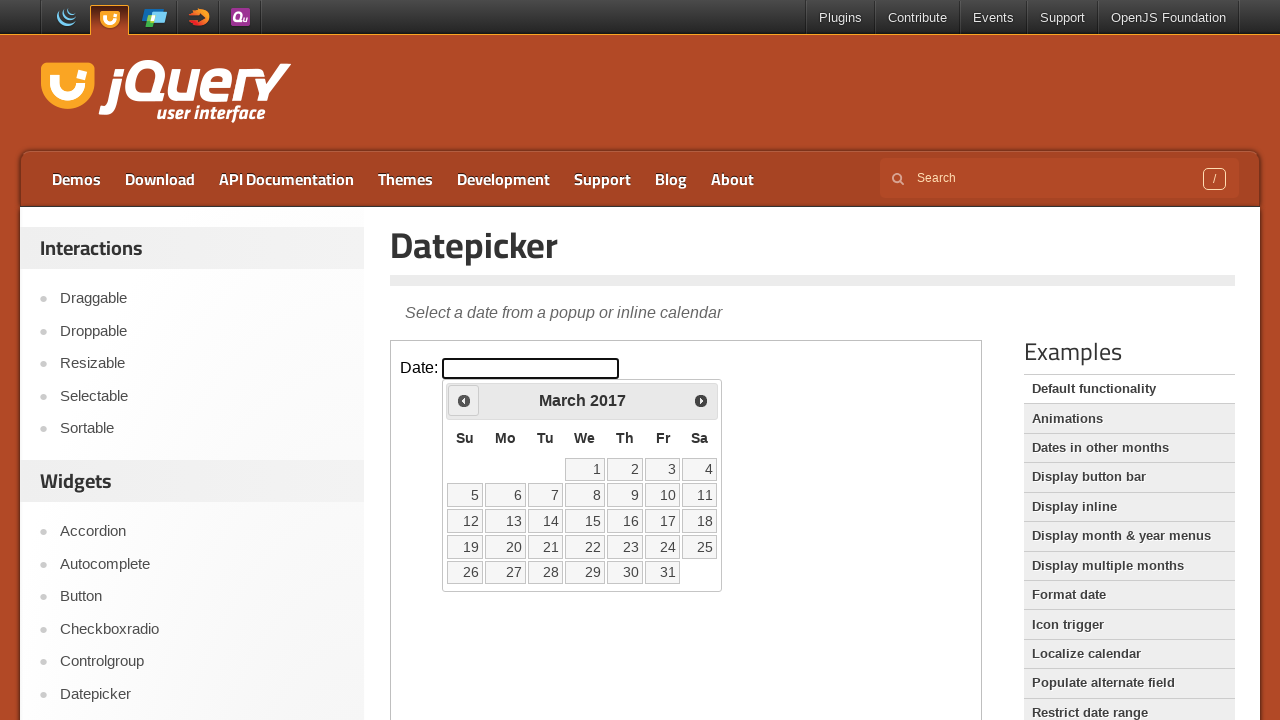

Retrieved current calendar month: March, year: 2017
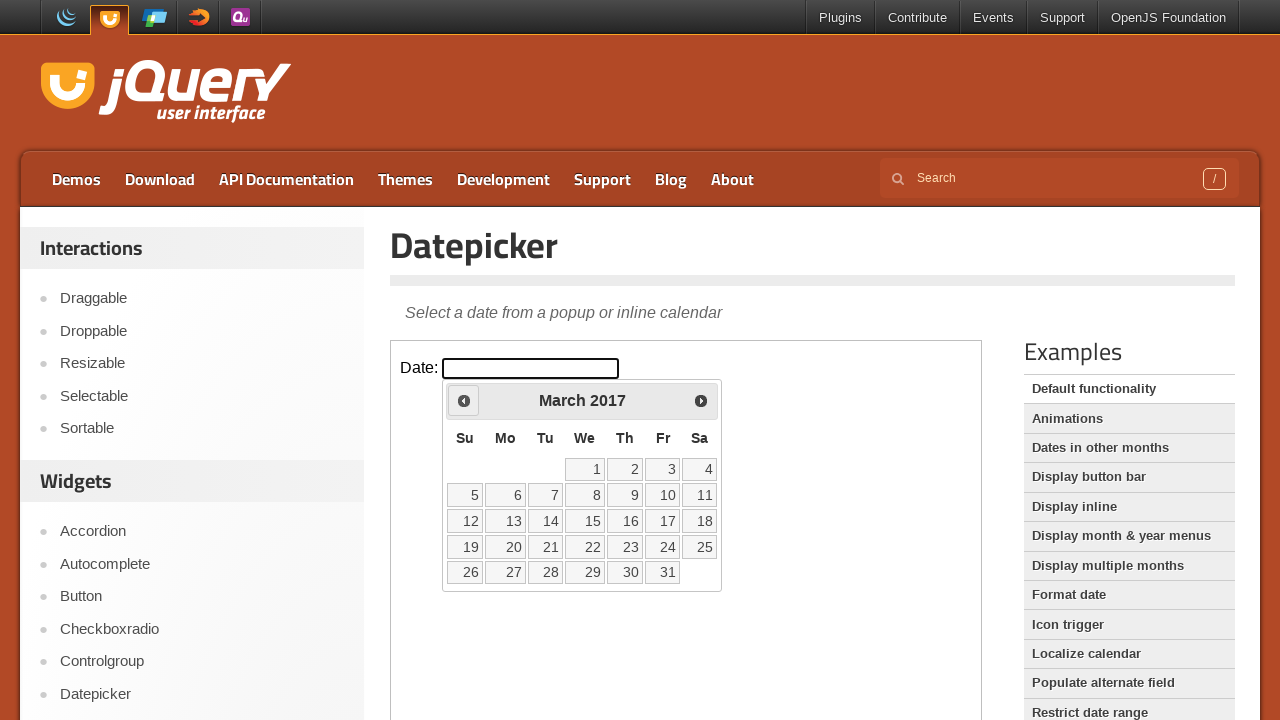

Clicked previous month button to navigate backward at (464, 400) on xpath=//iframe[@class='demo-frame'] >> internal:control=enter-frame >> xpath=//s
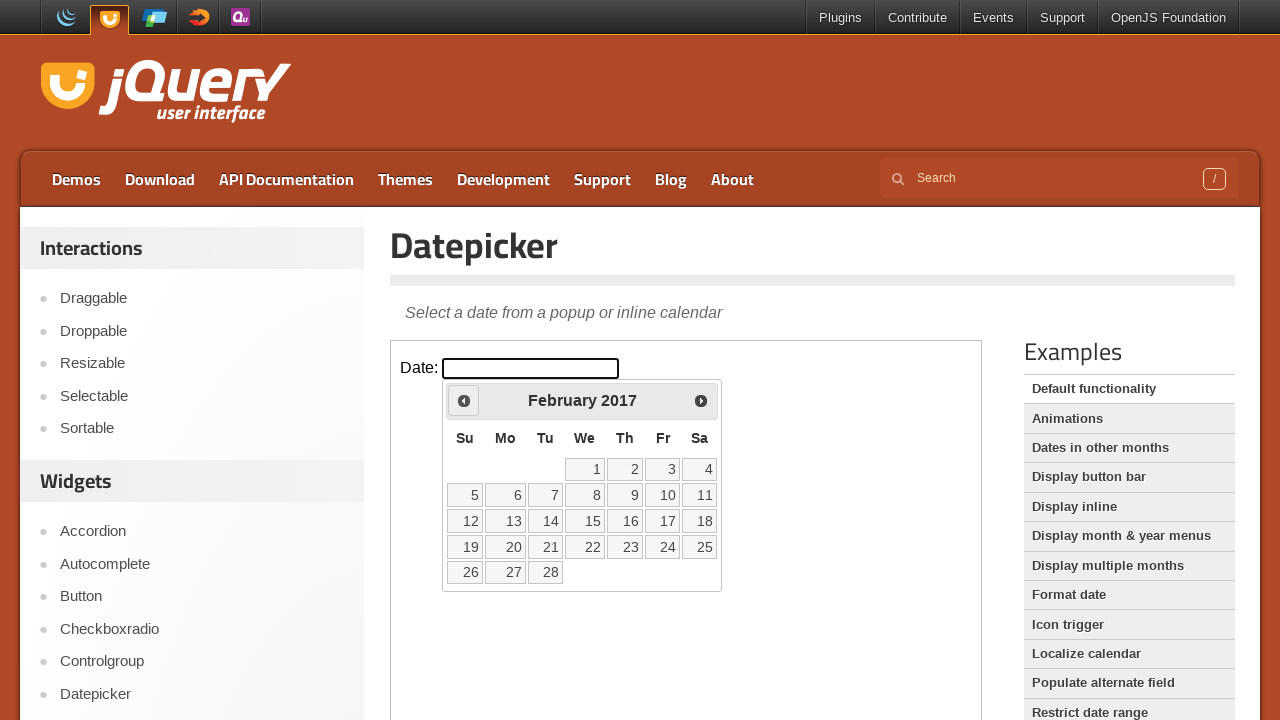

Retrieved current calendar month: February, year: 2017
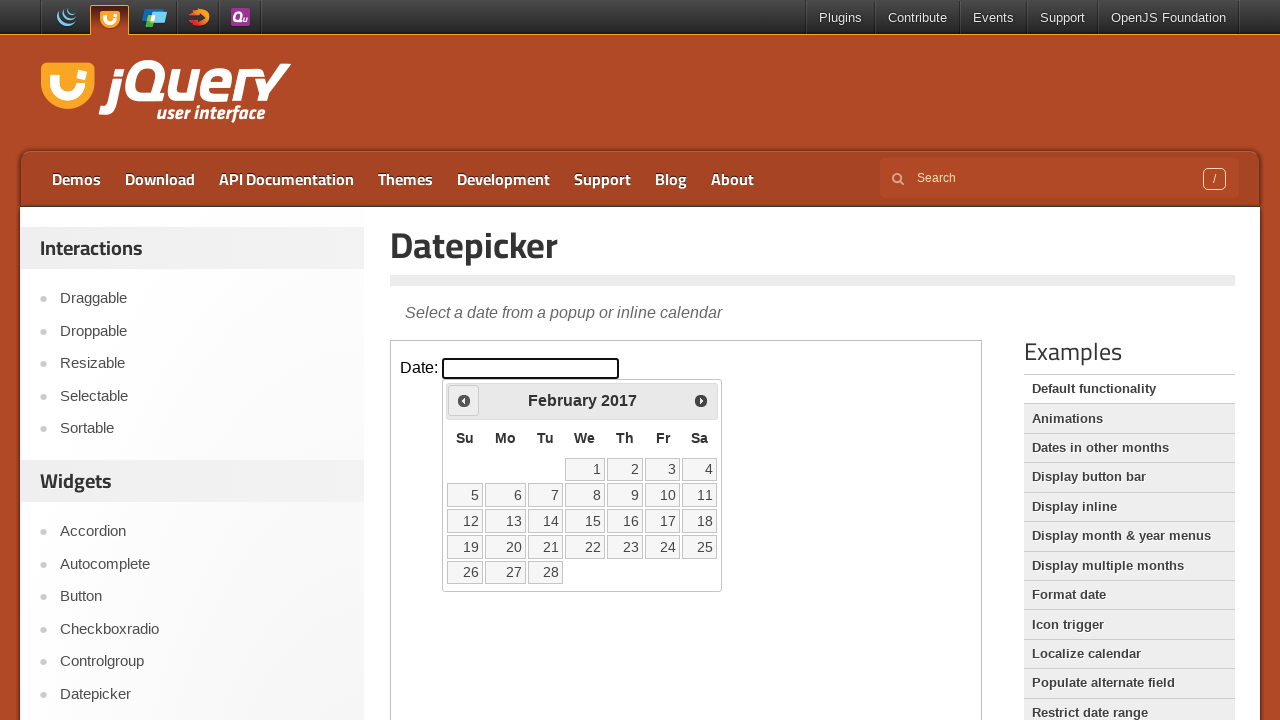

Clicked previous month button to navigate backward at (464, 400) on xpath=//iframe[@class='demo-frame'] >> internal:control=enter-frame >> xpath=//s
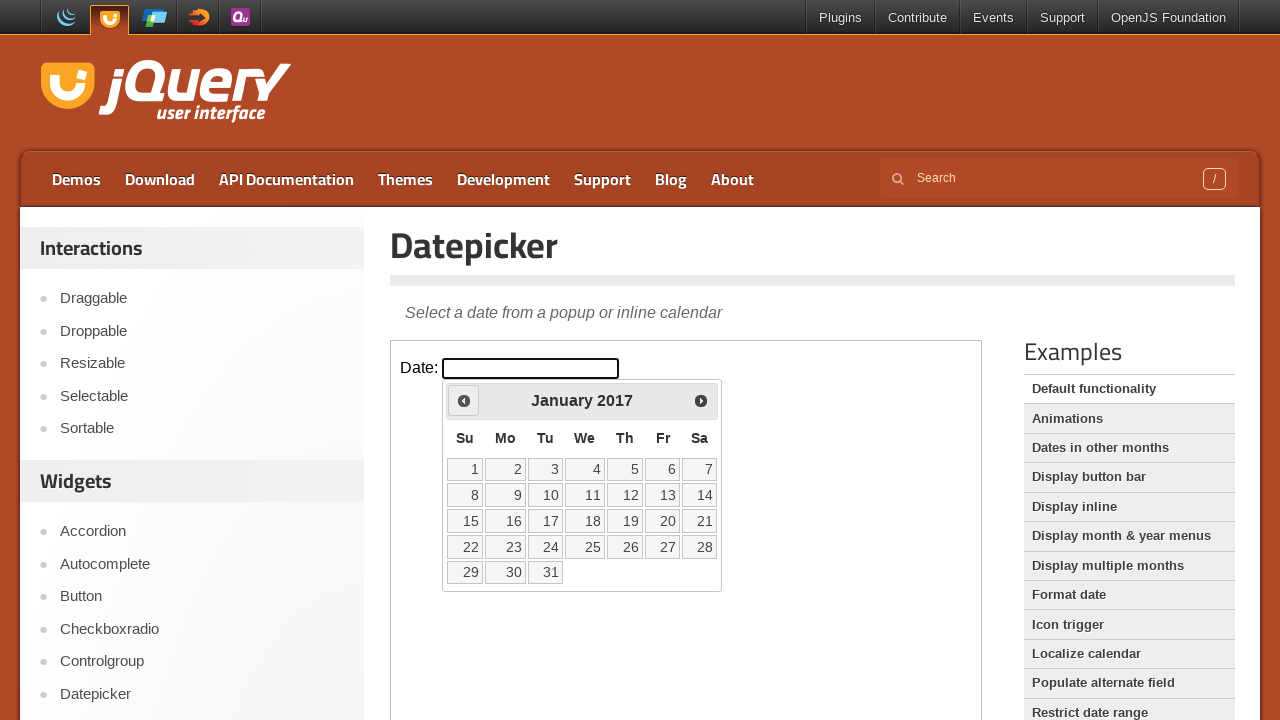

Retrieved current calendar month: January, year: 2017
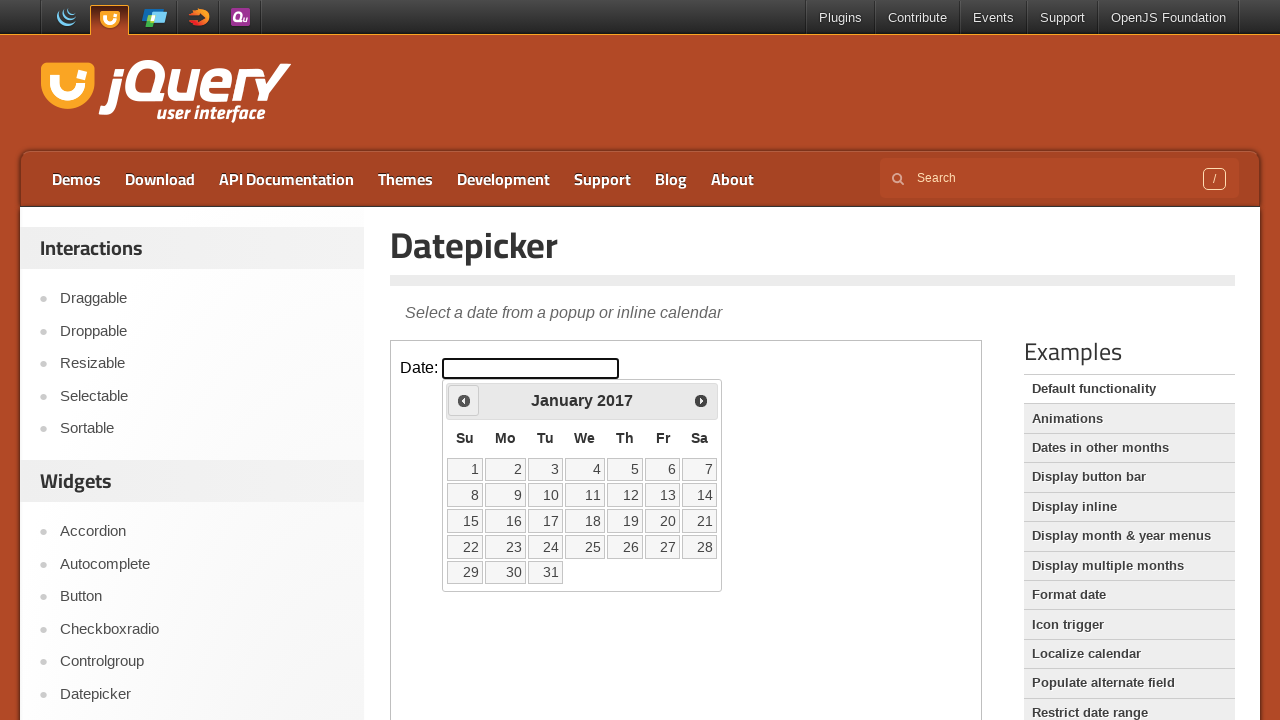

Clicked previous month button to navigate backward at (464, 400) on xpath=//iframe[@class='demo-frame'] >> internal:control=enter-frame >> xpath=//s
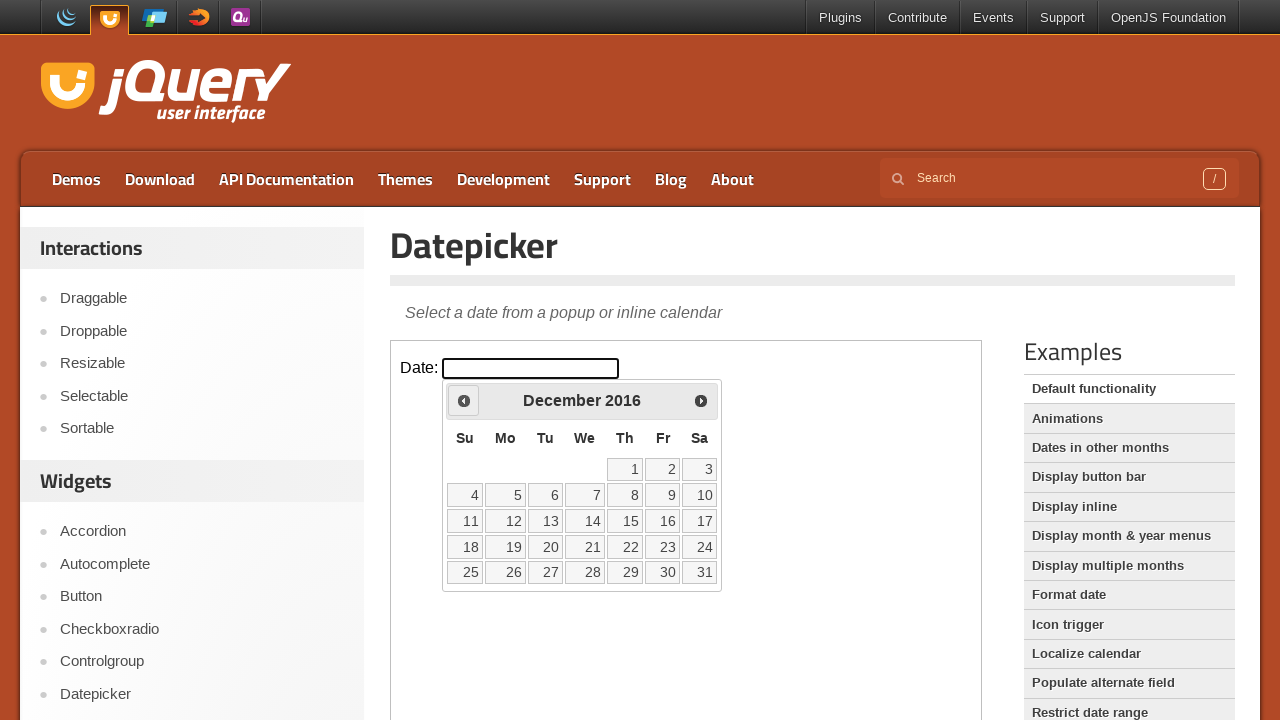

Retrieved current calendar month: December, year: 2016
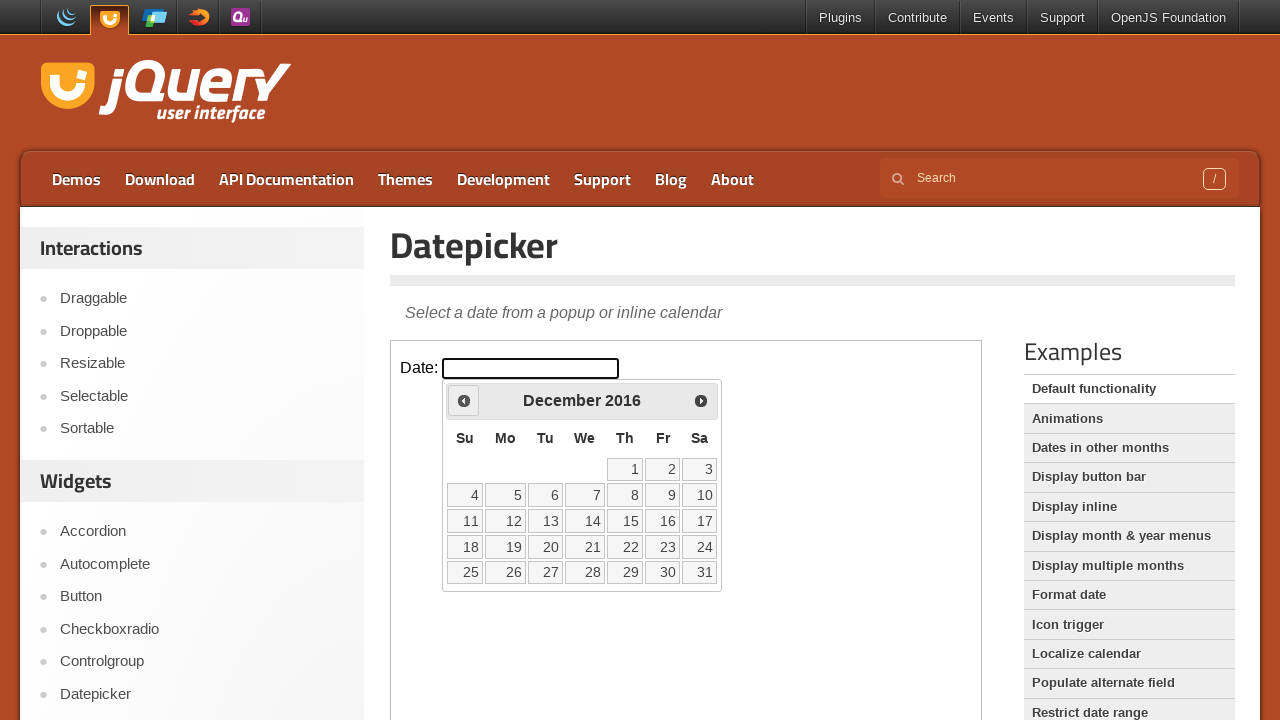

Clicked previous month button to navigate backward at (464, 400) on xpath=//iframe[@class='demo-frame'] >> internal:control=enter-frame >> xpath=//s
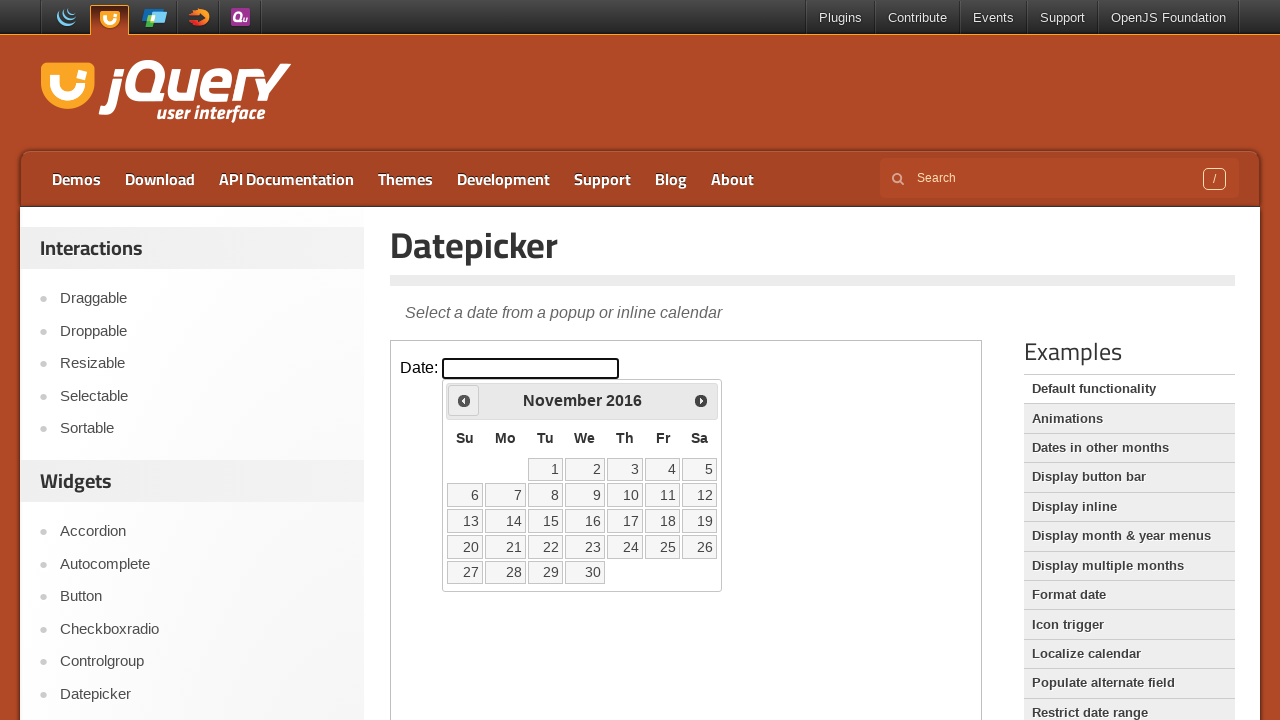

Retrieved current calendar month: November, year: 2016
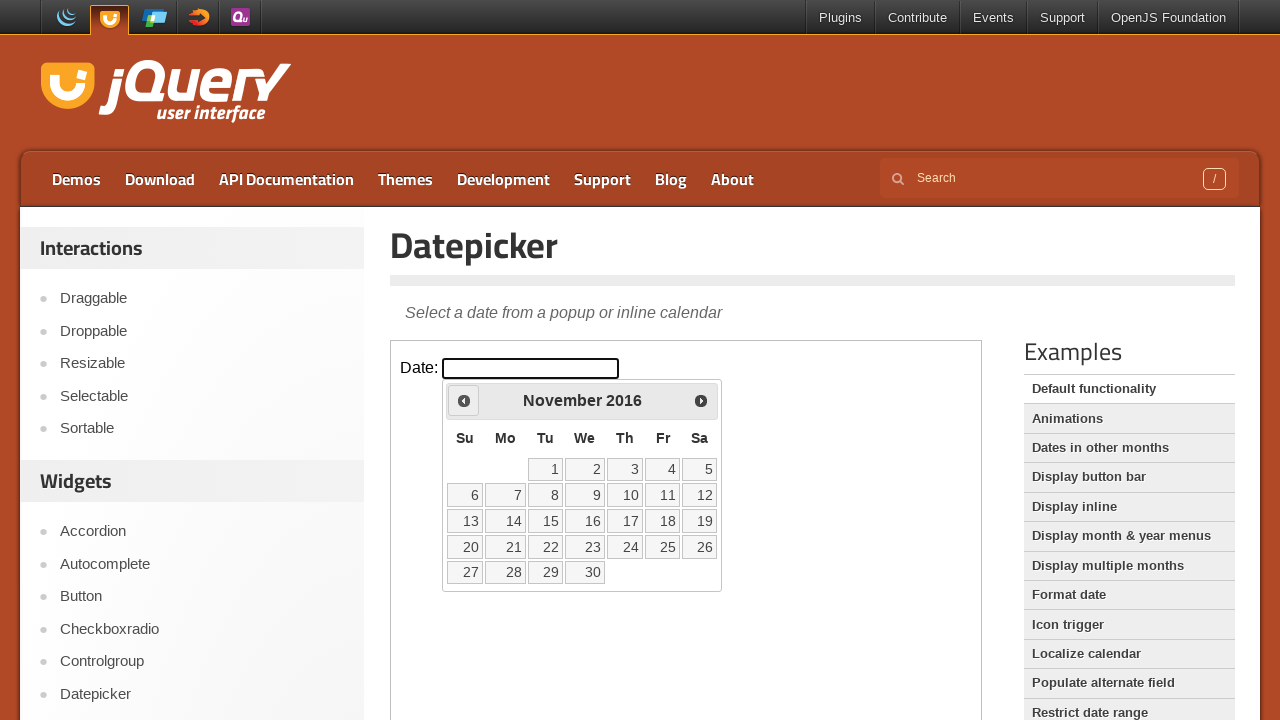

Clicked previous month button to navigate backward at (464, 400) on xpath=//iframe[@class='demo-frame'] >> internal:control=enter-frame >> xpath=//s
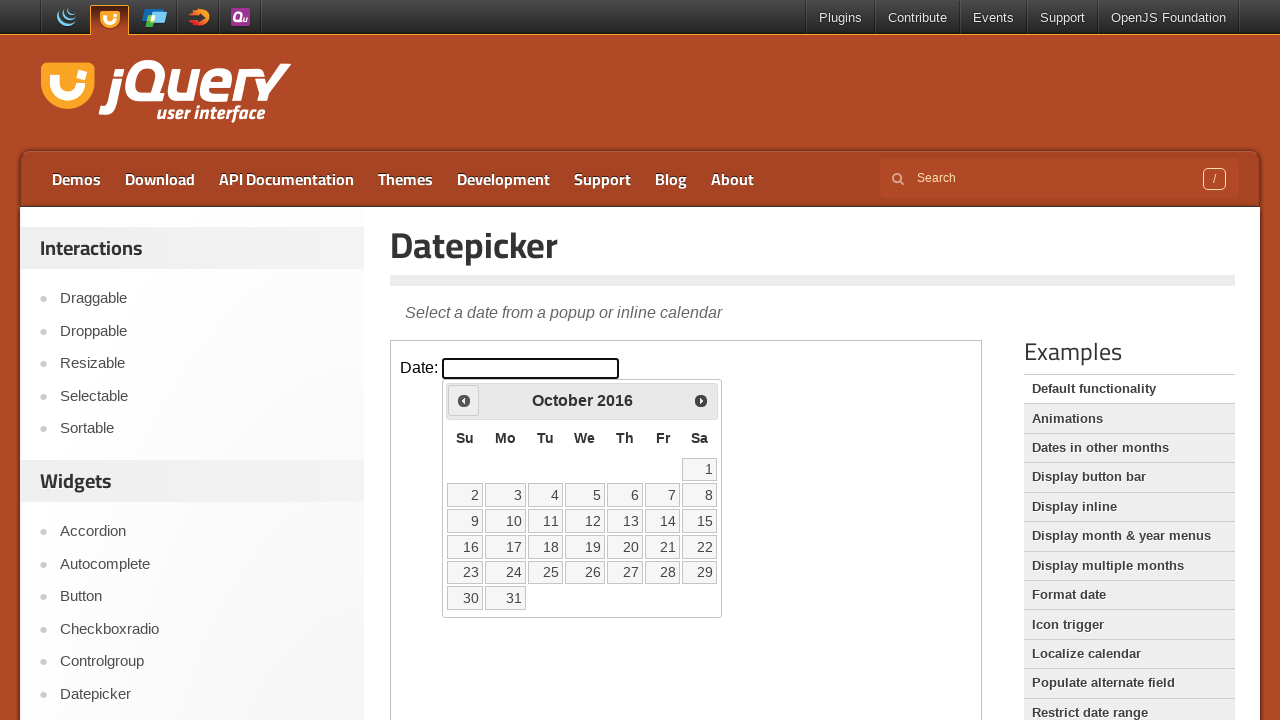

Retrieved current calendar month: October, year: 2016
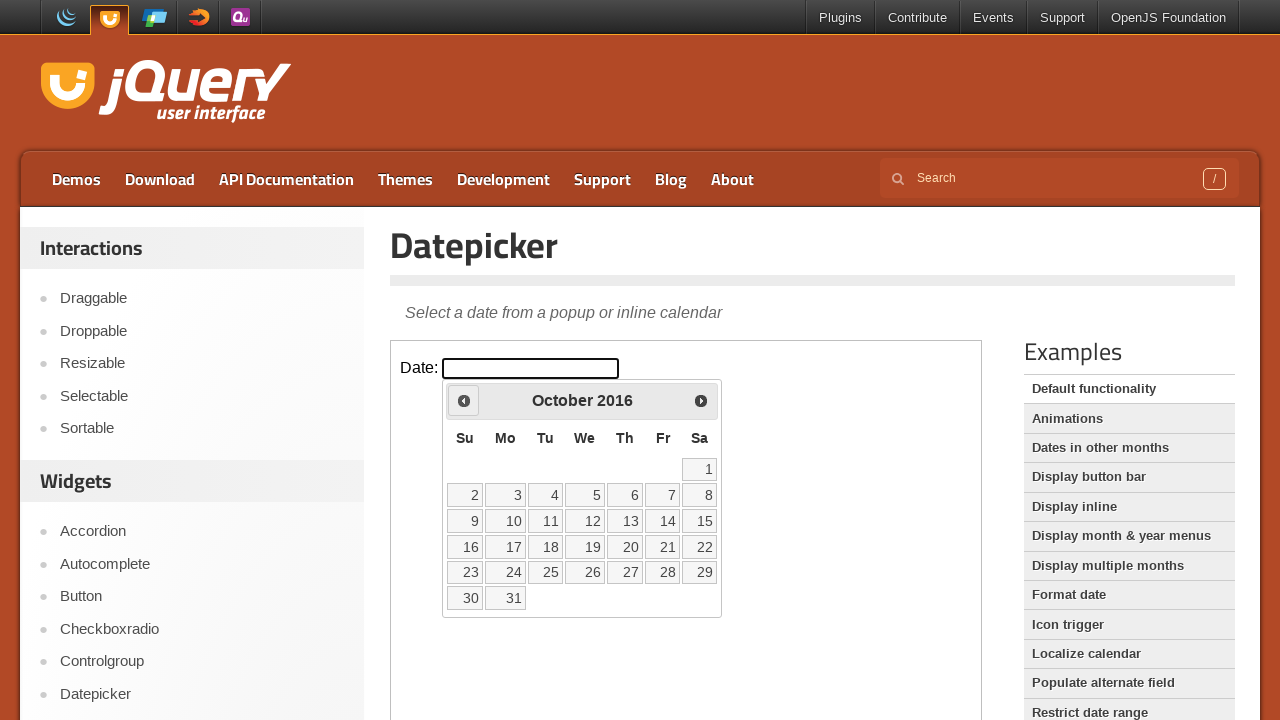

Clicked previous month button to navigate backward at (464, 400) on xpath=//iframe[@class='demo-frame'] >> internal:control=enter-frame >> xpath=//s
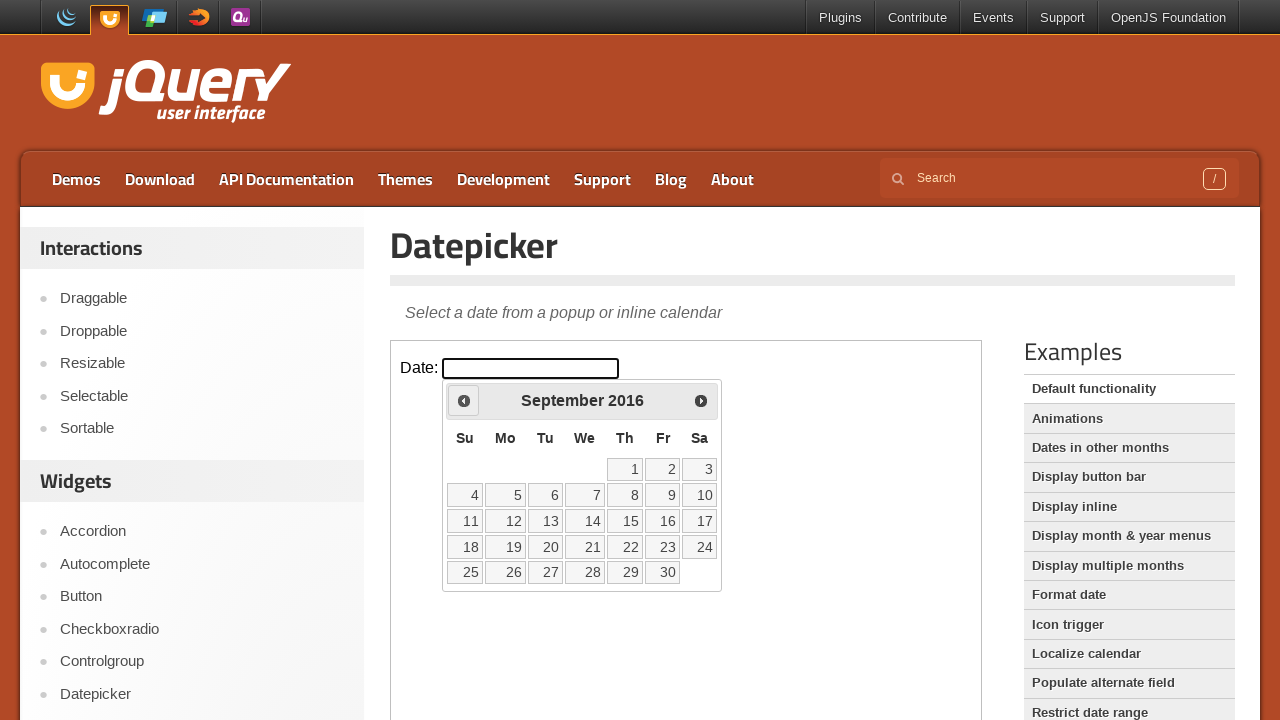

Retrieved current calendar month: September, year: 2016
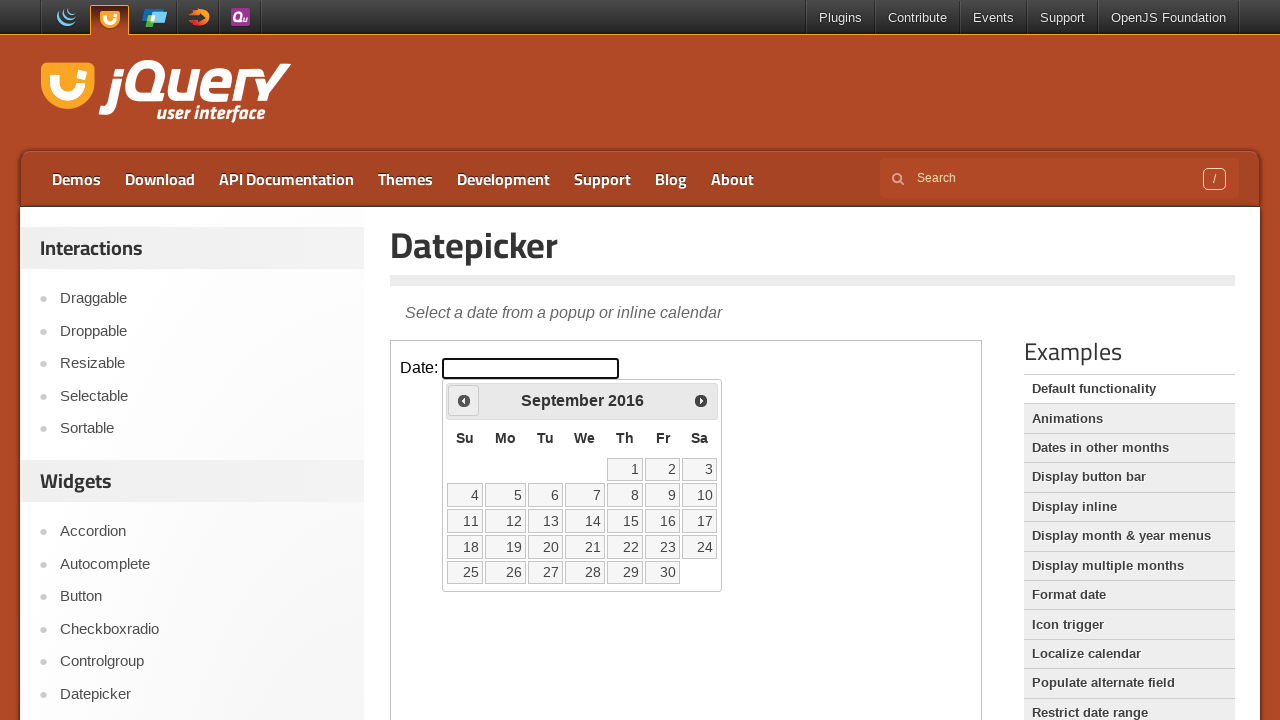

Clicked previous month button to navigate backward at (464, 400) on xpath=//iframe[@class='demo-frame'] >> internal:control=enter-frame >> xpath=//s
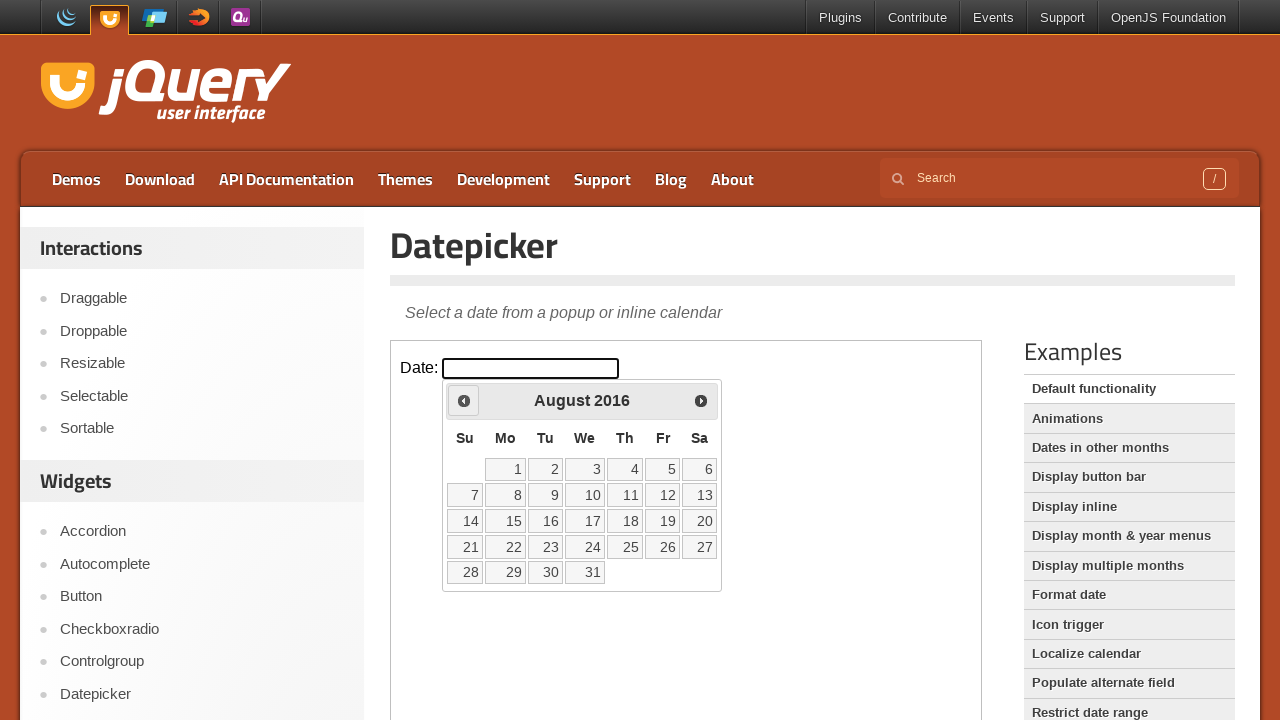

Retrieved current calendar month: August, year: 2016
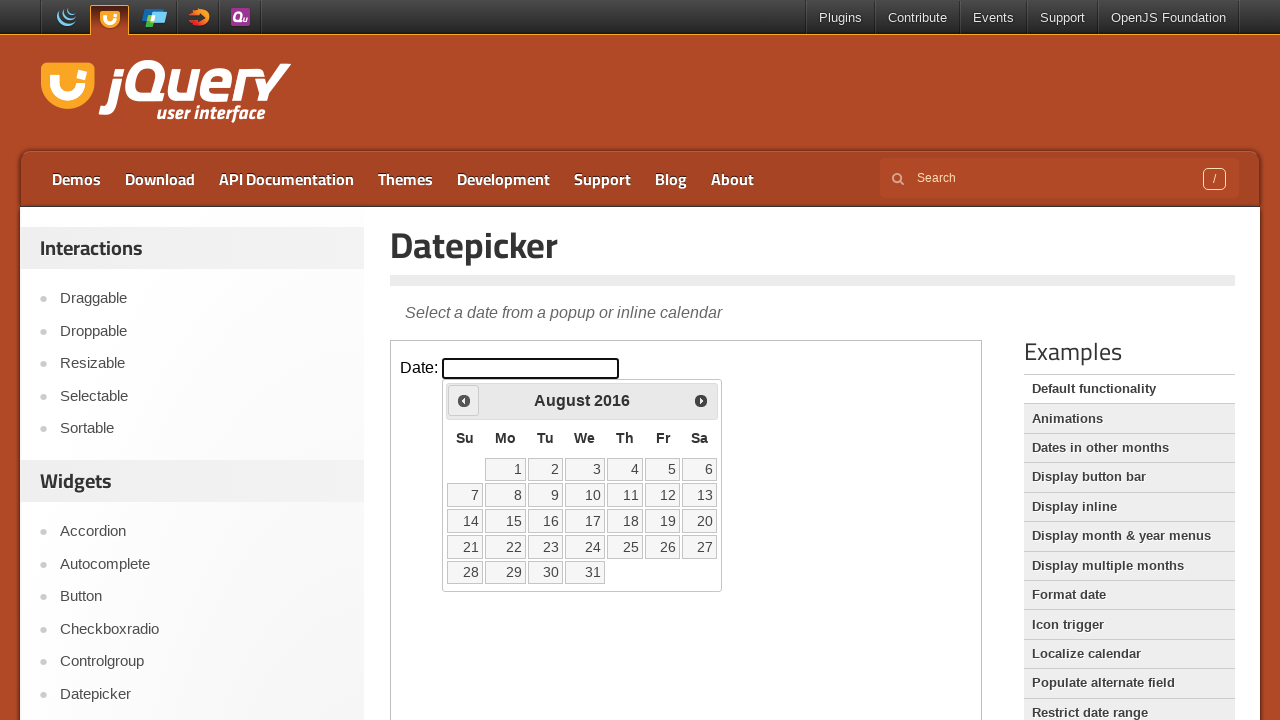

Clicked previous month button to navigate backward at (464, 400) on xpath=//iframe[@class='demo-frame'] >> internal:control=enter-frame >> xpath=//s
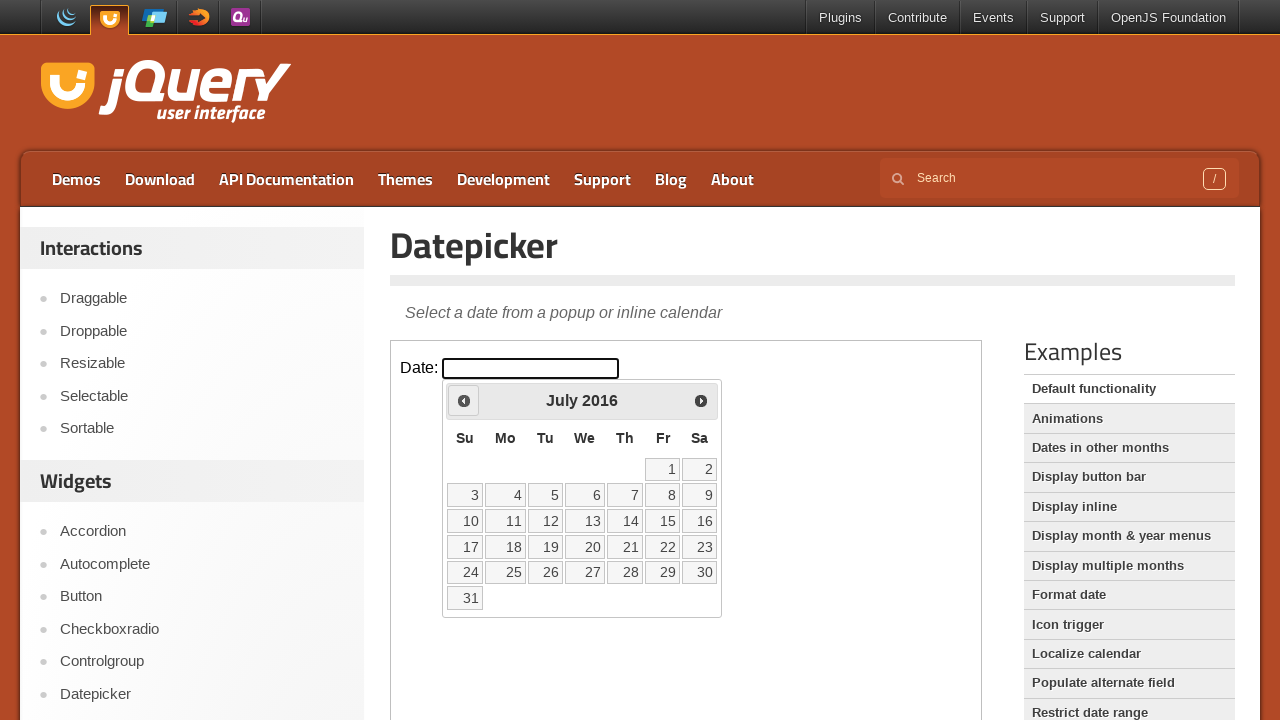

Retrieved current calendar month: July, year: 2016
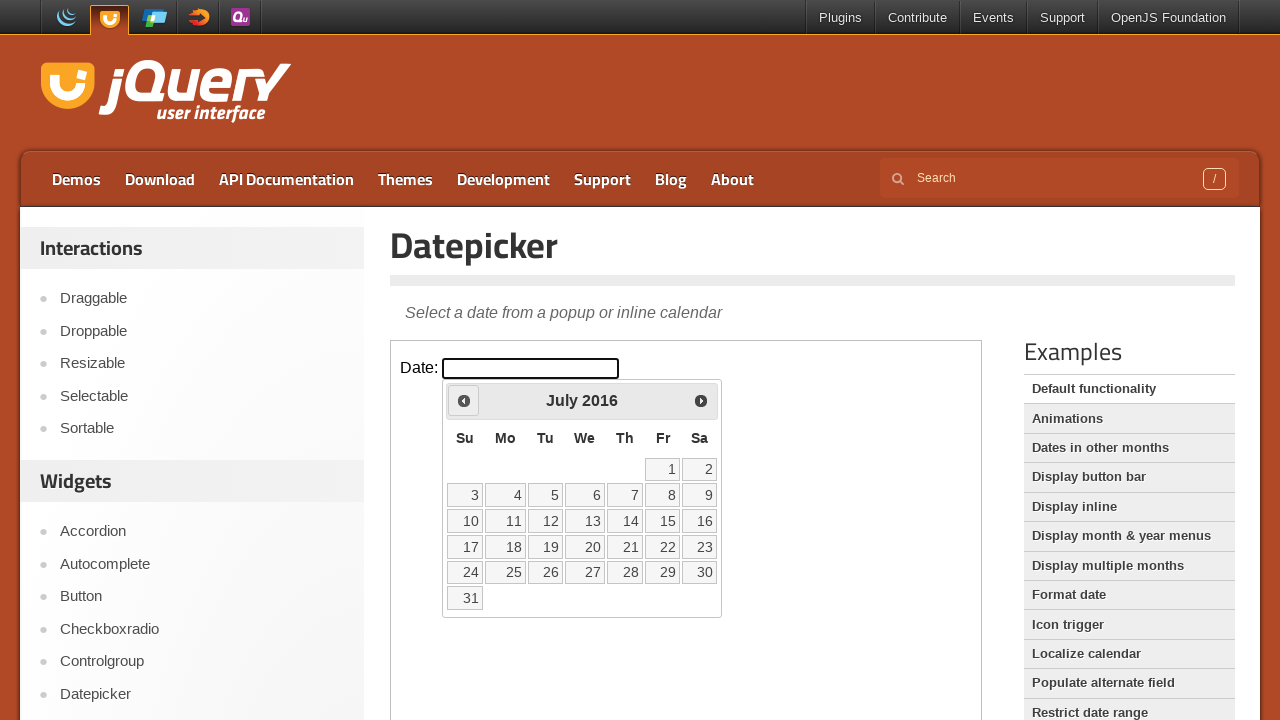

Clicked previous month button to navigate backward at (464, 400) on xpath=//iframe[@class='demo-frame'] >> internal:control=enter-frame >> xpath=//s
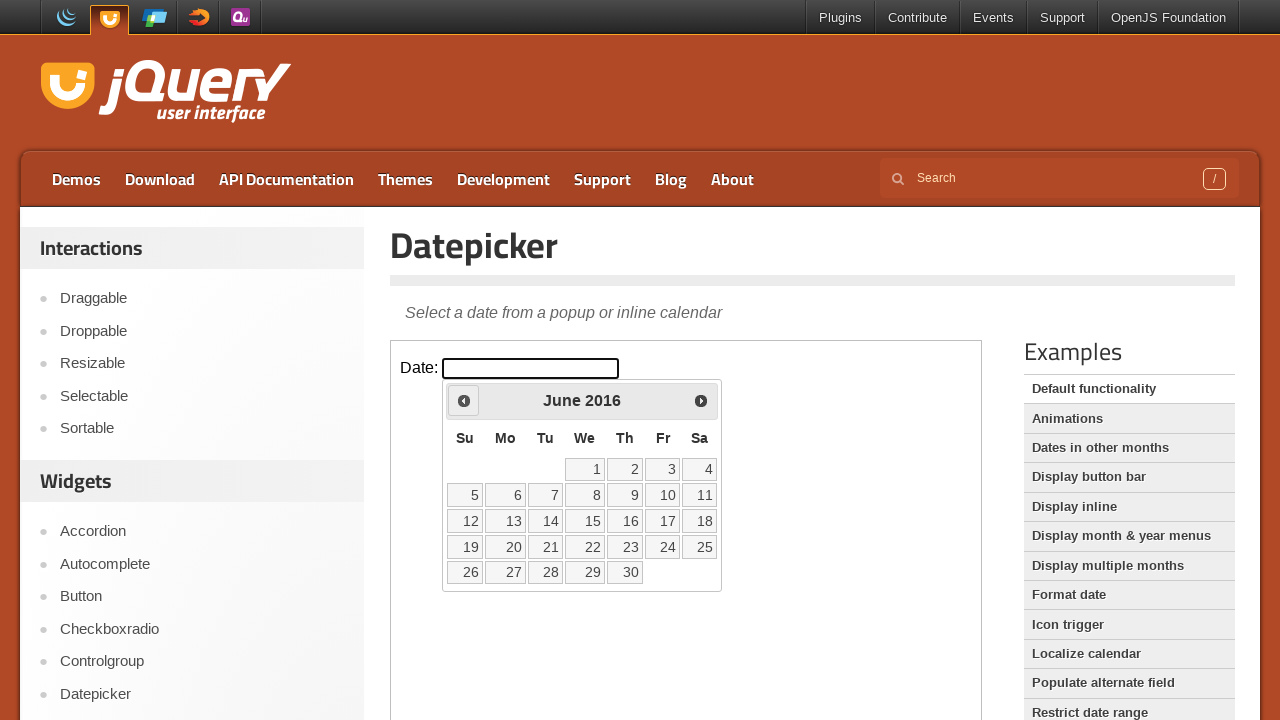

Retrieved current calendar month: June, year: 2016
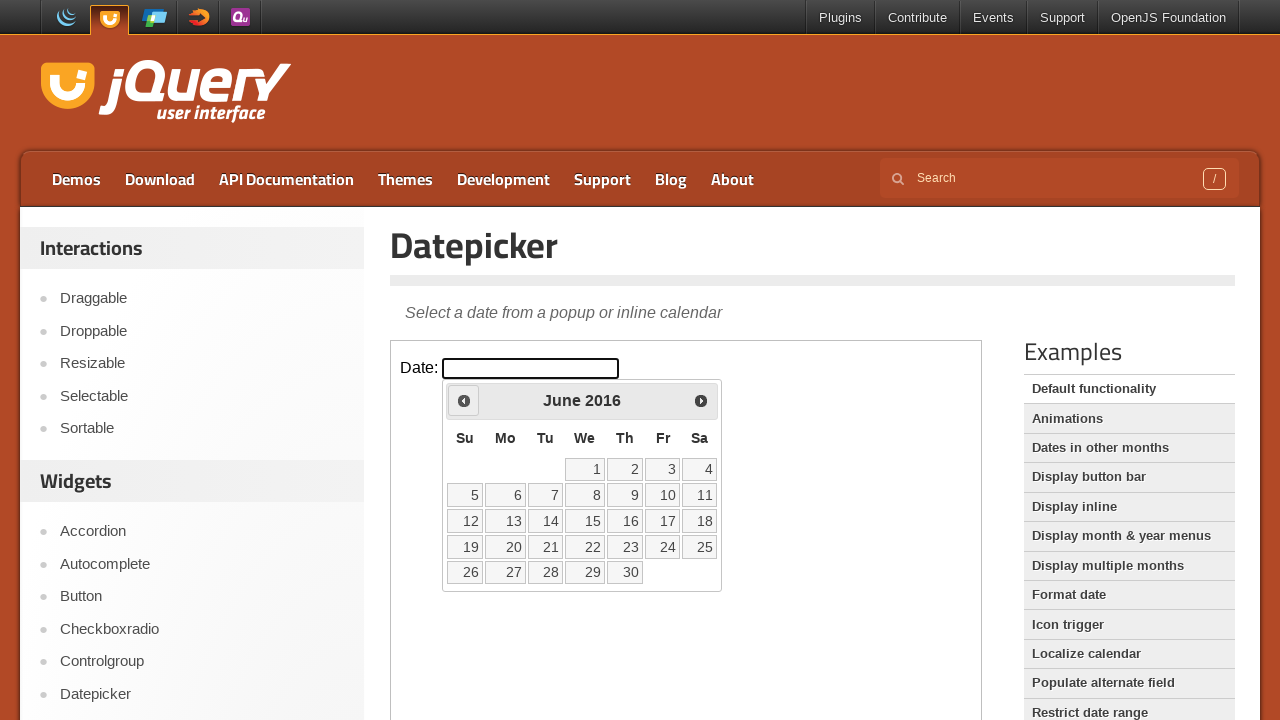

Clicked previous month button to navigate backward at (464, 400) on xpath=//iframe[@class='demo-frame'] >> internal:control=enter-frame >> xpath=//s
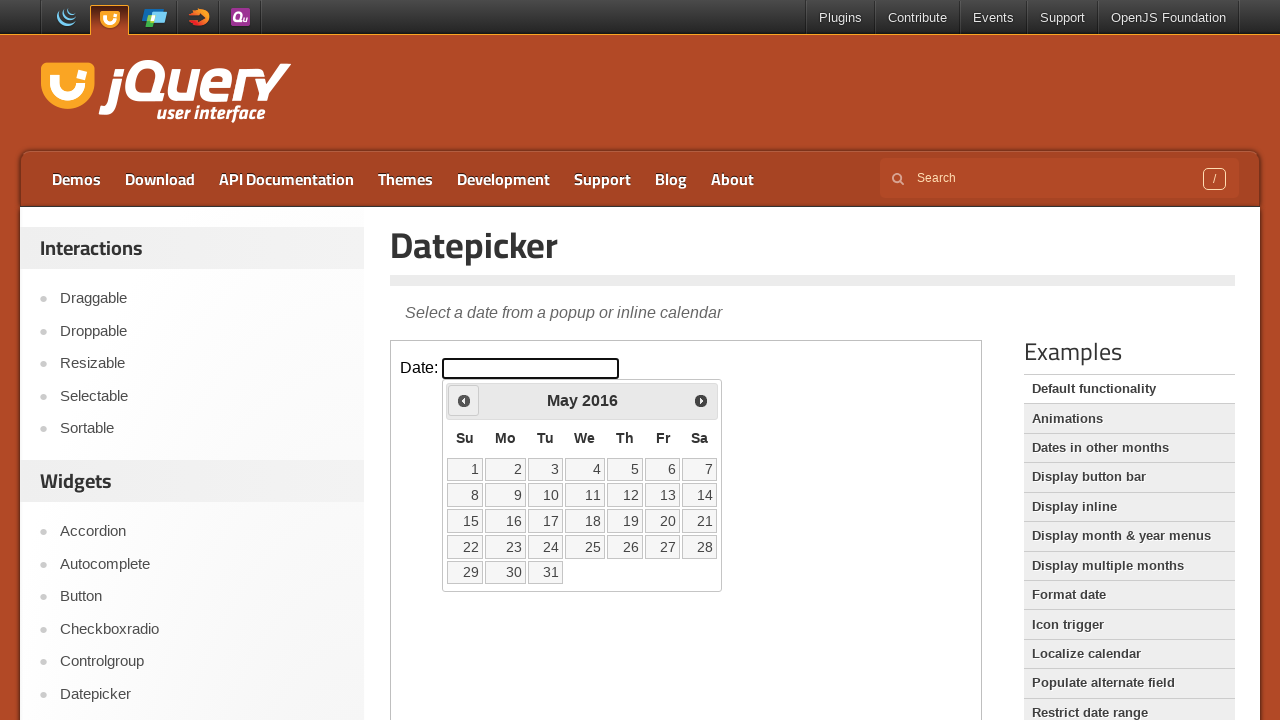

Retrieved current calendar month: May, year: 2016
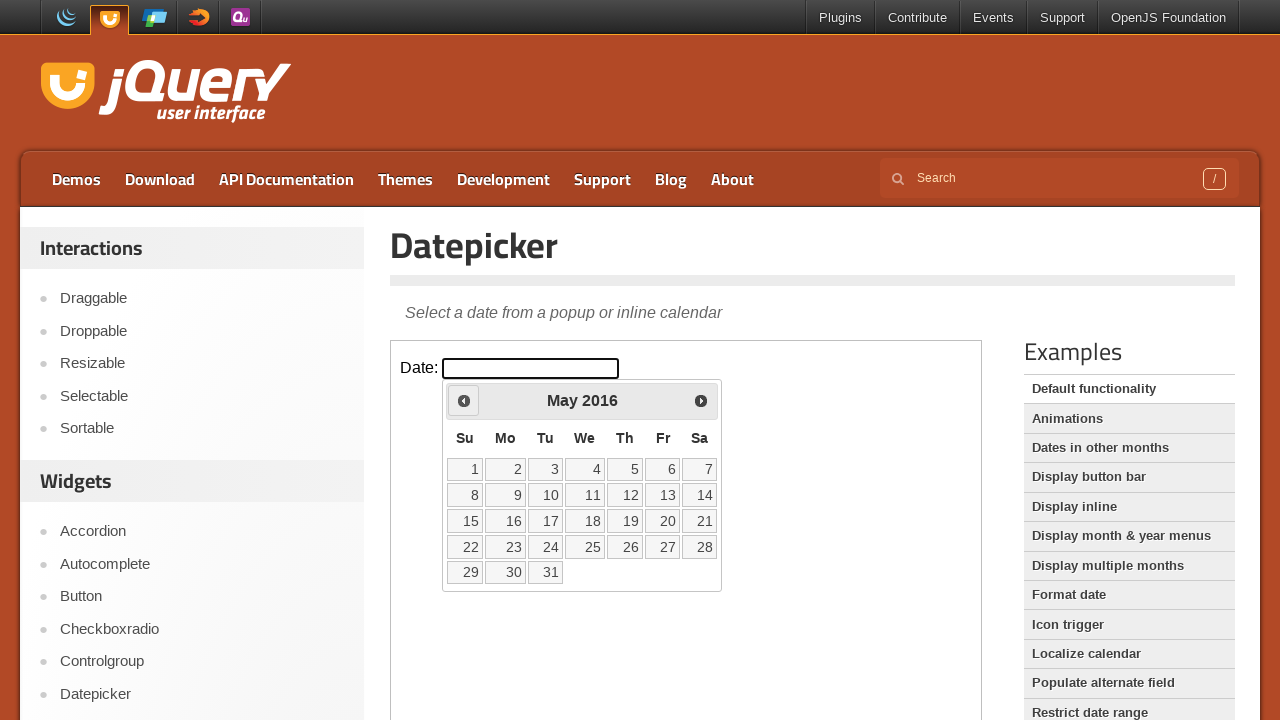

Clicked previous month button to navigate backward at (464, 400) on xpath=//iframe[@class='demo-frame'] >> internal:control=enter-frame >> xpath=//s
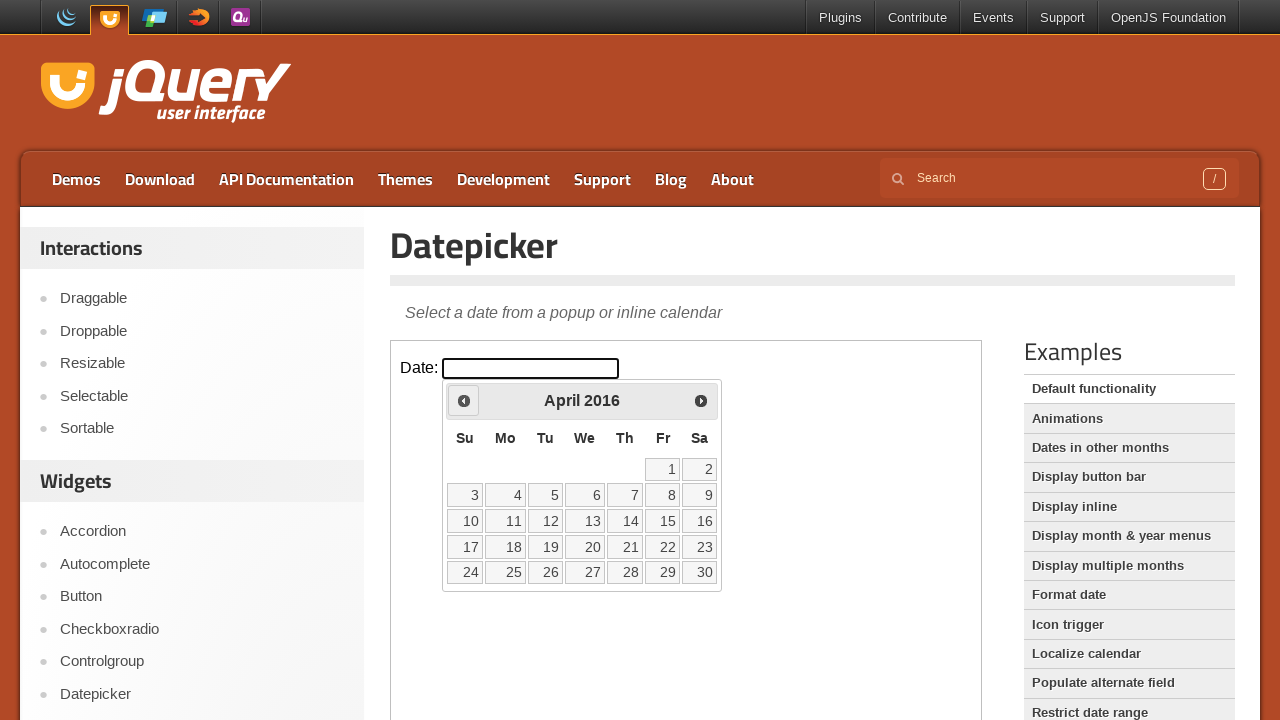

Retrieved current calendar month: April, year: 2016
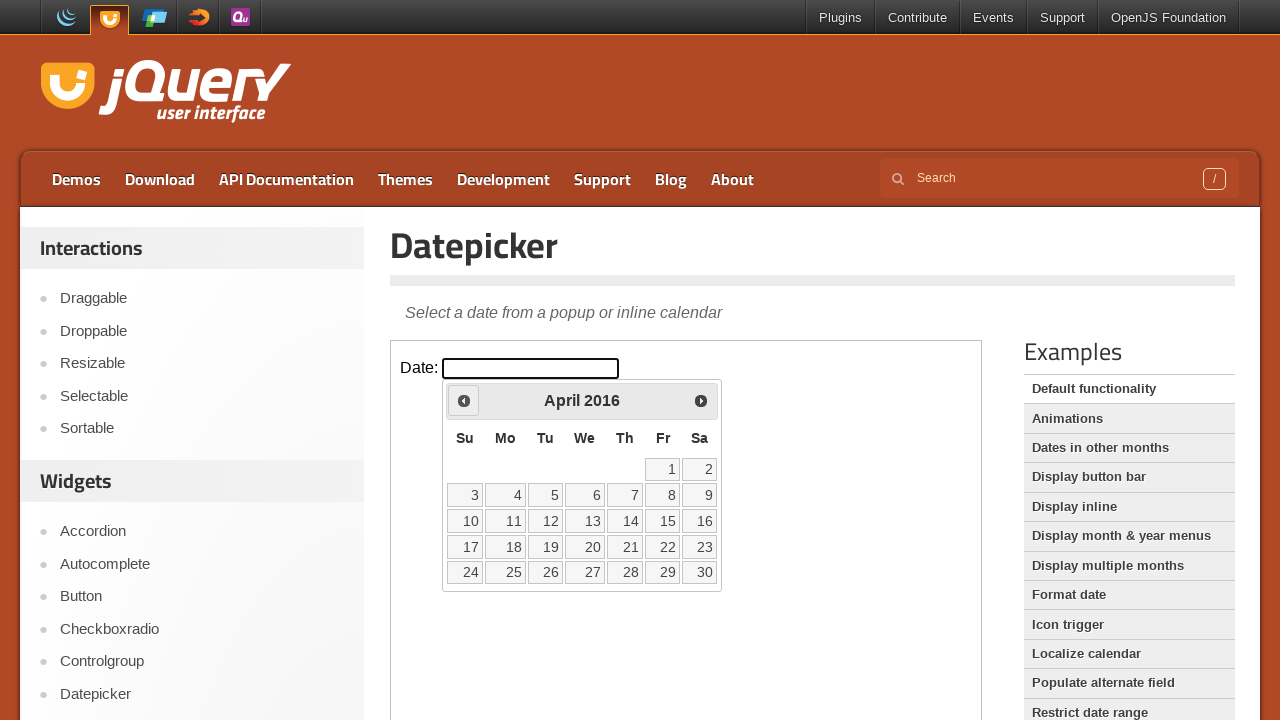

Clicked previous month button to navigate backward at (464, 400) on xpath=//iframe[@class='demo-frame'] >> internal:control=enter-frame >> xpath=//s
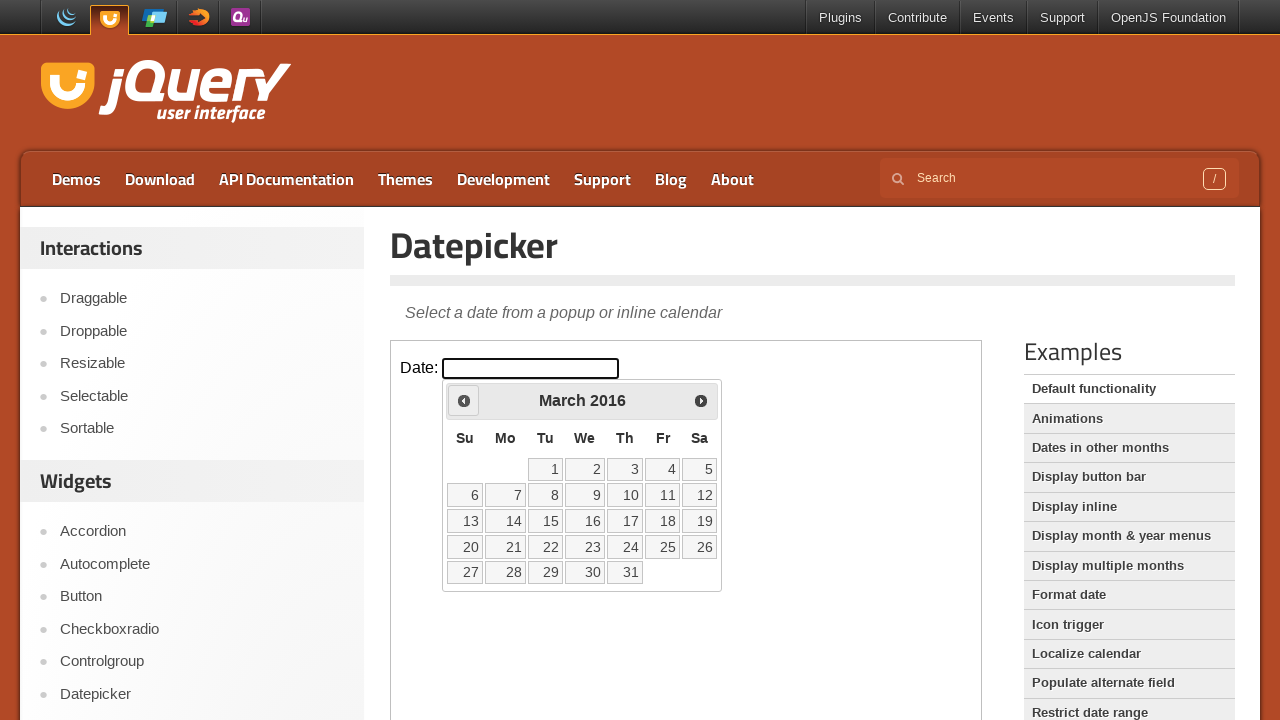

Retrieved current calendar month: March, year: 2016
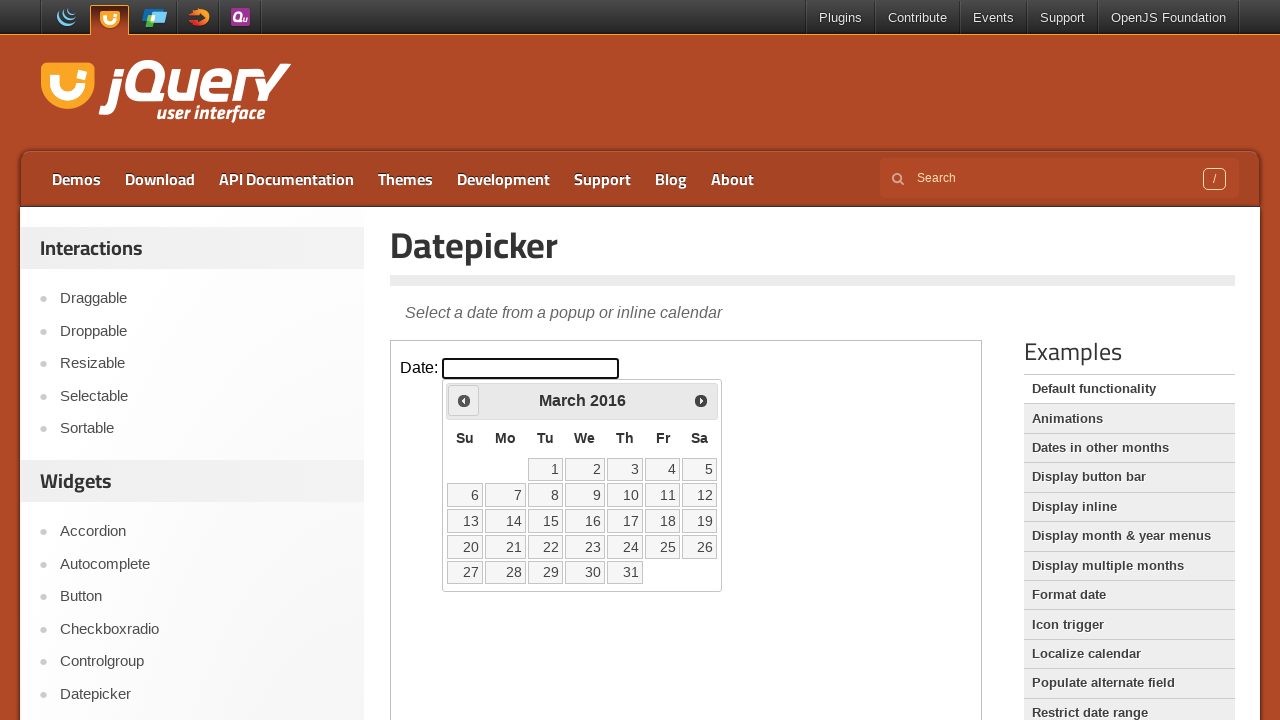

Clicked previous month button to navigate backward at (464, 400) on xpath=//iframe[@class='demo-frame'] >> internal:control=enter-frame >> xpath=//s
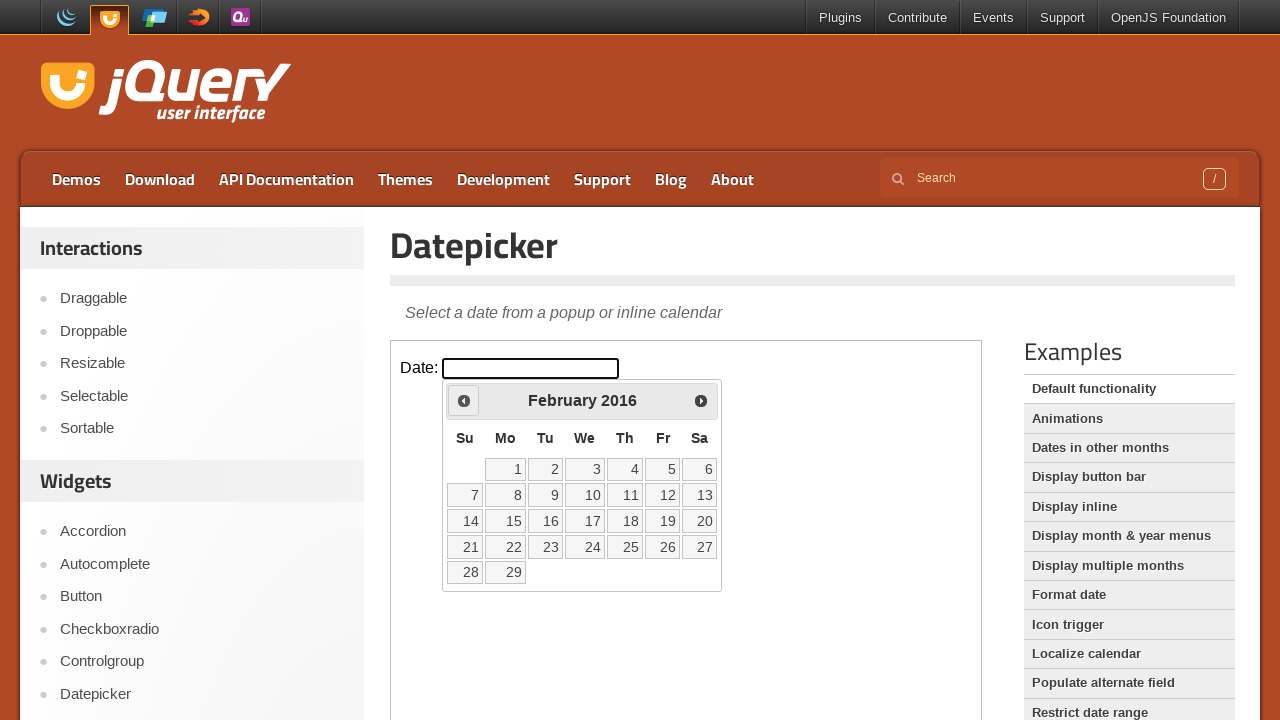

Retrieved current calendar month: February, year: 2016
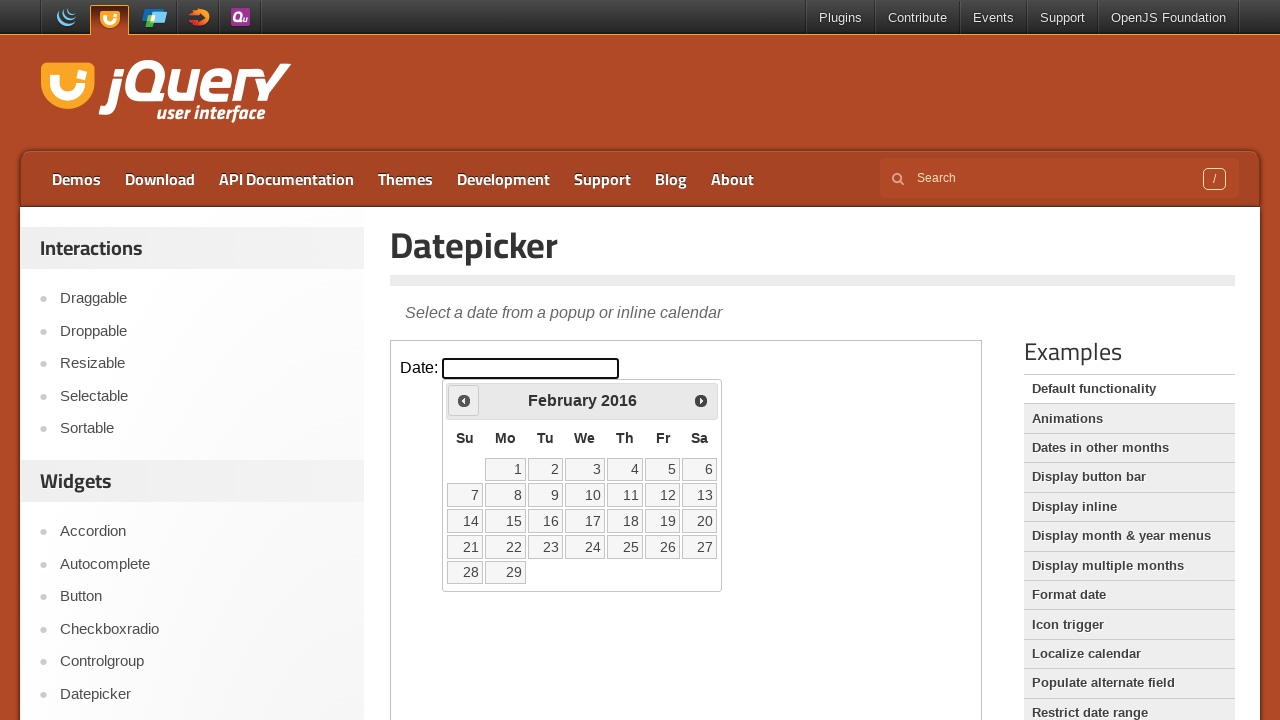

Clicked previous month button to navigate backward at (464, 400) on xpath=//iframe[@class='demo-frame'] >> internal:control=enter-frame >> xpath=//s
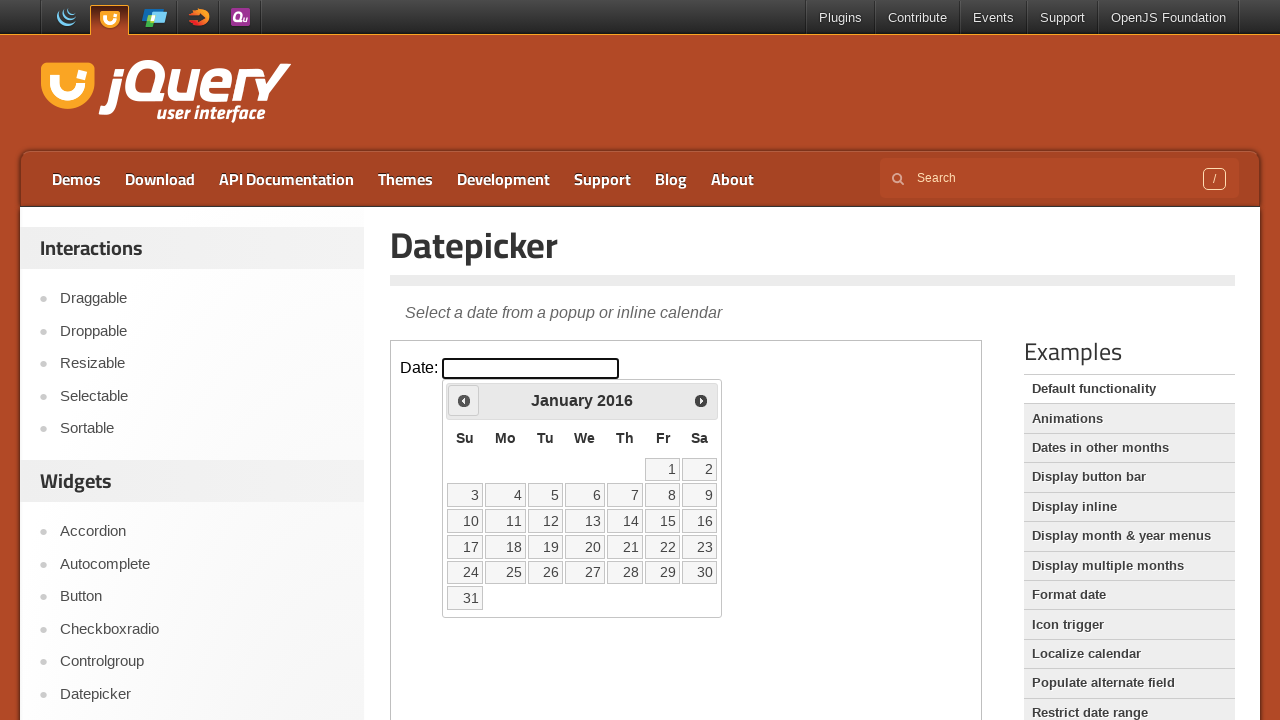

Retrieved current calendar month: January, year: 2016
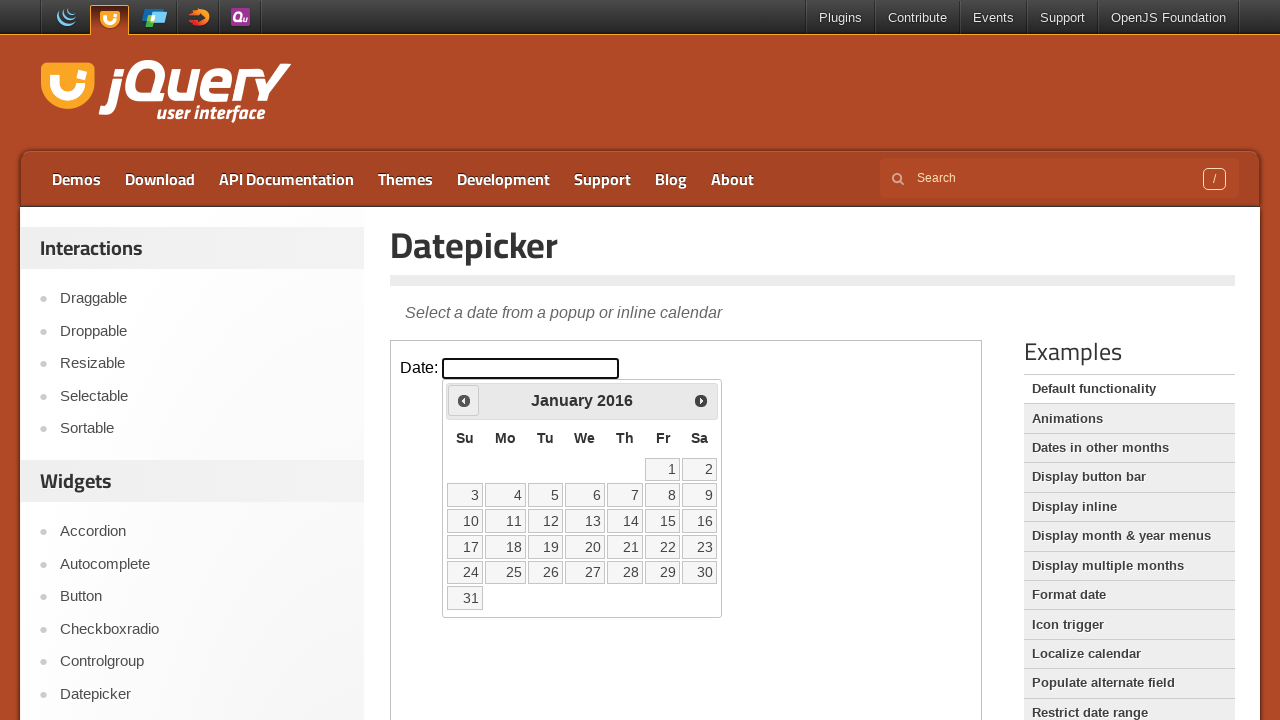

Clicked previous month button to navigate backward at (464, 400) on xpath=//iframe[@class='demo-frame'] >> internal:control=enter-frame >> xpath=//s
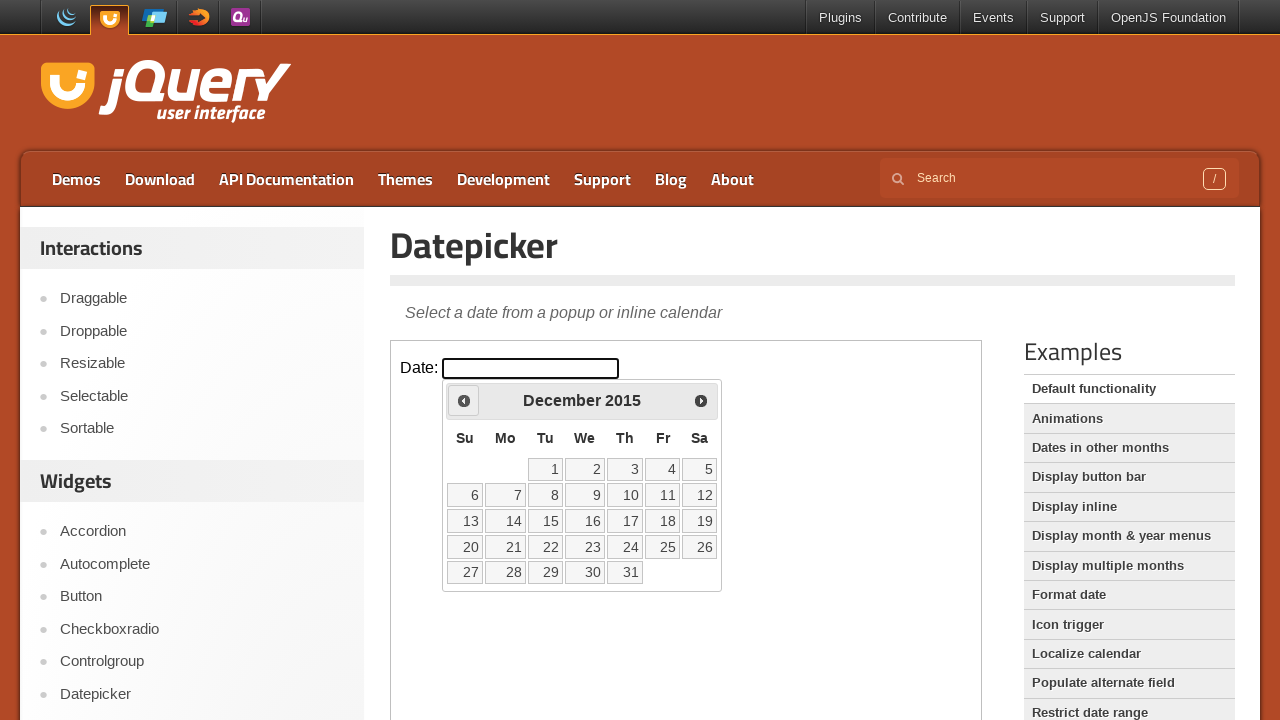

Retrieved current calendar month: December, year: 2015
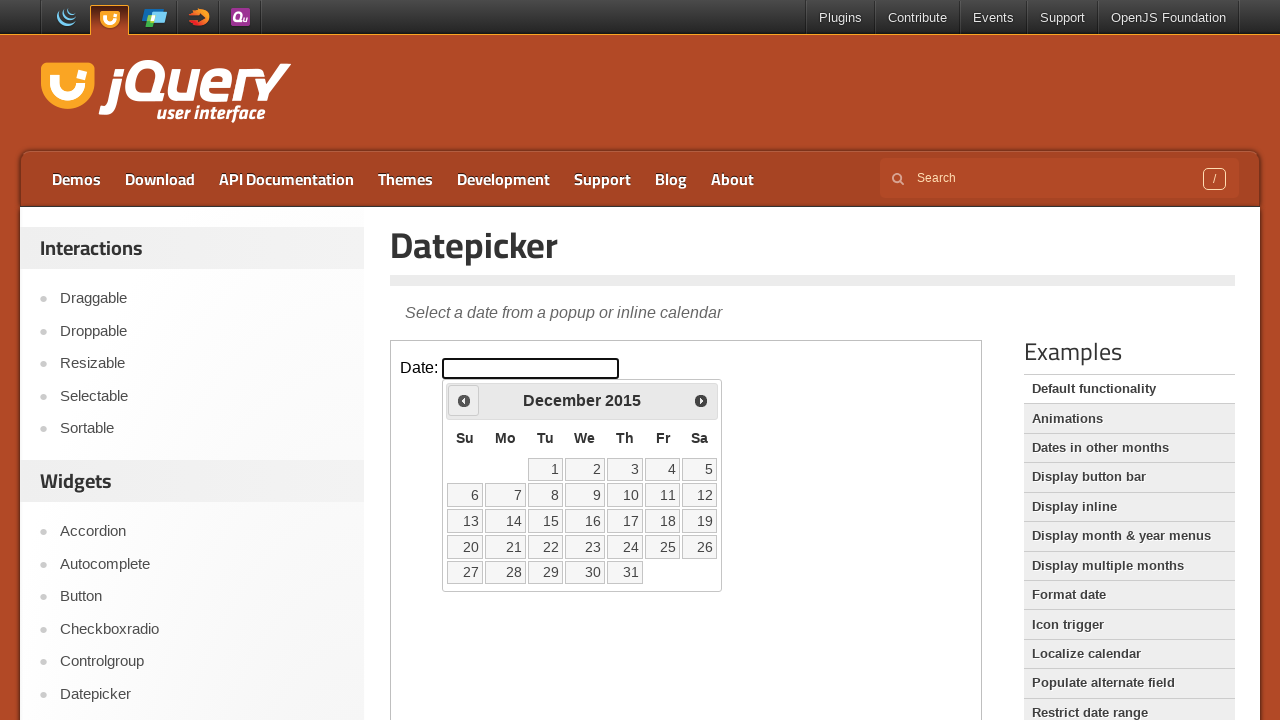

Clicked previous month button to navigate backward at (464, 400) on xpath=//iframe[@class='demo-frame'] >> internal:control=enter-frame >> xpath=//s
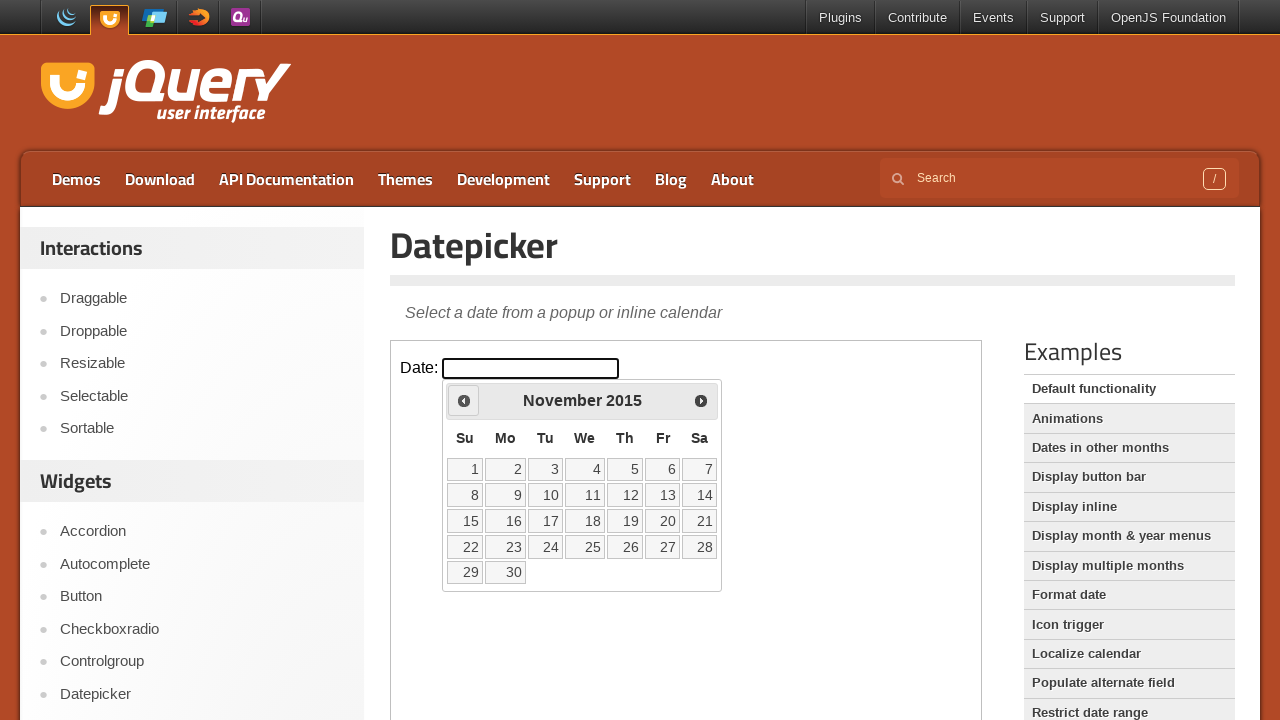

Retrieved current calendar month: November, year: 2015
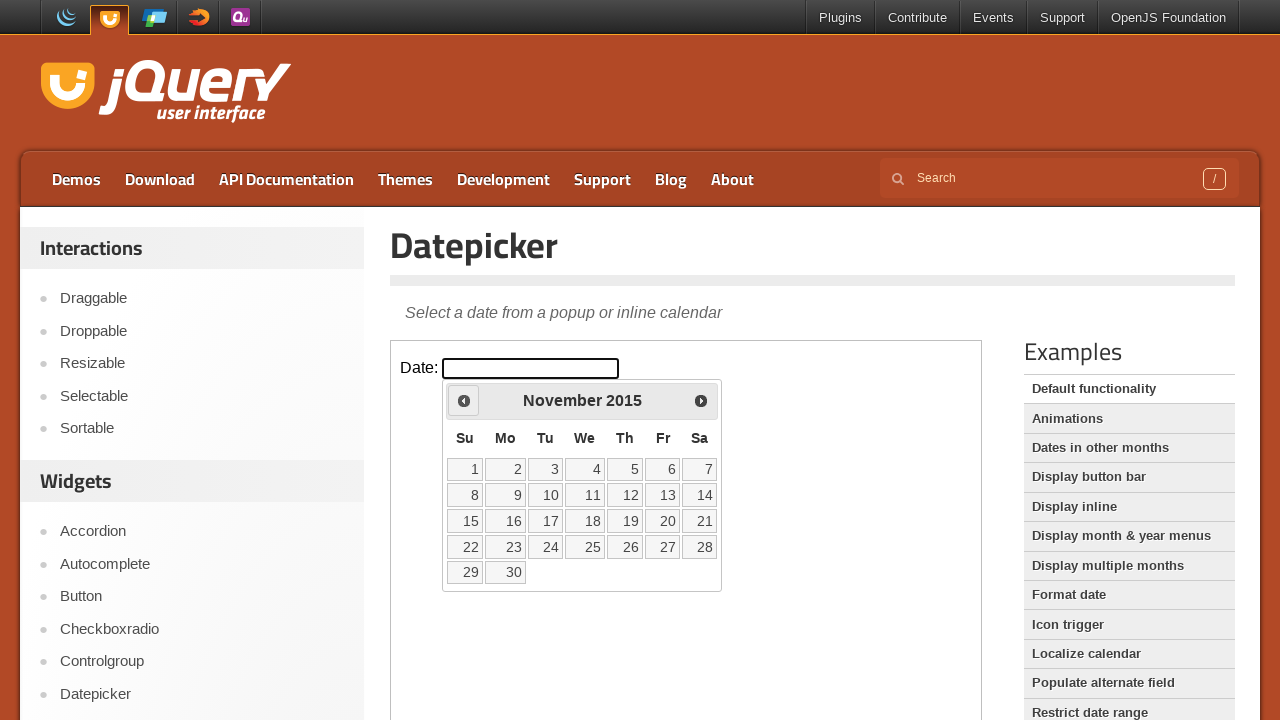

Clicked previous month button to navigate backward at (464, 400) on xpath=//iframe[@class='demo-frame'] >> internal:control=enter-frame >> xpath=//s
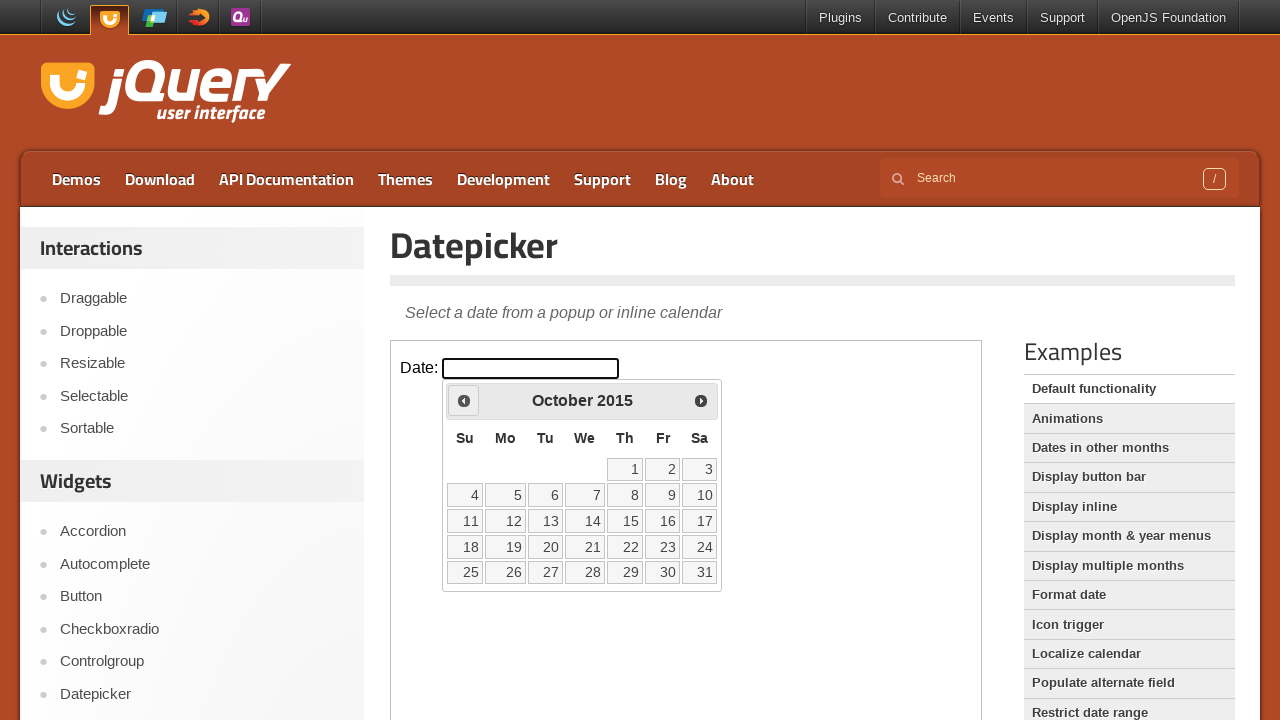

Retrieved current calendar month: October, year: 2015
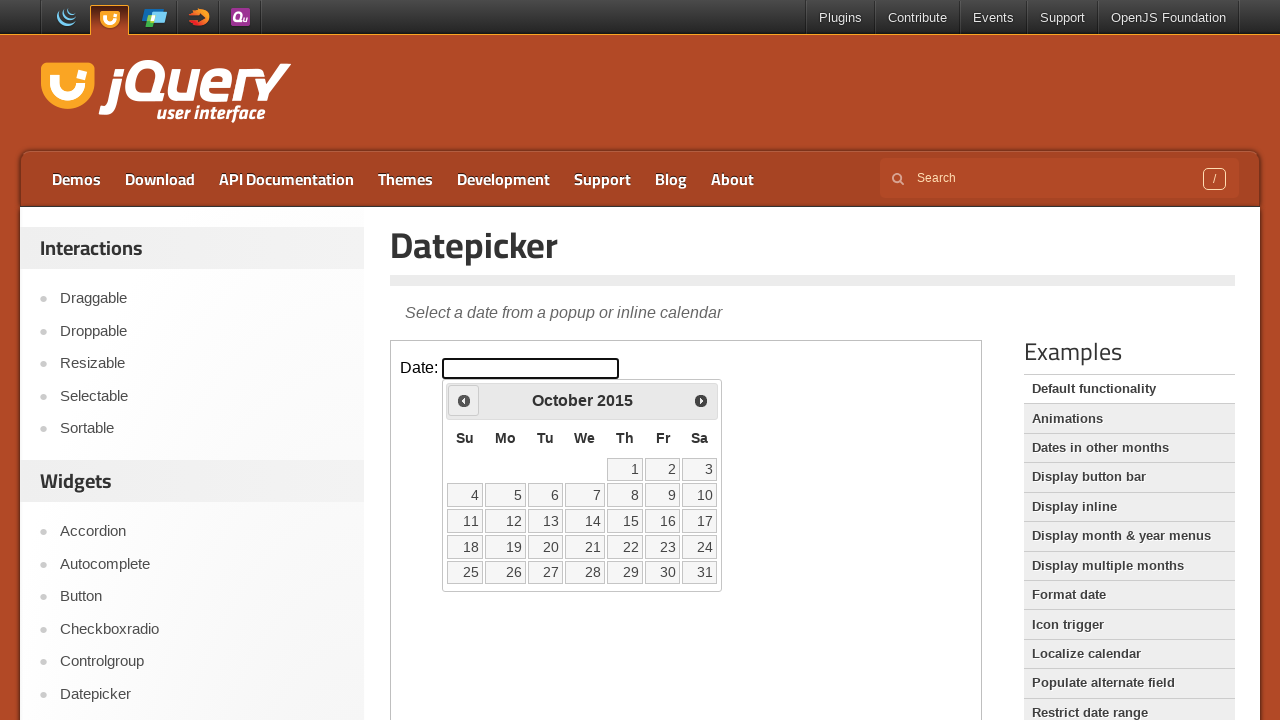

Clicked previous month button to navigate backward at (464, 400) on xpath=//iframe[@class='demo-frame'] >> internal:control=enter-frame >> xpath=//s
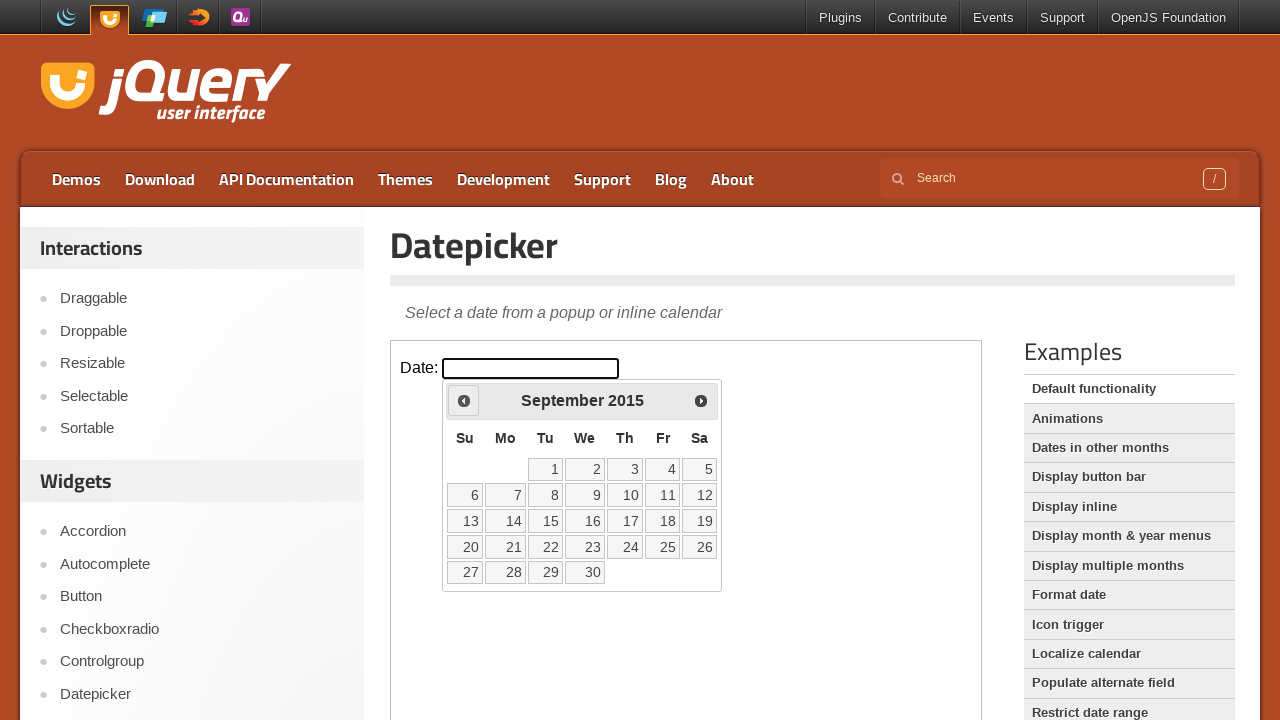

Retrieved current calendar month: September, year: 2015
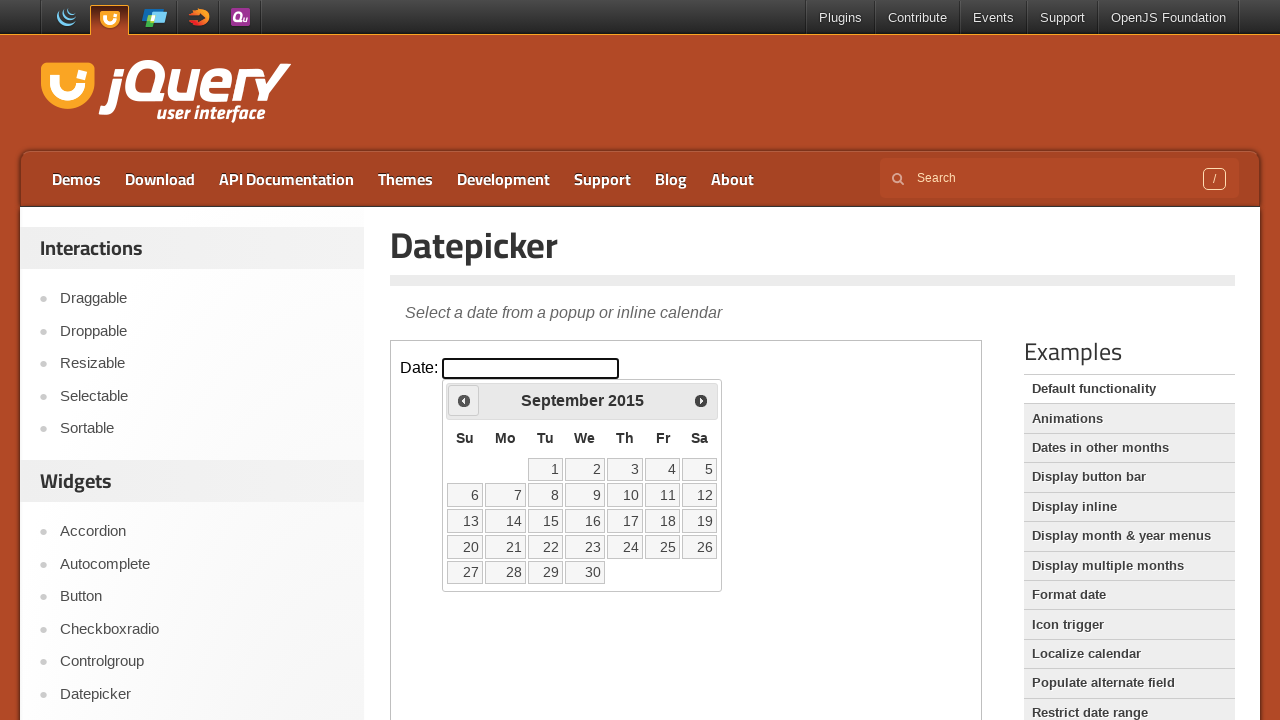

Clicked previous month button to navigate backward at (464, 400) on xpath=//iframe[@class='demo-frame'] >> internal:control=enter-frame >> xpath=//s
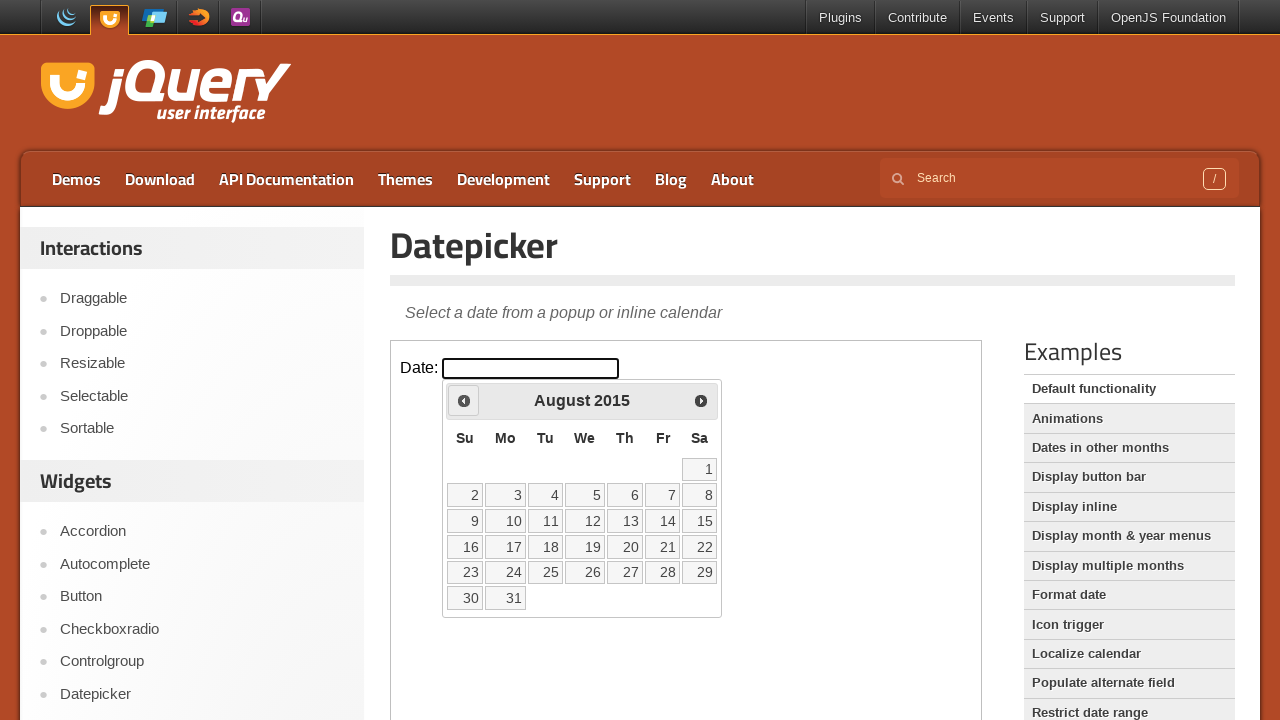

Retrieved current calendar month: August, year: 2015
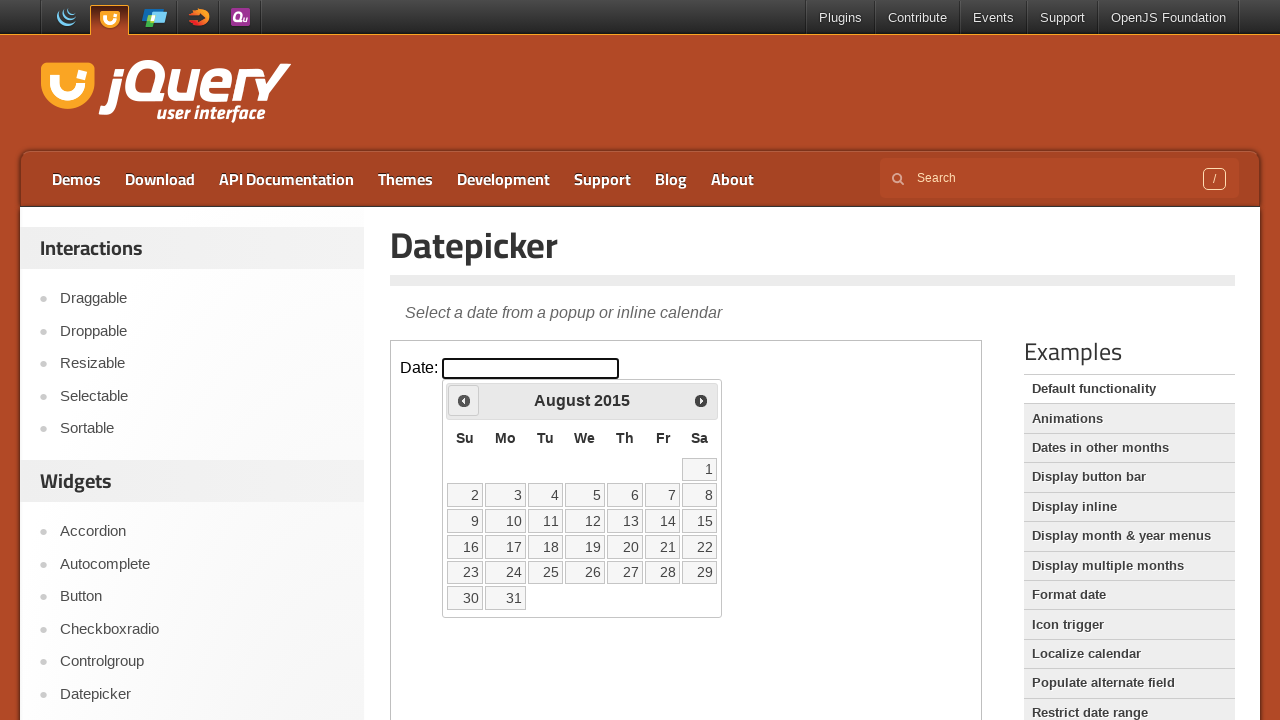

Clicked previous month button to navigate backward at (464, 400) on xpath=//iframe[@class='demo-frame'] >> internal:control=enter-frame >> xpath=//s
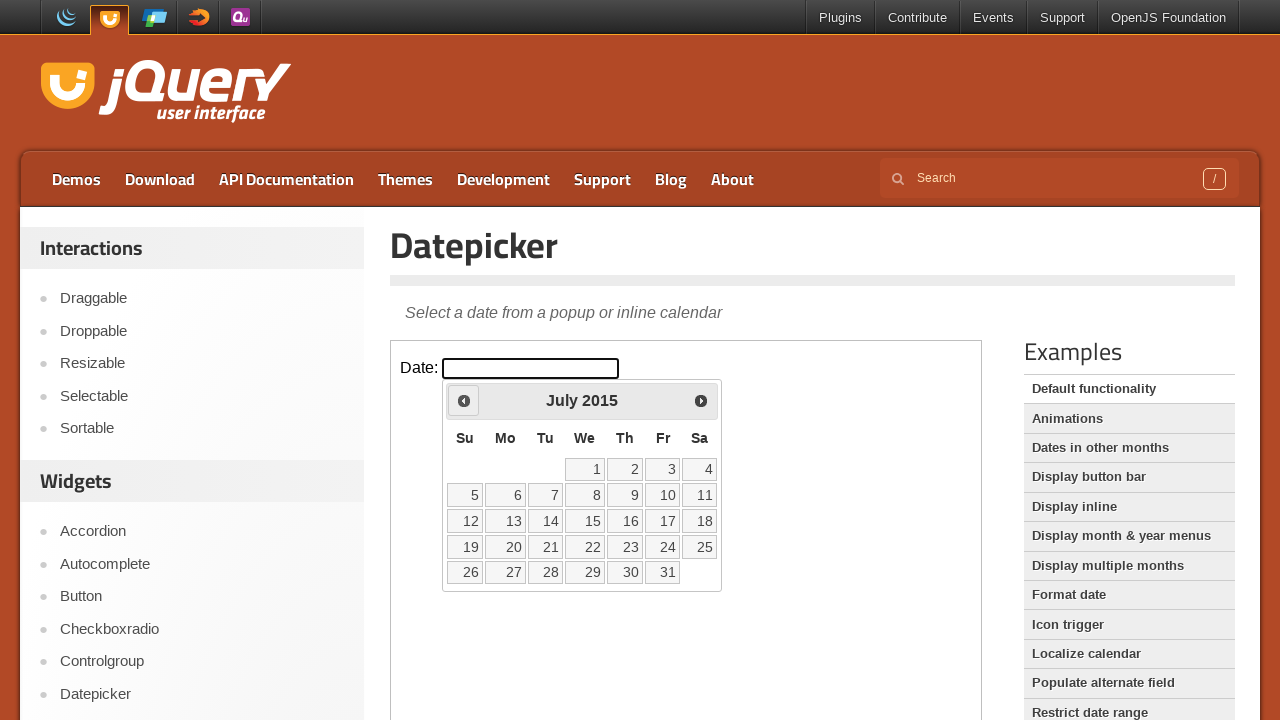

Retrieved current calendar month: July, year: 2015
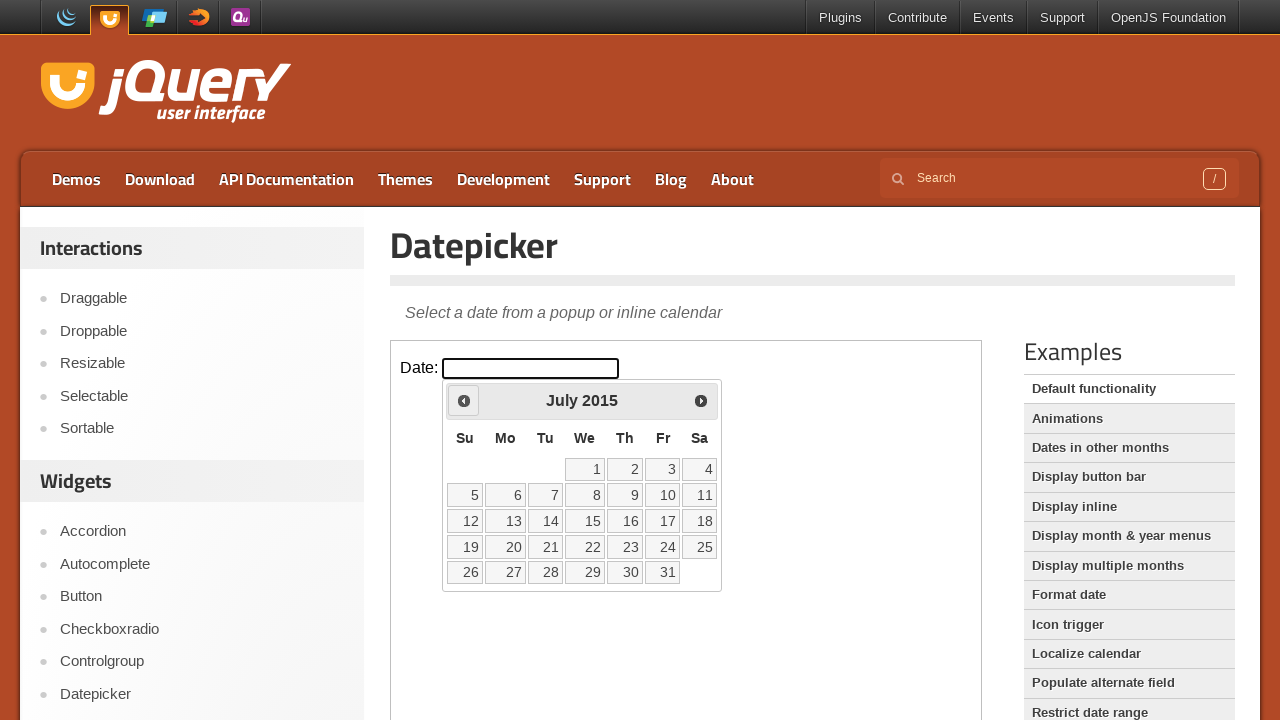

Clicked previous month button to navigate backward at (464, 400) on xpath=//iframe[@class='demo-frame'] >> internal:control=enter-frame >> xpath=//s
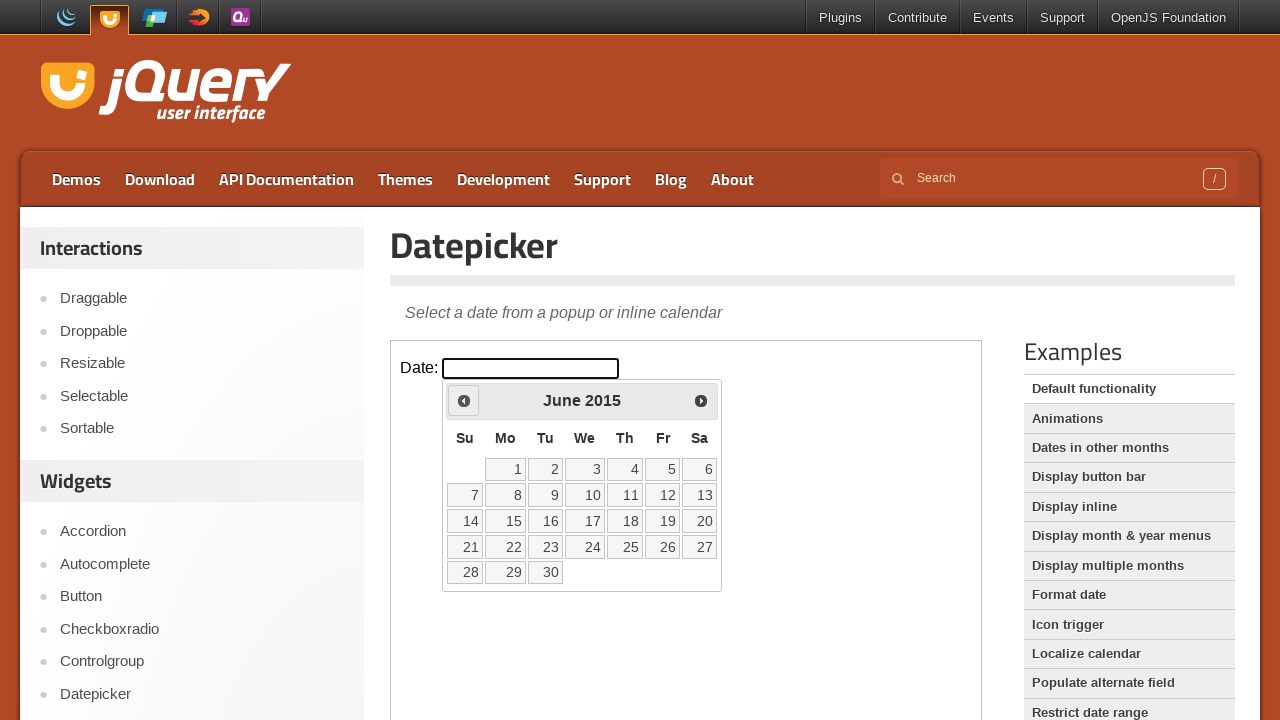

Retrieved current calendar month: June, year: 2015
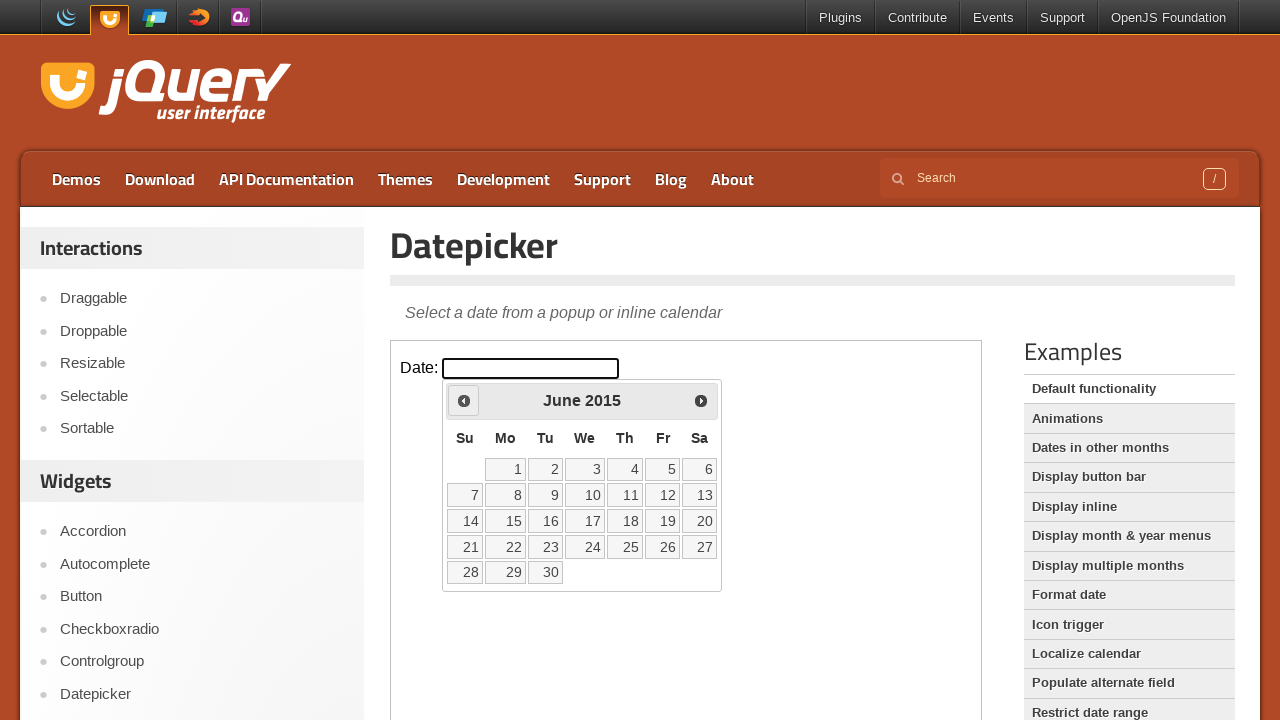

Clicked previous month button to navigate backward at (464, 400) on xpath=//iframe[@class='demo-frame'] >> internal:control=enter-frame >> xpath=//s
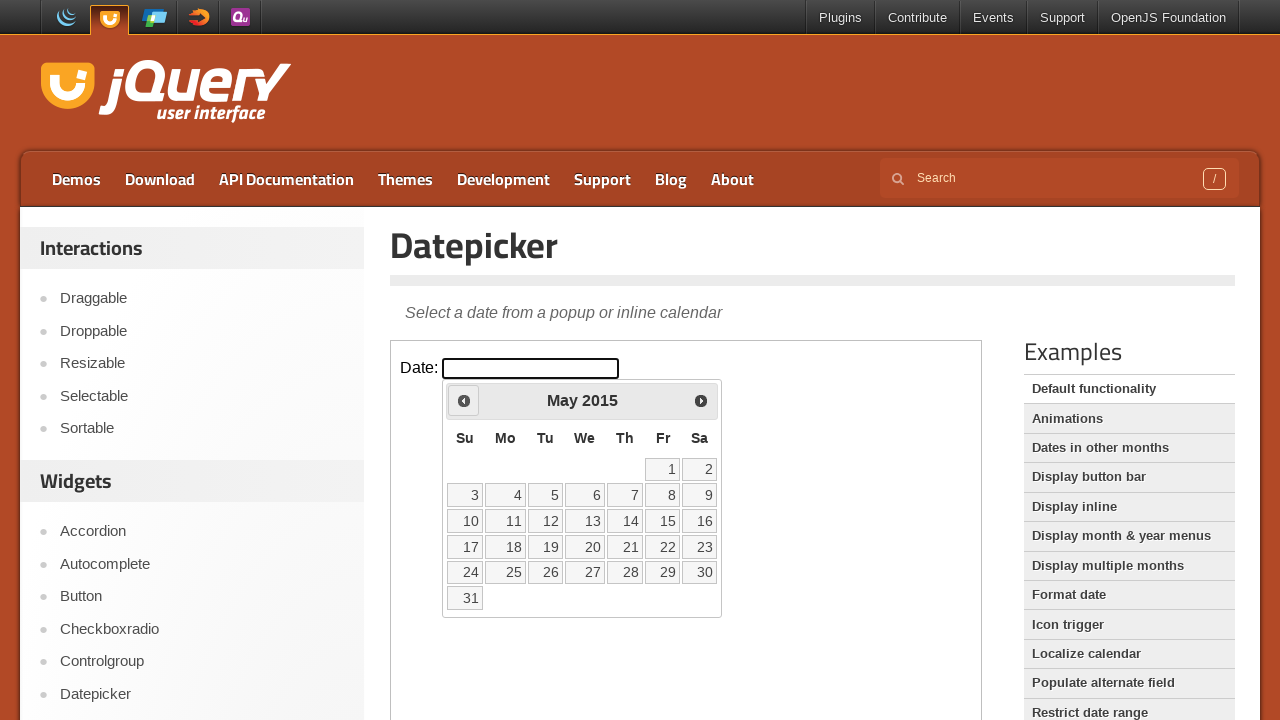

Retrieved current calendar month: May, year: 2015
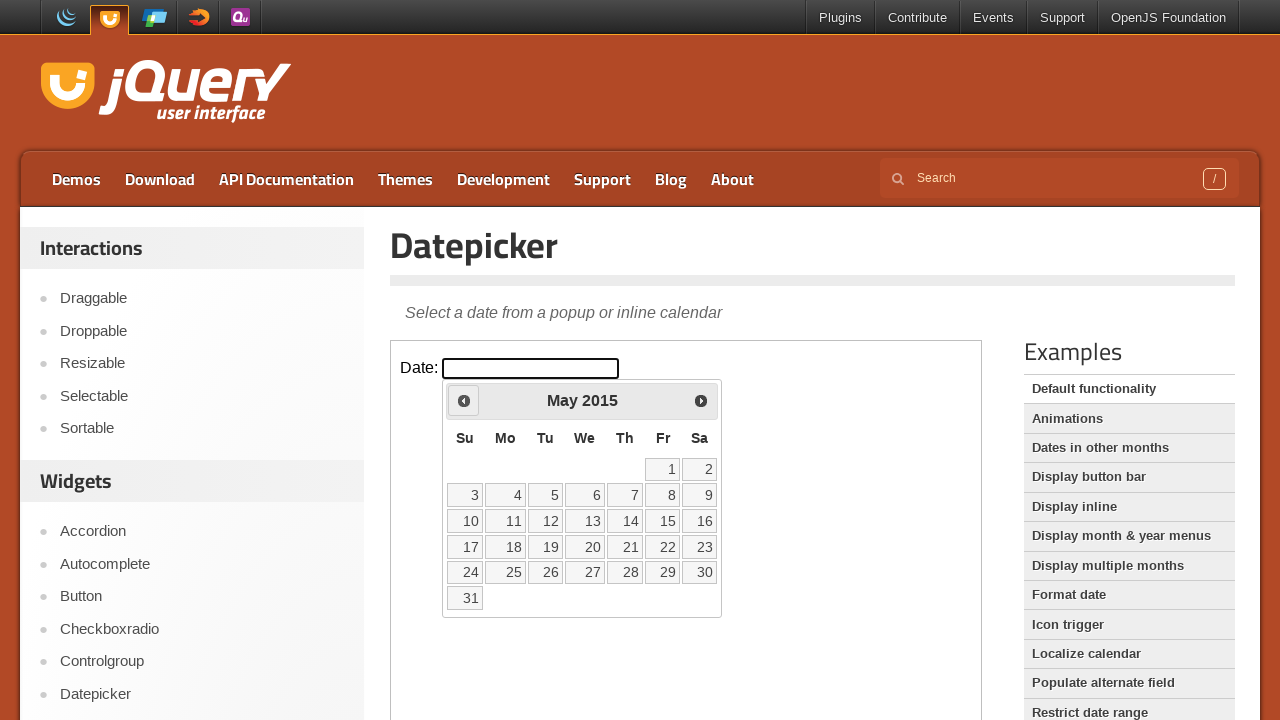

Clicked previous month button to navigate backward at (464, 400) on xpath=//iframe[@class='demo-frame'] >> internal:control=enter-frame >> xpath=//s
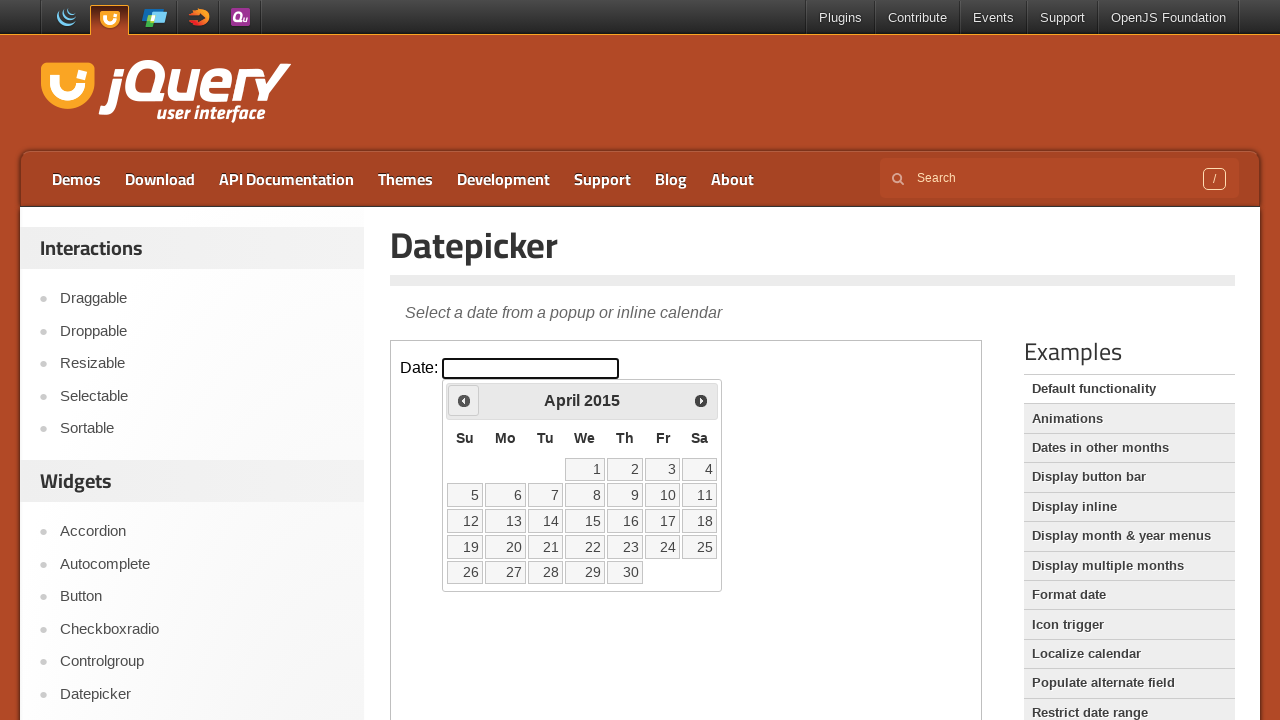

Retrieved current calendar month: April, year: 2015
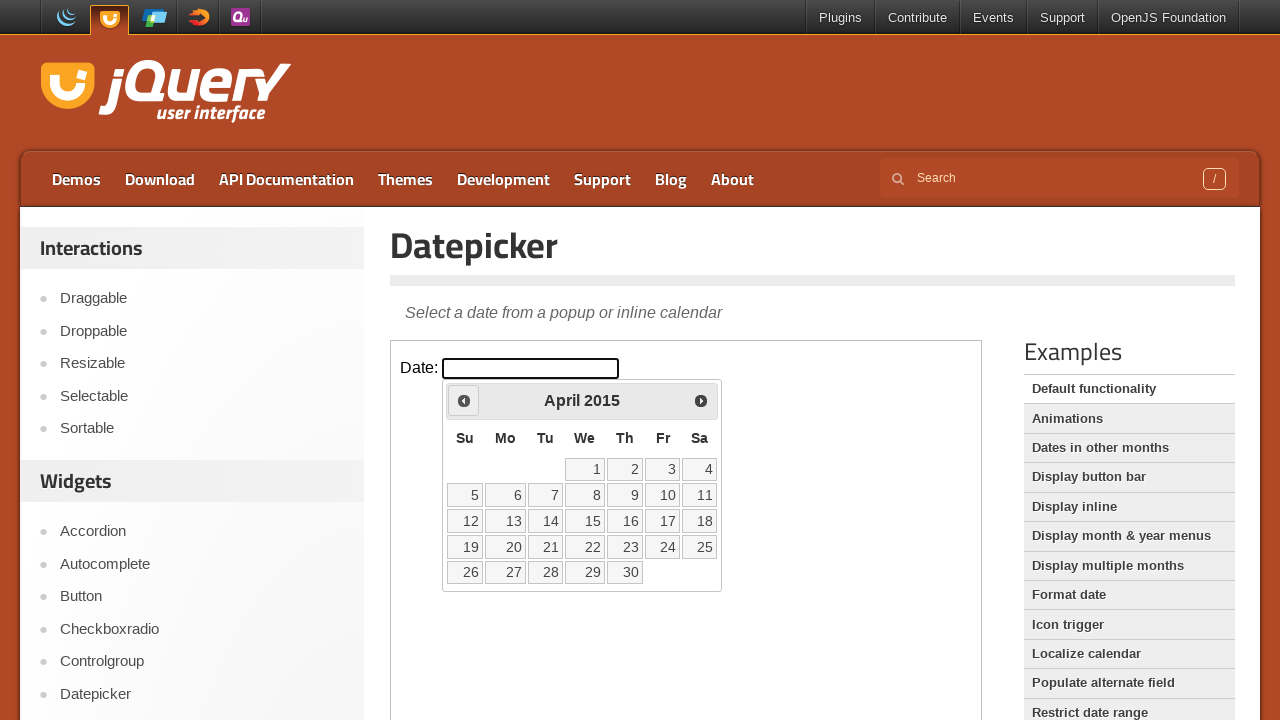

Clicked previous month button to navigate backward at (464, 400) on xpath=//iframe[@class='demo-frame'] >> internal:control=enter-frame >> xpath=//s
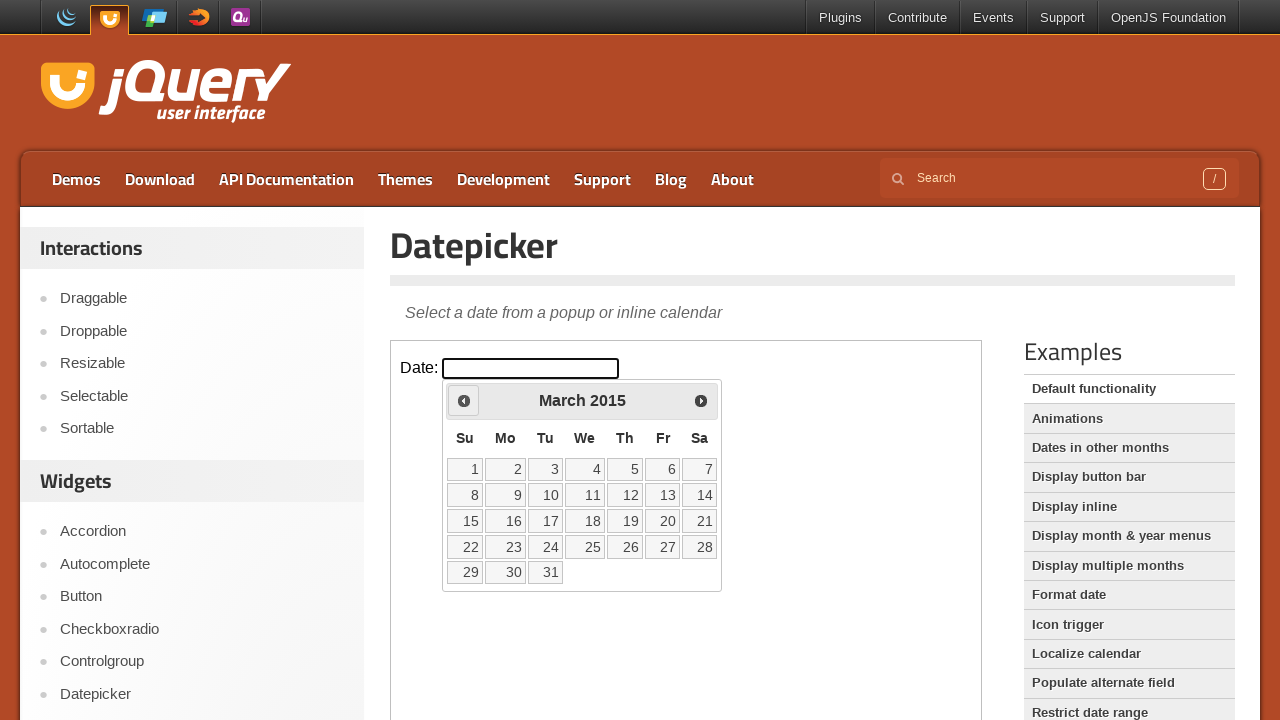

Retrieved current calendar month: March, year: 2015
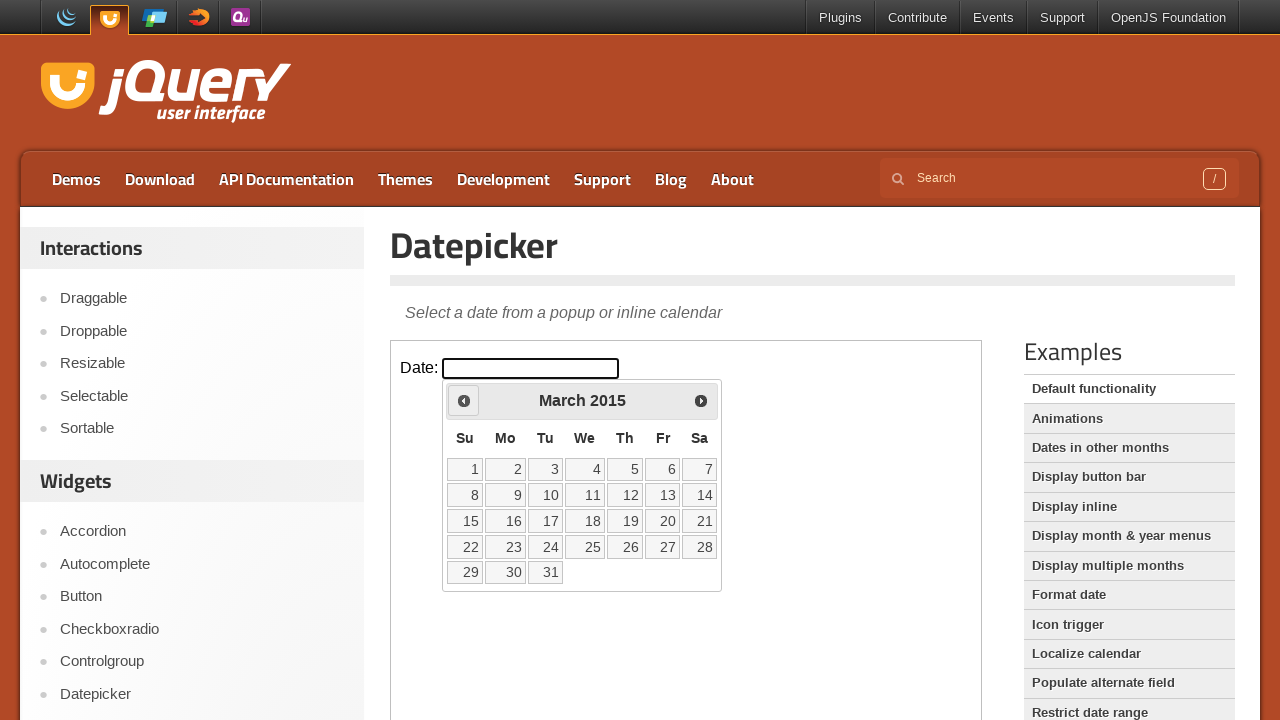

Clicked previous month button to navigate backward at (464, 400) on xpath=//iframe[@class='demo-frame'] >> internal:control=enter-frame >> xpath=//s
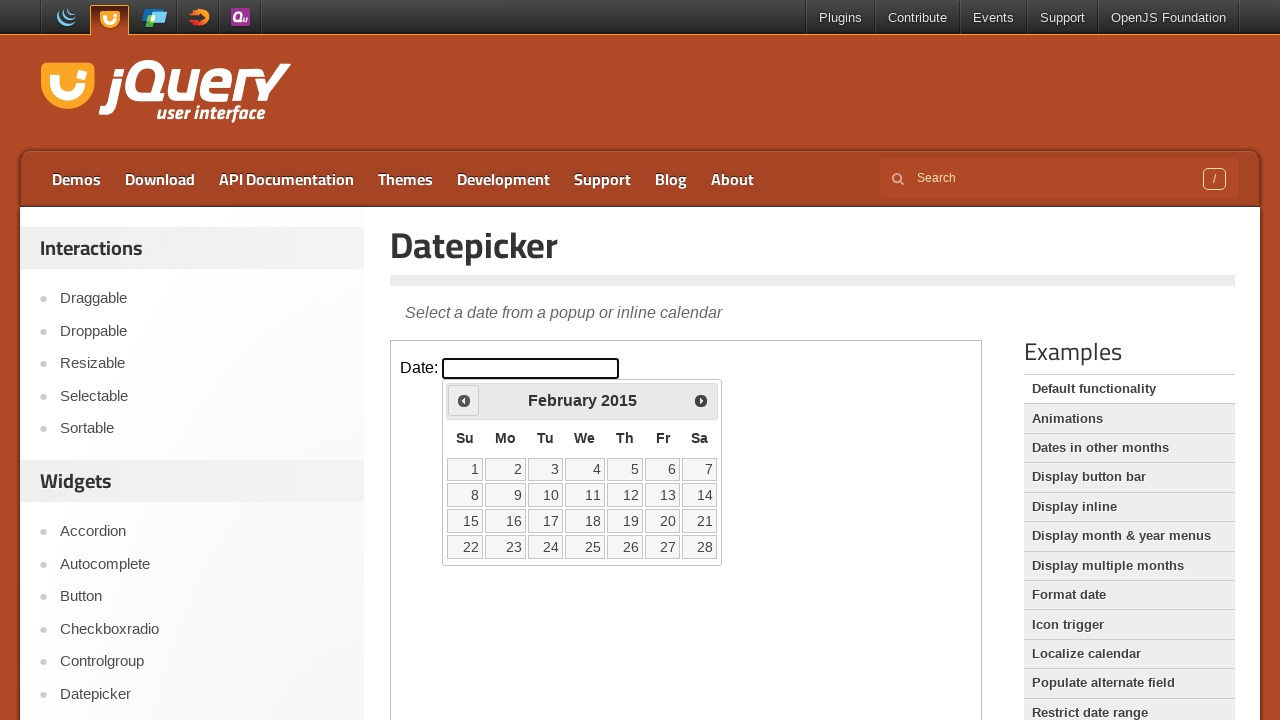

Retrieved current calendar month: February, year: 2015
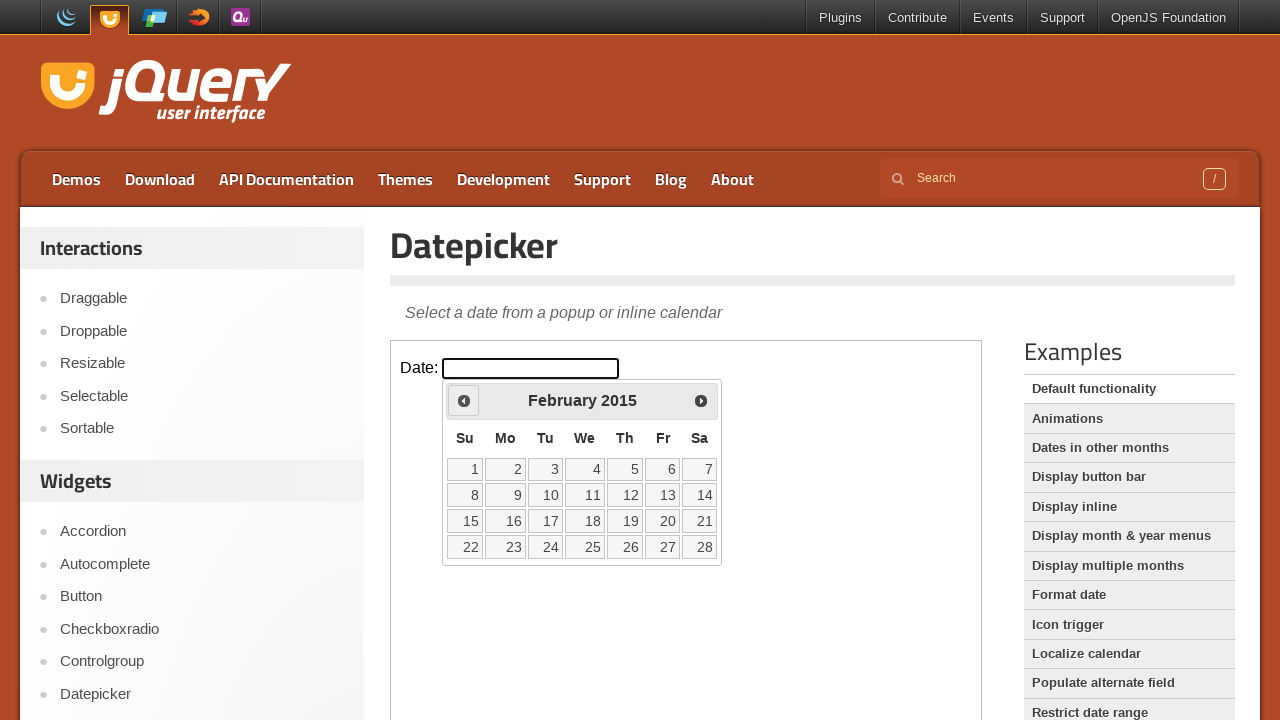

Clicked previous month button to navigate backward at (464, 400) on xpath=//iframe[@class='demo-frame'] >> internal:control=enter-frame >> xpath=//s
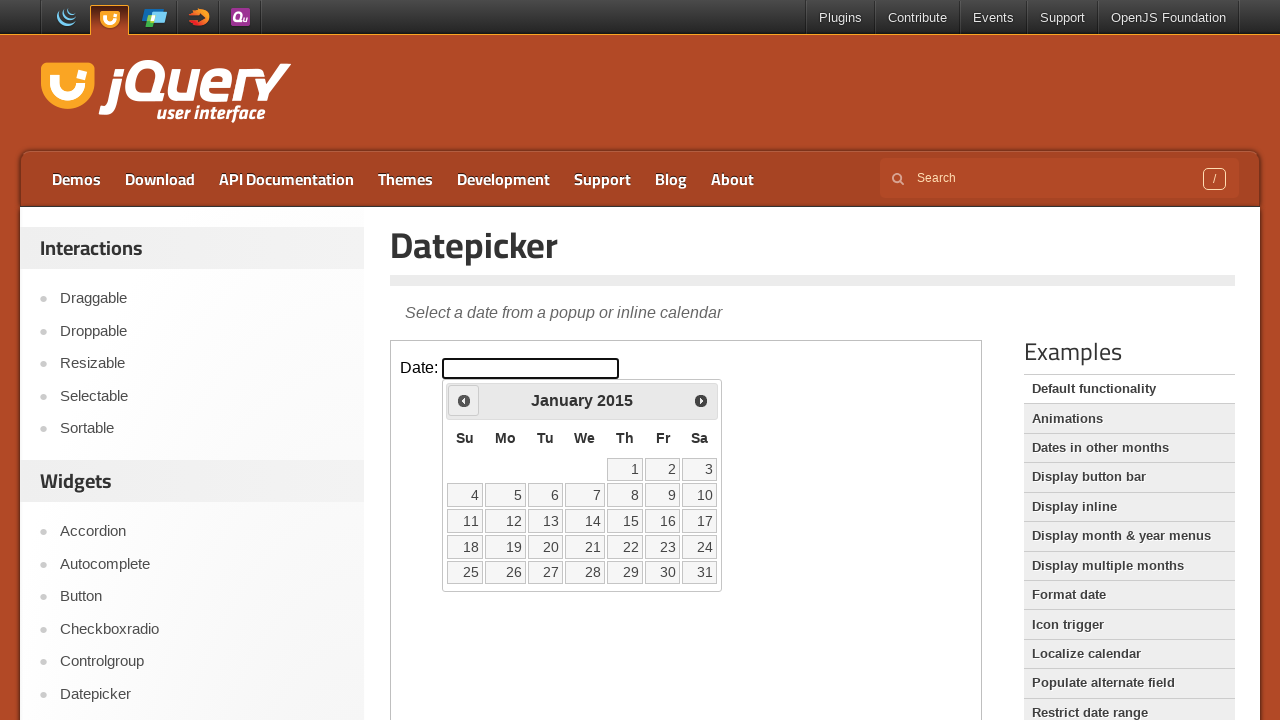

Retrieved current calendar month: January, year: 2015
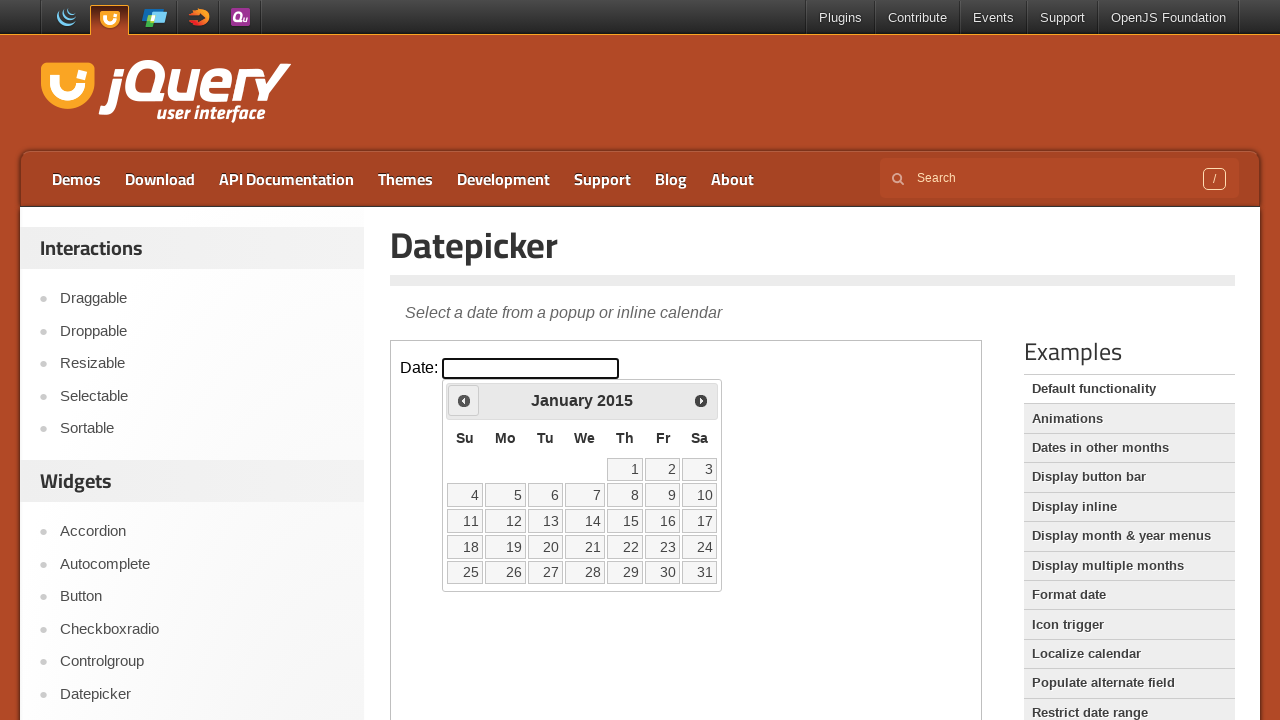

Clicked previous month button to navigate backward at (464, 400) on xpath=//iframe[@class='demo-frame'] >> internal:control=enter-frame >> xpath=//s
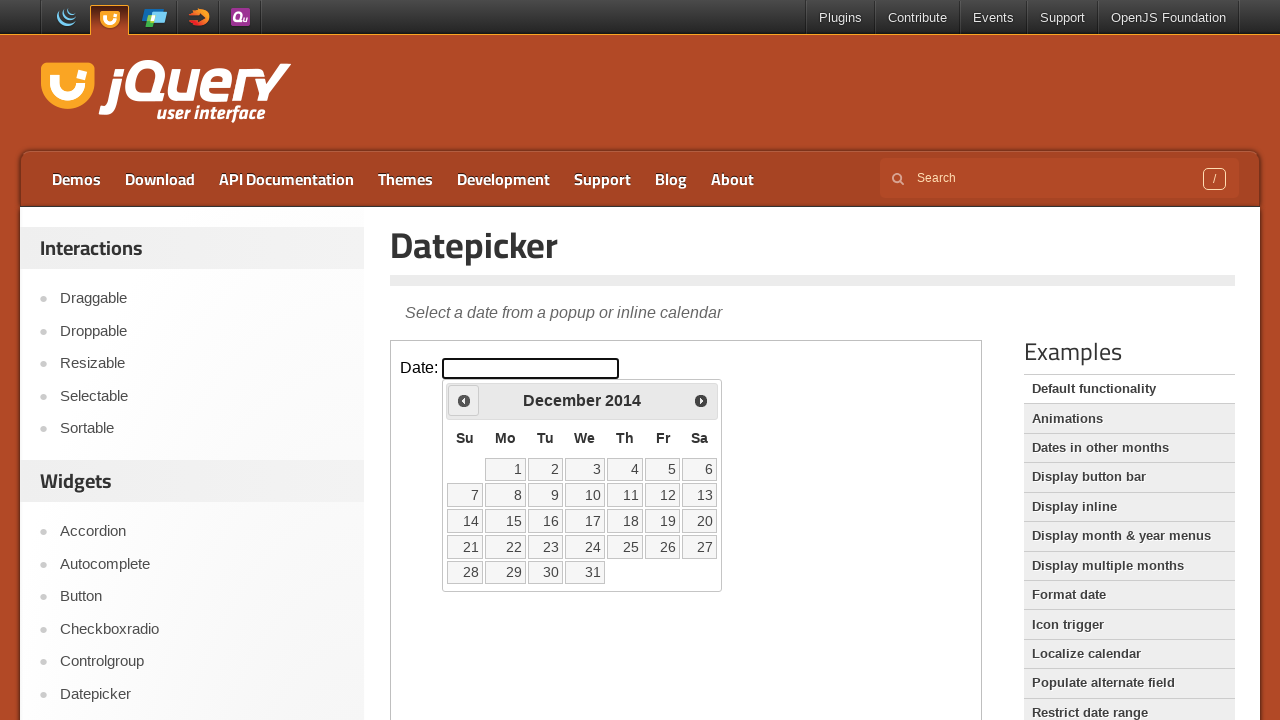

Retrieved current calendar month: December, year: 2014
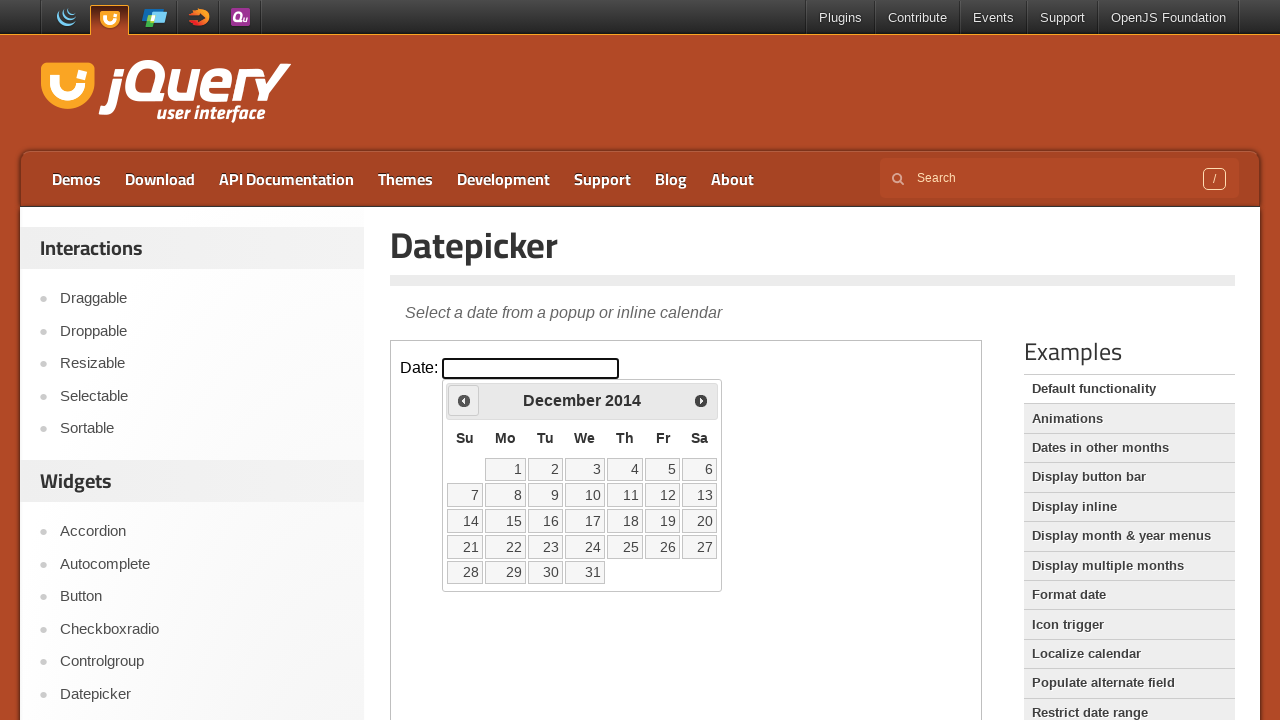

Clicked previous month button to navigate backward at (464, 400) on xpath=//iframe[@class='demo-frame'] >> internal:control=enter-frame >> xpath=//s
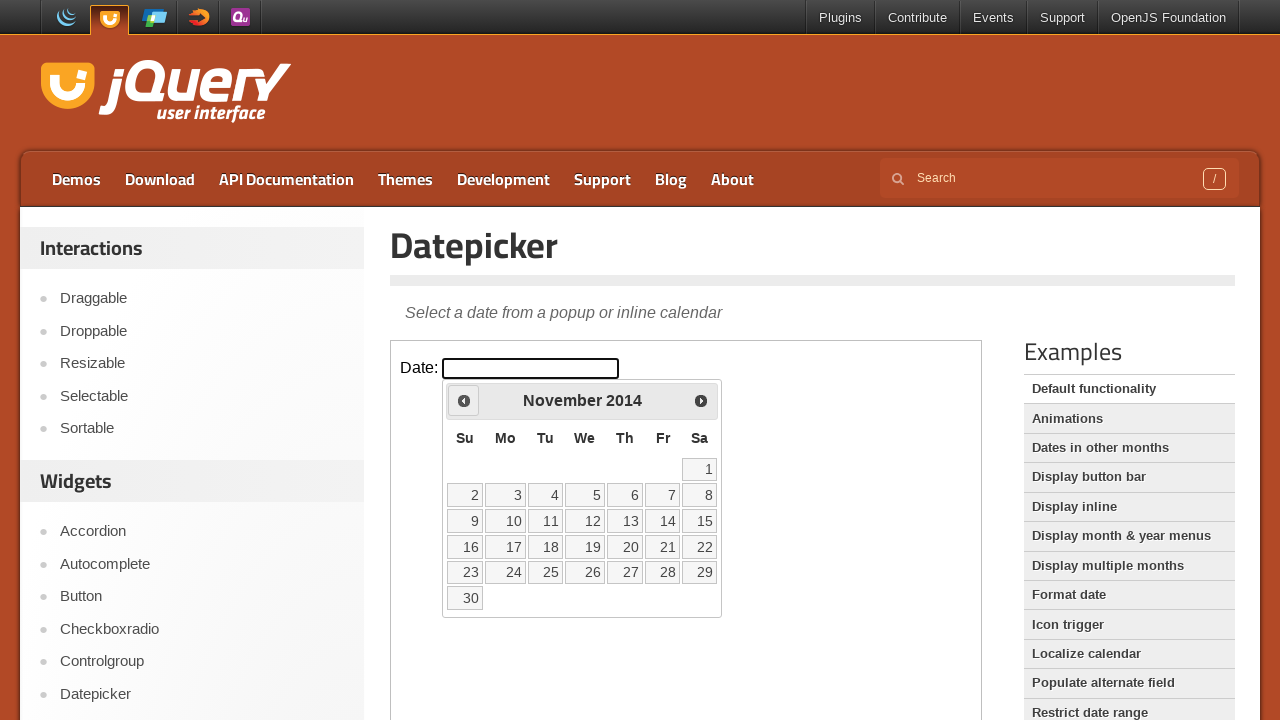

Retrieved current calendar month: November, year: 2014
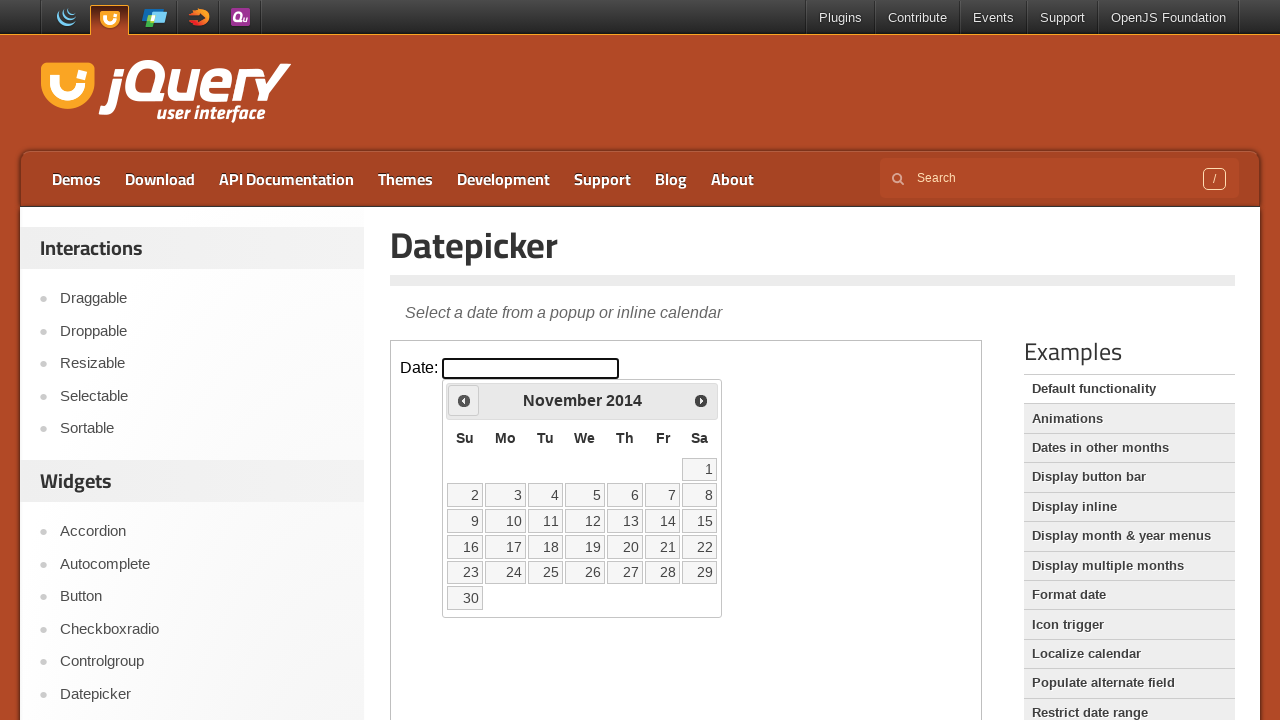

Clicked previous month button to navigate backward at (464, 400) on xpath=//iframe[@class='demo-frame'] >> internal:control=enter-frame >> xpath=//s
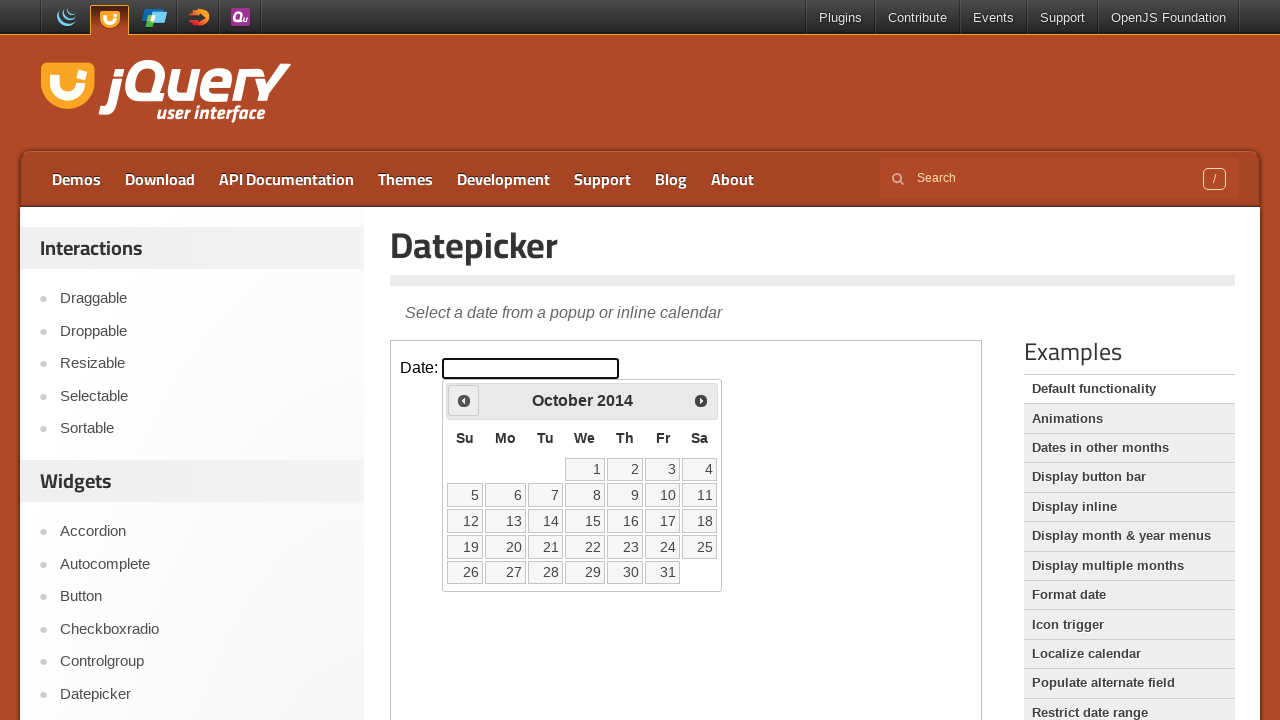

Retrieved current calendar month: October, year: 2014
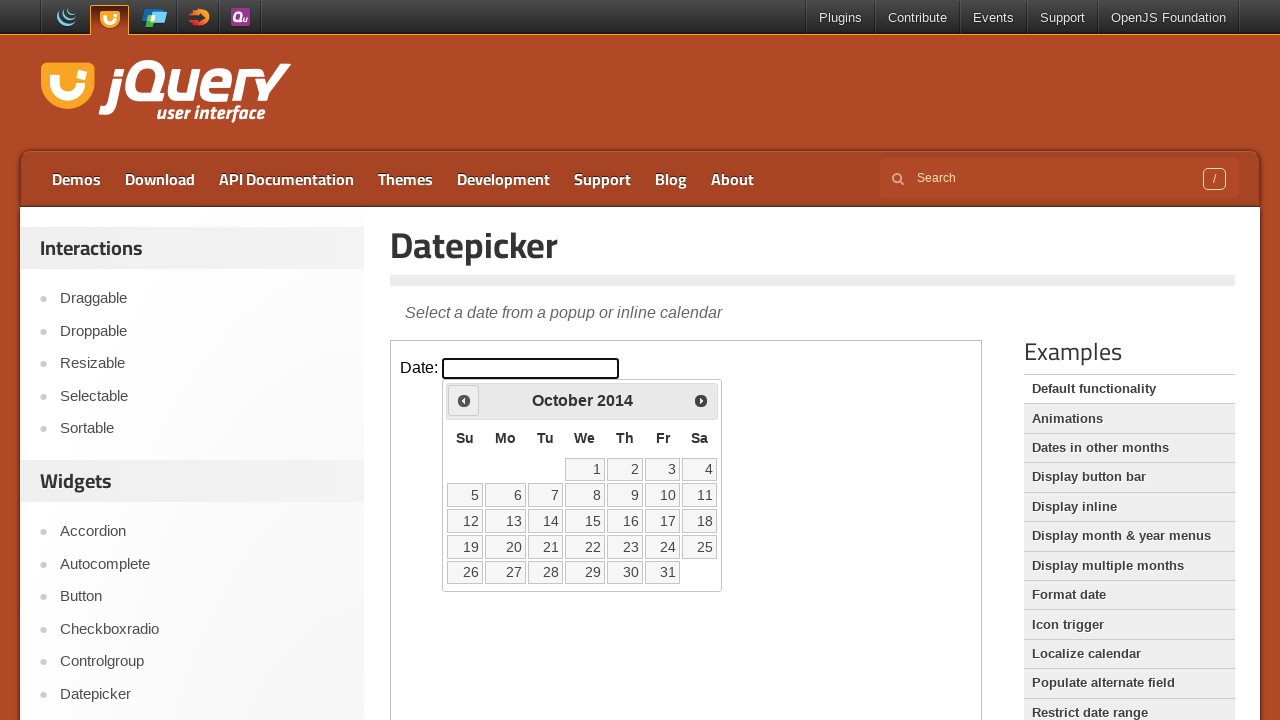

Clicked previous month button to navigate backward at (464, 400) on xpath=//iframe[@class='demo-frame'] >> internal:control=enter-frame >> xpath=//s
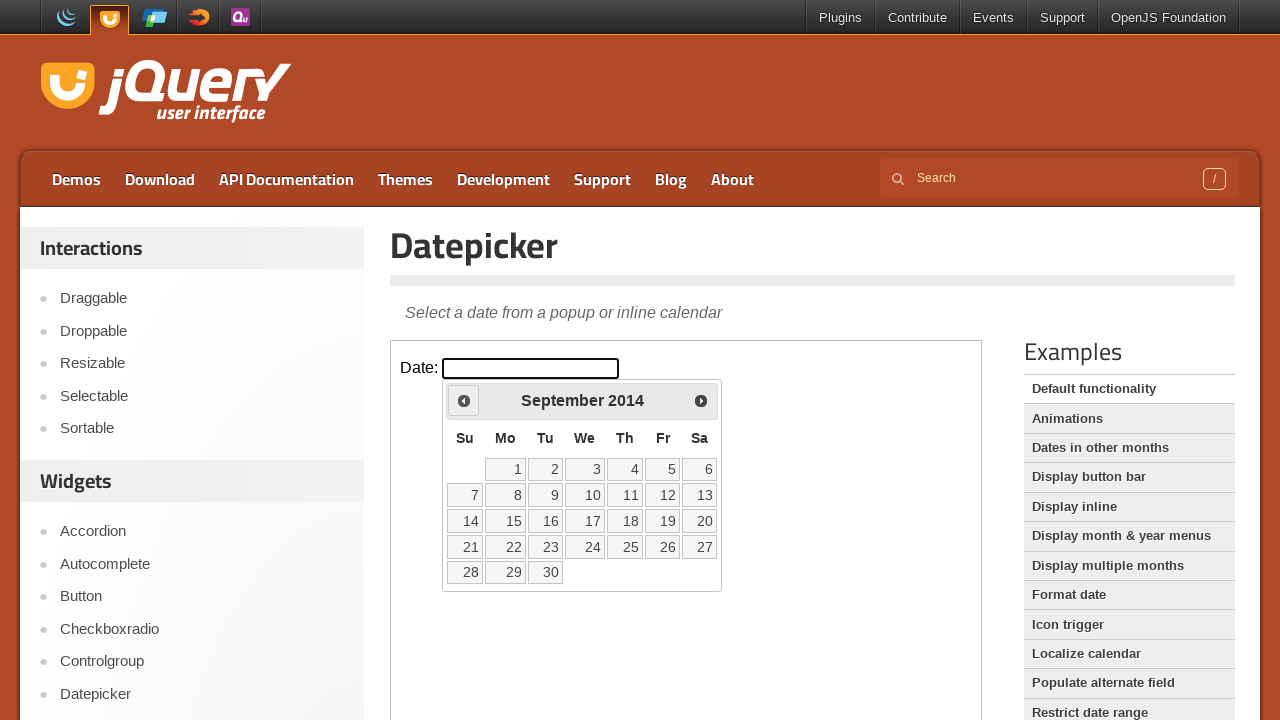

Retrieved current calendar month: September, year: 2014
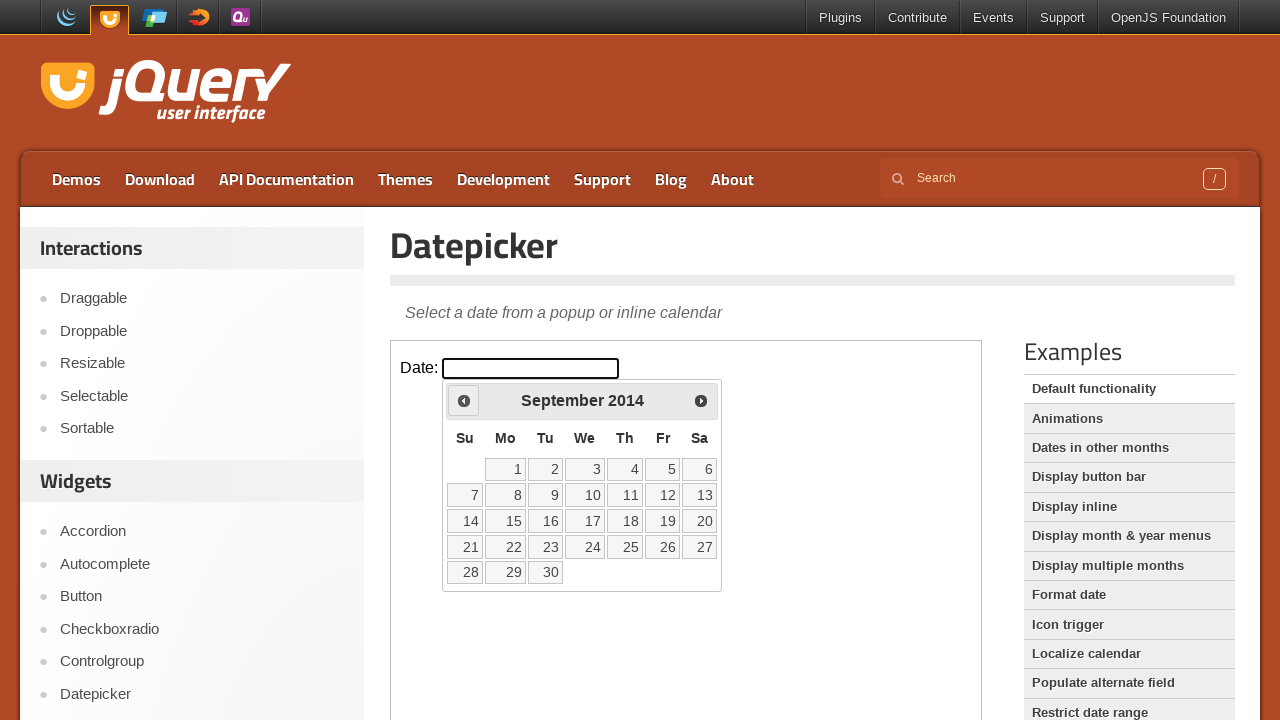

Clicked previous month button to navigate backward at (464, 400) on xpath=//iframe[@class='demo-frame'] >> internal:control=enter-frame >> xpath=//s
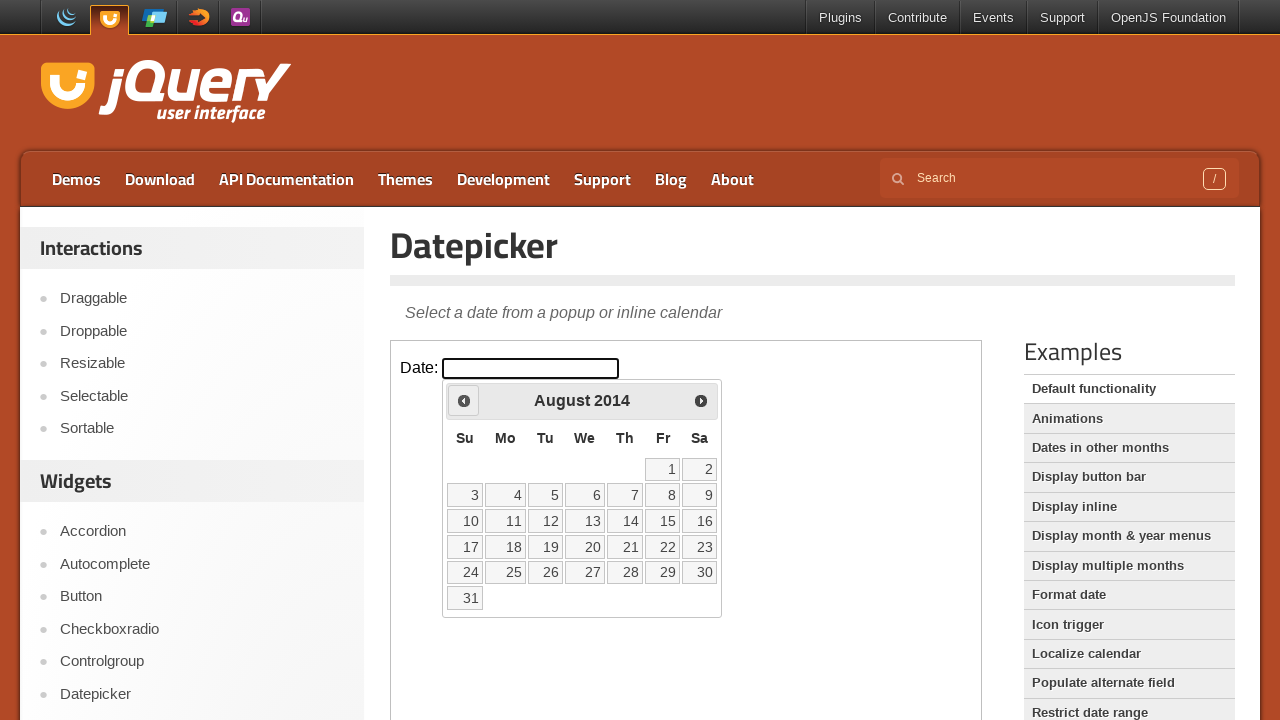

Retrieved current calendar month: August, year: 2014
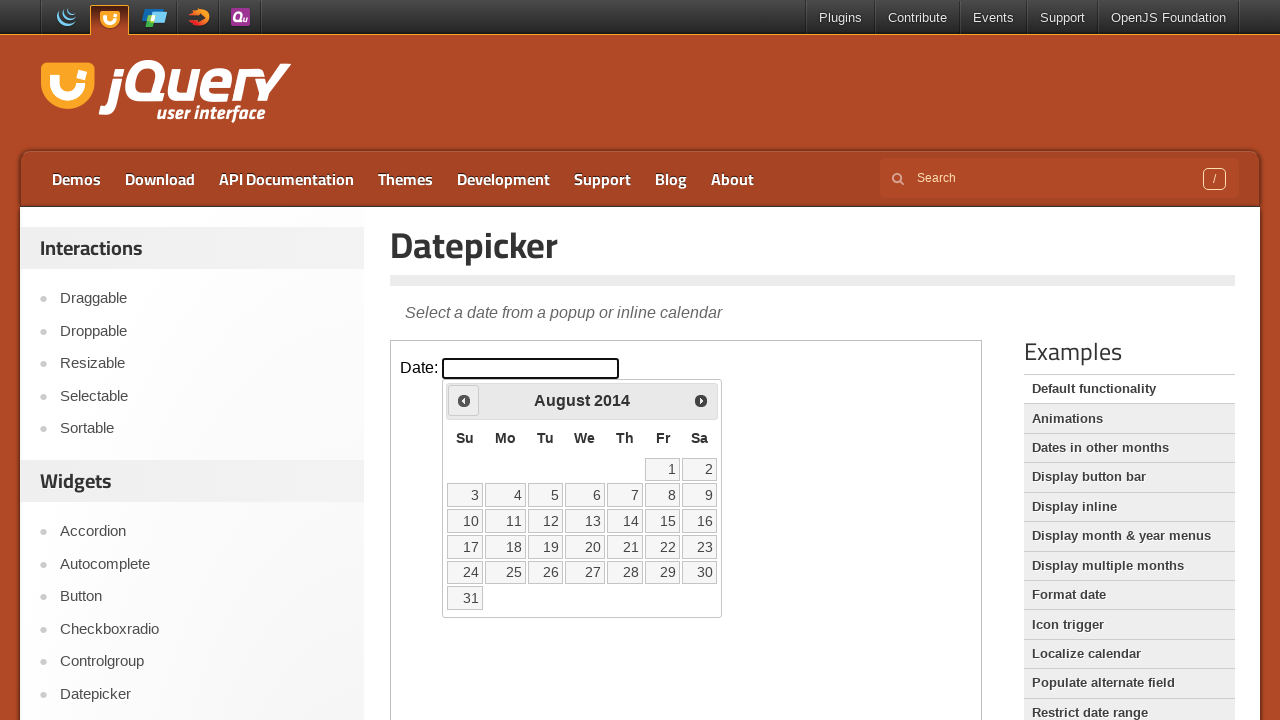

Clicked previous month button to navigate backward at (464, 400) on xpath=//iframe[@class='demo-frame'] >> internal:control=enter-frame >> xpath=//s
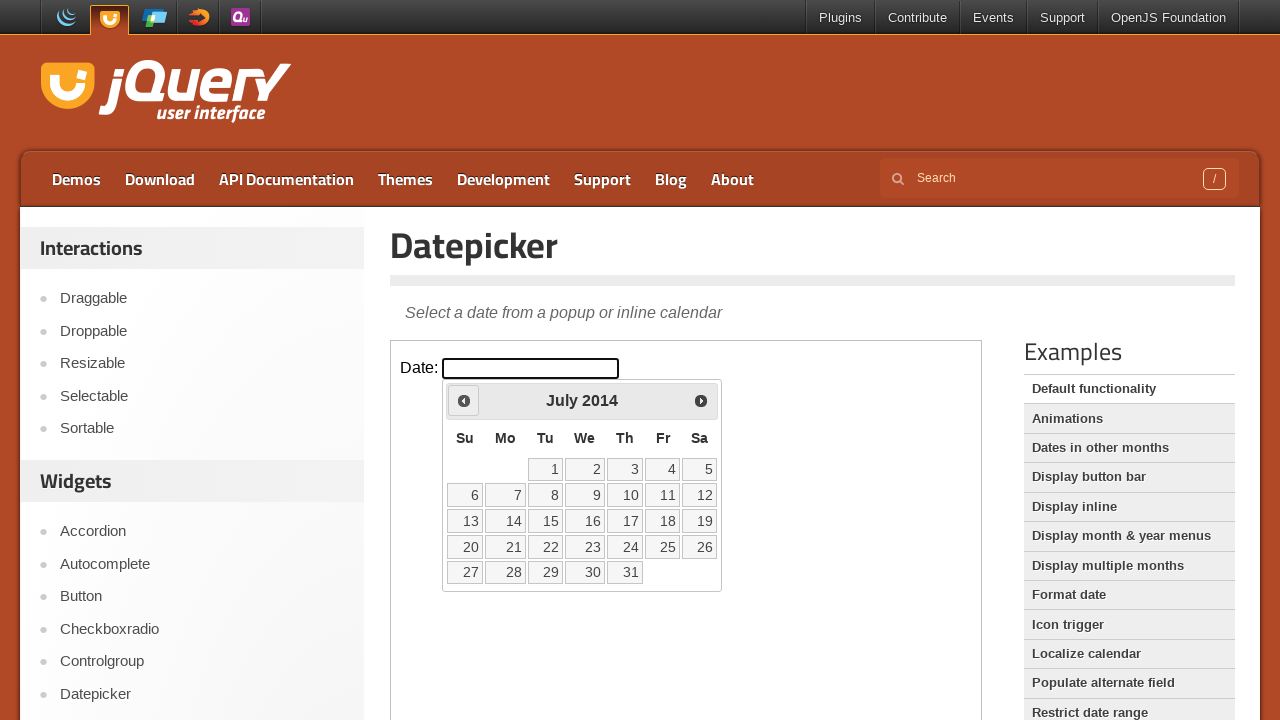

Retrieved current calendar month: July, year: 2014
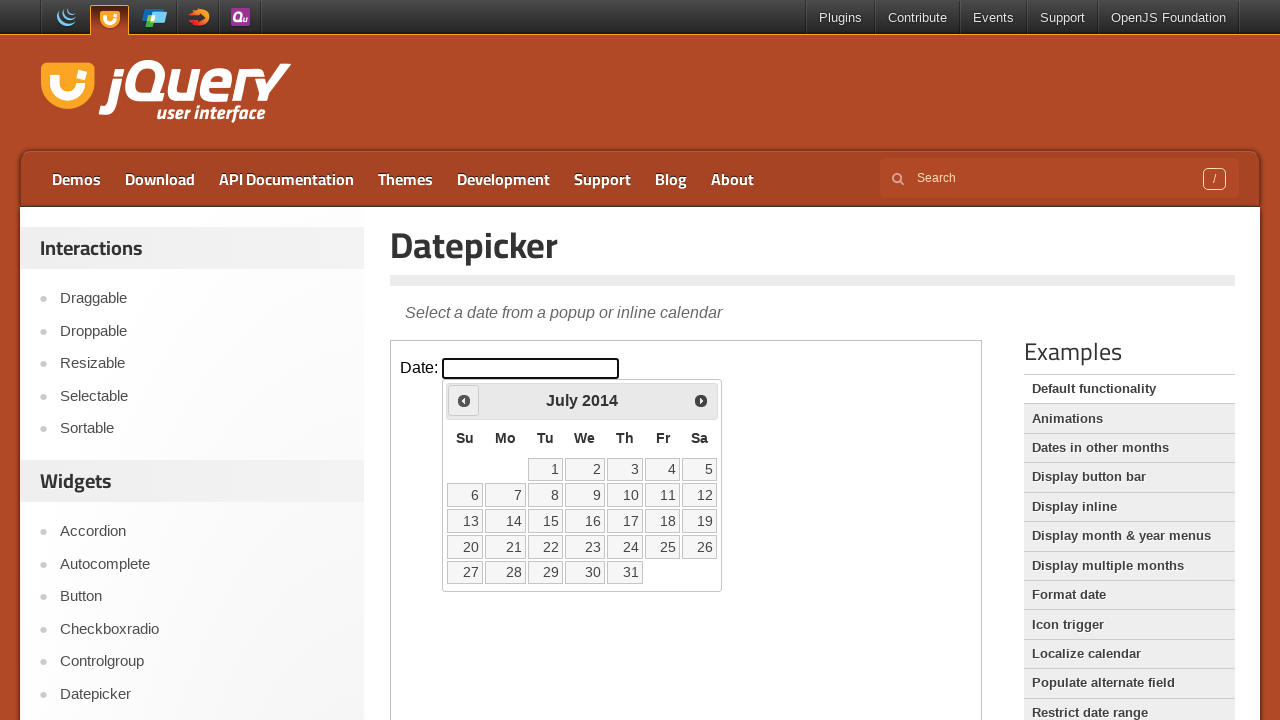

Clicked previous month button to navigate backward at (464, 400) on xpath=//iframe[@class='demo-frame'] >> internal:control=enter-frame >> xpath=//s
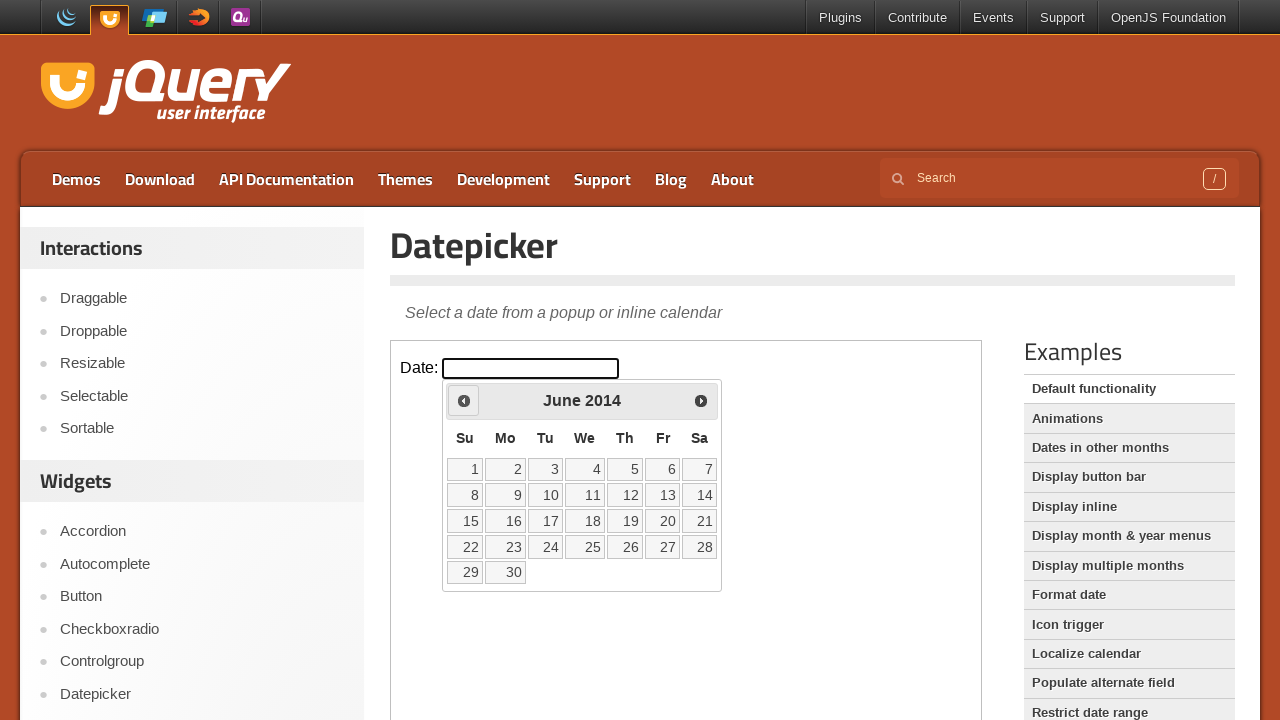

Retrieved current calendar month: June, year: 2014
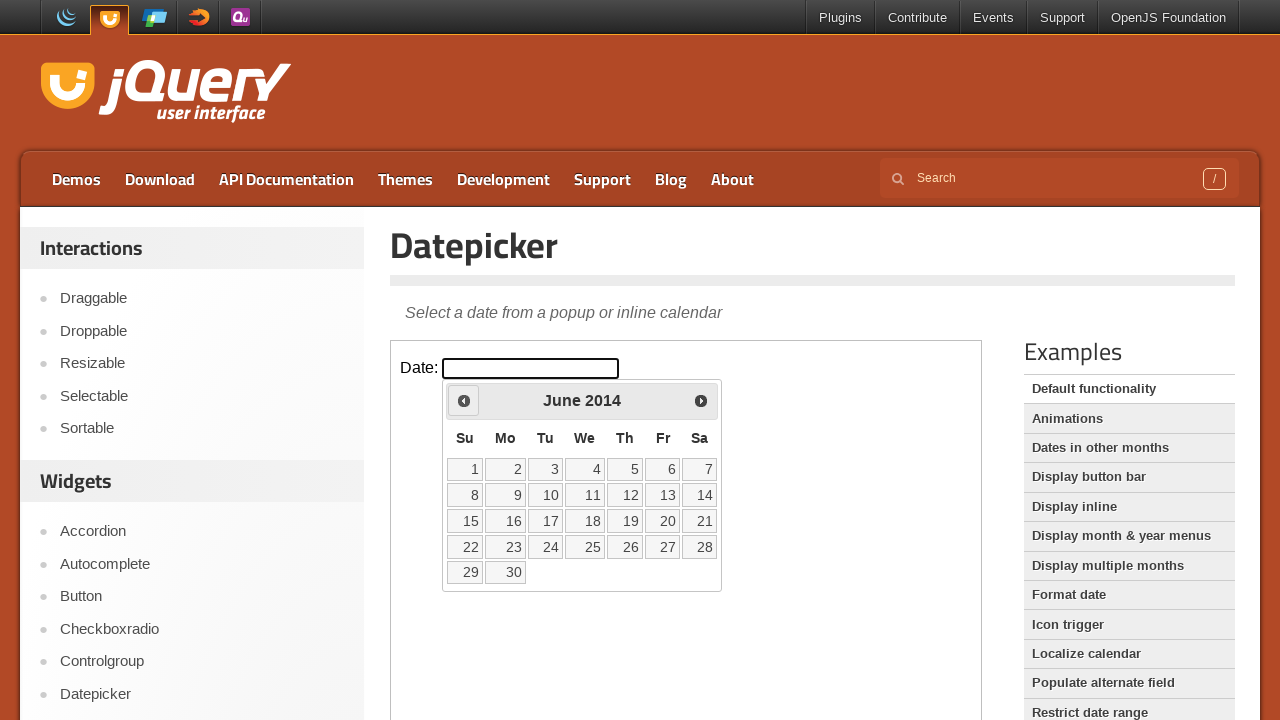

Clicked previous month button to navigate backward at (464, 400) on xpath=//iframe[@class='demo-frame'] >> internal:control=enter-frame >> xpath=//s
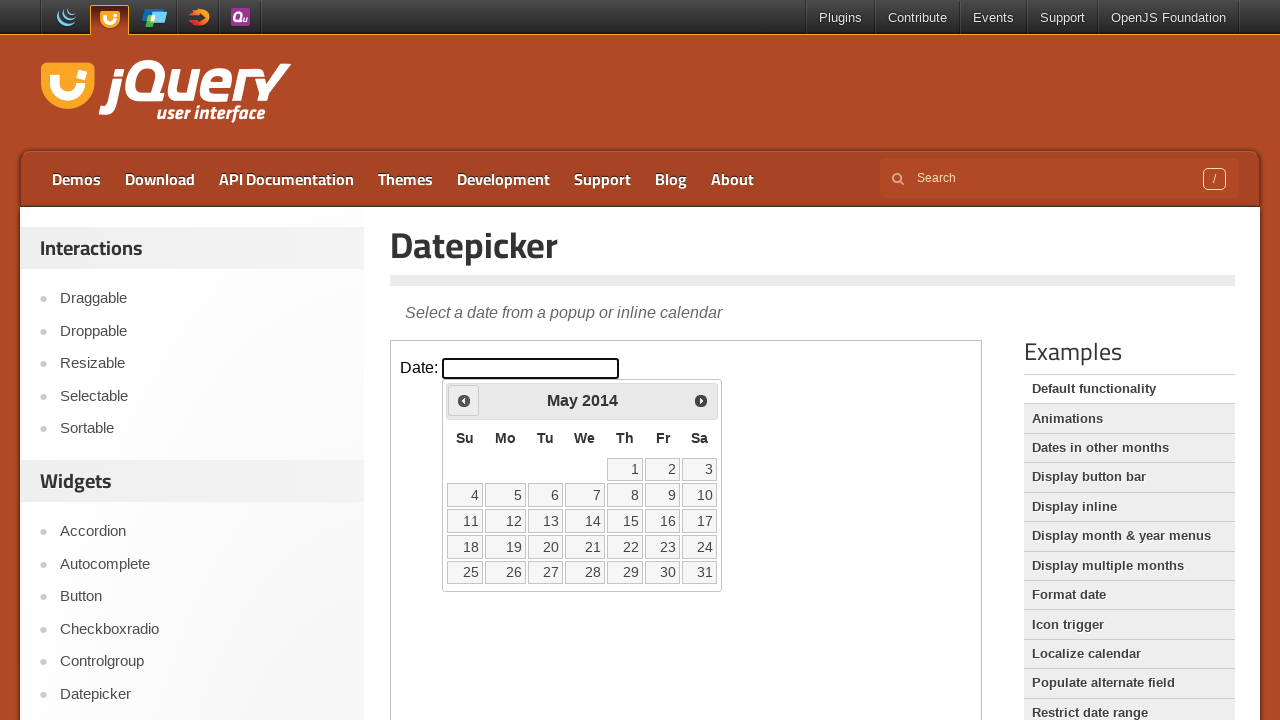

Retrieved current calendar month: May, year: 2014
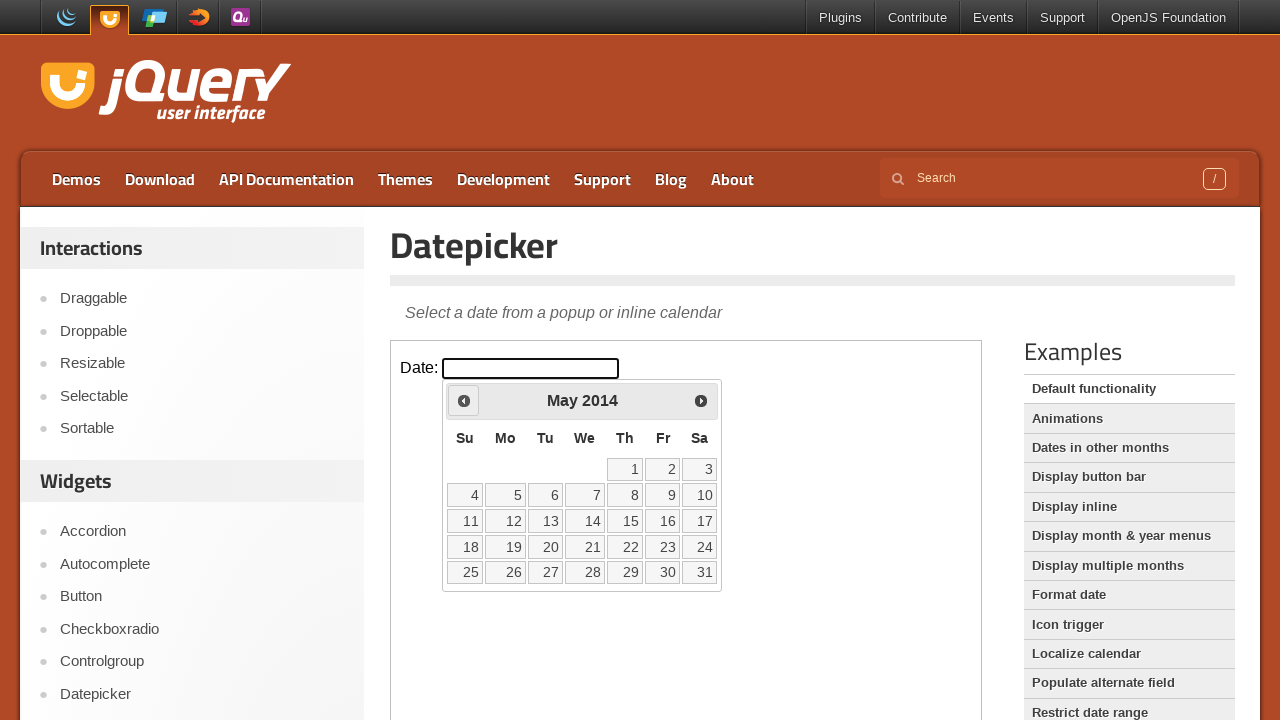

Clicked previous month button to navigate backward at (464, 400) on xpath=//iframe[@class='demo-frame'] >> internal:control=enter-frame >> xpath=//s
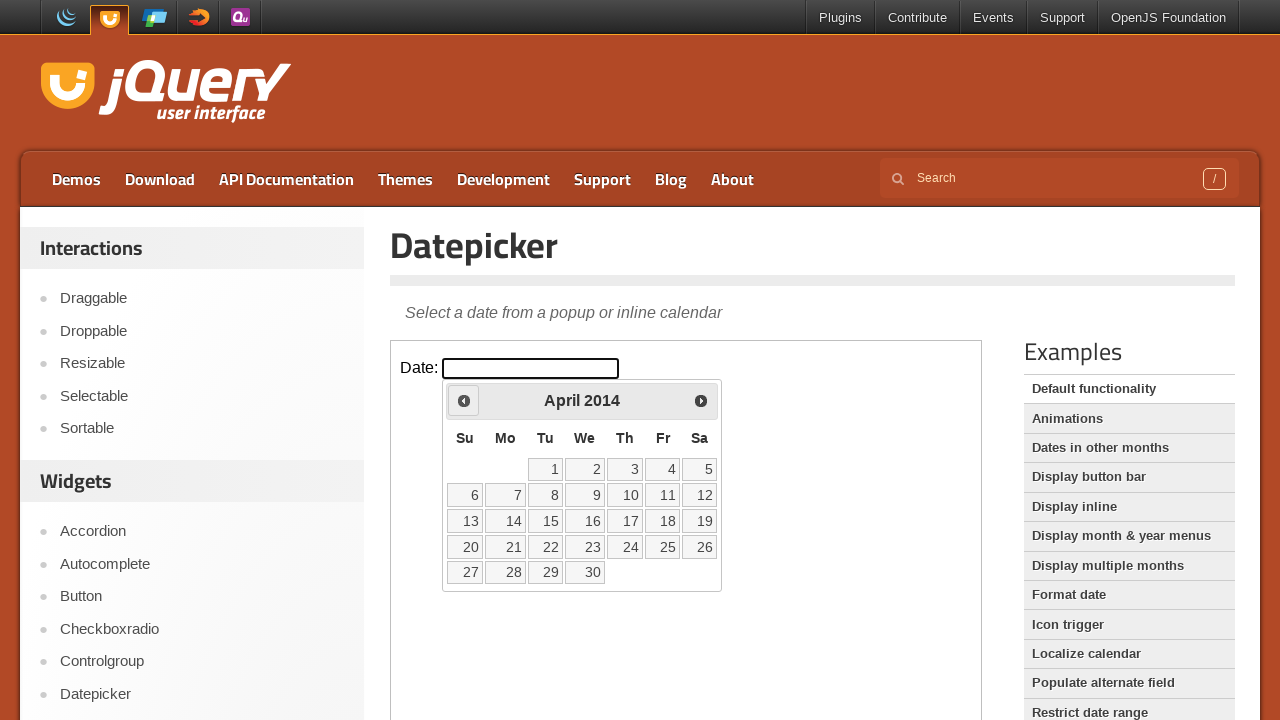

Retrieved current calendar month: April, year: 2014
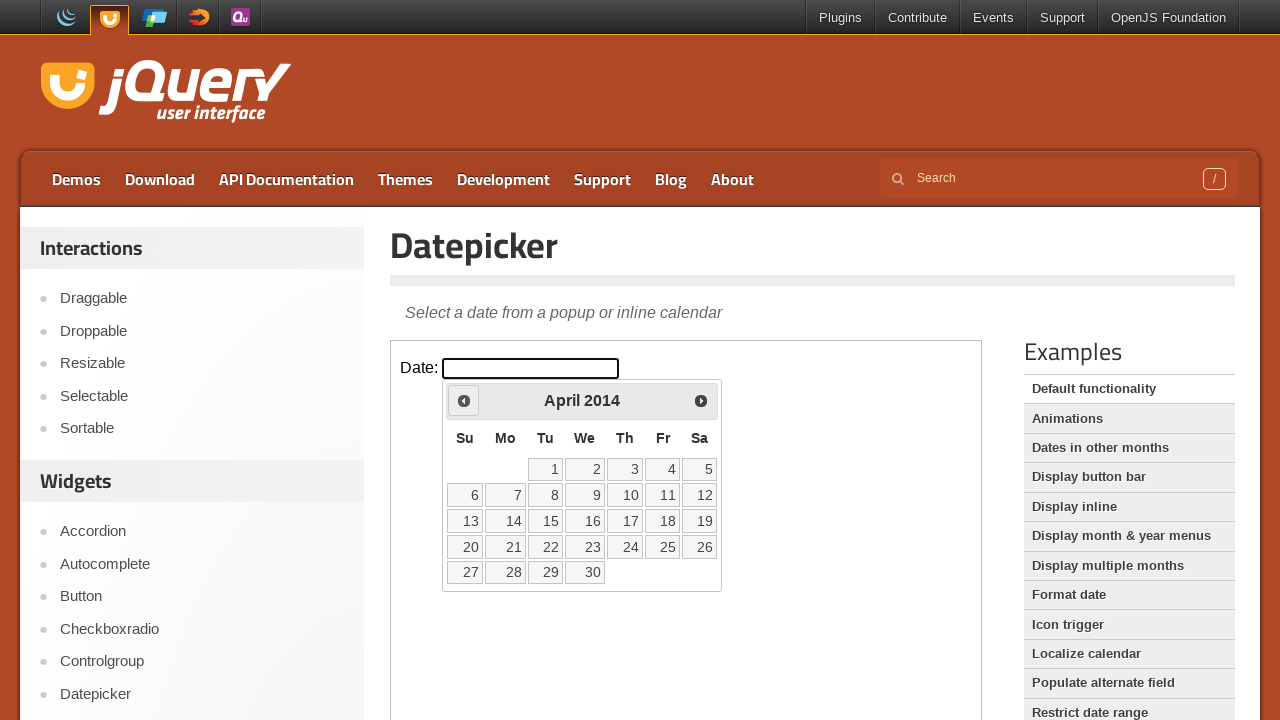

Clicked previous month button to navigate backward at (464, 400) on xpath=//iframe[@class='demo-frame'] >> internal:control=enter-frame >> xpath=//s
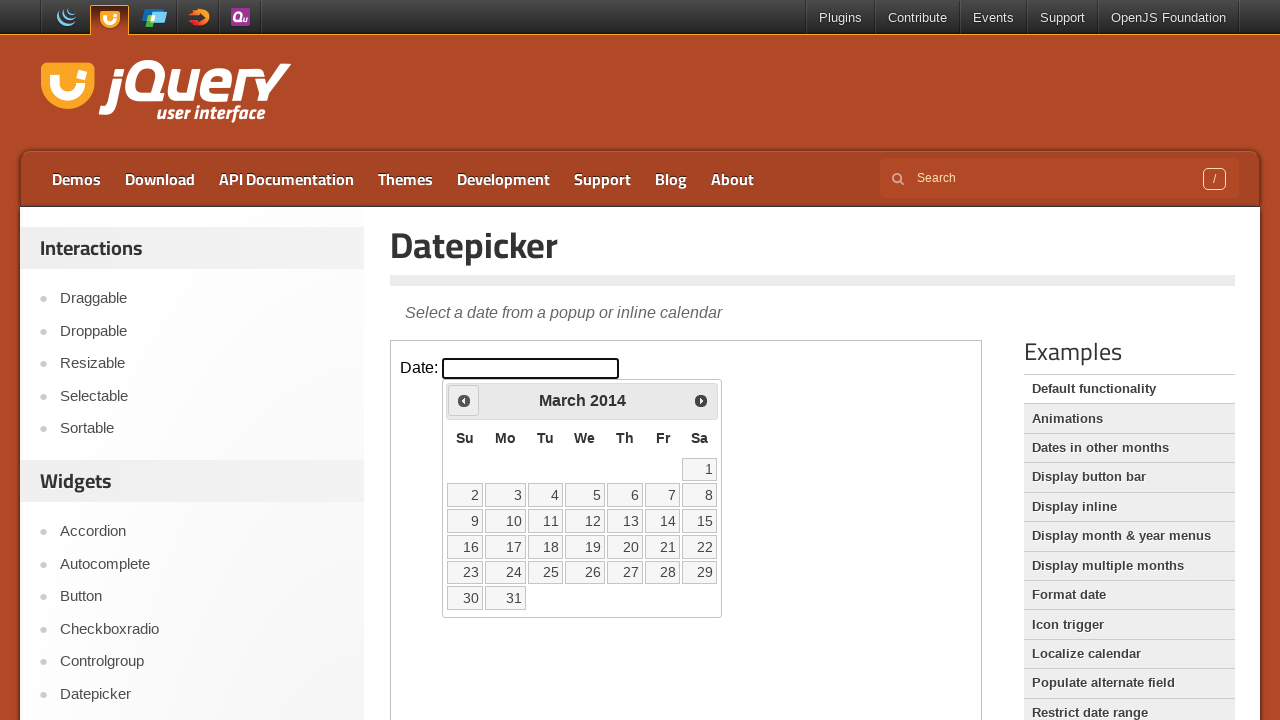

Retrieved current calendar month: March, year: 2014
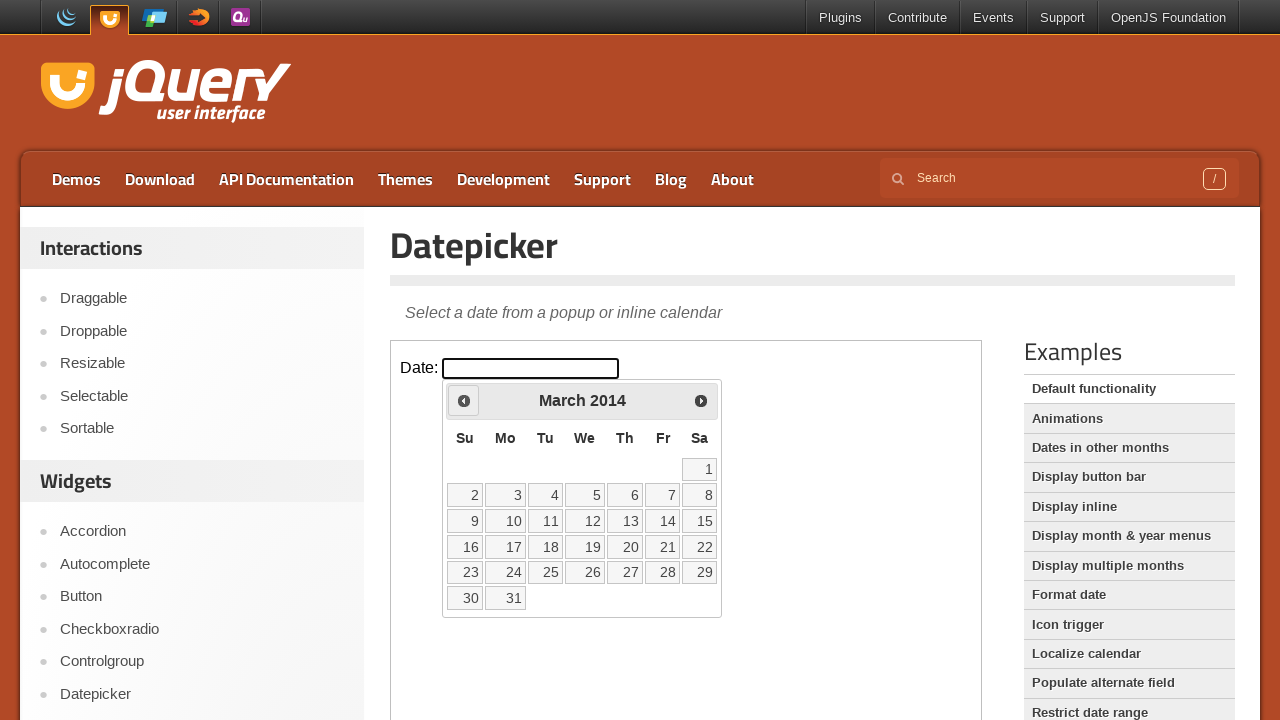

Clicked previous month button to navigate backward at (464, 400) on xpath=//iframe[@class='demo-frame'] >> internal:control=enter-frame >> xpath=//s
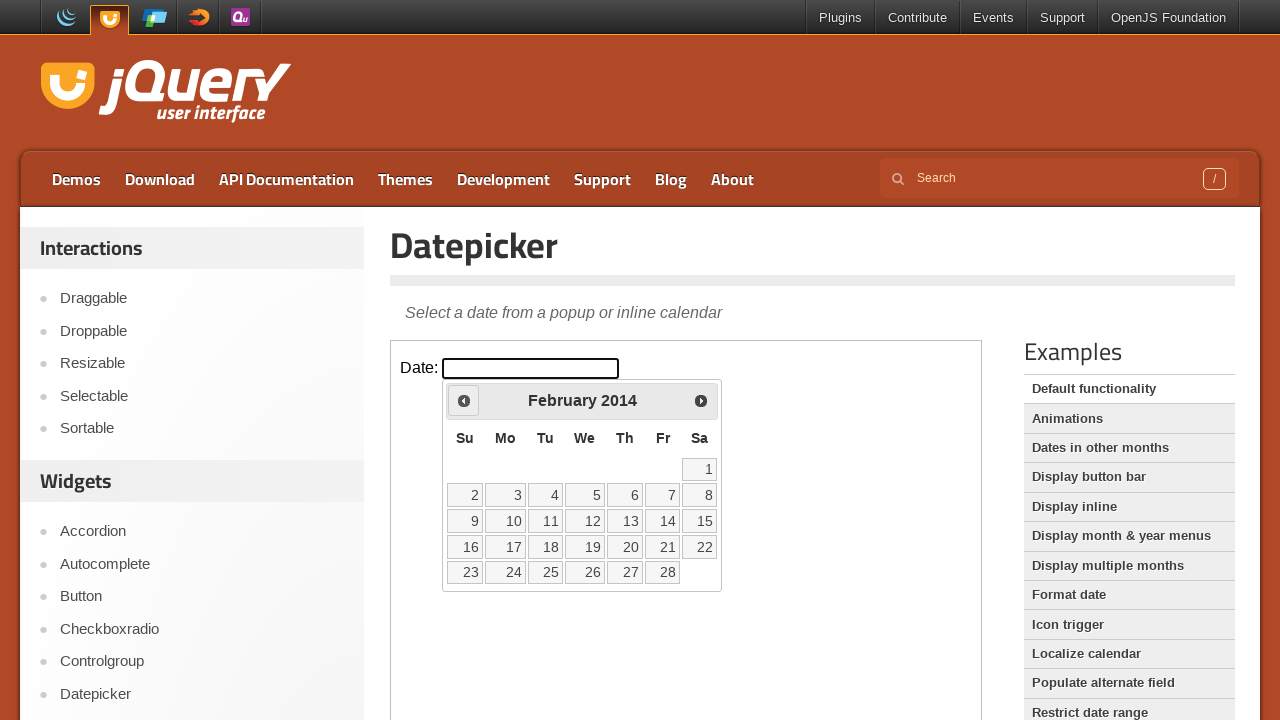

Retrieved current calendar month: February, year: 2014
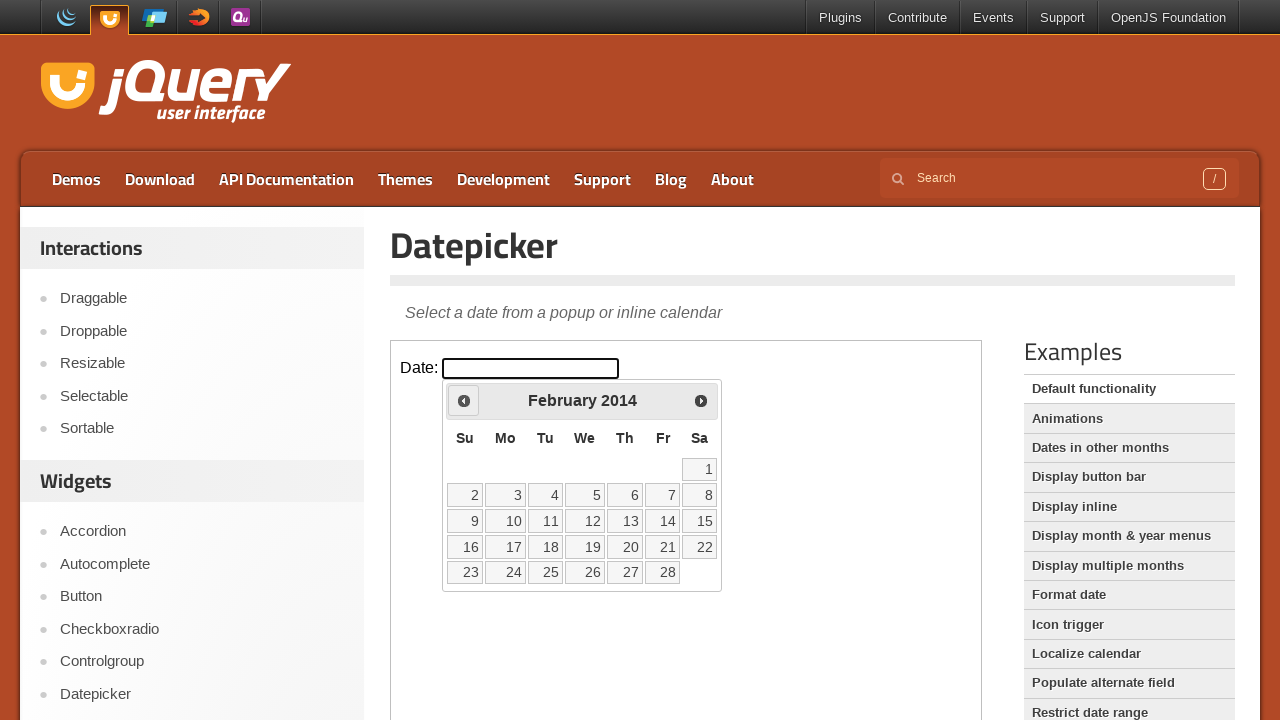

Clicked previous month button to navigate backward at (464, 400) on xpath=//iframe[@class='demo-frame'] >> internal:control=enter-frame >> xpath=//s
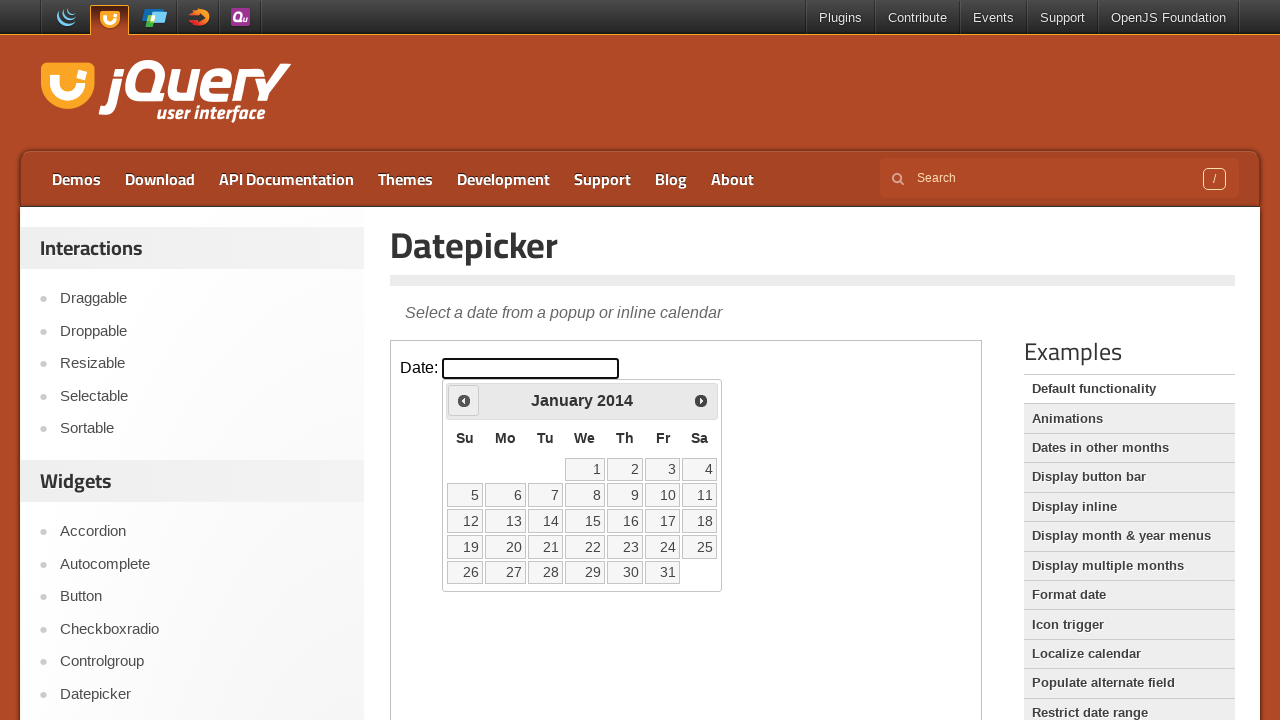

Retrieved current calendar month: January, year: 2014
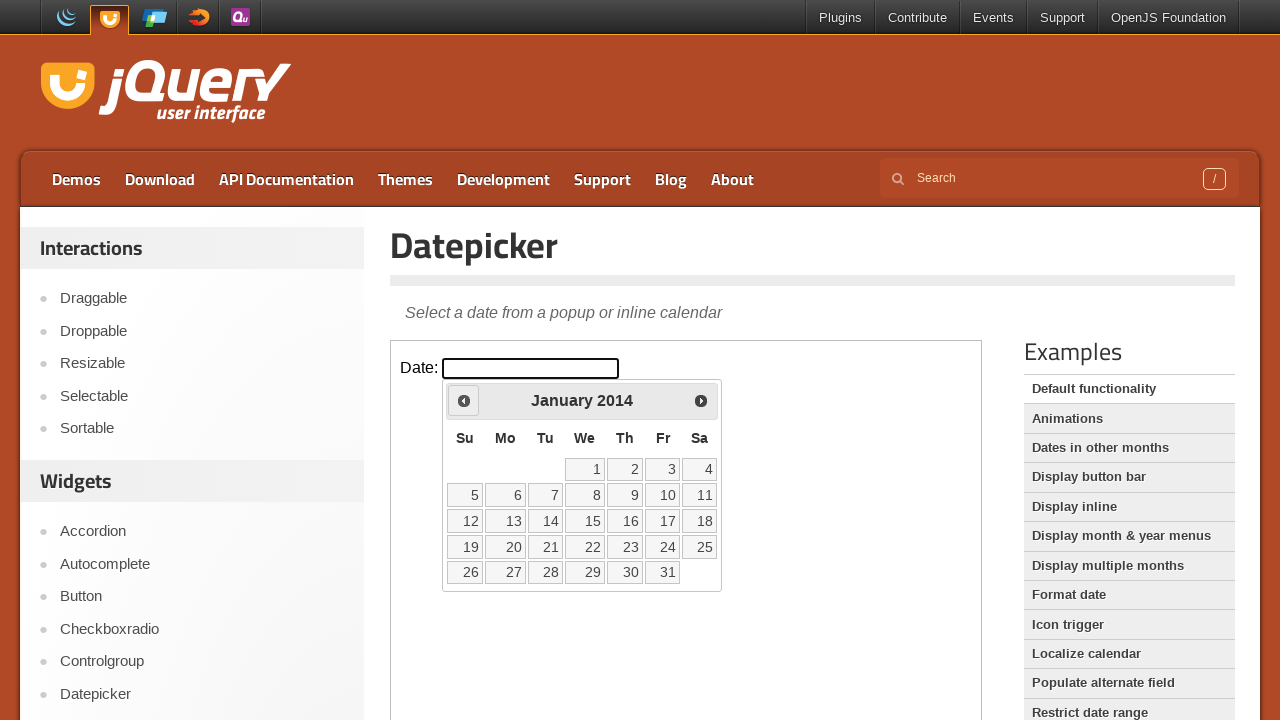

Clicked previous month button to navigate backward at (464, 400) on xpath=//iframe[@class='demo-frame'] >> internal:control=enter-frame >> xpath=//s
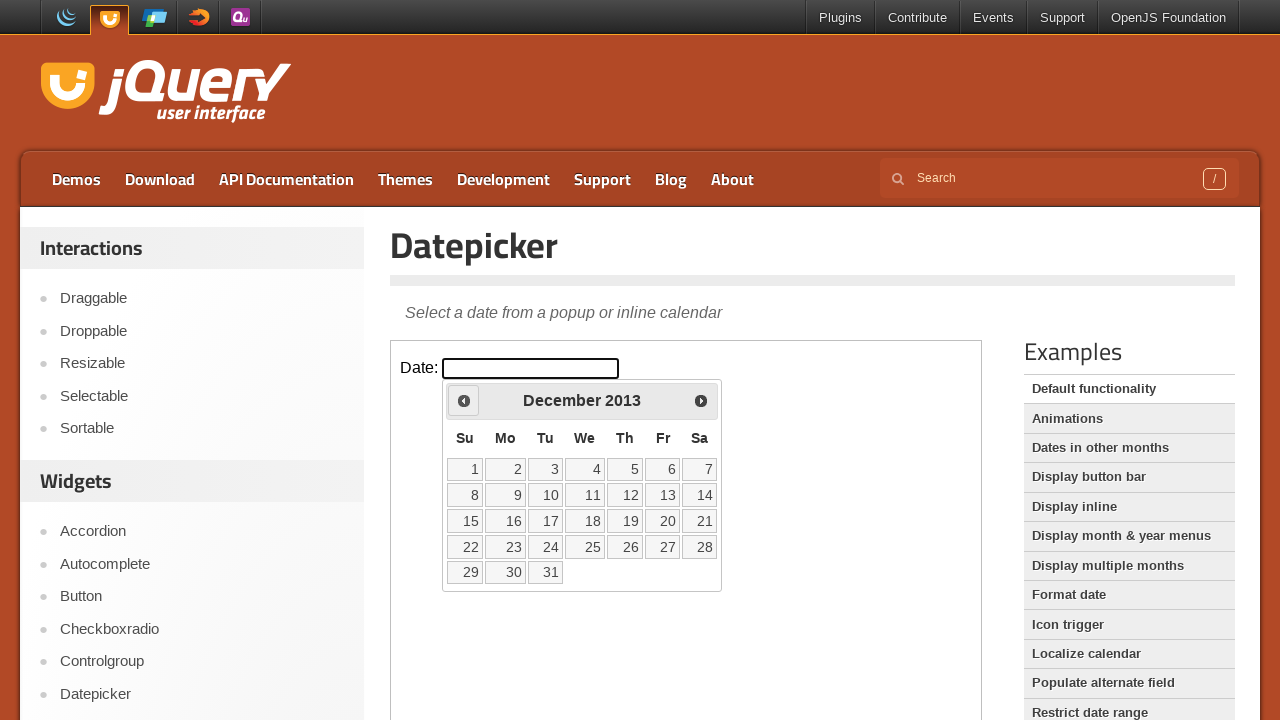

Retrieved current calendar month: December, year: 2013
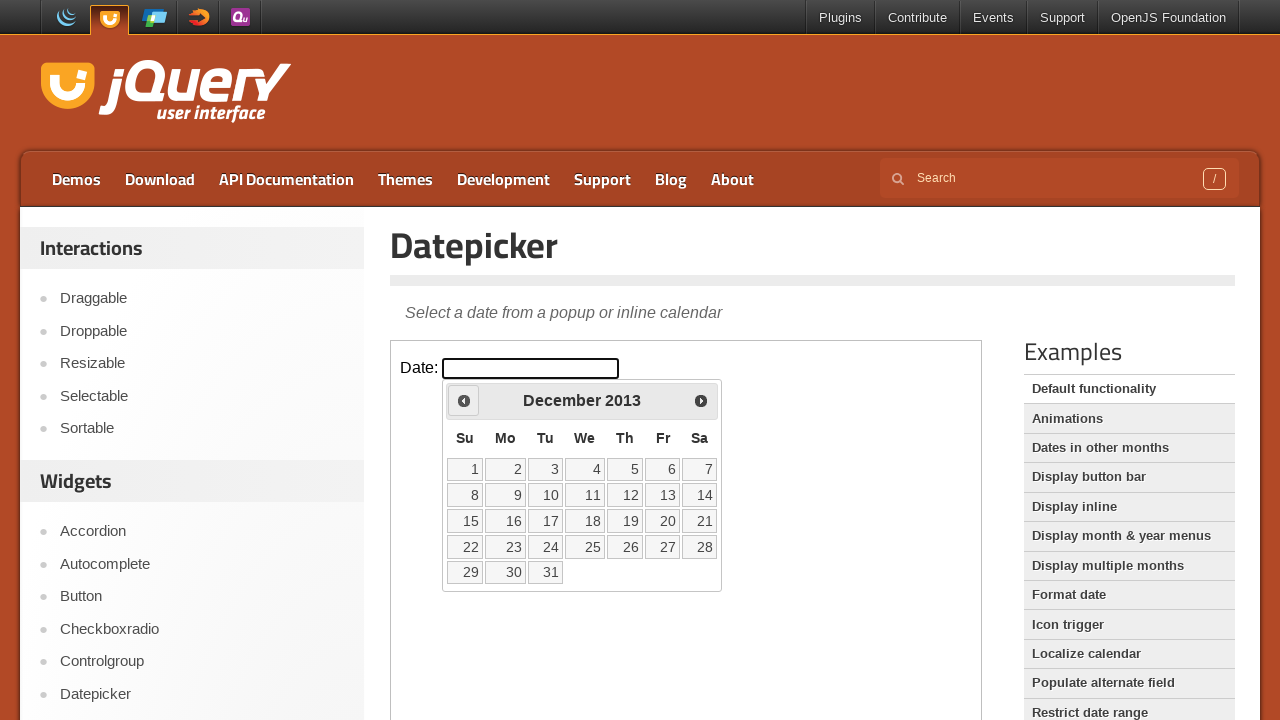

Clicked previous month button to navigate backward at (464, 400) on xpath=//iframe[@class='demo-frame'] >> internal:control=enter-frame >> xpath=//s
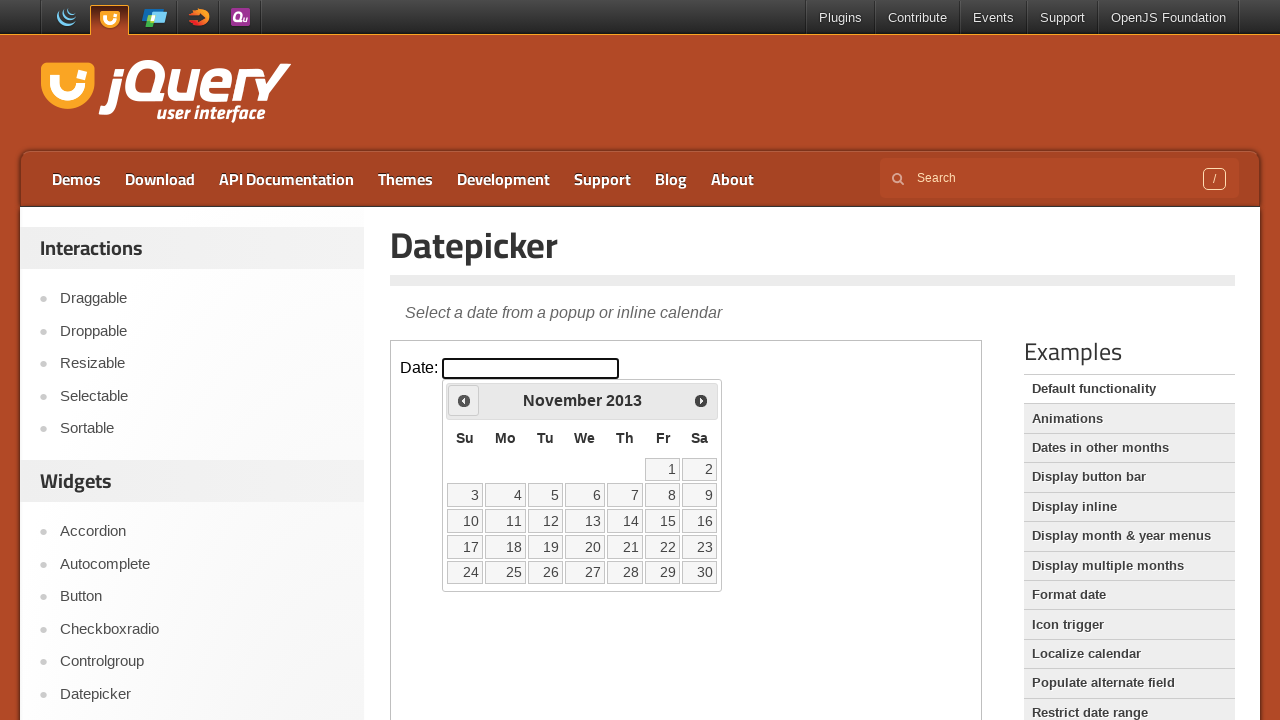

Retrieved current calendar month: November, year: 2013
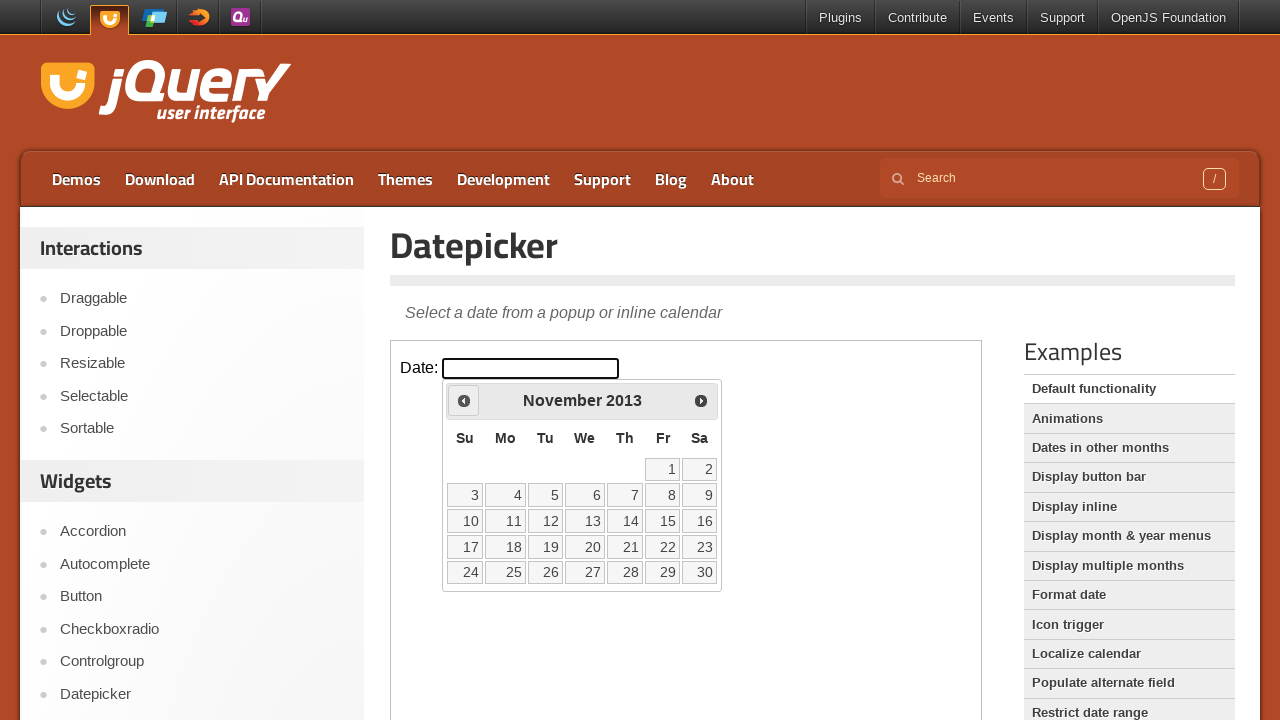

Clicked previous month button to navigate backward at (464, 400) on xpath=//iframe[@class='demo-frame'] >> internal:control=enter-frame >> xpath=//s
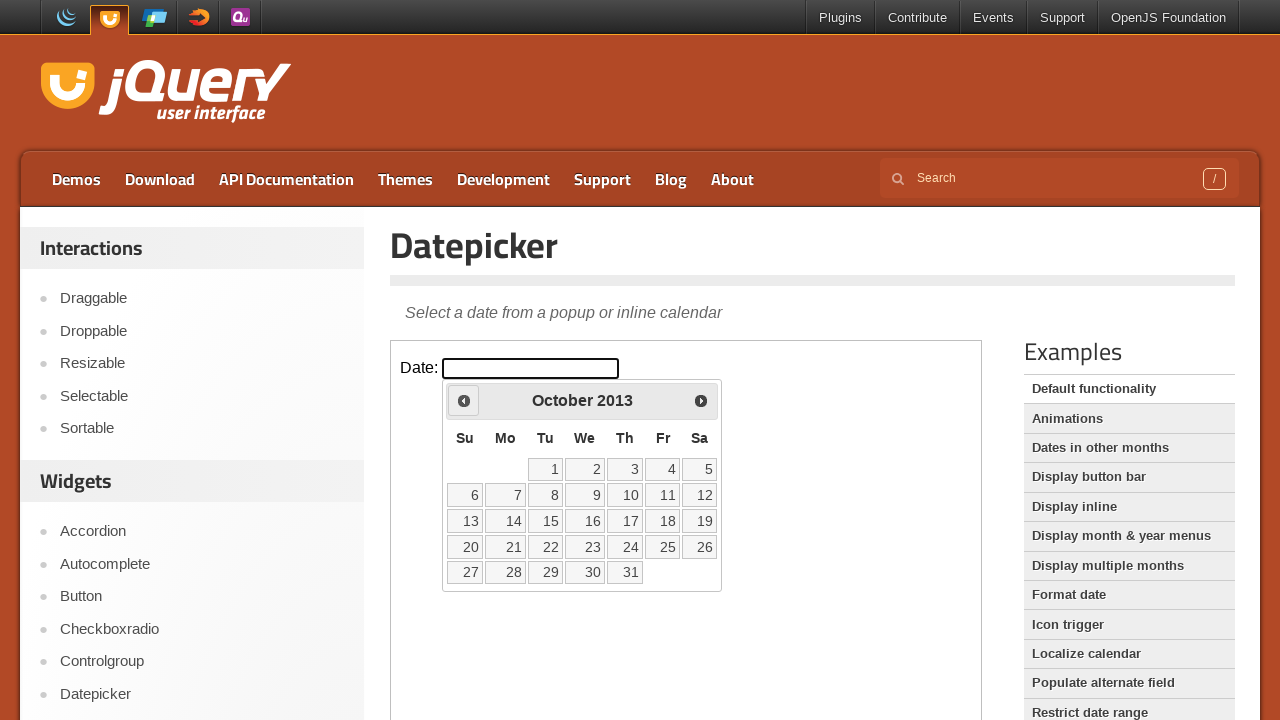

Retrieved current calendar month: October, year: 2013
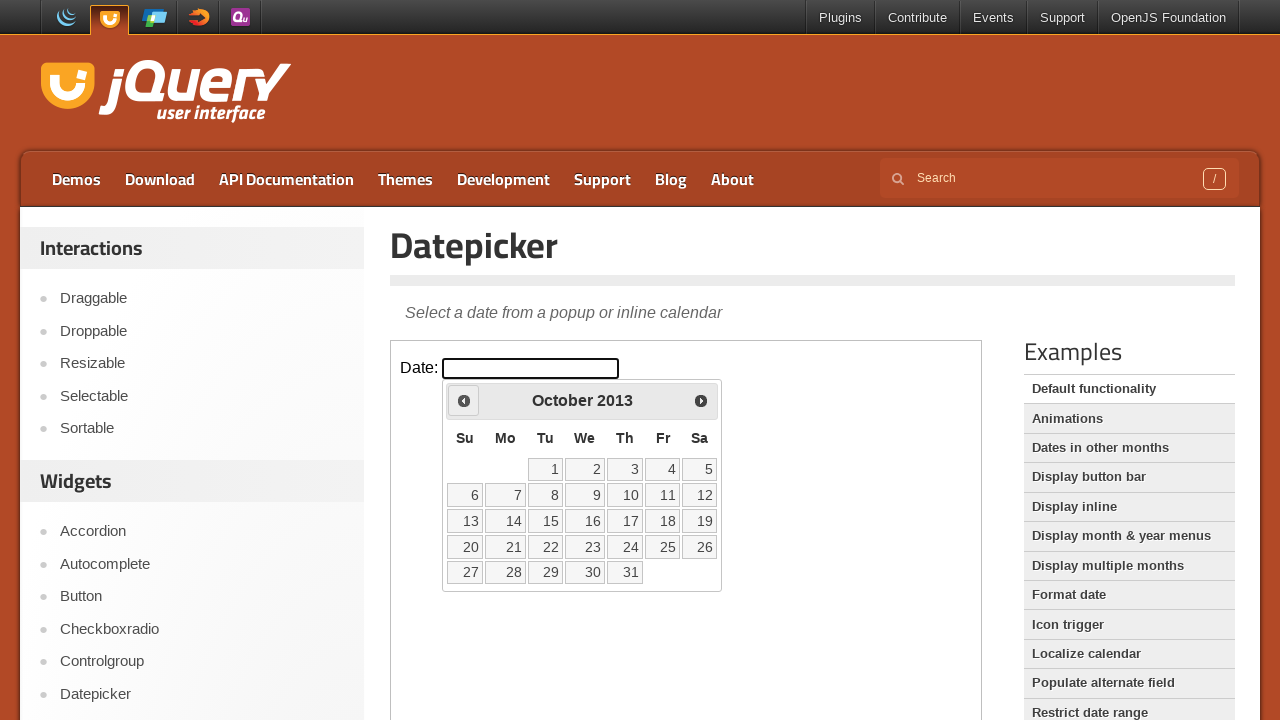

Clicked previous month button to navigate backward at (464, 400) on xpath=//iframe[@class='demo-frame'] >> internal:control=enter-frame >> xpath=//s
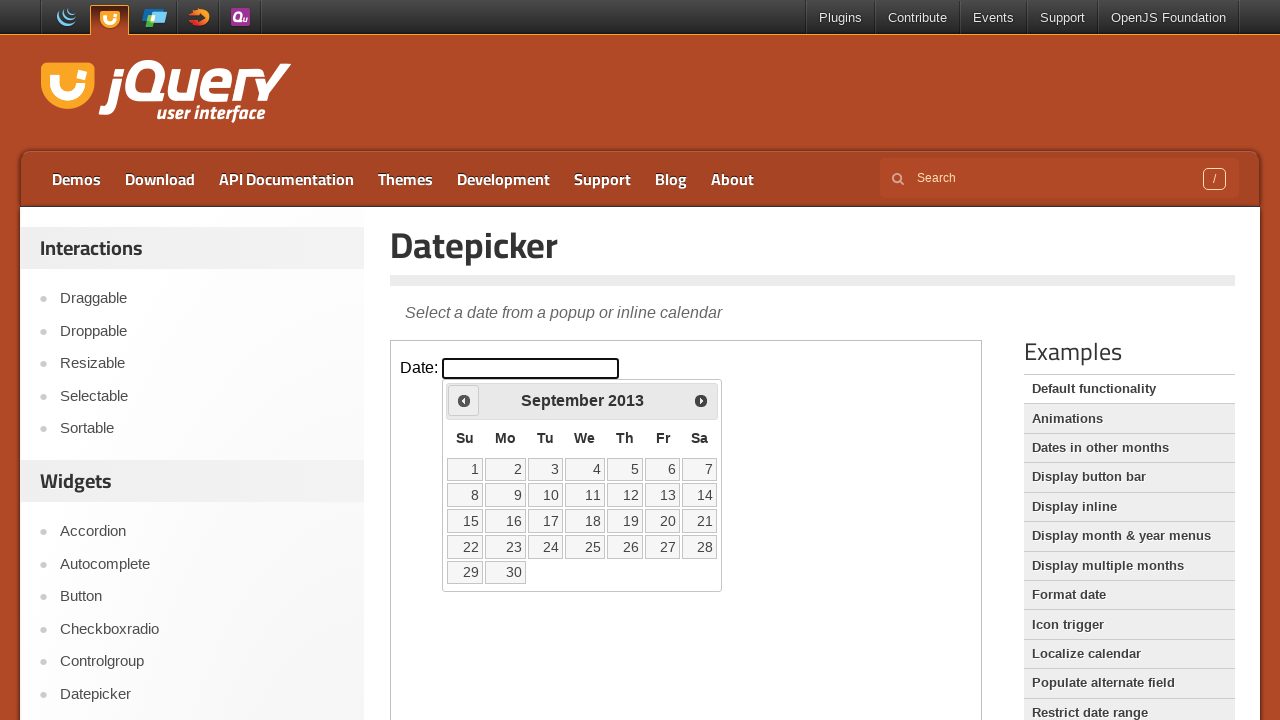

Retrieved current calendar month: September, year: 2013
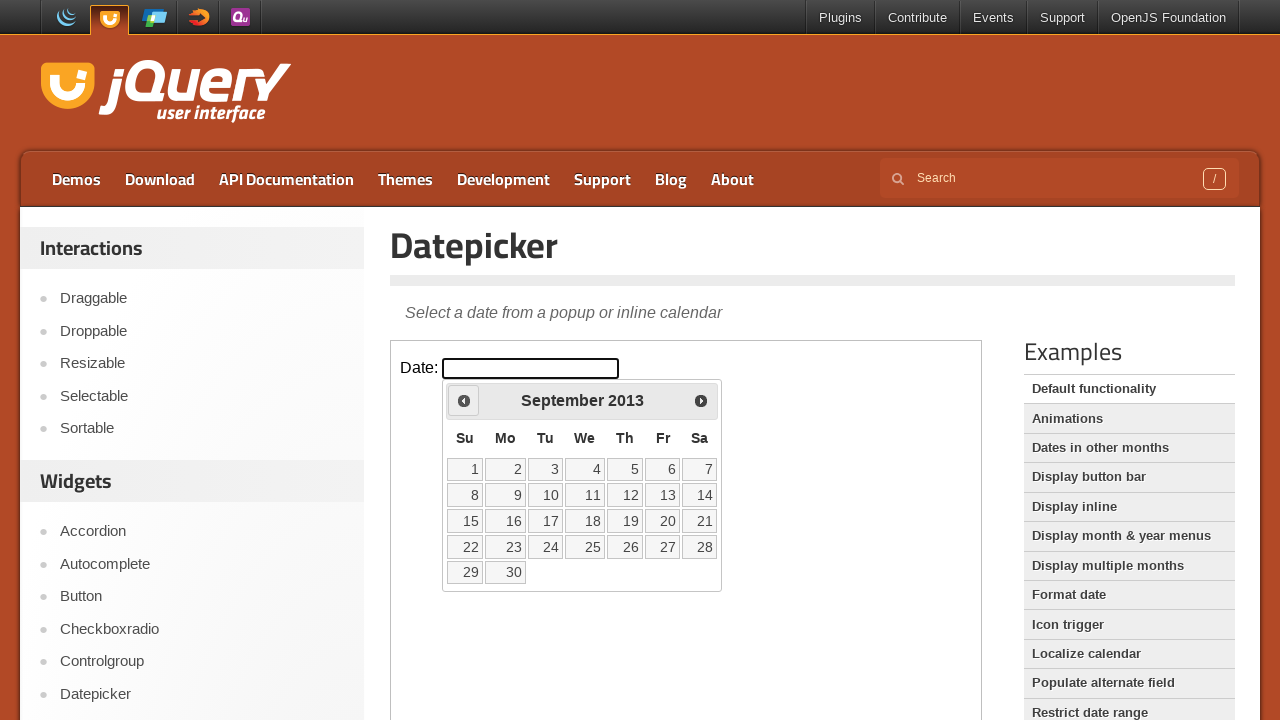

Clicked previous month button to navigate backward at (464, 400) on xpath=//iframe[@class='demo-frame'] >> internal:control=enter-frame >> xpath=//s
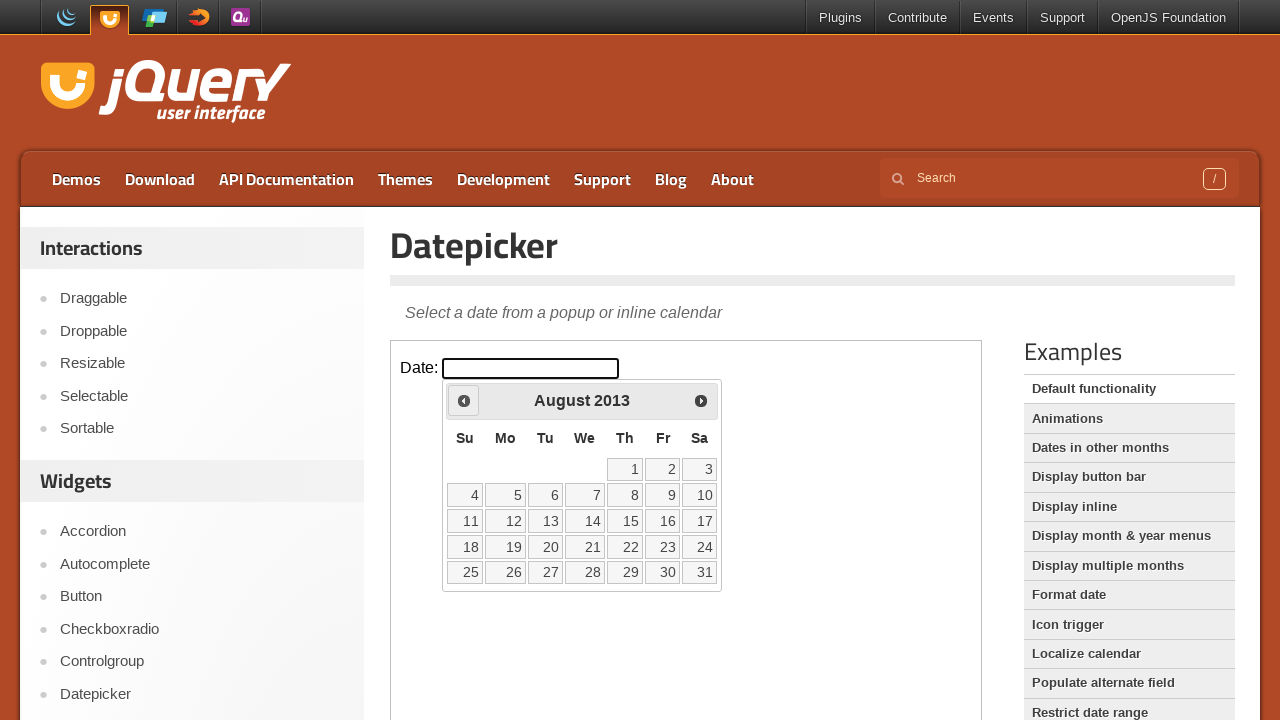

Retrieved current calendar month: August, year: 2013
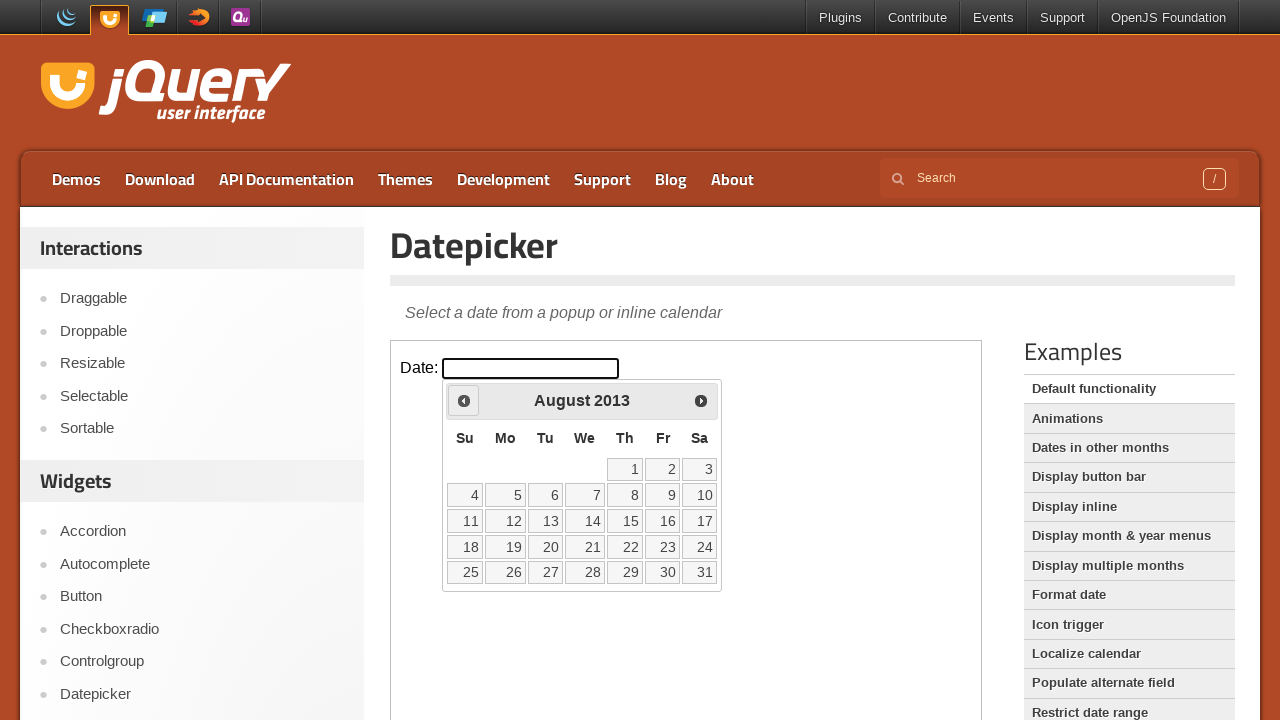

Clicked previous month button to navigate backward at (464, 400) on xpath=//iframe[@class='demo-frame'] >> internal:control=enter-frame >> xpath=//s
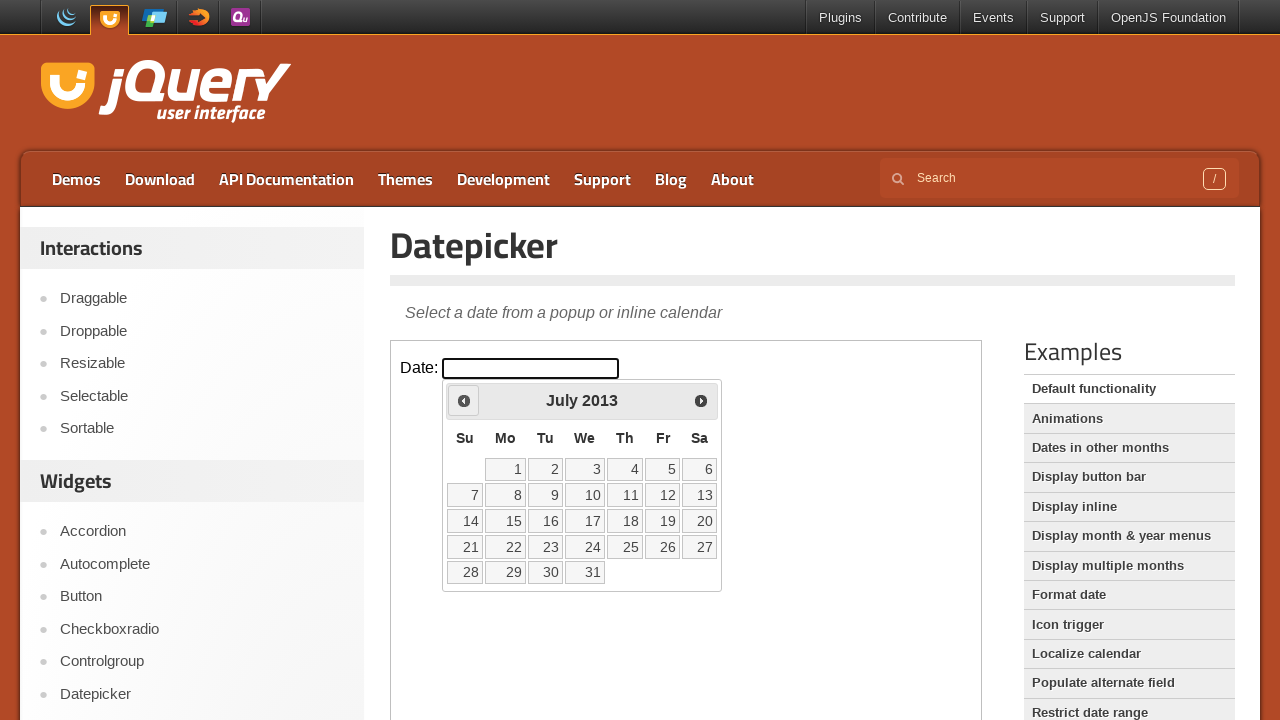

Retrieved current calendar month: July, year: 2013
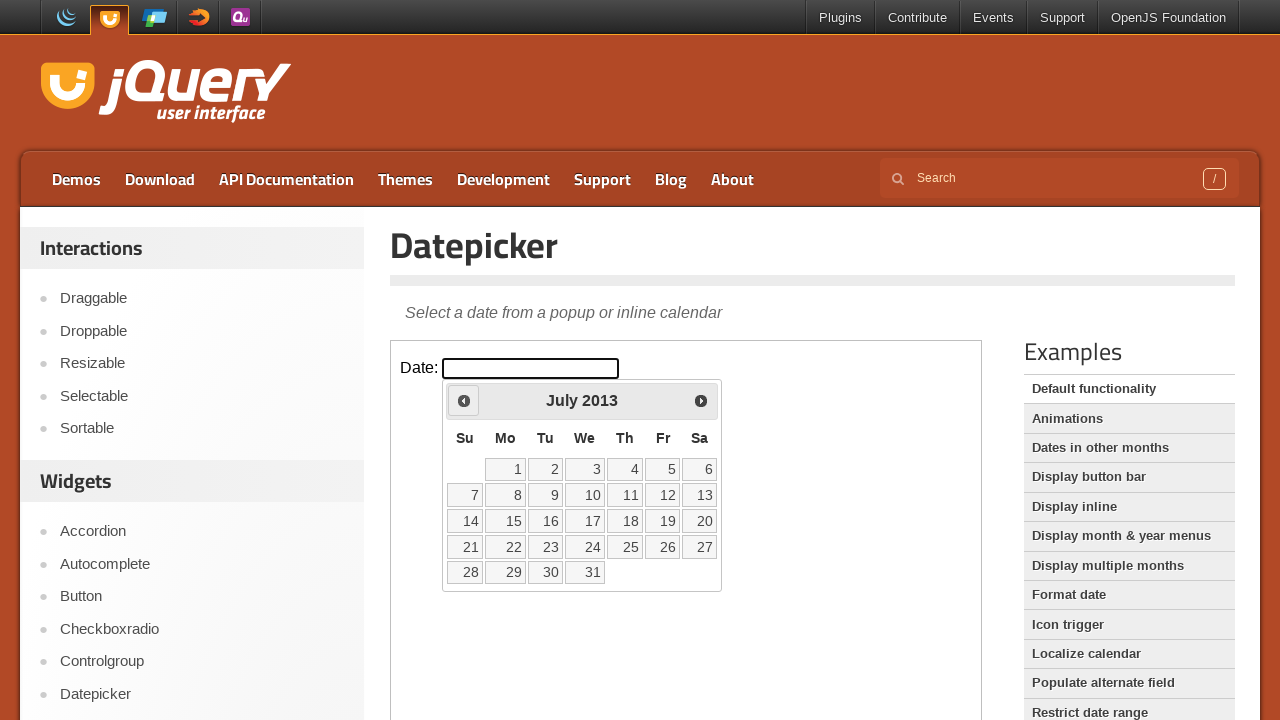

Clicked previous month button to navigate backward at (464, 400) on xpath=//iframe[@class='demo-frame'] >> internal:control=enter-frame >> xpath=//s
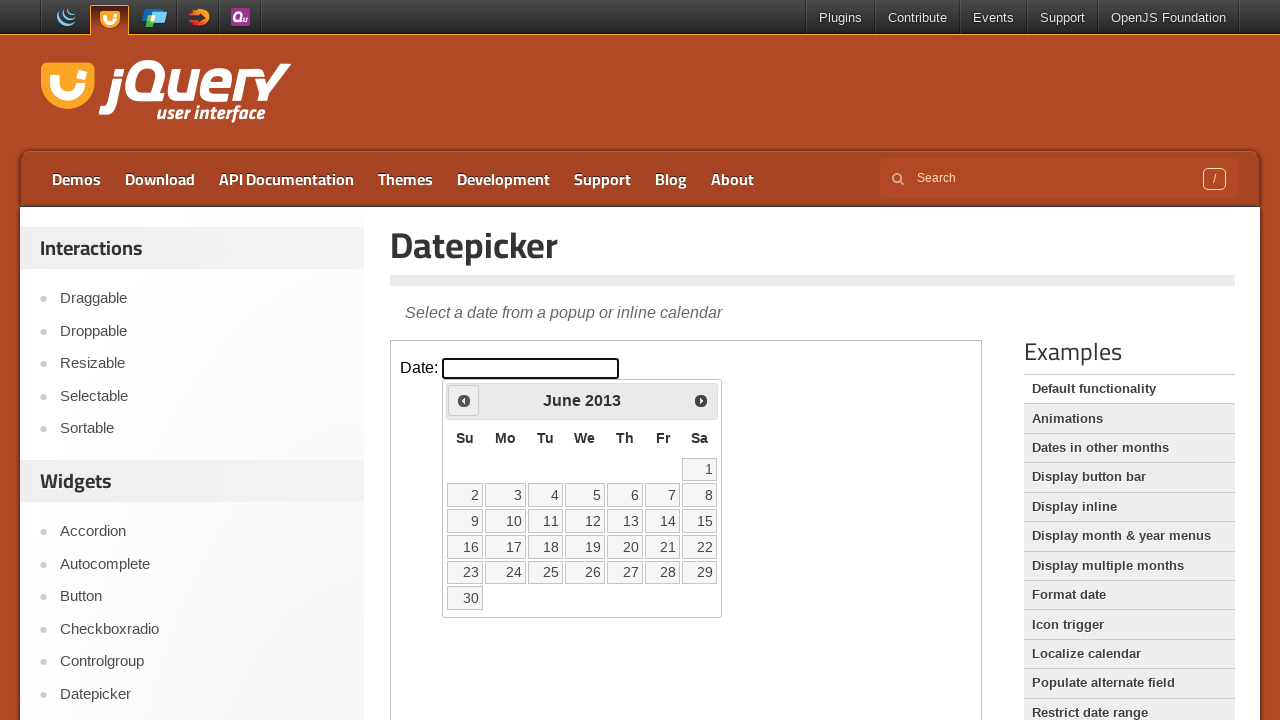

Retrieved current calendar month: June, year: 2013
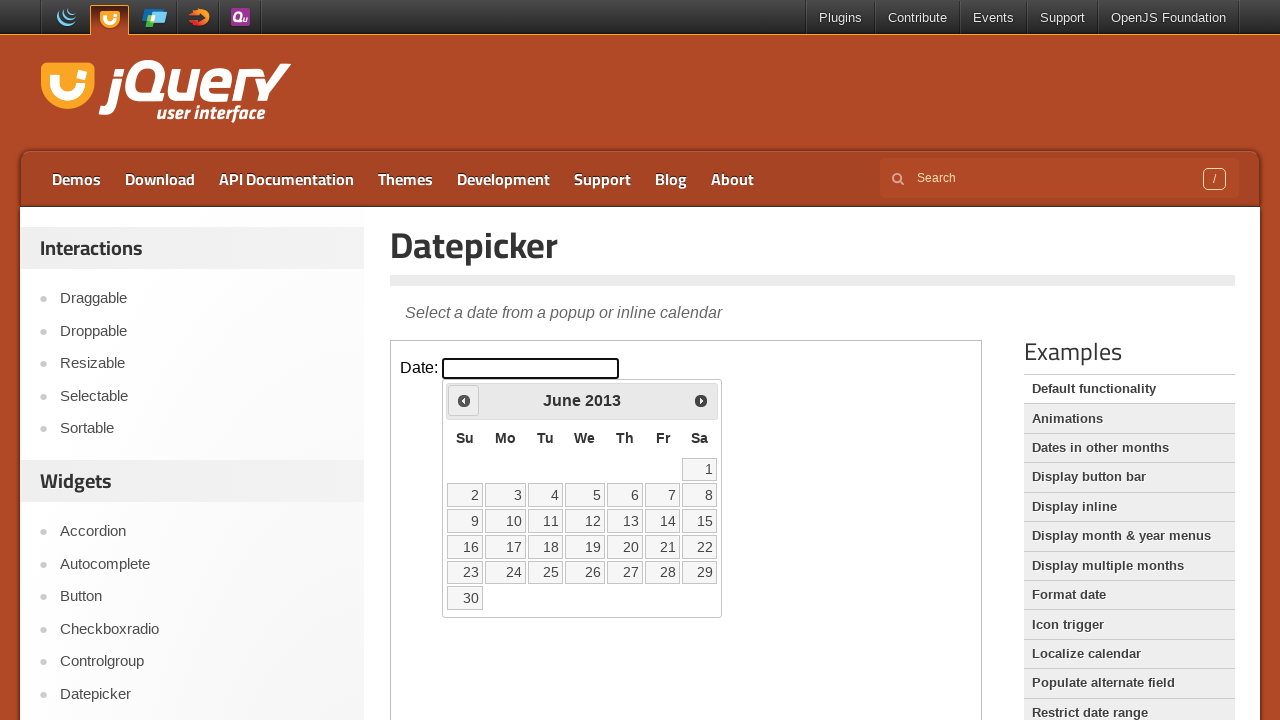

Clicked previous month button to navigate backward at (464, 400) on xpath=//iframe[@class='demo-frame'] >> internal:control=enter-frame >> xpath=//s
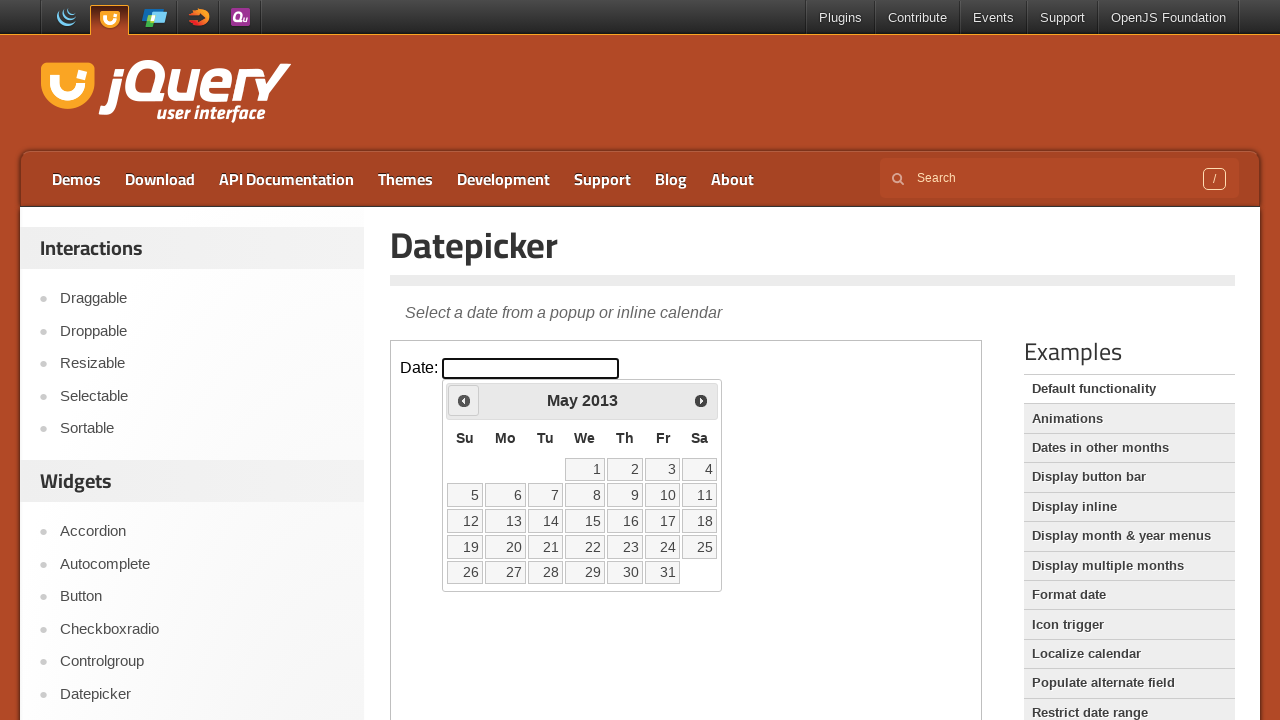

Retrieved current calendar month: May, year: 2013
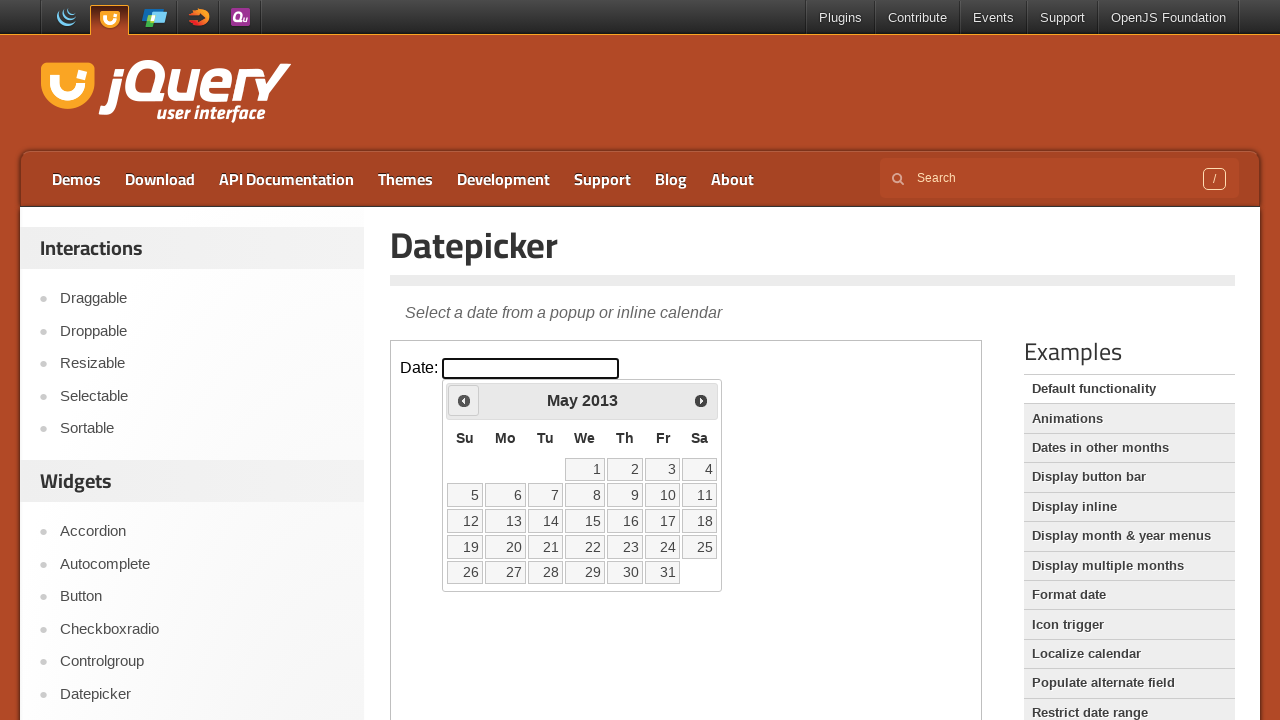

Clicked previous month button to navigate backward at (464, 400) on xpath=//iframe[@class='demo-frame'] >> internal:control=enter-frame >> xpath=//s
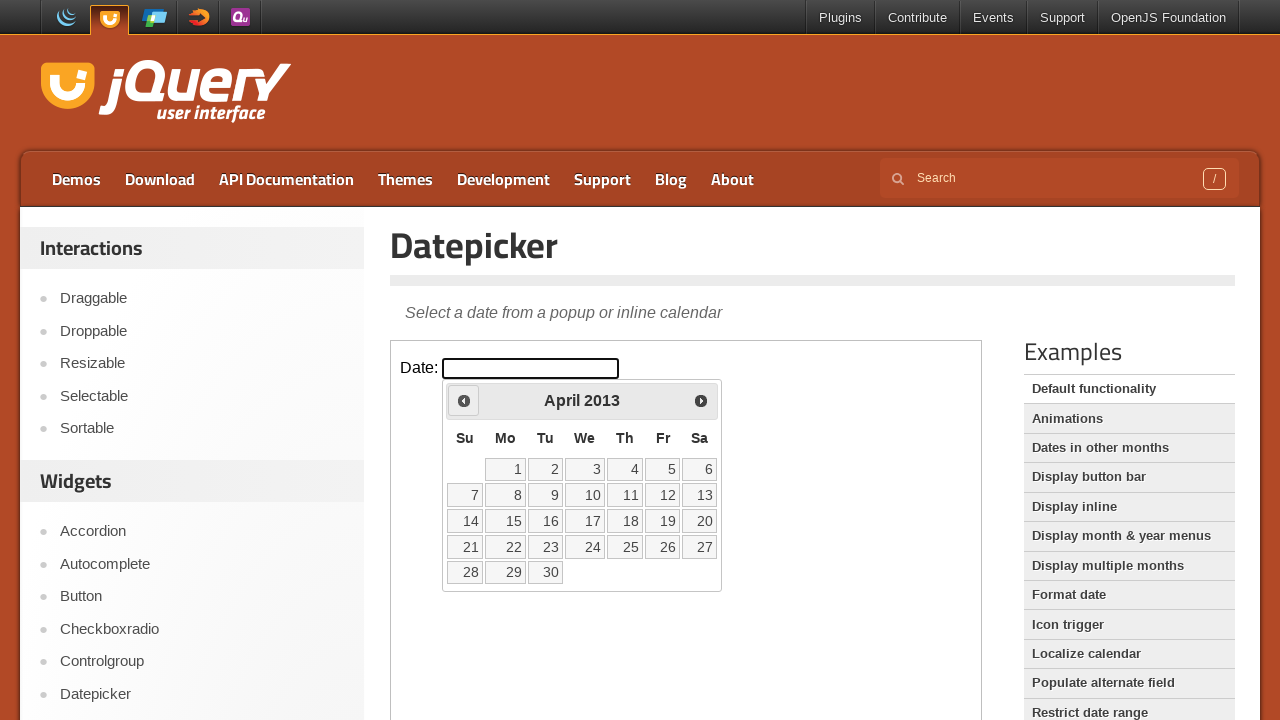

Retrieved current calendar month: April, year: 2013
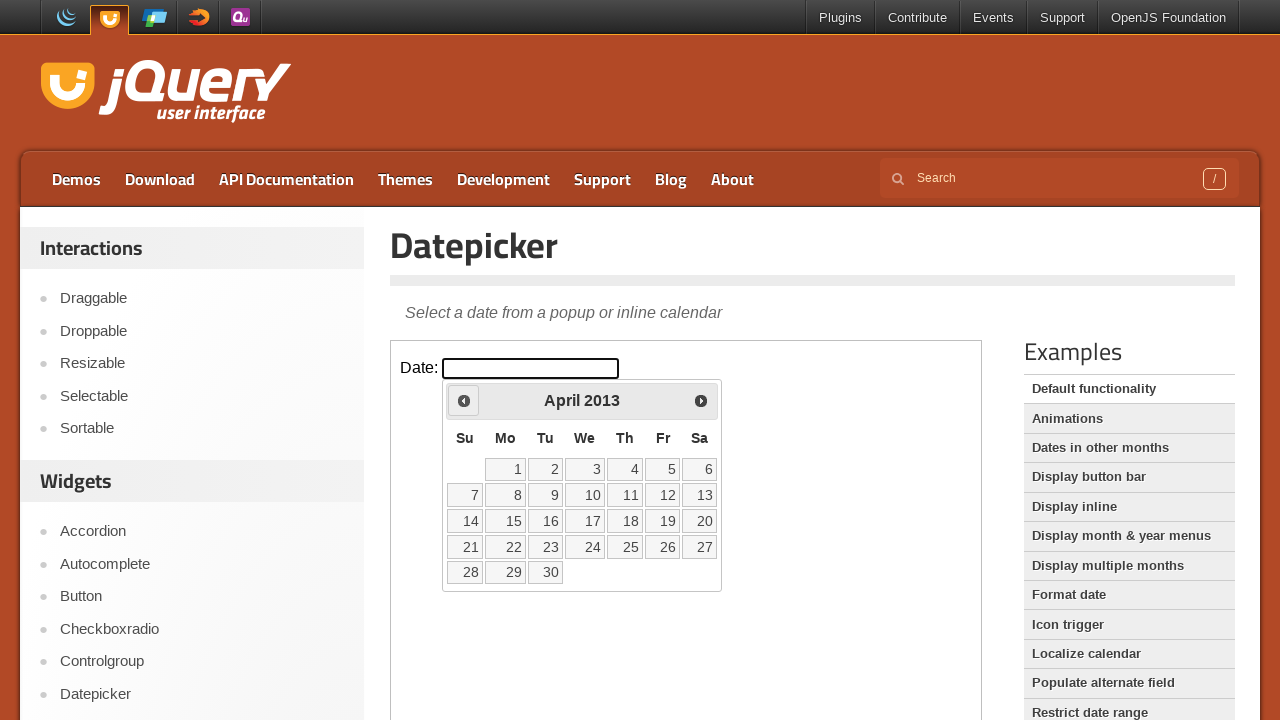

Clicked previous month button to navigate backward at (464, 400) on xpath=//iframe[@class='demo-frame'] >> internal:control=enter-frame >> xpath=//s
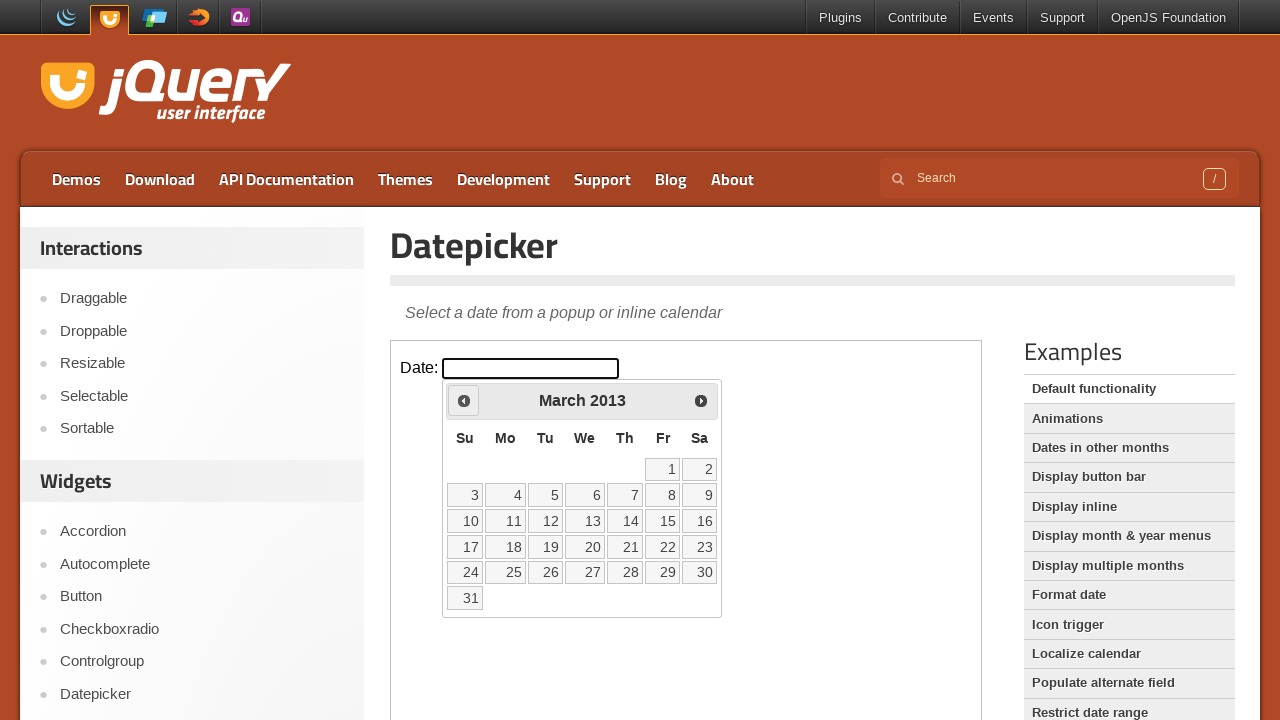

Retrieved current calendar month: March, year: 2013
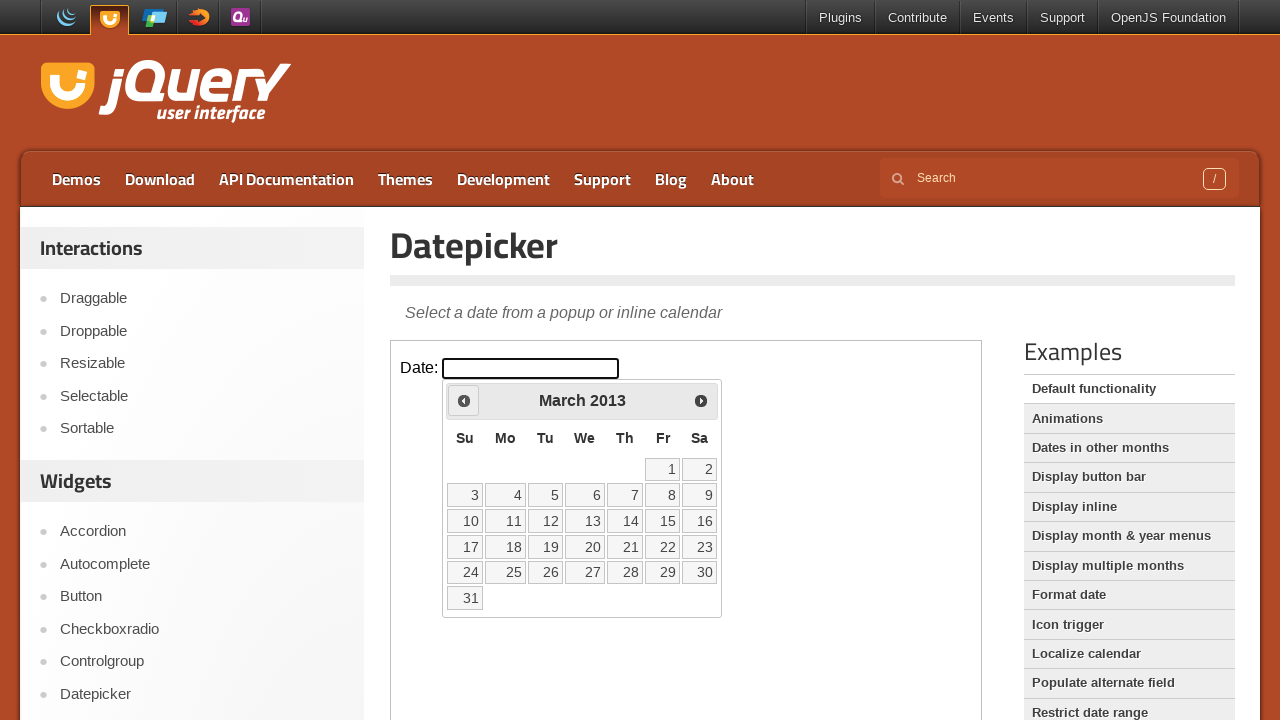

Clicked previous month button to navigate backward at (464, 400) on xpath=//iframe[@class='demo-frame'] >> internal:control=enter-frame >> xpath=//s
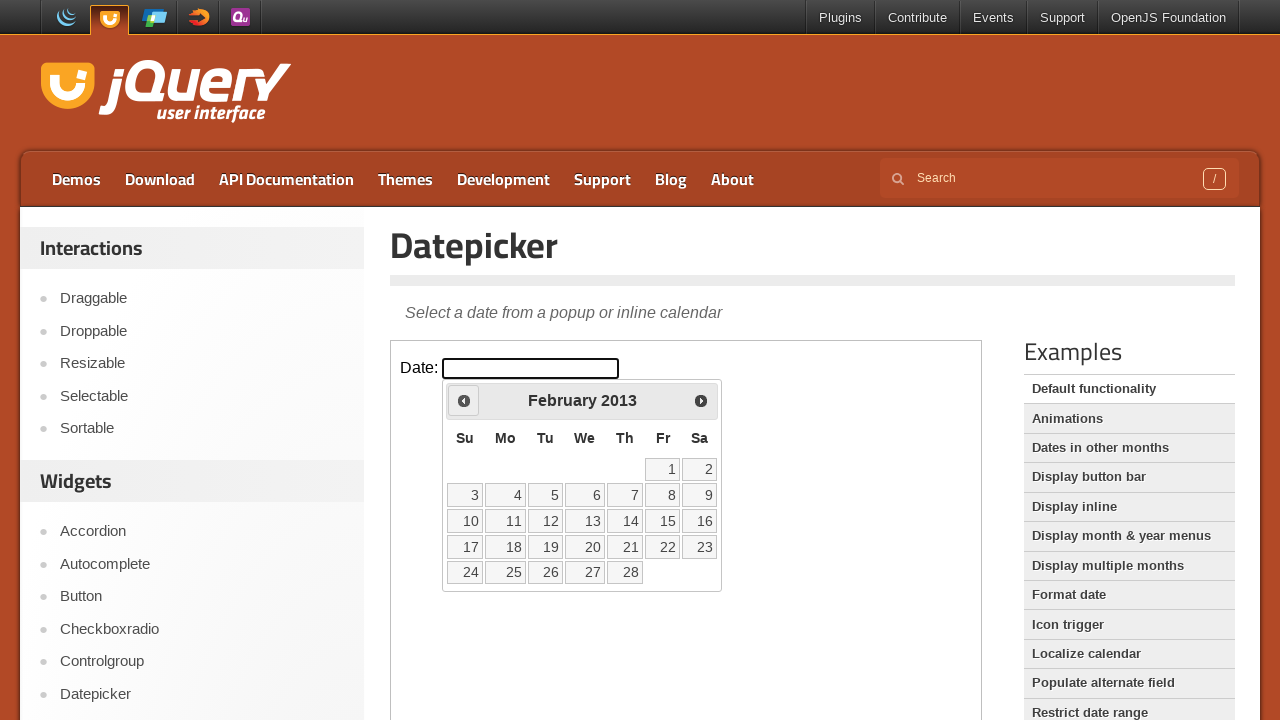

Retrieved current calendar month: February, year: 2013
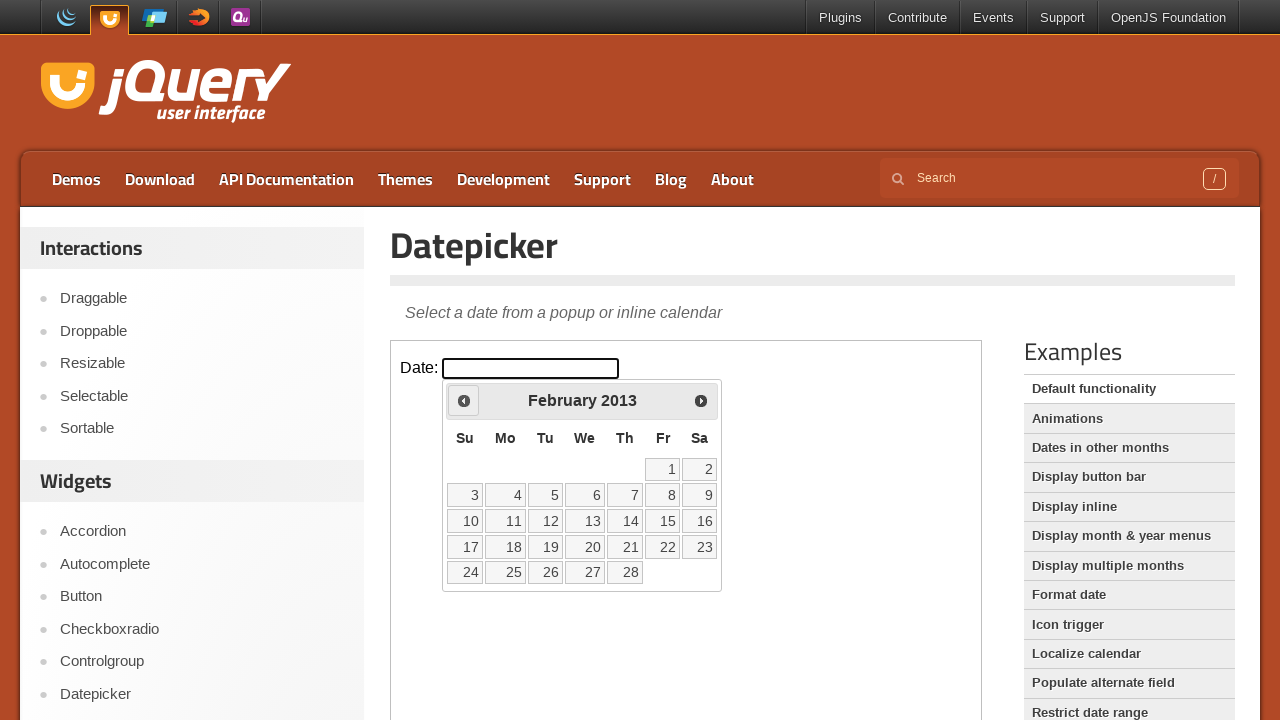

Clicked previous month button to navigate backward at (464, 400) on xpath=//iframe[@class='demo-frame'] >> internal:control=enter-frame >> xpath=//s
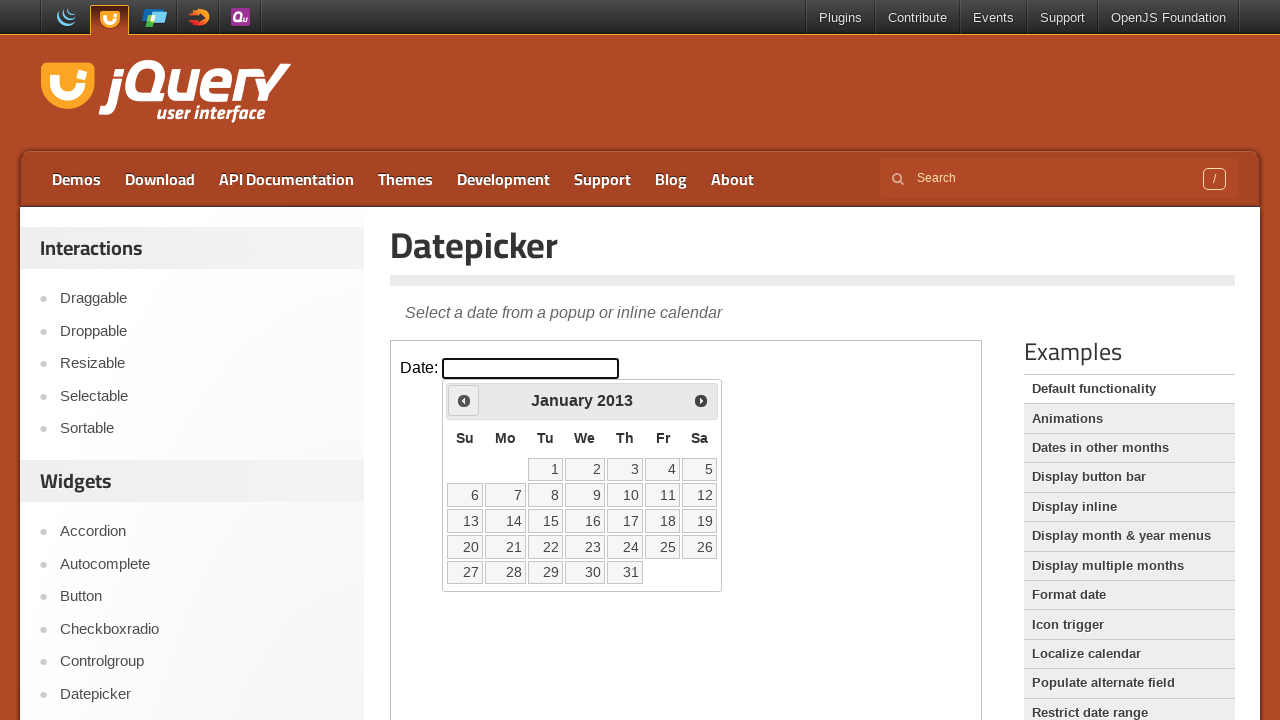

Retrieved current calendar month: January, year: 2013
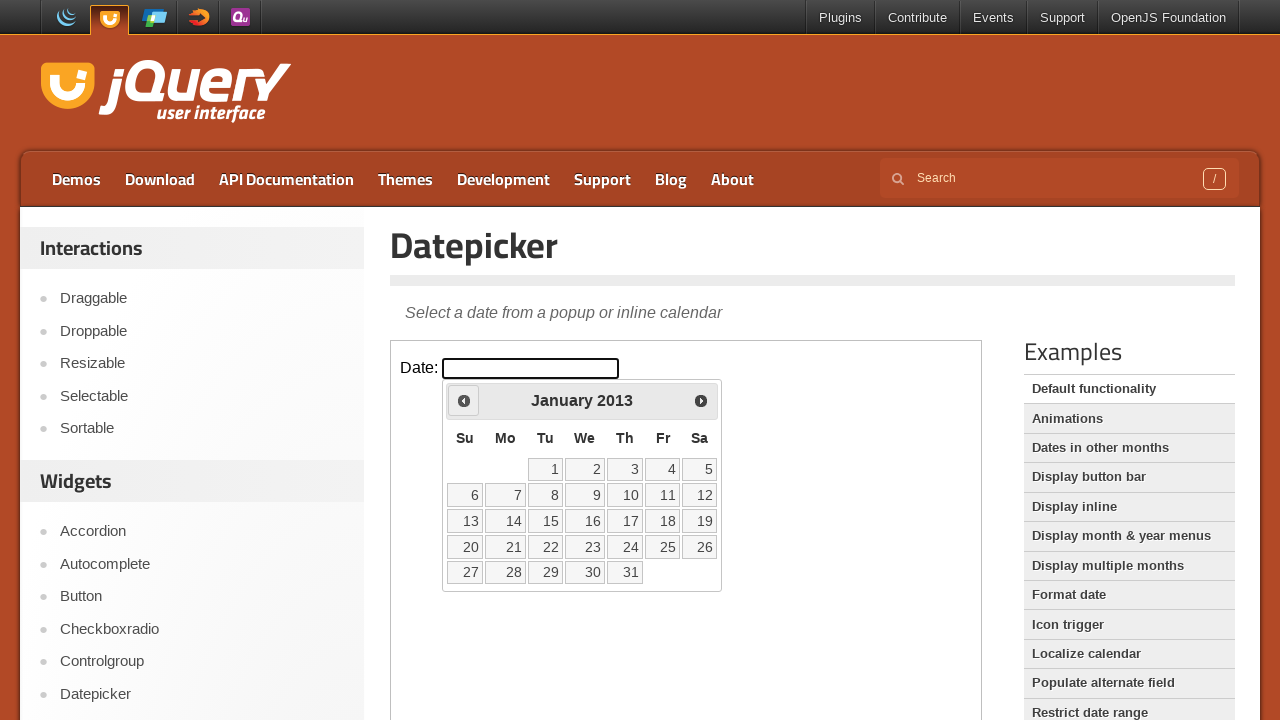

Clicked previous month button to navigate backward at (464, 400) on xpath=//iframe[@class='demo-frame'] >> internal:control=enter-frame >> xpath=//s
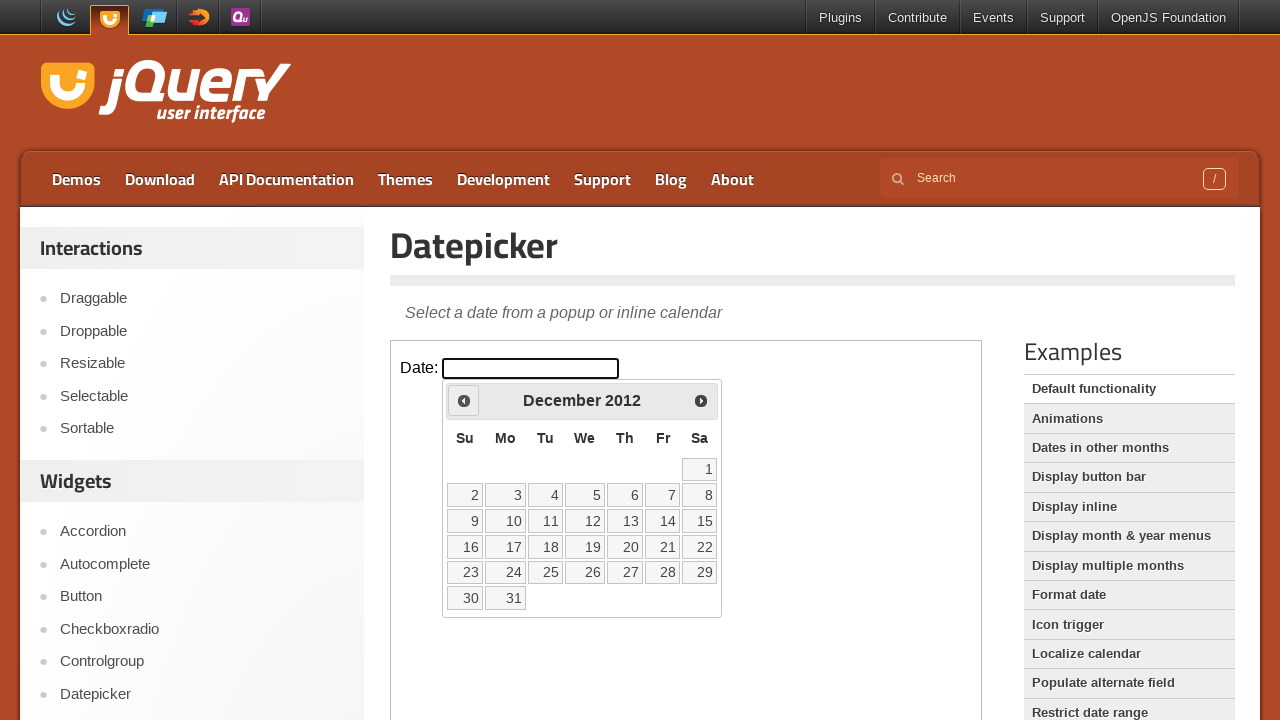

Retrieved current calendar month: December, year: 2012
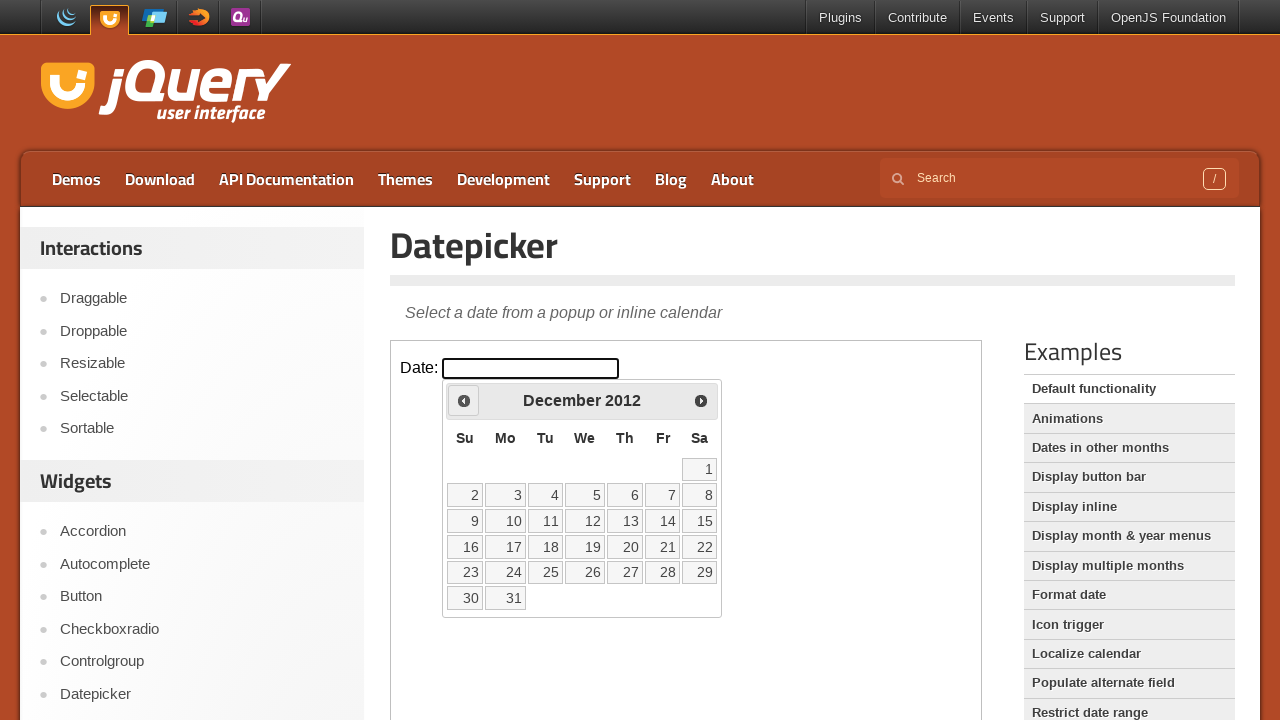

Clicked previous month button to navigate backward at (464, 400) on xpath=//iframe[@class='demo-frame'] >> internal:control=enter-frame >> xpath=//s
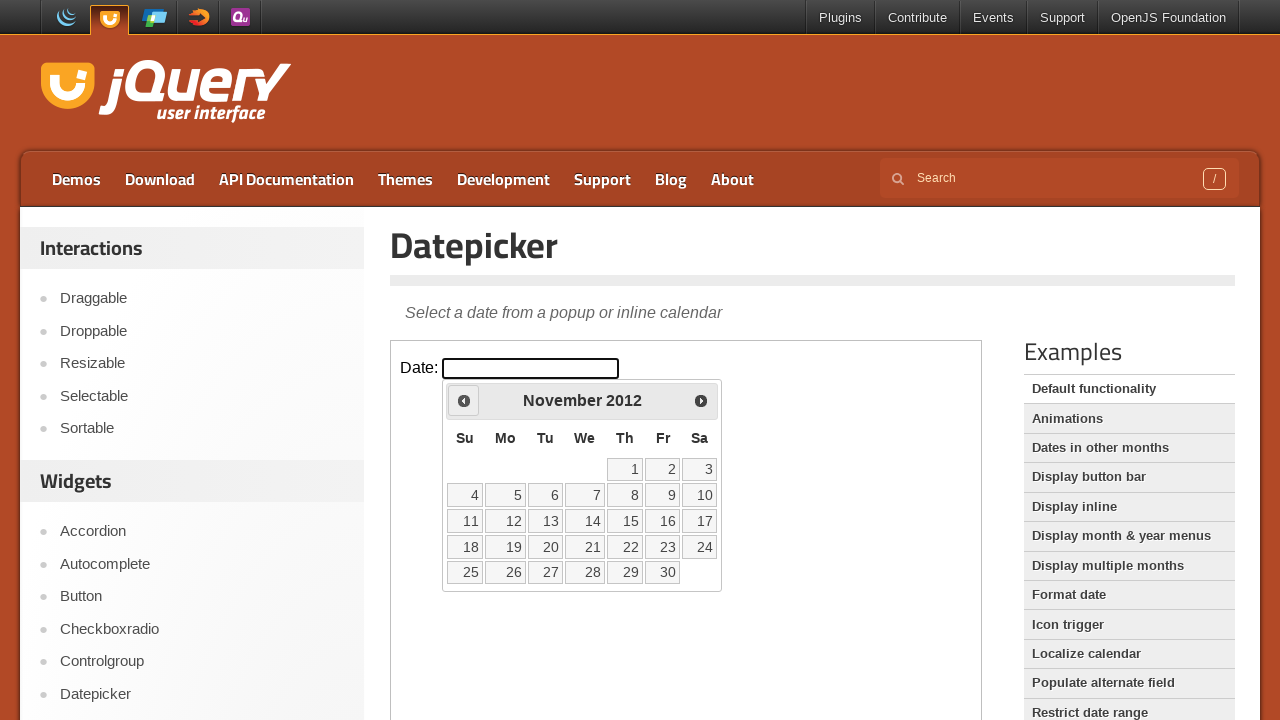

Retrieved current calendar month: November, year: 2012
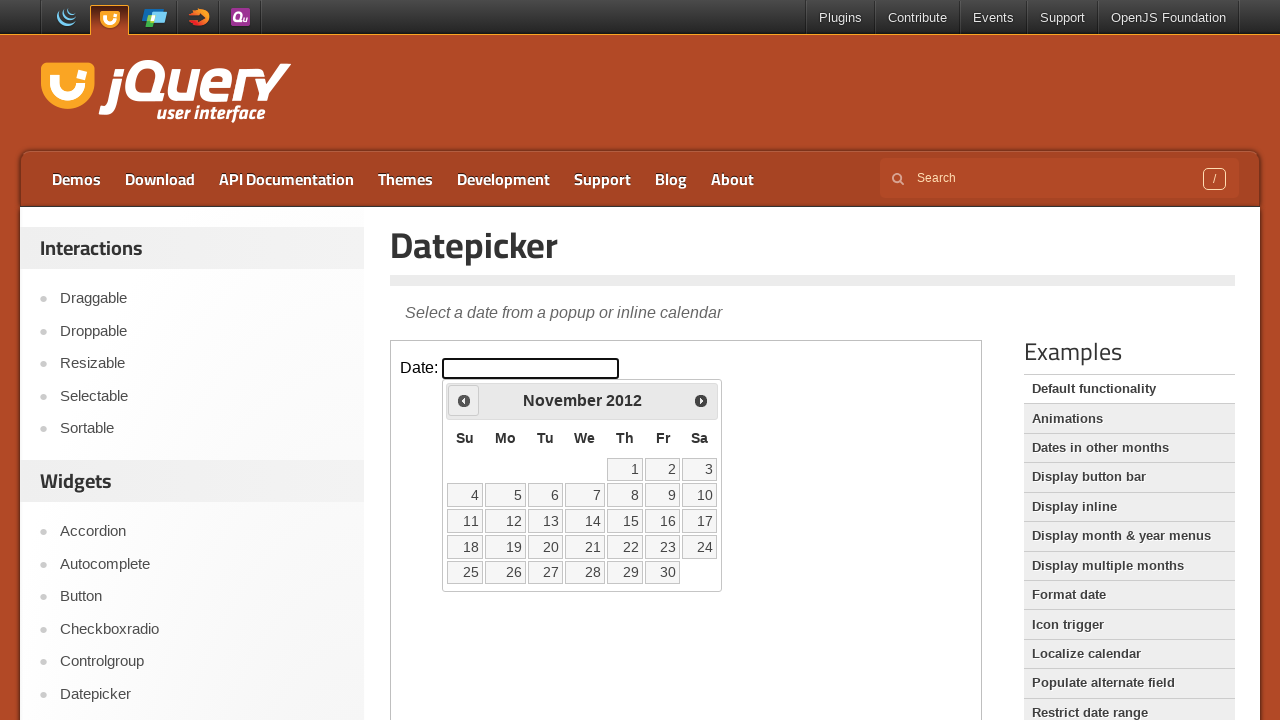

Clicked previous month button to navigate backward at (464, 400) on xpath=//iframe[@class='demo-frame'] >> internal:control=enter-frame >> xpath=//s
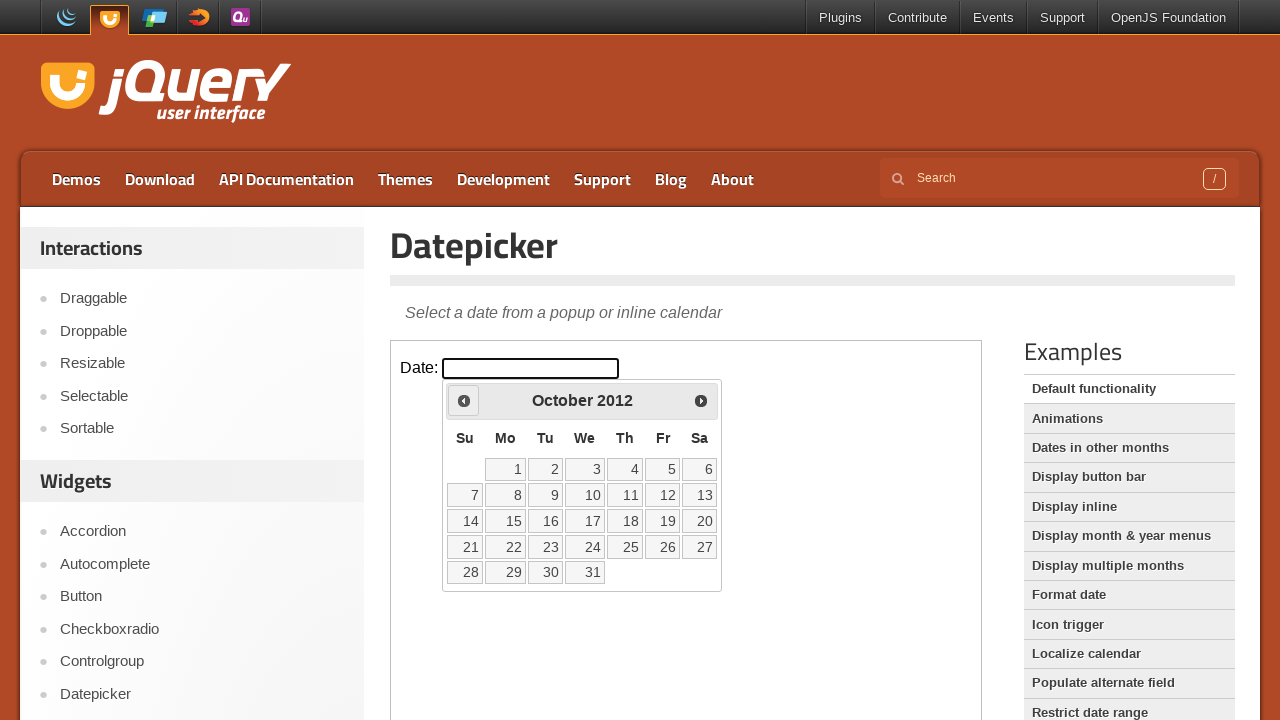

Retrieved current calendar month: October, year: 2012
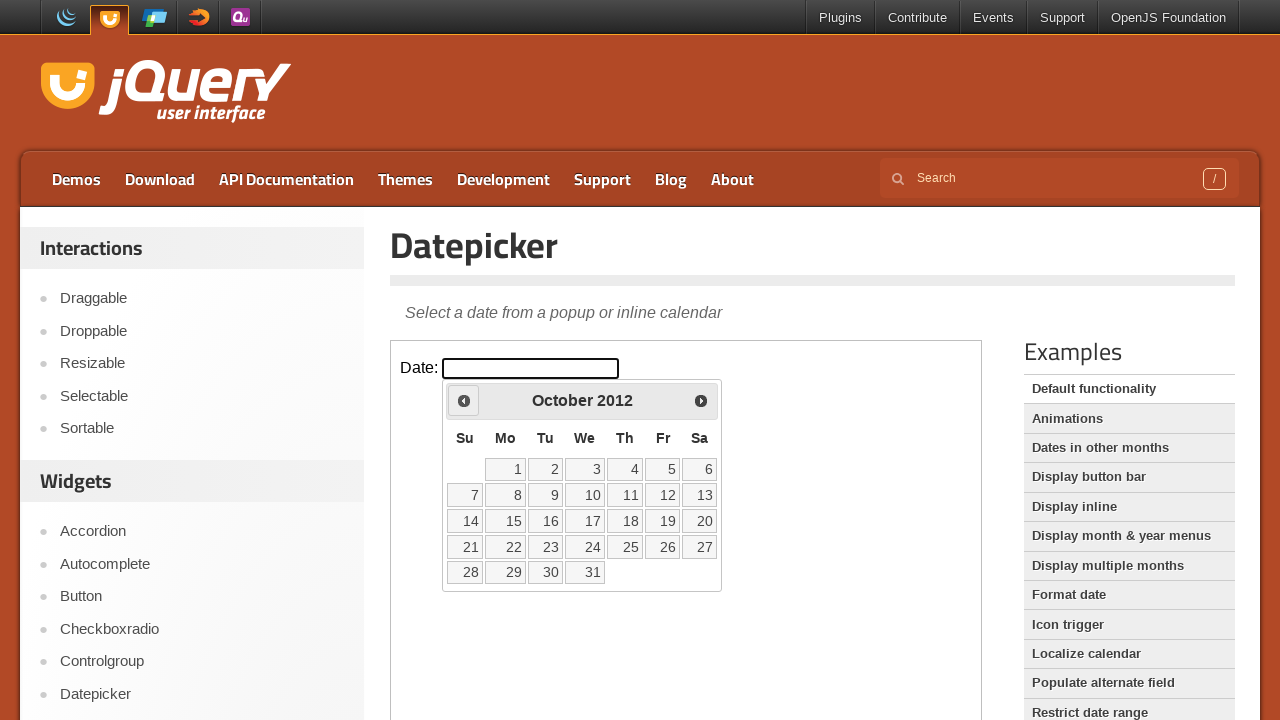

Clicked previous month button to navigate backward at (464, 400) on xpath=//iframe[@class='demo-frame'] >> internal:control=enter-frame >> xpath=//s
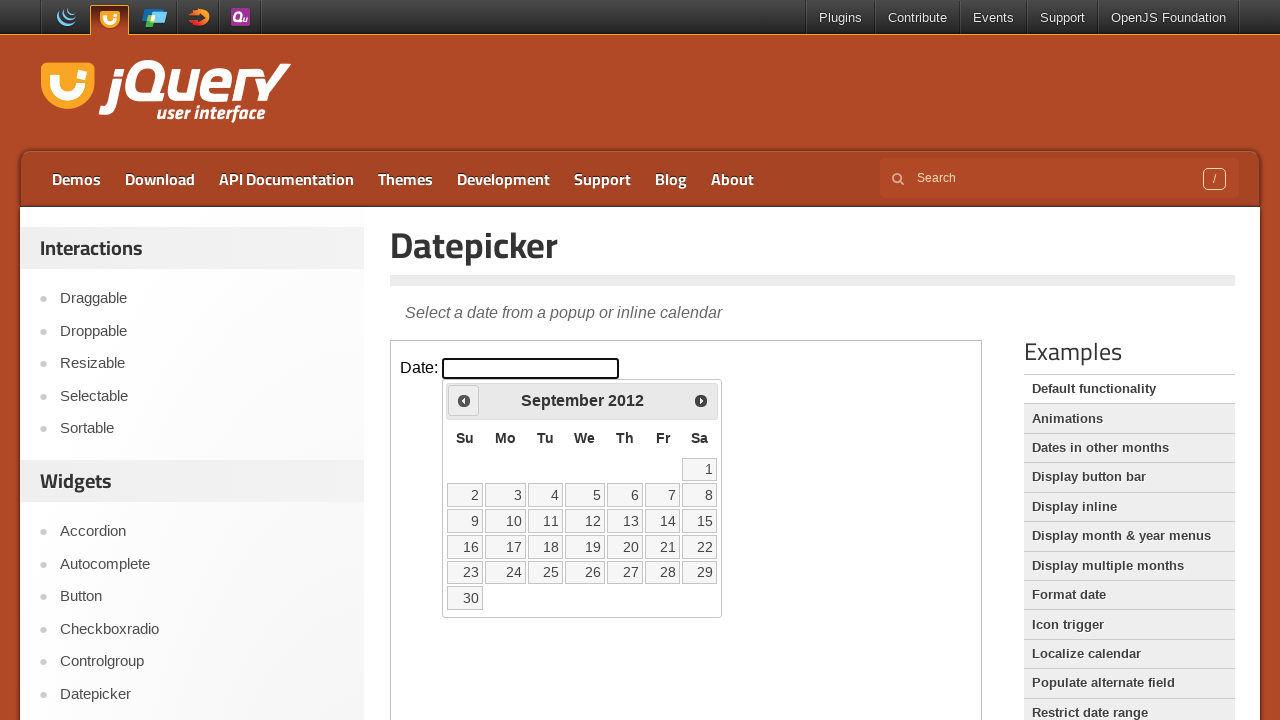

Retrieved current calendar month: September, year: 2012
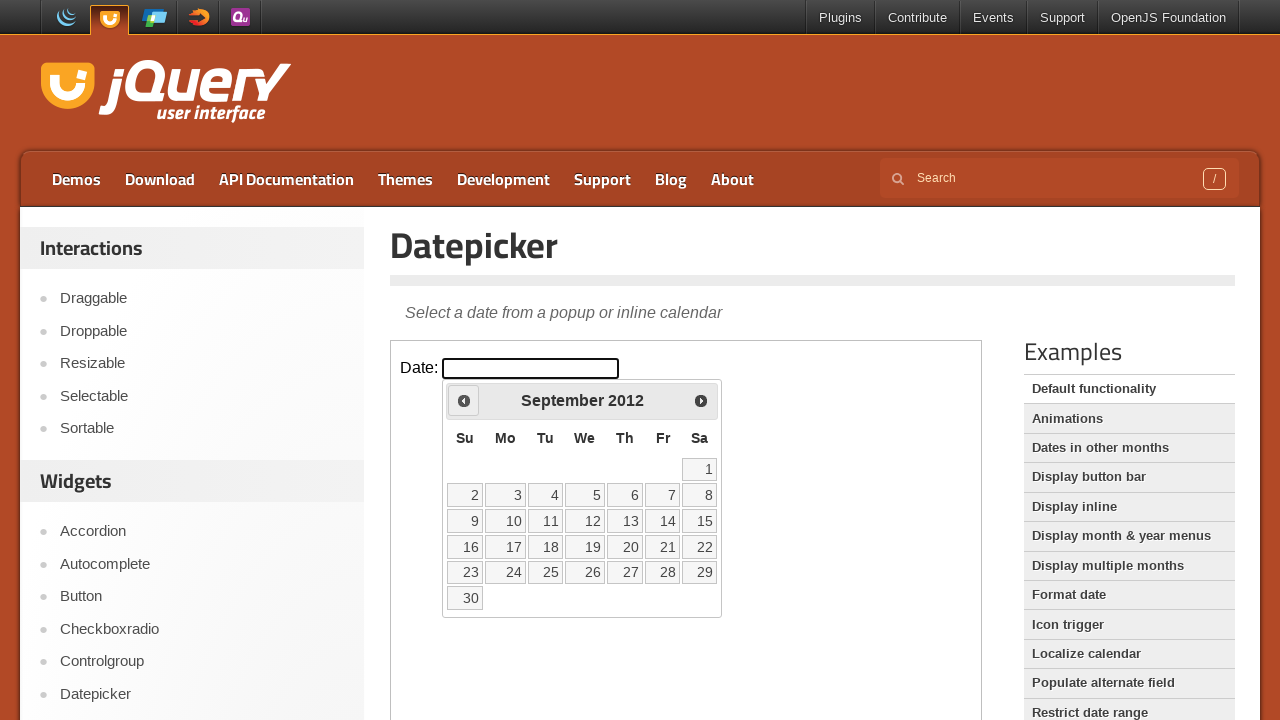

Clicked previous month button to navigate backward at (464, 400) on xpath=//iframe[@class='demo-frame'] >> internal:control=enter-frame >> xpath=//s
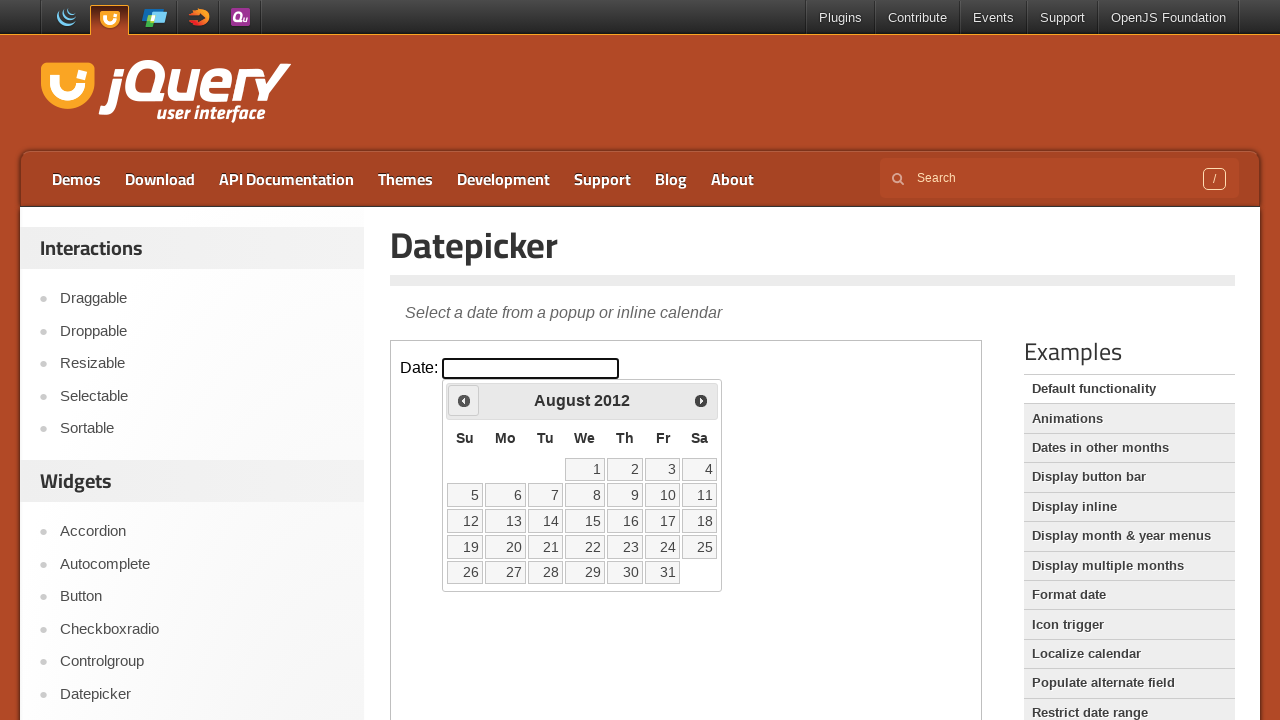

Retrieved current calendar month: August, year: 2012
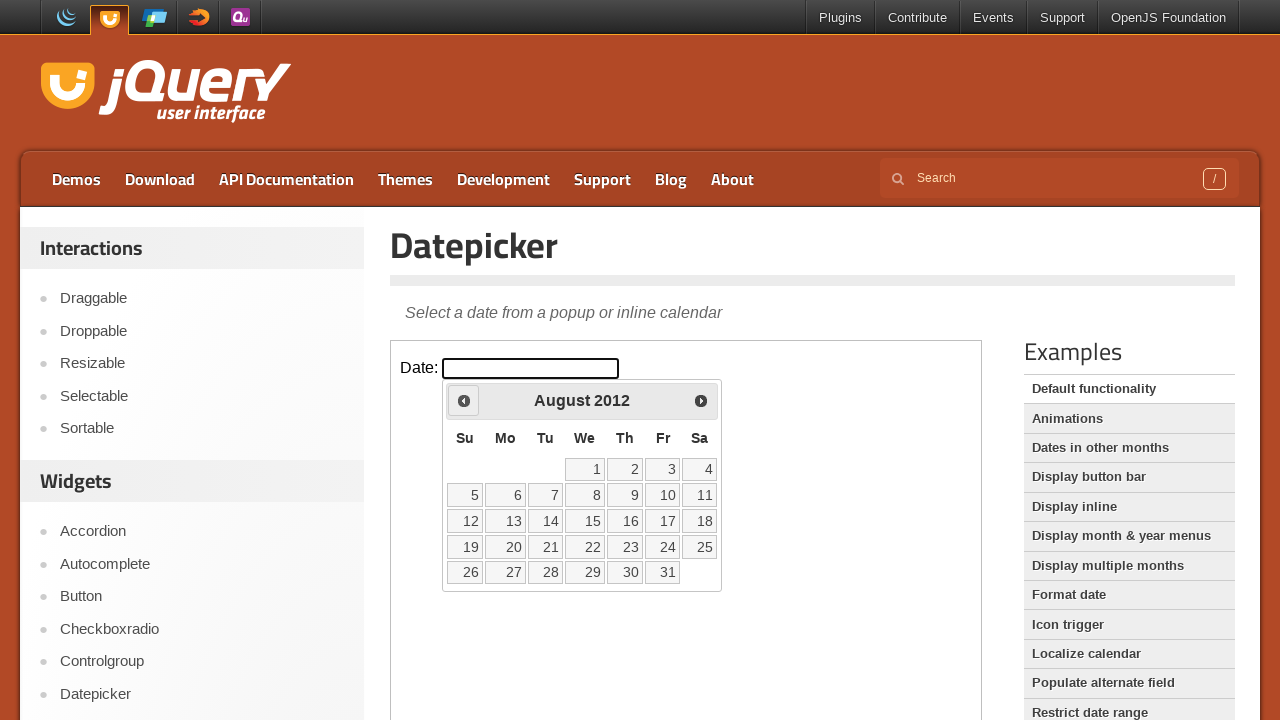

Clicked previous month button to navigate backward at (464, 400) on xpath=//iframe[@class='demo-frame'] >> internal:control=enter-frame >> xpath=//s
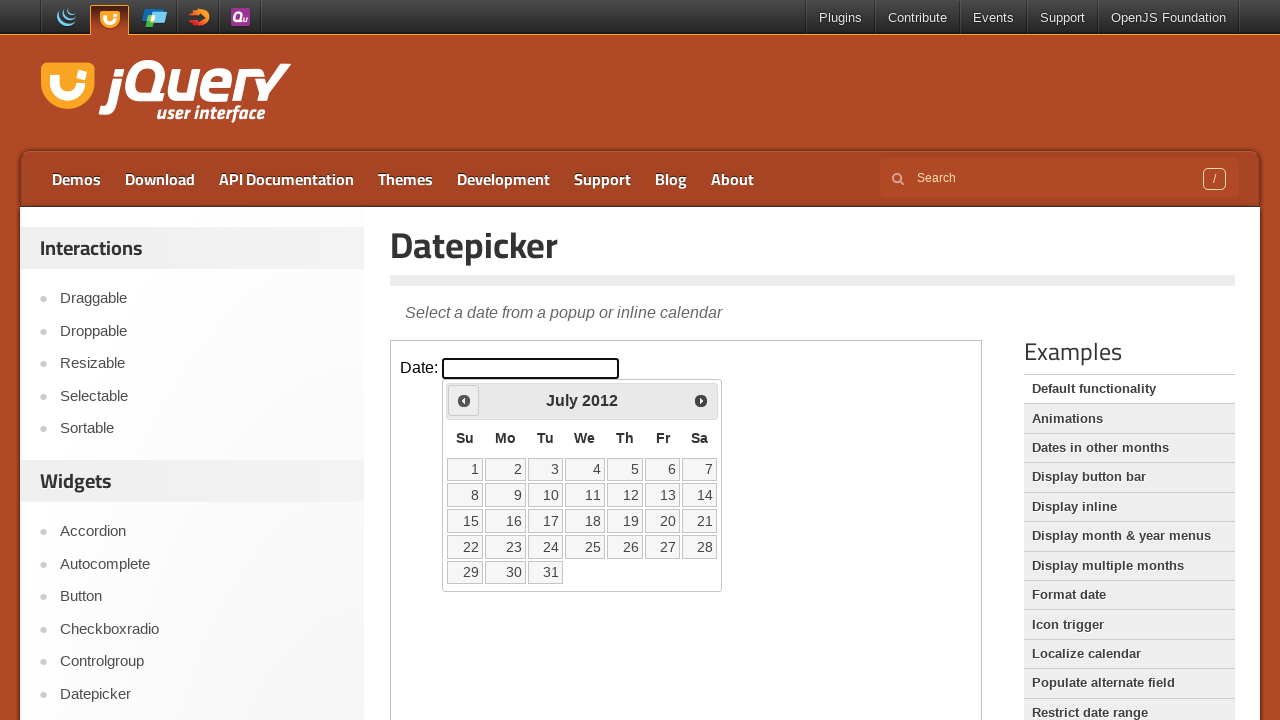

Retrieved current calendar month: July, year: 2012
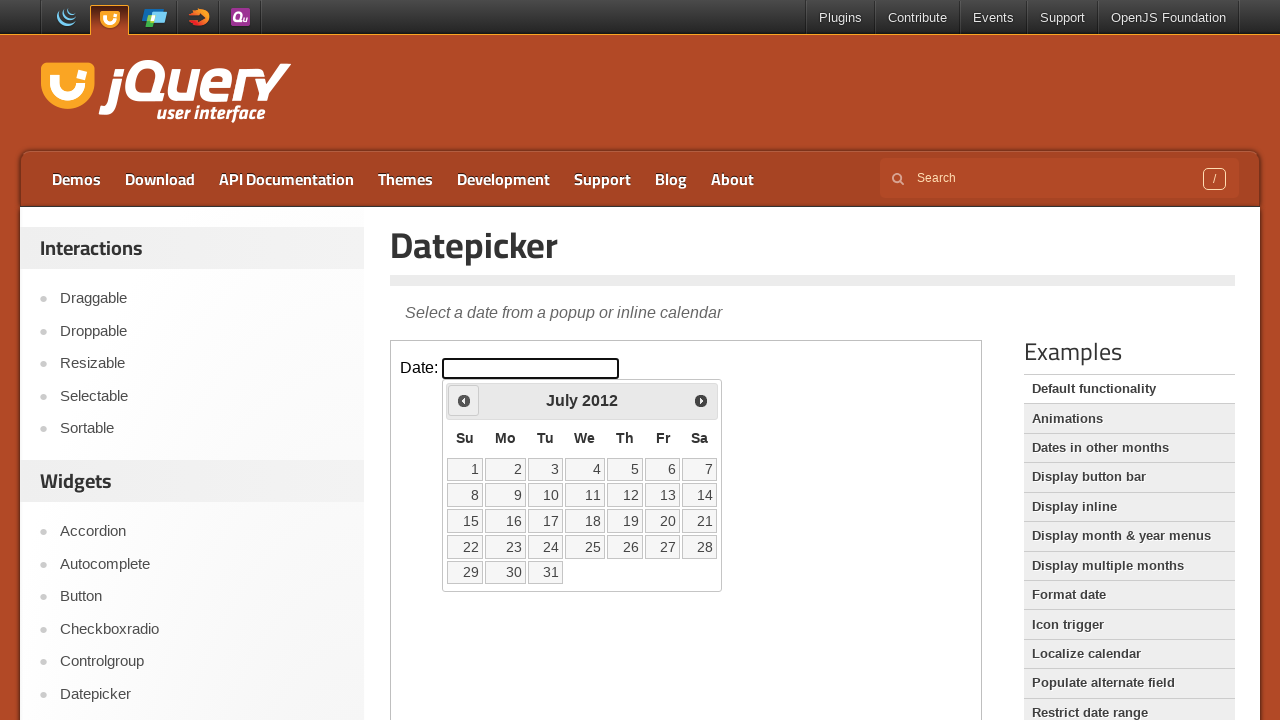

Clicked previous month button to navigate backward at (464, 400) on xpath=//iframe[@class='demo-frame'] >> internal:control=enter-frame >> xpath=//s
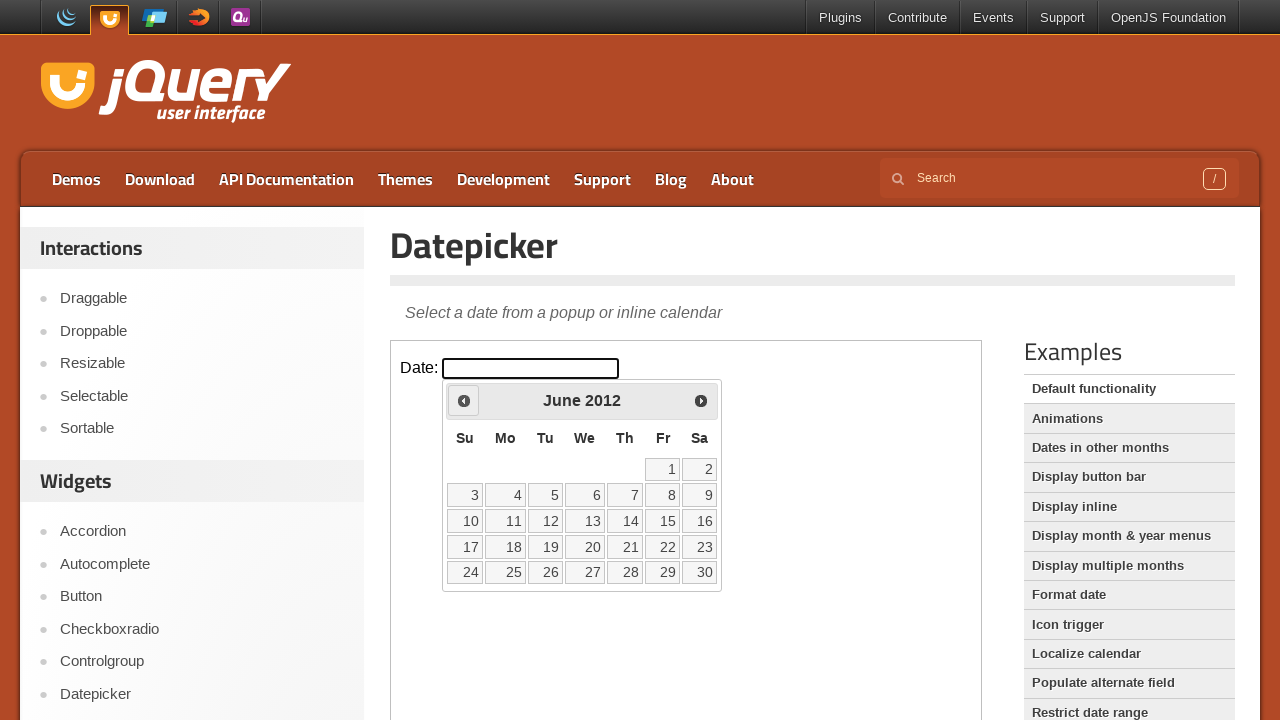

Retrieved current calendar month: June, year: 2012
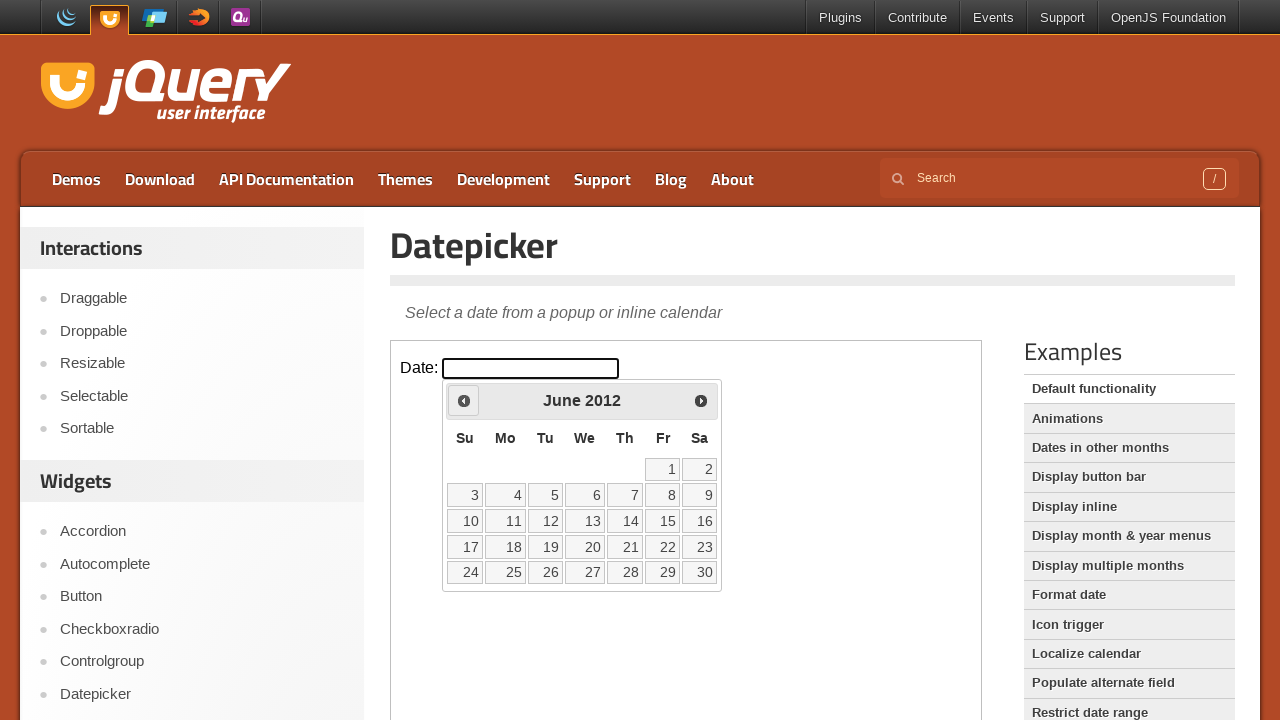

Clicked previous month button to navigate backward at (464, 400) on xpath=//iframe[@class='demo-frame'] >> internal:control=enter-frame >> xpath=//s
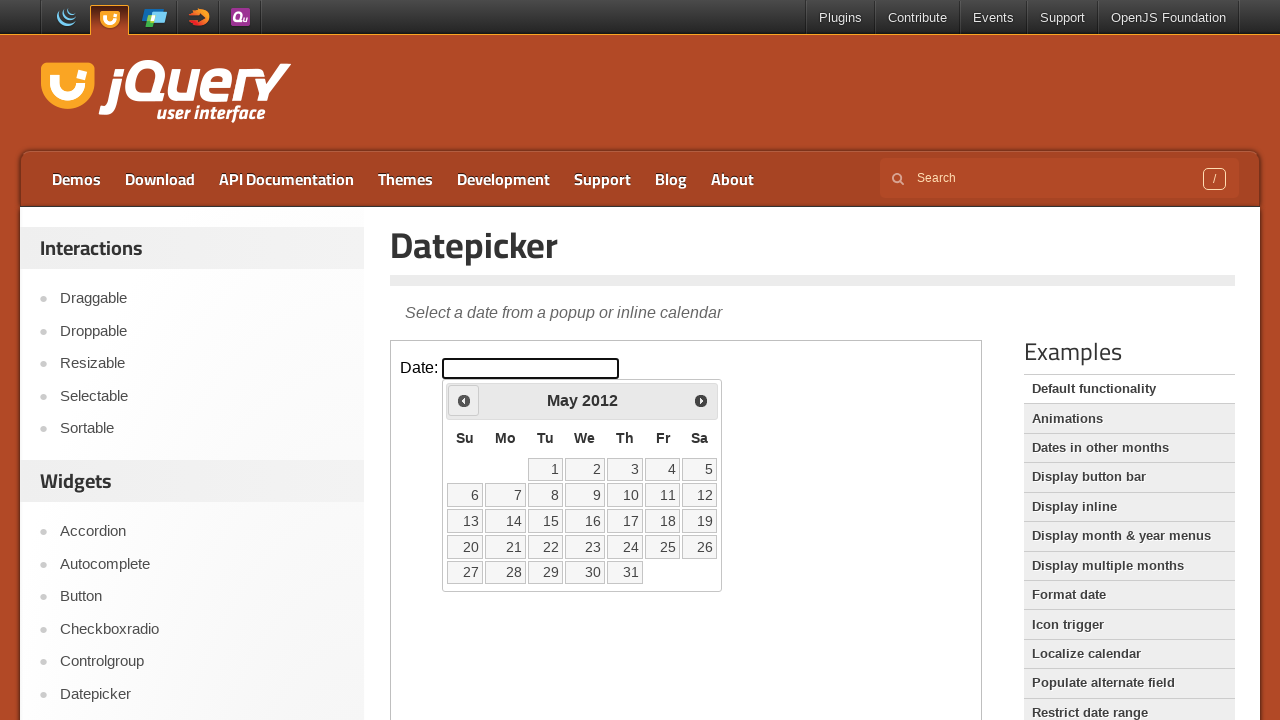

Retrieved current calendar month: May, year: 2012
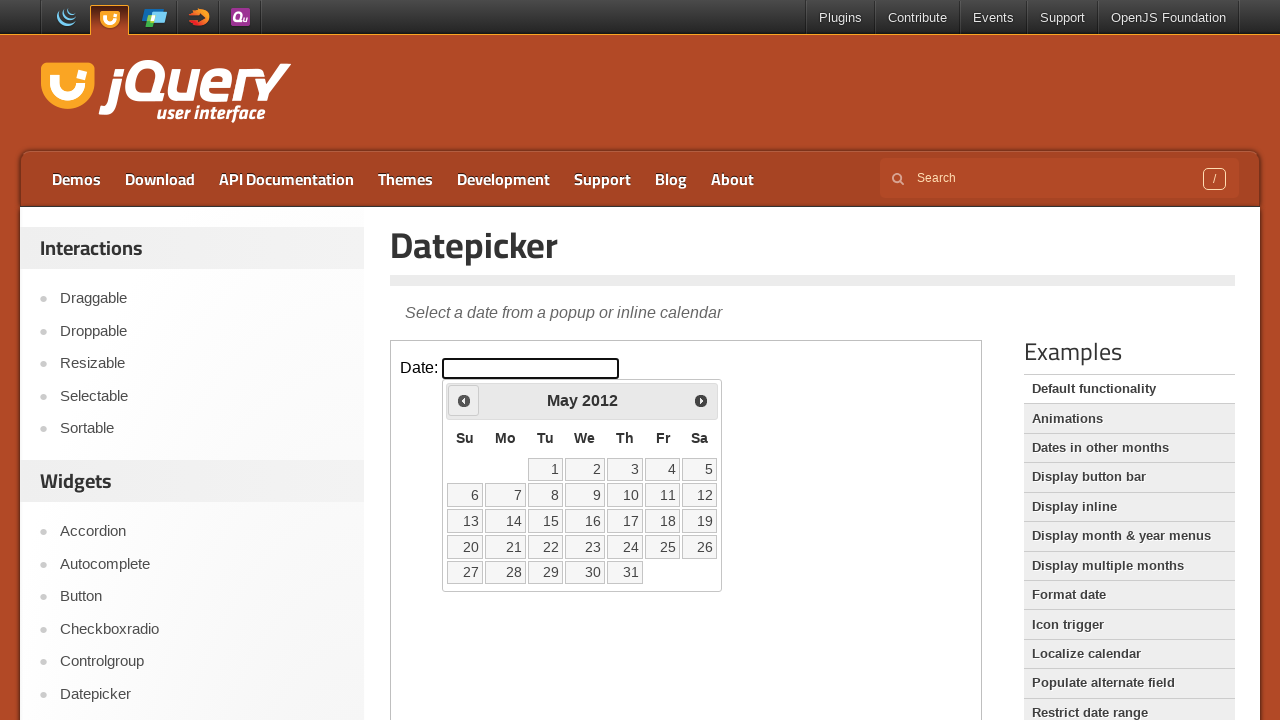

Clicked previous month button to navigate backward at (464, 400) on xpath=//iframe[@class='demo-frame'] >> internal:control=enter-frame >> xpath=//s
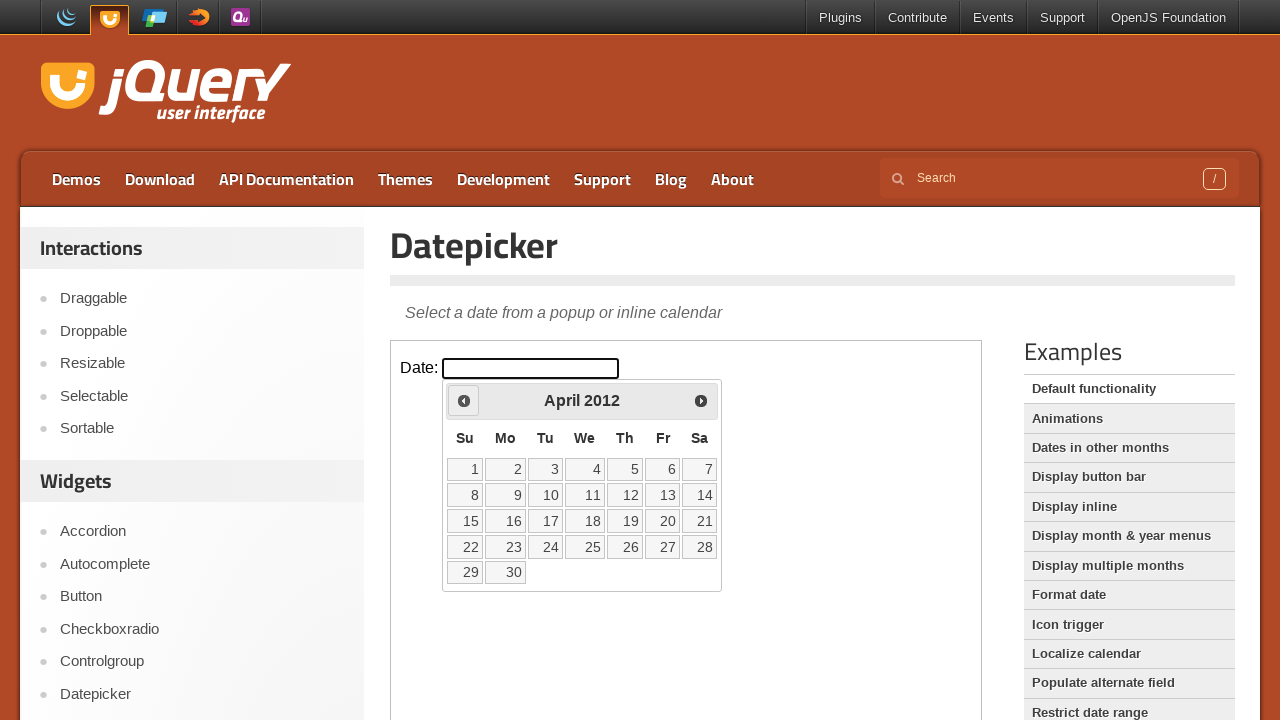

Retrieved current calendar month: April, year: 2012
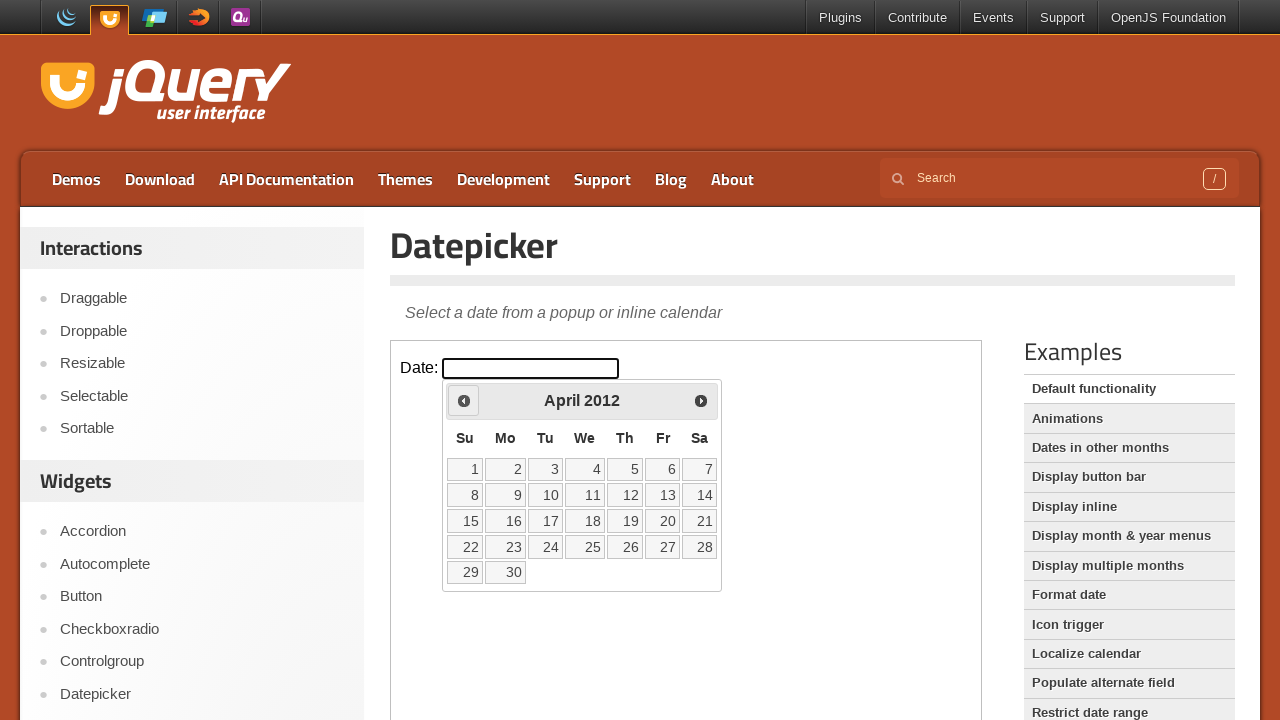

Clicked previous month button to navigate backward at (464, 400) on xpath=//iframe[@class='demo-frame'] >> internal:control=enter-frame >> xpath=//s
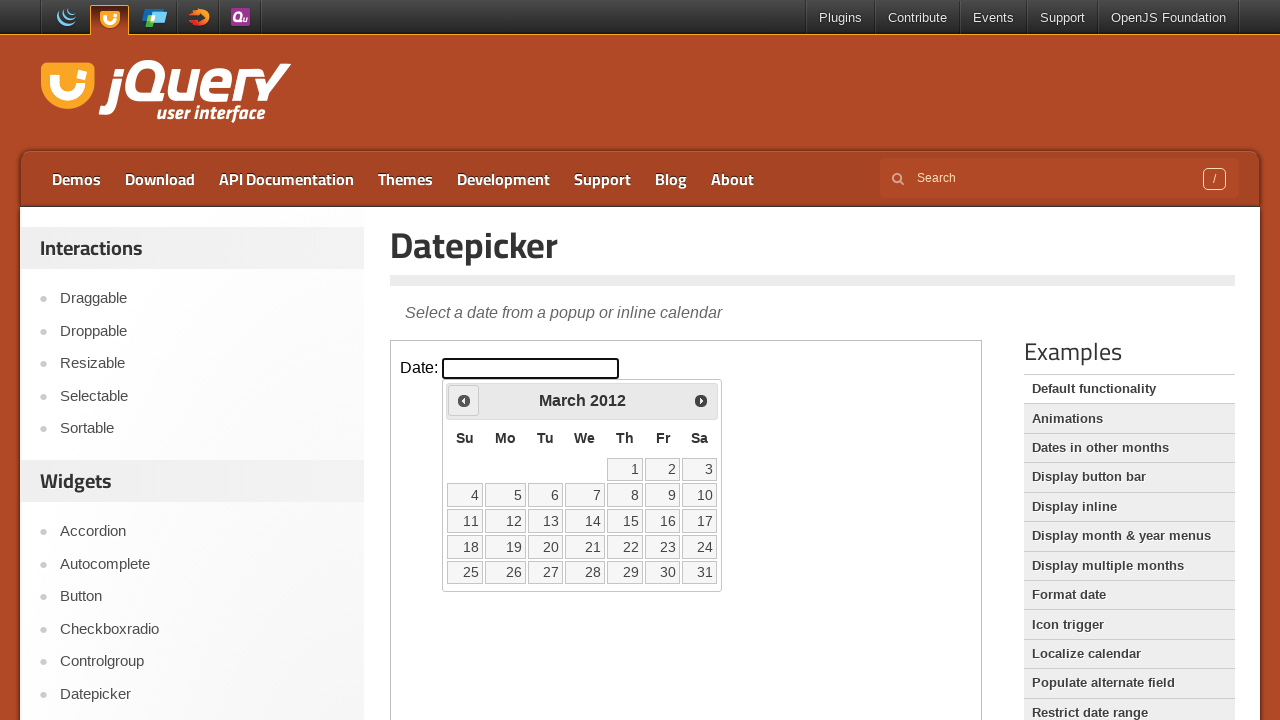

Retrieved current calendar month: March, year: 2012
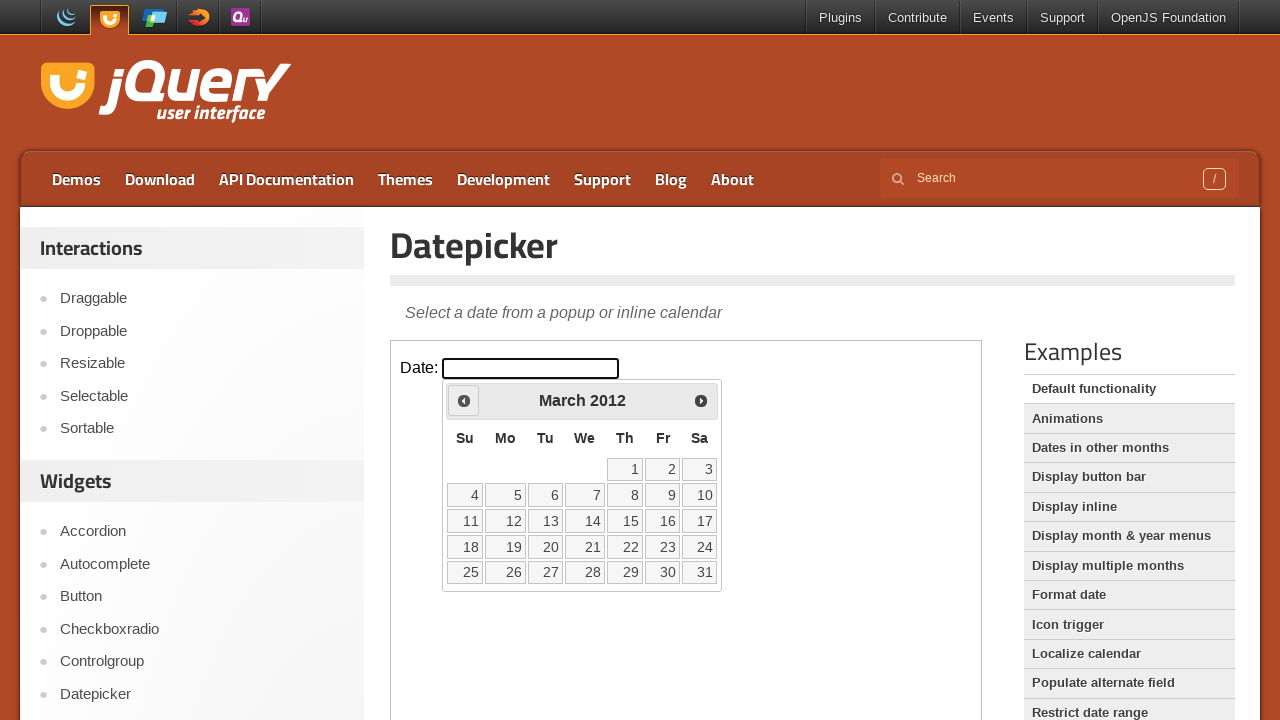

Clicked previous month button to navigate backward at (464, 400) on xpath=//iframe[@class='demo-frame'] >> internal:control=enter-frame >> xpath=//s
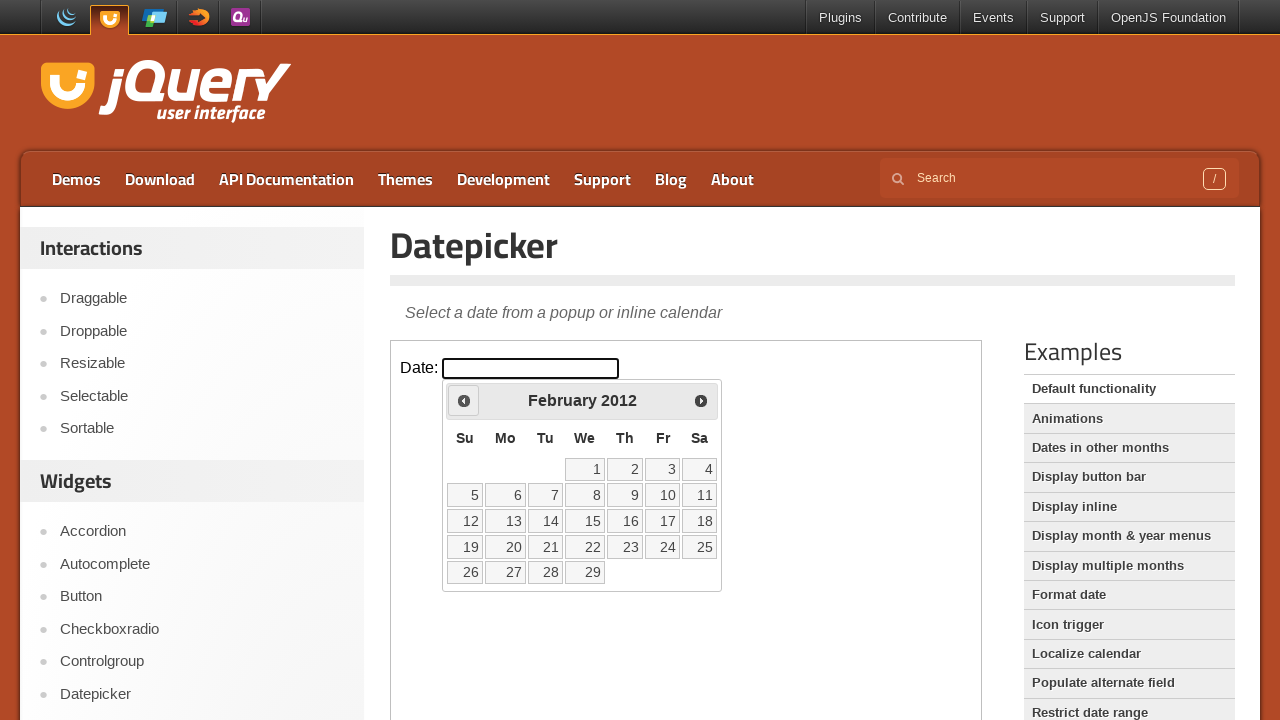

Retrieved current calendar month: February, year: 2012
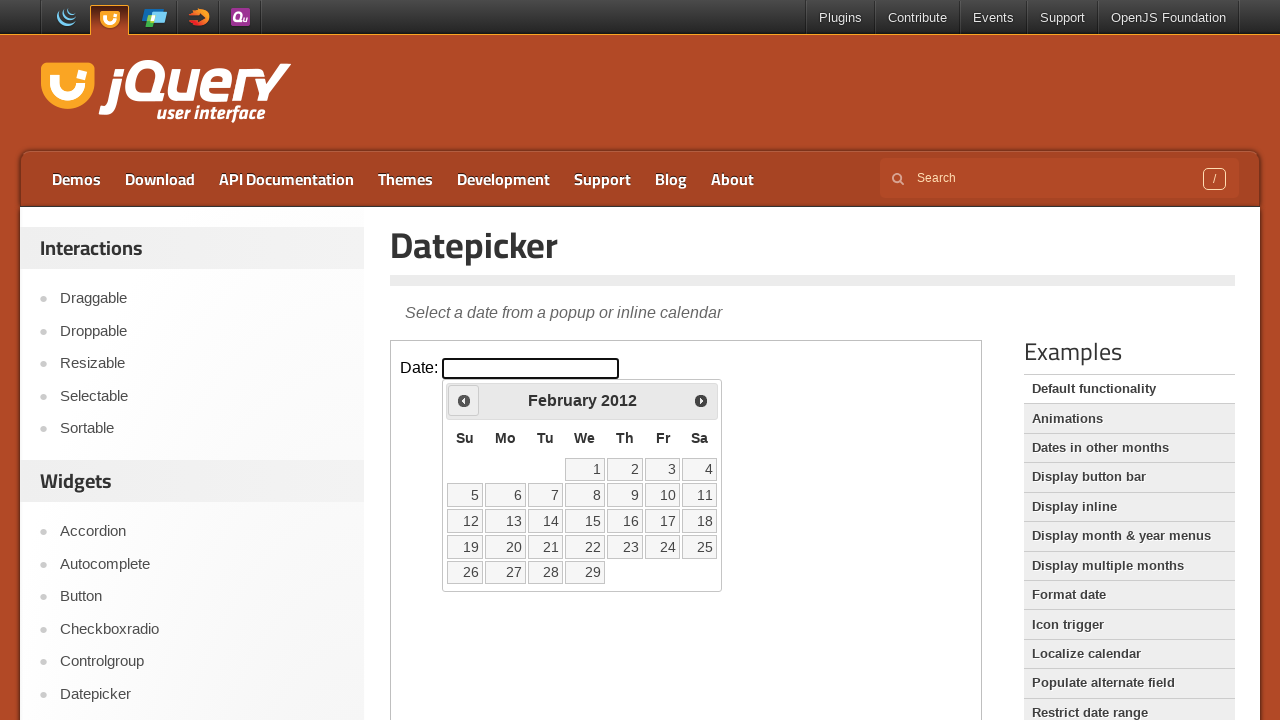

Clicked previous month button to navigate backward at (464, 400) on xpath=//iframe[@class='demo-frame'] >> internal:control=enter-frame >> xpath=//s
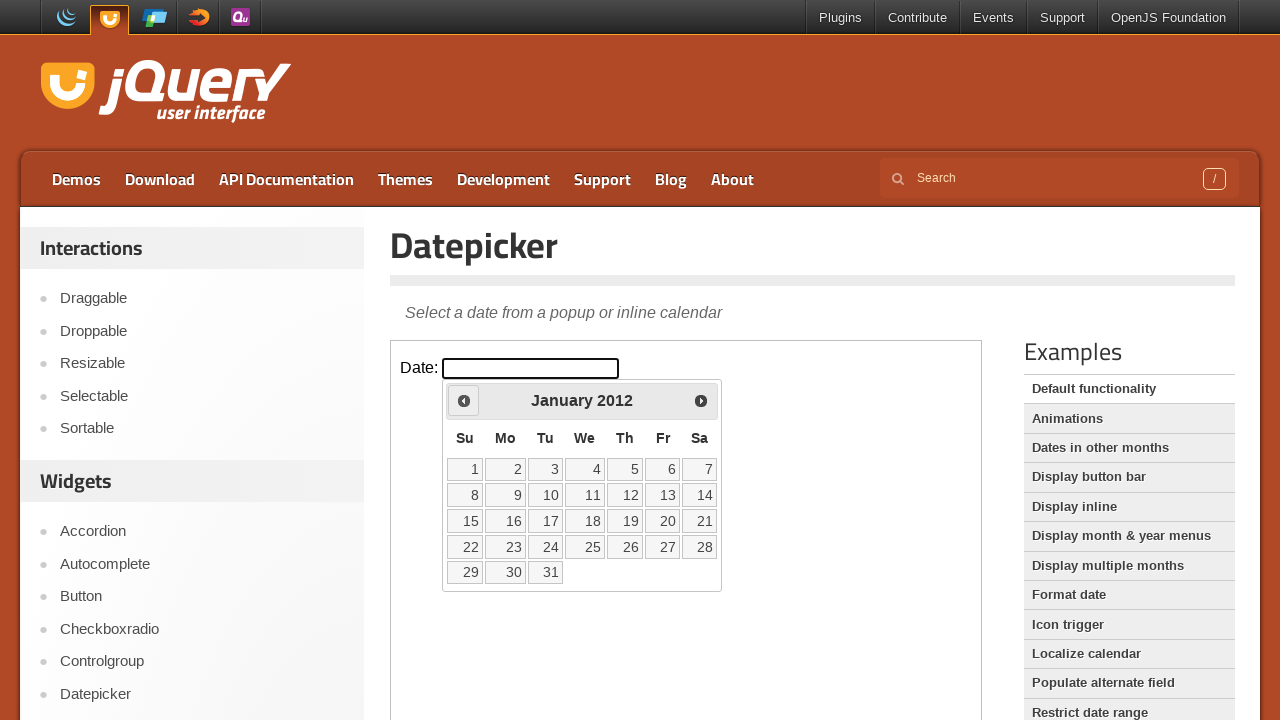

Retrieved current calendar month: January, year: 2012
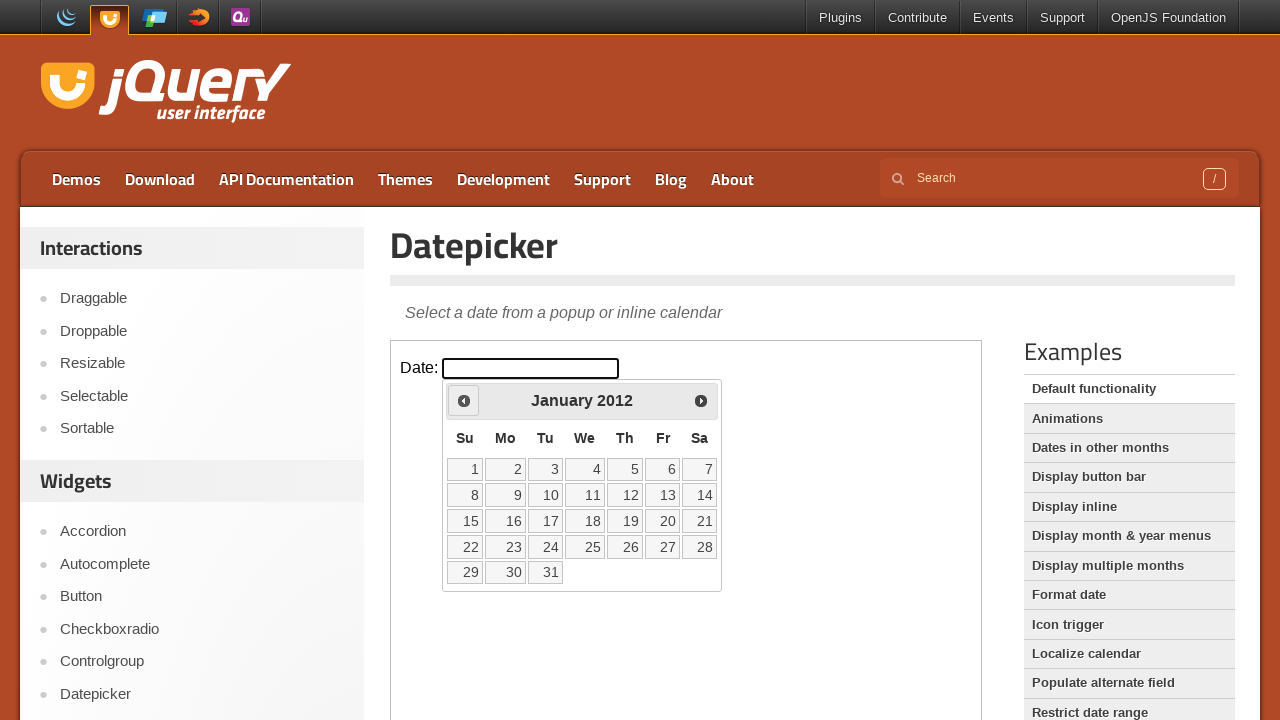

Clicked previous month button to navigate backward at (464, 400) on xpath=//iframe[@class='demo-frame'] >> internal:control=enter-frame >> xpath=//s
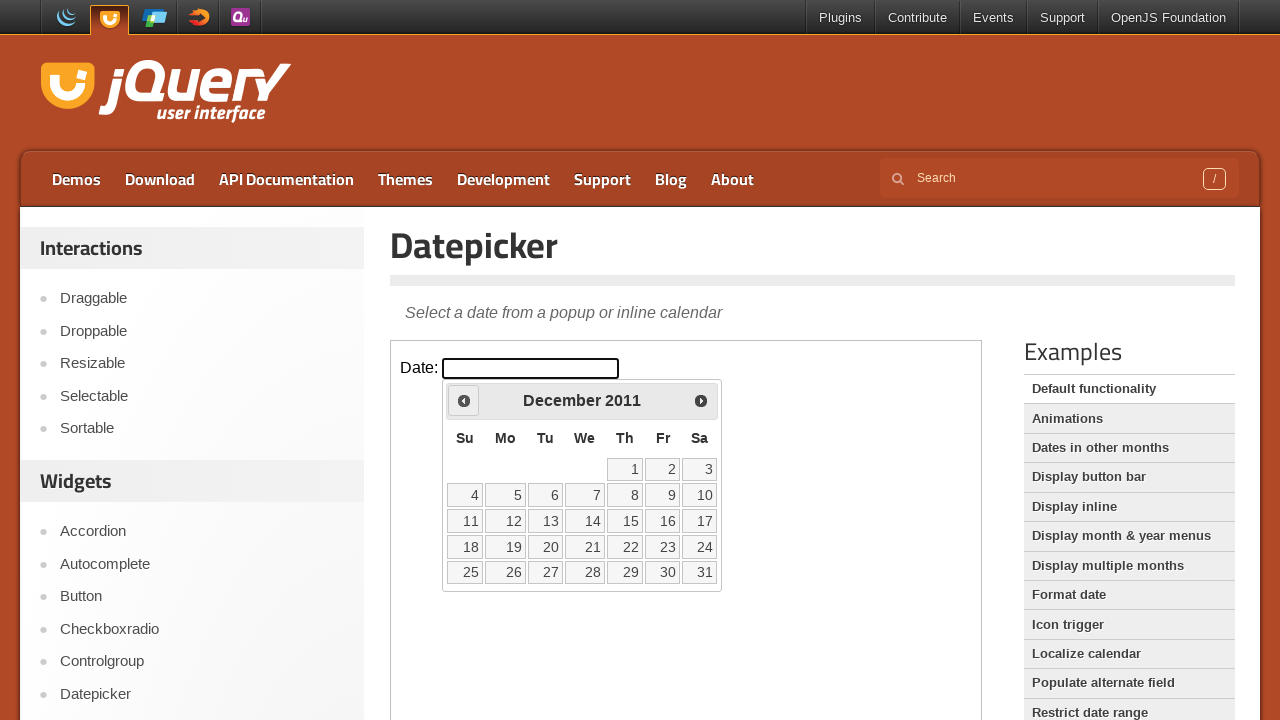

Retrieved current calendar month: December, year: 2011
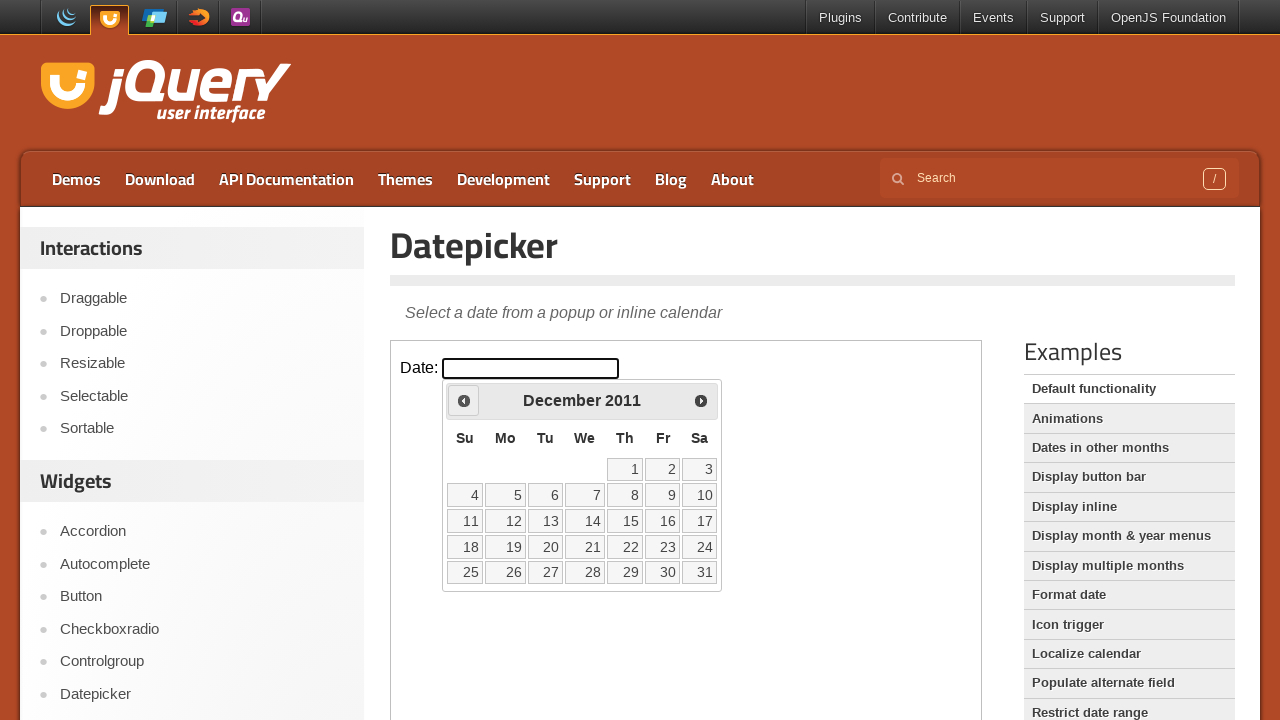

Clicked previous month button to navigate backward at (464, 400) on xpath=//iframe[@class='demo-frame'] >> internal:control=enter-frame >> xpath=//s
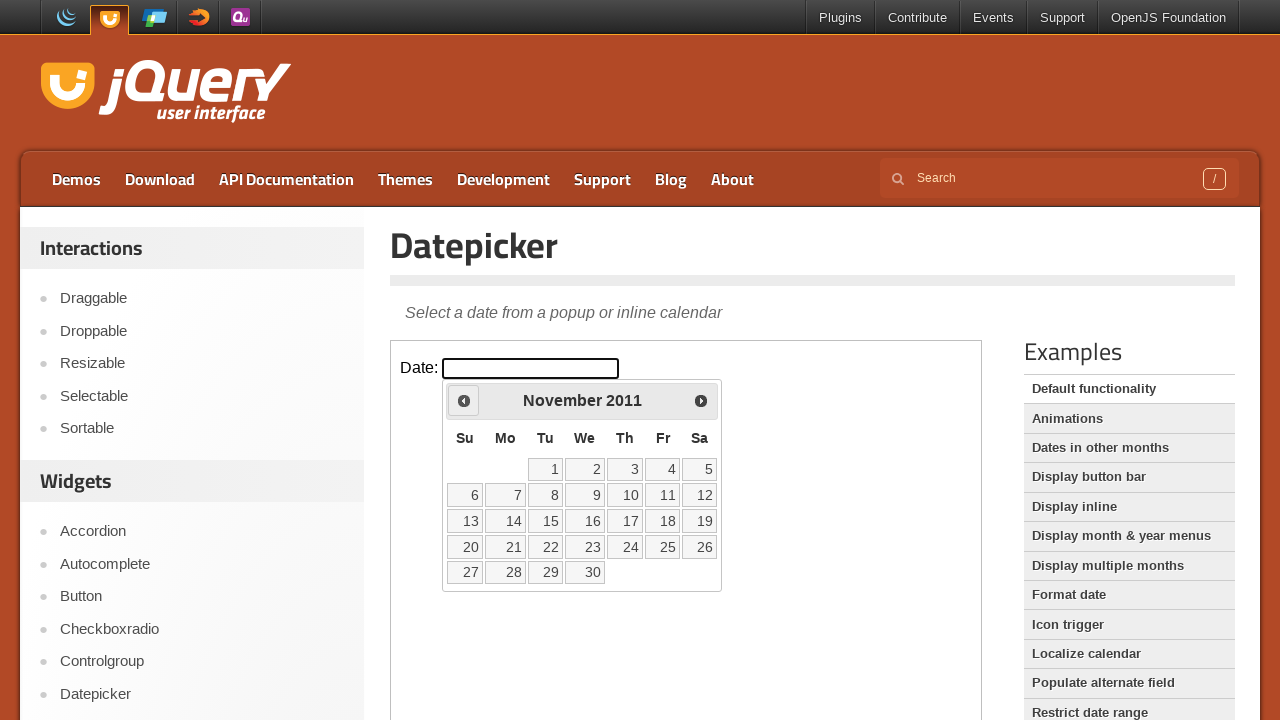

Retrieved current calendar month: November, year: 2011
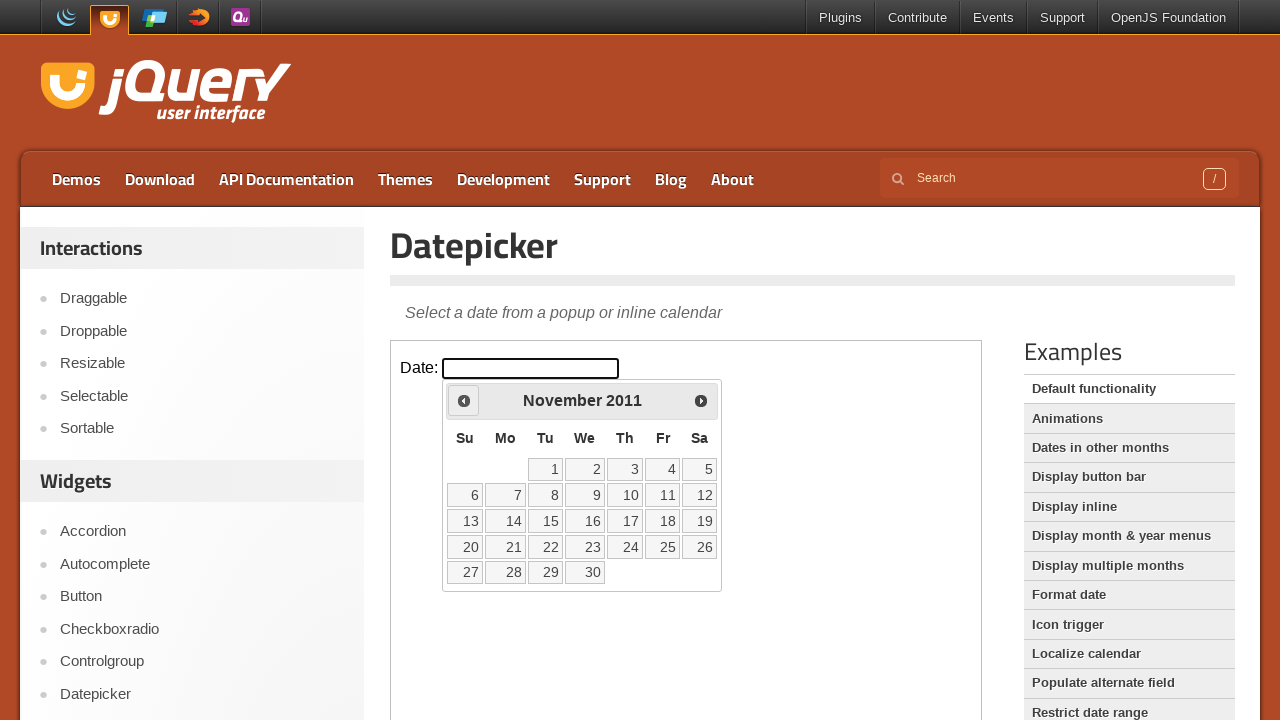

Clicked previous month button to navigate backward at (464, 400) on xpath=//iframe[@class='demo-frame'] >> internal:control=enter-frame >> xpath=//s
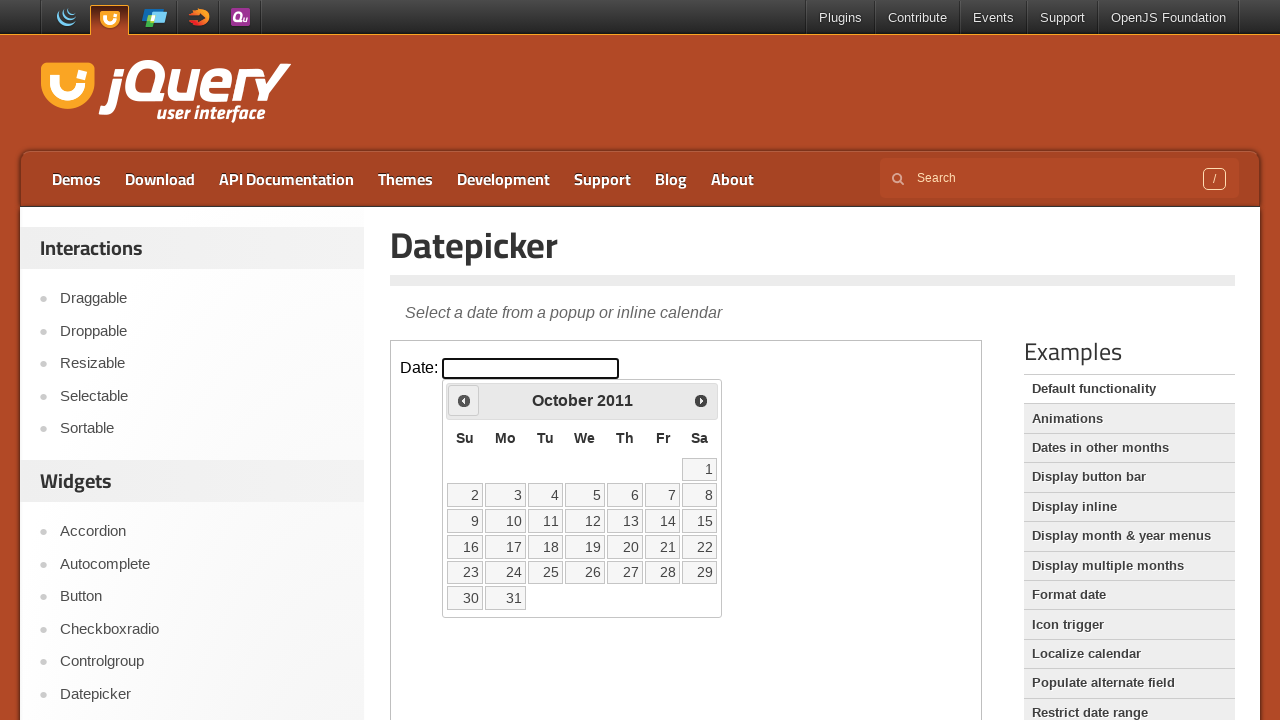

Retrieved current calendar month: October, year: 2011
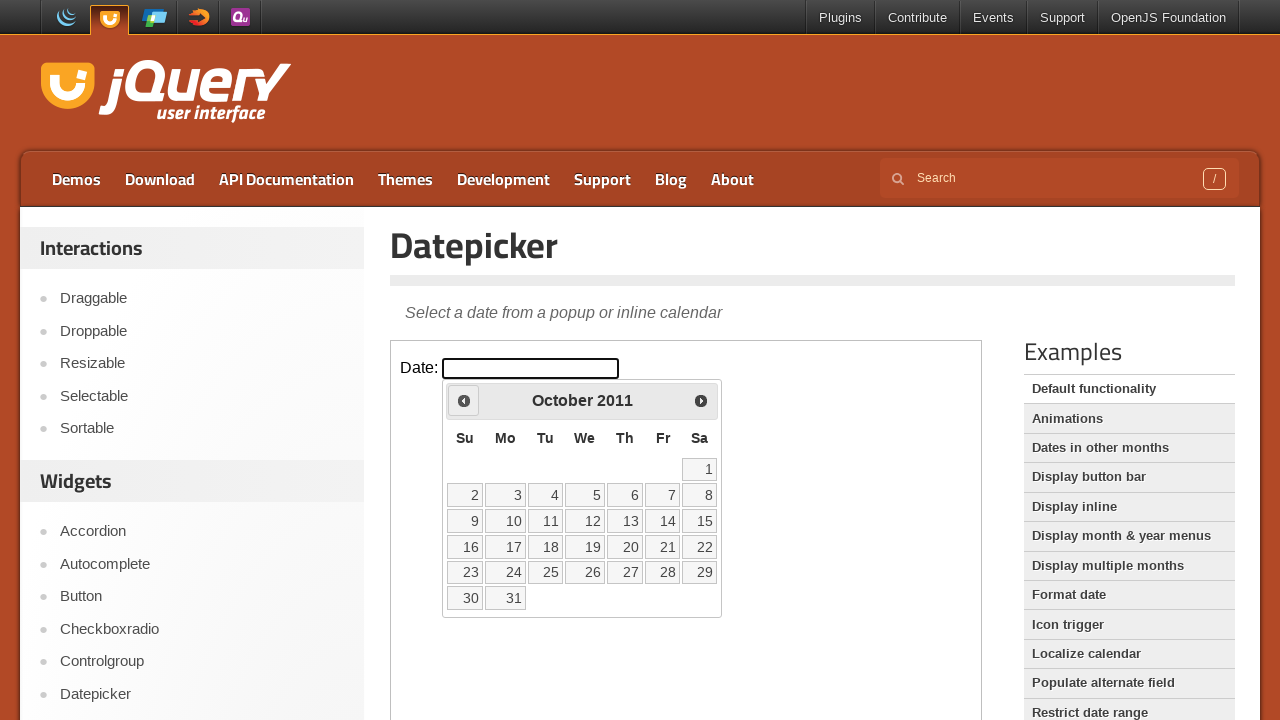

Clicked previous month button to navigate backward at (464, 400) on xpath=//iframe[@class='demo-frame'] >> internal:control=enter-frame >> xpath=//s
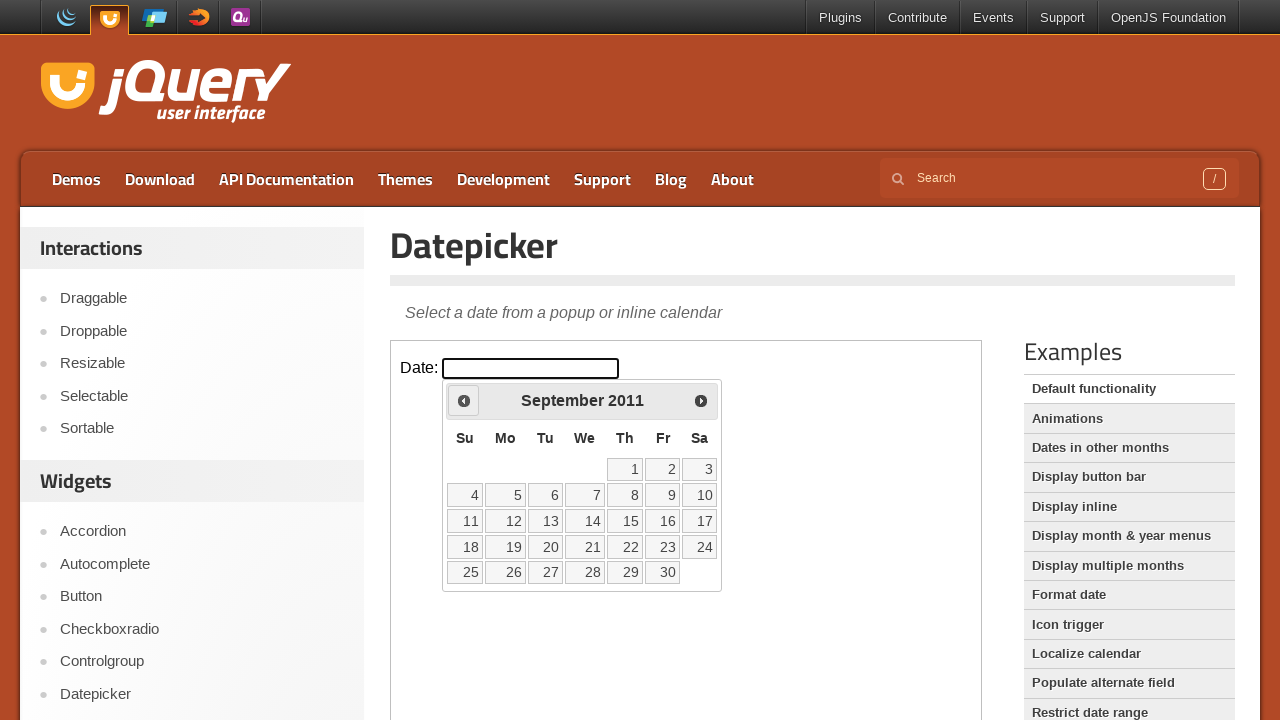

Retrieved current calendar month: September, year: 2011
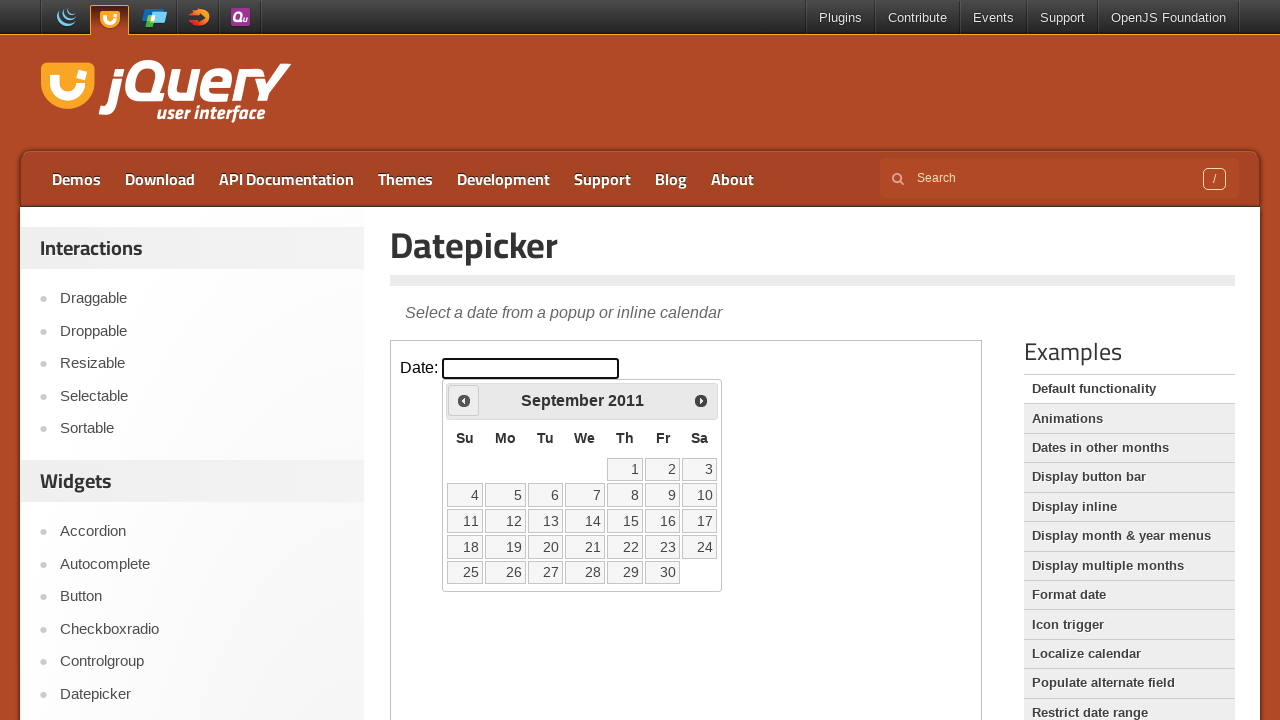

Clicked previous month button to navigate backward at (464, 400) on xpath=//iframe[@class='demo-frame'] >> internal:control=enter-frame >> xpath=//s
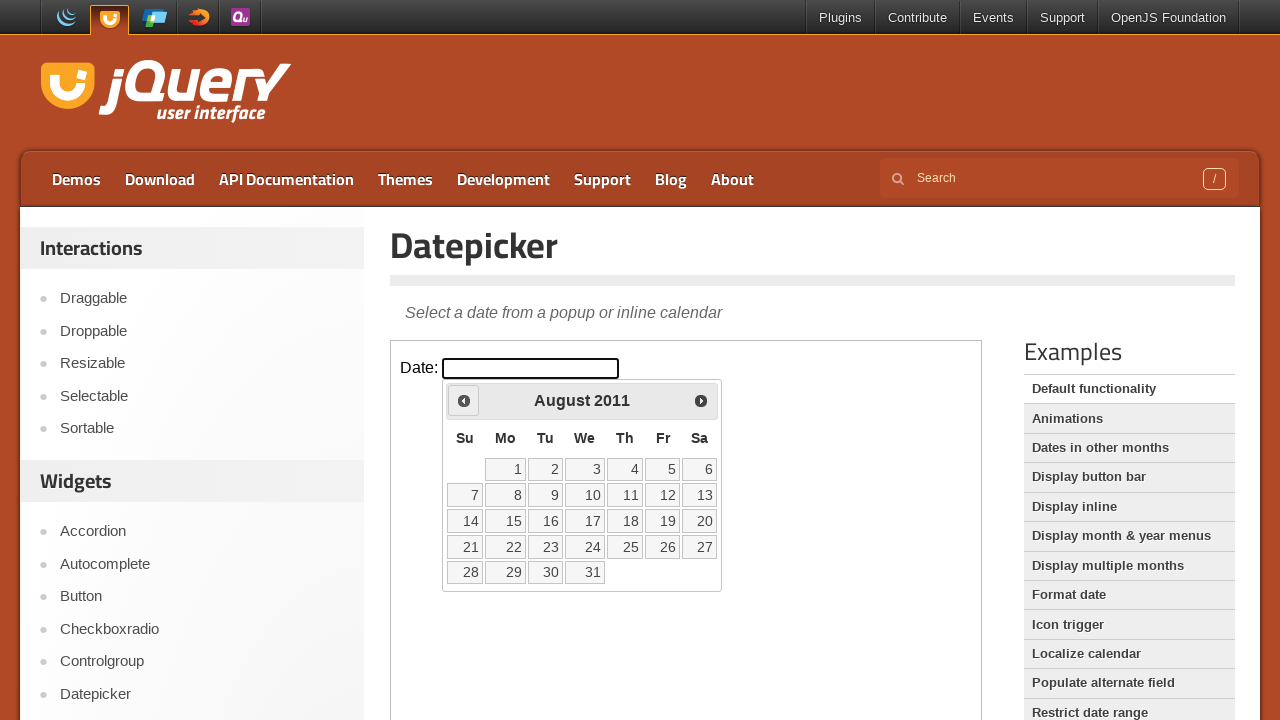

Retrieved current calendar month: August, year: 2011
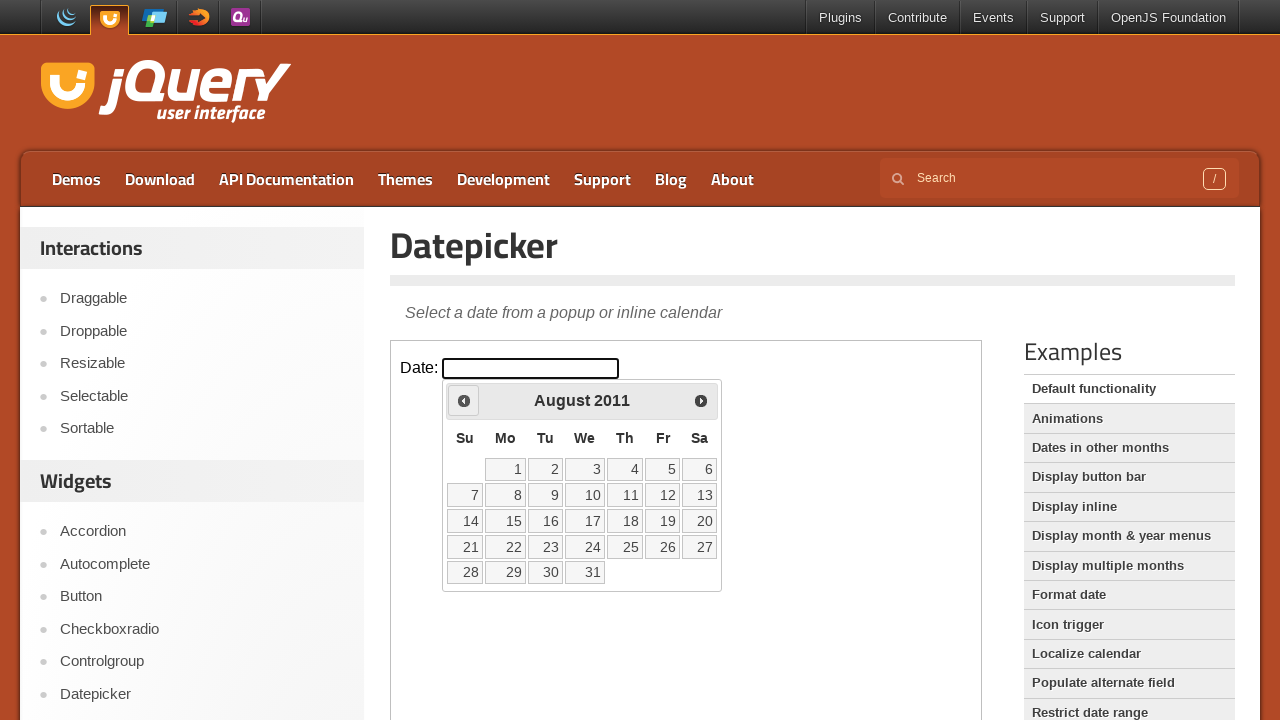

Clicked previous month button to navigate backward at (464, 400) on xpath=//iframe[@class='demo-frame'] >> internal:control=enter-frame >> xpath=//s
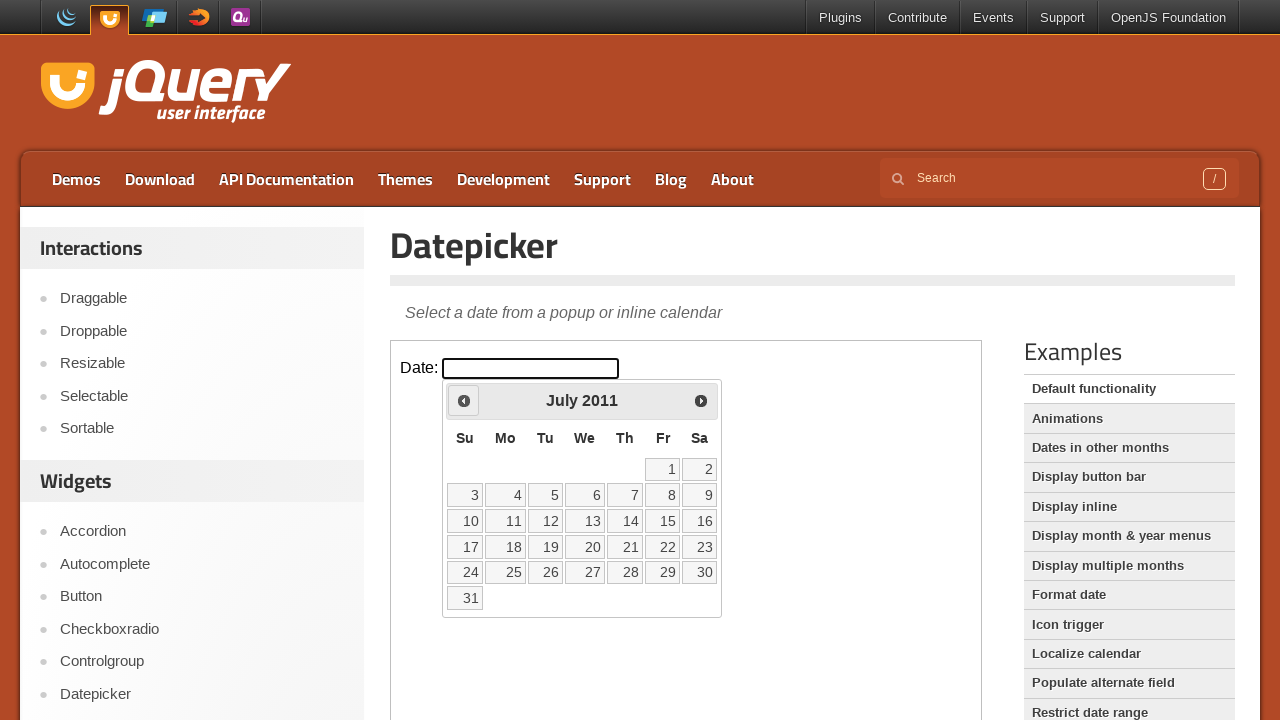

Retrieved current calendar month: July, year: 2011
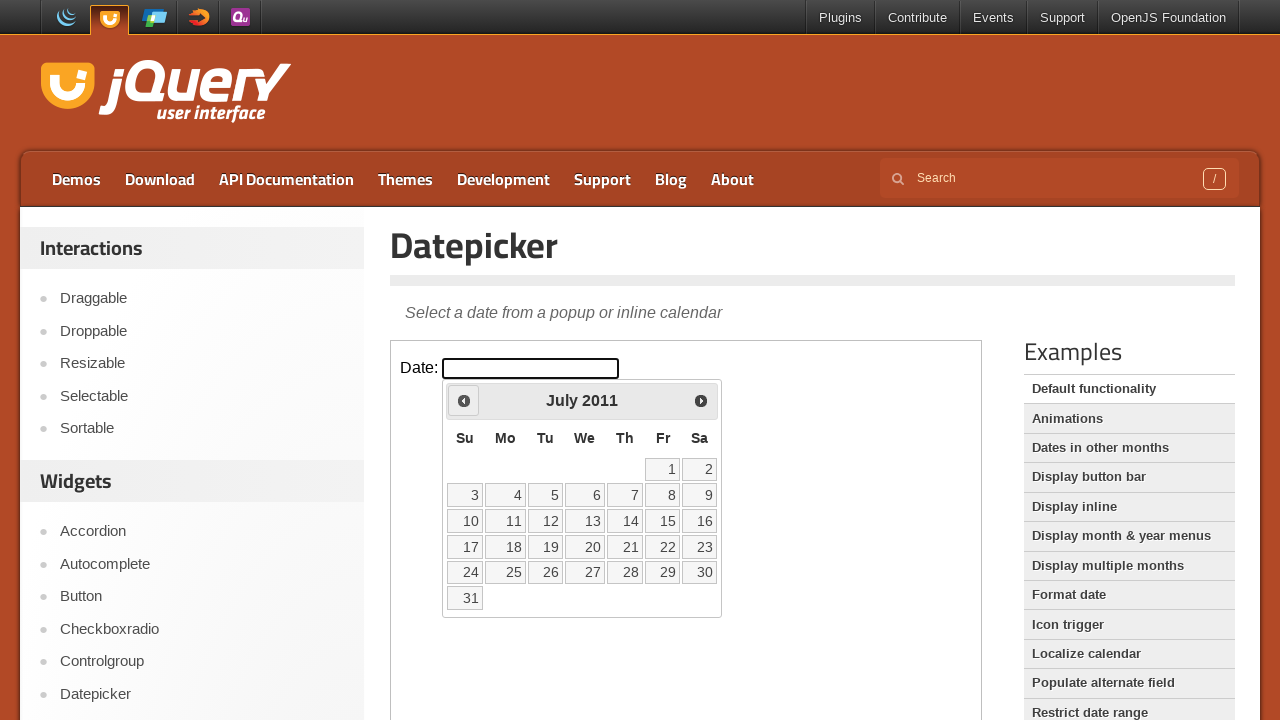

Clicked previous month button to navigate backward at (464, 400) on xpath=//iframe[@class='demo-frame'] >> internal:control=enter-frame >> xpath=//s
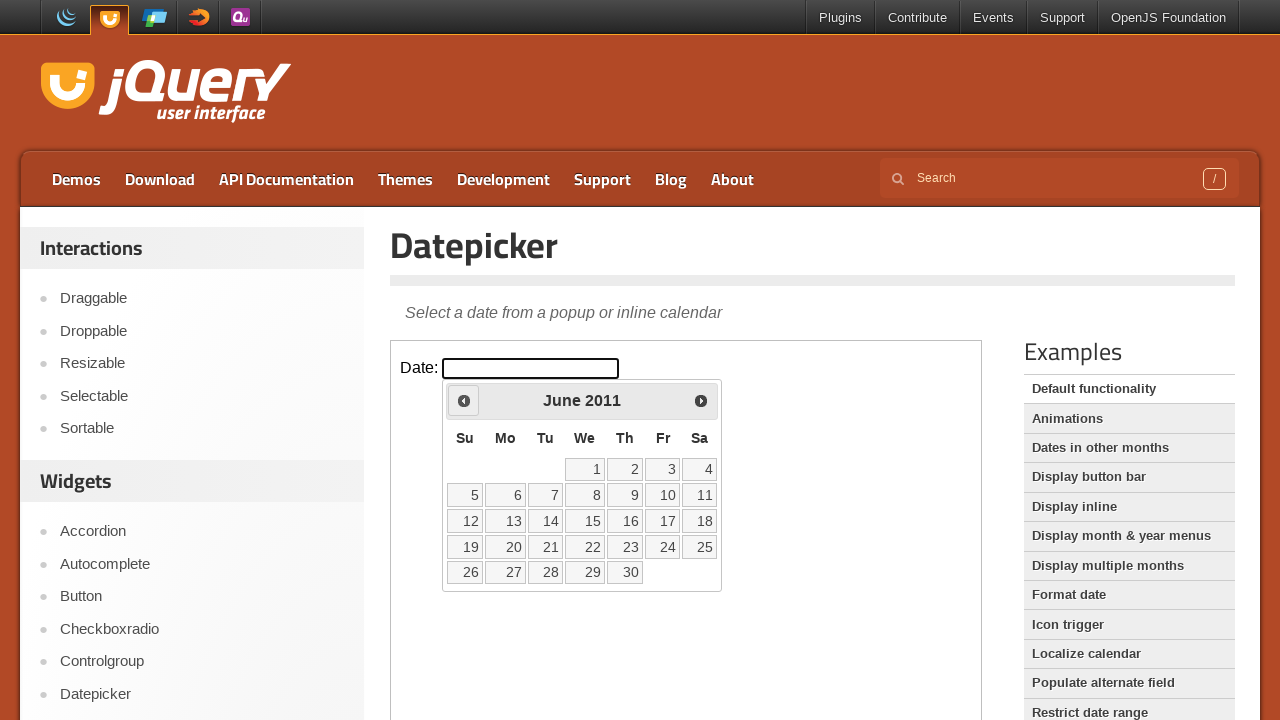

Retrieved current calendar month: June, year: 2011
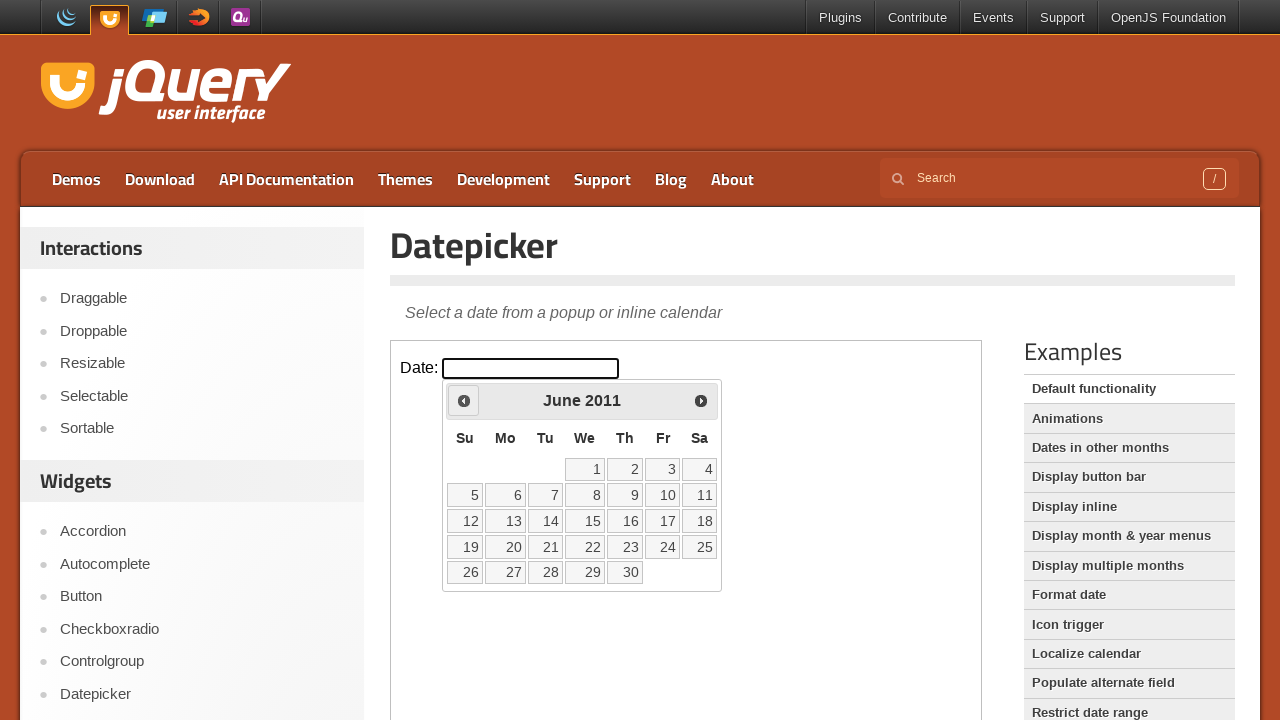

Clicked previous month button to navigate backward at (464, 400) on xpath=//iframe[@class='demo-frame'] >> internal:control=enter-frame >> xpath=//s
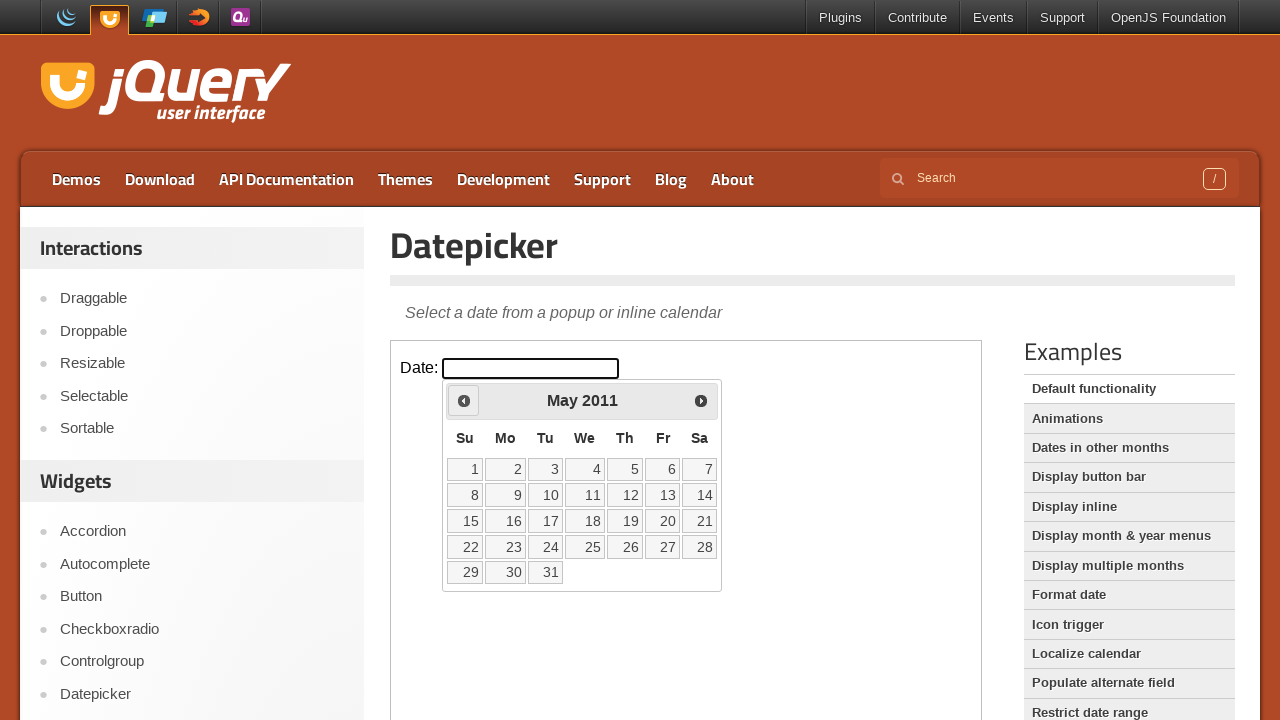

Retrieved current calendar month: May, year: 2011
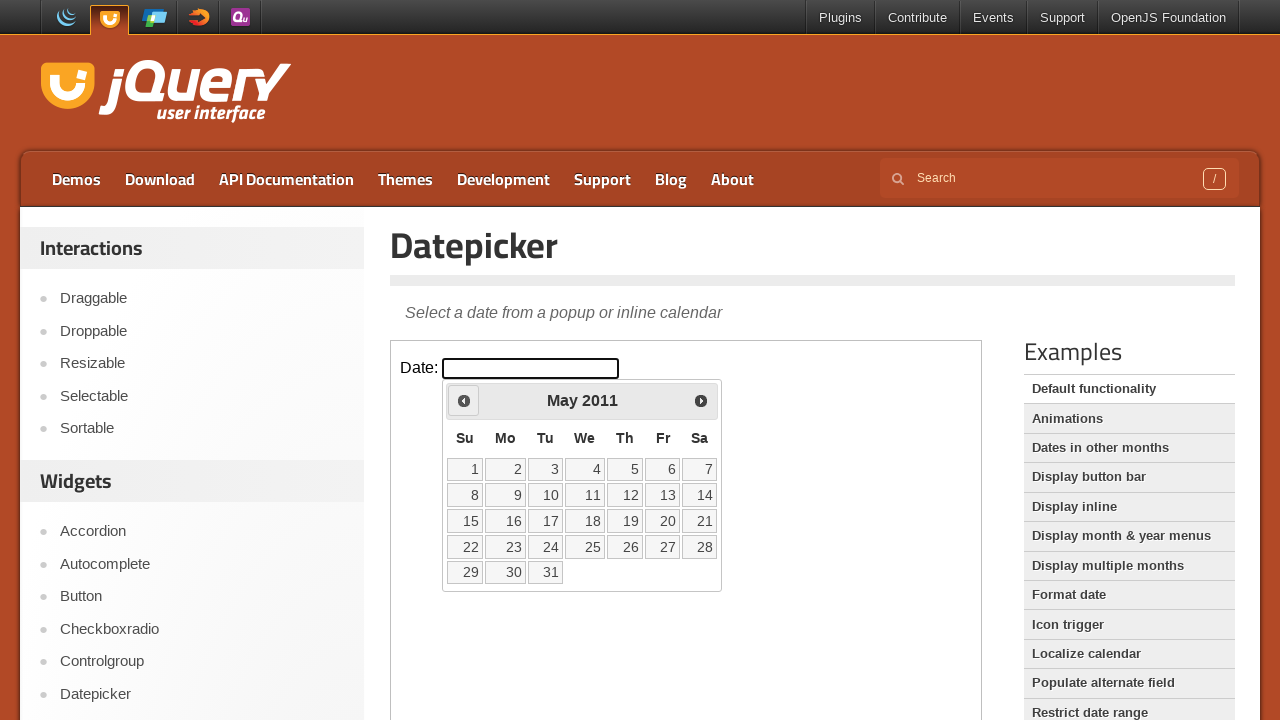

Clicked previous month button to navigate backward at (464, 400) on xpath=//iframe[@class='demo-frame'] >> internal:control=enter-frame >> xpath=//s
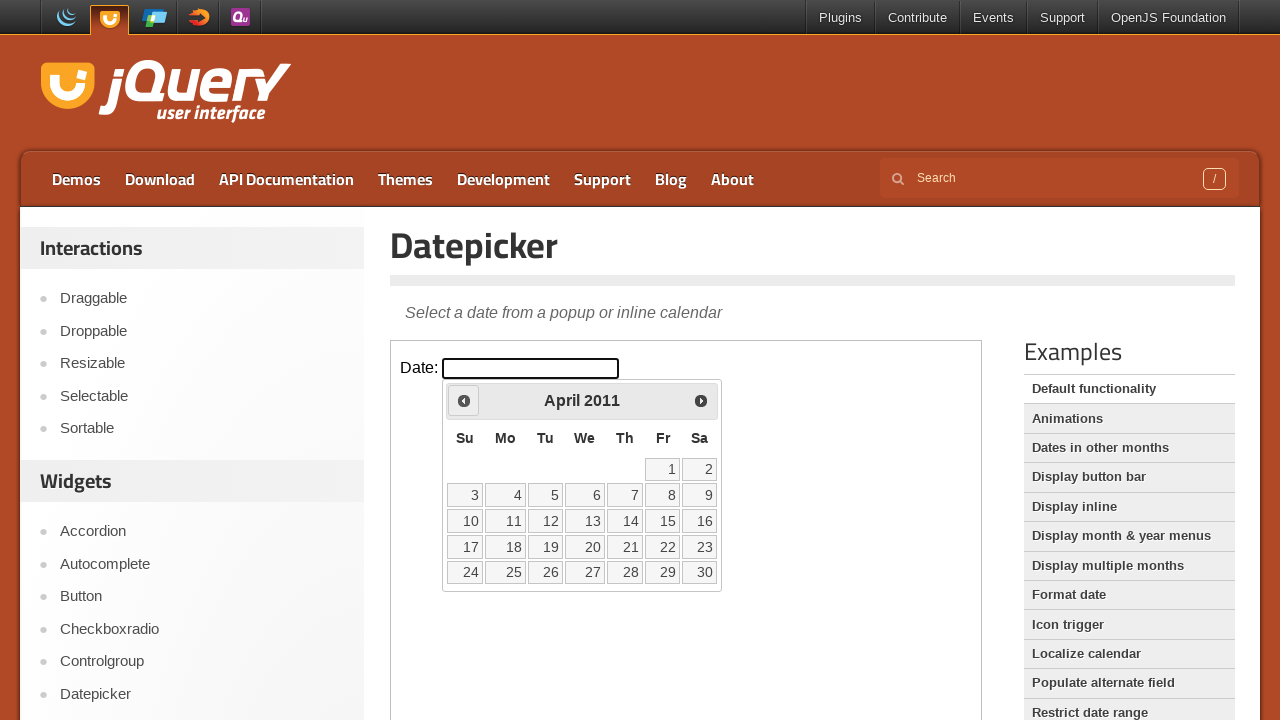

Retrieved current calendar month: April, year: 2011
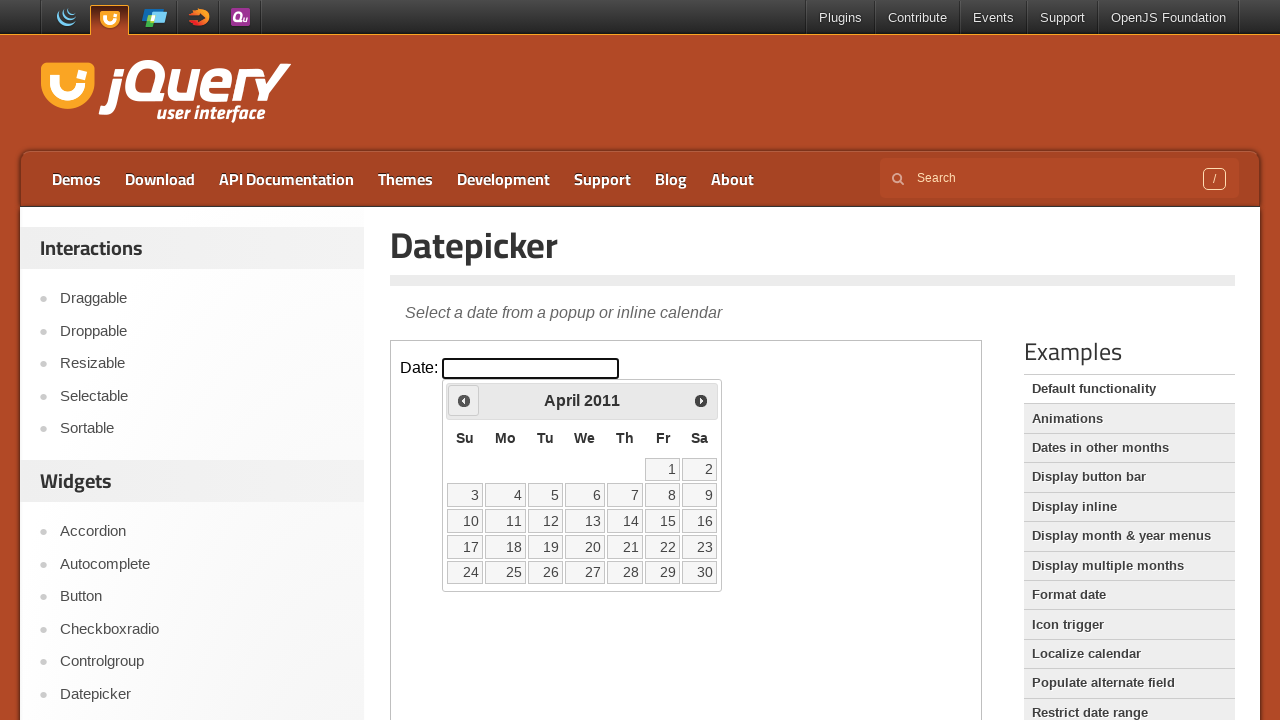

Clicked previous month button to navigate backward at (464, 400) on xpath=//iframe[@class='demo-frame'] >> internal:control=enter-frame >> xpath=//s
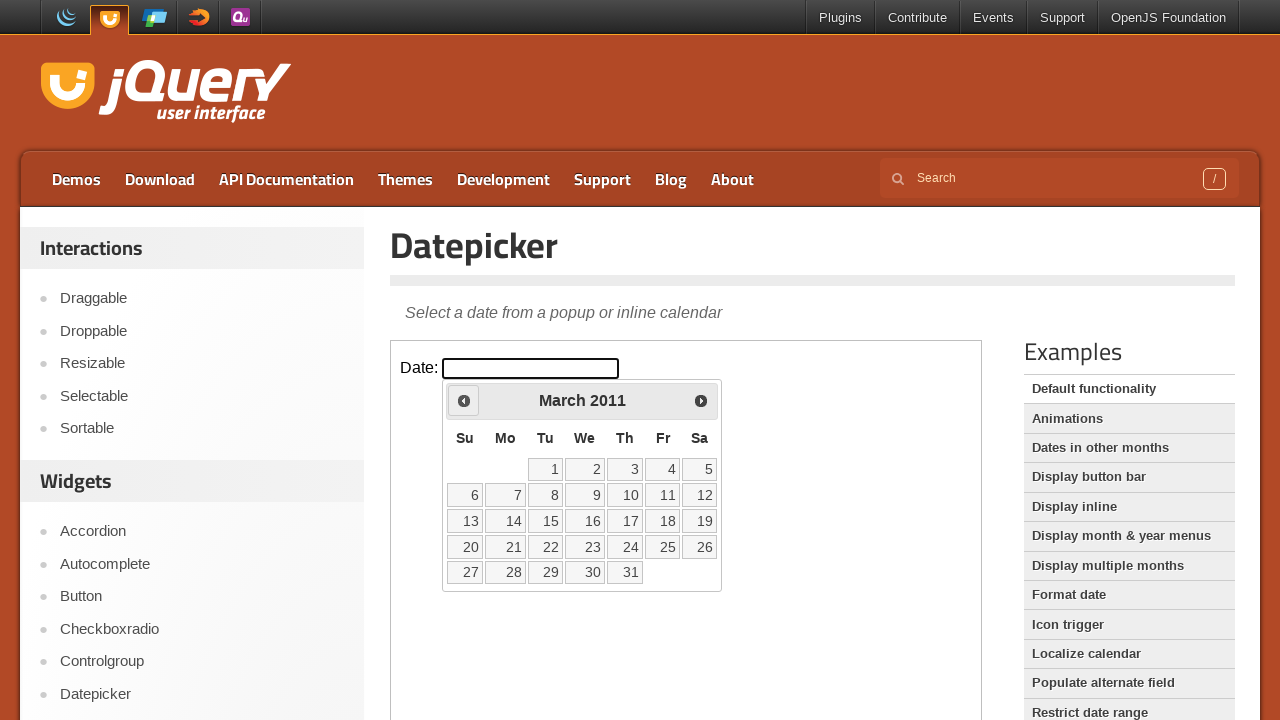

Retrieved current calendar month: March, year: 2011
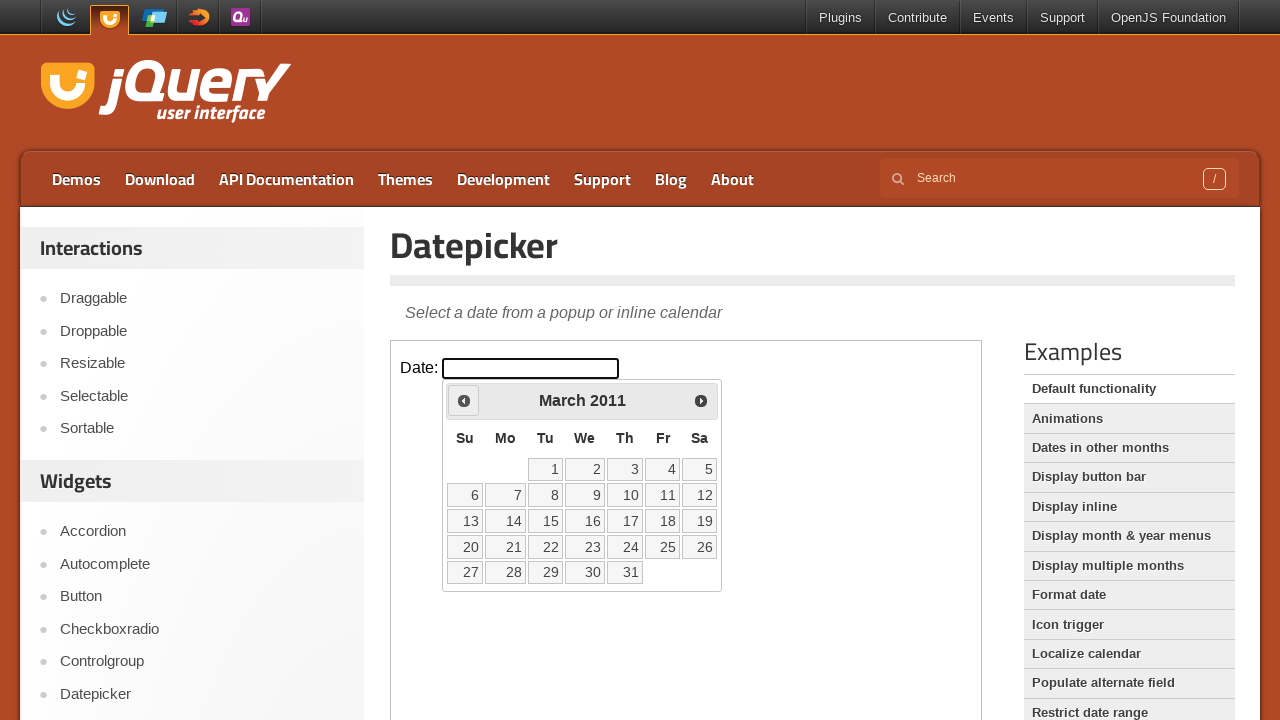

Clicked previous month button to navigate backward at (464, 400) on xpath=//iframe[@class='demo-frame'] >> internal:control=enter-frame >> xpath=//s
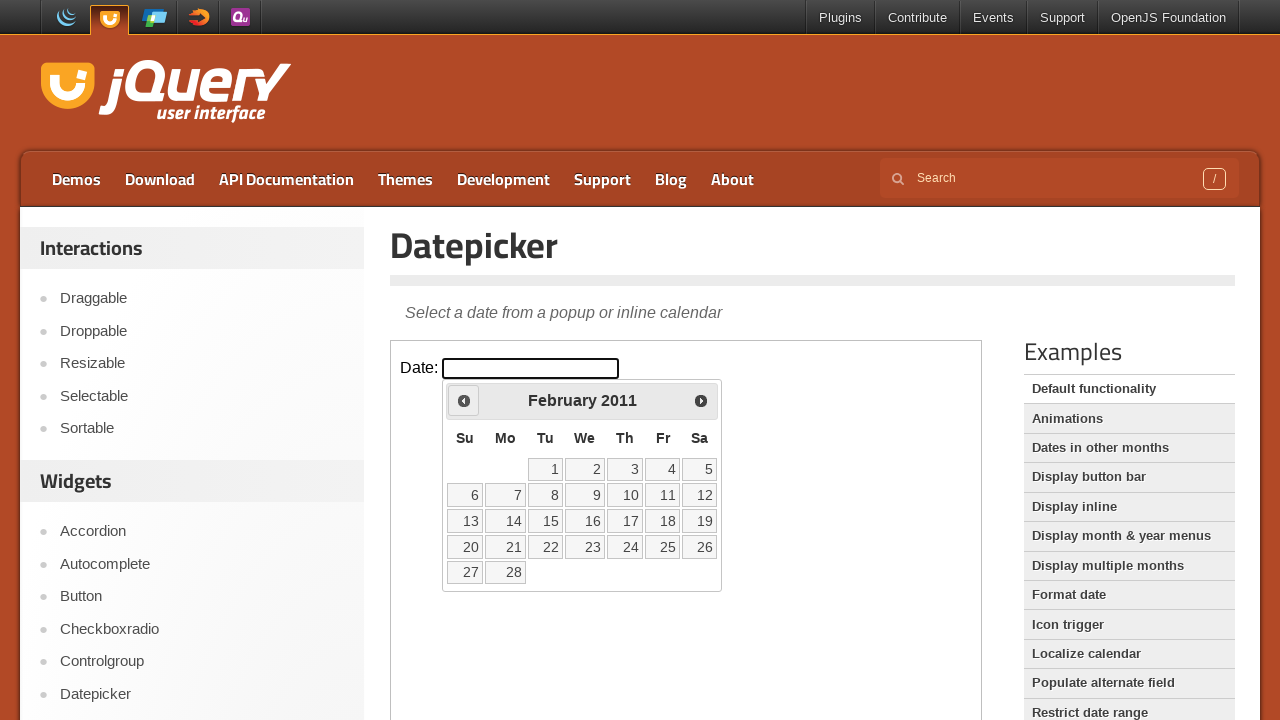

Retrieved current calendar month: February, year: 2011
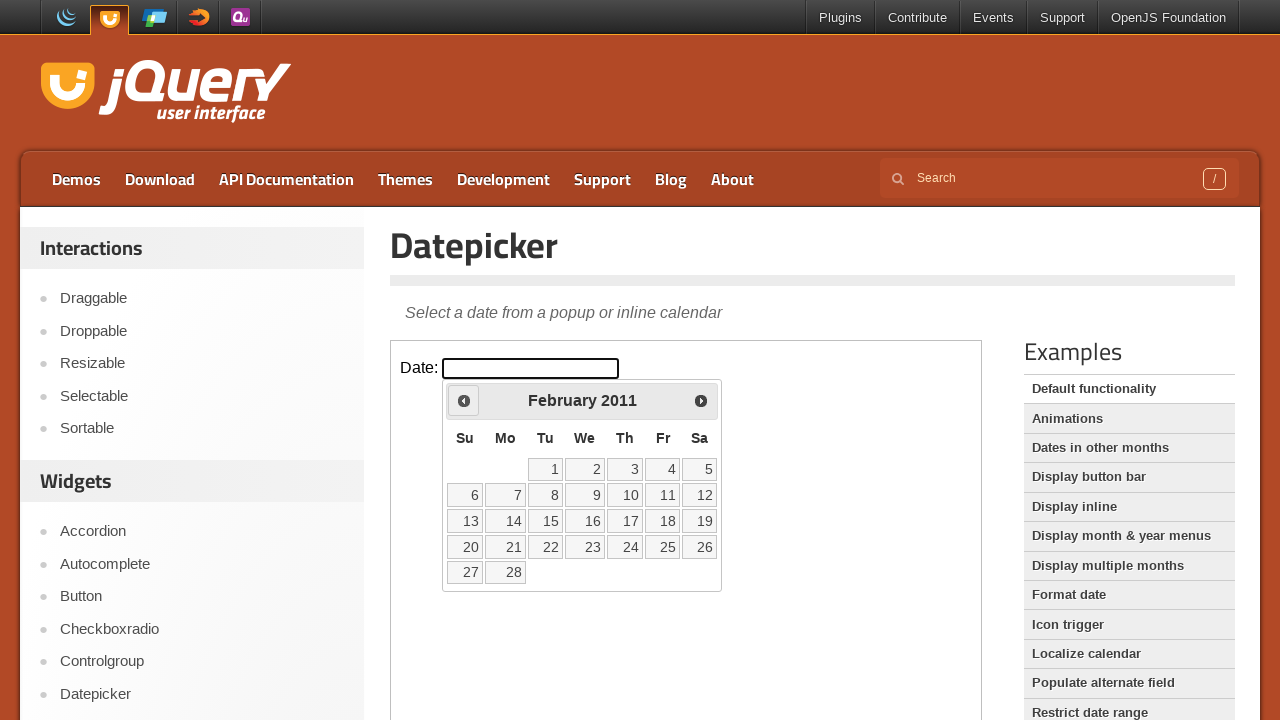

Clicked previous month button to navigate backward at (464, 400) on xpath=//iframe[@class='demo-frame'] >> internal:control=enter-frame >> xpath=//s
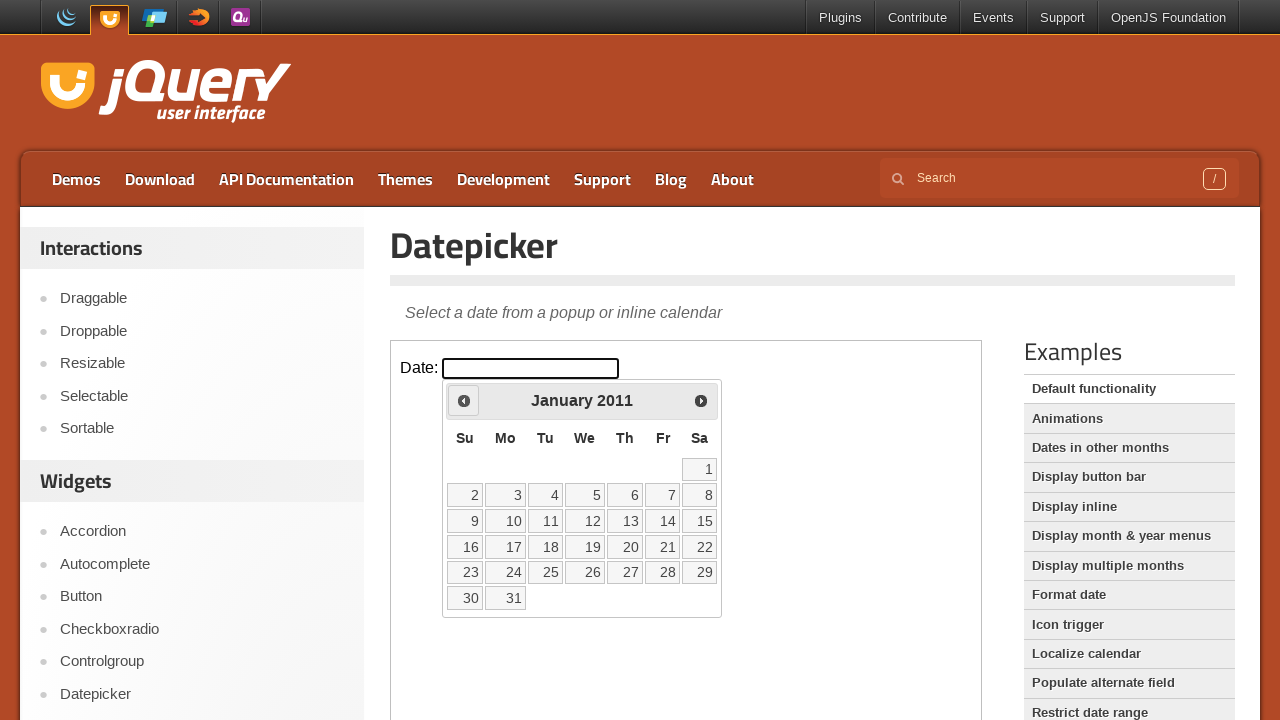

Retrieved current calendar month: January, year: 2011
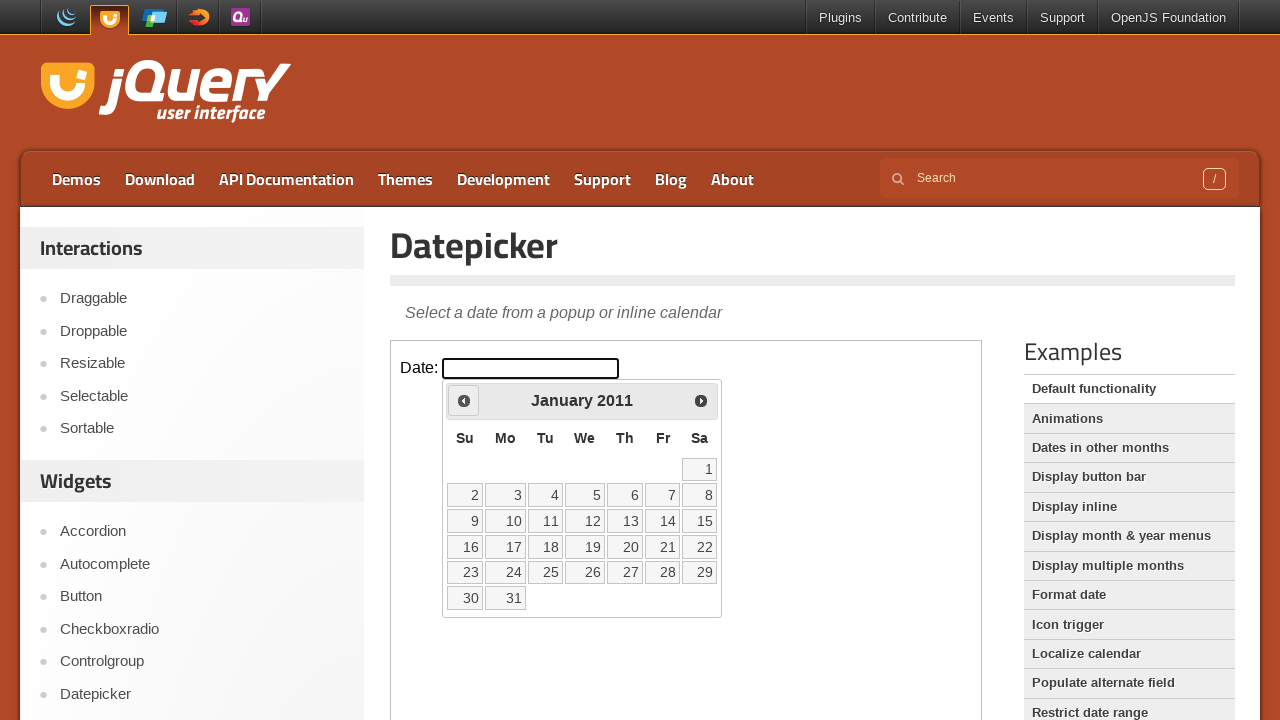

Clicked previous month button to navigate backward at (464, 400) on xpath=//iframe[@class='demo-frame'] >> internal:control=enter-frame >> xpath=//s
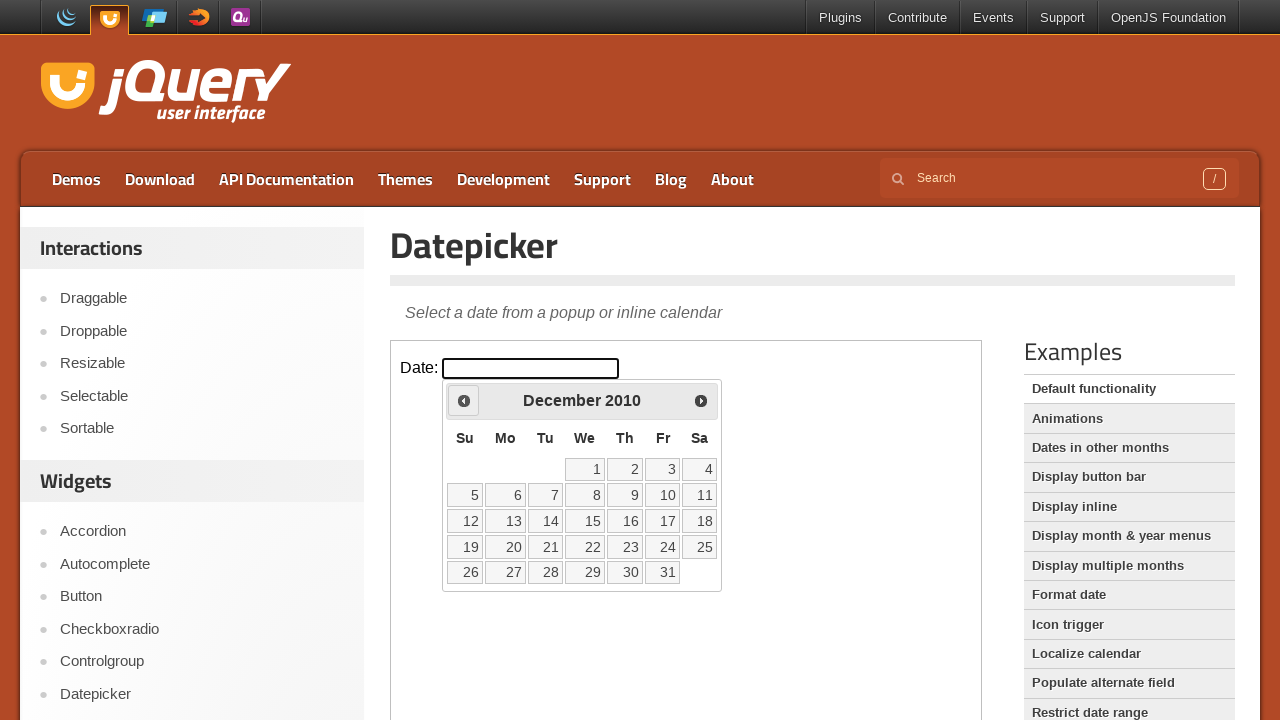

Retrieved current calendar month: December, year: 2010
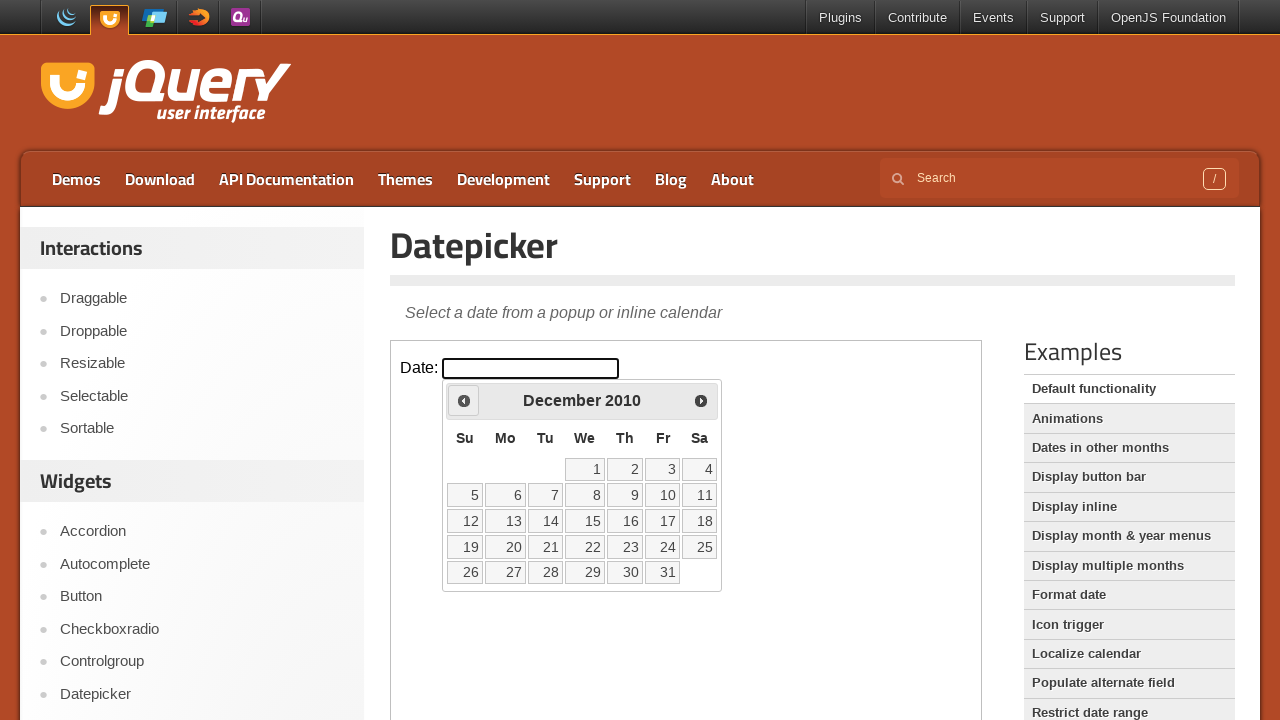

Clicked previous month button to navigate backward at (464, 400) on xpath=//iframe[@class='demo-frame'] >> internal:control=enter-frame >> xpath=//s
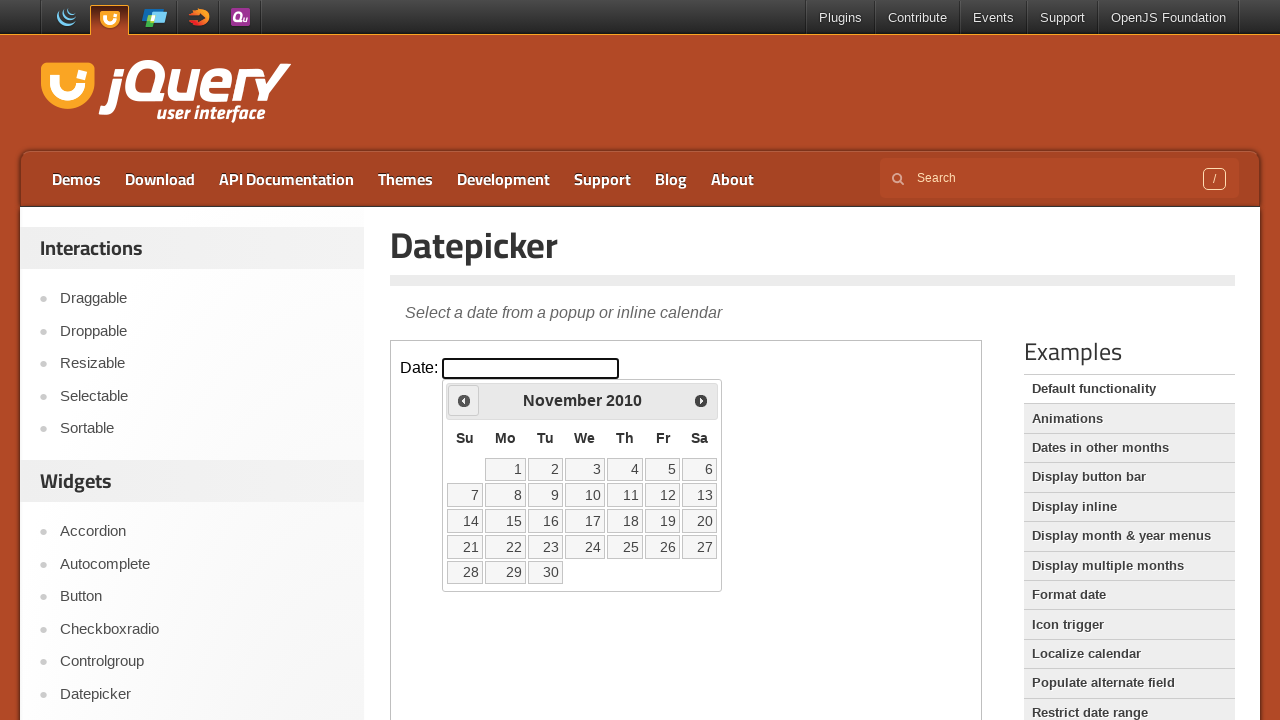

Retrieved current calendar month: November, year: 2010
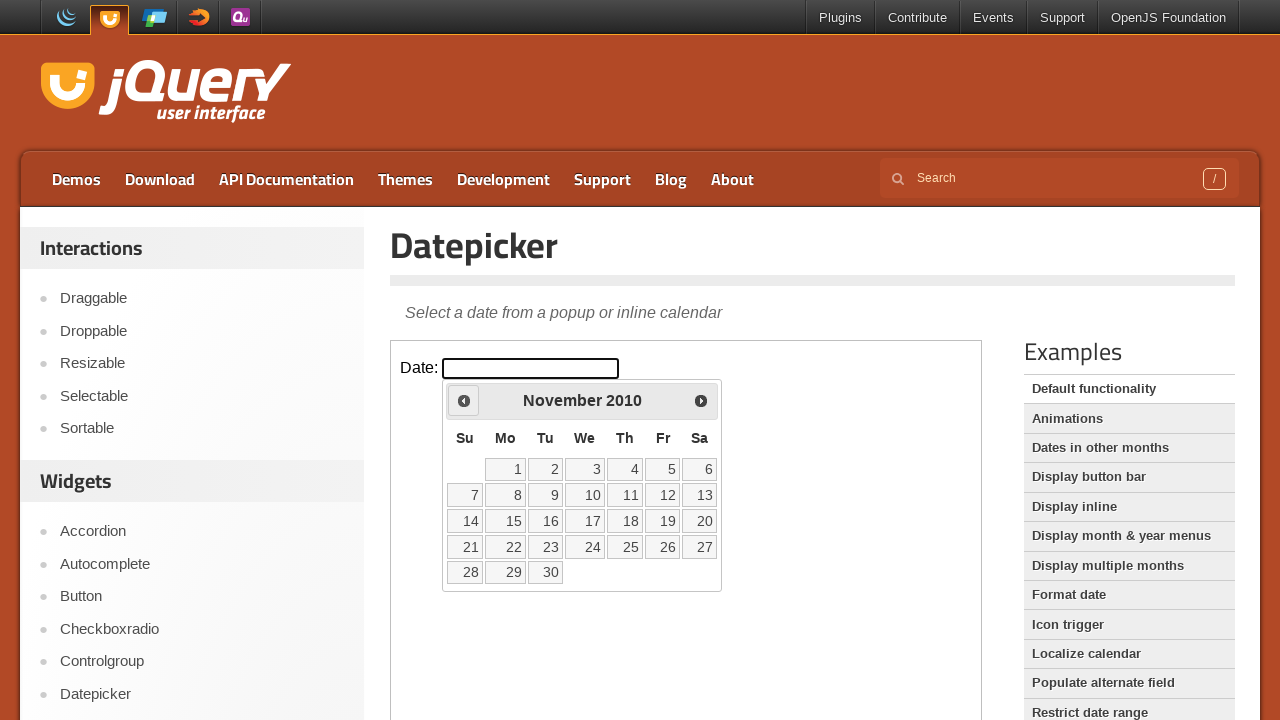

Clicked previous month button to navigate backward at (464, 400) on xpath=//iframe[@class='demo-frame'] >> internal:control=enter-frame >> xpath=//s
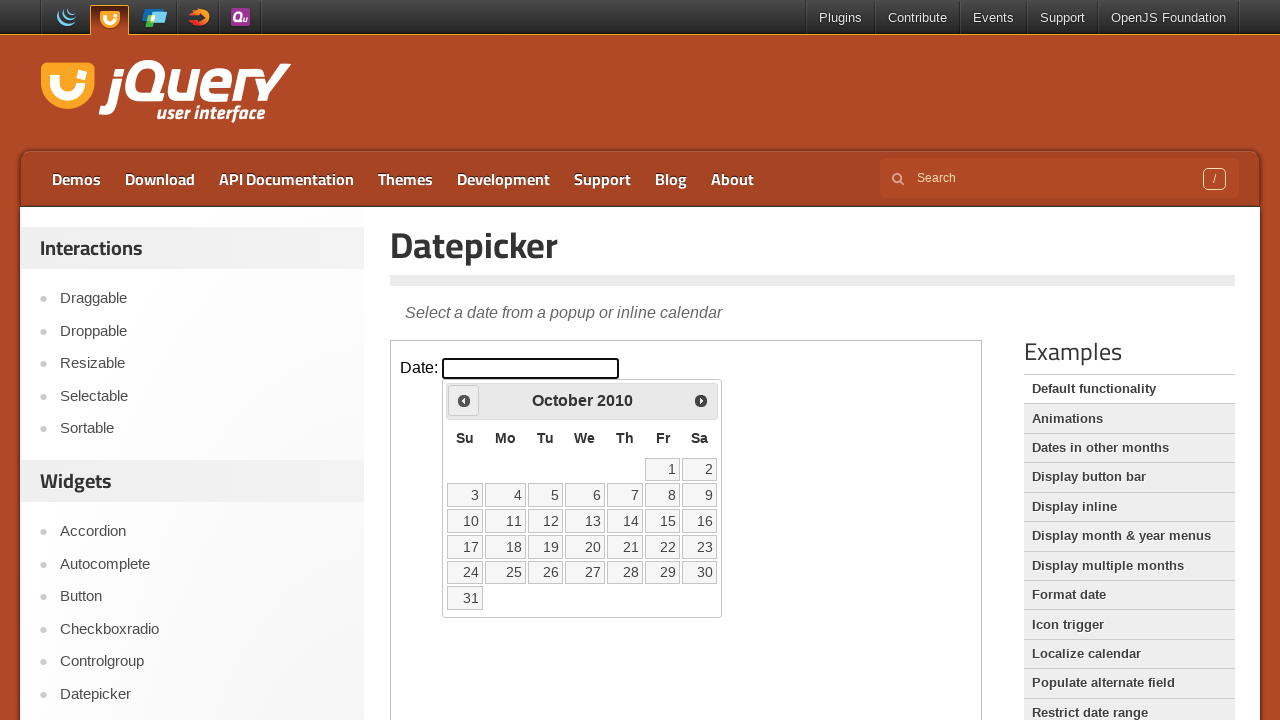

Retrieved current calendar month: October, year: 2010
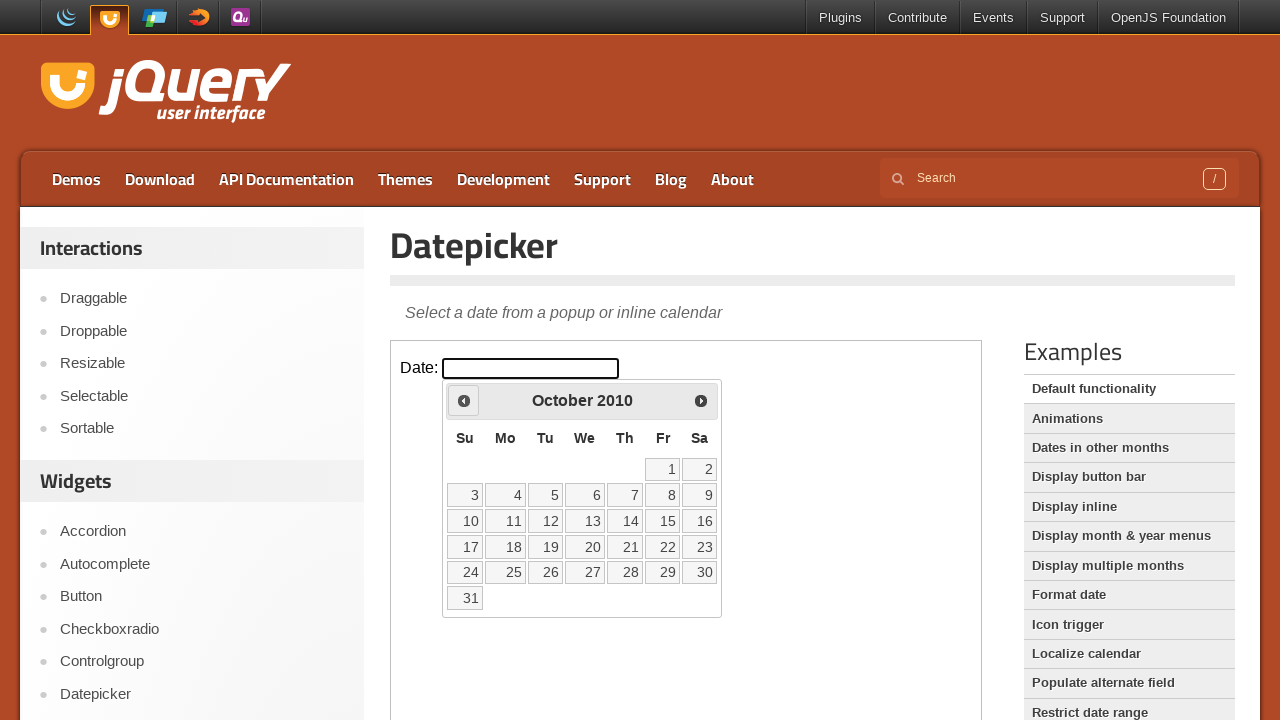

Clicked previous month button to navigate backward at (464, 400) on xpath=//iframe[@class='demo-frame'] >> internal:control=enter-frame >> xpath=//s
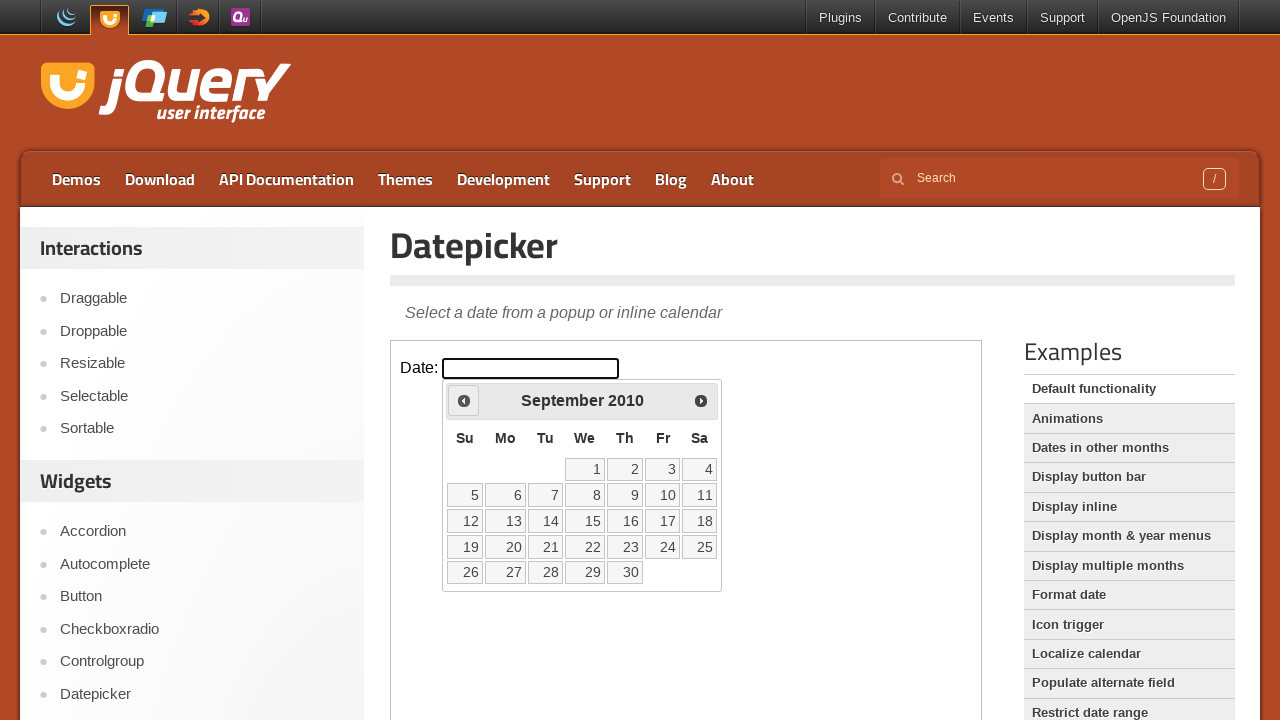

Retrieved current calendar month: September, year: 2010
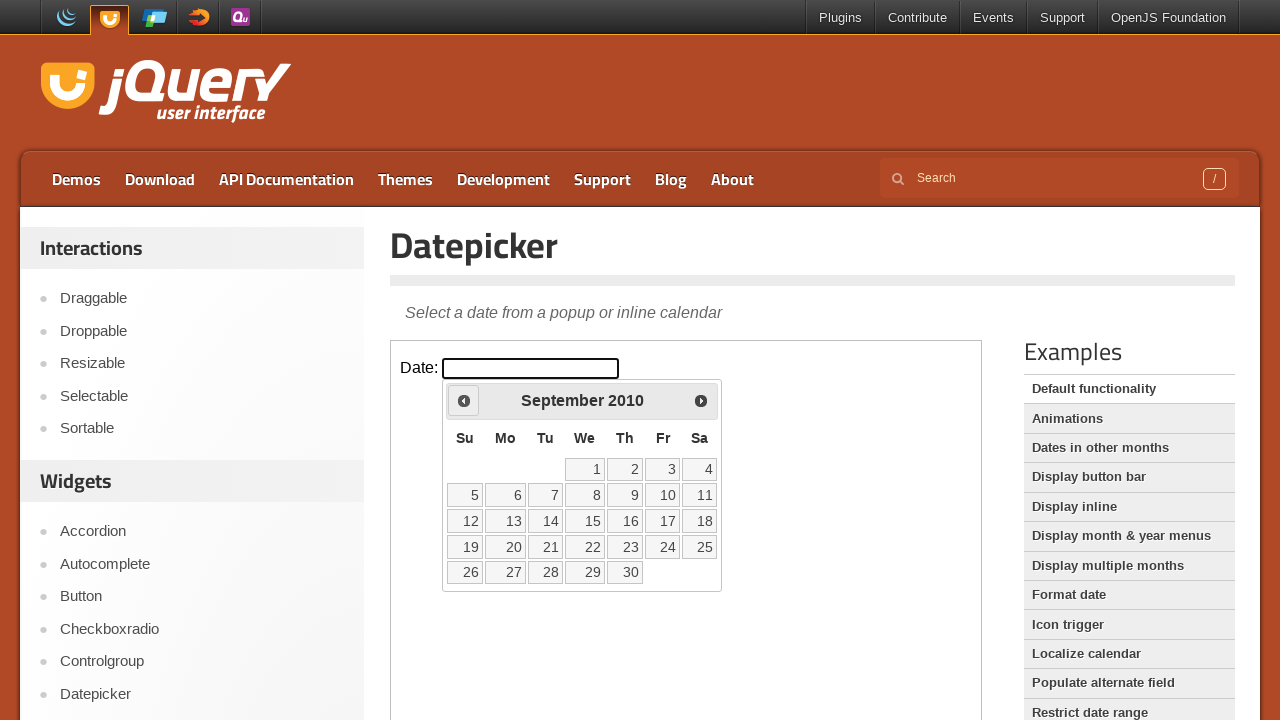

Clicked previous month button to navigate backward at (464, 400) on xpath=//iframe[@class='demo-frame'] >> internal:control=enter-frame >> xpath=//s
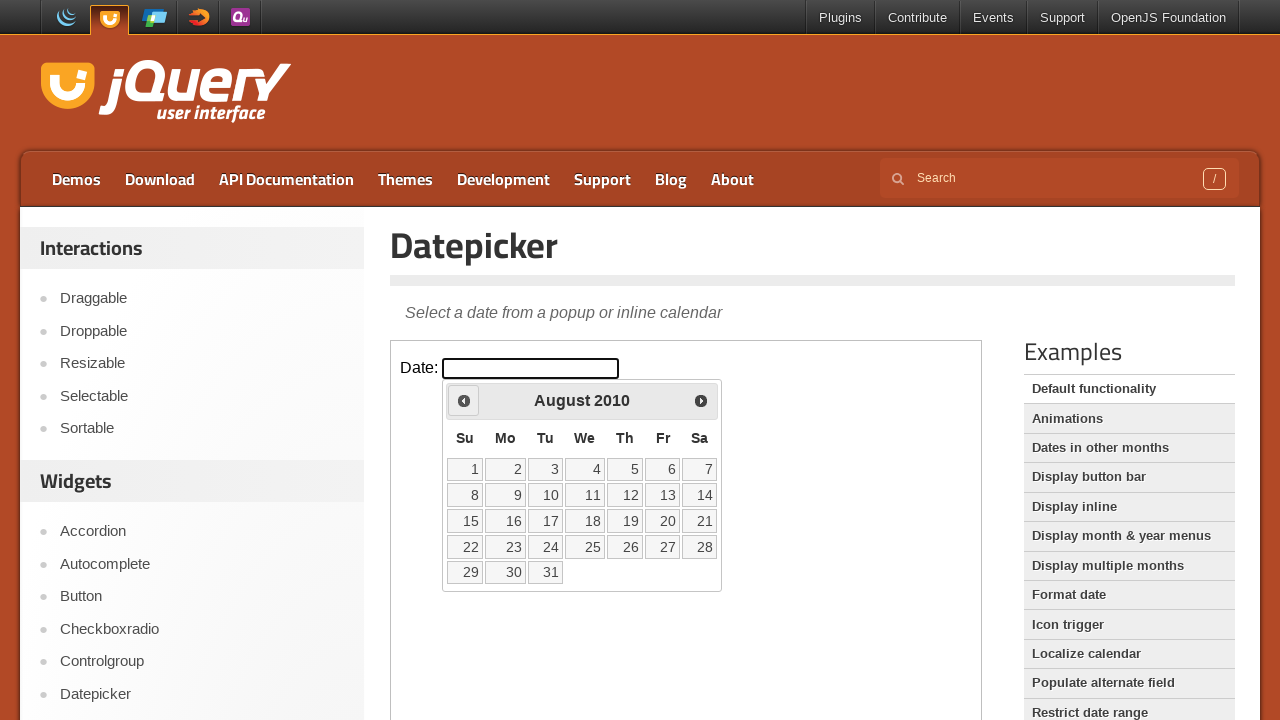

Retrieved current calendar month: August, year: 2010
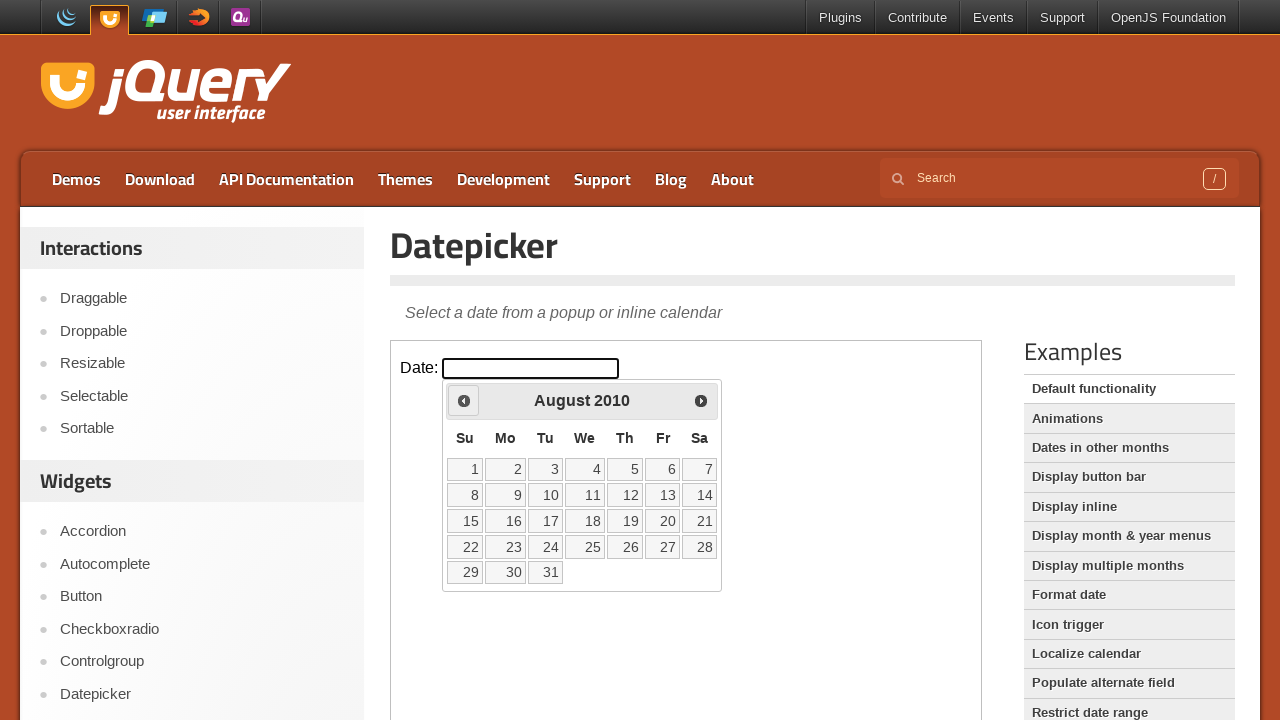

Clicked previous month button to navigate backward at (464, 400) on xpath=//iframe[@class='demo-frame'] >> internal:control=enter-frame >> xpath=//s
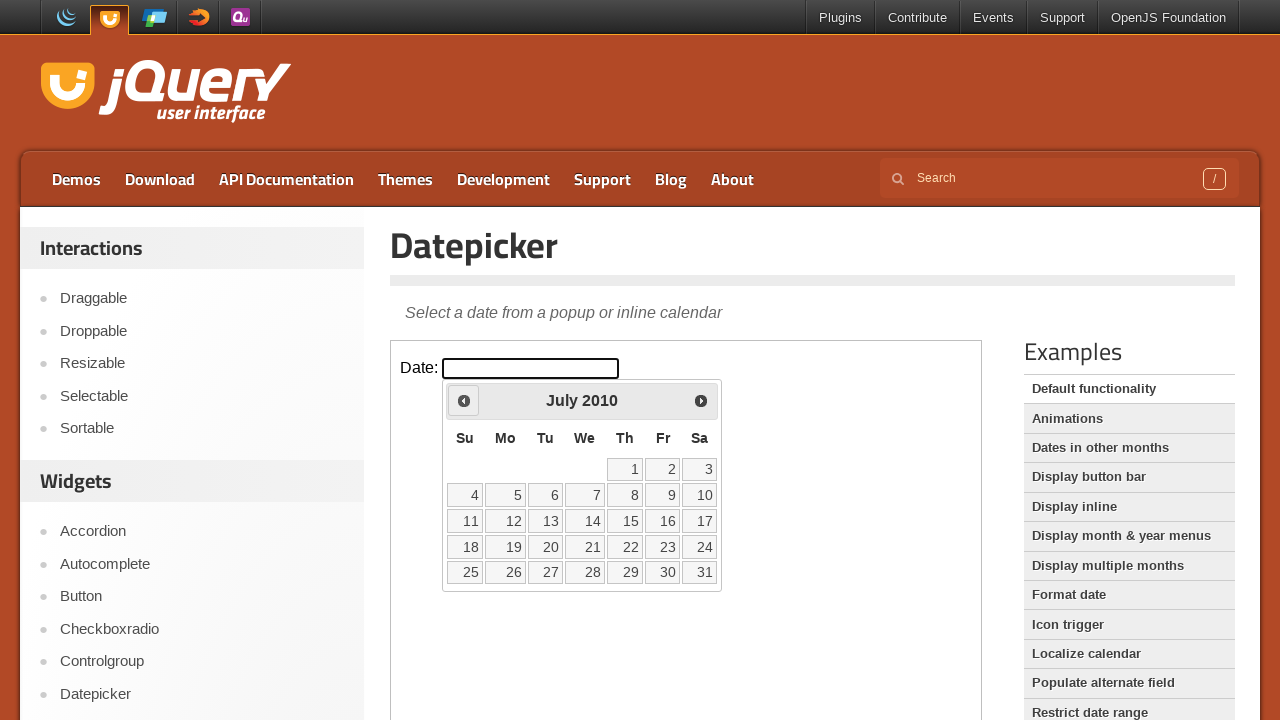

Retrieved current calendar month: July, year: 2010
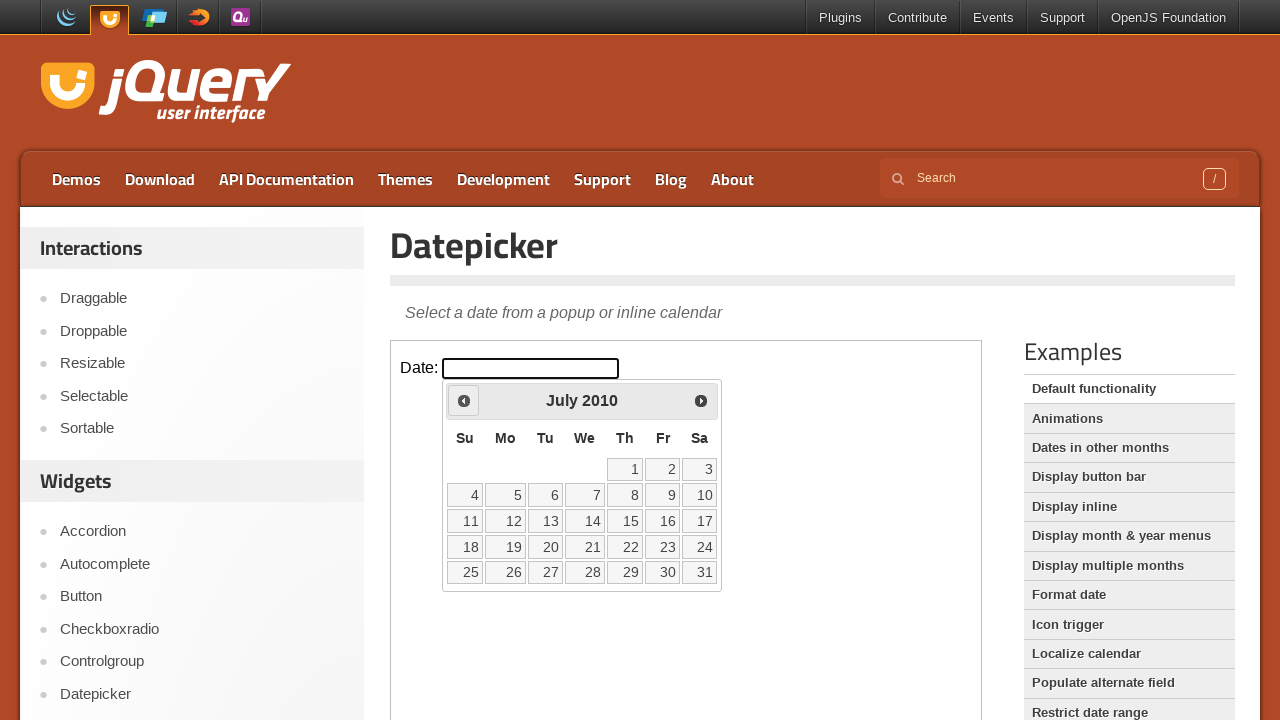

Clicked previous month button to navigate backward at (464, 400) on xpath=//iframe[@class='demo-frame'] >> internal:control=enter-frame >> xpath=//s
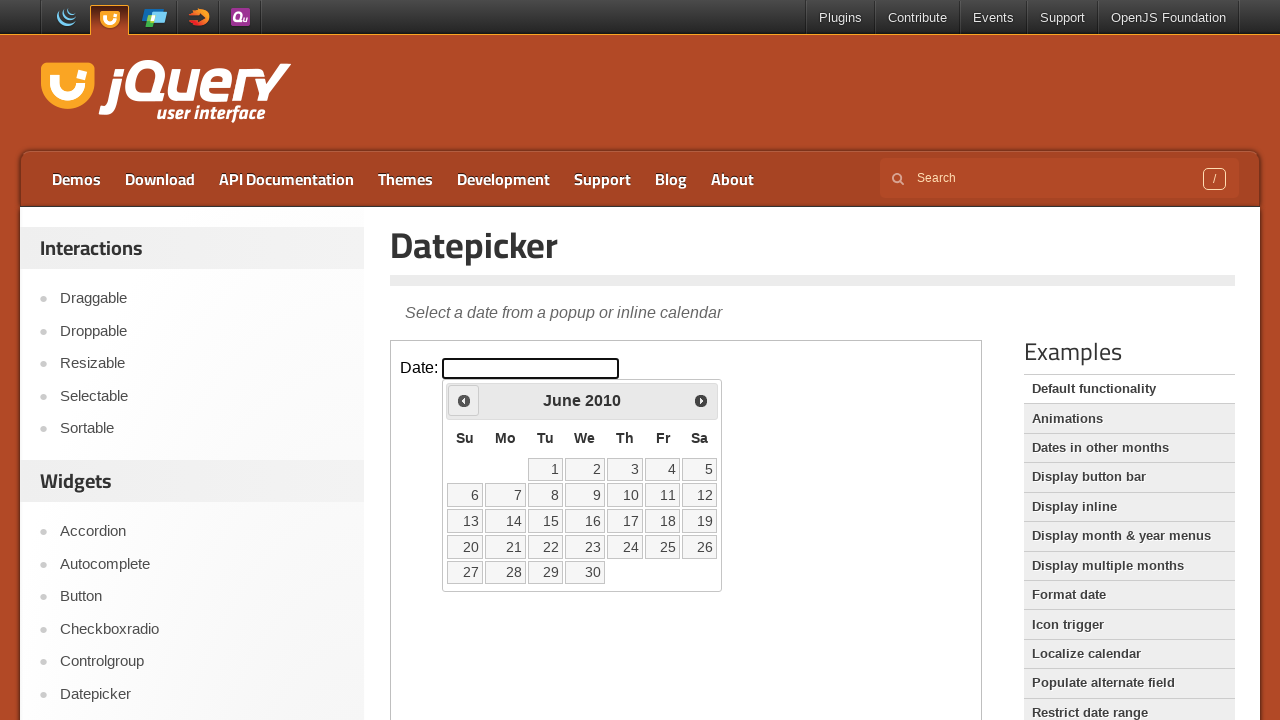

Retrieved current calendar month: June, year: 2010
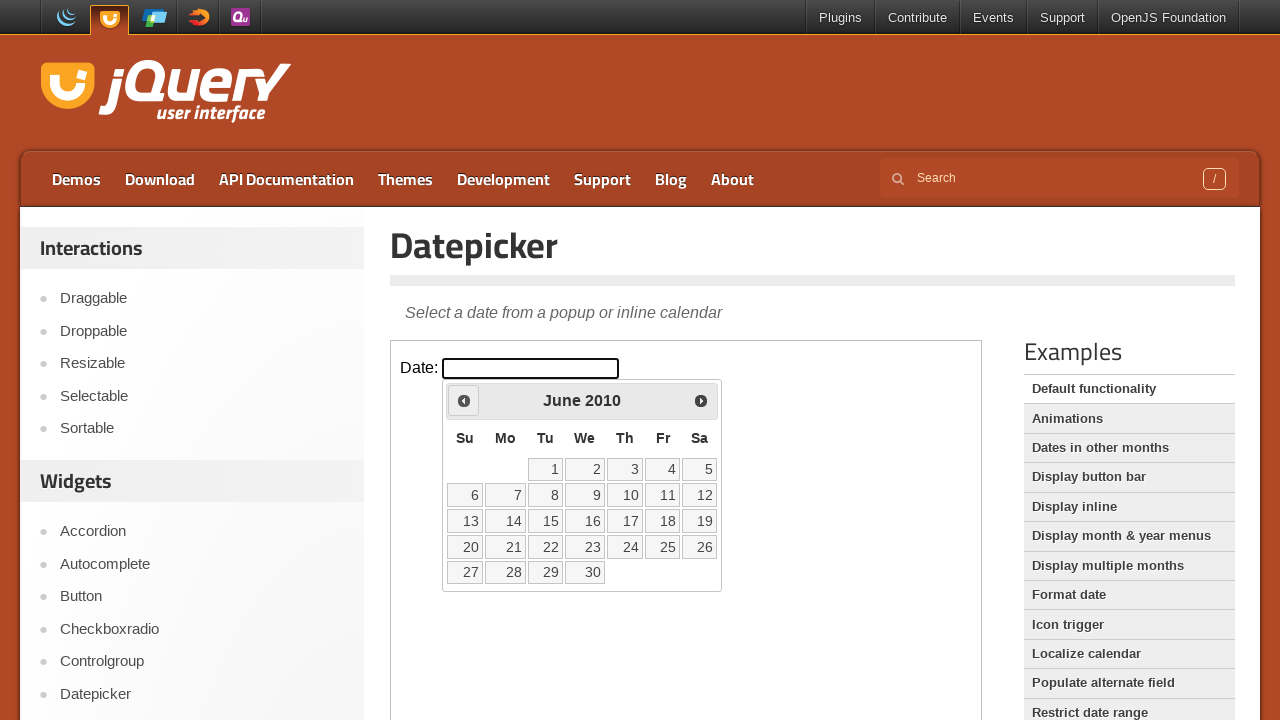

Clicked previous month button to navigate backward at (464, 400) on xpath=//iframe[@class='demo-frame'] >> internal:control=enter-frame >> xpath=//s
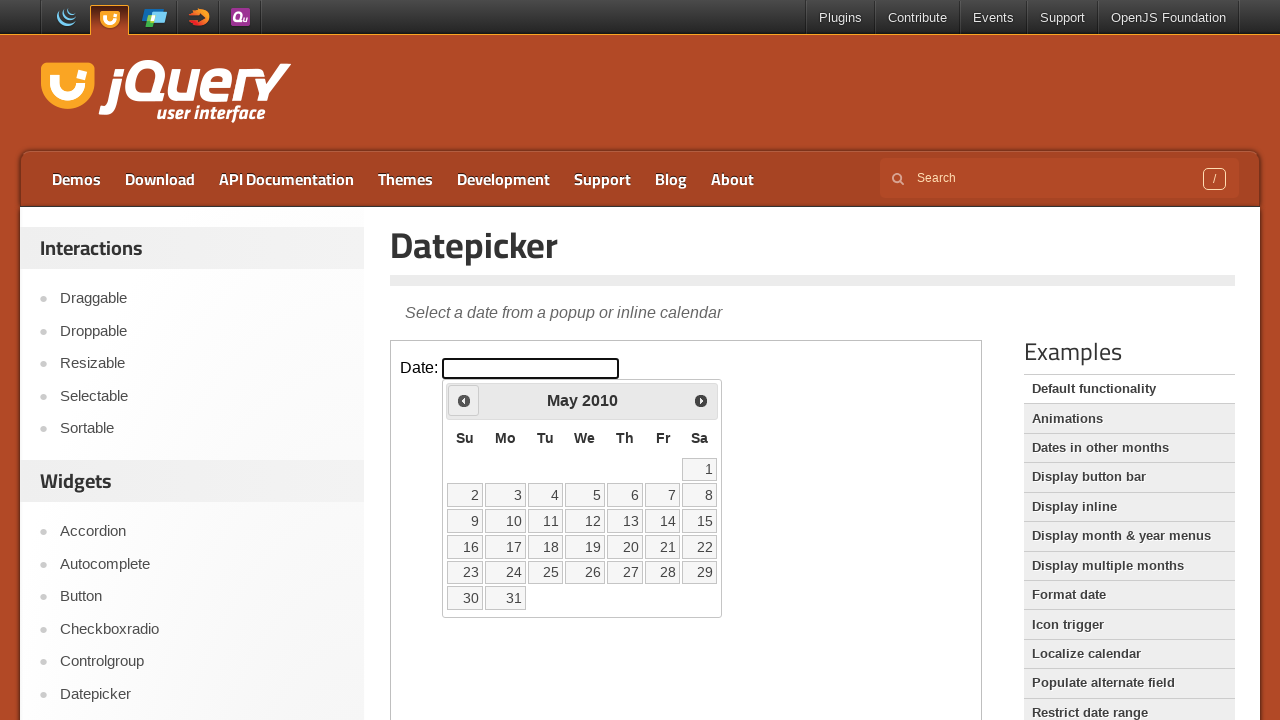

Retrieved current calendar month: May, year: 2010
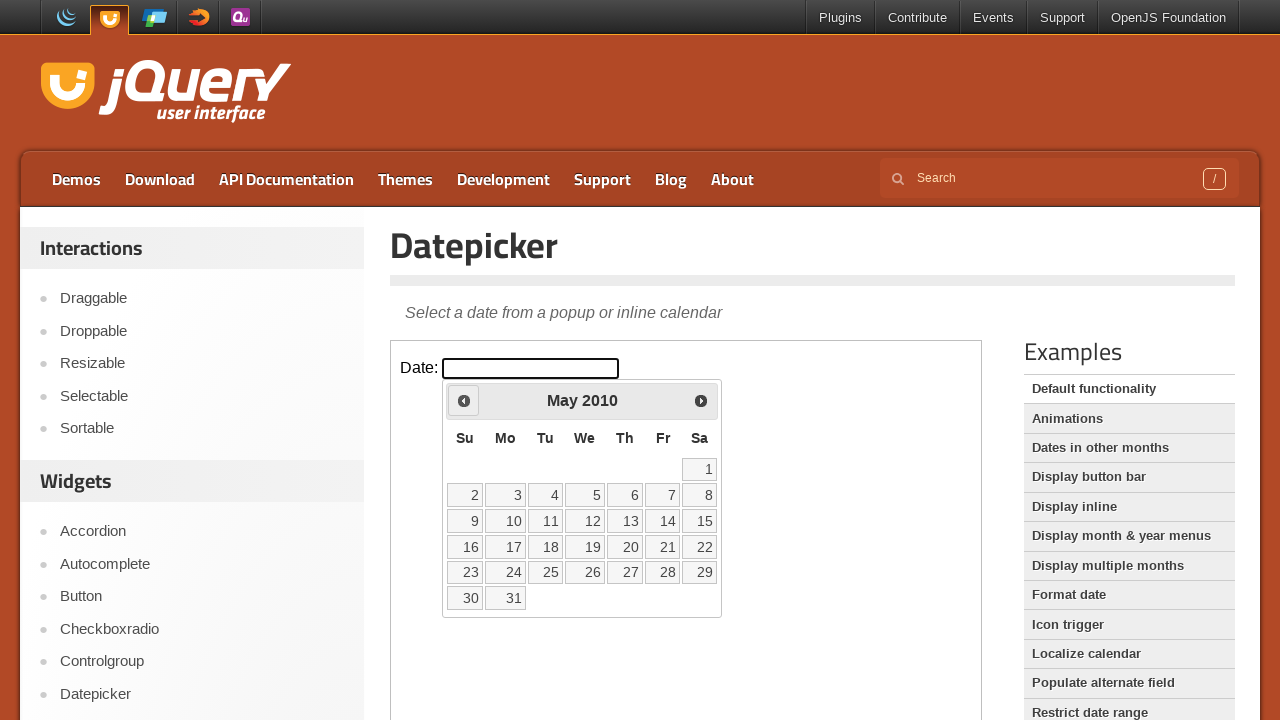

Clicked previous month button to navigate backward at (464, 400) on xpath=//iframe[@class='demo-frame'] >> internal:control=enter-frame >> xpath=//s
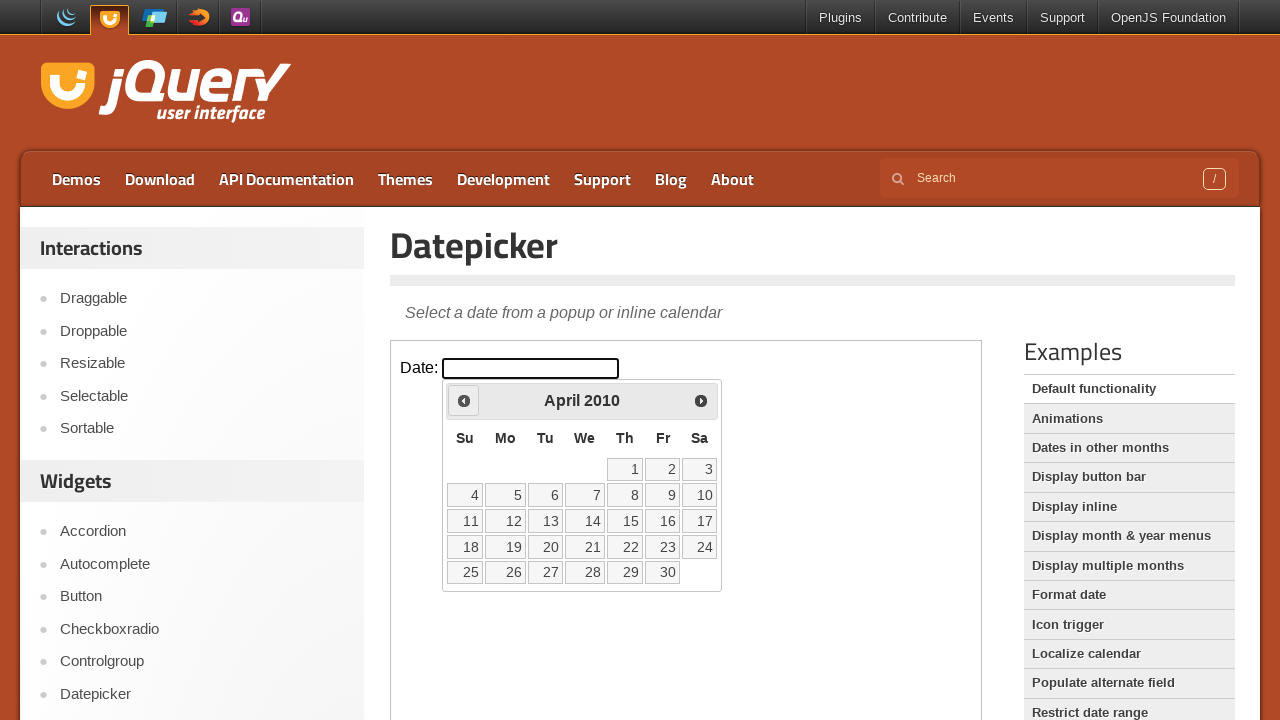

Retrieved current calendar month: April, year: 2010
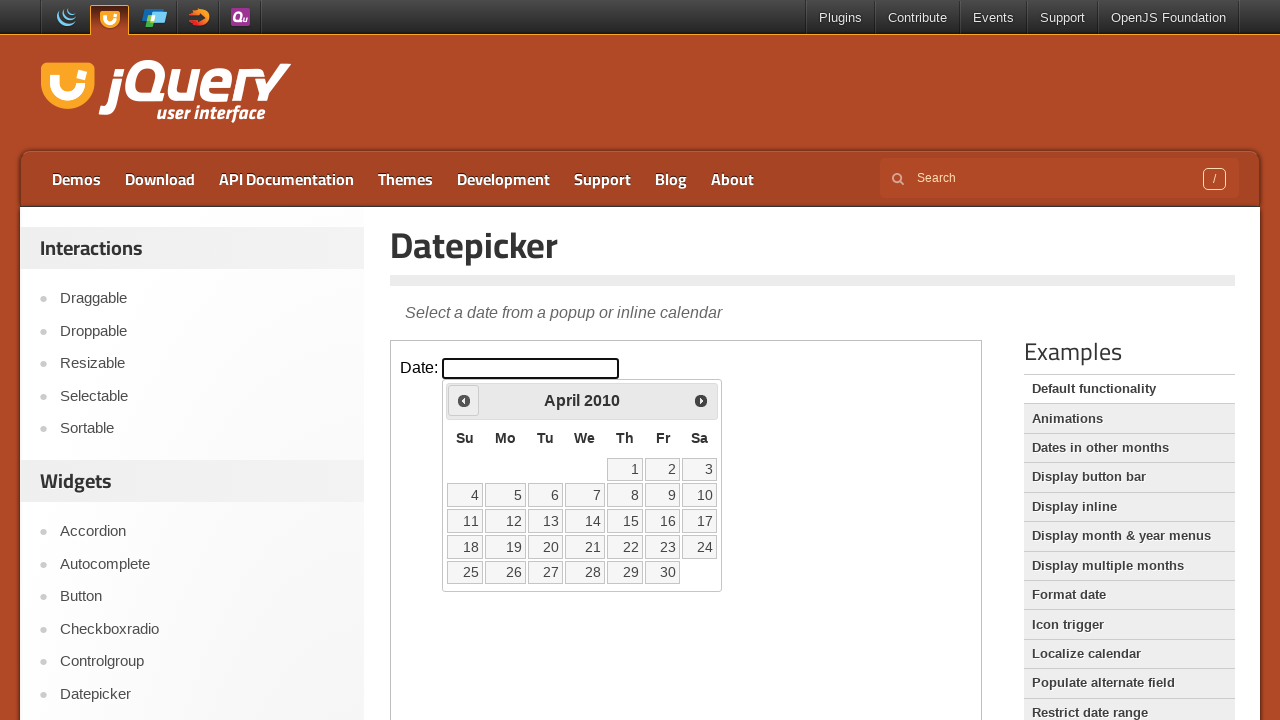

Clicked previous month button to navigate backward at (464, 400) on xpath=//iframe[@class='demo-frame'] >> internal:control=enter-frame >> xpath=//s
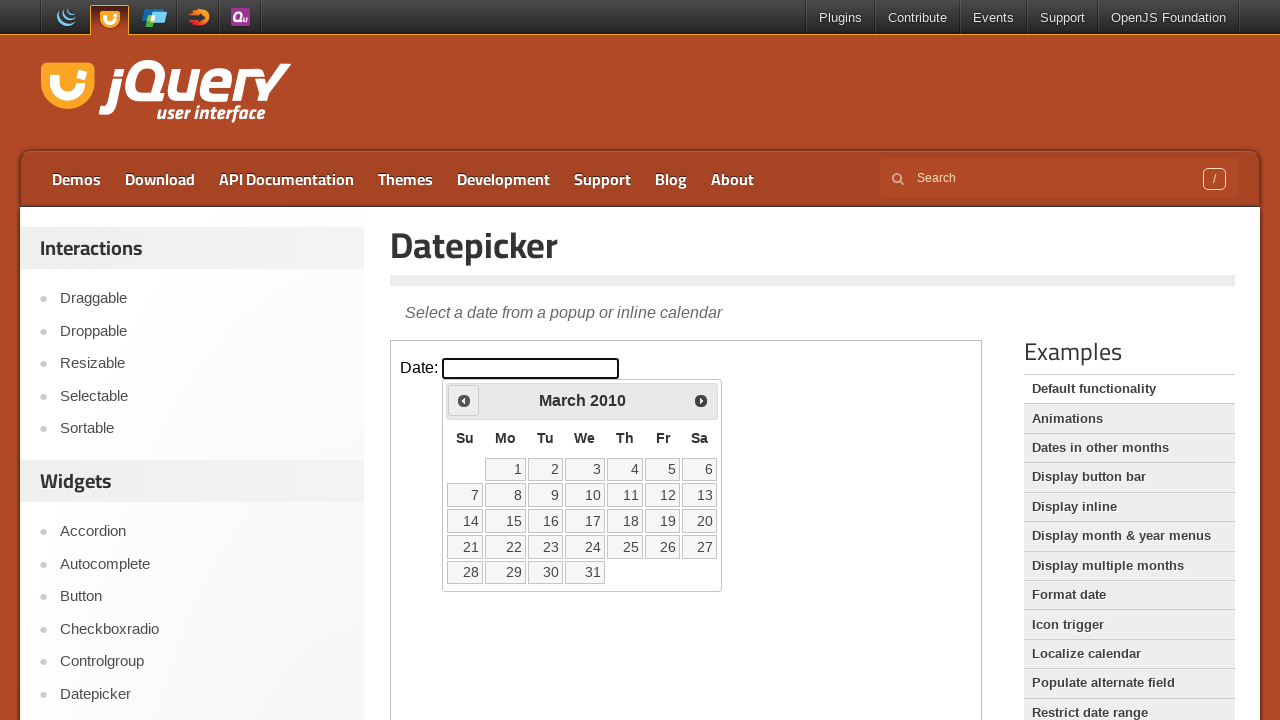

Retrieved current calendar month: March, year: 2010
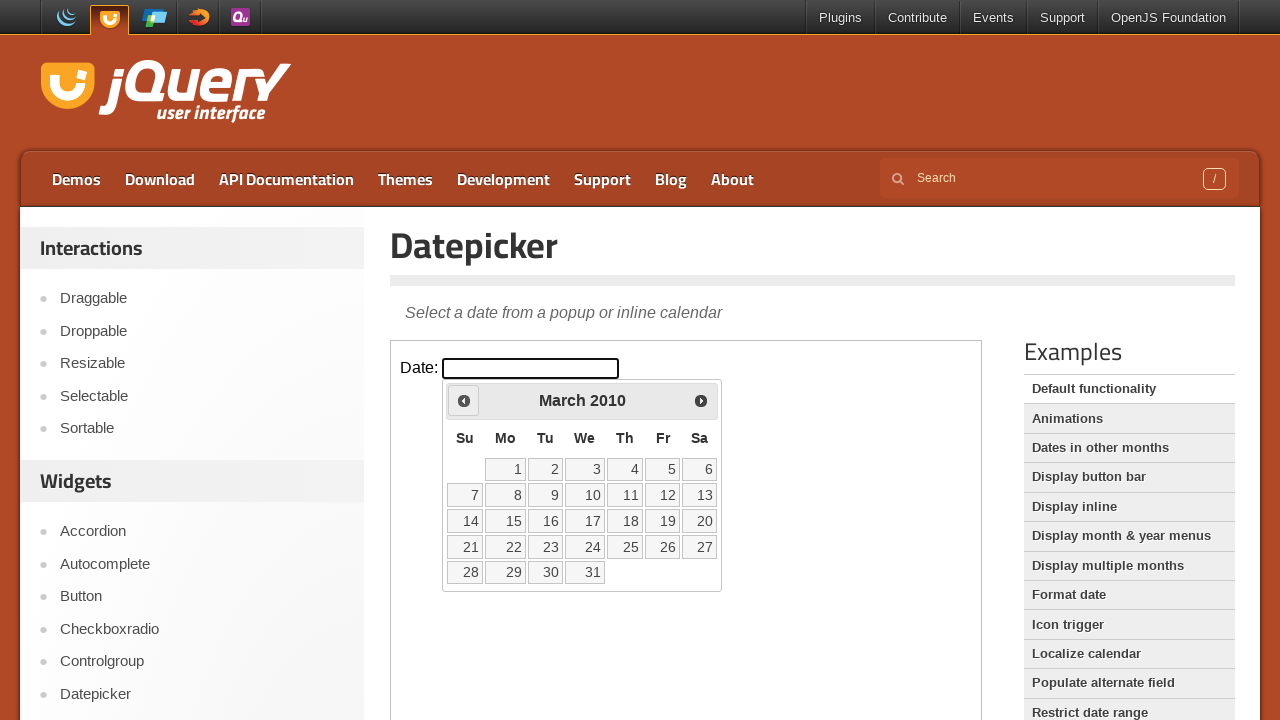

Clicked previous month button to navigate backward at (464, 400) on xpath=//iframe[@class='demo-frame'] >> internal:control=enter-frame >> xpath=//s
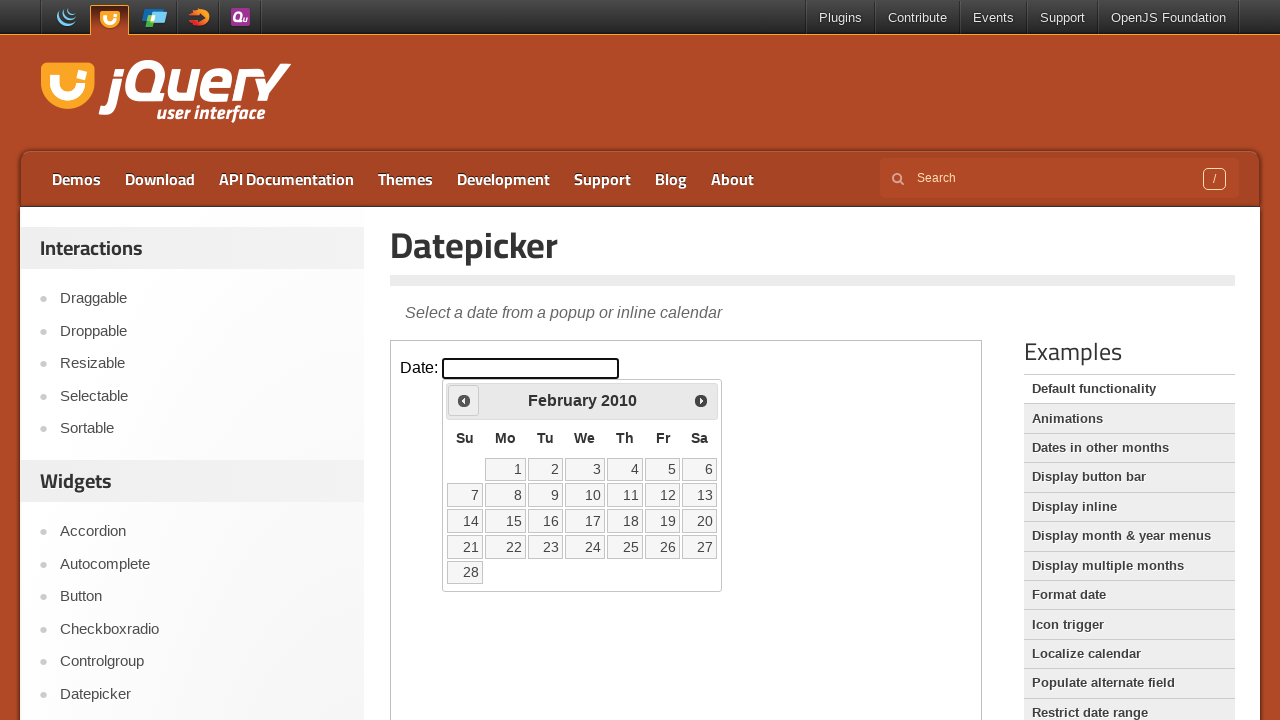

Retrieved current calendar month: February, year: 2010
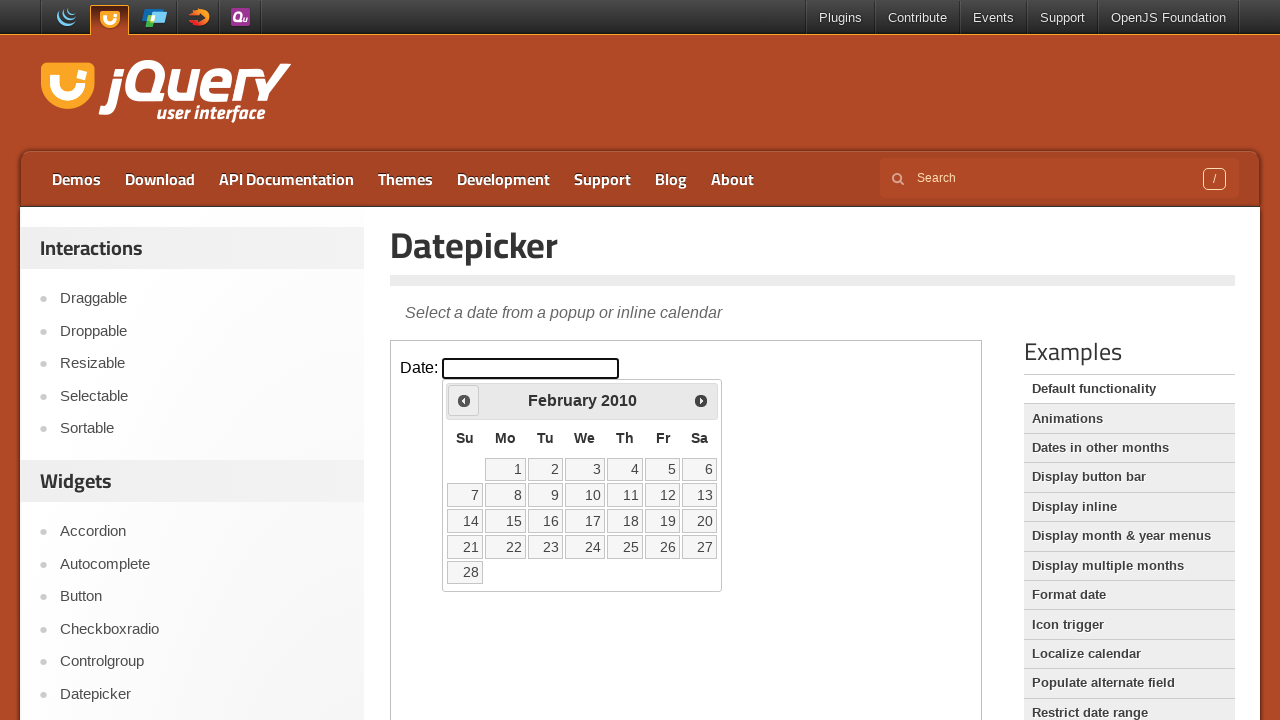

Clicked previous month button to navigate backward at (464, 400) on xpath=//iframe[@class='demo-frame'] >> internal:control=enter-frame >> xpath=//s
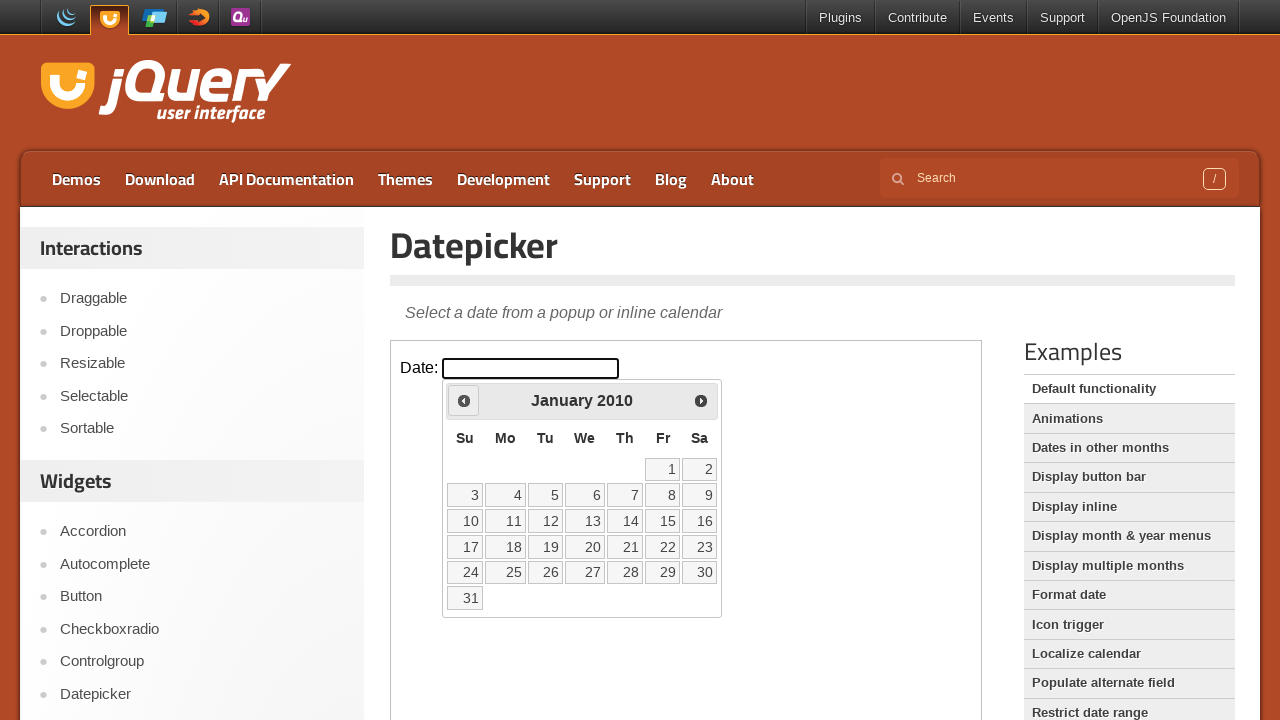

Retrieved current calendar month: January, year: 2010
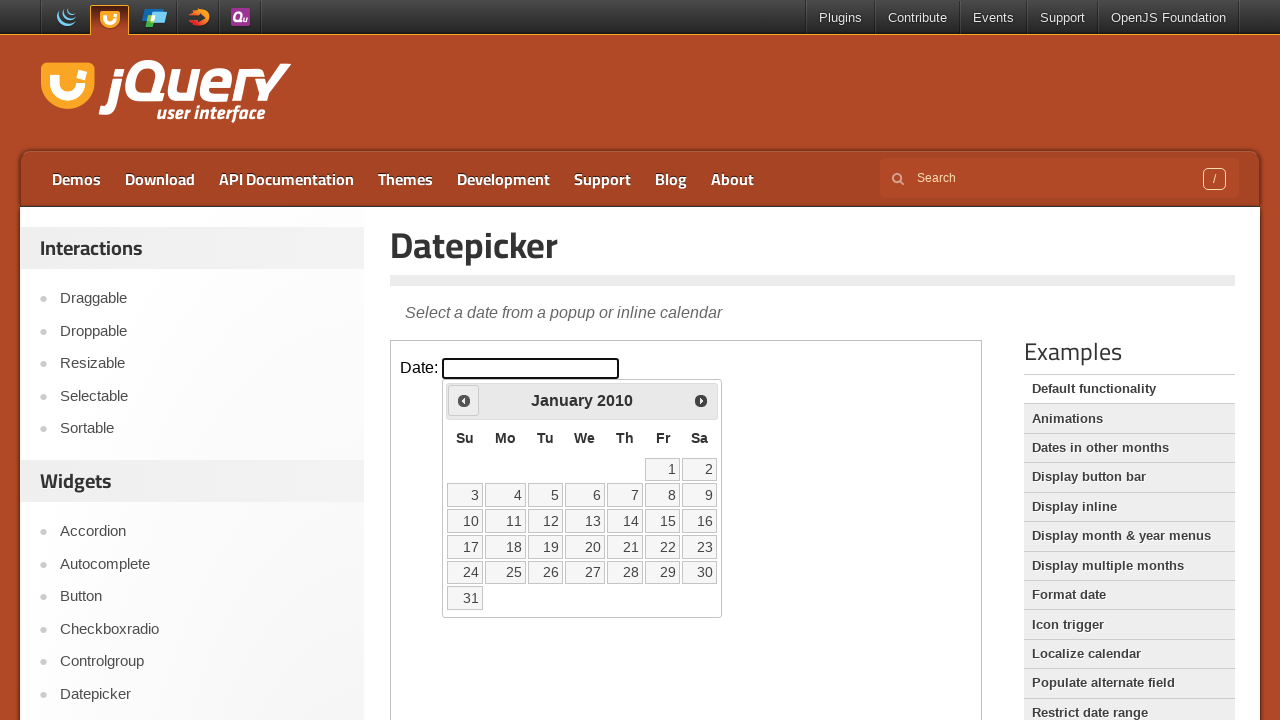

Clicked previous month button to navigate backward at (464, 400) on xpath=//iframe[@class='demo-frame'] >> internal:control=enter-frame >> xpath=//s
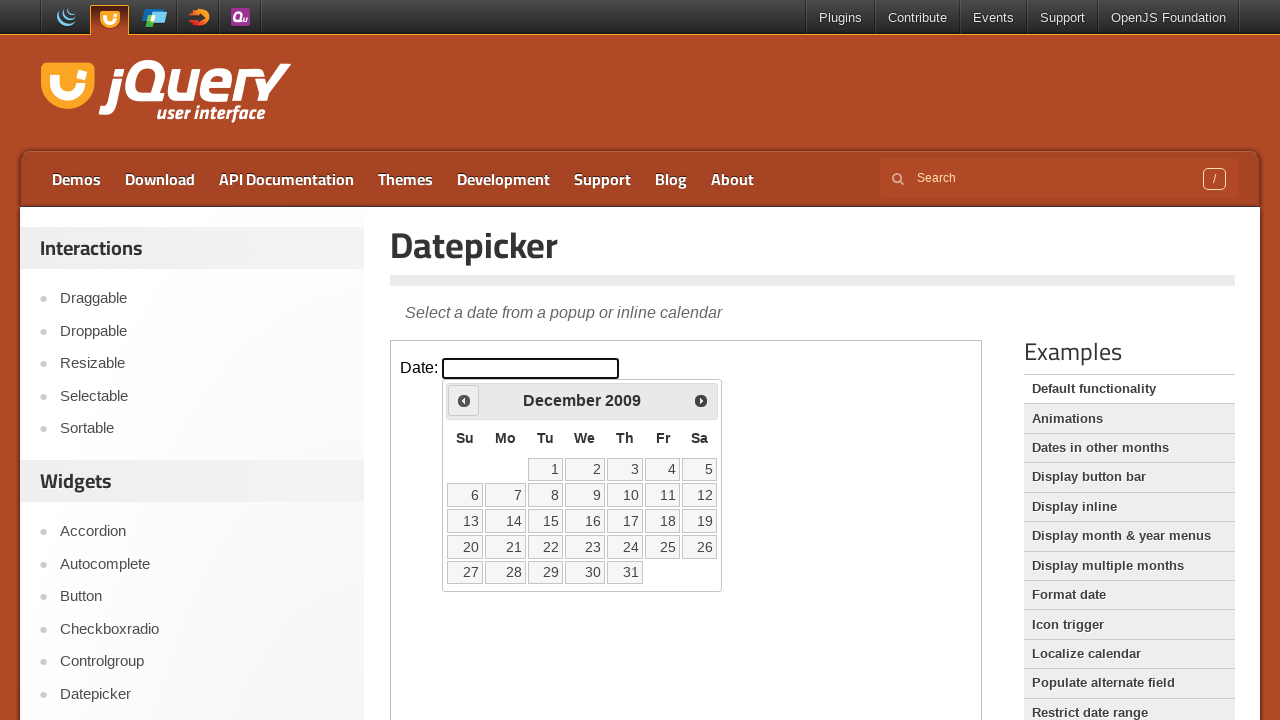

Retrieved current calendar month: December, year: 2009
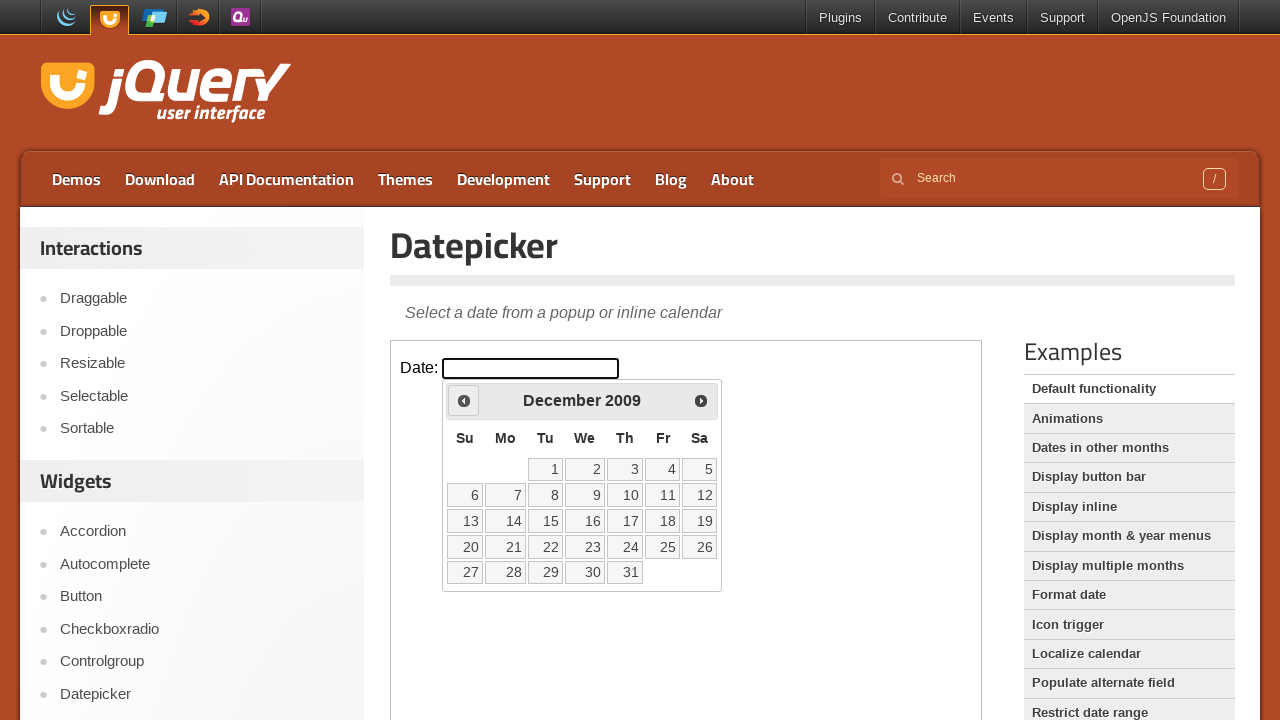

Clicked previous month button to navigate backward at (464, 400) on xpath=//iframe[@class='demo-frame'] >> internal:control=enter-frame >> xpath=//s
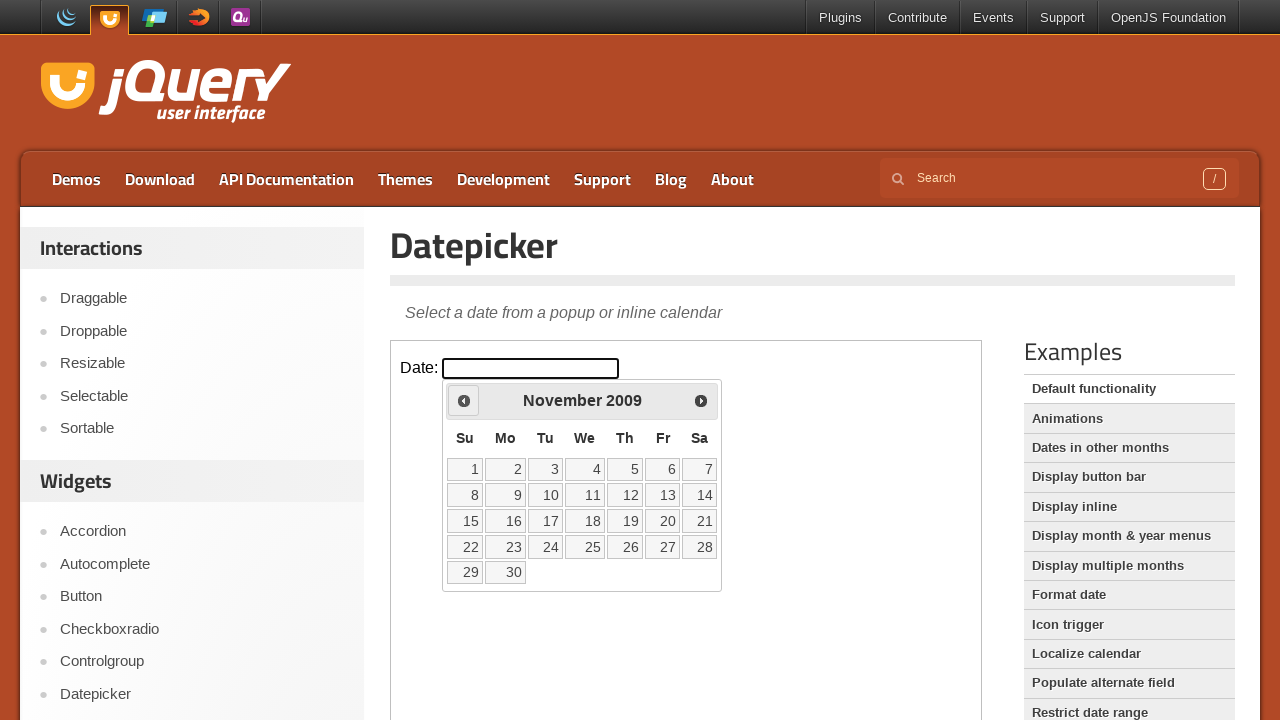

Retrieved current calendar month: November, year: 2009
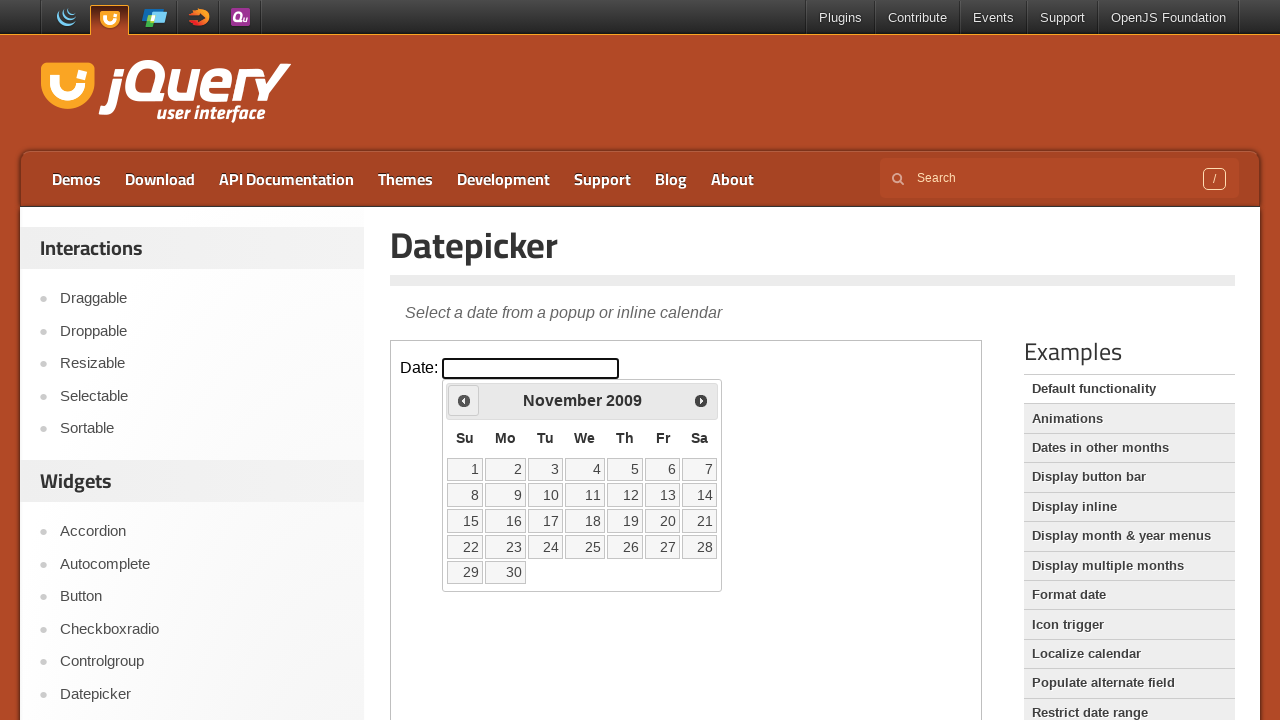

Clicked previous month button to navigate backward at (464, 400) on xpath=//iframe[@class='demo-frame'] >> internal:control=enter-frame >> xpath=//s
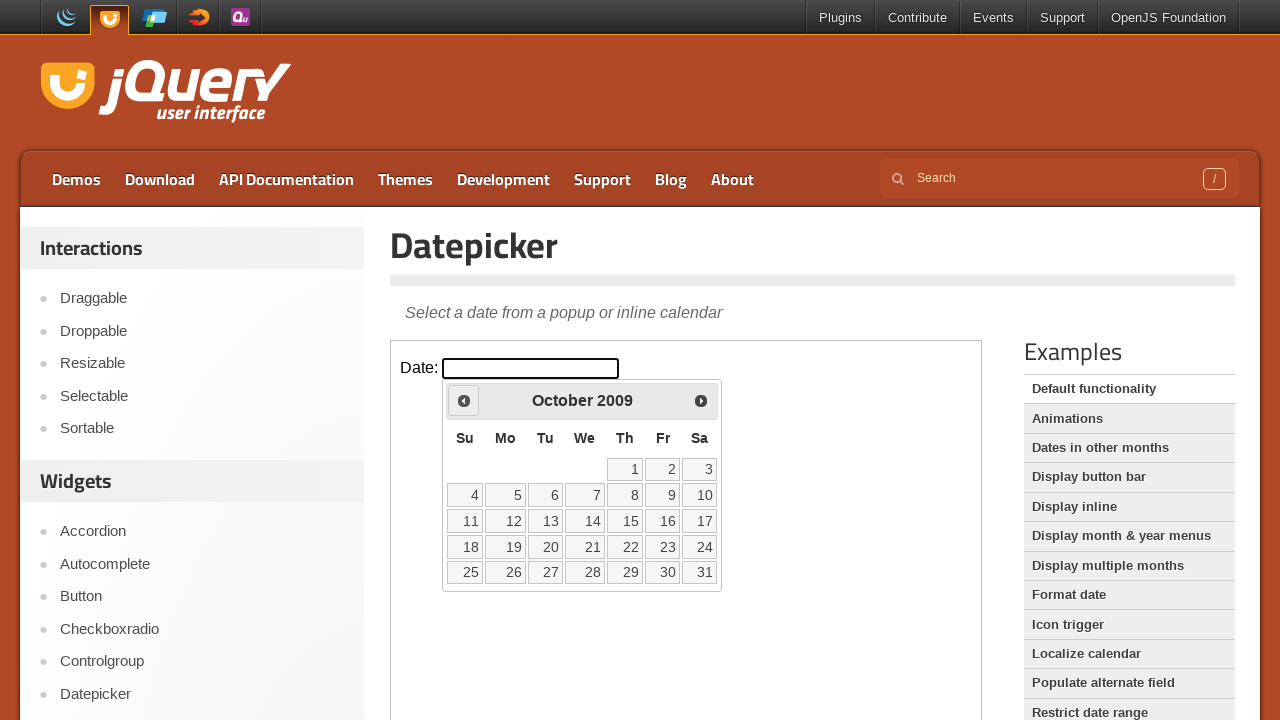

Retrieved current calendar month: October, year: 2009
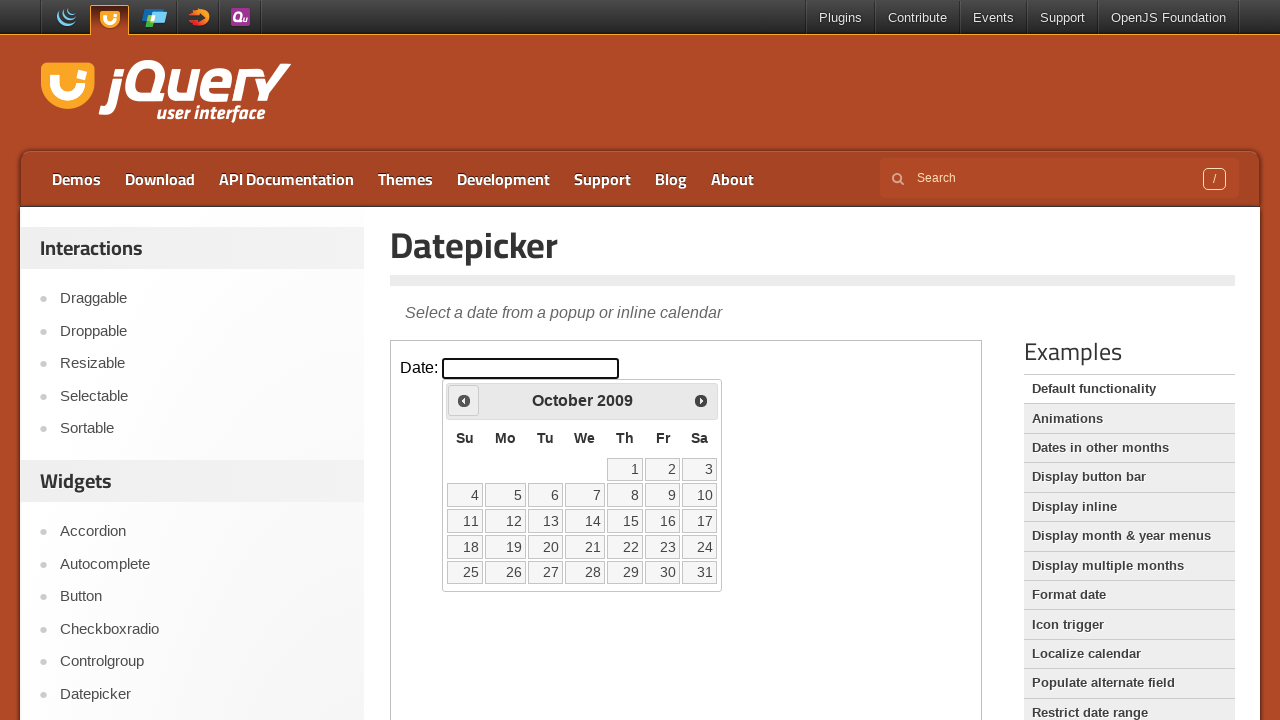

Clicked previous month button to navigate backward at (464, 400) on xpath=//iframe[@class='demo-frame'] >> internal:control=enter-frame >> xpath=//s
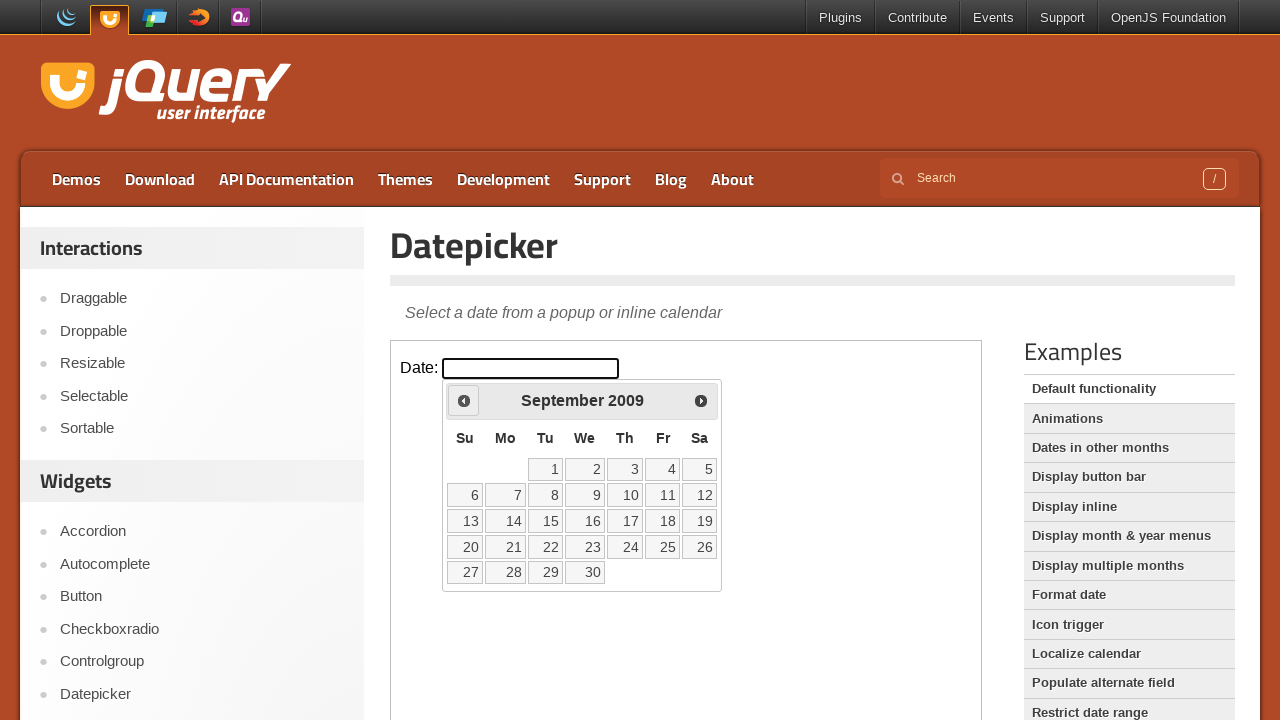

Retrieved current calendar month: September, year: 2009
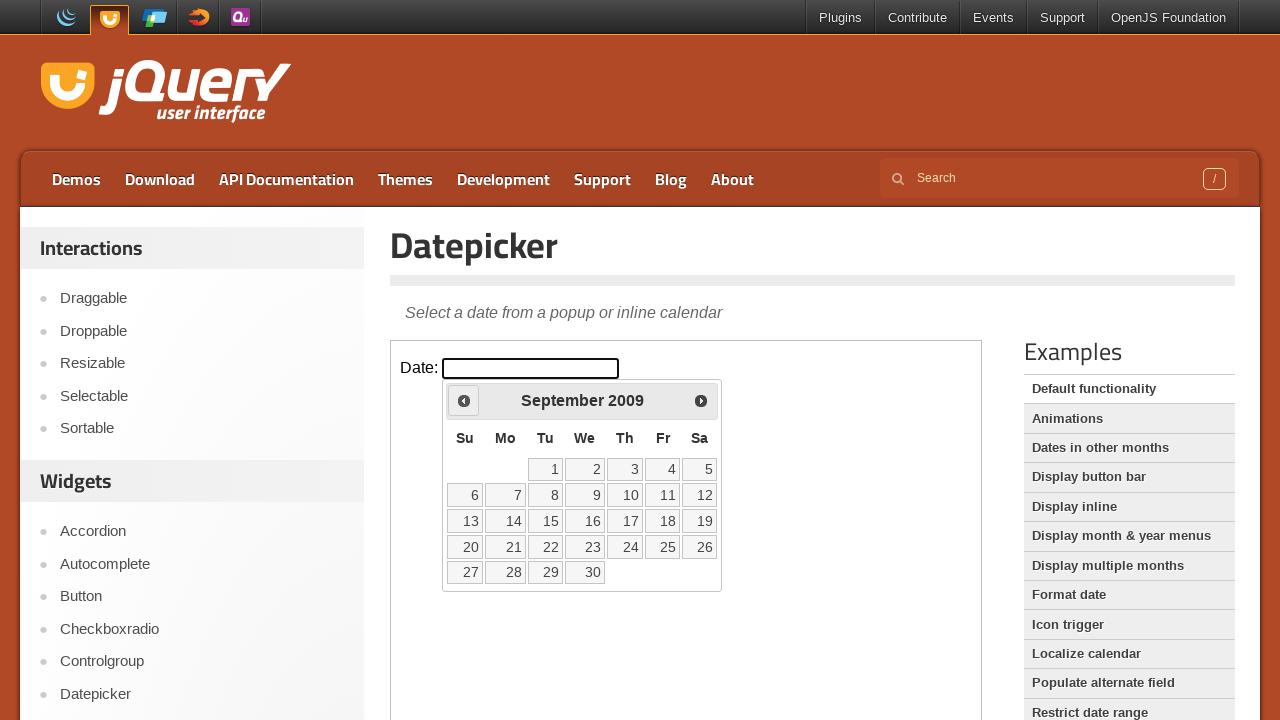

Clicked previous month button to navigate backward at (464, 400) on xpath=//iframe[@class='demo-frame'] >> internal:control=enter-frame >> xpath=//s
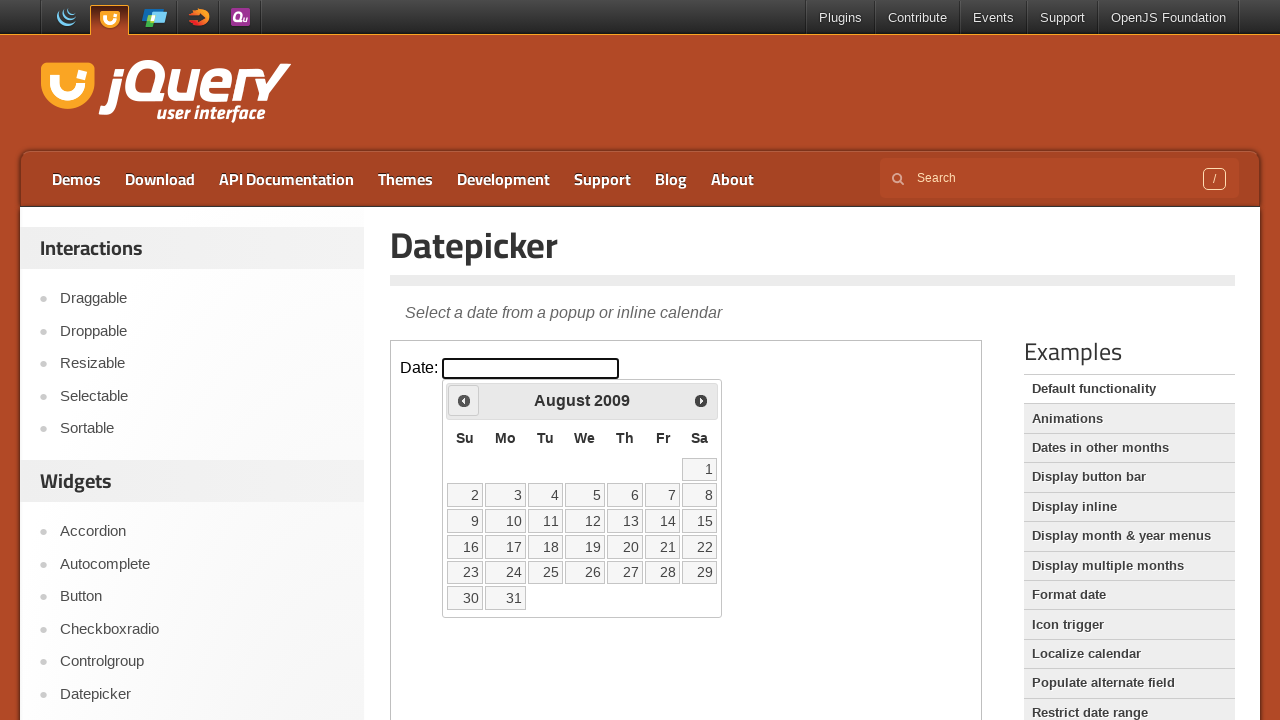

Retrieved current calendar month: August, year: 2009
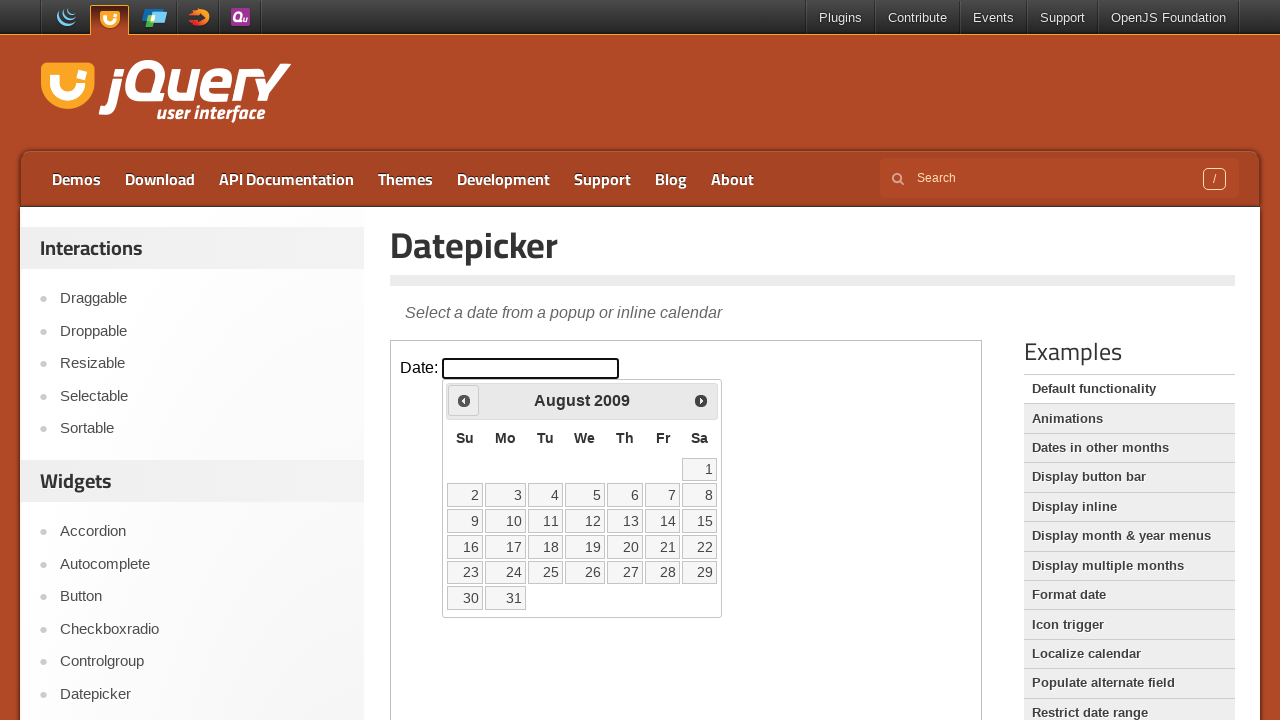

Clicked previous month button to navigate backward at (464, 400) on xpath=//iframe[@class='demo-frame'] >> internal:control=enter-frame >> xpath=//s
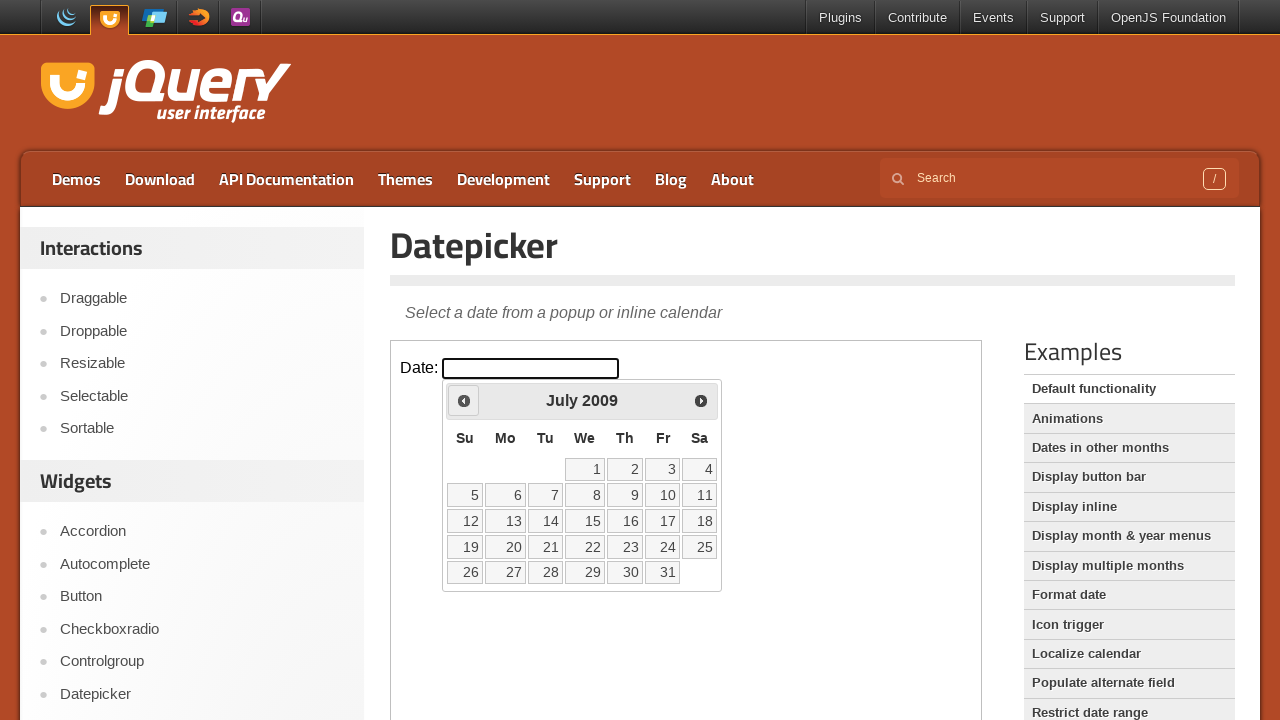

Retrieved current calendar month: July, year: 2009
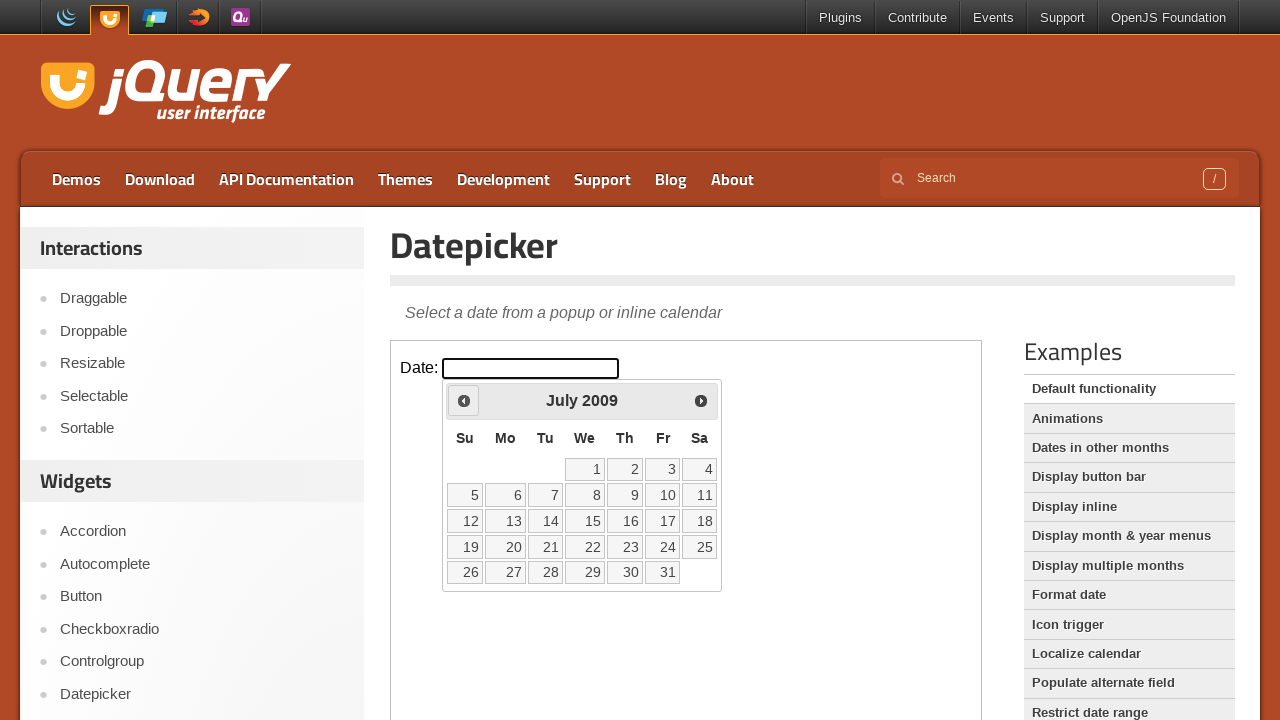

Clicked previous month button to navigate backward at (464, 400) on xpath=//iframe[@class='demo-frame'] >> internal:control=enter-frame >> xpath=//s
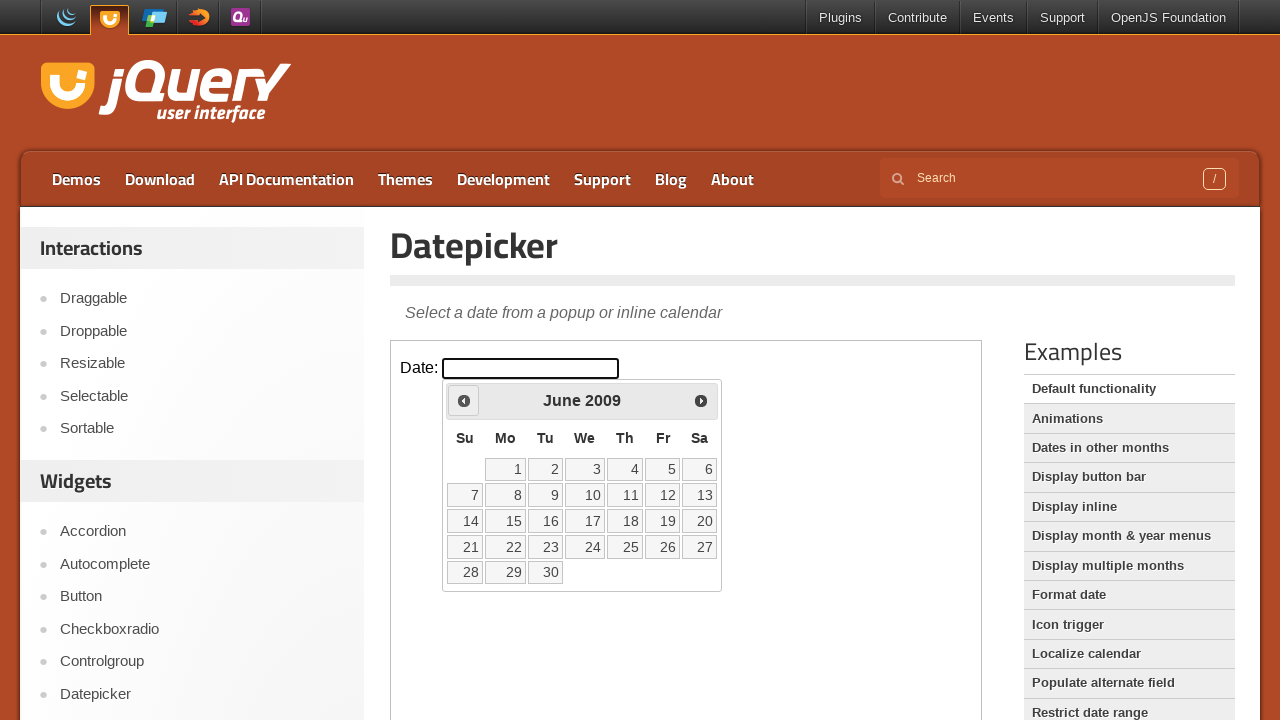

Retrieved current calendar month: June, year: 2009
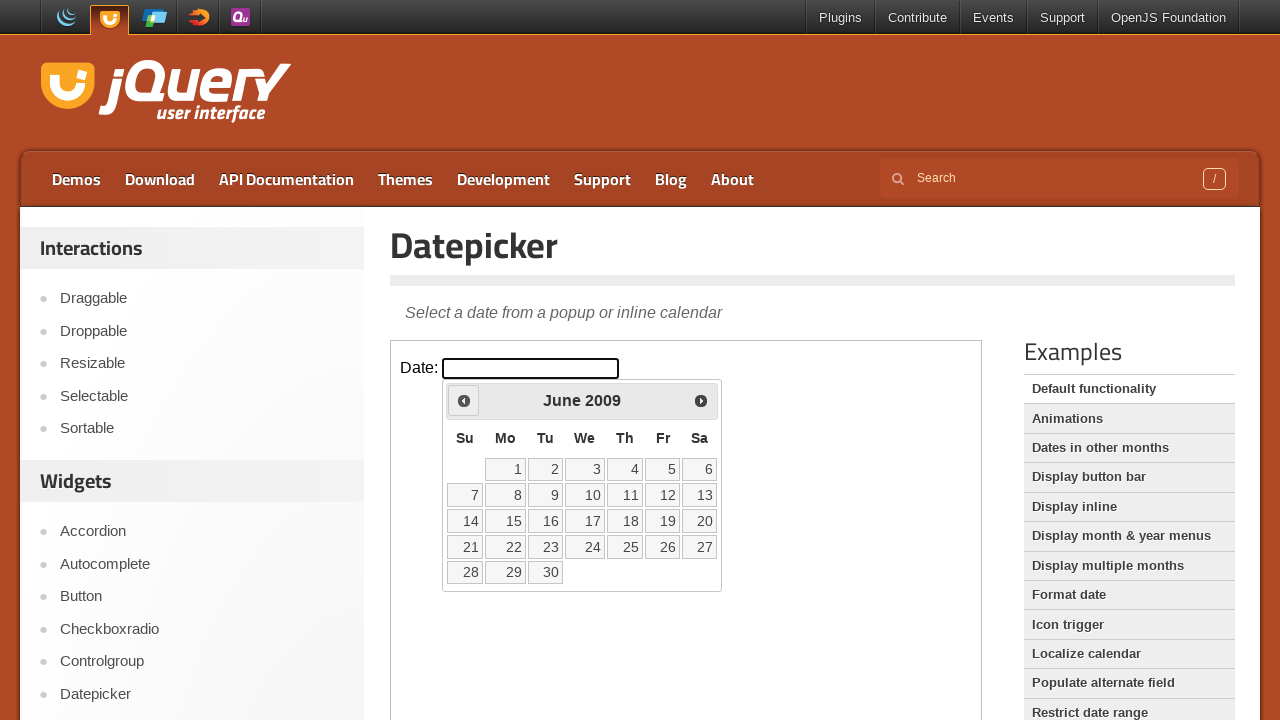

Clicked previous month button to navigate backward at (464, 400) on xpath=//iframe[@class='demo-frame'] >> internal:control=enter-frame >> xpath=//s
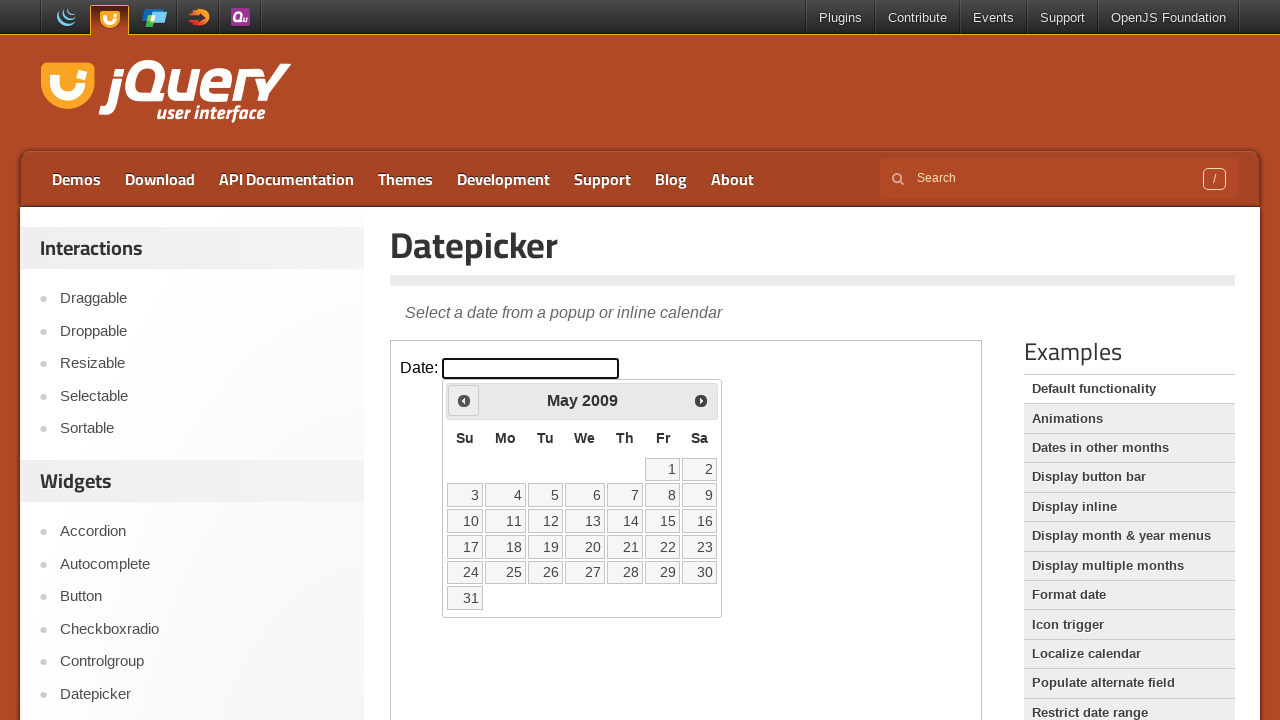

Retrieved current calendar month: May, year: 2009
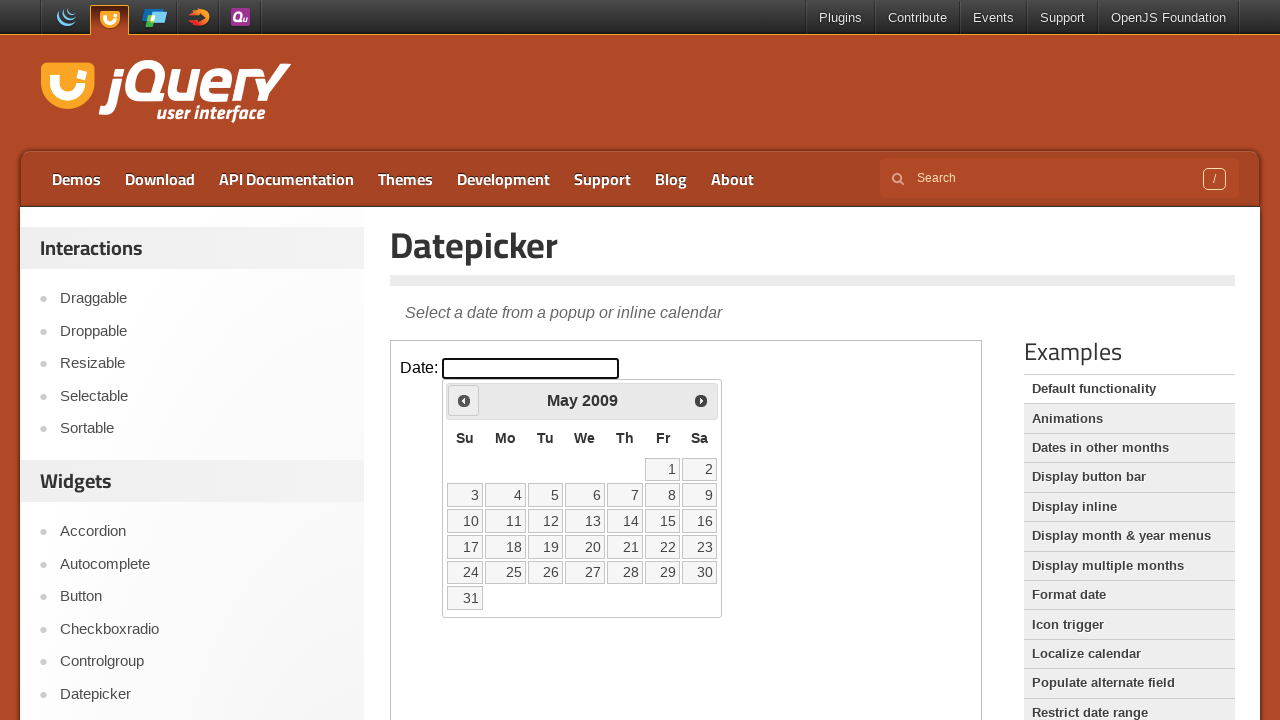

Clicked previous month button to navigate backward at (464, 400) on xpath=//iframe[@class='demo-frame'] >> internal:control=enter-frame >> xpath=//s
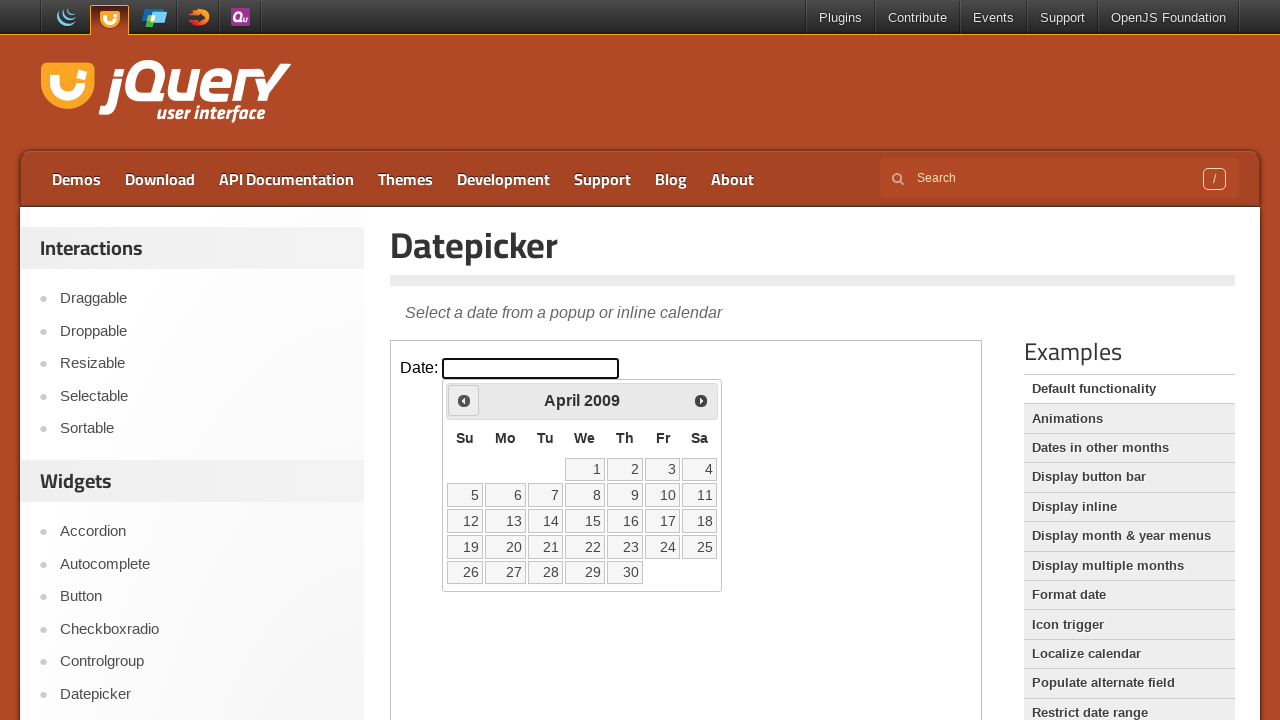

Retrieved current calendar month: April, year: 2009
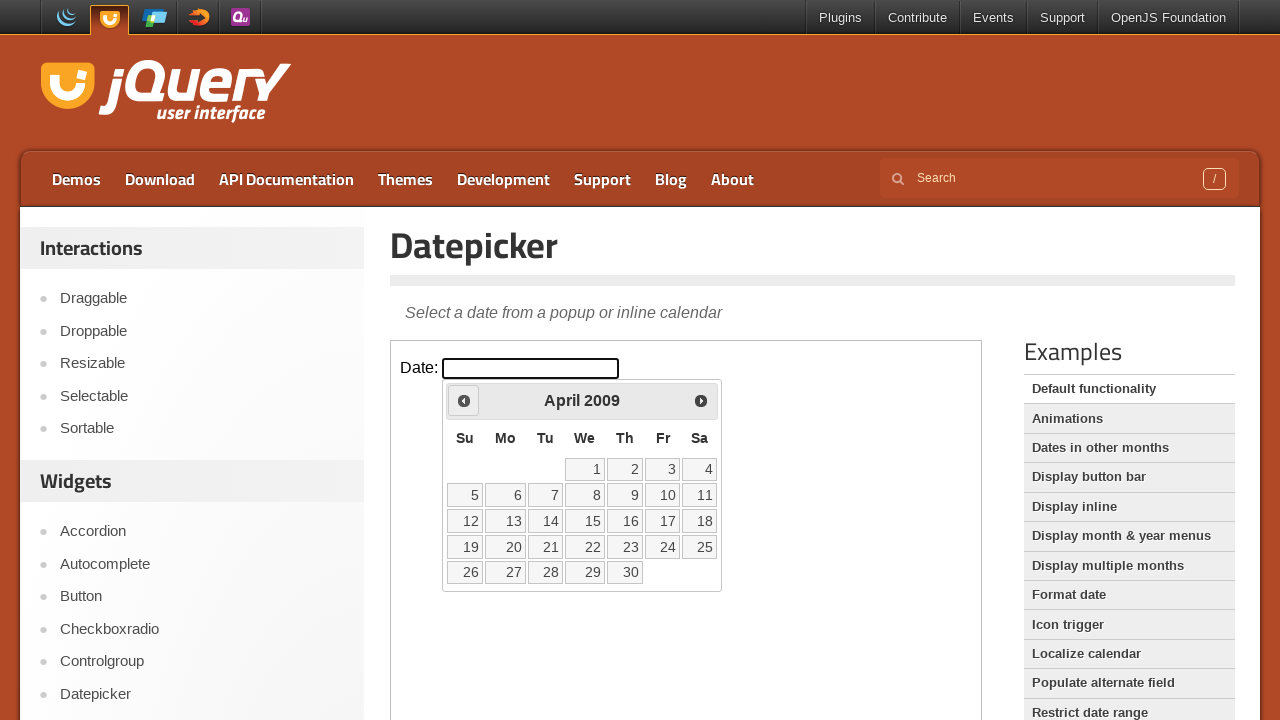

Clicked previous month button to navigate backward at (464, 400) on xpath=//iframe[@class='demo-frame'] >> internal:control=enter-frame >> xpath=//s
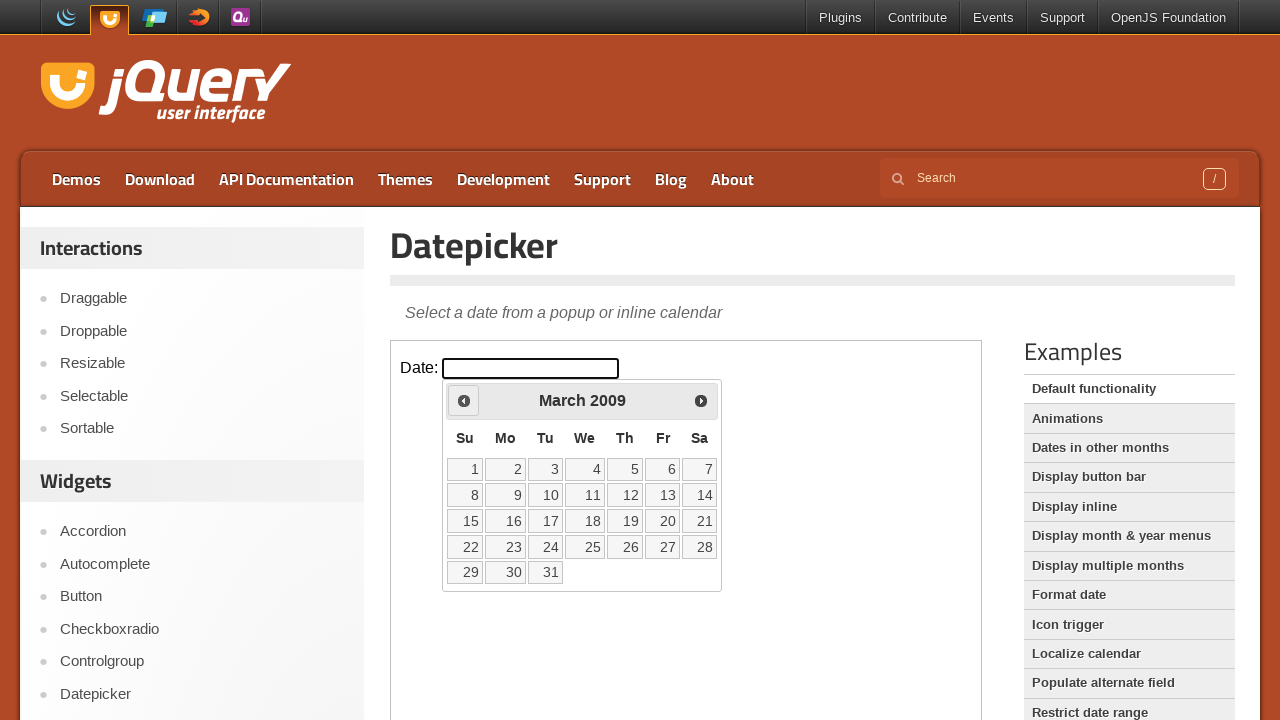

Retrieved current calendar month: March, year: 2009
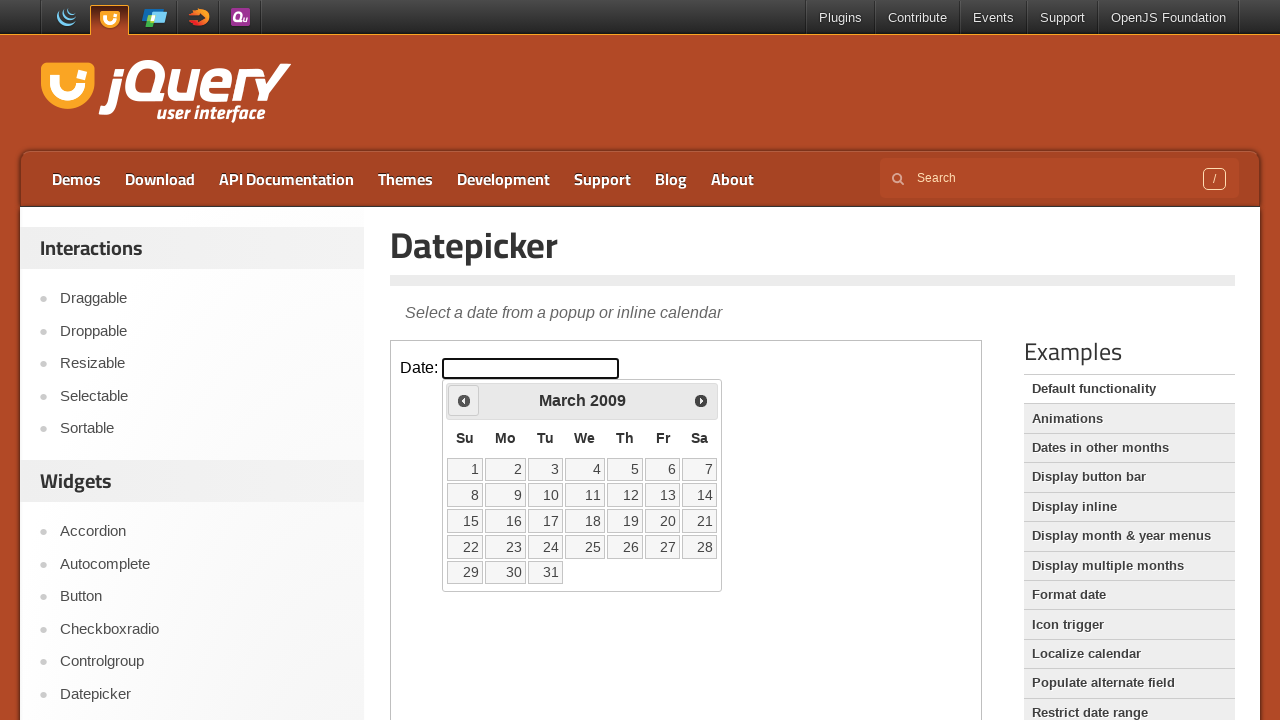

Clicked previous month button to navigate backward at (464, 400) on xpath=//iframe[@class='demo-frame'] >> internal:control=enter-frame >> xpath=//s
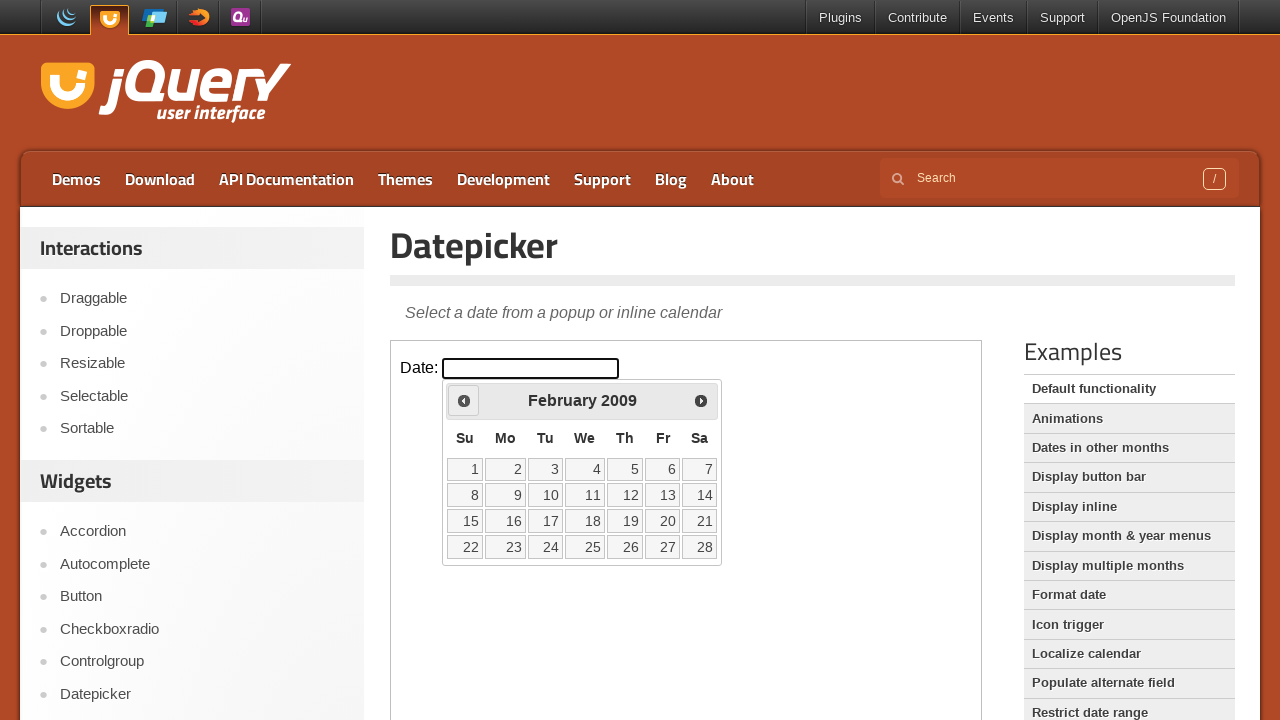

Retrieved current calendar month: February, year: 2009
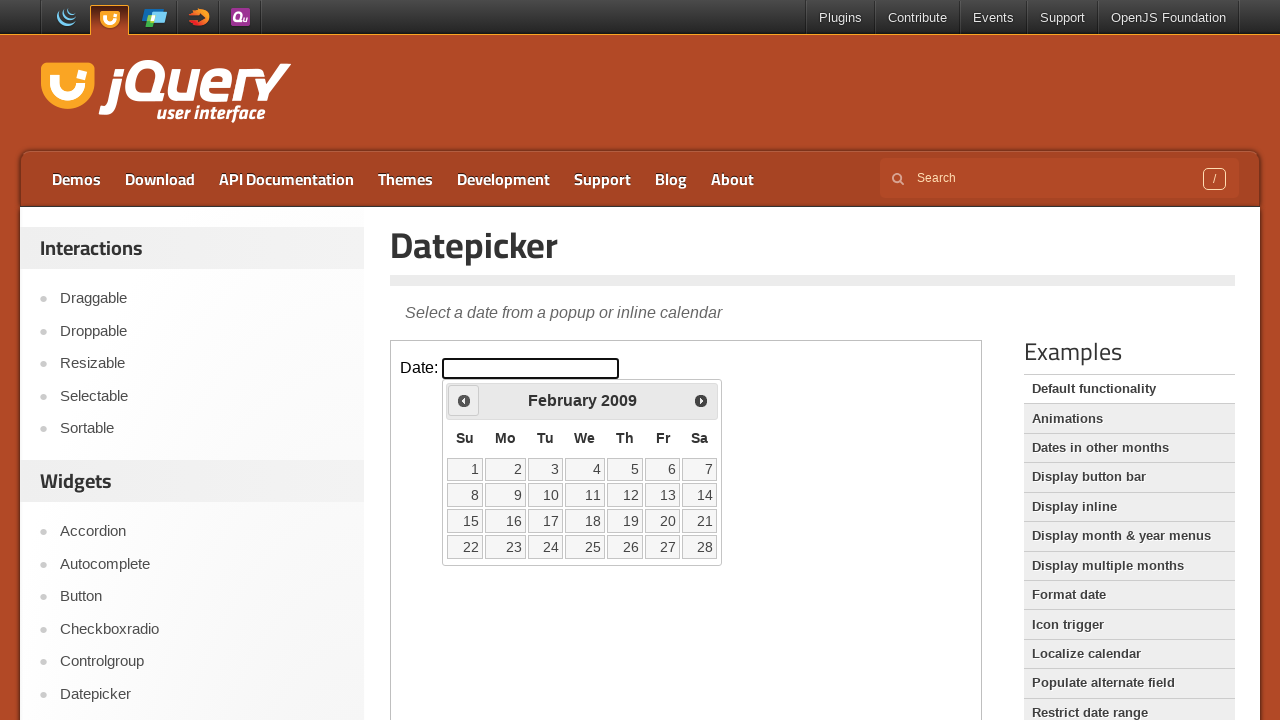

Clicked previous month button to navigate backward at (464, 400) on xpath=//iframe[@class='demo-frame'] >> internal:control=enter-frame >> xpath=//s
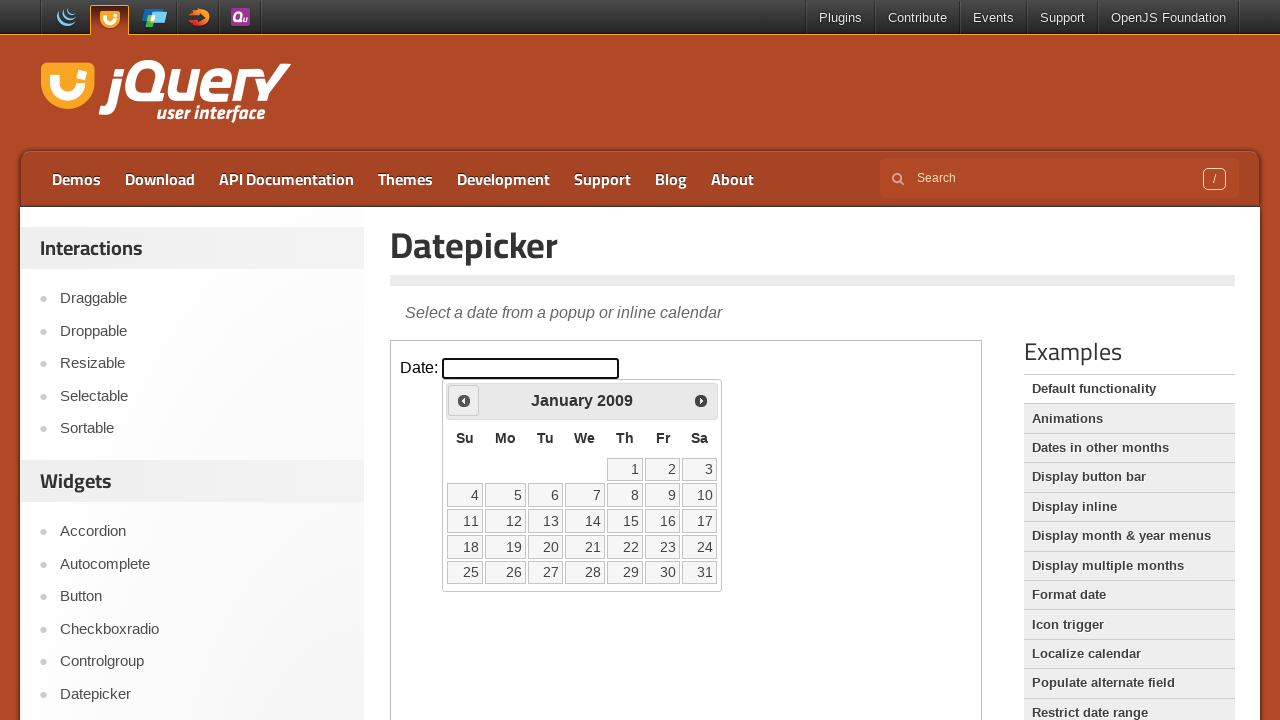

Retrieved current calendar month: January, year: 2009
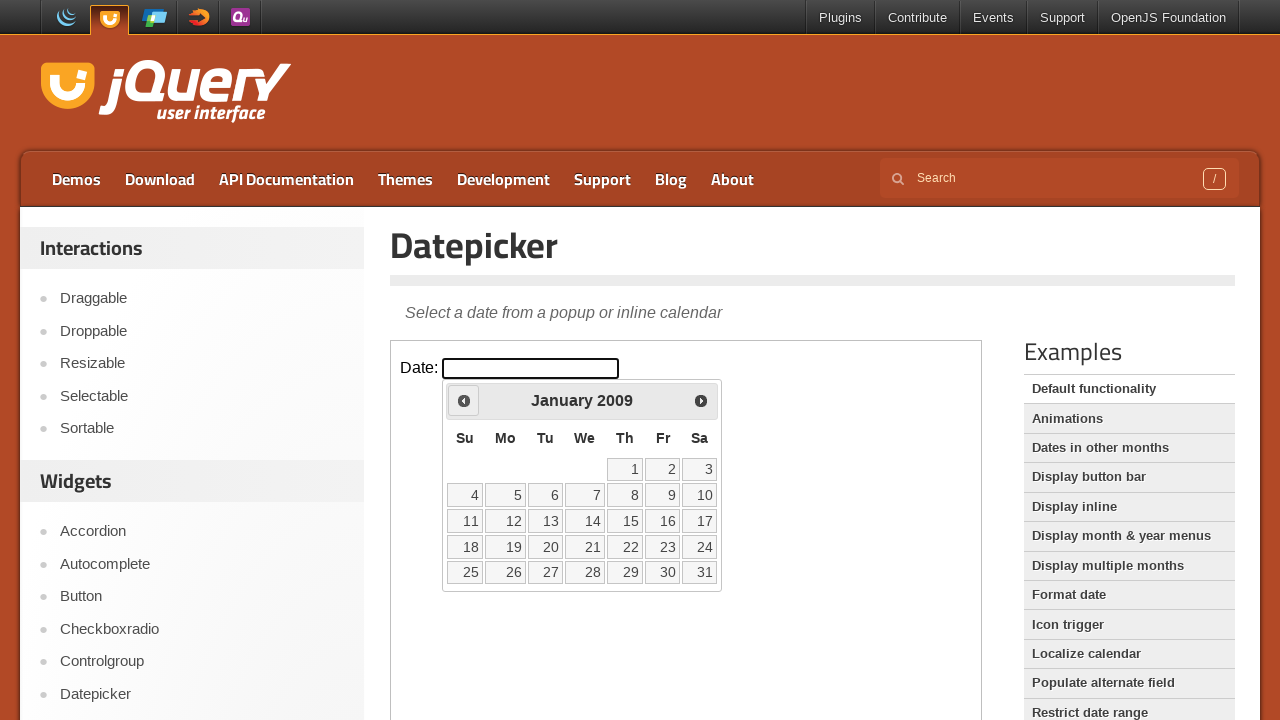

Clicked previous month button to navigate backward at (464, 400) on xpath=//iframe[@class='demo-frame'] >> internal:control=enter-frame >> xpath=//s
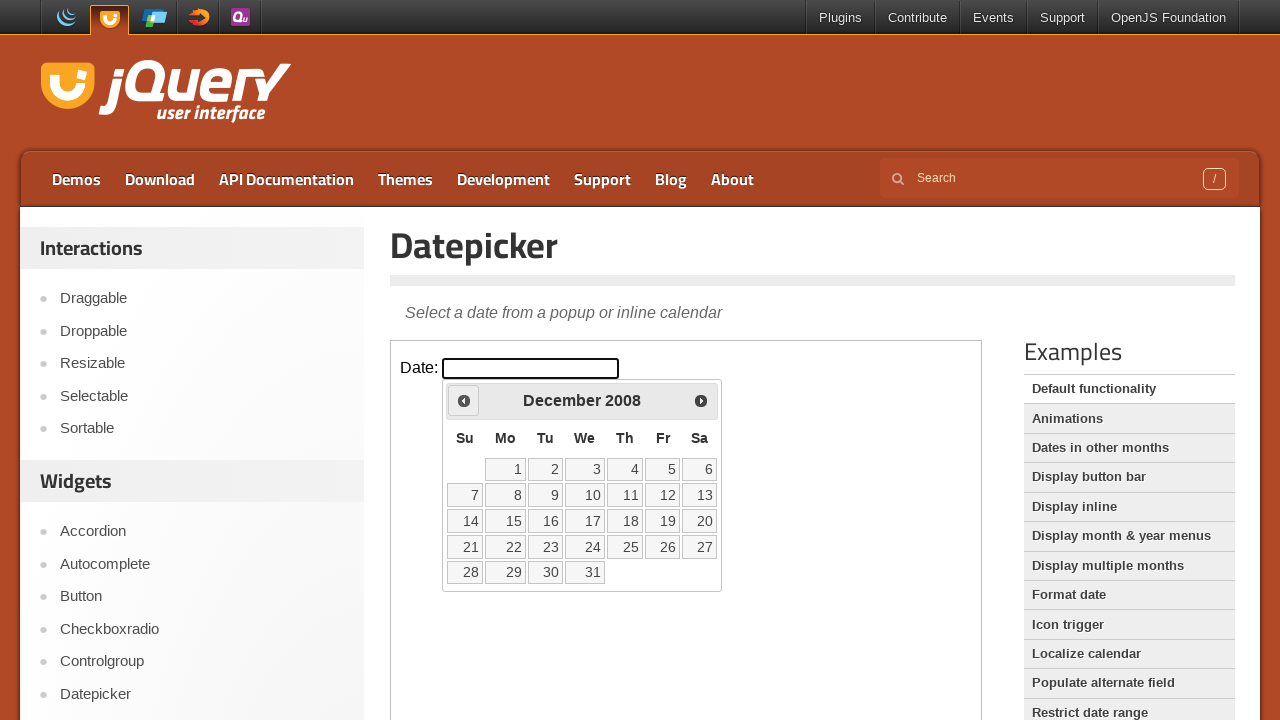

Retrieved current calendar month: December, year: 2008
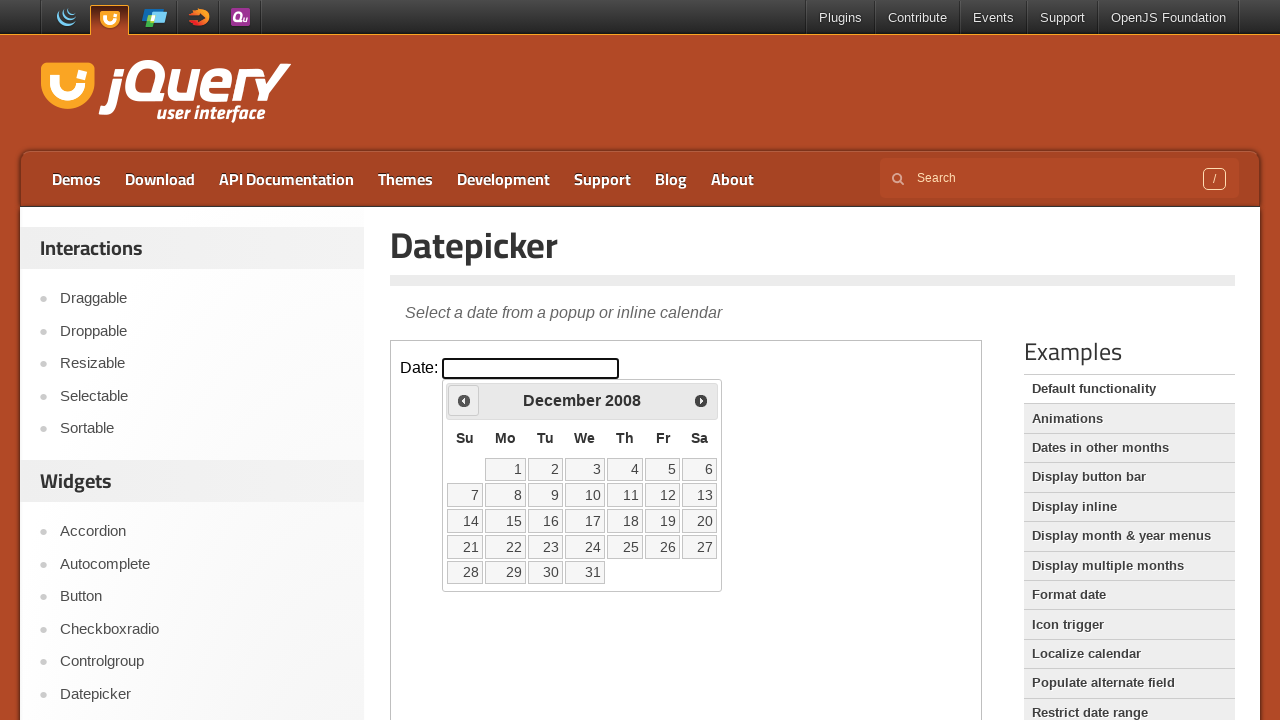

Clicked previous month button to navigate backward at (464, 400) on xpath=//iframe[@class='demo-frame'] >> internal:control=enter-frame >> xpath=//s
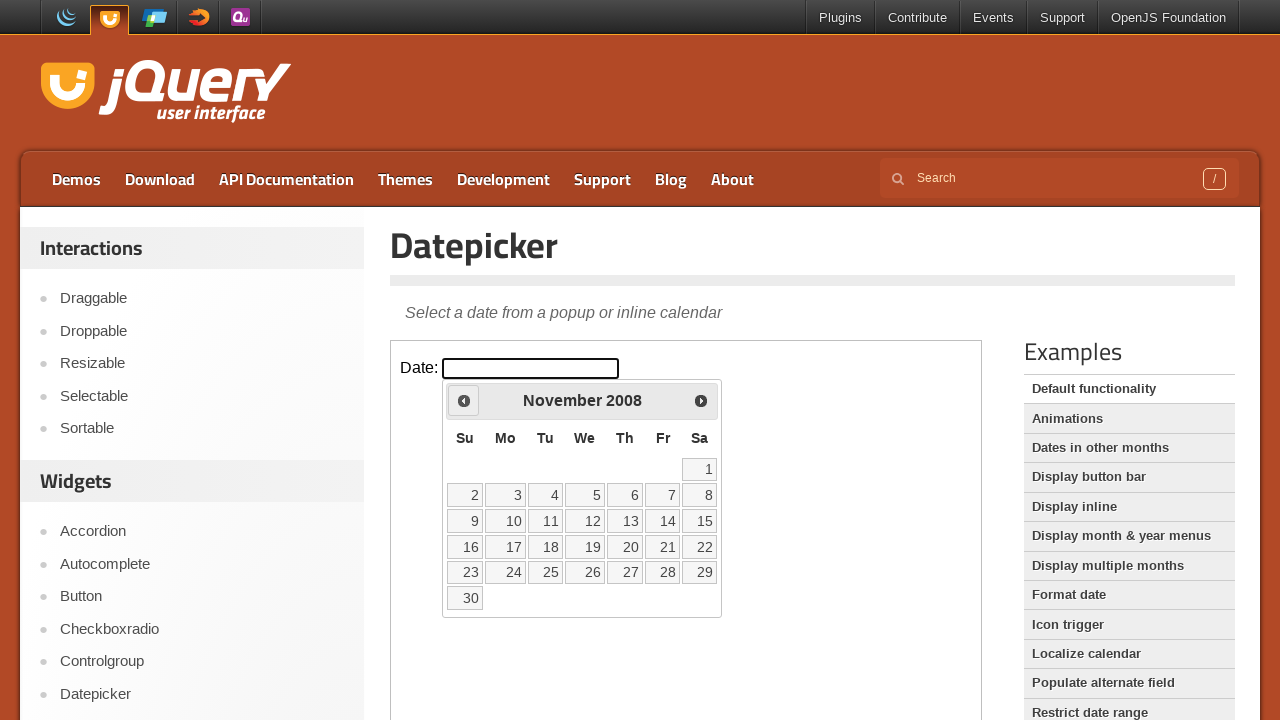

Retrieved current calendar month: November, year: 2008
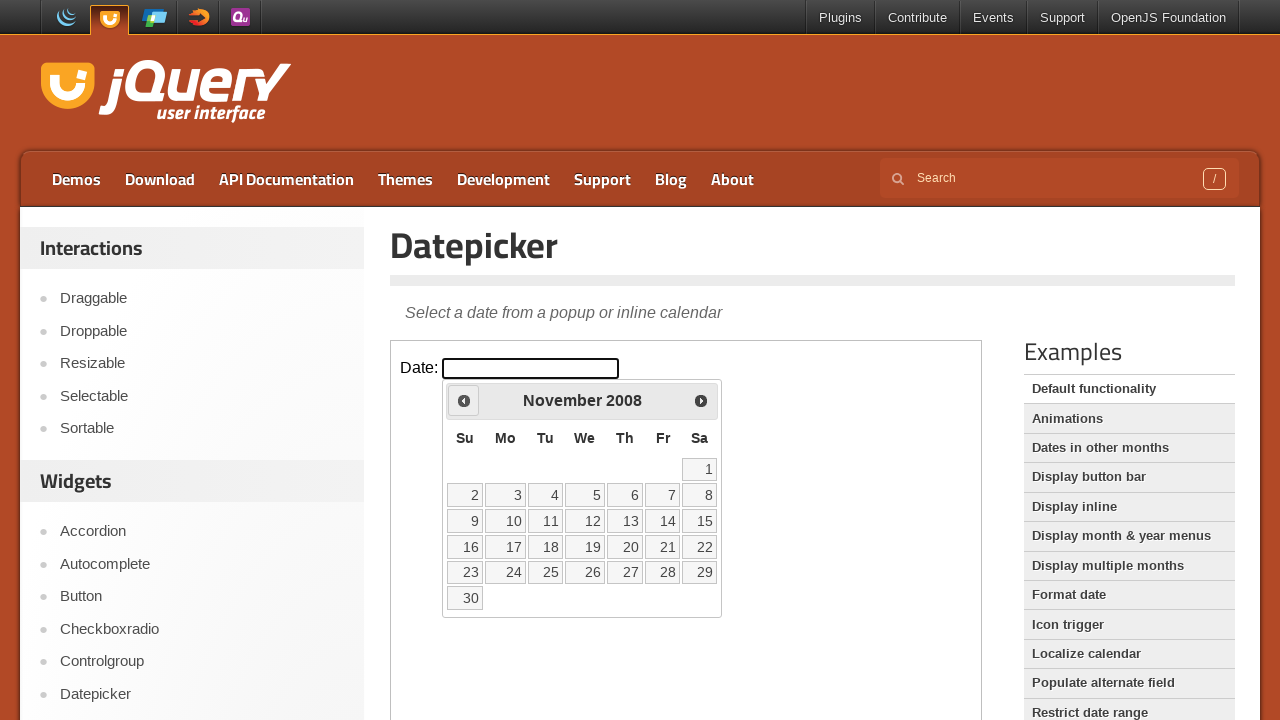

Clicked previous month button to navigate backward at (464, 400) on xpath=//iframe[@class='demo-frame'] >> internal:control=enter-frame >> xpath=//s
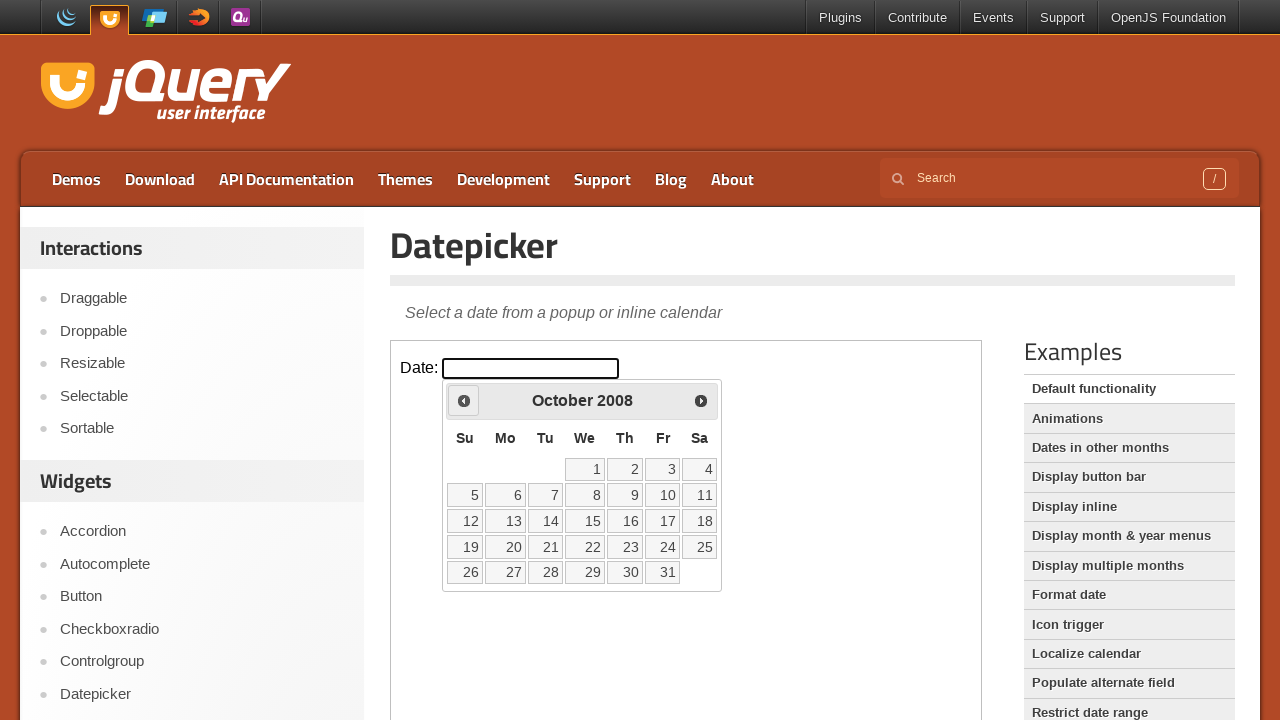

Retrieved current calendar month: October, year: 2008
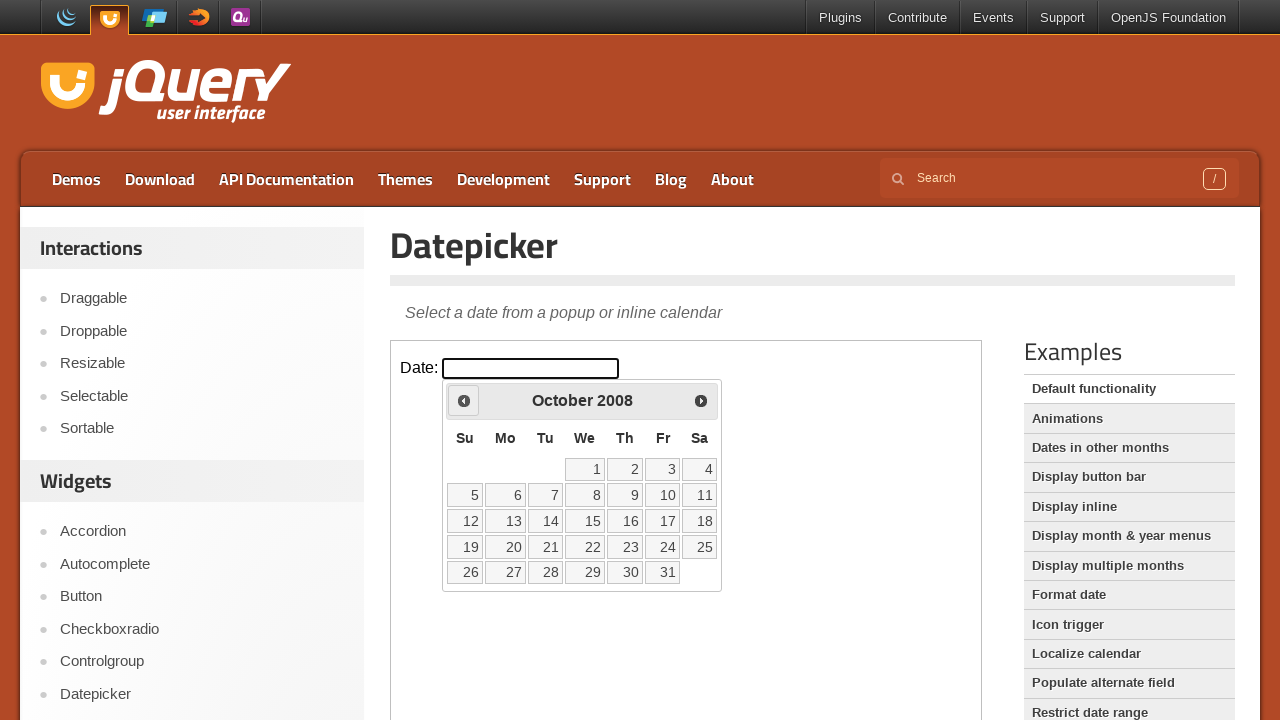

Clicked previous month button to navigate backward at (464, 400) on xpath=//iframe[@class='demo-frame'] >> internal:control=enter-frame >> xpath=//s
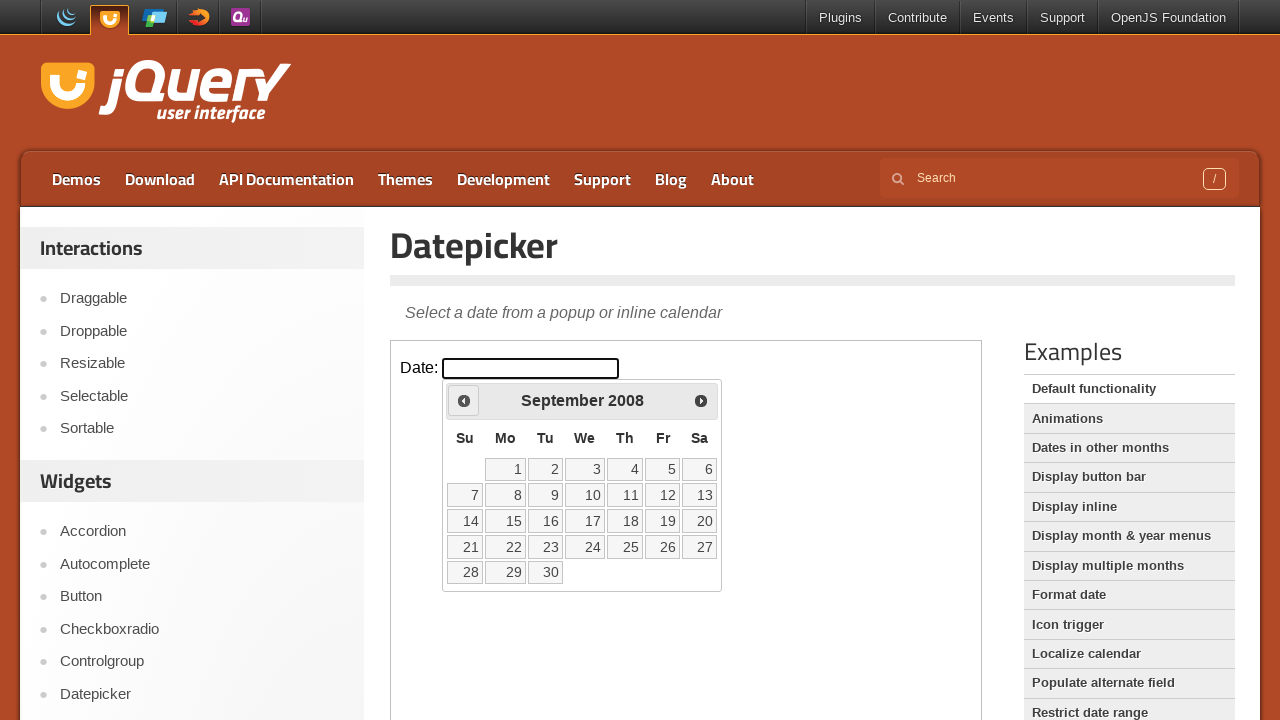

Retrieved current calendar month: September, year: 2008
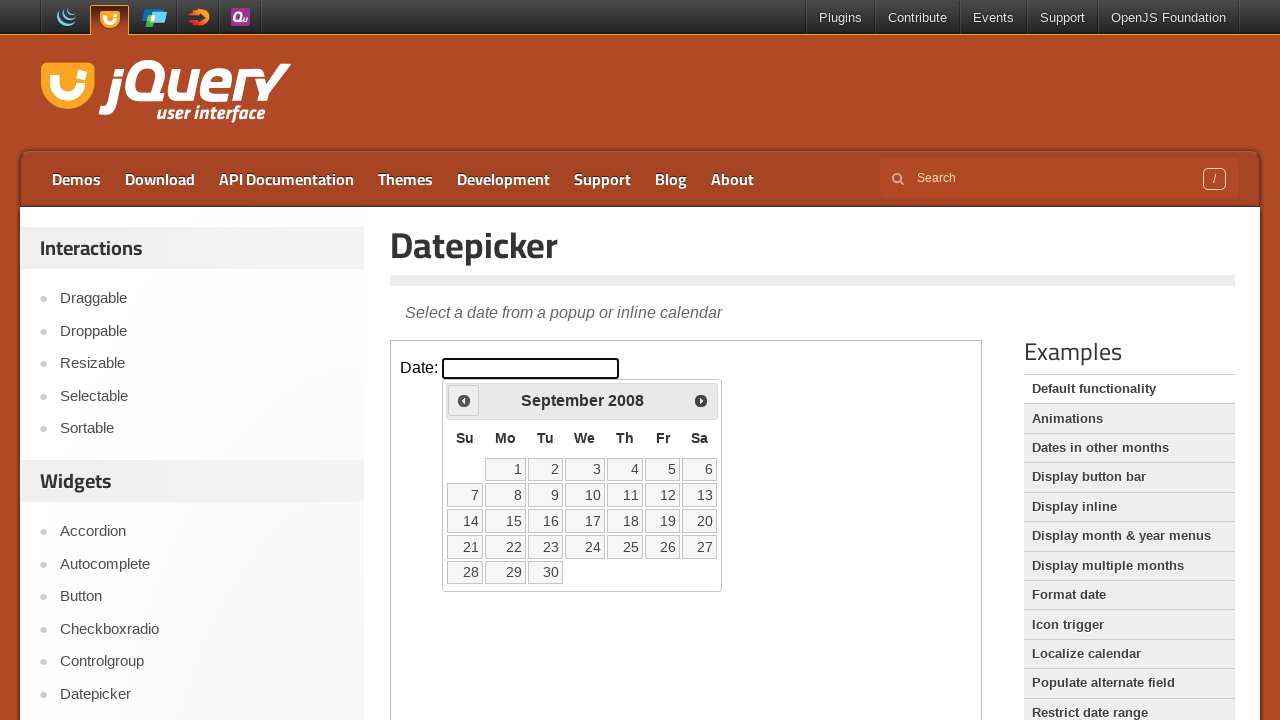

Clicked previous month button to navigate backward at (464, 400) on xpath=//iframe[@class='demo-frame'] >> internal:control=enter-frame >> xpath=//s
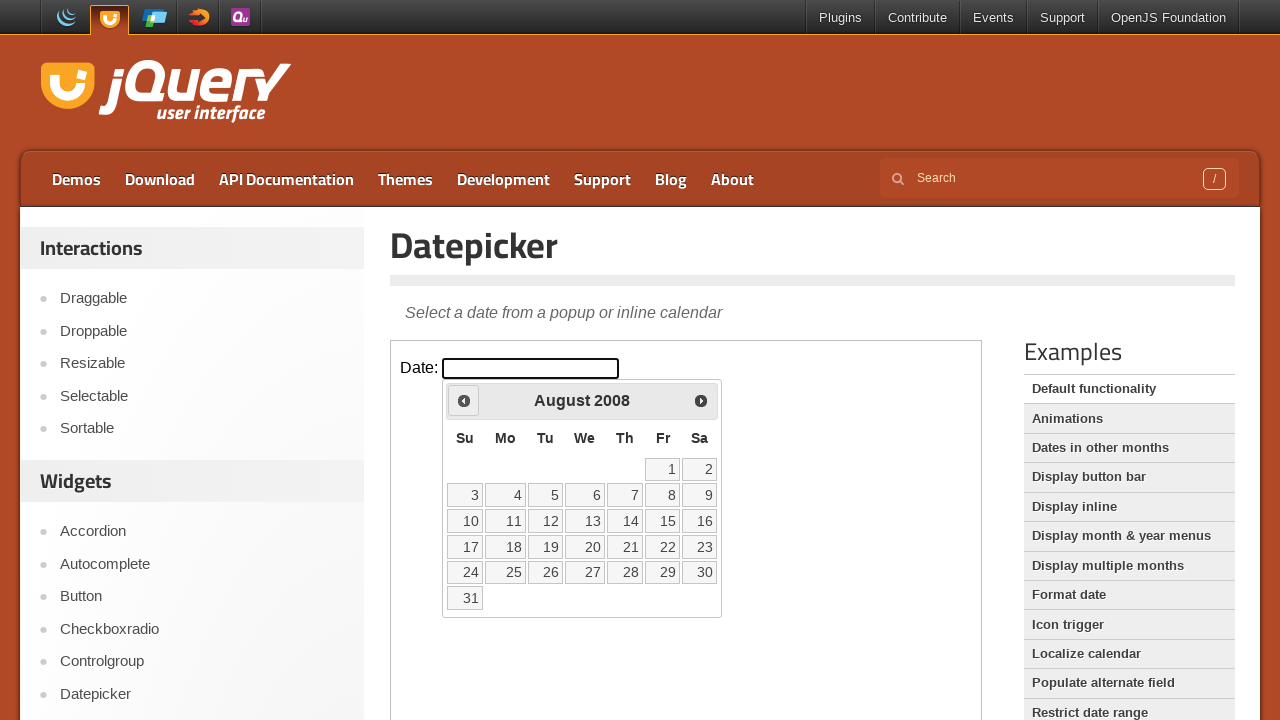

Retrieved current calendar month: August, year: 2008
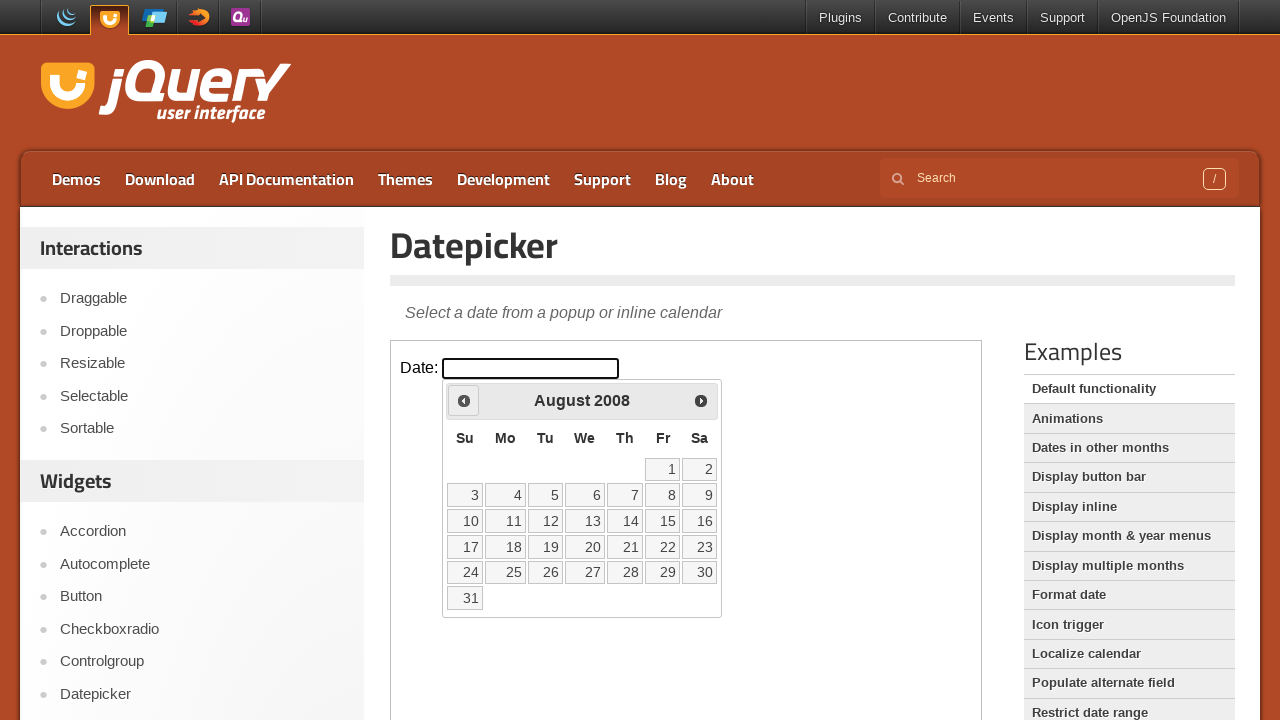

Clicked previous month button to navigate backward at (464, 400) on xpath=//iframe[@class='demo-frame'] >> internal:control=enter-frame >> xpath=//s
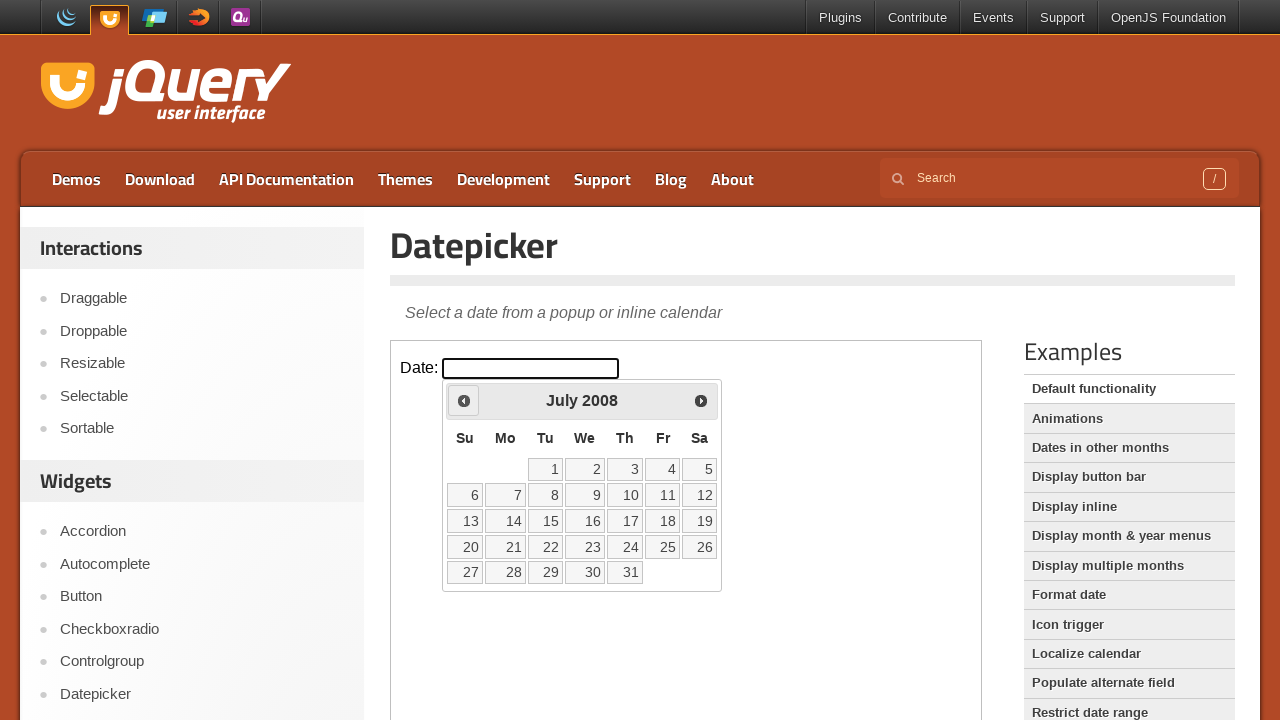

Retrieved current calendar month: July, year: 2008
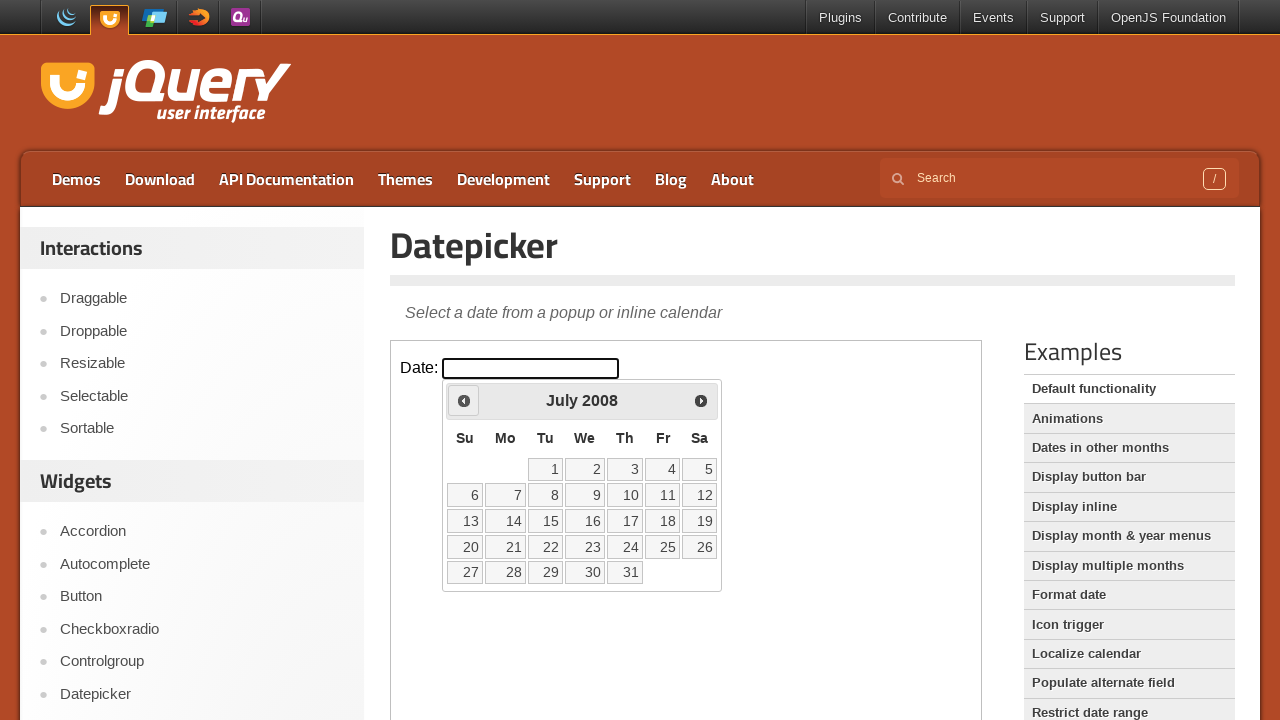

Clicked previous month button to navigate backward at (464, 400) on xpath=//iframe[@class='demo-frame'] >> internal:control=enter-frame >> xpath=//s
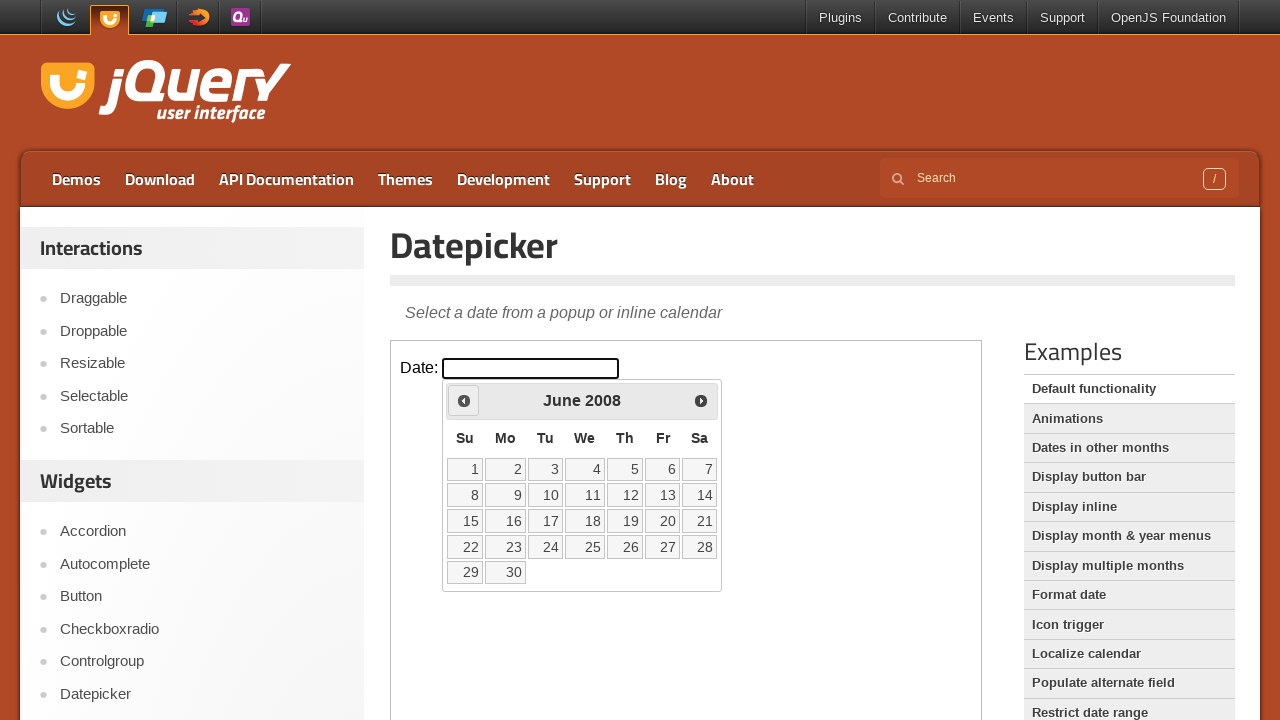

Retrieved current calendar month: June, year: 2008
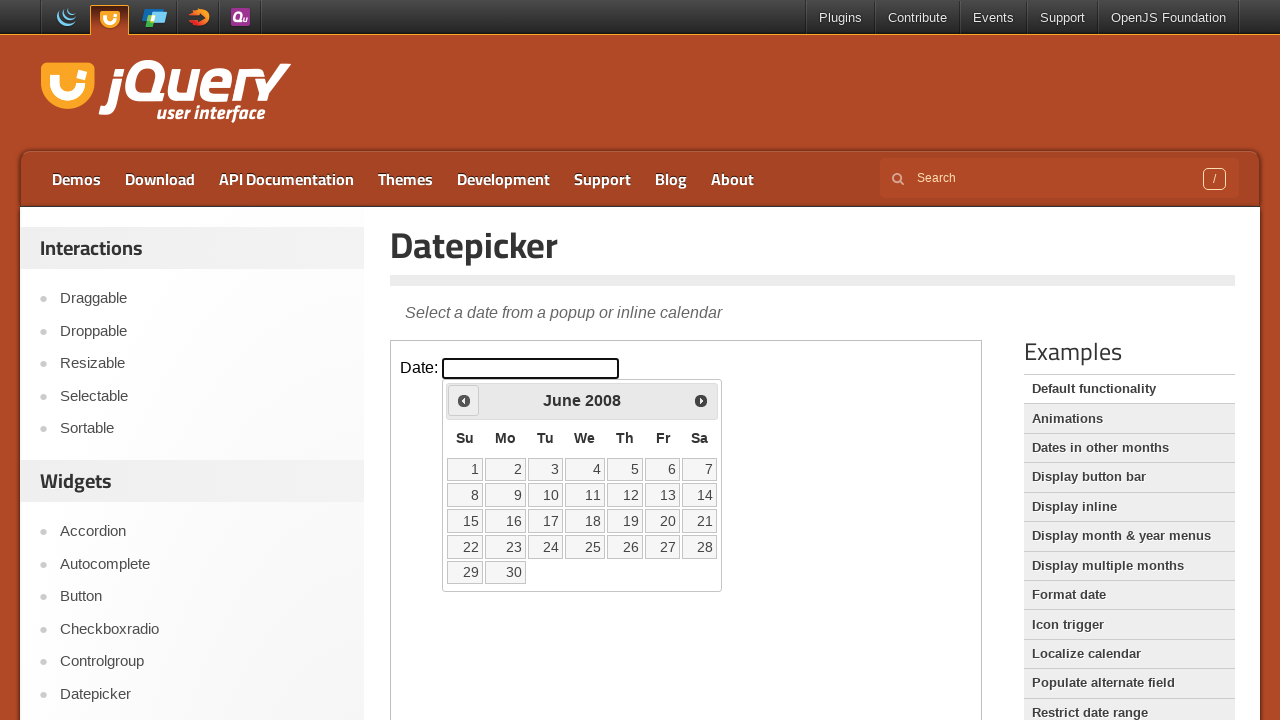

Clicked previous month button to navigate backward at (464, 400) on xpath=//iframe[@class='demo-frame'] >> internal:control=enter-frame >> xpath=//s
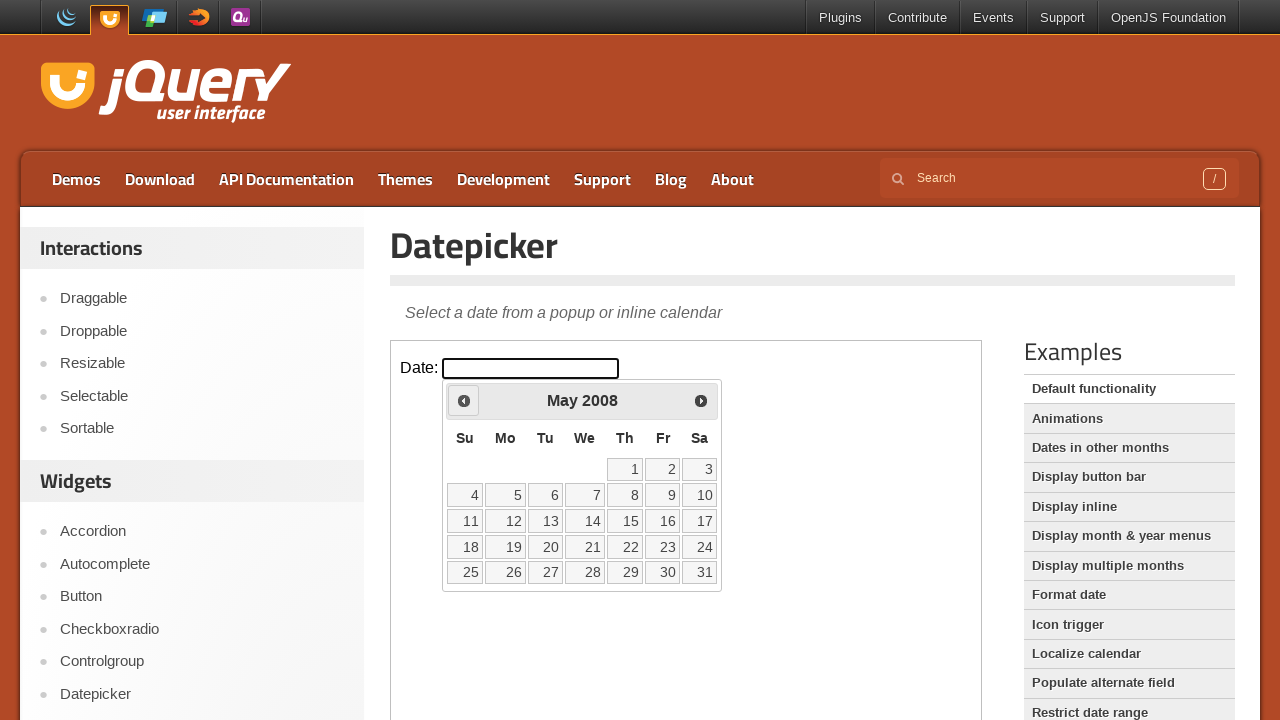

Retrieved current calendar month: May, year: 2008
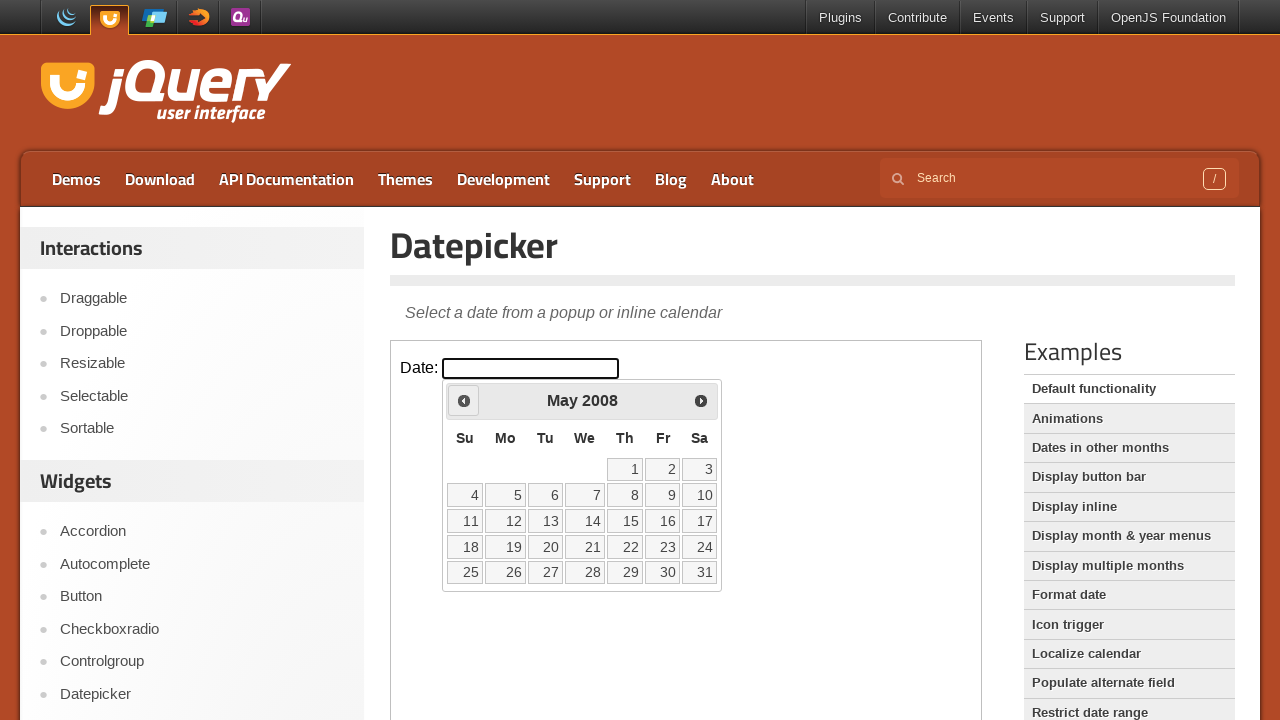

Clicked previous month button to navigate backward at (464, 400) on xpath=//iframe[@class='demo-frame'] >> internal:control=enter-frame >> xpath=//s
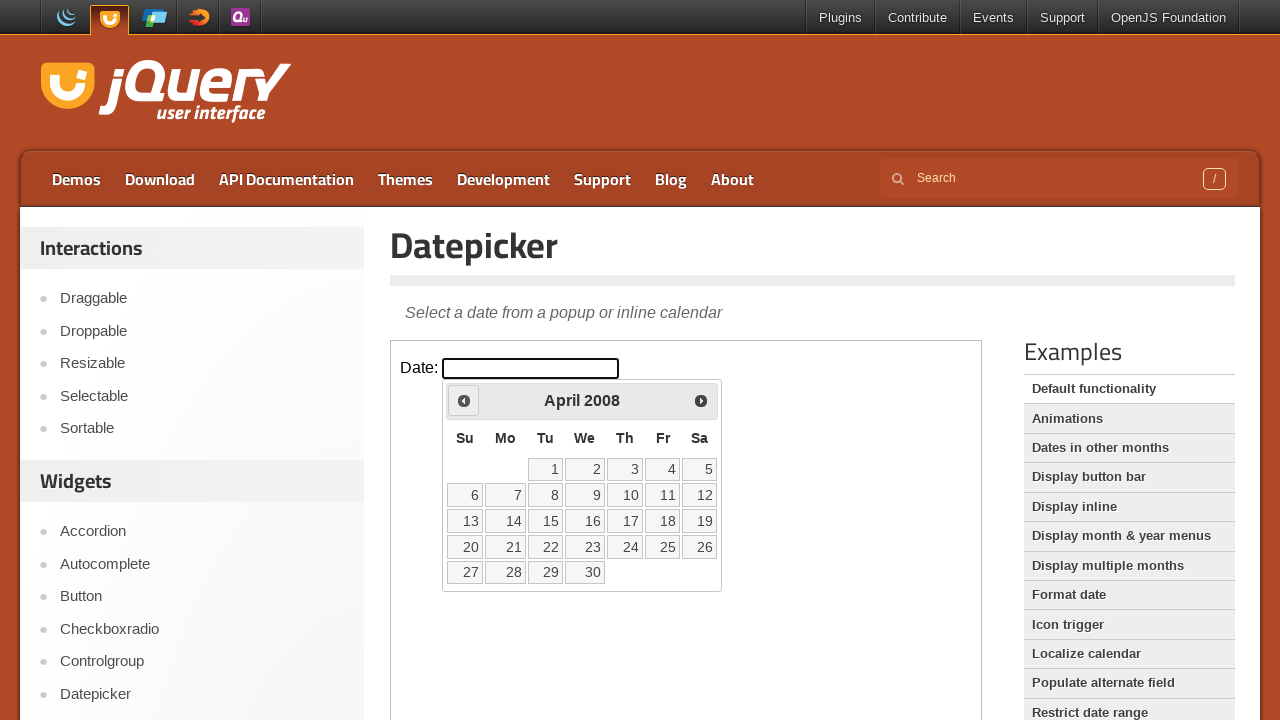

Retrieved current calendar month: April, year: 2008
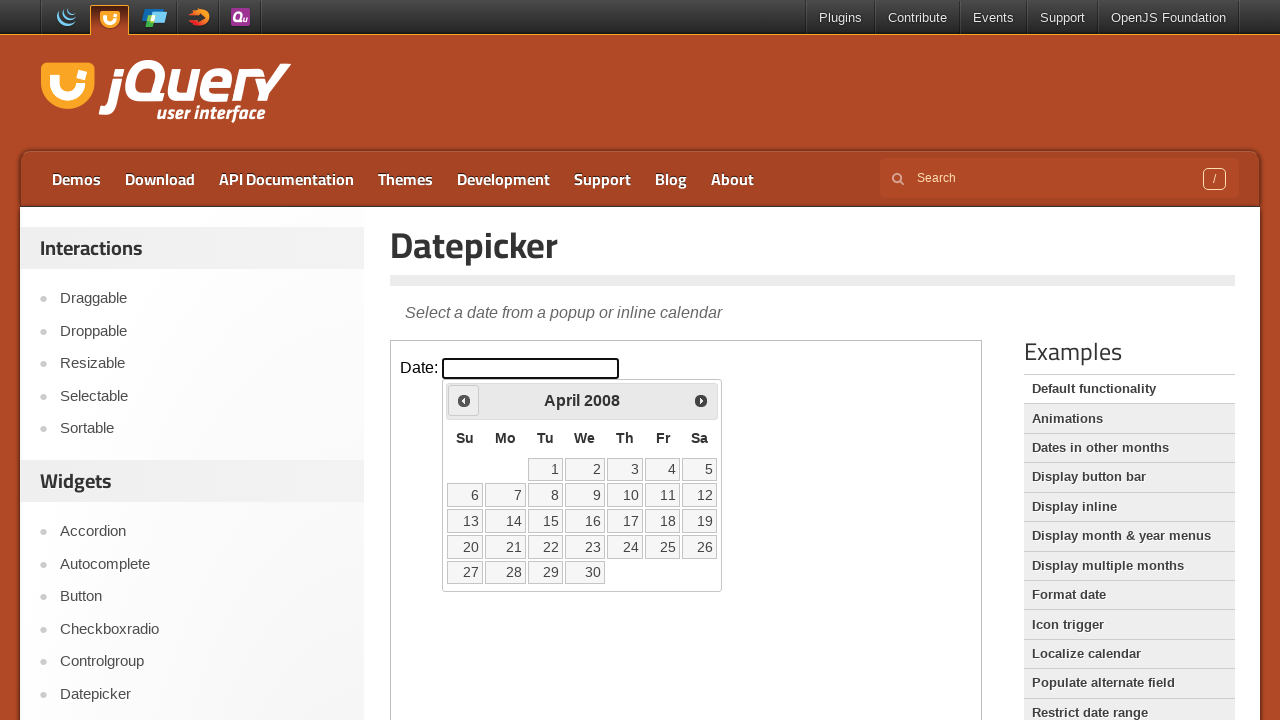

Clicked previous month button to navigate backward at (464, 400) on xpath=//iframe[@class='demo-frame'] >> internal:control=enter-frame >> xpath=//s
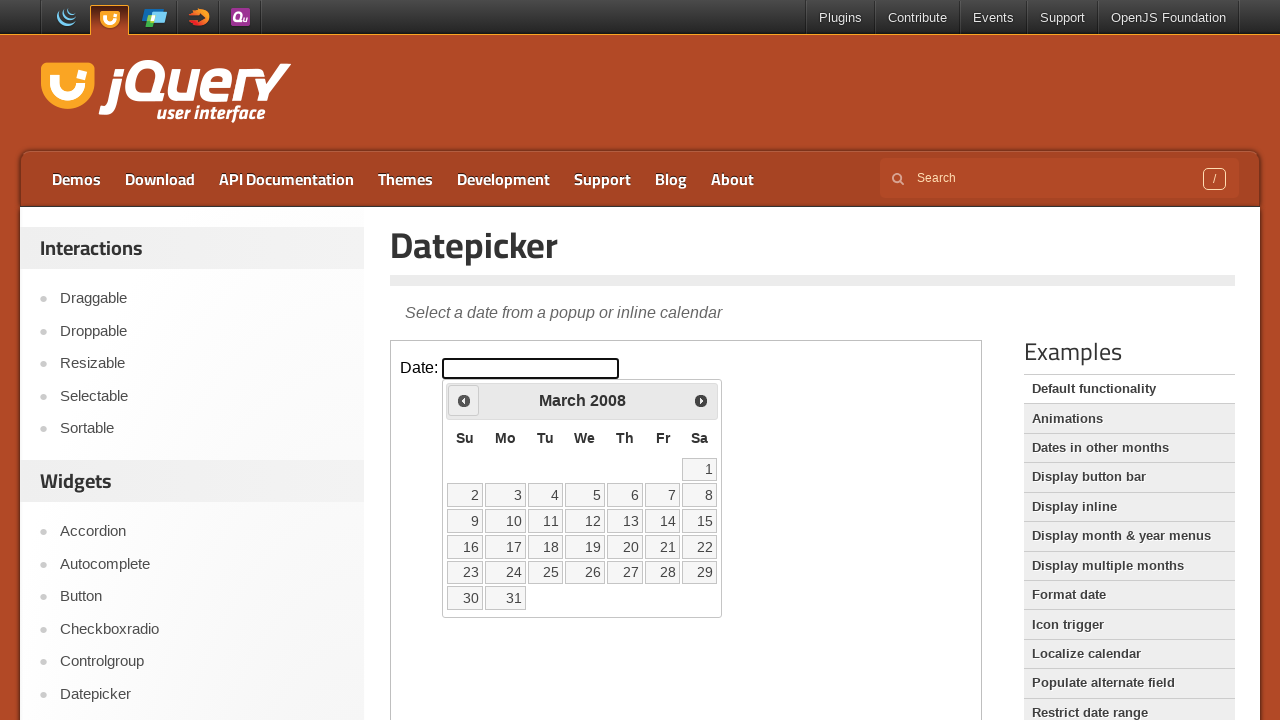

Retrieved current calendar month: March, year: 2008
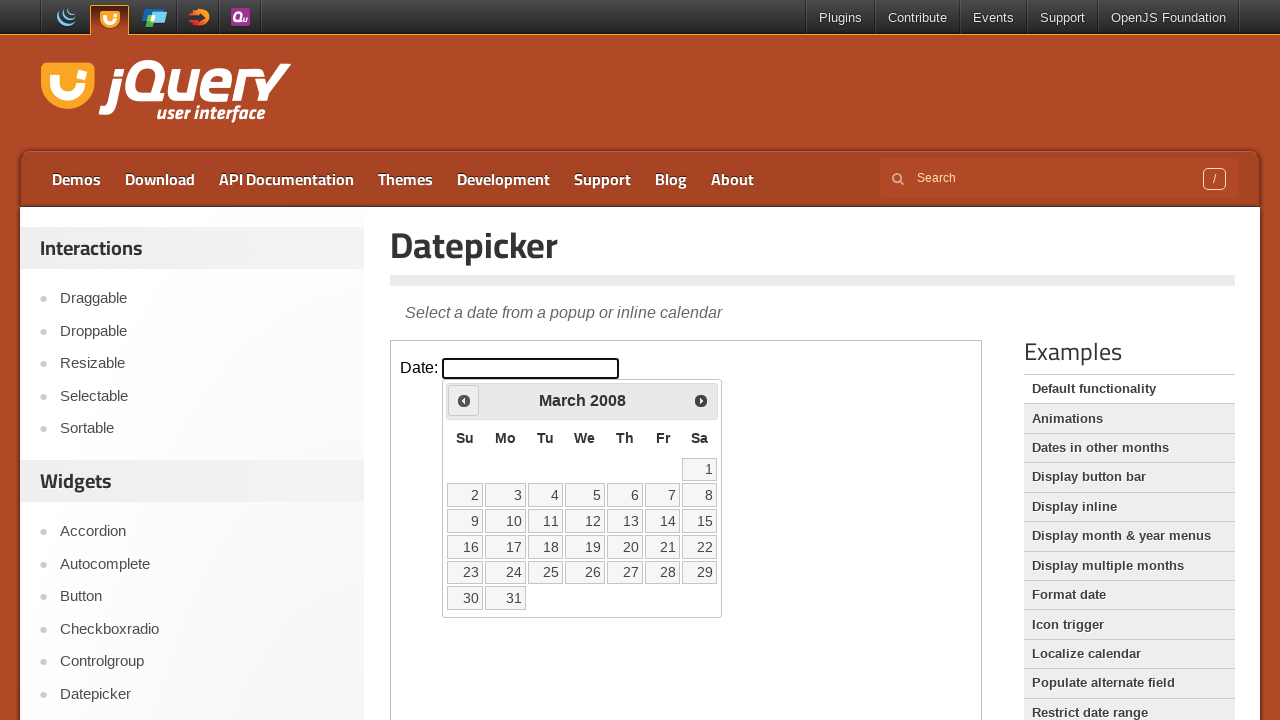

Clicked previous month button to navigate backward at (464, 400) on xpath=//iframe[@class='demo-frame'] >> internal:control=enter-frame >> xpath=//s
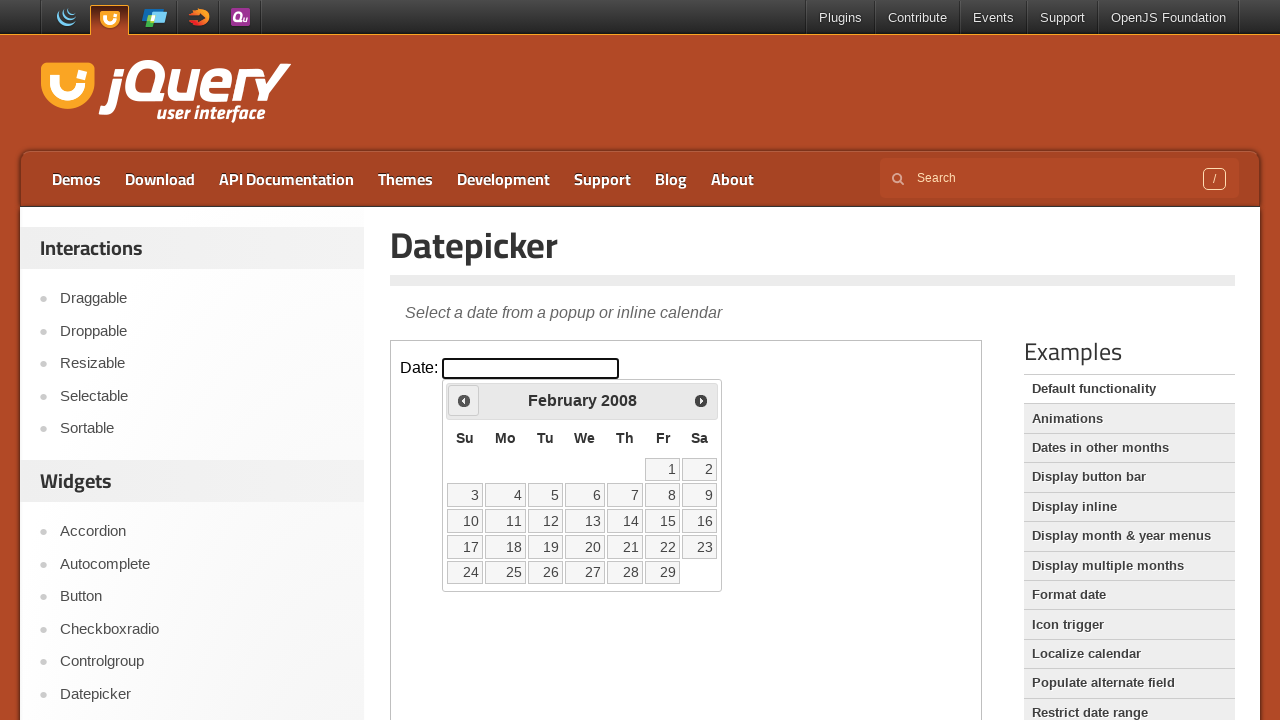

Retrieved current calendar month: February, year: 2008
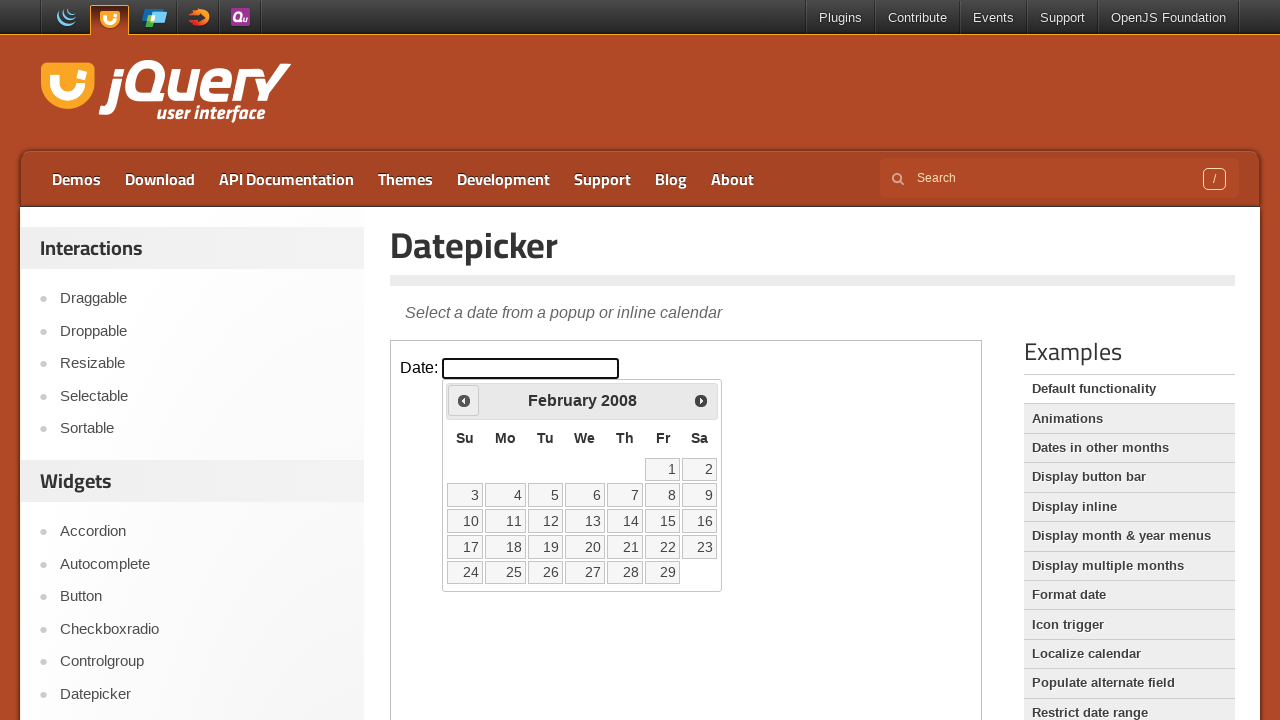

Clicked previous month button to navigate backward at (464, 400) on xpath=//iframe[@class='demo-frame'] >> internal:control=enter-frame >> xpath=//s
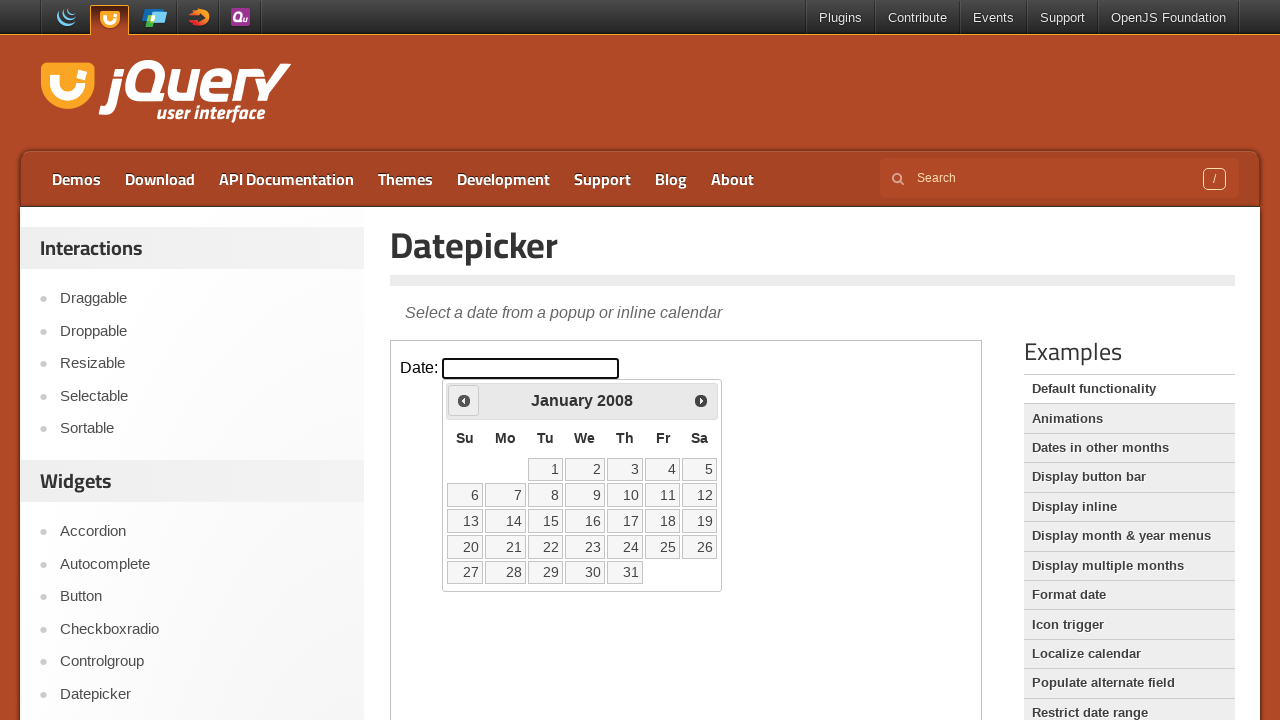

Retrieved current calendar month: January, year: 2008
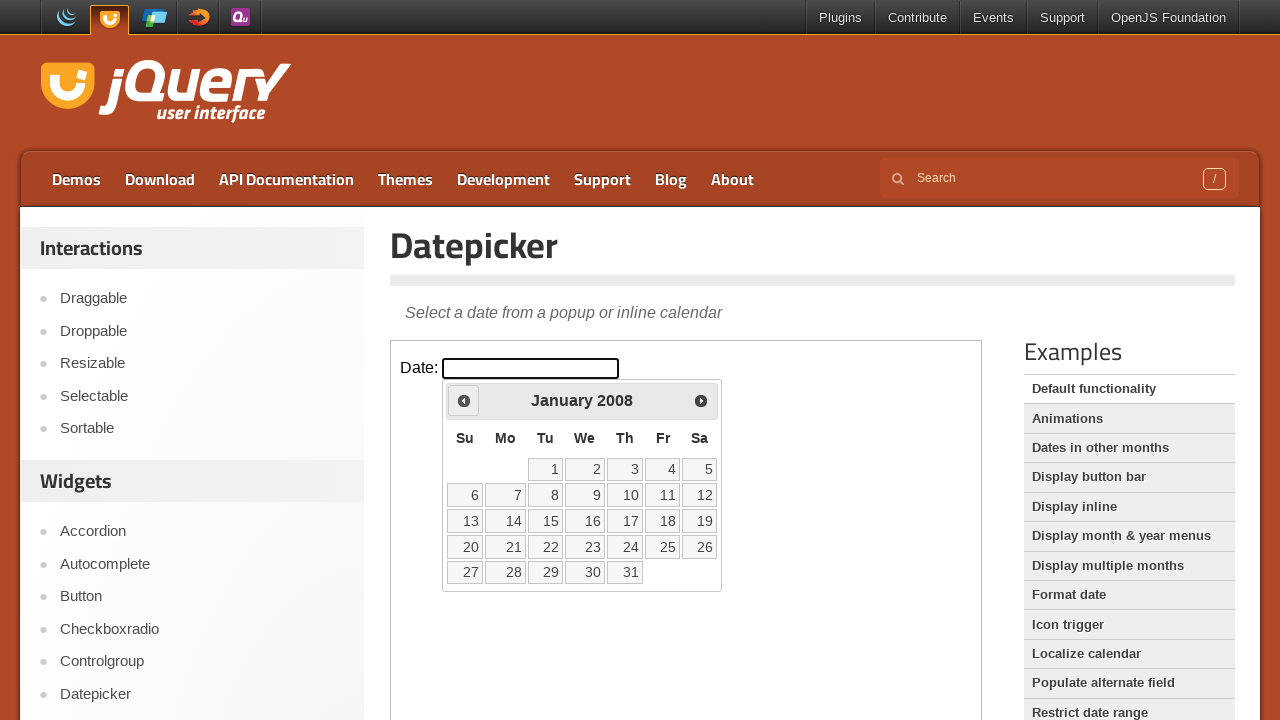

Clicked previous month button to navigate backward at (464, 400) on xpath=//iframe[@class='demo-frame'] >> internal:control=enter-frame >> xpath=//s
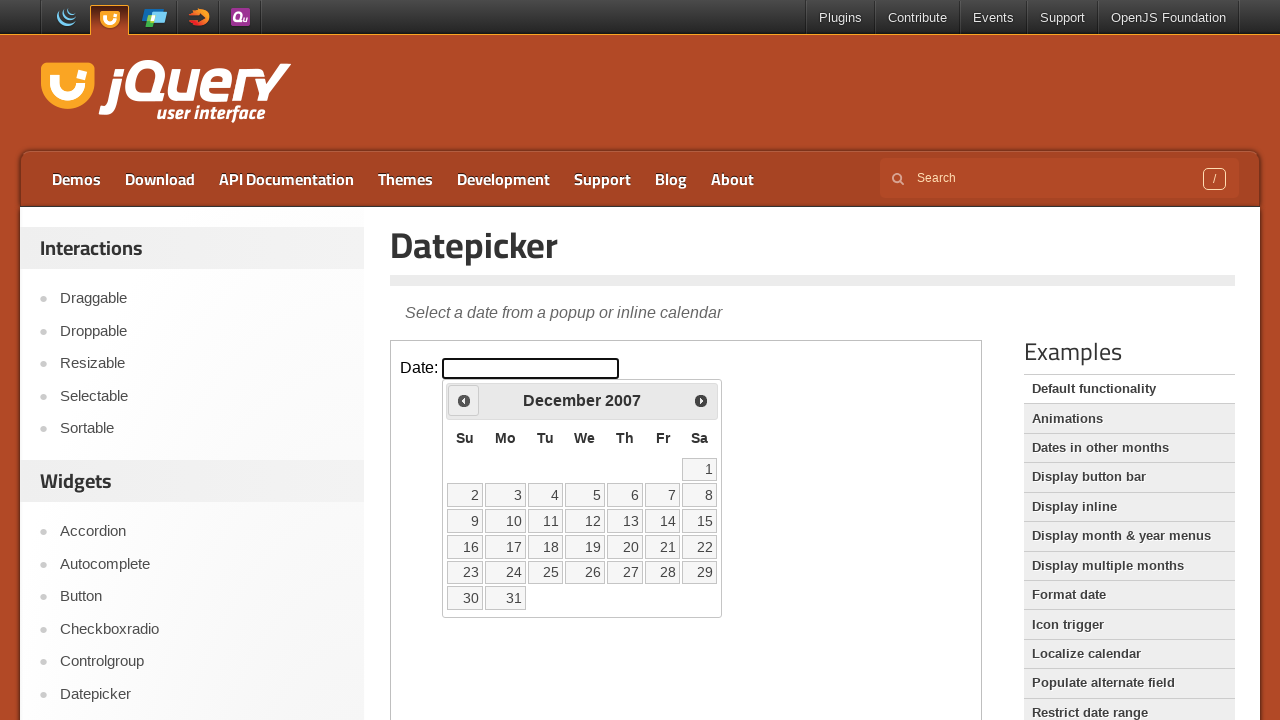

Retrieved current calendar month: December, year: 2007
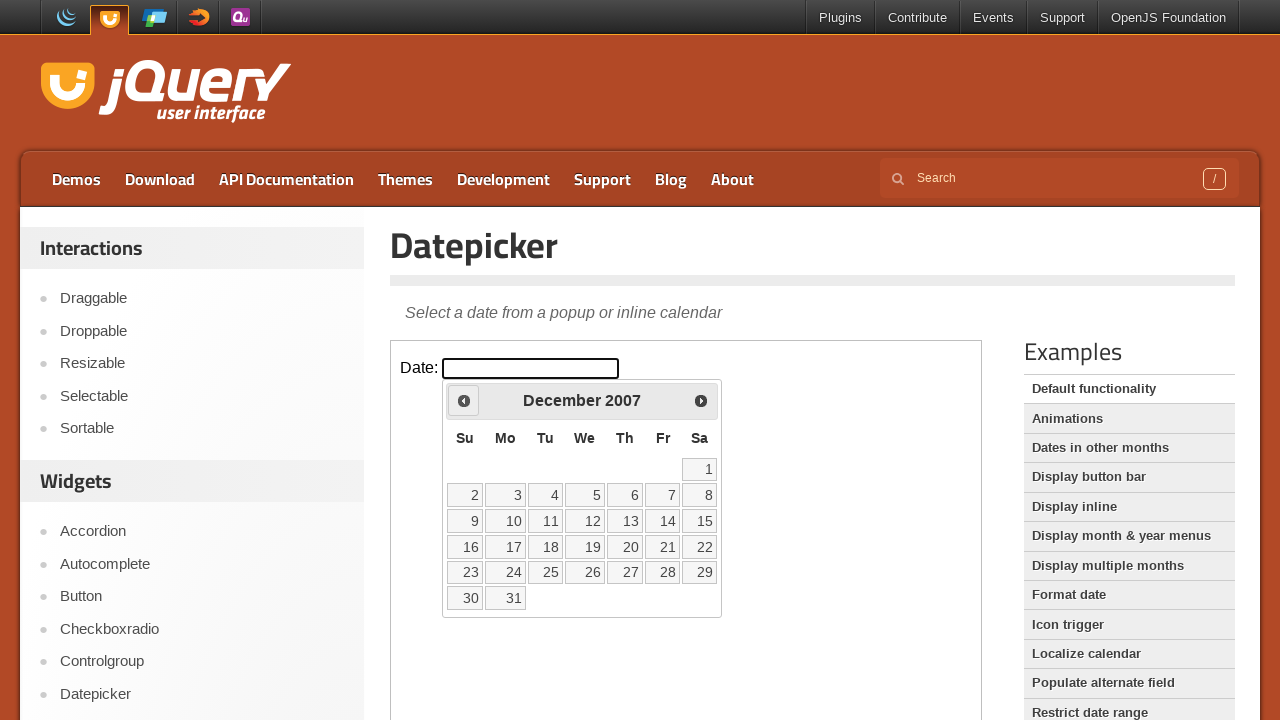

Clicked previous month button to navigate backward at (464, 400) on xpath=//iframe[@class='demo-frame'] >> internal:control=enter-frame >> xpath=//s
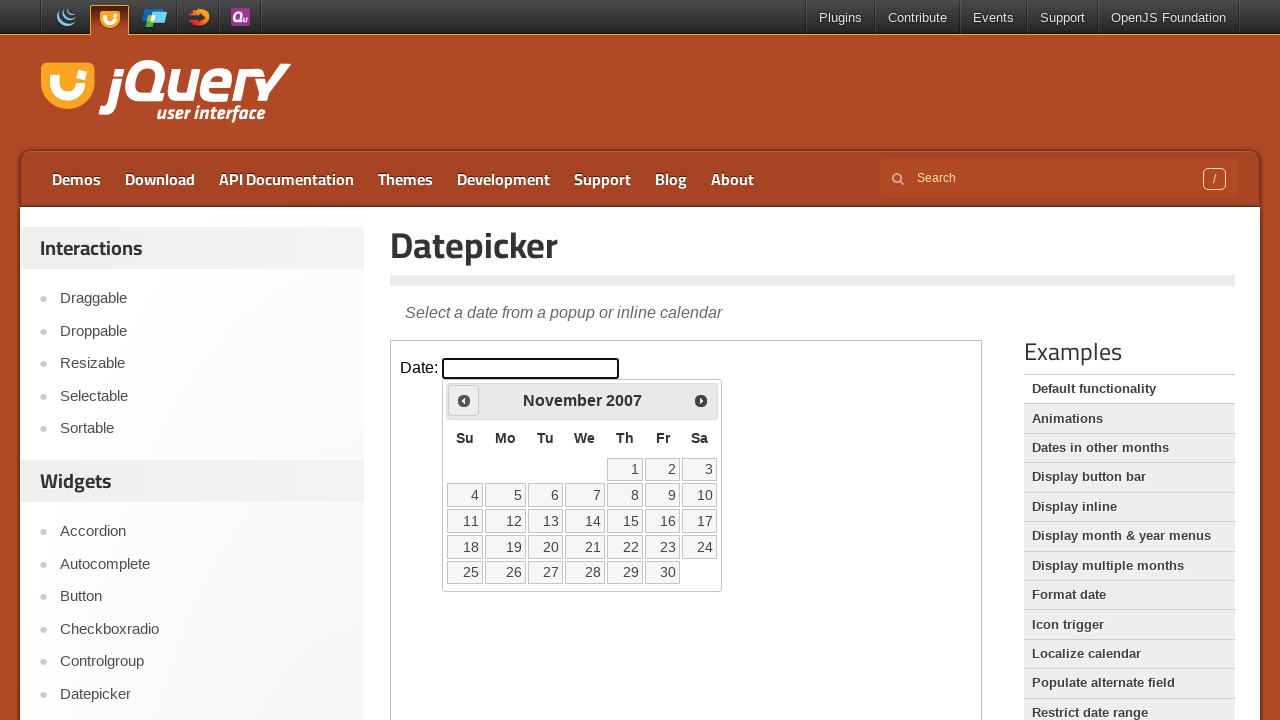

Retrieved current calendar month: November, year: 2007
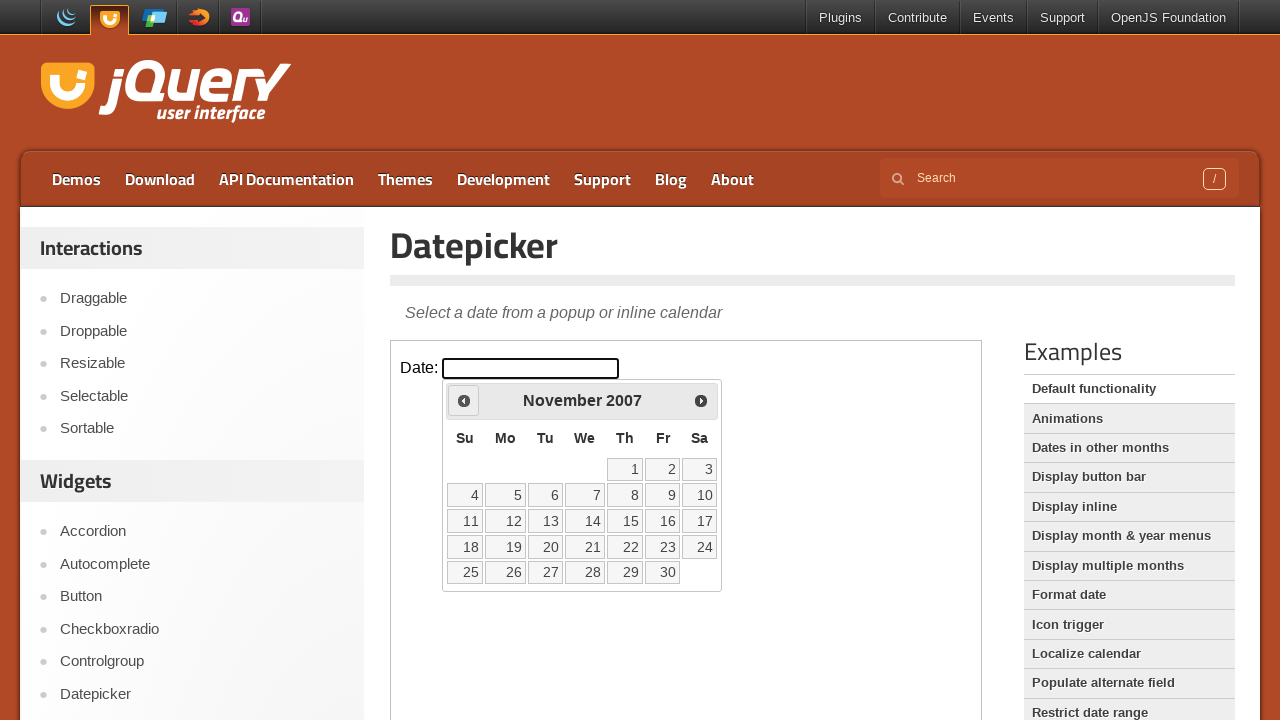

Clicked previous month button to navigate backward at (464, 400) on xpath=//iframe[@class='demo-frame'] >> internal:control=enter-frame >> xpath=//s
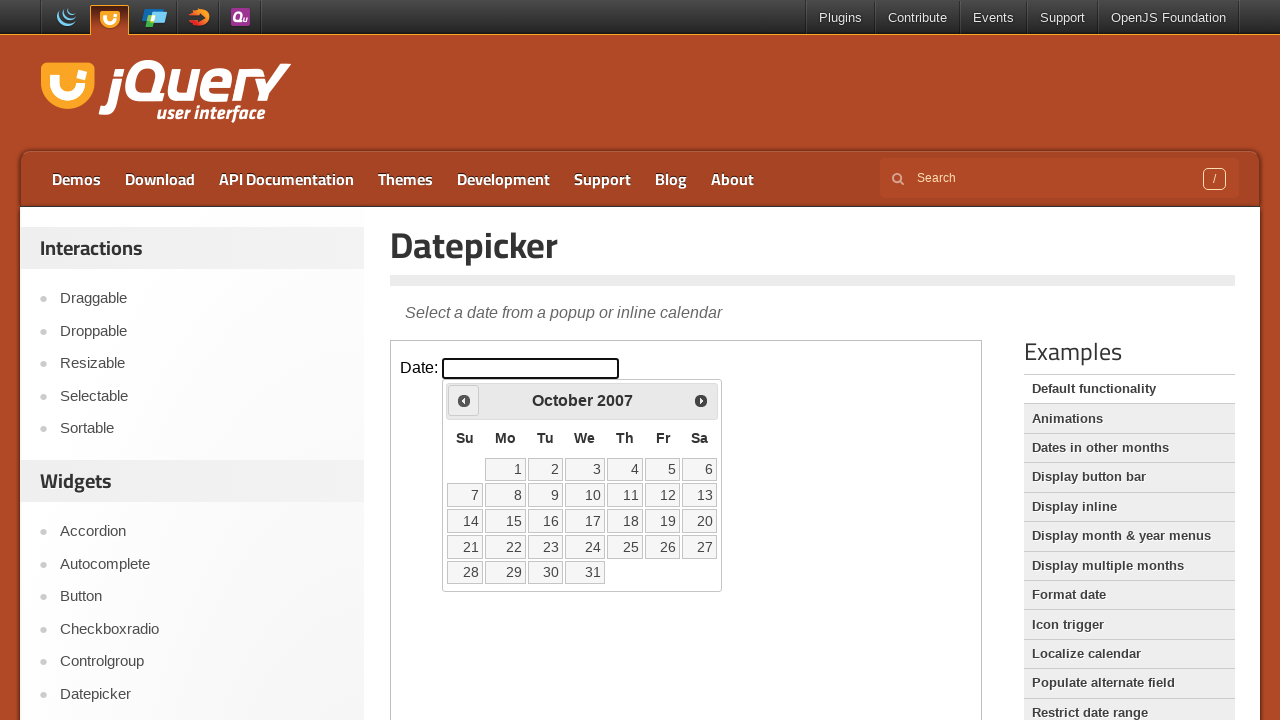

Retrieved current calendar month: October, year: 2007
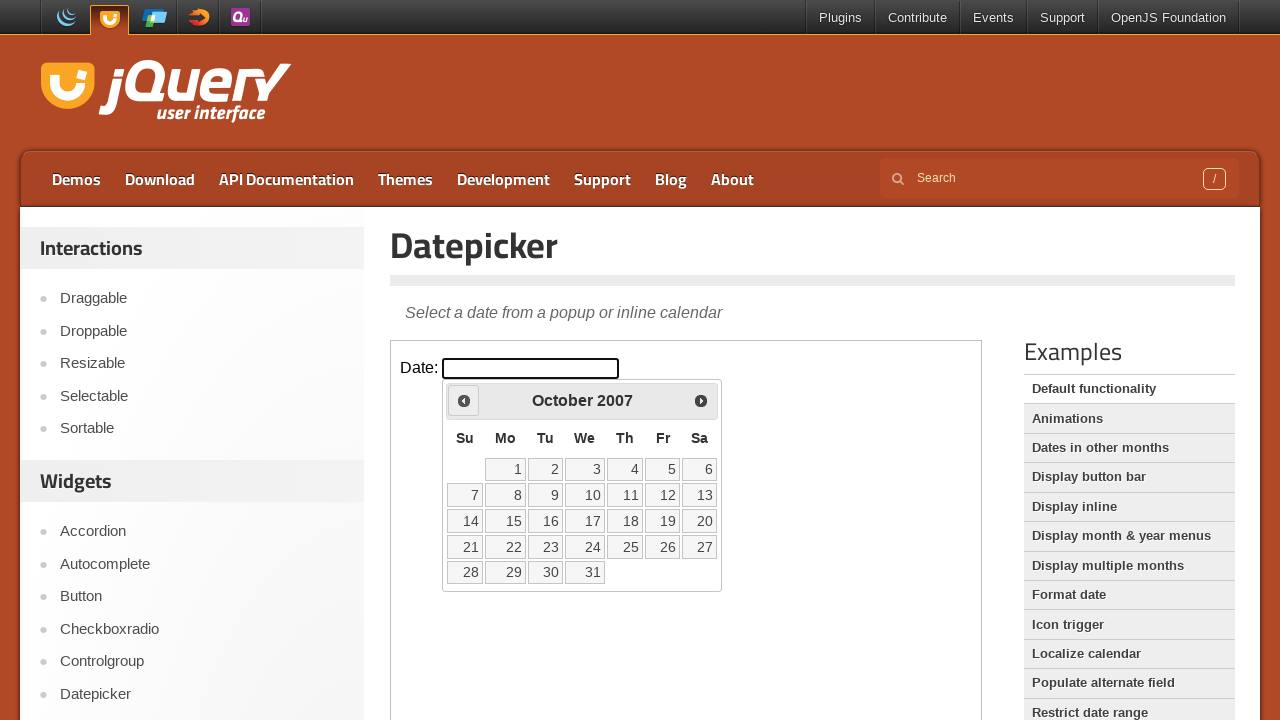

Clicked previous month button to navigate backward at (464, 400) on xpath=//iframe[@class='demo-frame'] >> internal:control=enter-frame >> xpath=//s
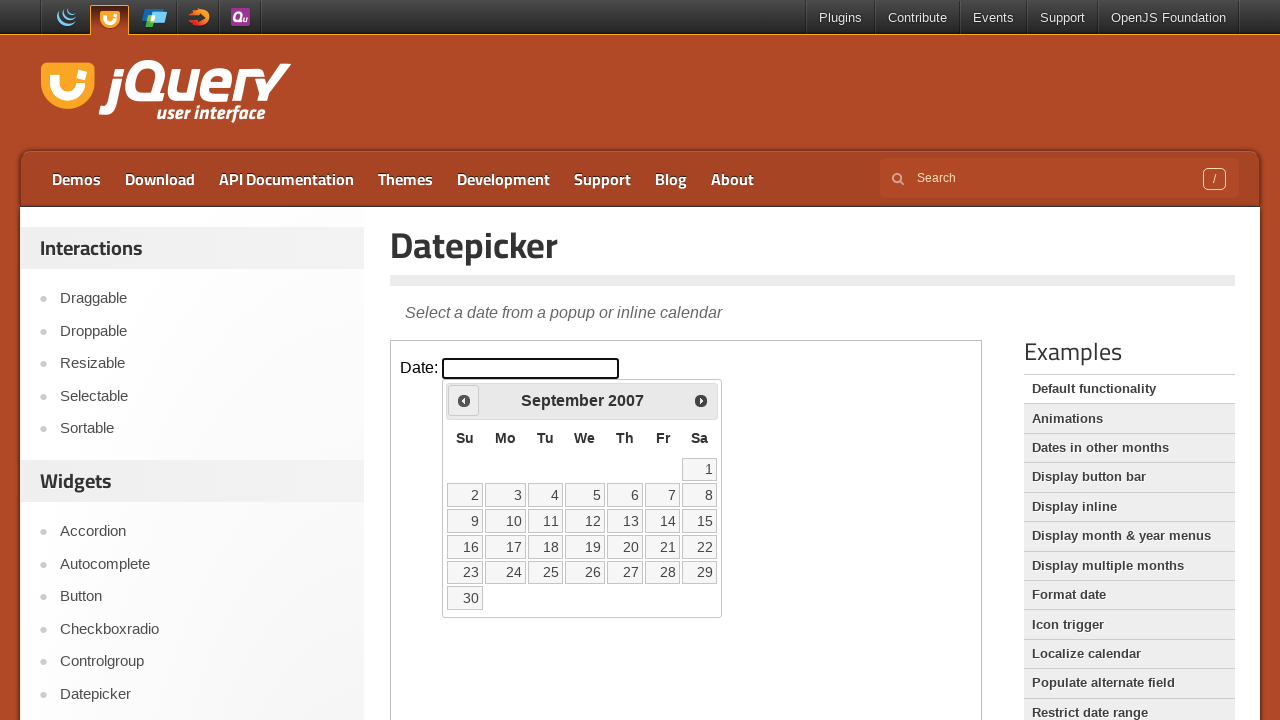

Retrieved current calendar month: September, year: 2007
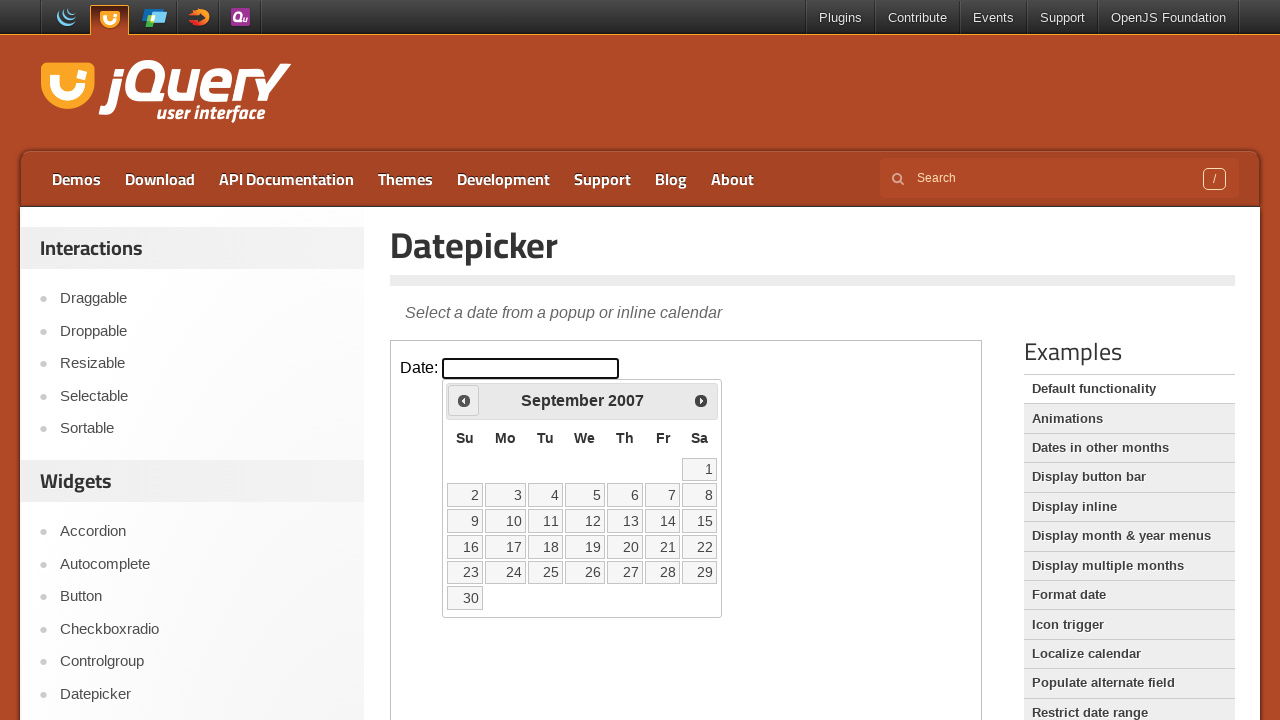

Clicked previous month button to navigate backward at (464, 400) on xpath=//iframe[@class='demo-frame'] >> internal:control=enter-frame >> xpath=//s
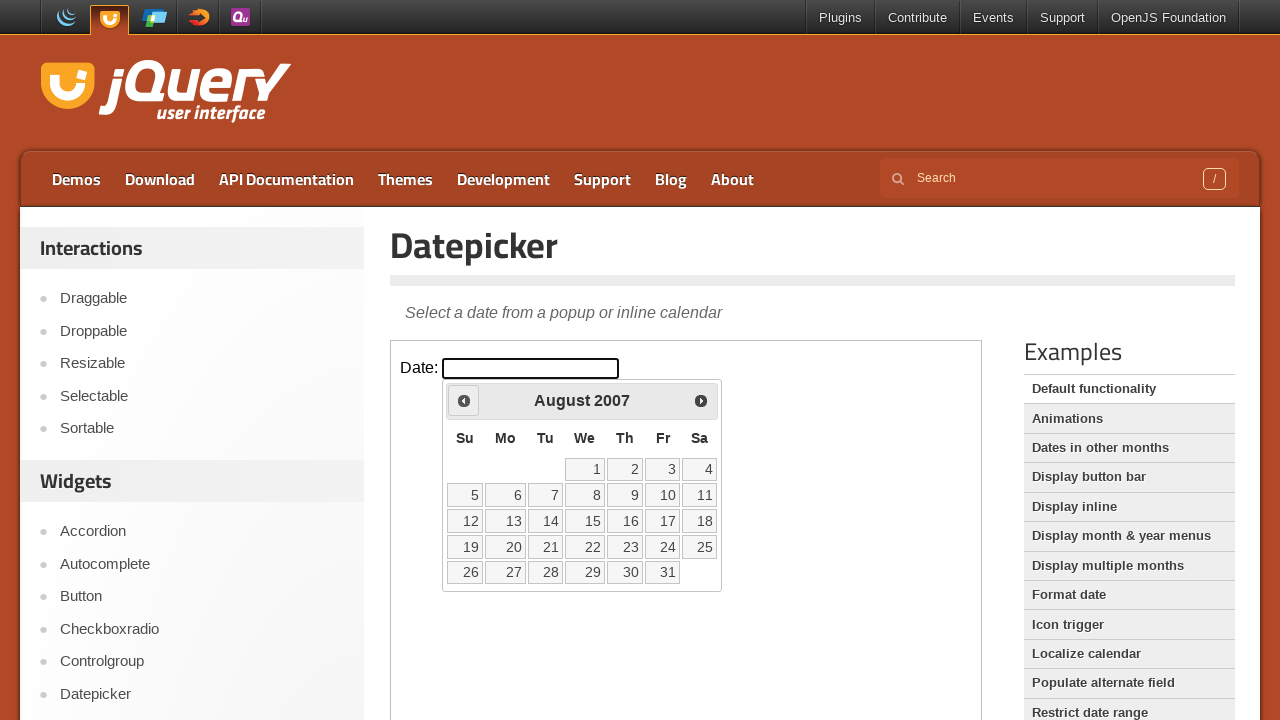

Retrieved current calendar month: August, year: 2007
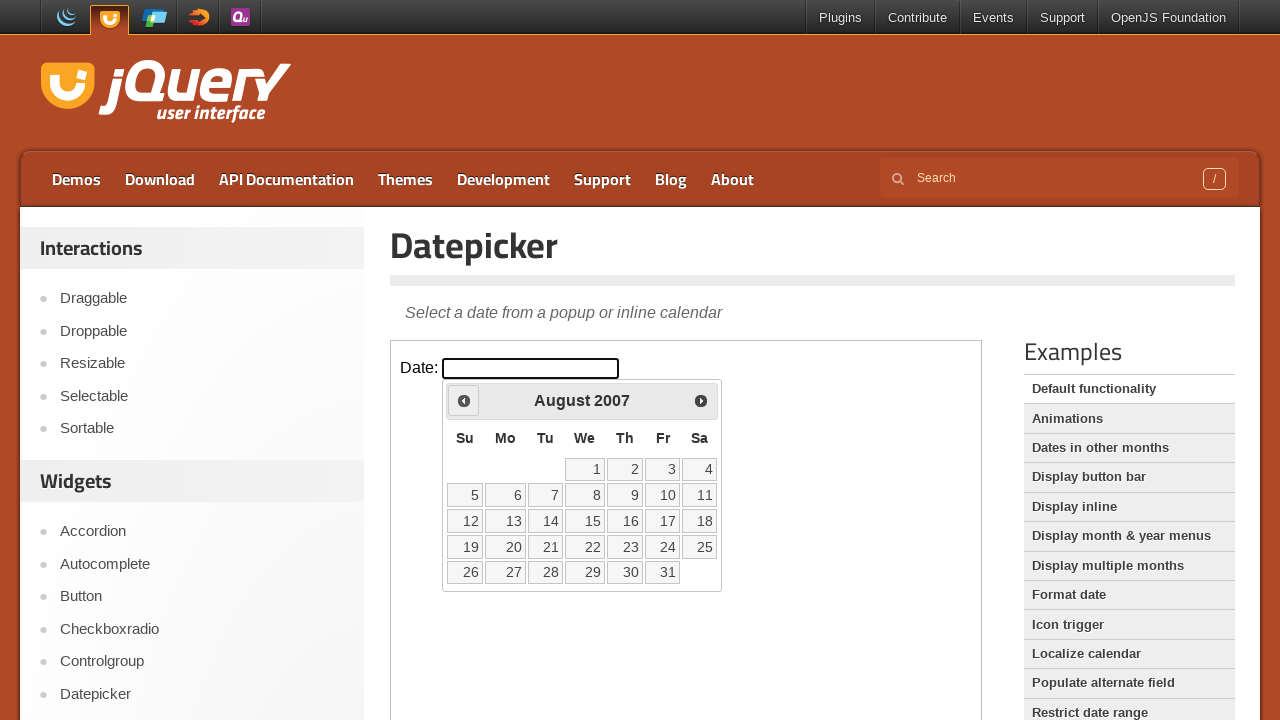

Clicked previous month button to navigate backward at (464, 400) on xpath=//iframe[@class='demo-frame'] >> internal:control=enter-frame >> xpath=//s
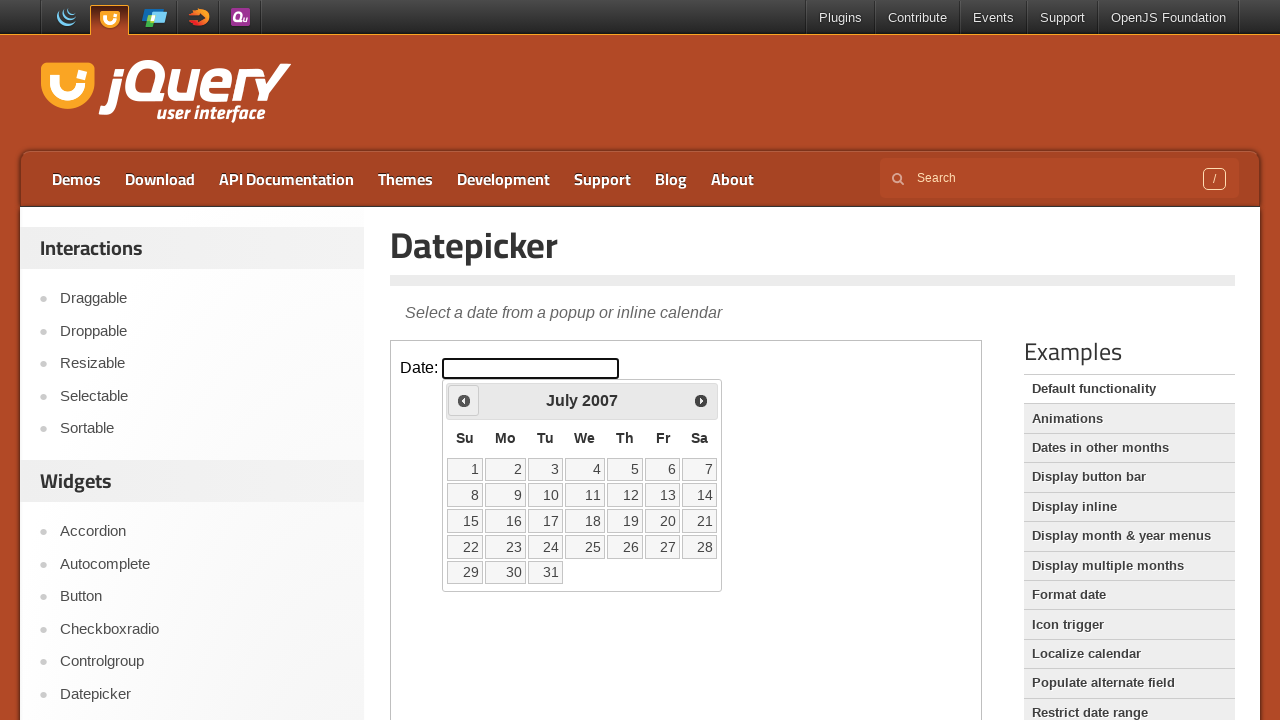

Retrieved current calendar month: July, year: 2007
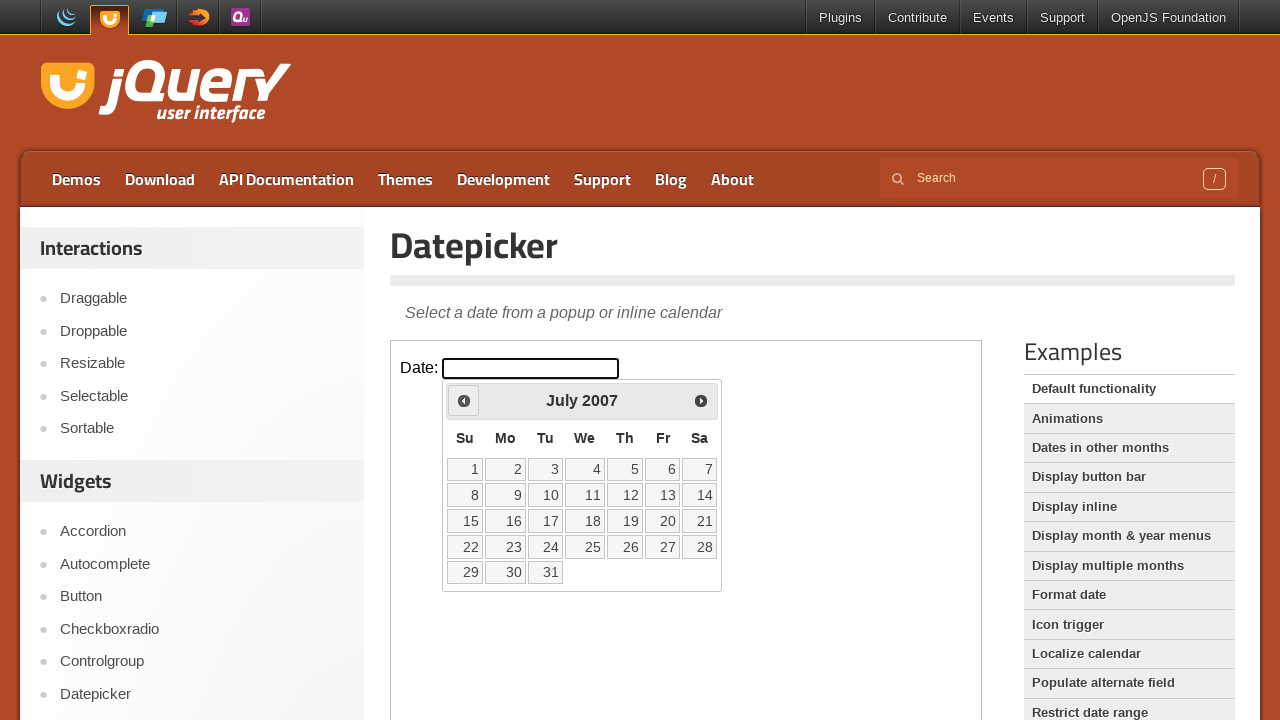

Clicked previous month button to navigate backward at (464, 400) on xpath=//iframe[@class='demo-frame'] >> internal:control=enter-frame >> xpath=//s
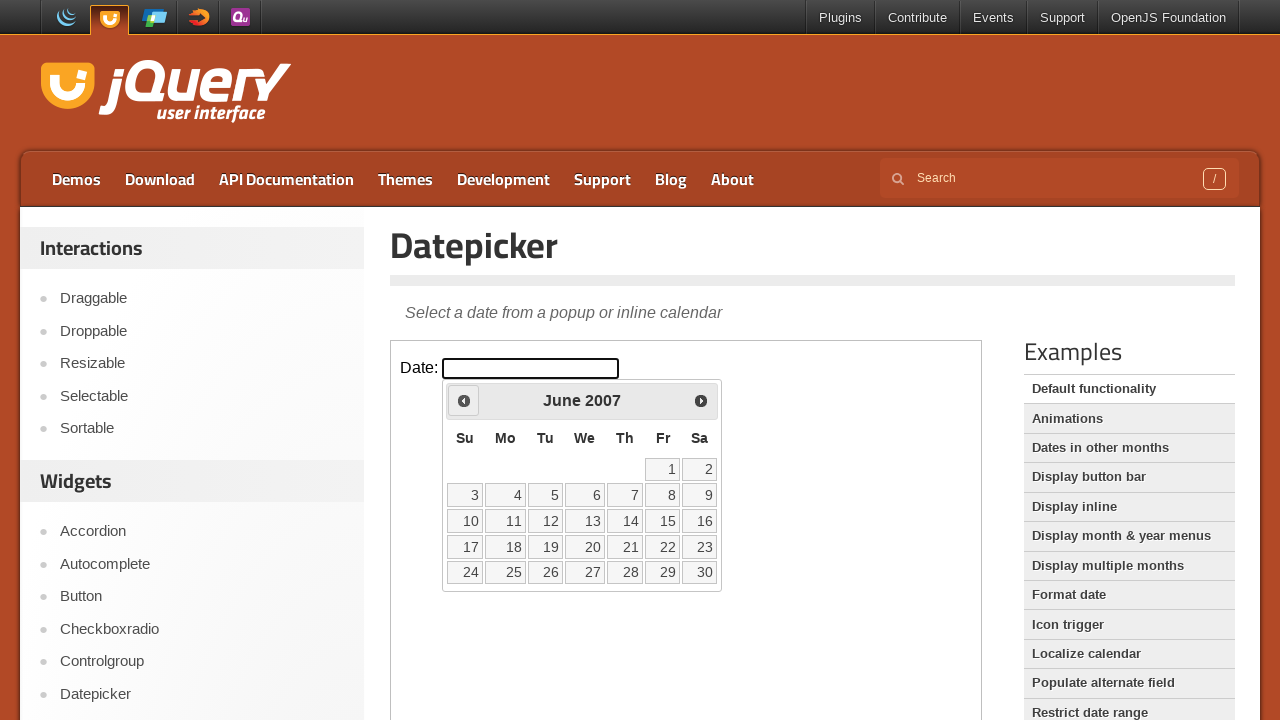

Retrieved current calendar month: June, year: 2007
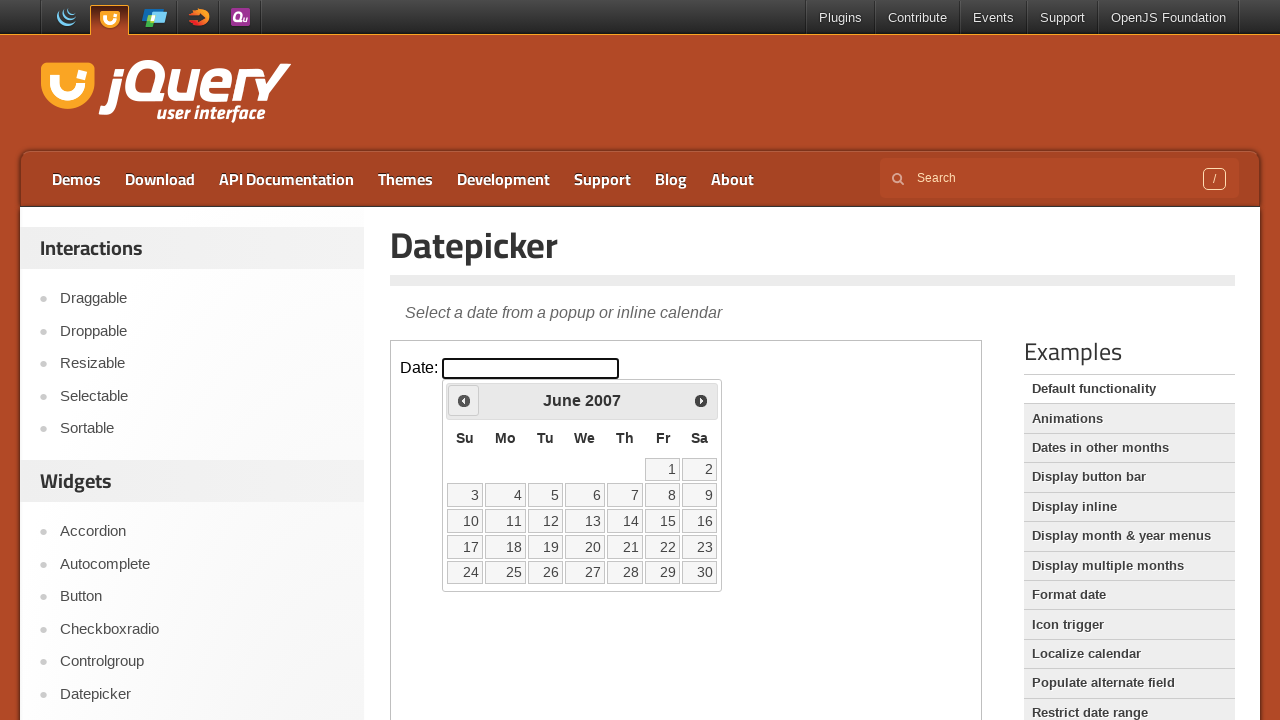

Clicked previous month button to navigate backward at (464, 400) on xpath=//iframe[@class='demo-frame'] >> internal:control=enter-frame >> xpath=//s
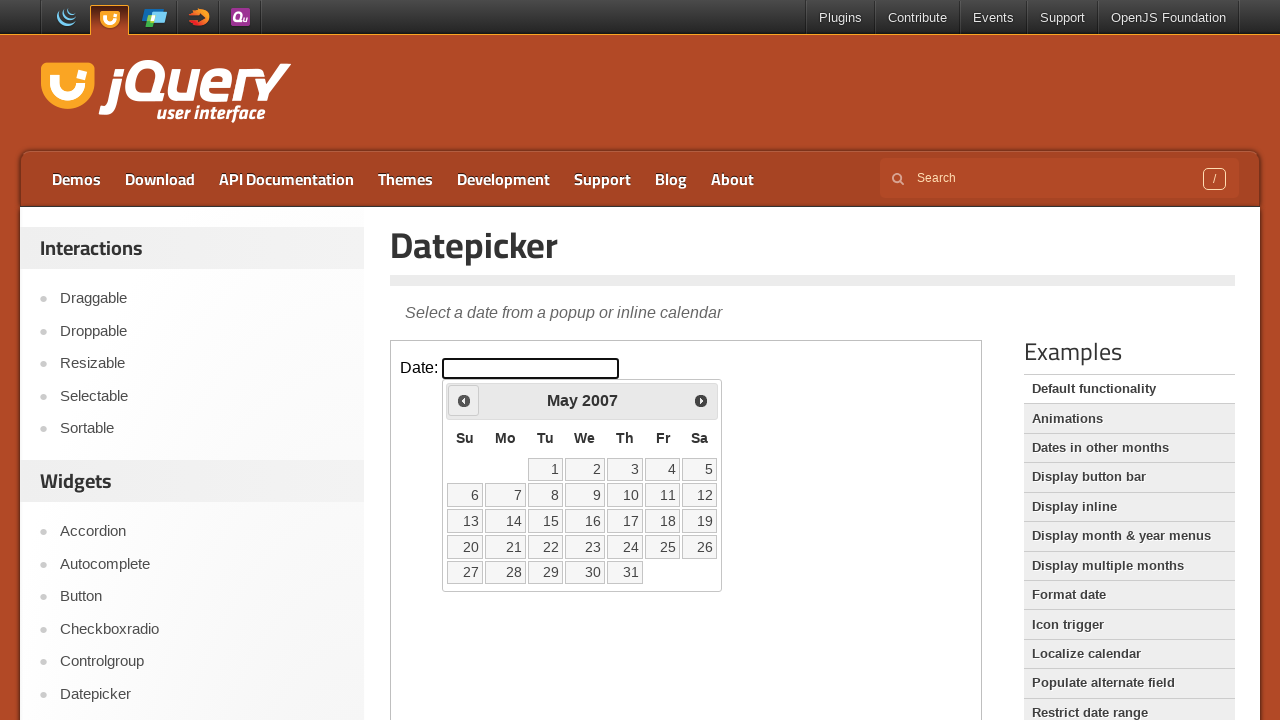

Retrieved current calendar month: May, year: 2007
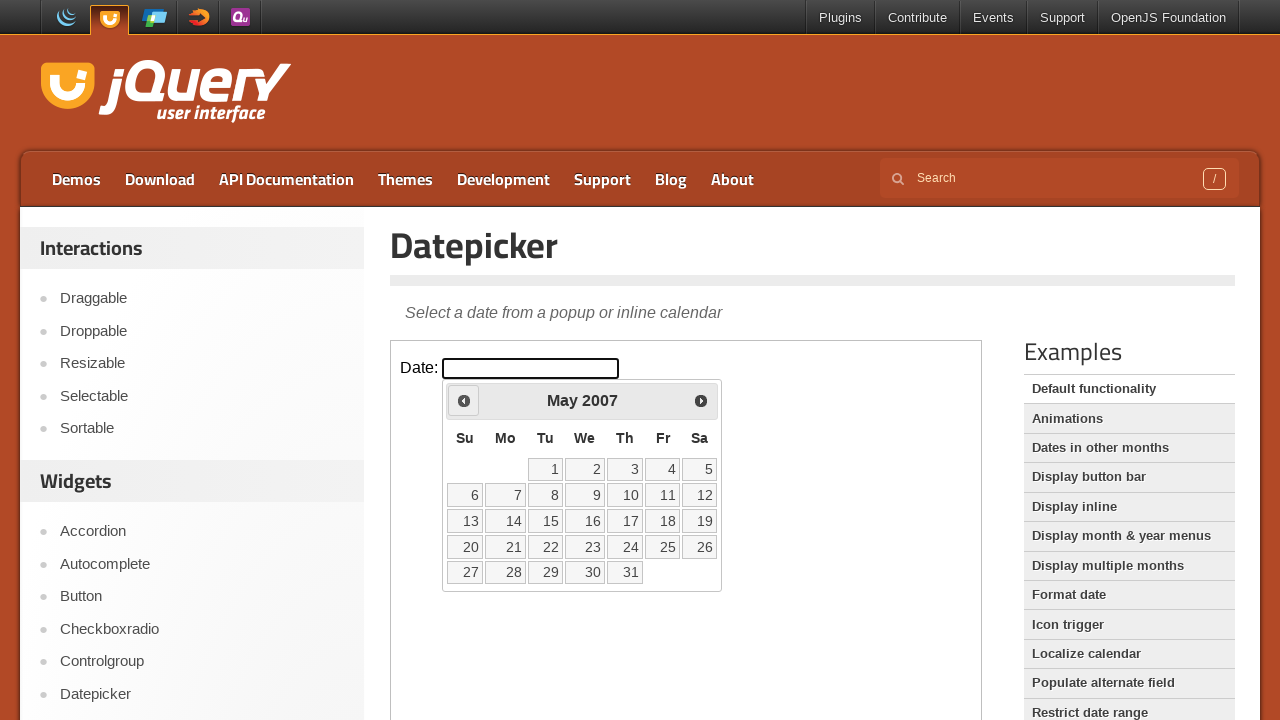

Clicked previous month button to navigate backward at (464, 400) on xpath=//iframe[@class='demo-frame'] >> internal:control=enter-frame >> xpath=//s
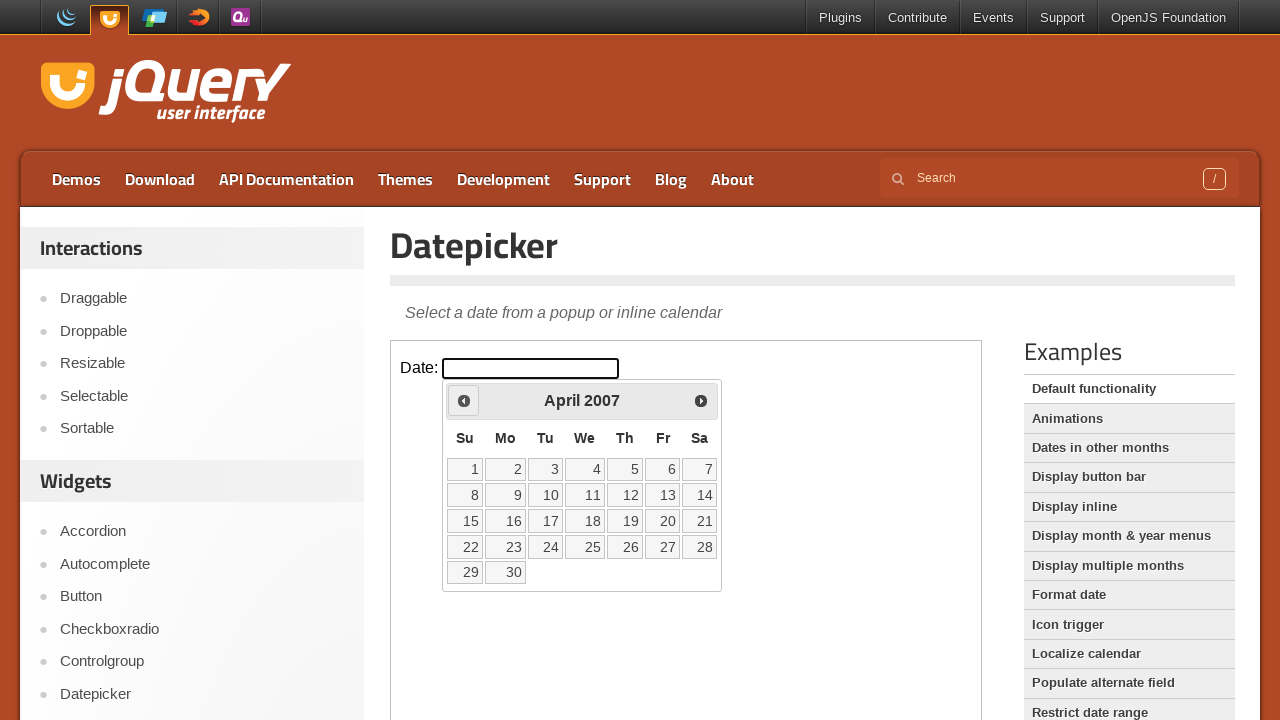

Retrieved current calendar month: April, year: 2007
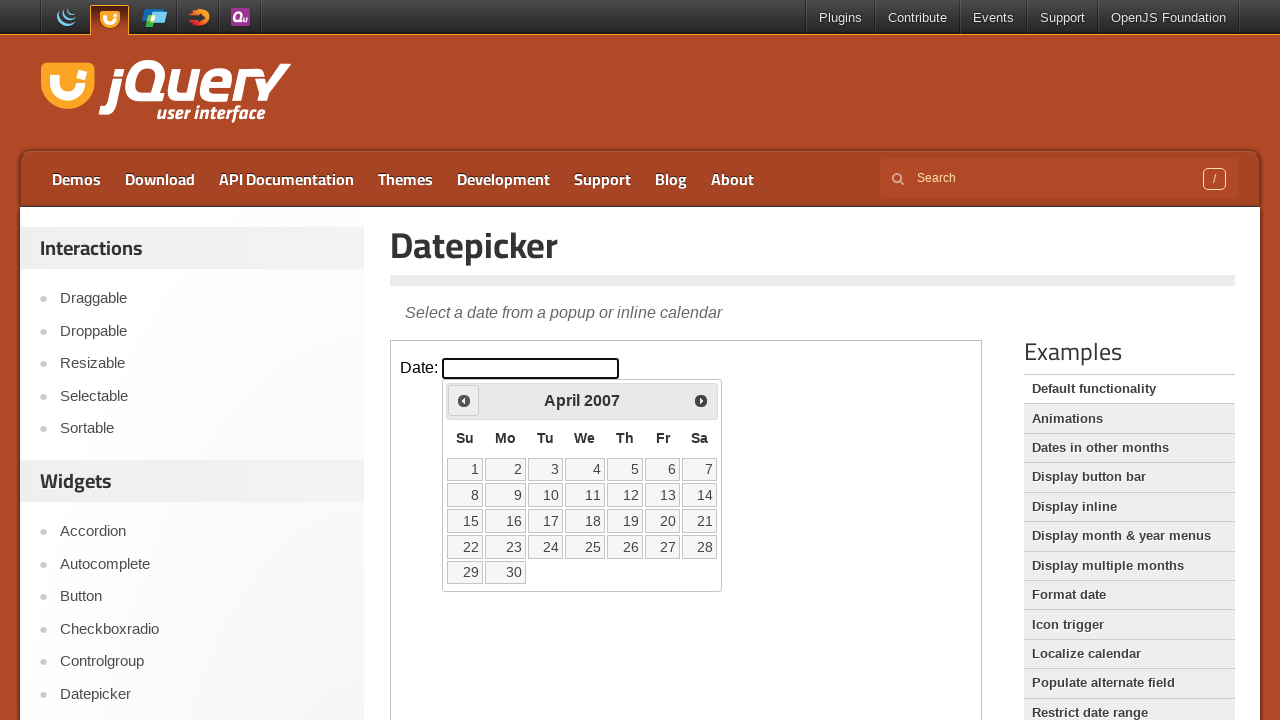

Clicked previous month button to navigate backward at (464, 400) on xpath=//iframe[@class='demo-frame'] >> internal:control=enter-frame >> xpath=//s
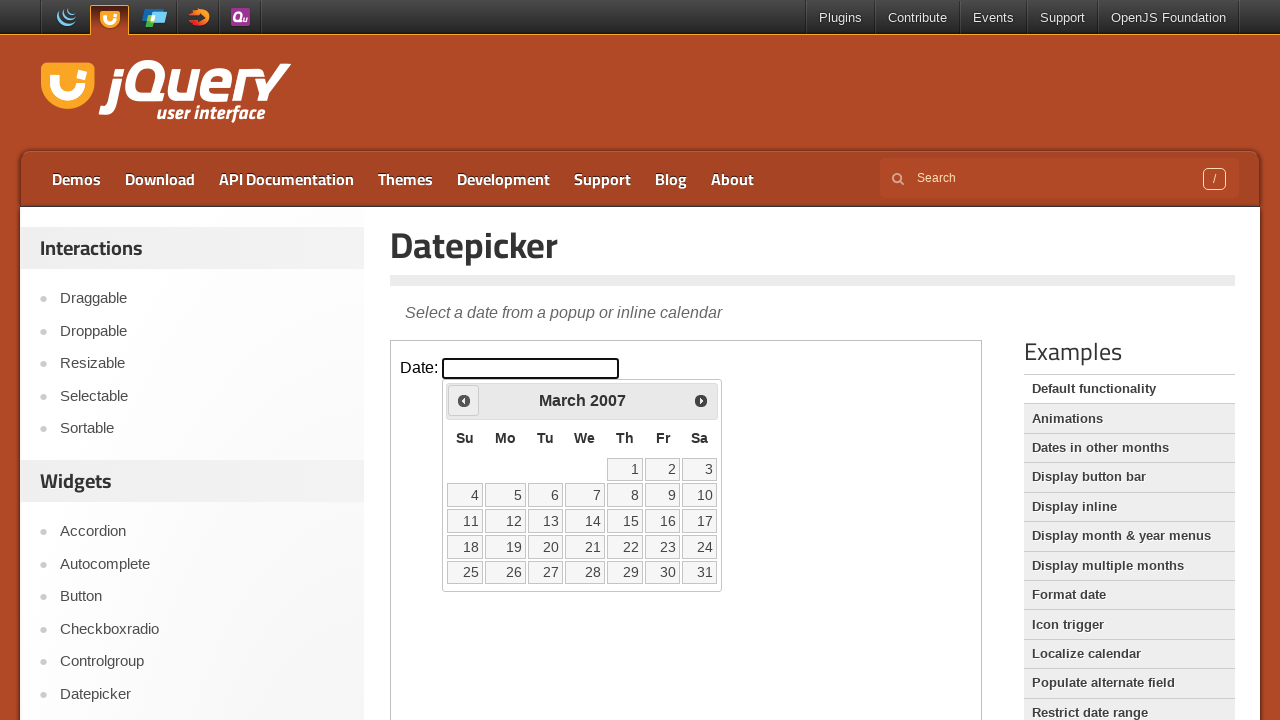

Retrieved current calendar month: March, year: 2007
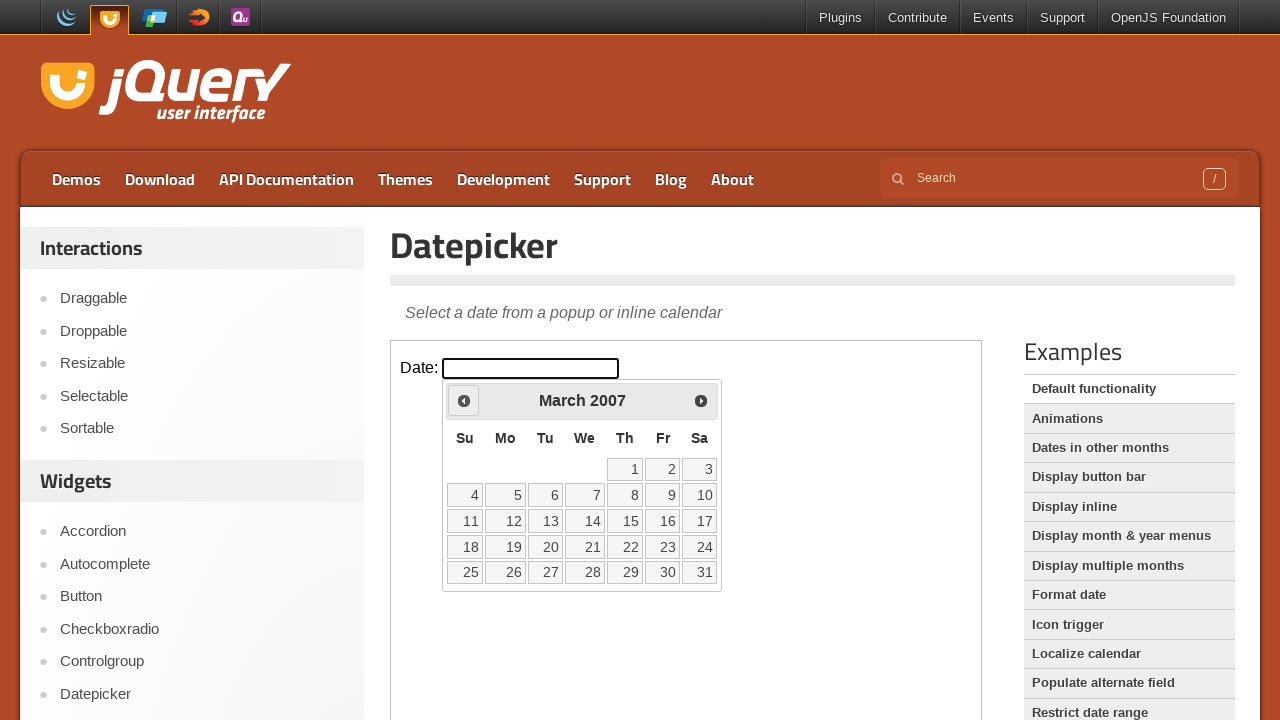

Clicked previous month button to navigate backward at (464, 400) on xpath=//iframe[@class='demo-frame'] >> internal:control=enter-frame >> xpath=//s
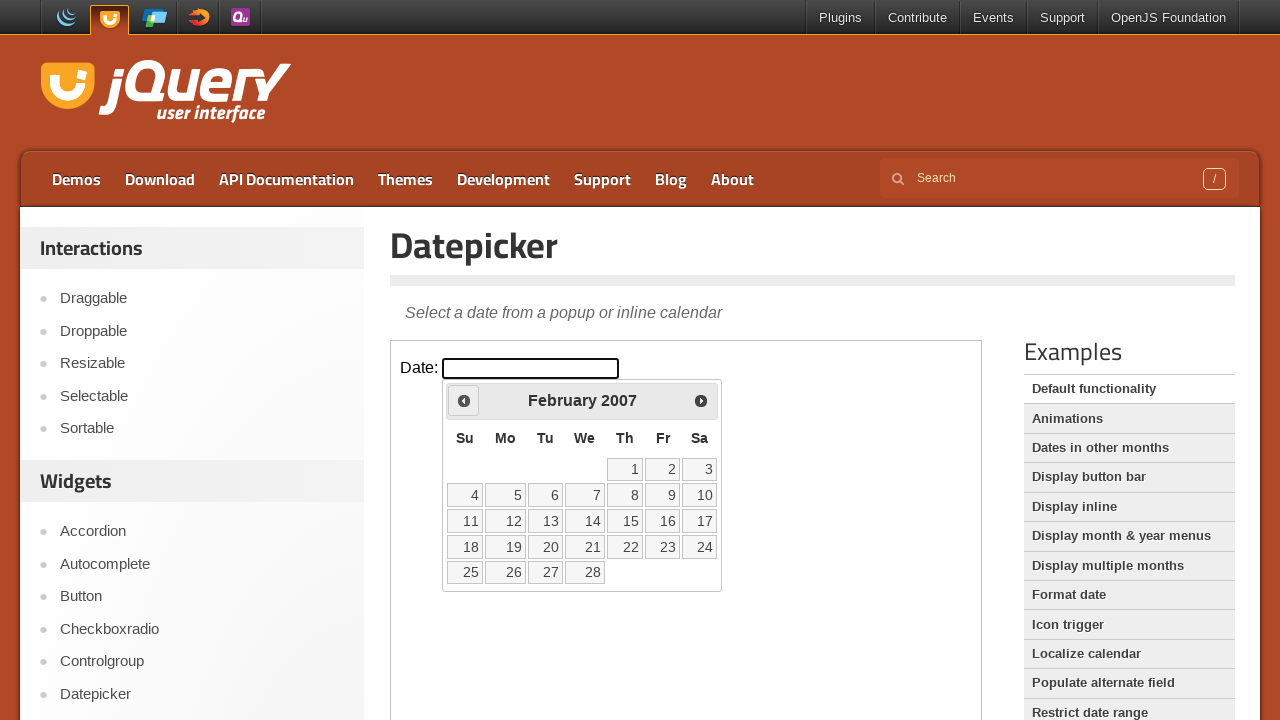

Retrieved current calendar month: February, year: 2007
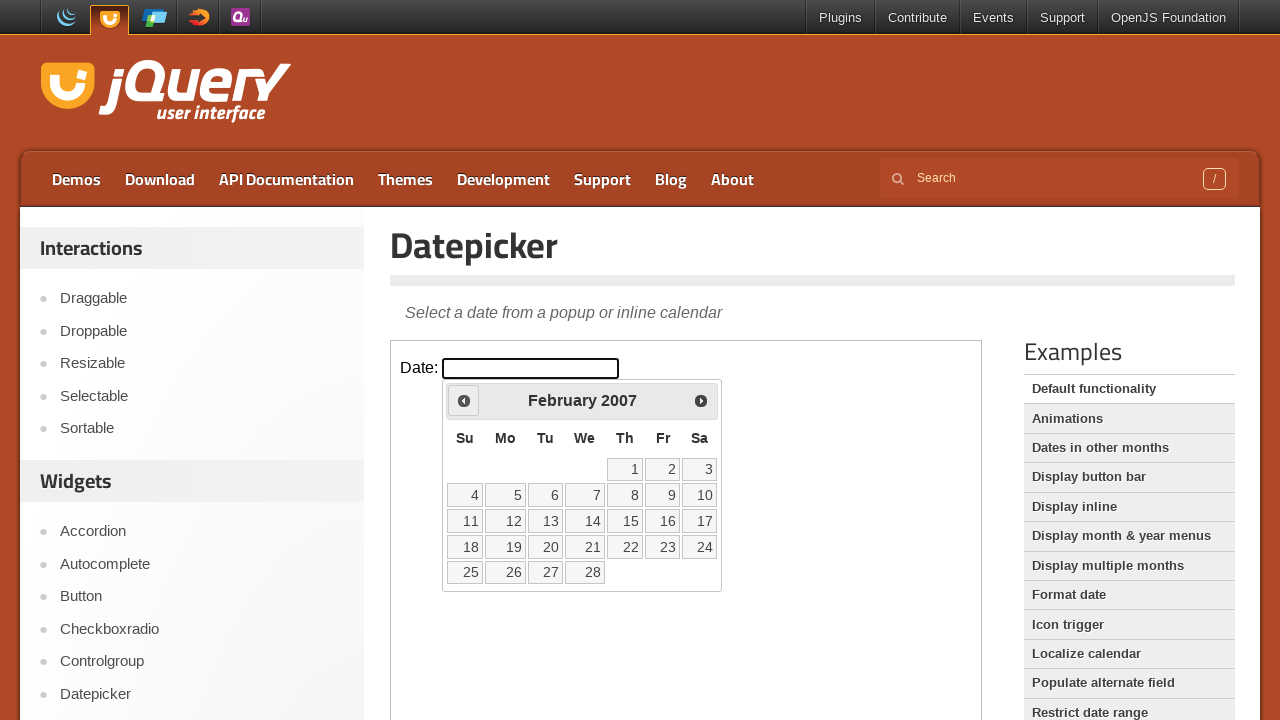

Clicked previous month button to navigate backward at (464, 400) on xpath=//iframe[@class='demo-frame'] >> internal:control=enter-frame >> xpath=//s
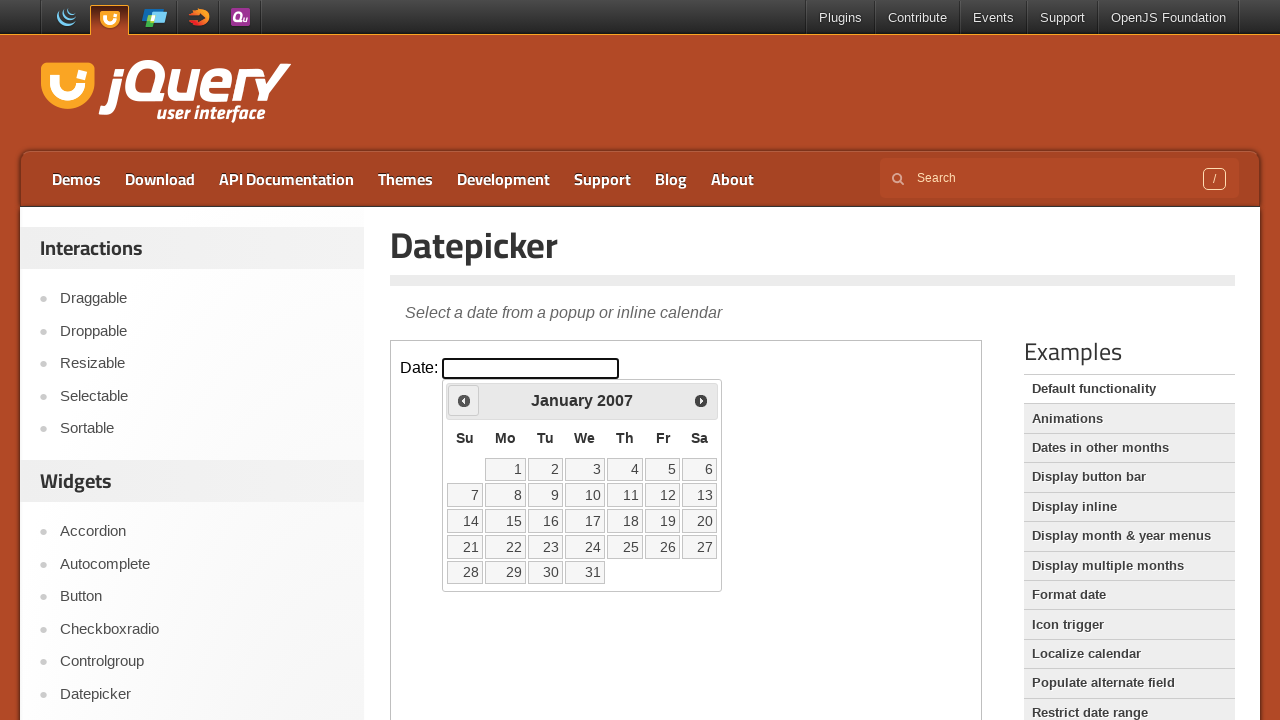

Retrieved current calendar month: January, year: 2007
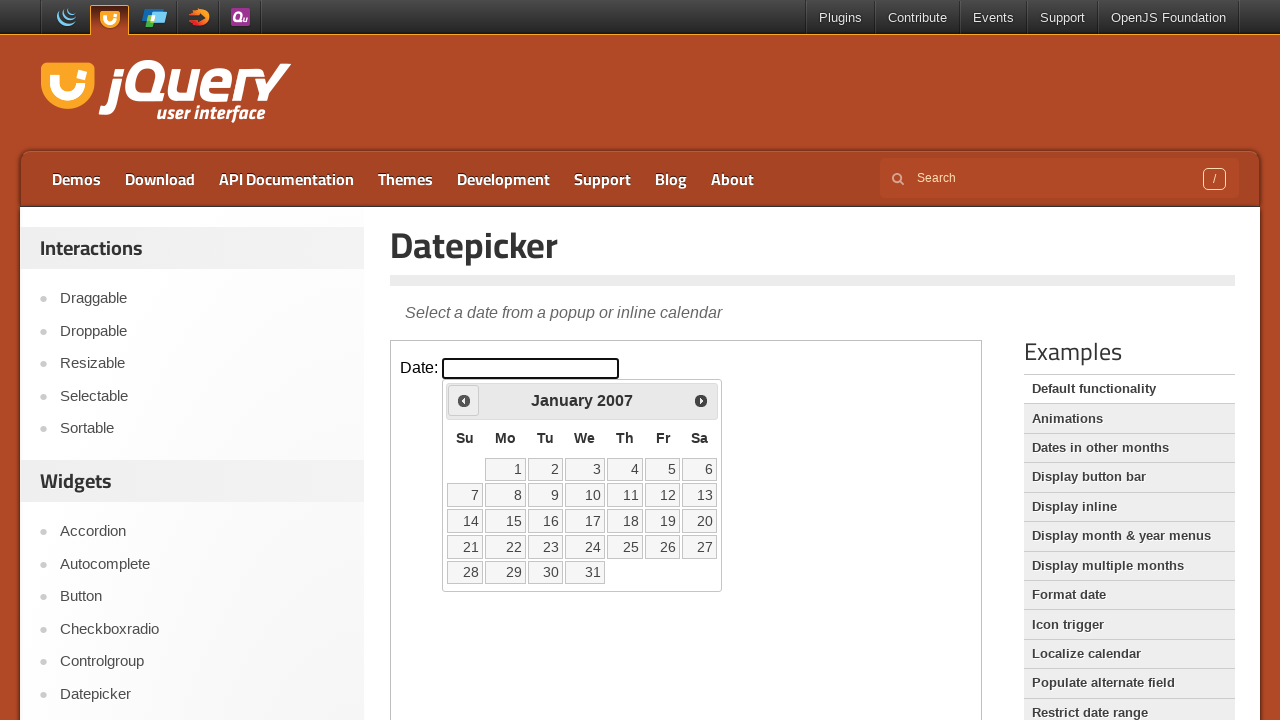

Clicked previous month button to navigate backward at (464, 400) on xpath=//iframe[@class='demo-frame'] >> internal:control=enter-frame >> xpath=//s
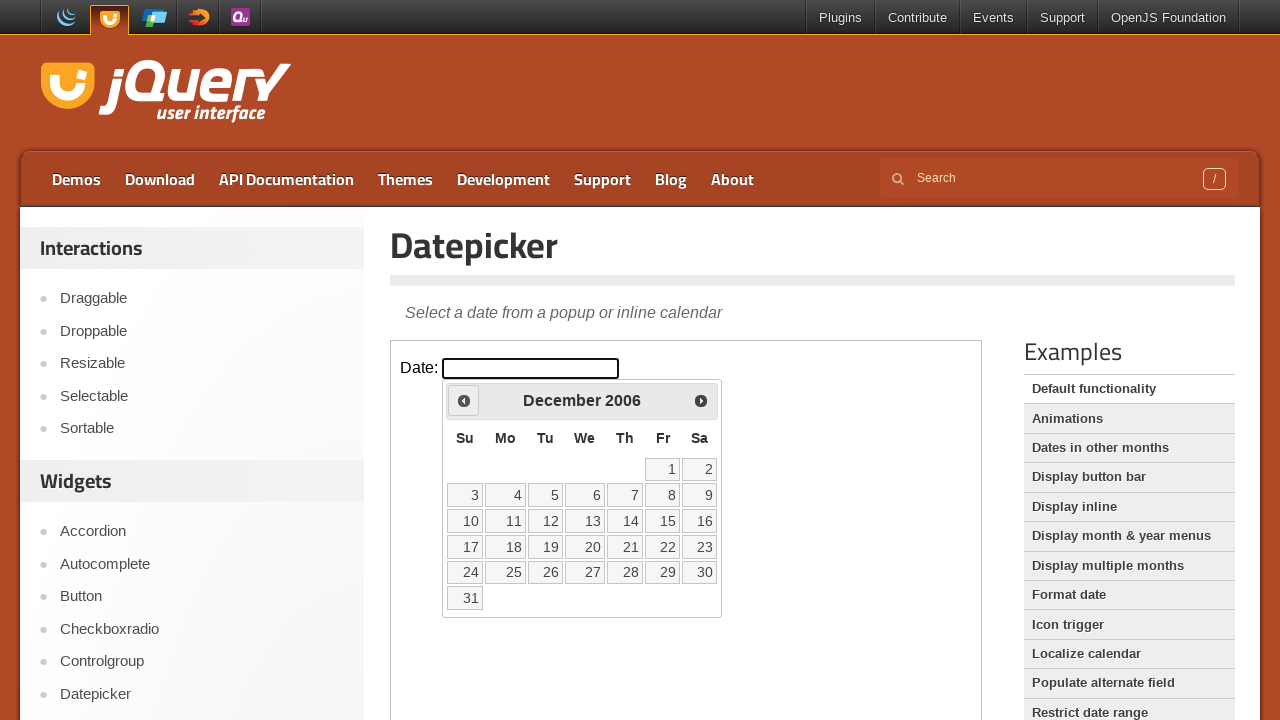

Retrieved current calendar month: December, year: 2006
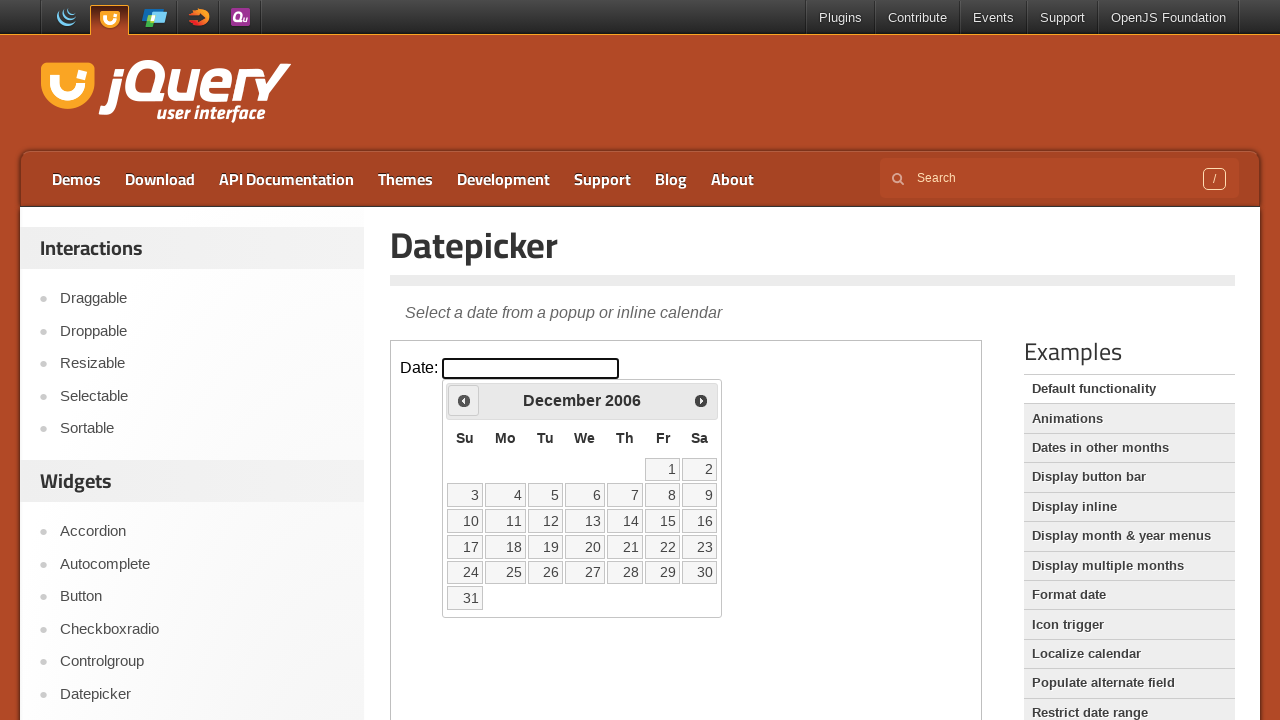

Clicked previous month button to navigate backward at (464, 400) on xpath=//iframe[@class='demo-frame'] >> internal:control=enter-frame >> xpath=//s
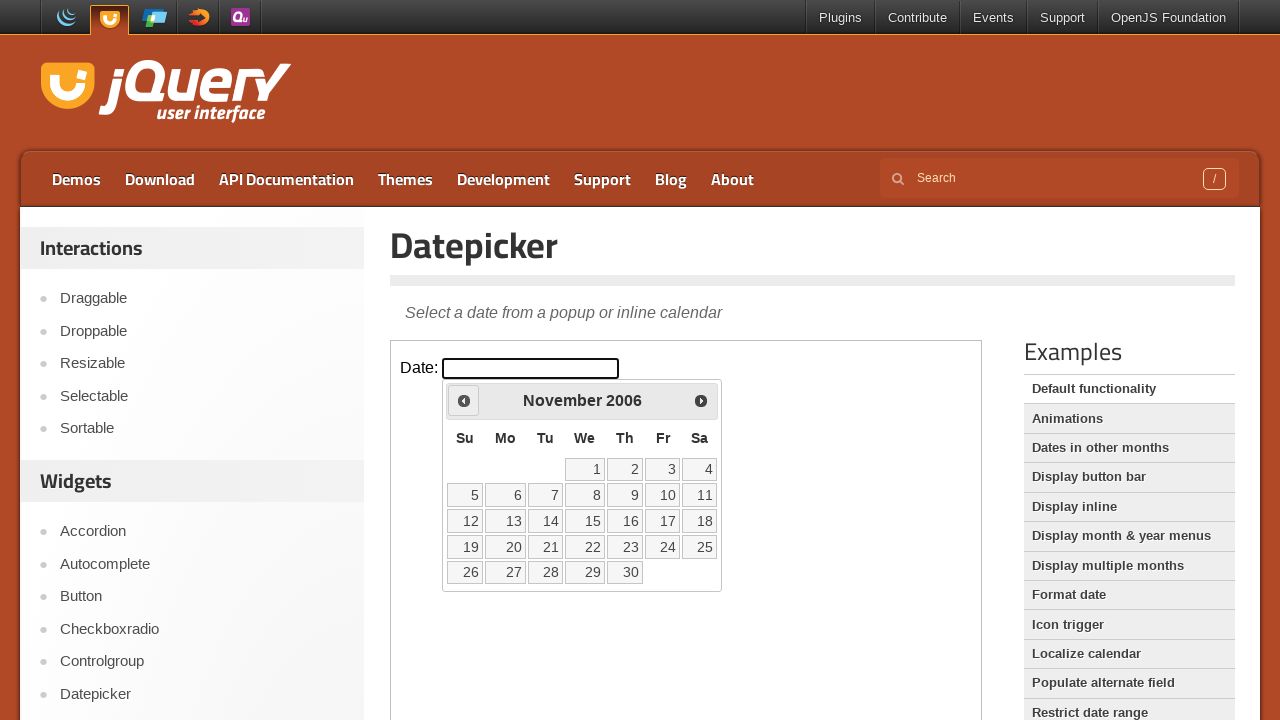

Retrieved current calendar month: November, year: 2006
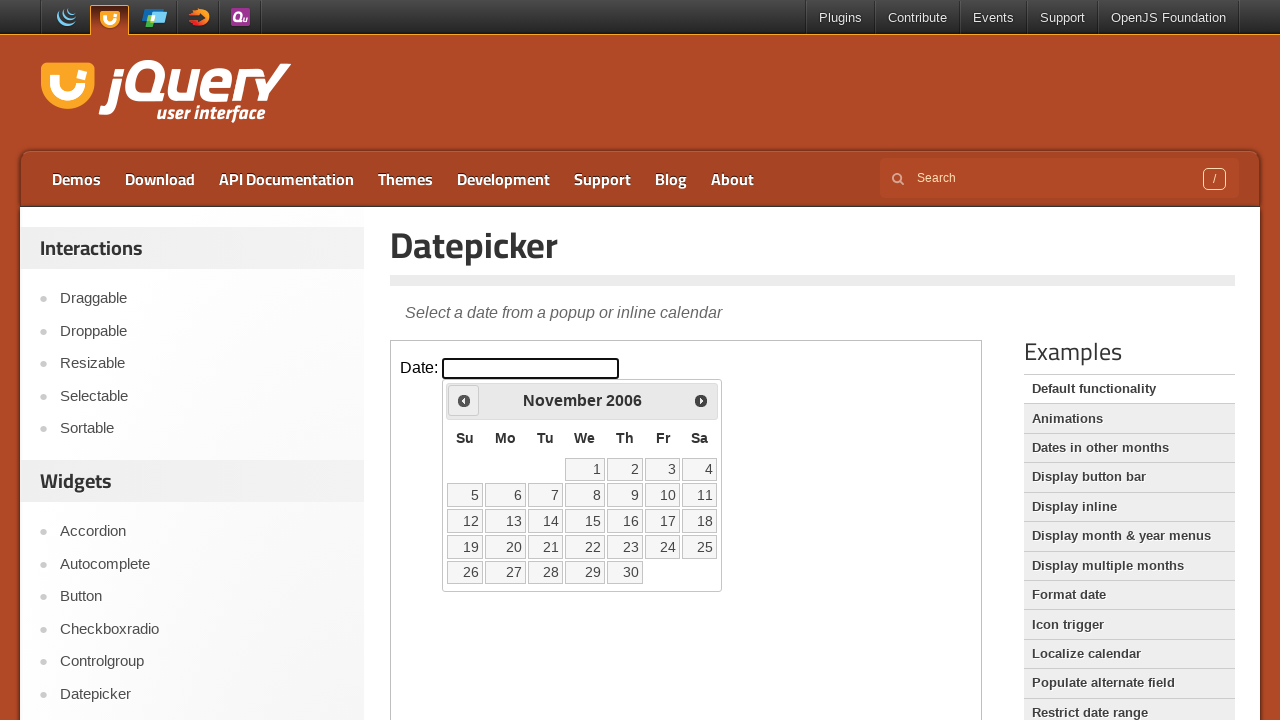

Clicked previous month button to navigate backward at (464, 400) on xpath=//iframe[@class='demo-frame'] >> internal:control=enter-frame >> xpath=//s
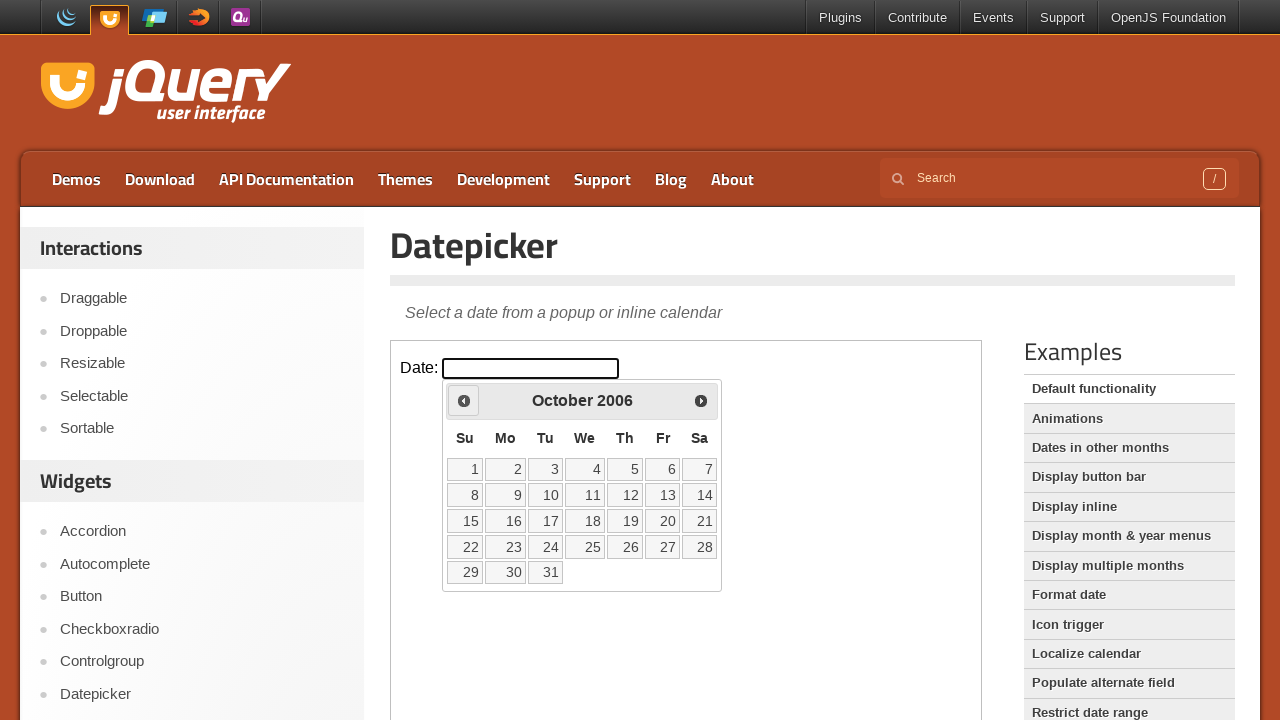

Retrieved current calendar month: October, year: 2006
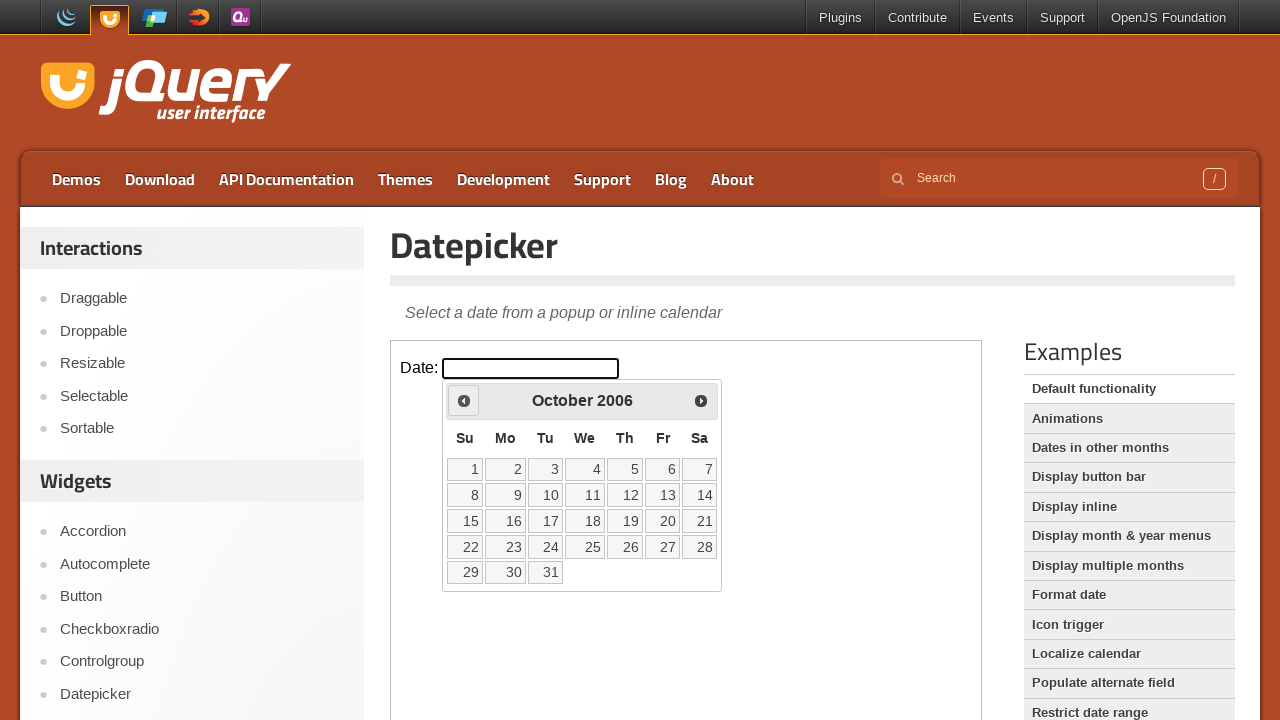

Clicked previous month button to navigate backward at (464, 400) on xpath=//iframe[@class='demo-frame'] >> internal:control=enter-frame >> xpath=//s
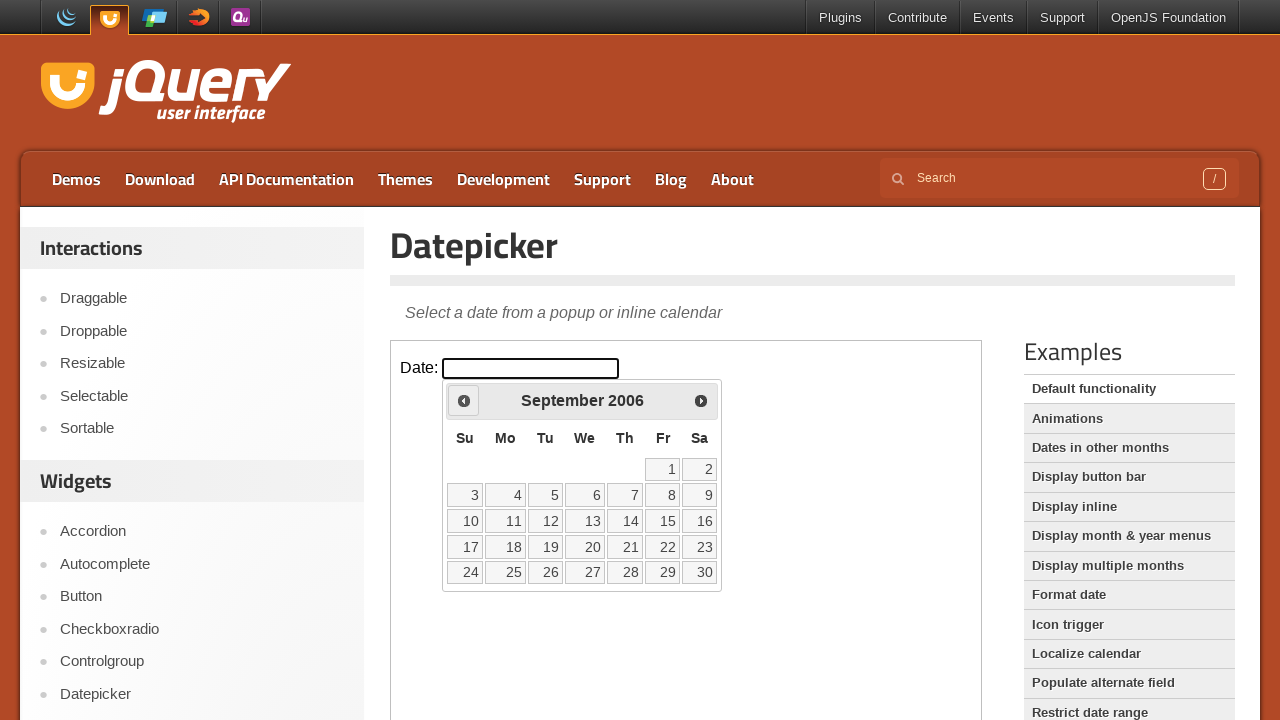

Retrieved current calendar month: September, year: 2006
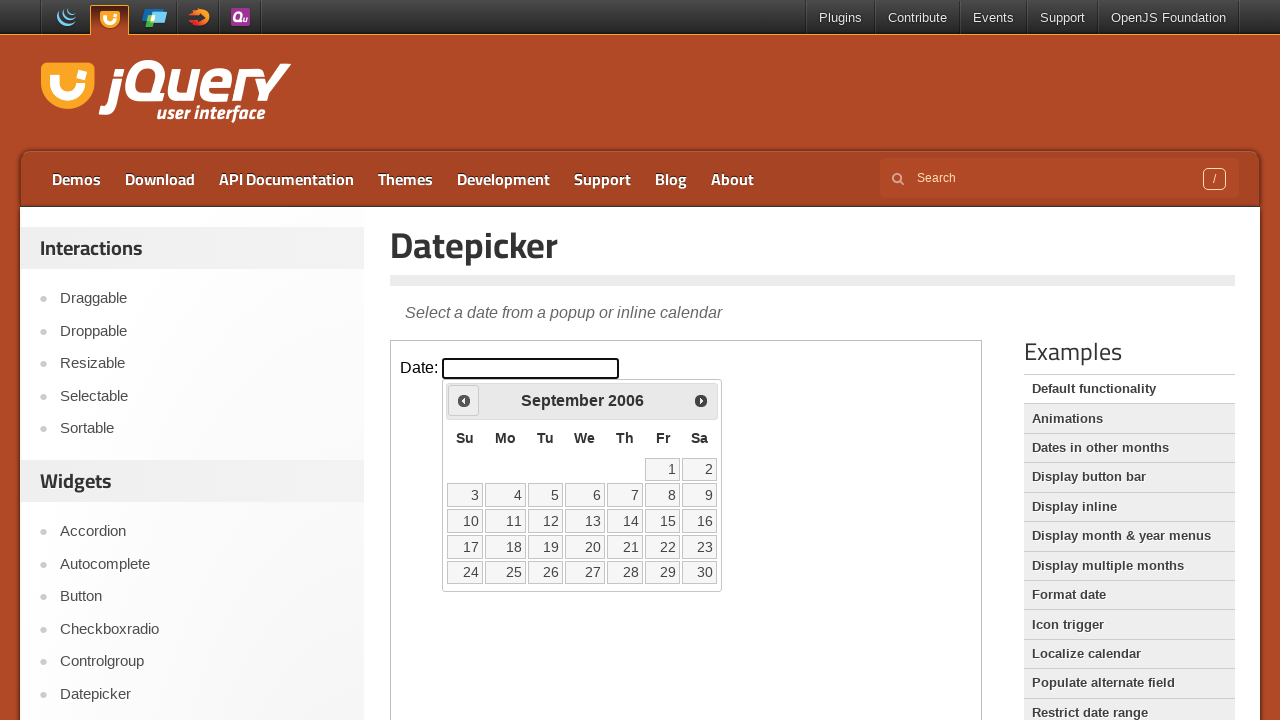

Clicked previous month button to navigate backward at (464, 400) on xpath=//iframe[@class='demo-frame'] >> internal:control=enter-frame >> xpath=//s
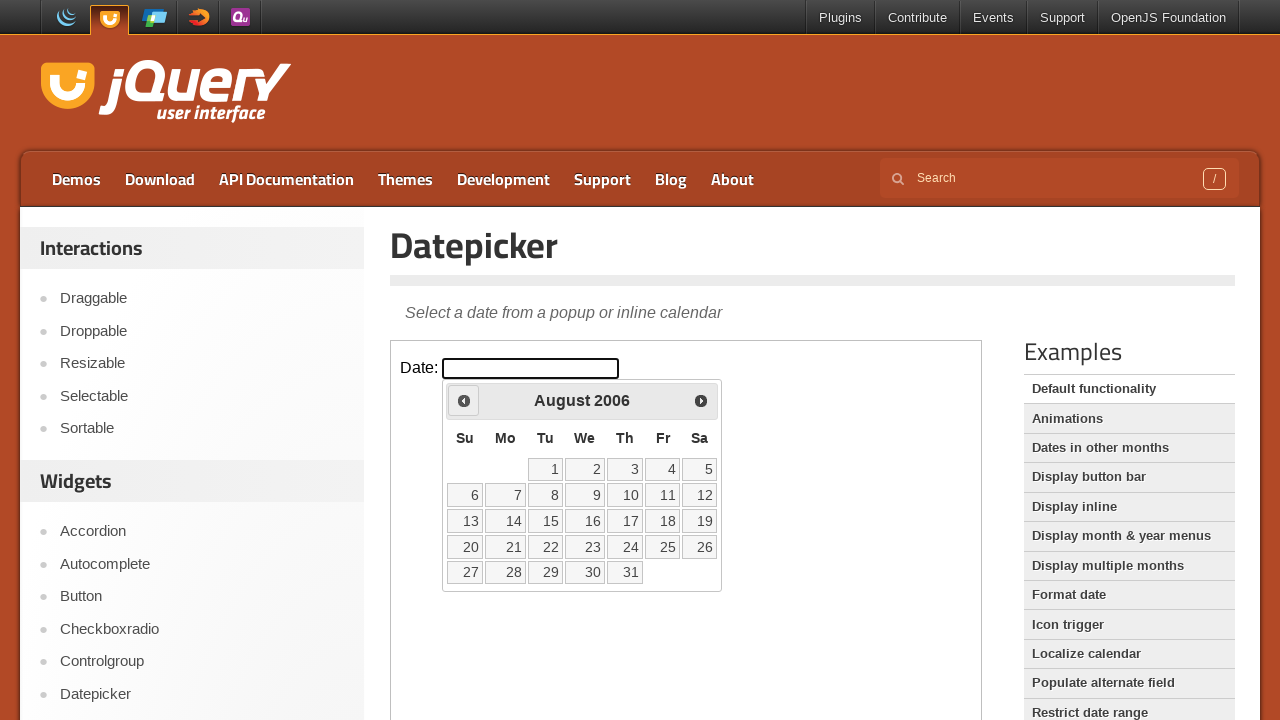

Retrieved current calendar month: August, year: 2006
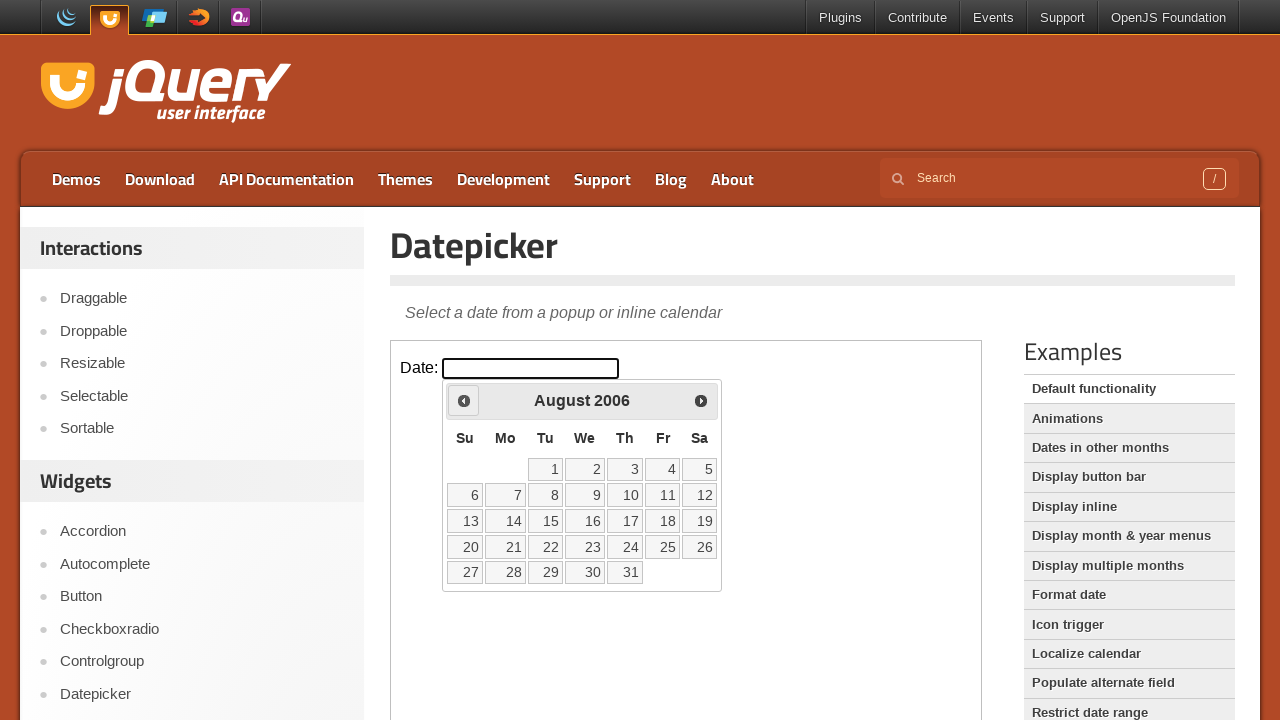

Clicked previous month button to navigate backward at (464, 400) on xpath=//iframe[@class='demo-frame'] >> internal:control=enter-frame >> xpath=//s
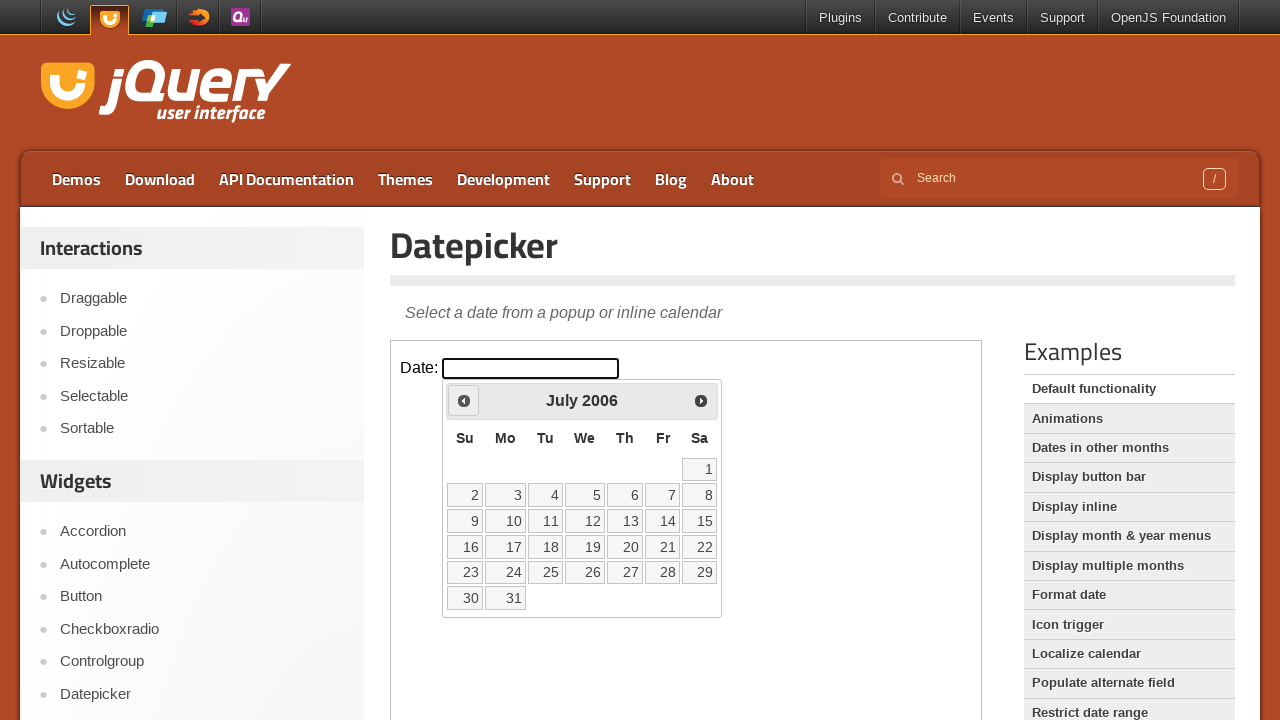

Retrieved current calendar month: July, year: 2006
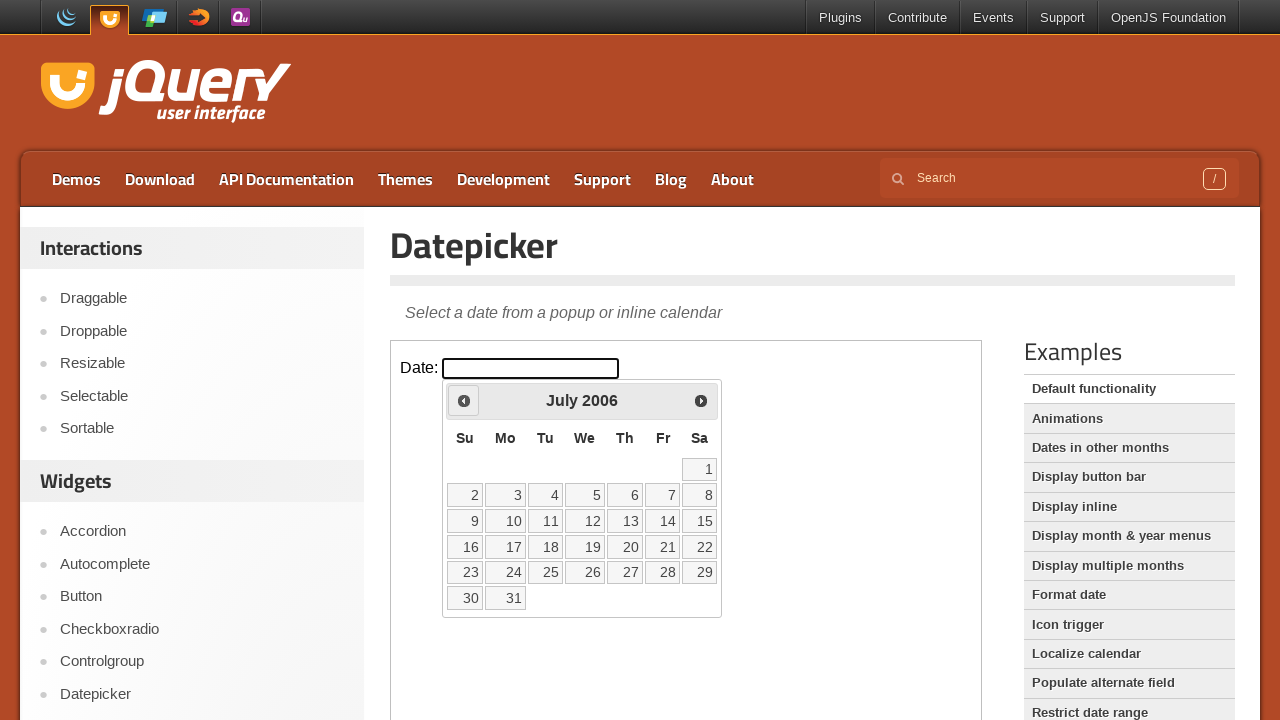

Clicked previous month button to navigate backward at (464, 400) on xpath=//iframe[@class='demo-frame'] >> internal:control=enter-frame >> xpath=//s
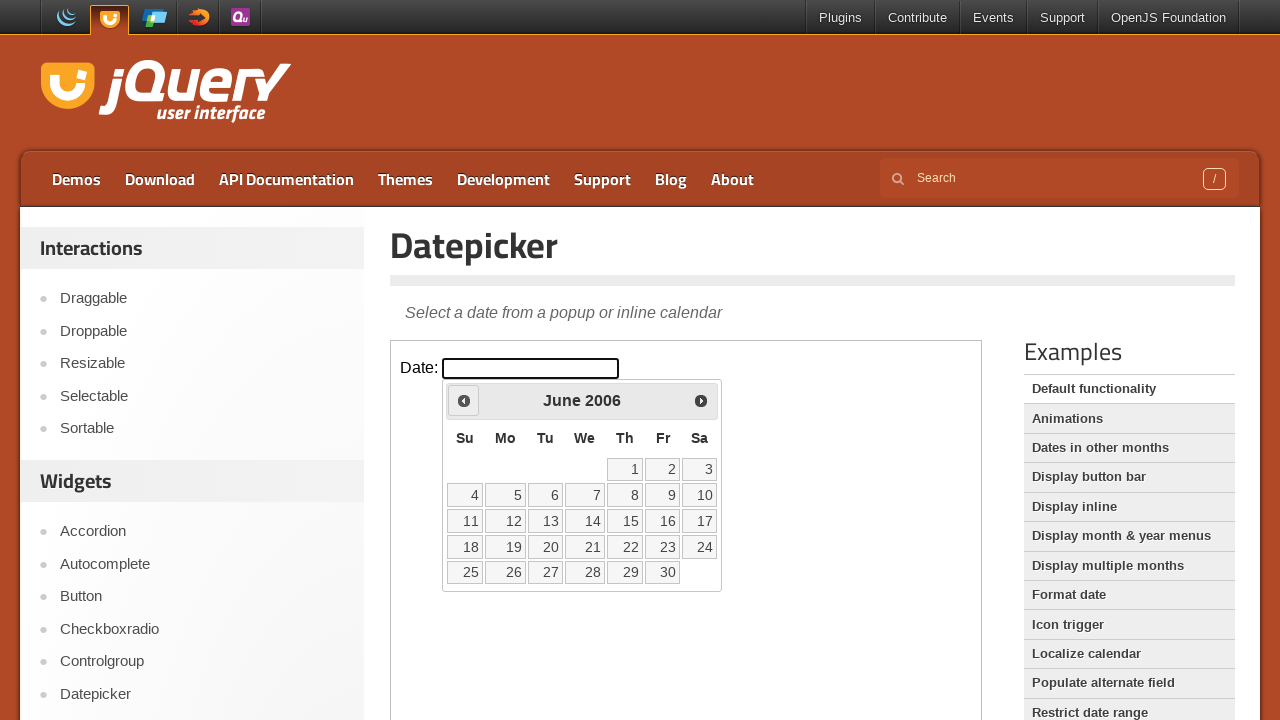

Retrieved current calendar month: June, year: 2006
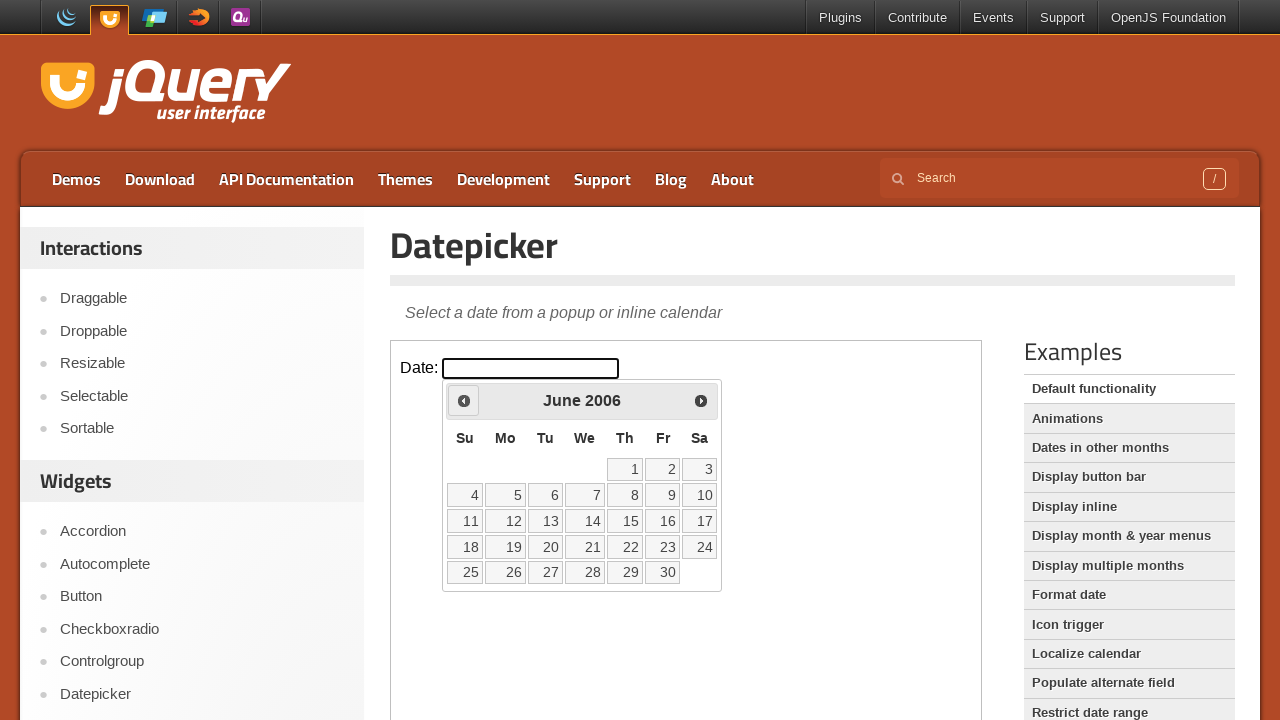

Clicked previous month button to navigate backward at (464, 400) on xpath=//iframe[@class='demo-frame'] >> internal:control=enter-frame >> xpath=//s
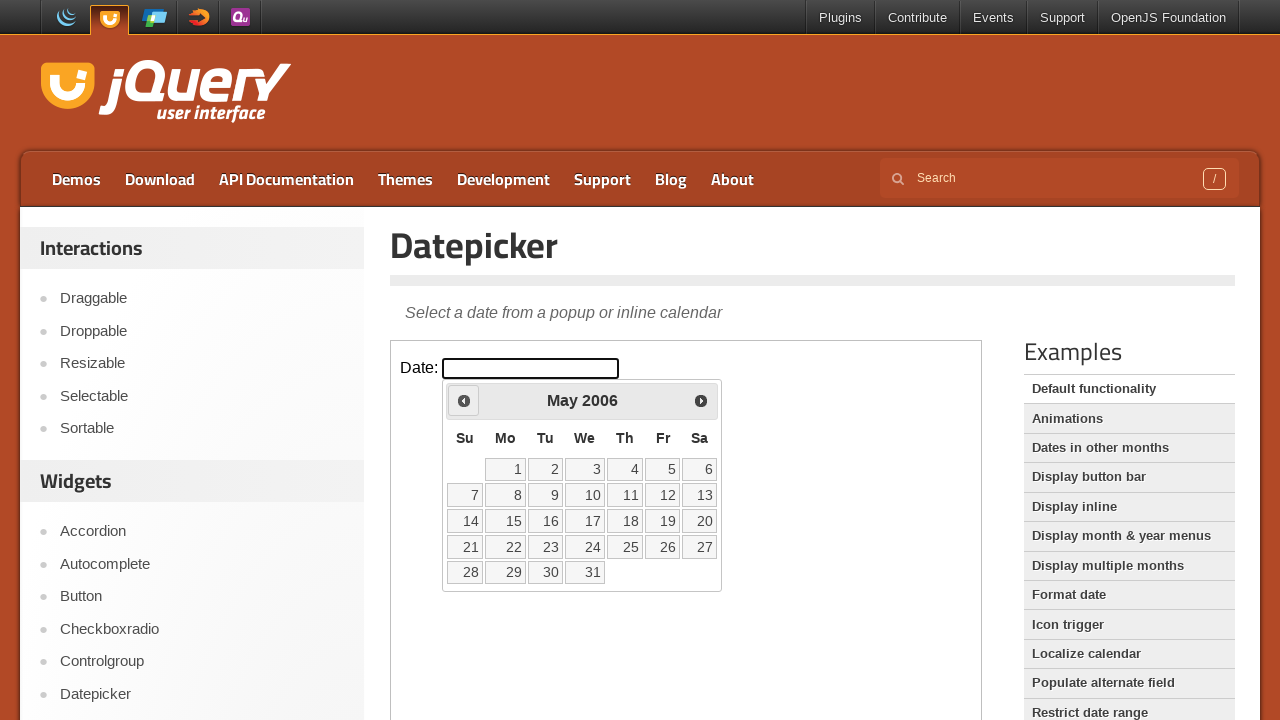

Retrieved current calendar month: May, year: 2006
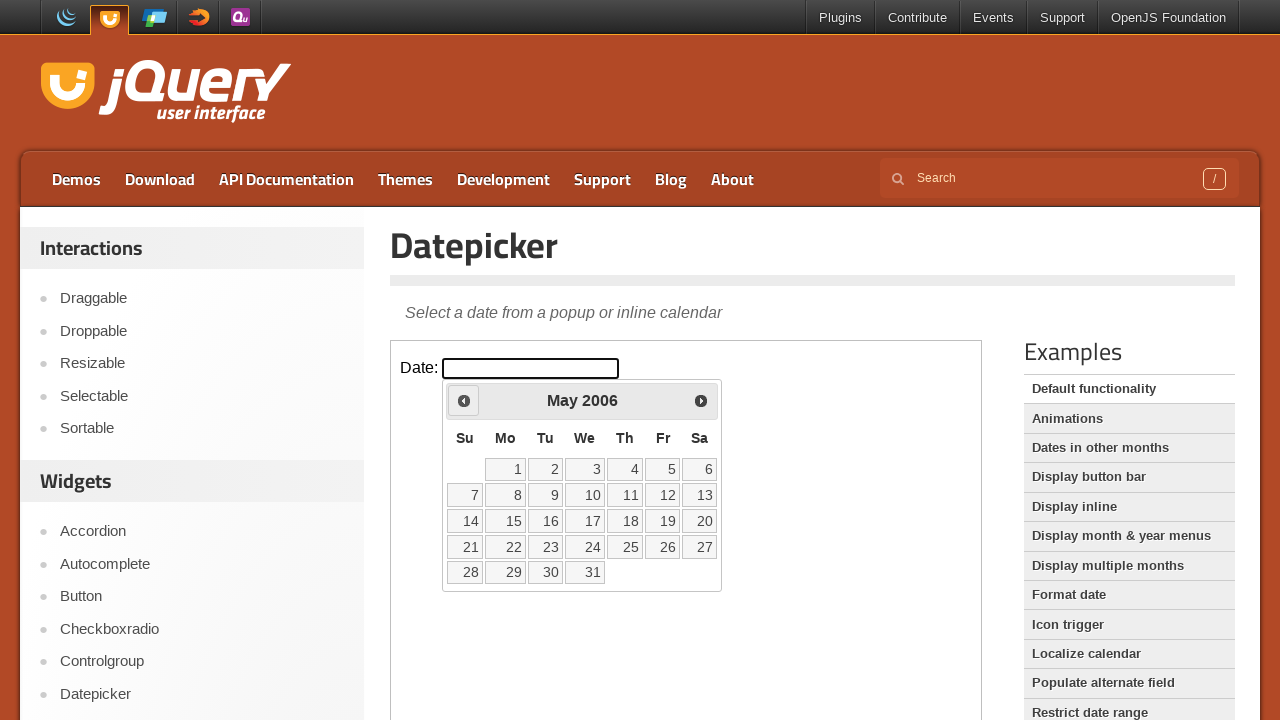

Clicked previous month button to navigate backward at (464, 400) on xpath=//iframe[@class='demo-frame'] >> internal:control=enter-frame >> xpath=//s
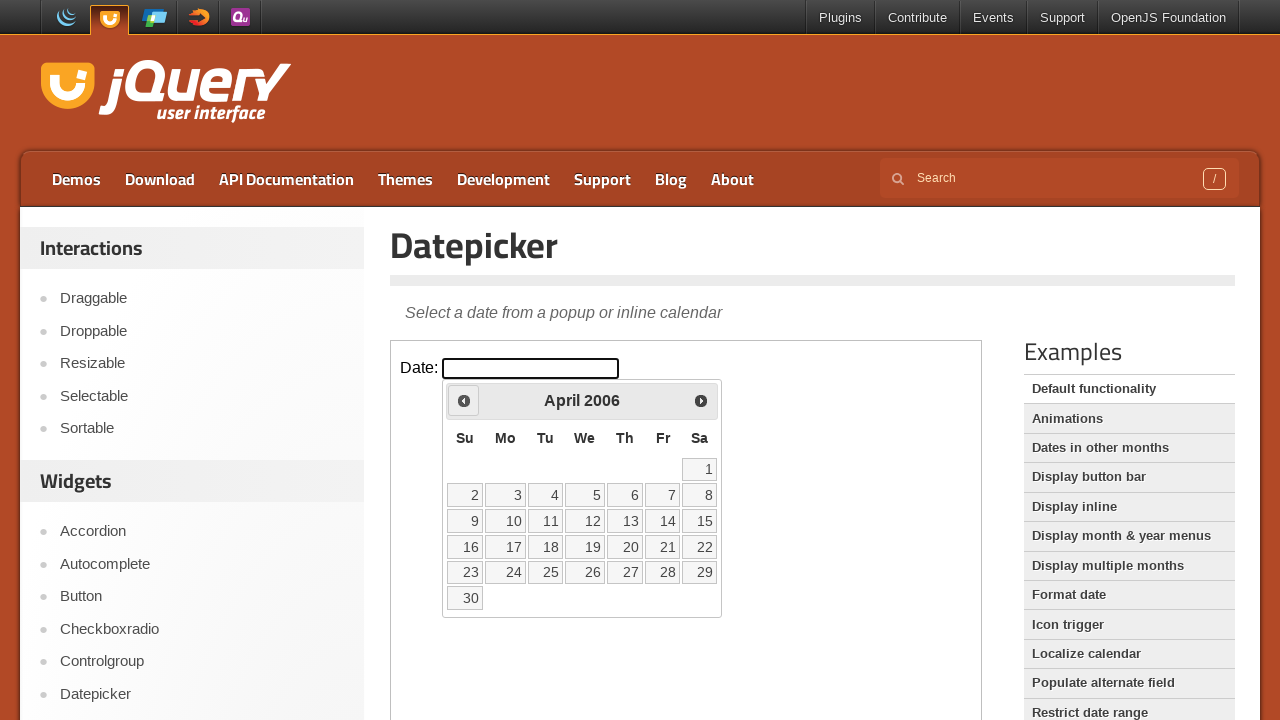

Retrieved current calendar month: April, year: 2006
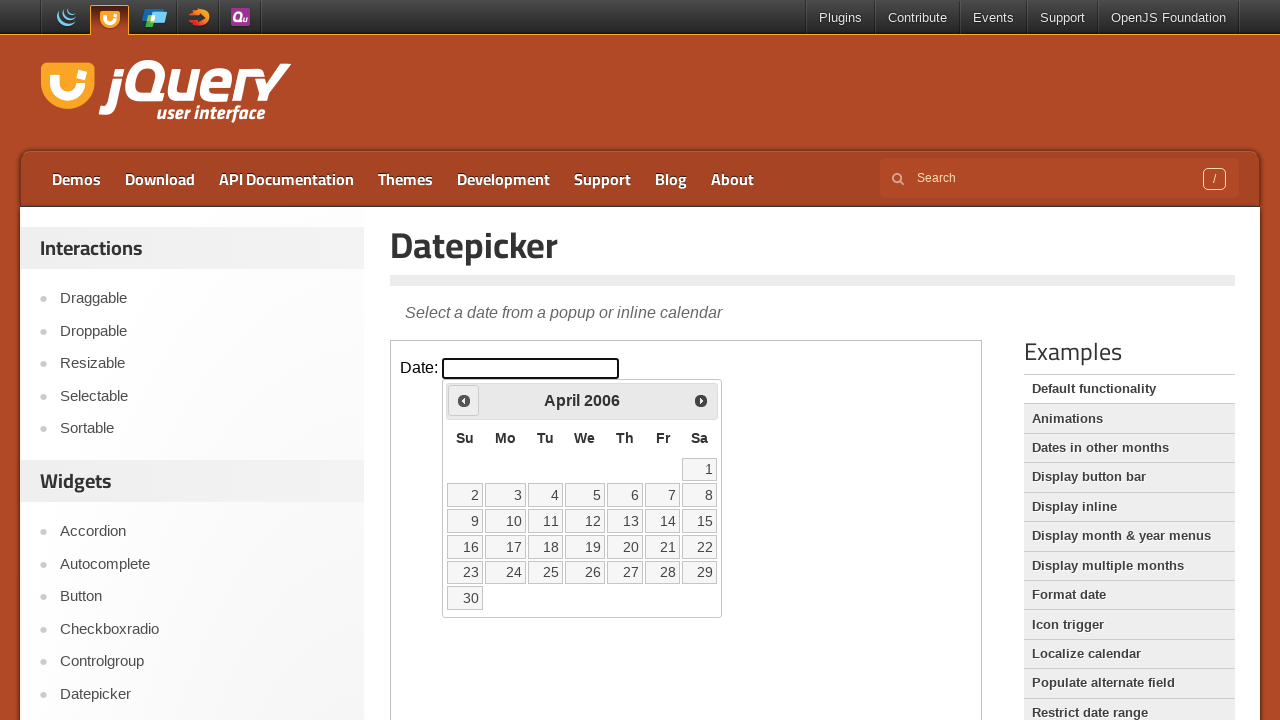

Clicked previous month button to navigate backward at (464, 400) on xpath=//iframe[@class='demo-frame'] >> internal:control=enter-frame >> xpath=//s
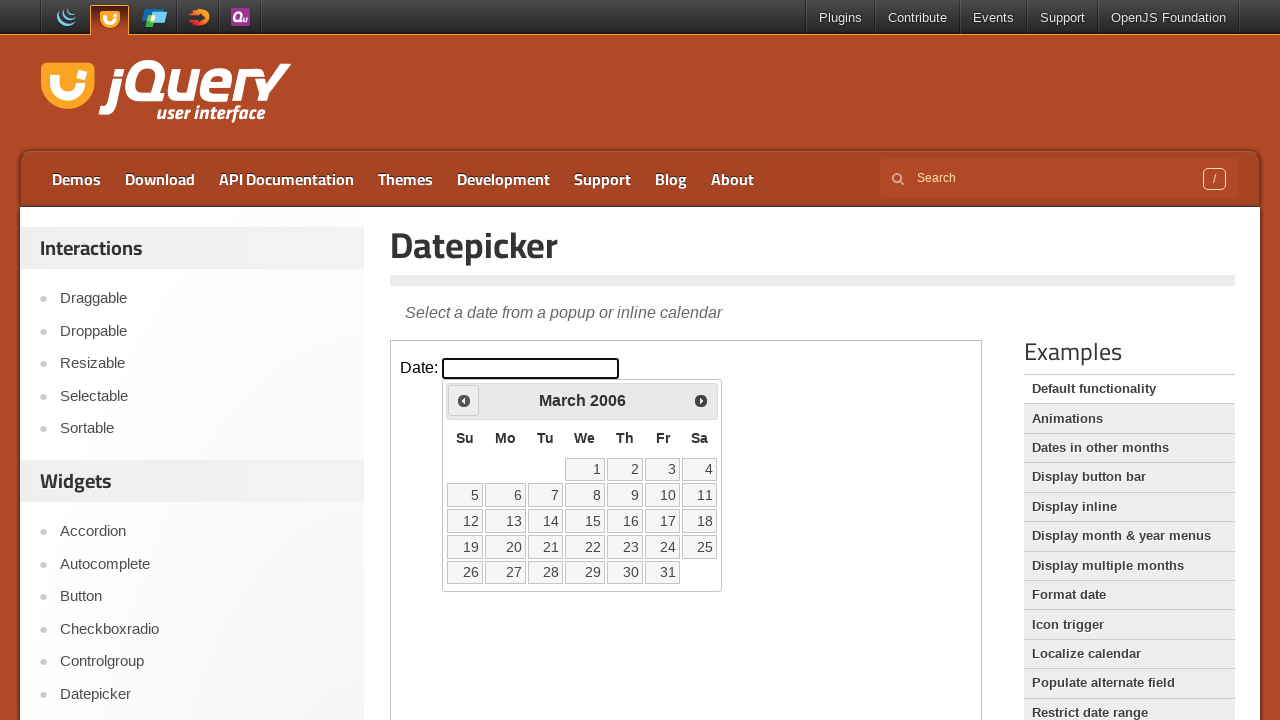

Retrieved current calendar month: March, year: 2006
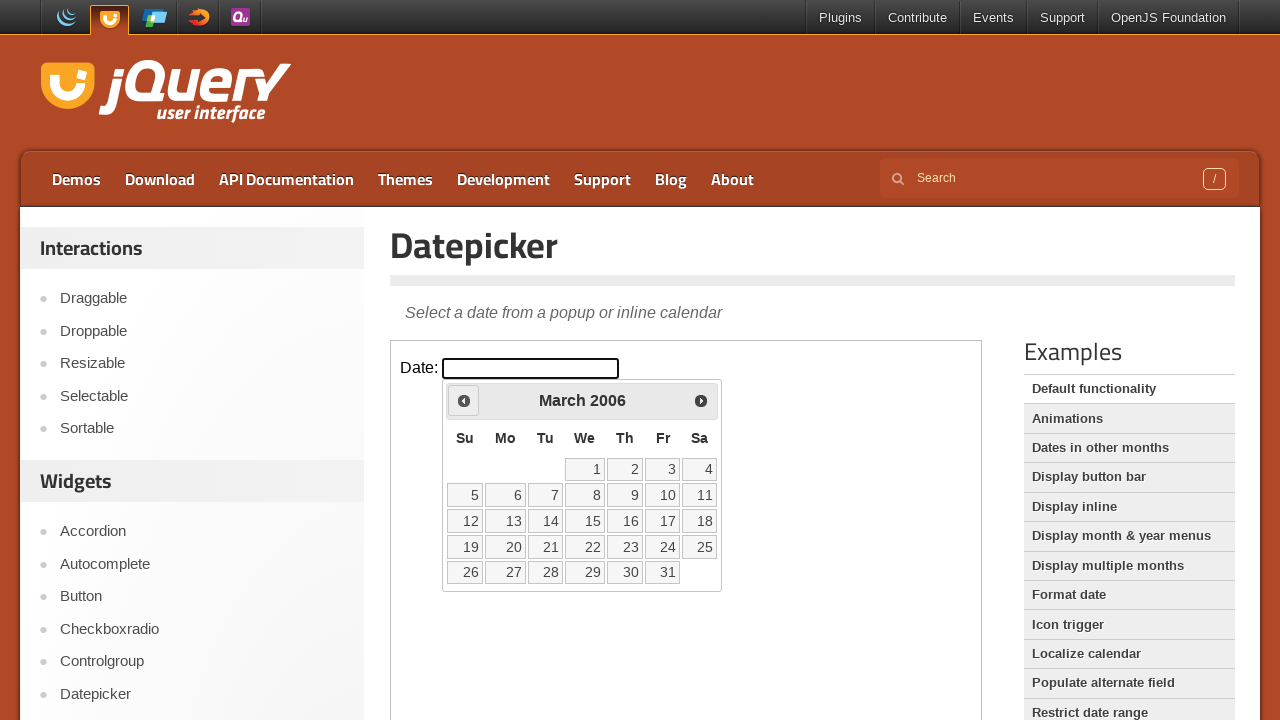

Clicked previous month button to navigate backward at (464, 400) on xpath=//iframe[@class='demo-frame'] >> internal:control=enter-frame >> xpath=//s
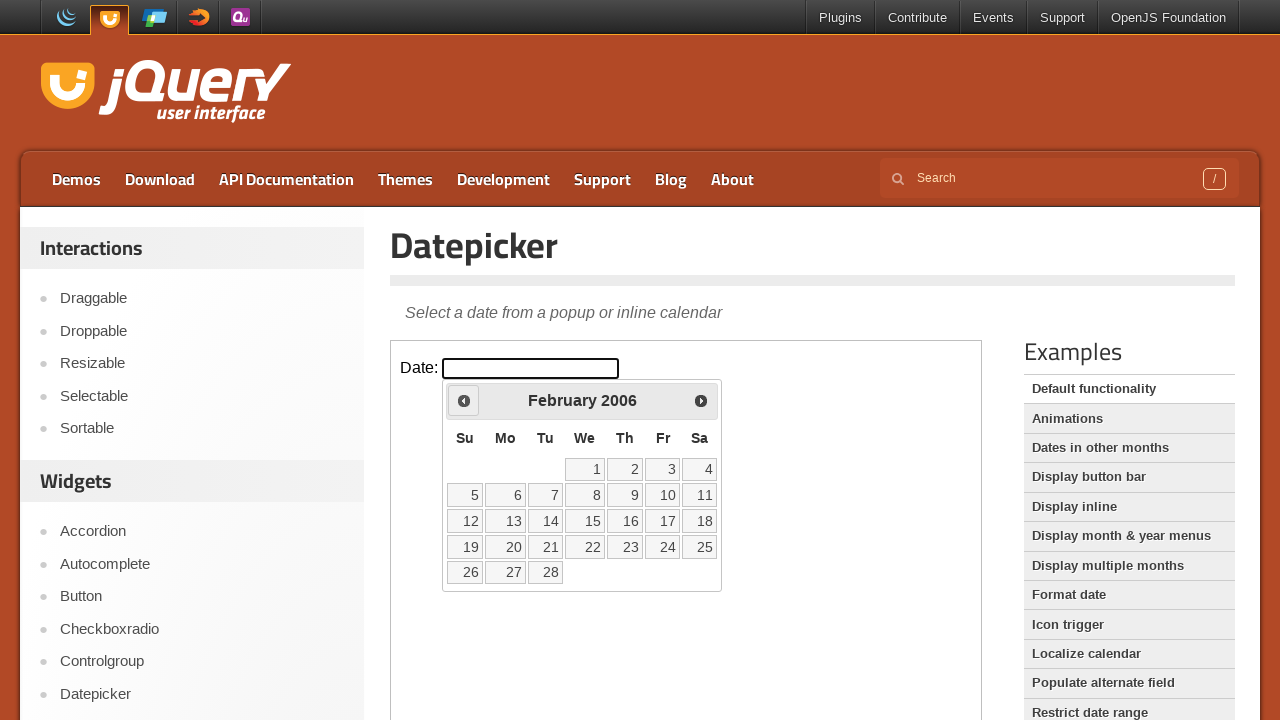

Retrieved current calendar month: February, year: 2006
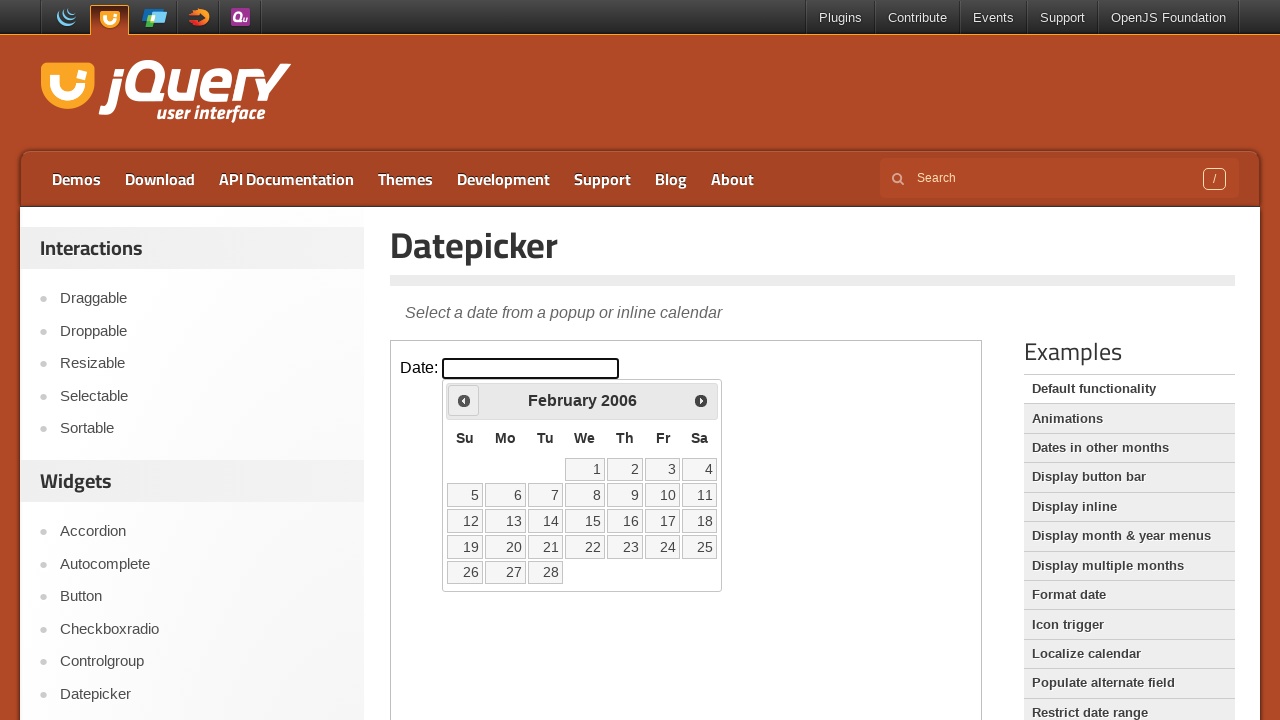

Clicked previous month button to navigate backward at (464, 400) on xpath=//iframe[@class='demo-frame'] >> internal:control=enter-frame >> xpath=//s
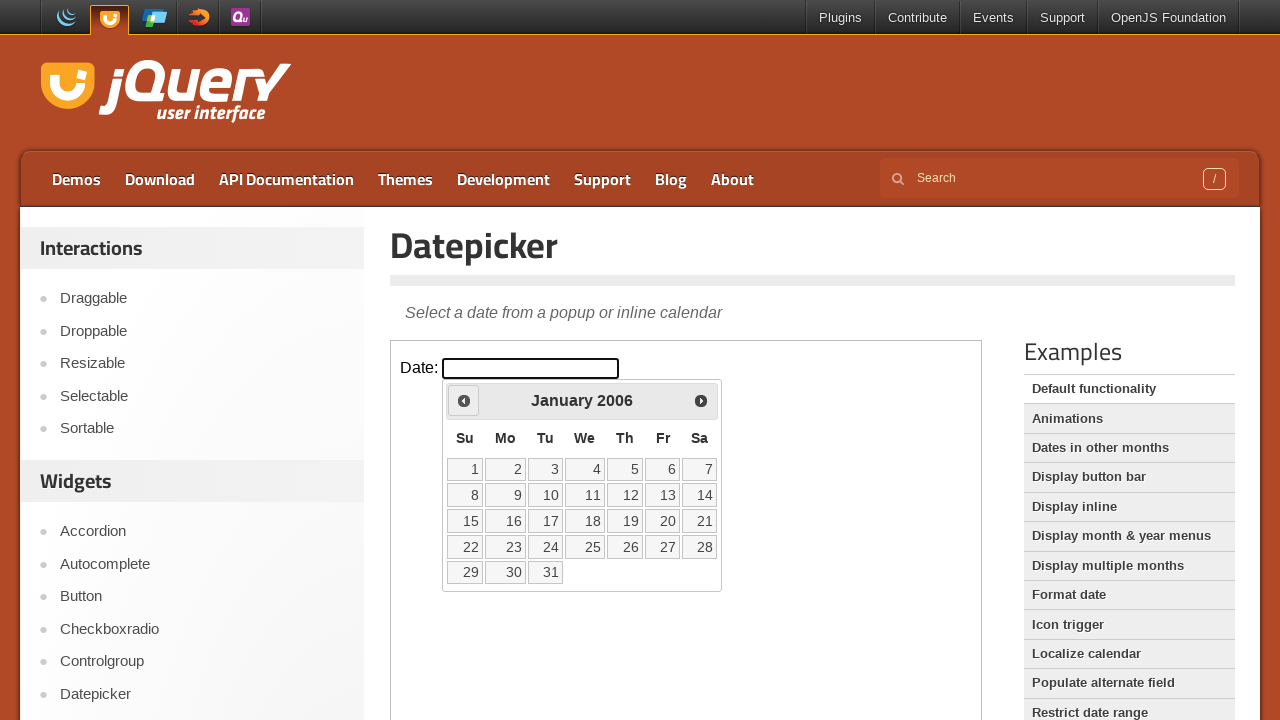

Retrieved current calendar month: January, year: 2006
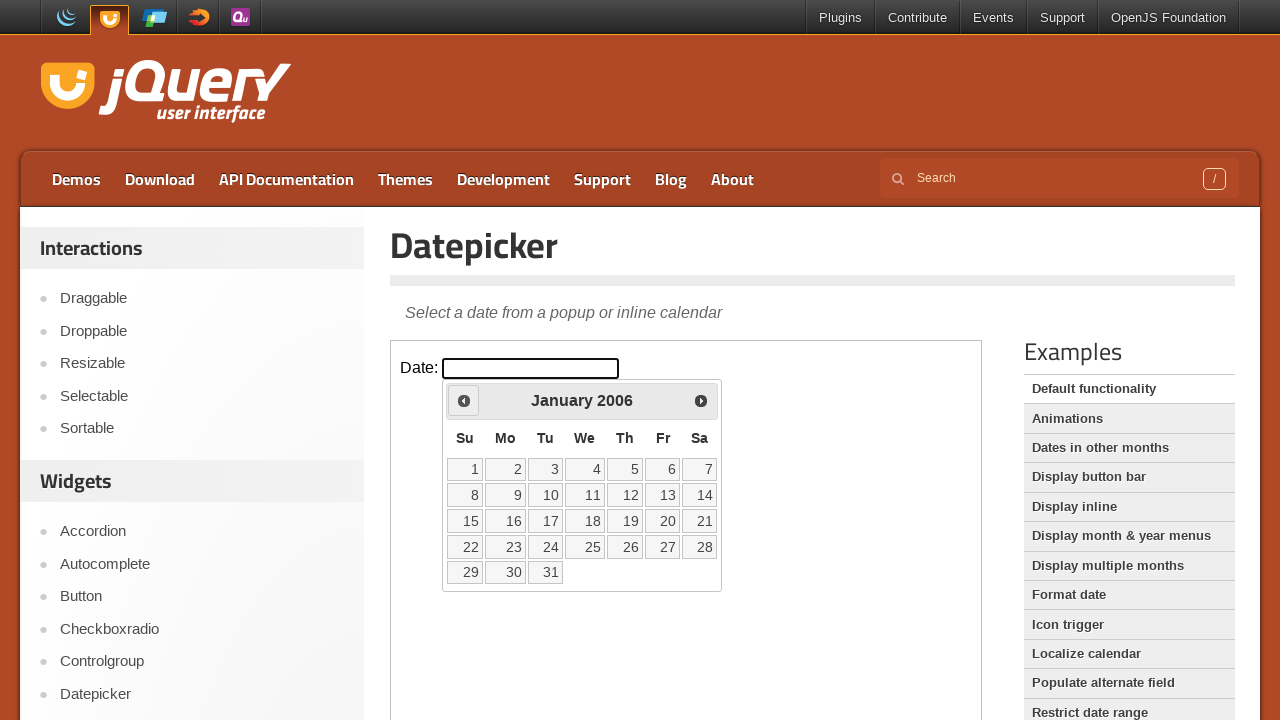

Clicked previous month button to navigate backward at (464, 400) on xpath=//iframe[@class='demo-frame'] >> internal:control=enter-frame >> xpath=//s
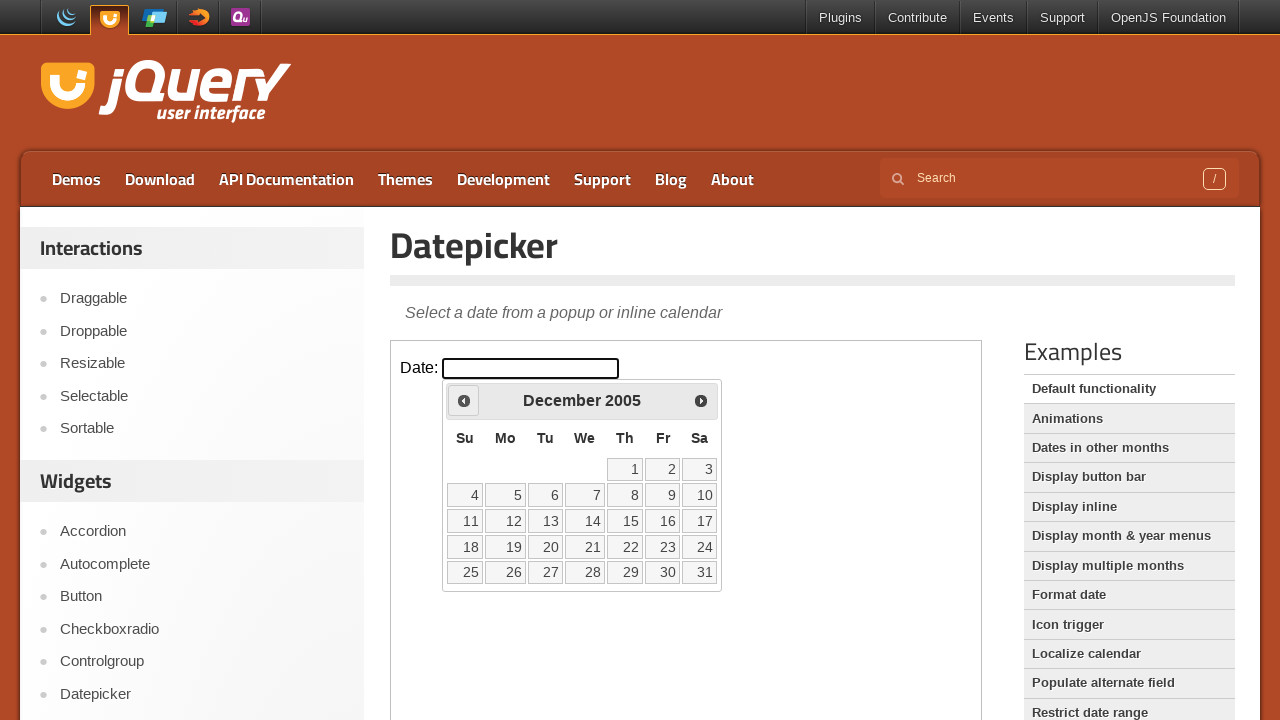

Retrieved current calendar month: December, year: 2005
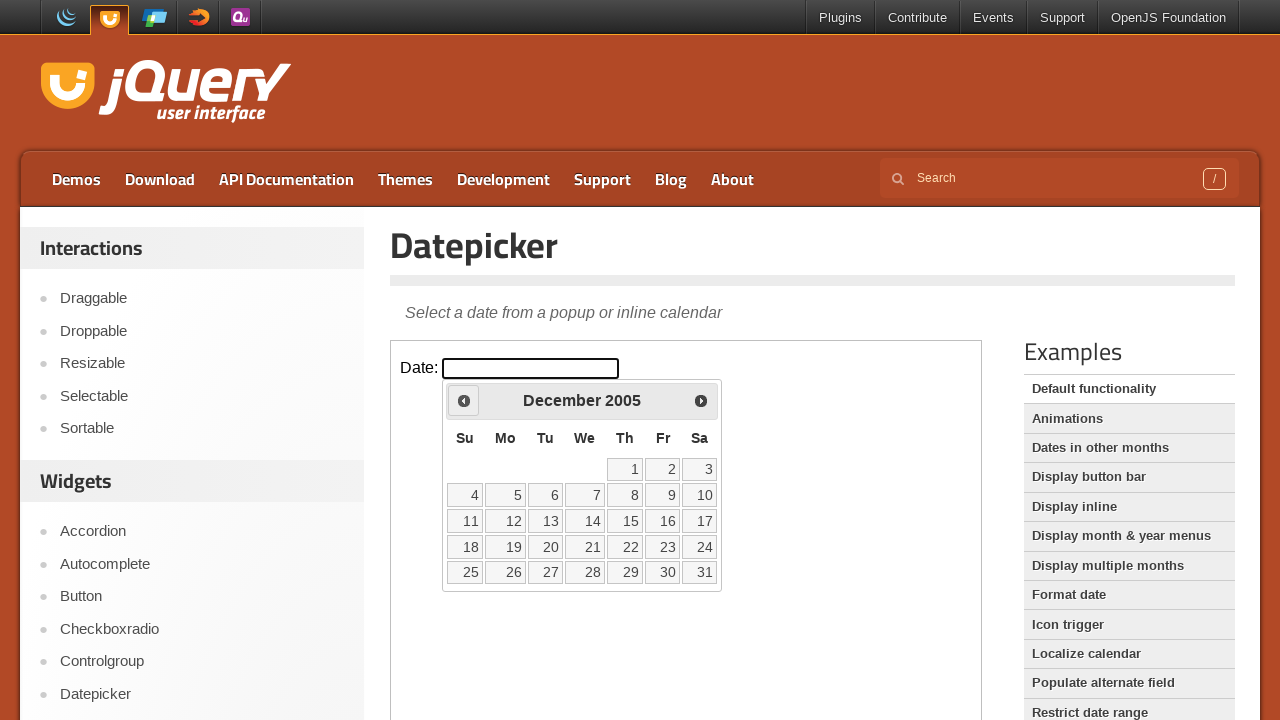

Clicked previous month button to navigate backward at (464, 400) on xpath=//iframe[@class='demo-frame'] >> internal:control=enter-frame >> xpath=//s
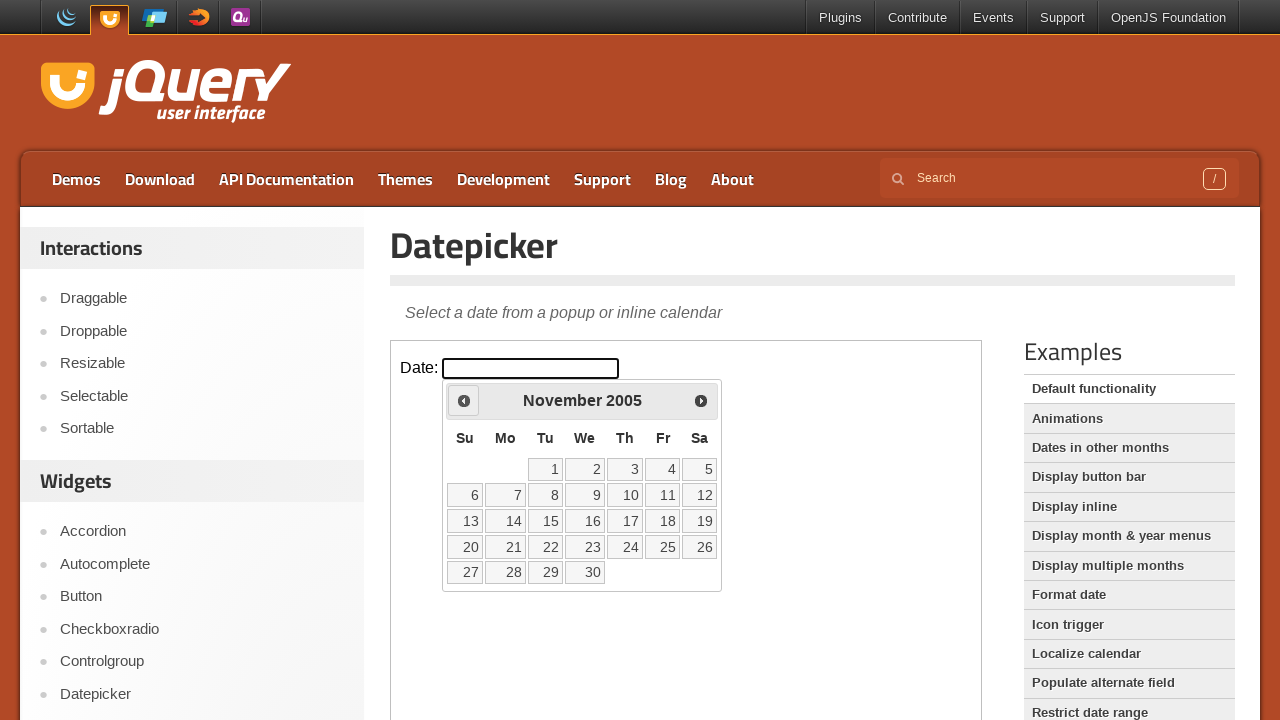

Retrieved current calendar month: November, year: 2005
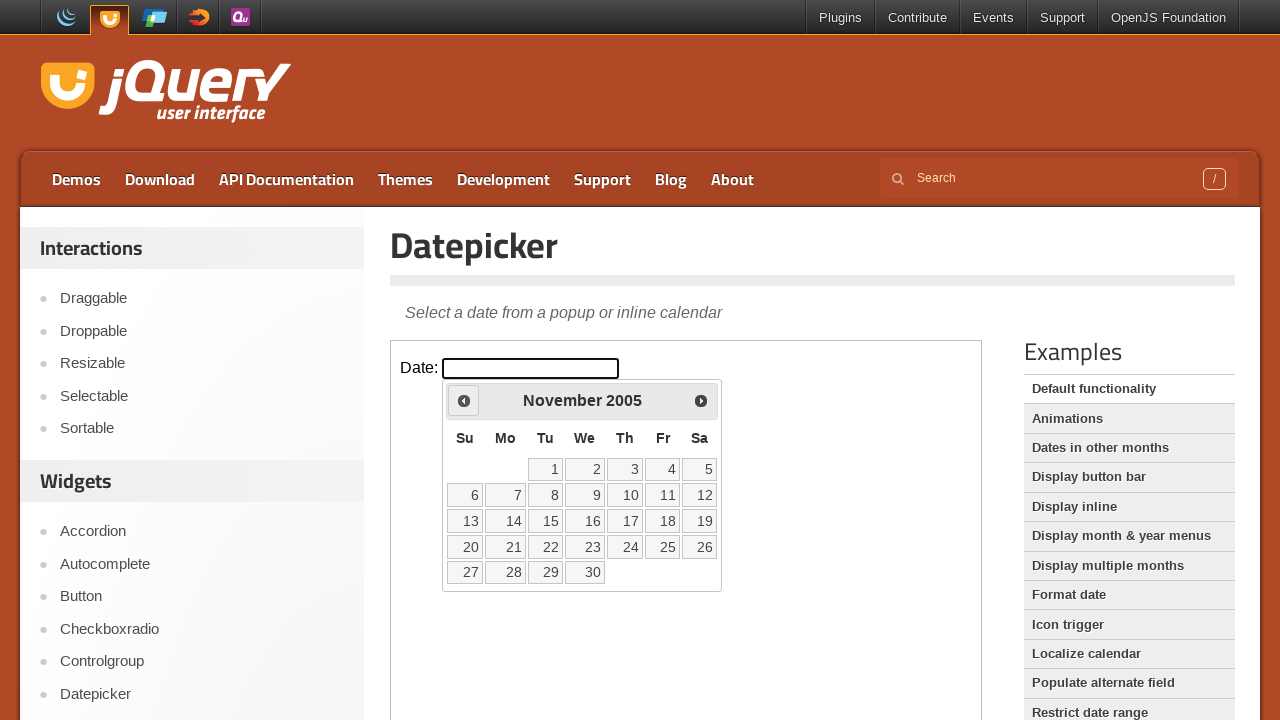

Clicked previous month button to navigate backward at (464, 400) on xpath=//iframe[@class='demo-frame'] >> internal:control=enter-frame >> xpath=//s
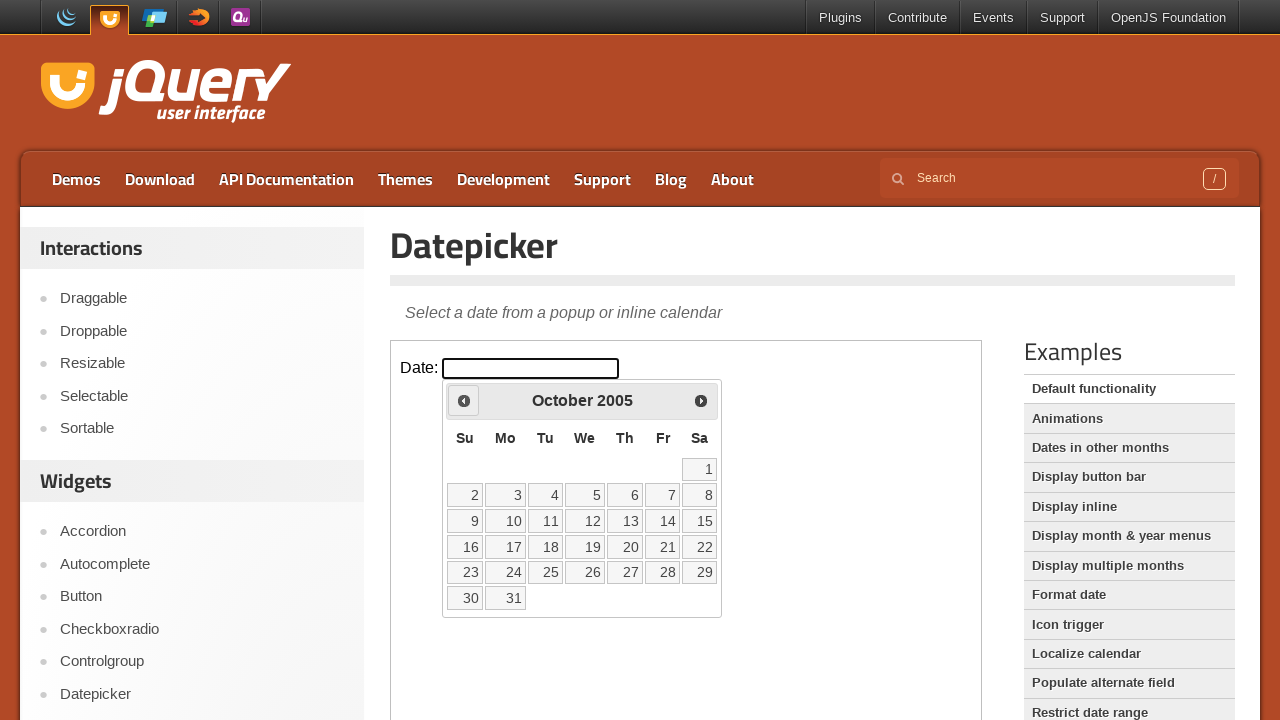

Retrieved current calendar month: October, year: 2005
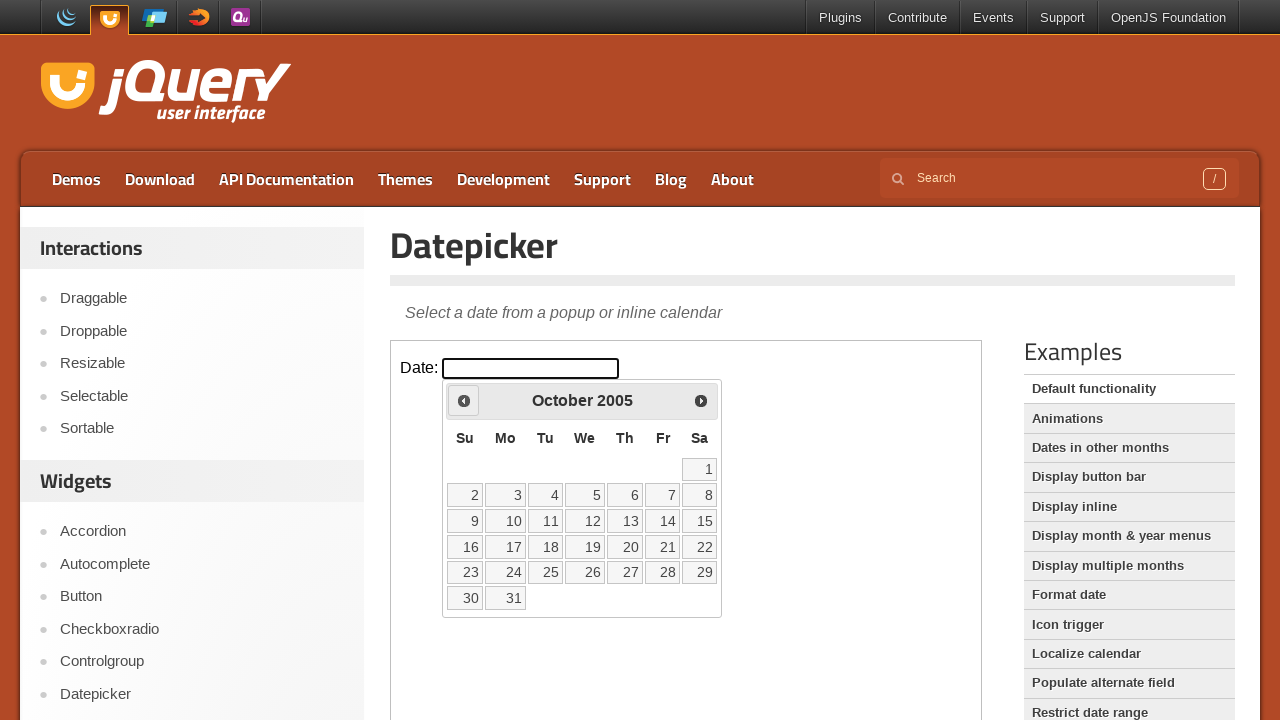

Clicked previous month button to navigate backward at (464, 400) on xpath=//iframe[@class='demo-frame'] >> internal:control=enter-frame >> xpath=//s
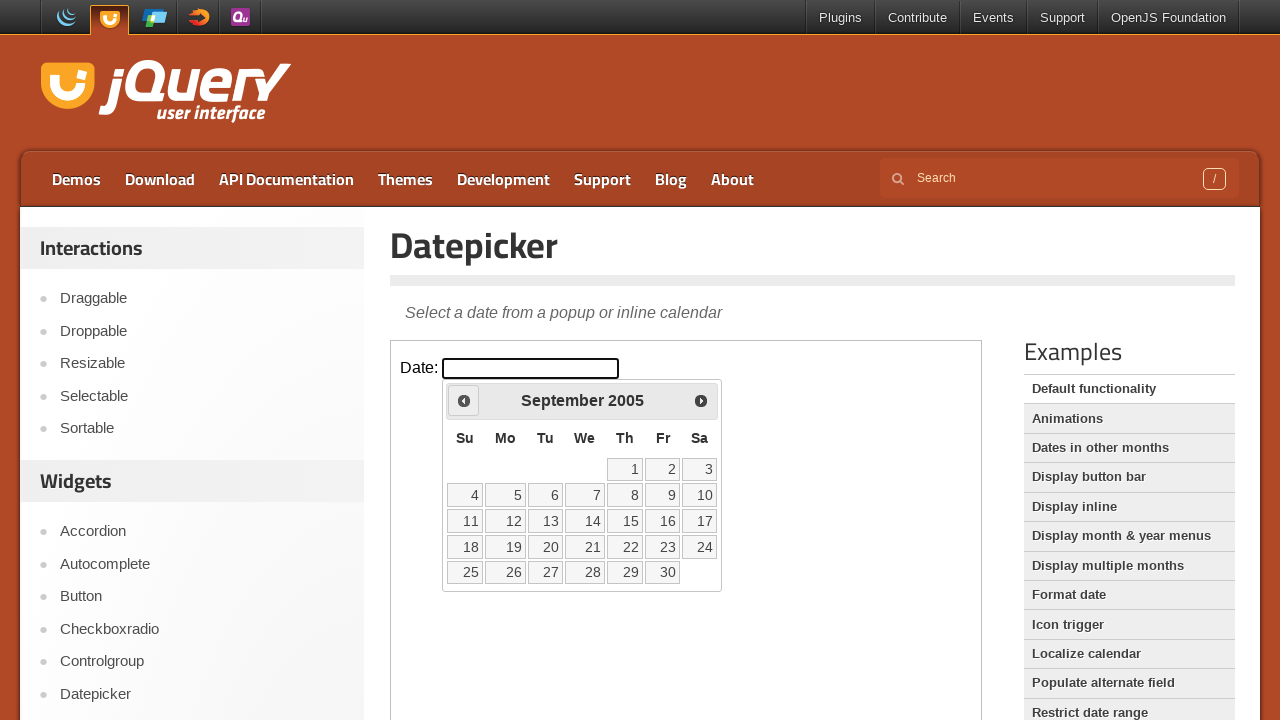

Retrieved current calendar month: September, year: 2005
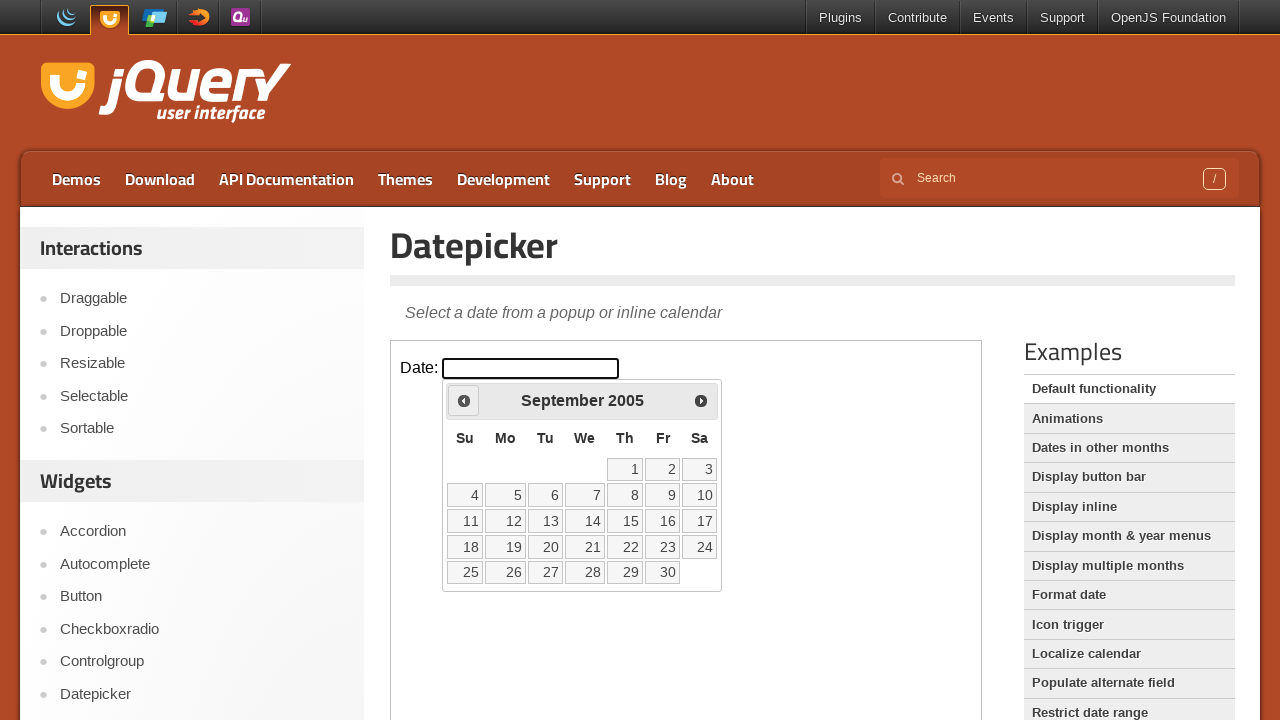

Clicked previous month button to navigate backward at (464, 400) on xpath=//iframe[@class='demo-frame'] >> internal:control=enter-frame >> xpath=//s
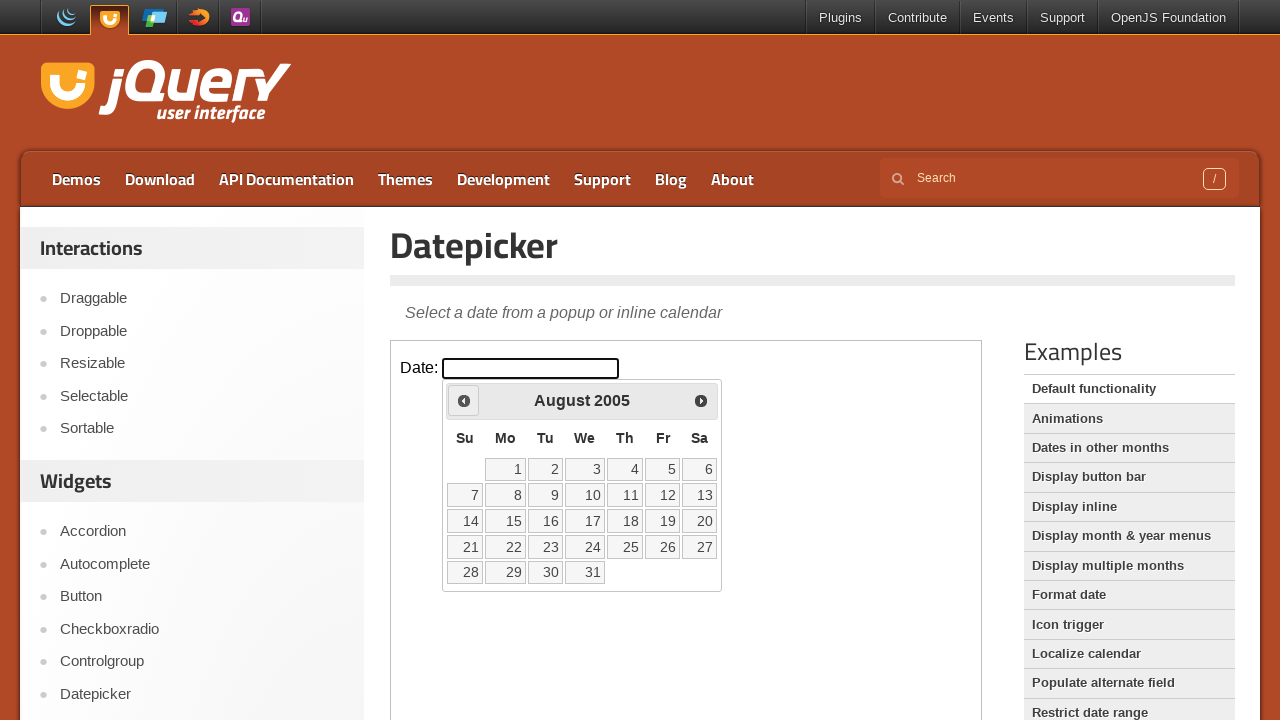

Retrieved current calendar month: August, year: 2005
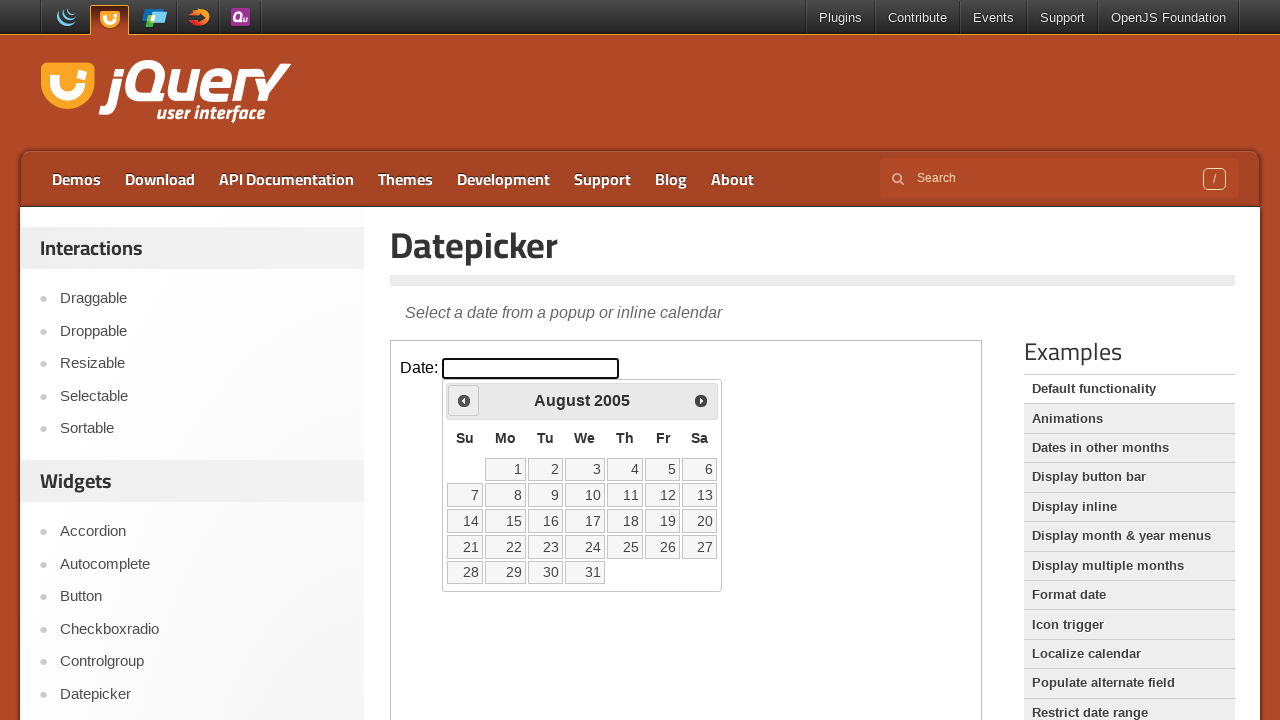

Clicked previous month button to navigate backward at (464, 400) on xpath=//iframe[@class='demo-frame'] >> internal:control=enter-frame >> xpath=//s
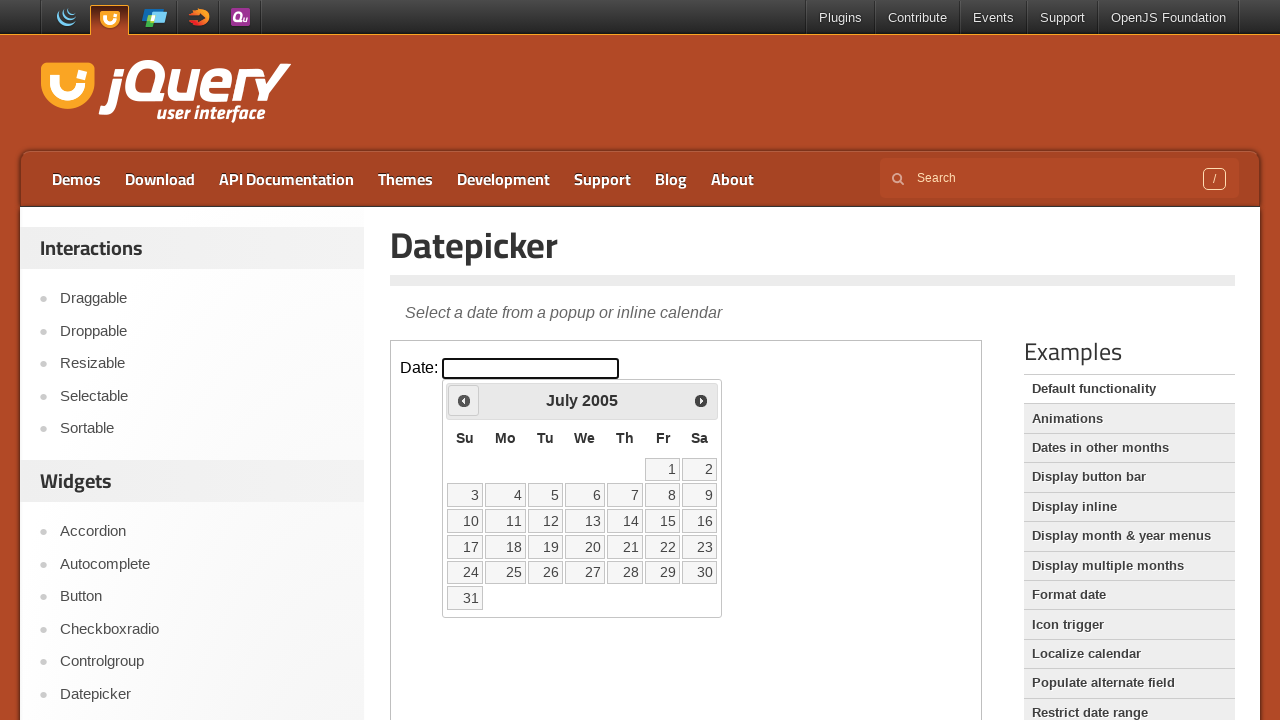

Retrieved current calendar month: July, year: 2005
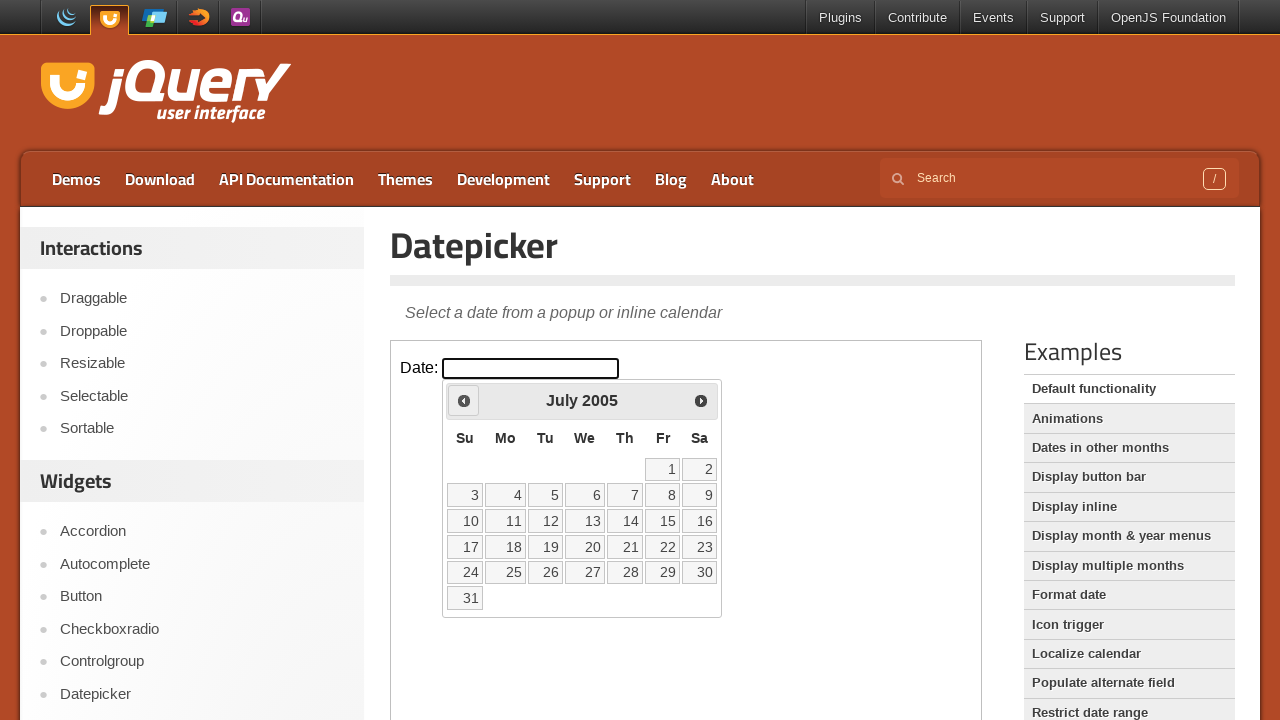

Clicked previous month button to navigate backward at (464, 400) on xpath=//iframe[@class='demo-frame'] >> internal:control=enter-frame >> xpath=//s
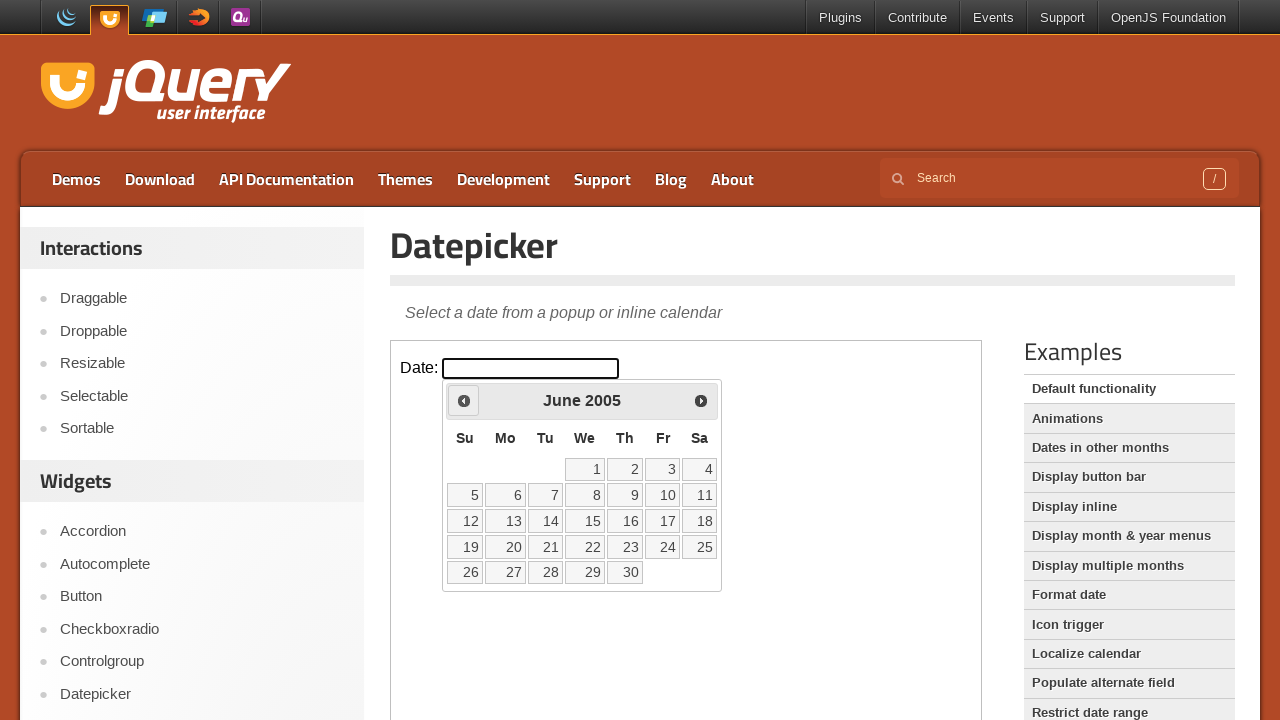

Retrieved current calendar month: June, year: 2005
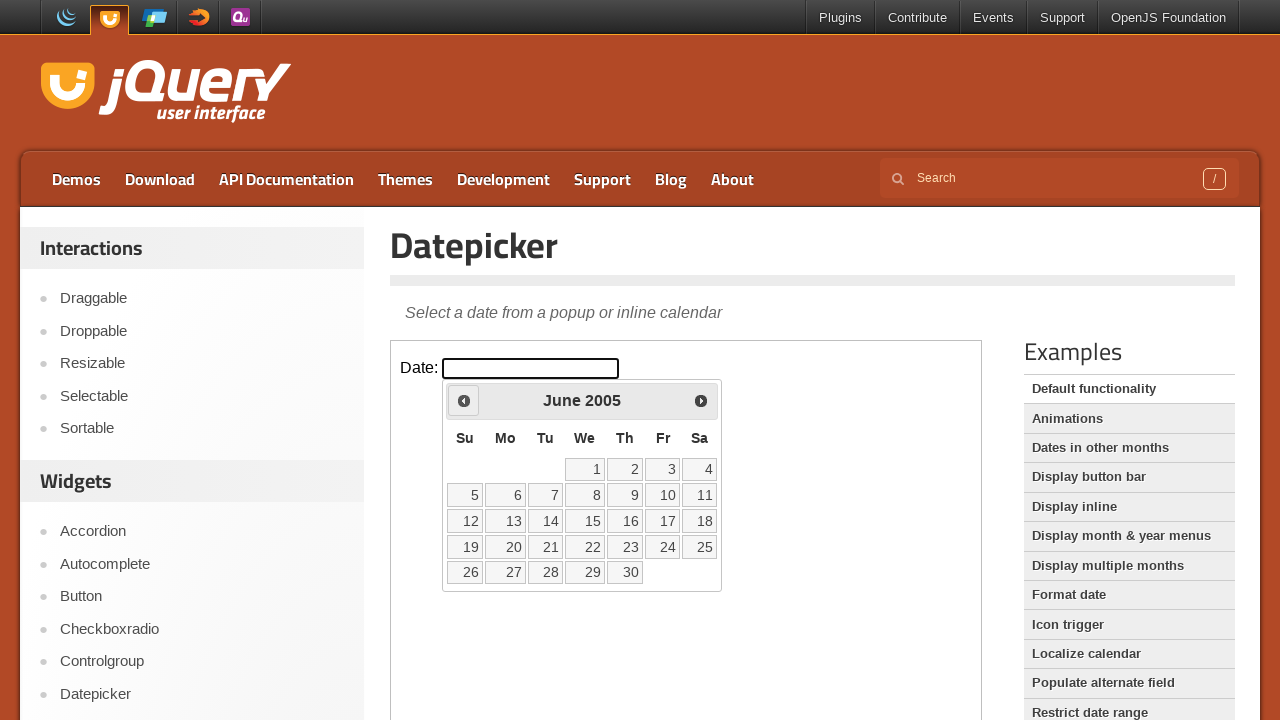

Clicked previous month button to navigate backward at (464, 400) on xpath=//iframe[@class='demo-frame'] >> internal:control=enter-frame >> xpath=//s
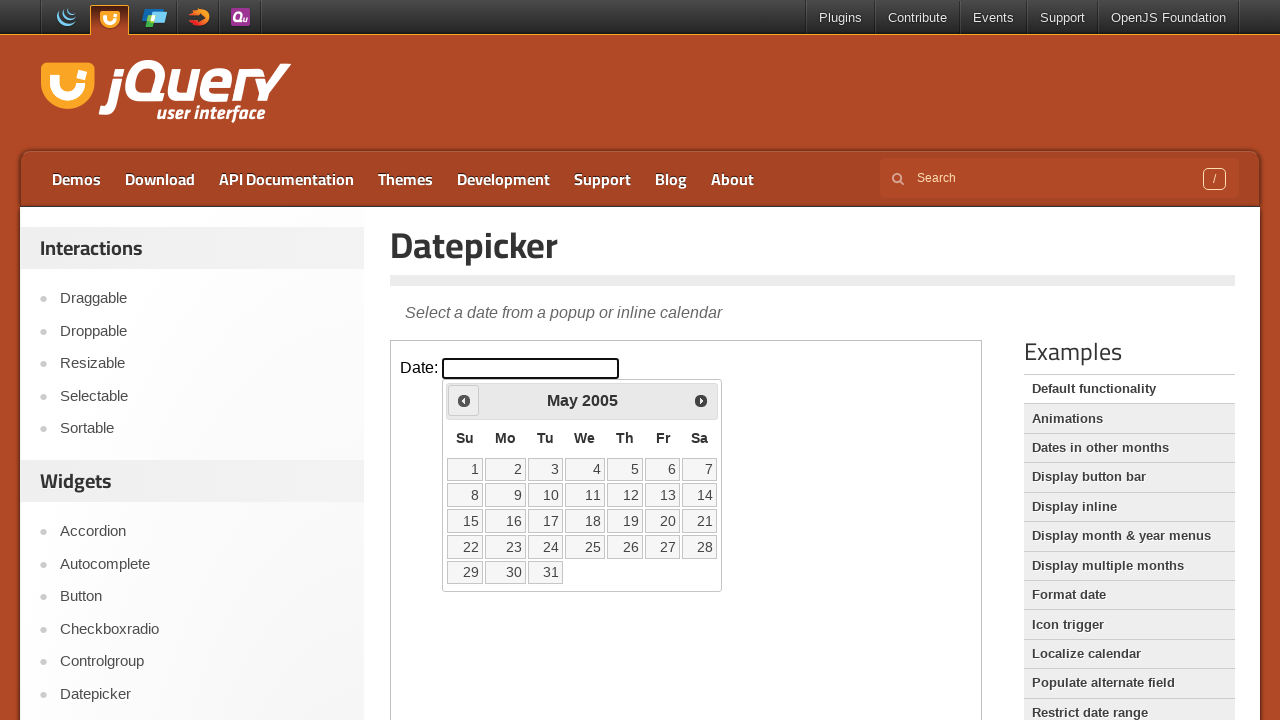

Retrieved current calendar month: May, year: 2005
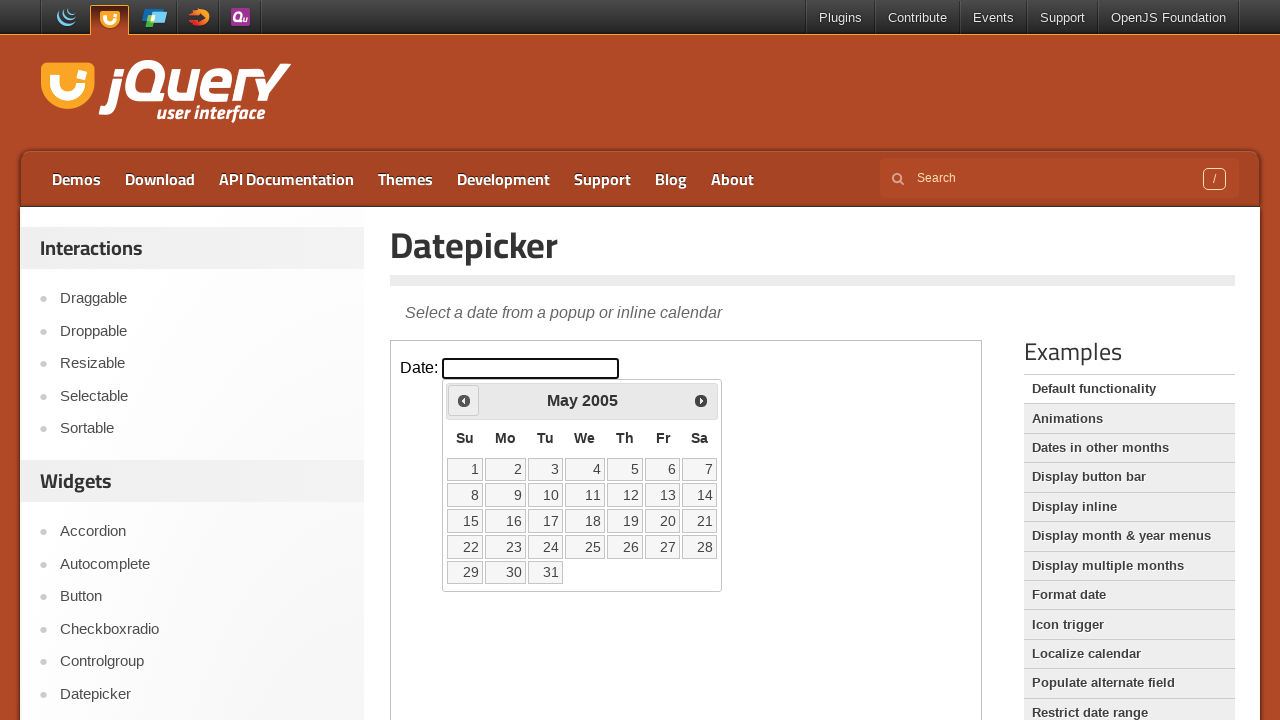

Clicked previous month button to navigate backward at (464, 400) on xpath=//iframe[@class='demo-frame'] >> internal:control=enter-frame >> xpath=//s
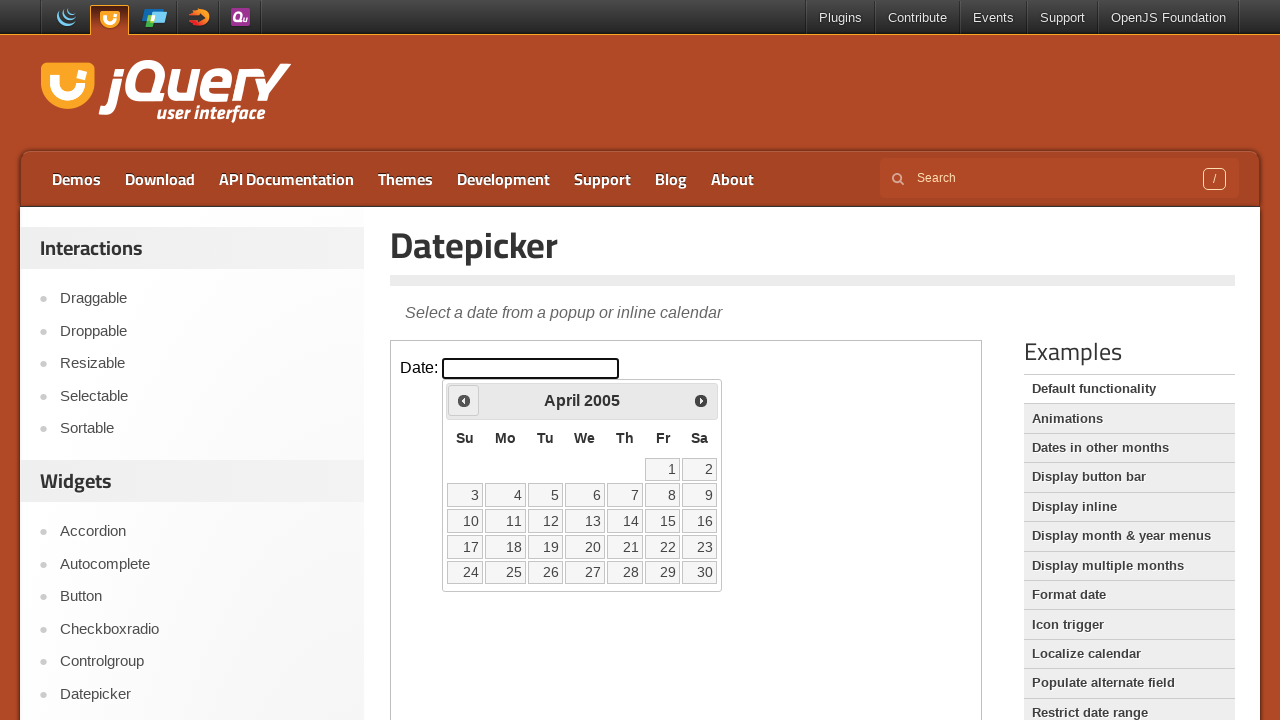

Retrieved current calendar month: April, year: 2005
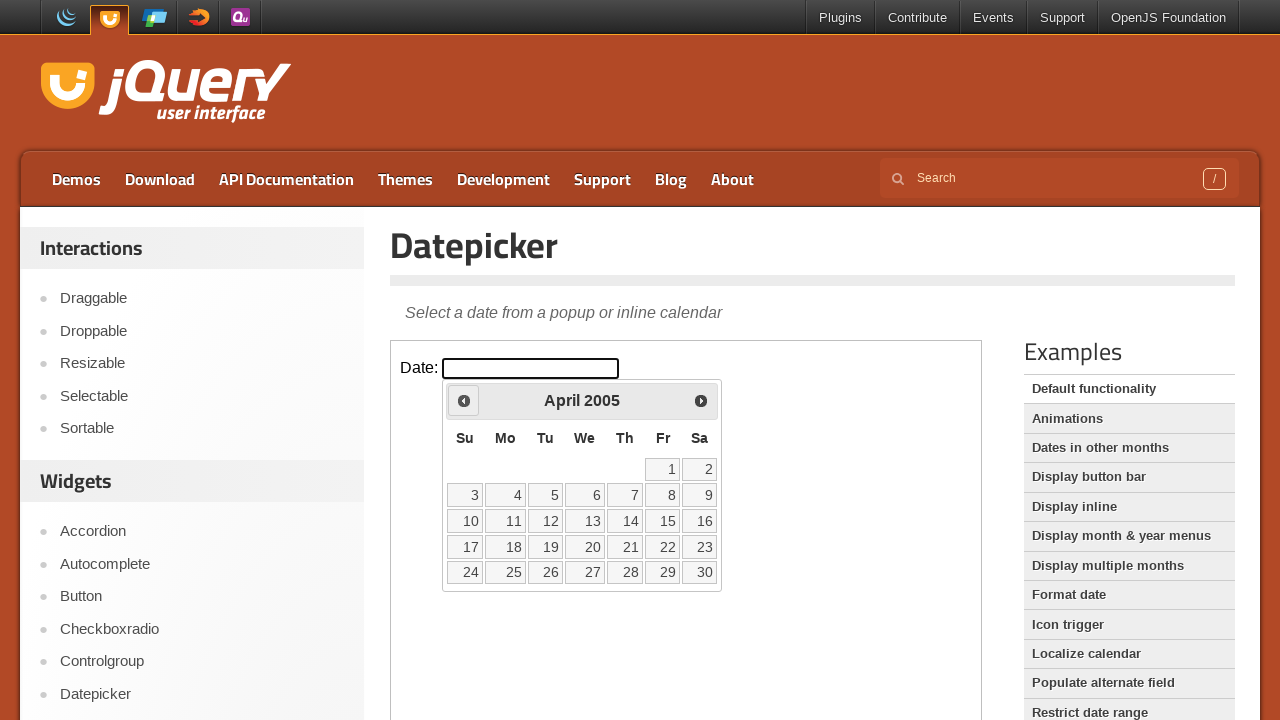

Clicked previous month button to navigate backward at (464, 400) on xpath=//iframe[@class='demo-frame'] >> internal:control=enter-frame >> xpath=//s
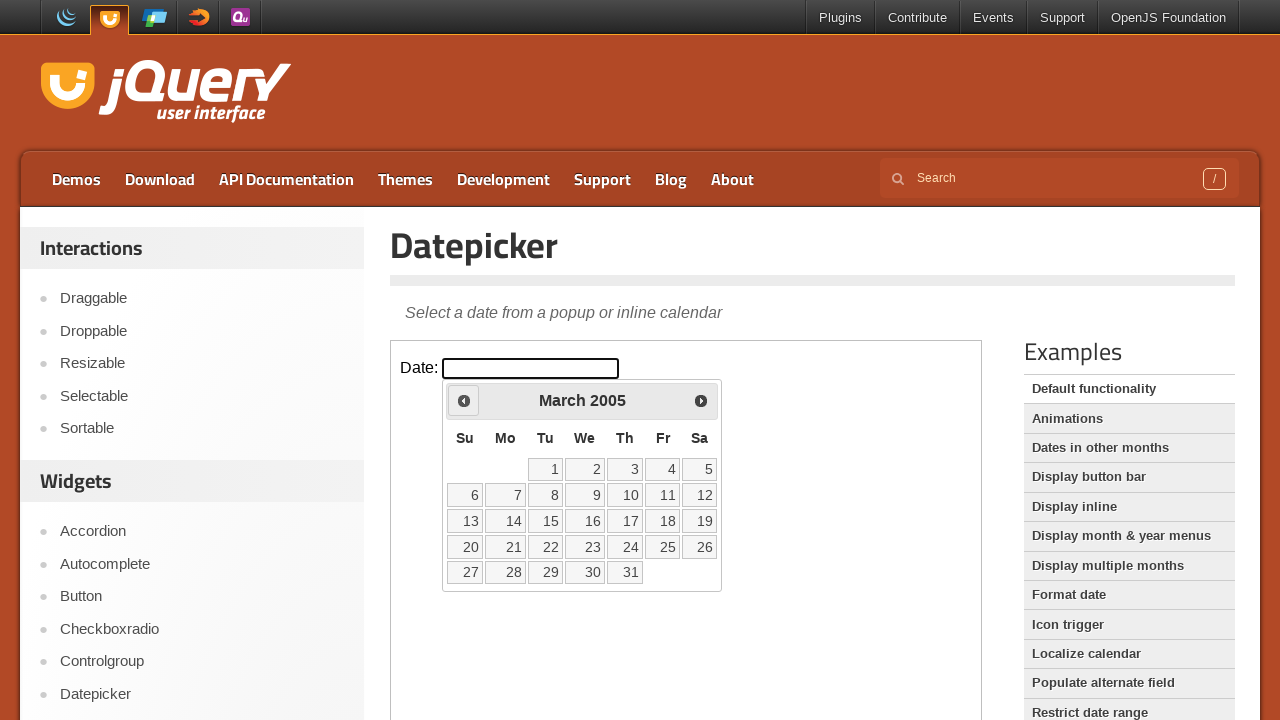

Retrieved current calendar month: March, year: 2005
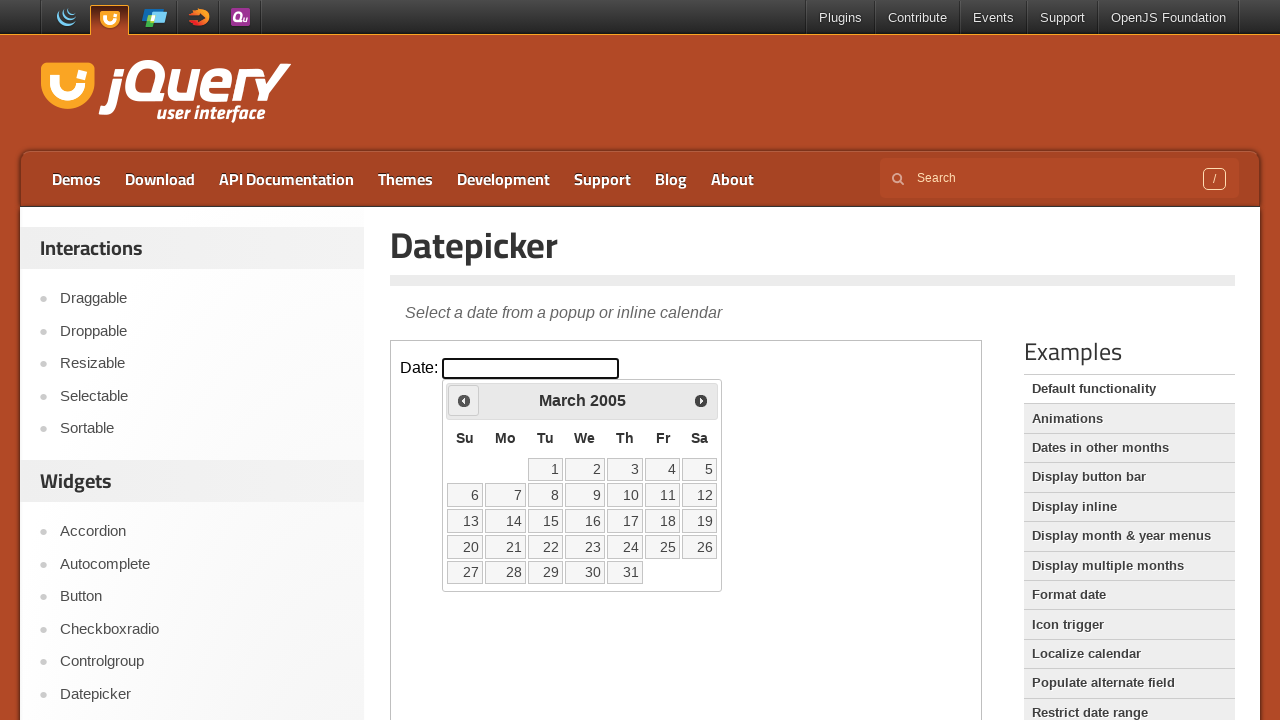

Clicked previous month button to navigate backward at (464, 400) on xpath=//iframe[@class='demo-frame'] >> internal:control=enter-frame >> xpath=//s
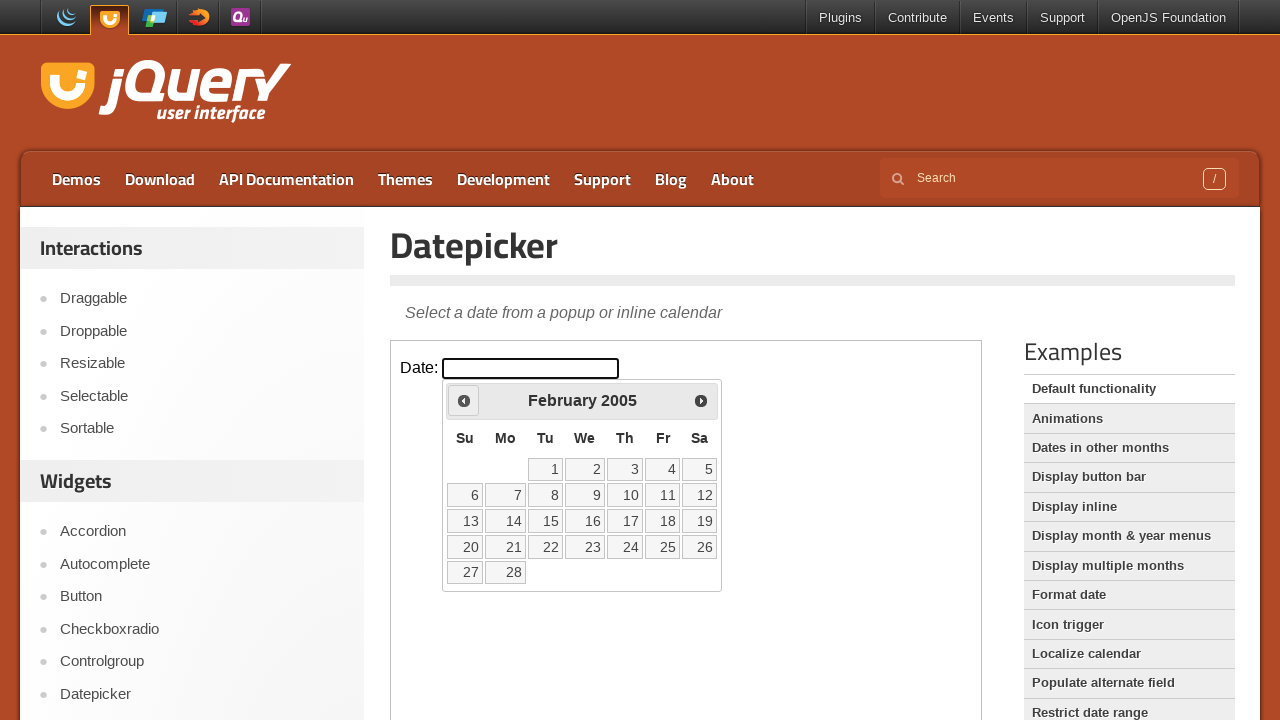

Retrieved current calendar month: February, year: 2005
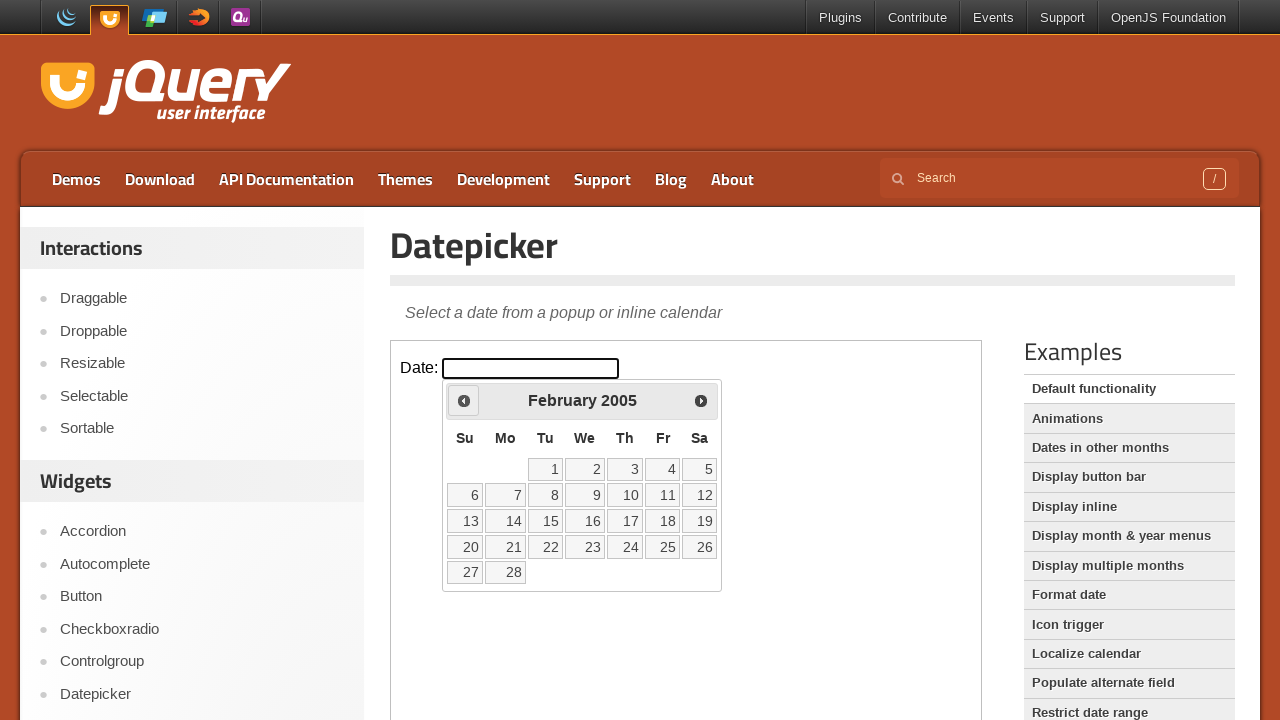

Clicked previous month button to navigate backward at (464, 400) on xpath=//iframe[@class='demo-frame'] >> internal:control=enter-frame >> xpath=//s
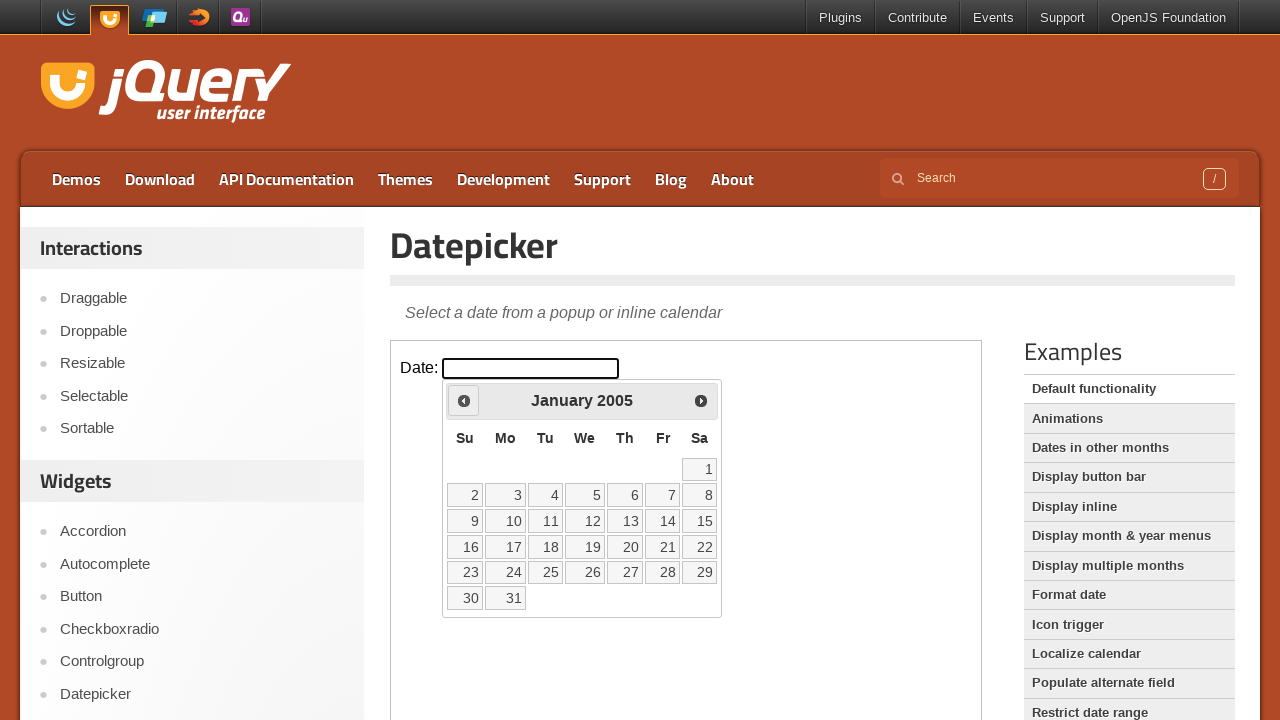

Retrieved current calendar month: January, year: 2005
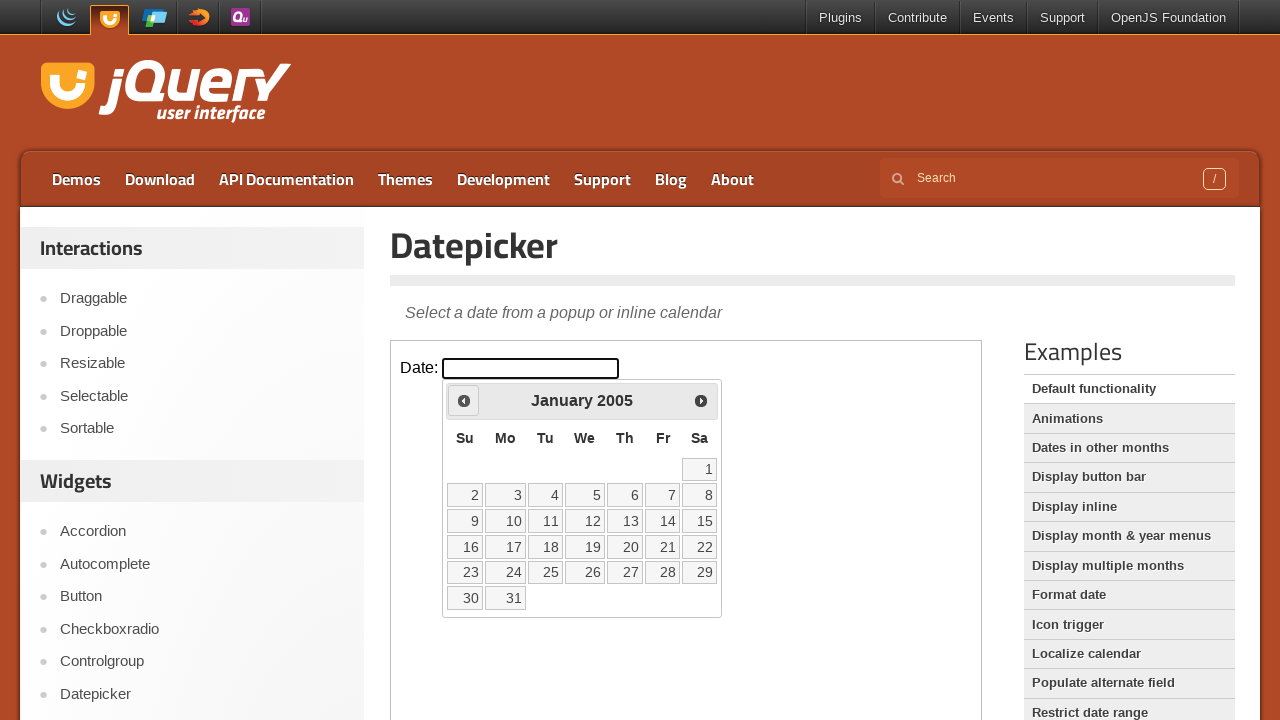

Clicked previous month button to navigate backward at (464, 400) on xpath=//iframe[@class='demo-frame'] >> internal:control=enter-frame >> xpath=//s
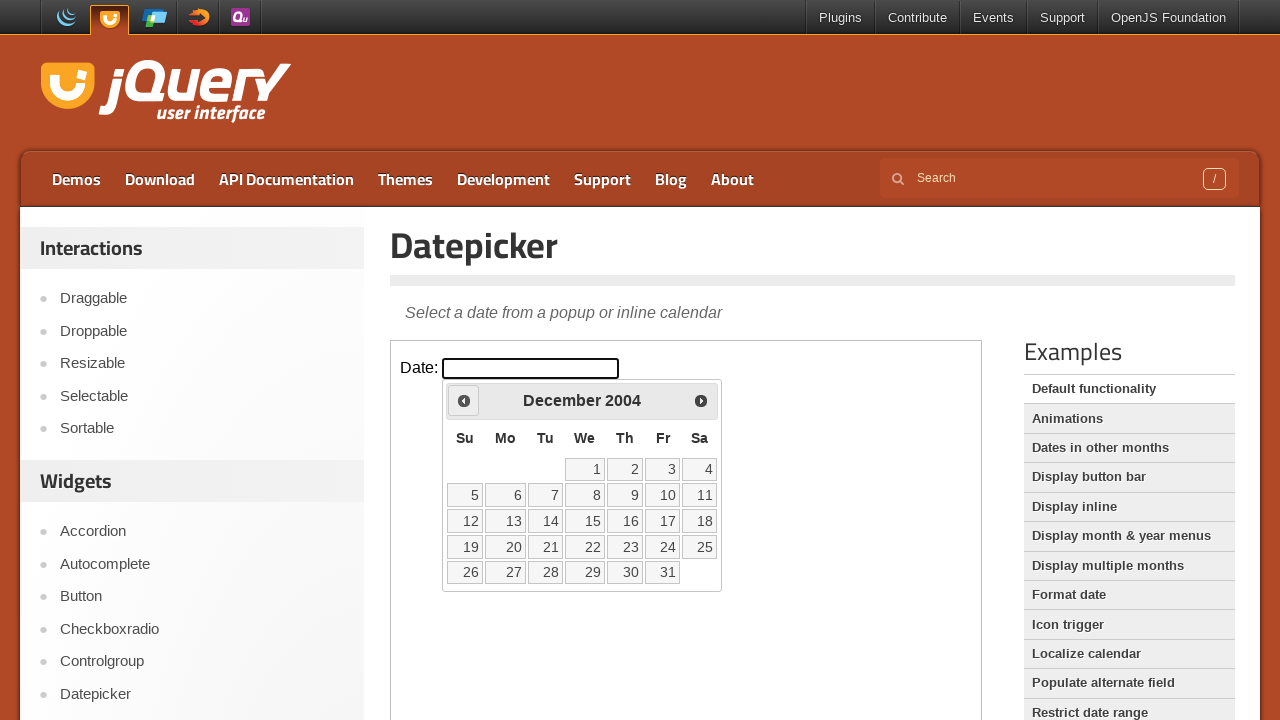

Retrieved current calendar month: December, year: 2004
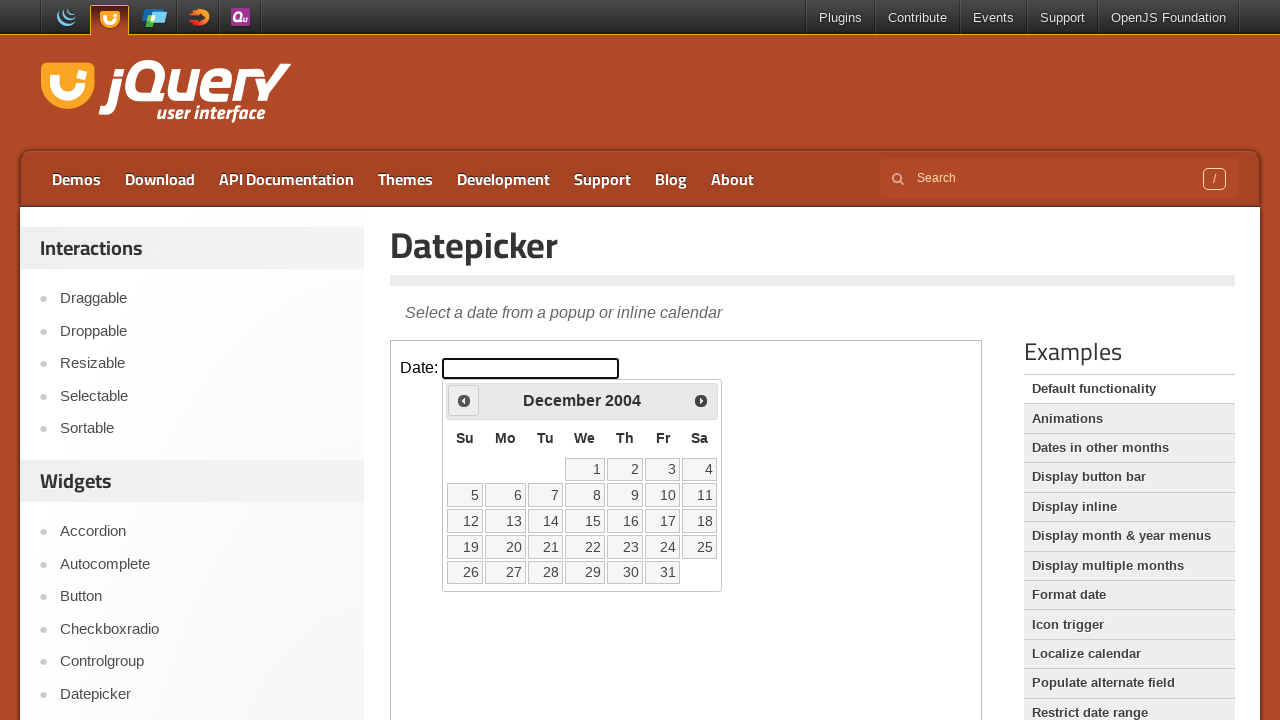

Clicked previous month button to navigate backward at (464, 400) on xpath=//iframe[@class='demo-frame'] >> internal:control=enter-frame >> xpath=//s
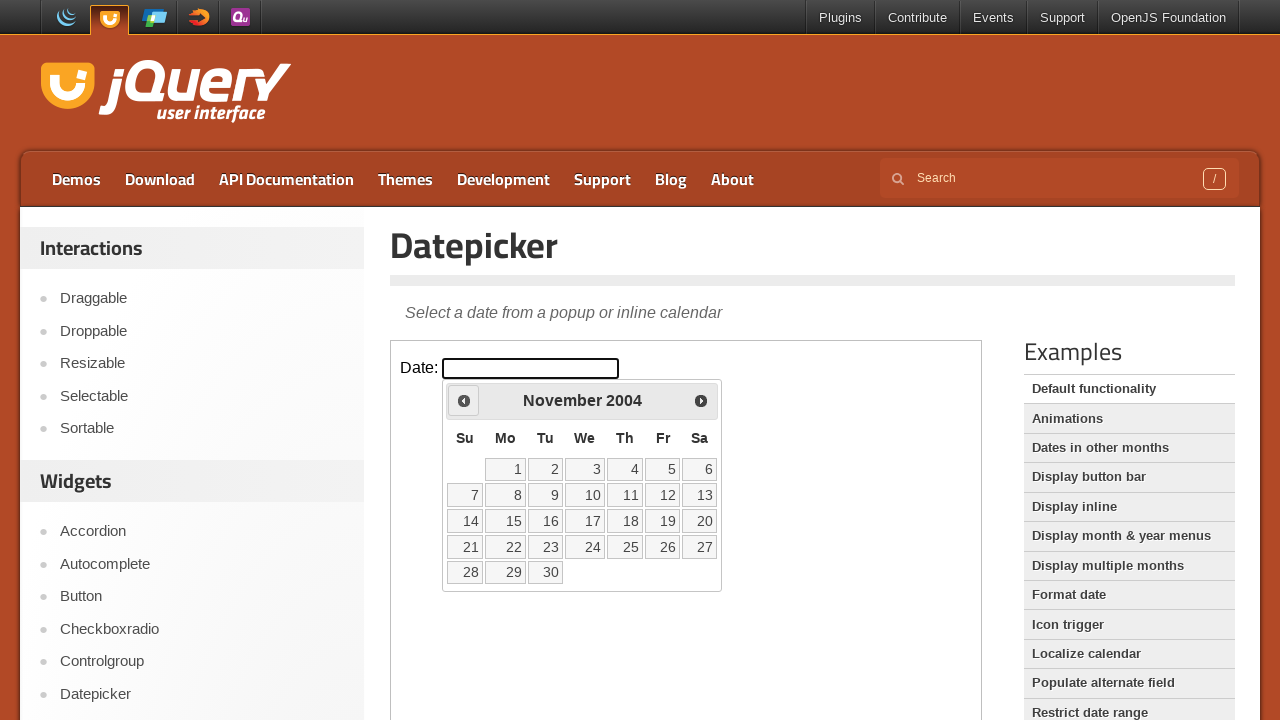

Retrieved current calendar month: November, year: 2004
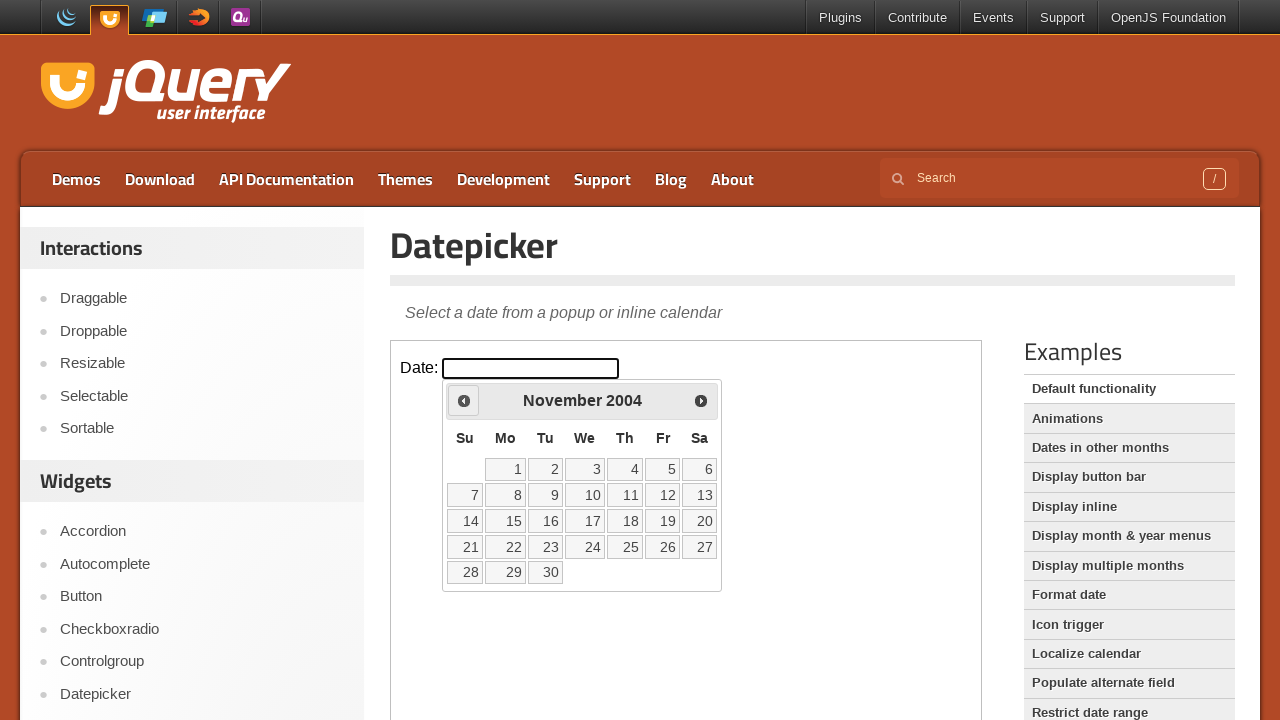

Clicked previous month button to navigate backward at (464, 400) on xpath=//iframe[@class='demo-frame'] >> internal:control=enter-frame >> xpath=//s
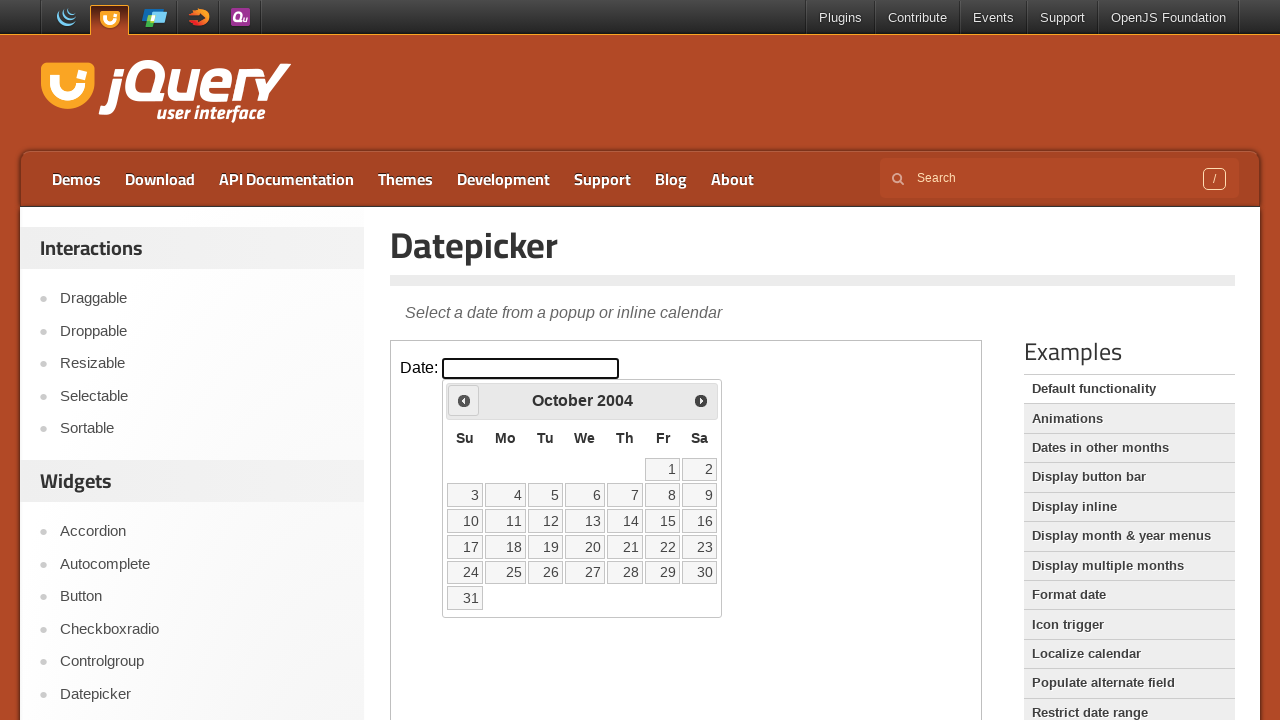

Retrieved current calendar month: October, year: 2004
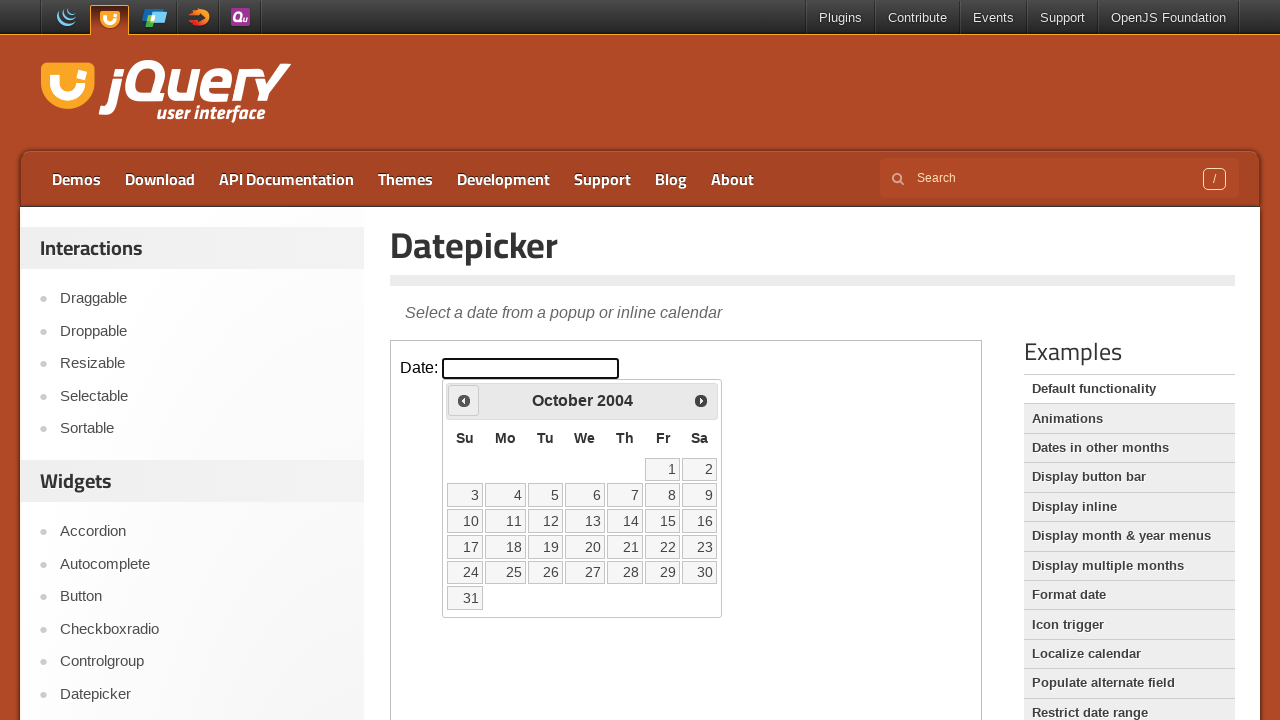

Clicked previous month button to navigate backward at (464, 400) on xpath=//iframe[@class='demo-frame'] >> internal:control=enter-frame >> xpath=//s
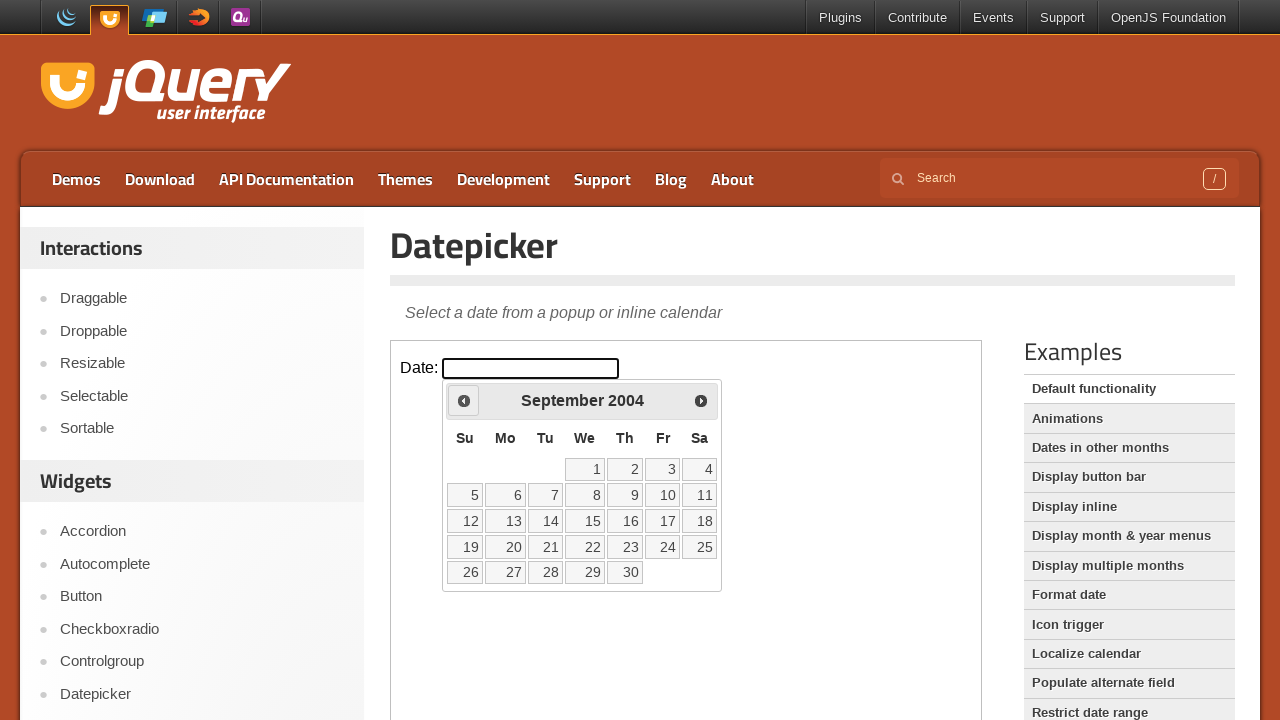

Retrieved current calendar month: September, year: 2004
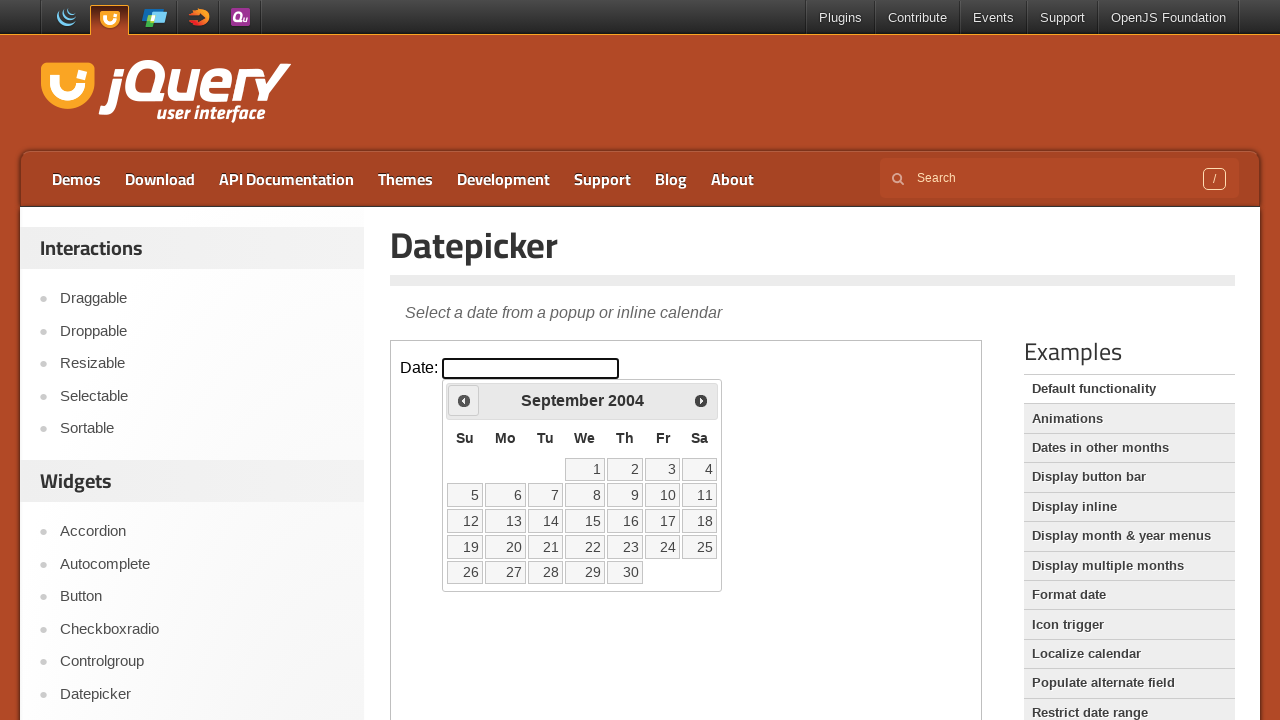

Clicked previous month button to navigate backward at (464, 400) on xpath=//iframe[@class='demo-frame'] >> internal:control=enter-frame >> xpath=//s
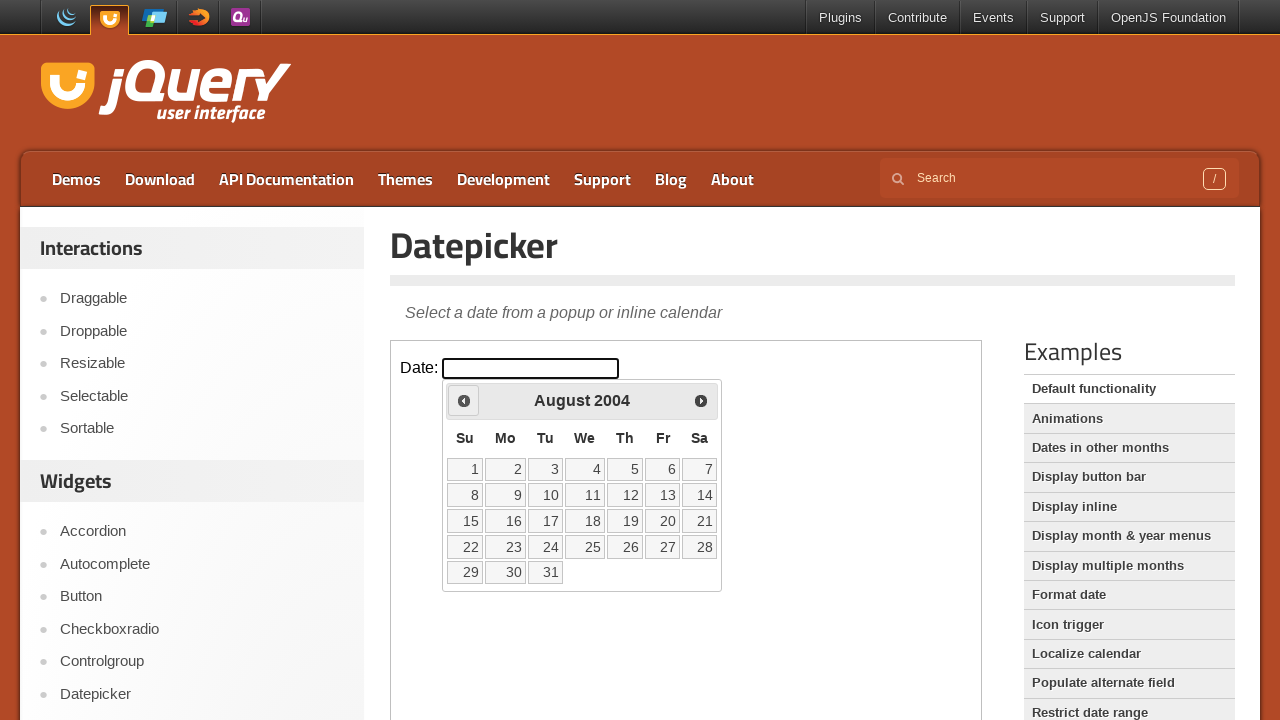

Retrieved current calendar month: August, year: 2004
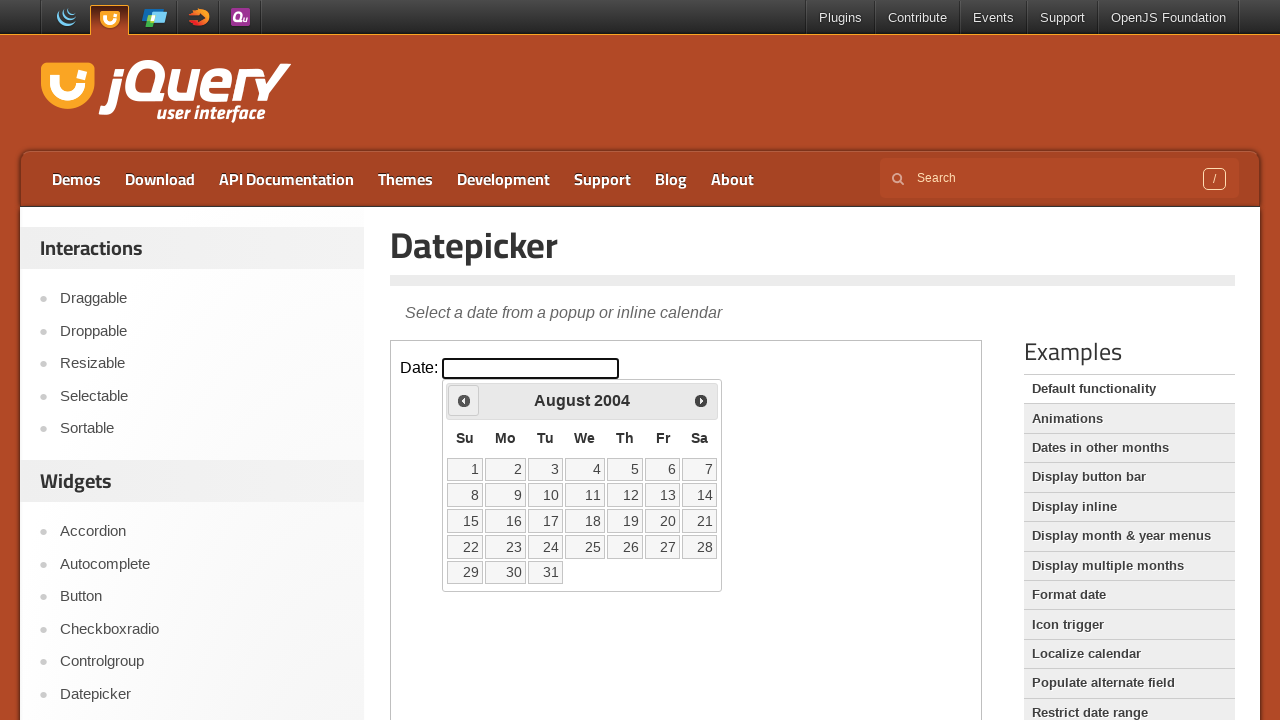

Clicked previous month button to navigate backward at (464, 400) on xpath=//iframe[@class='demo-frame'] >> internal:control=enter-frame >> xpath=//s
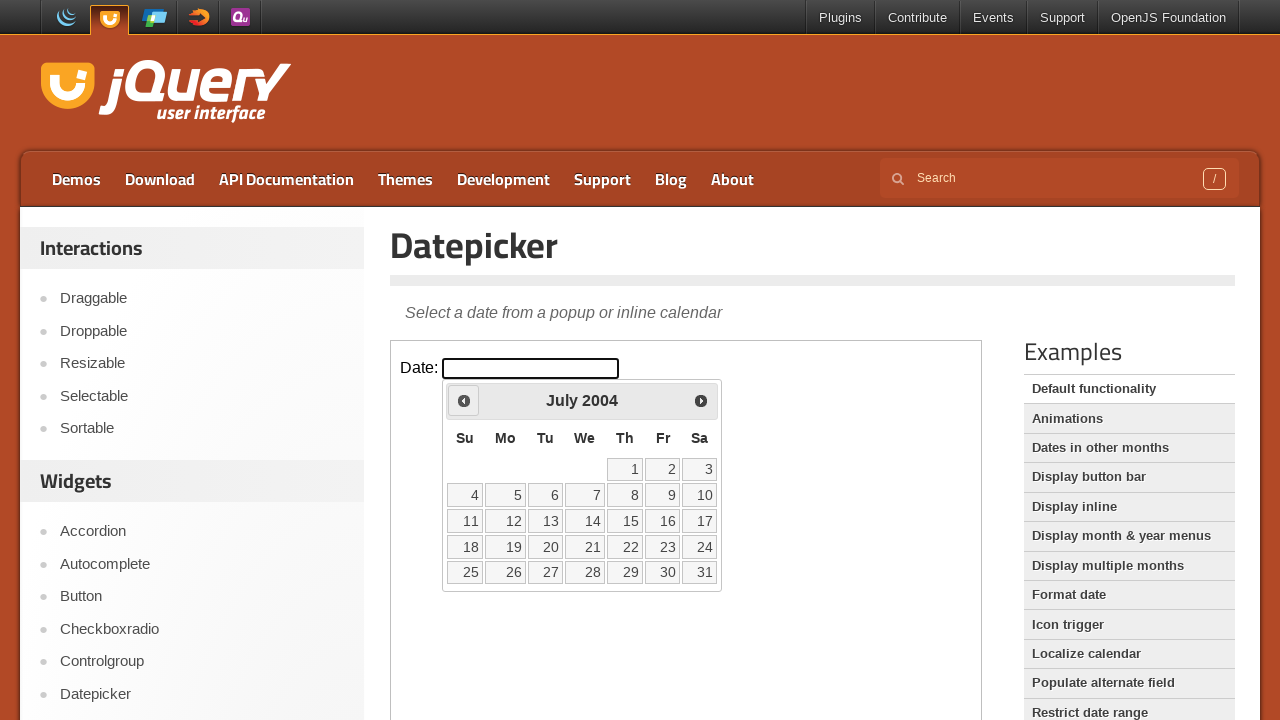

Retrieved current calendar month: July, year: 2004
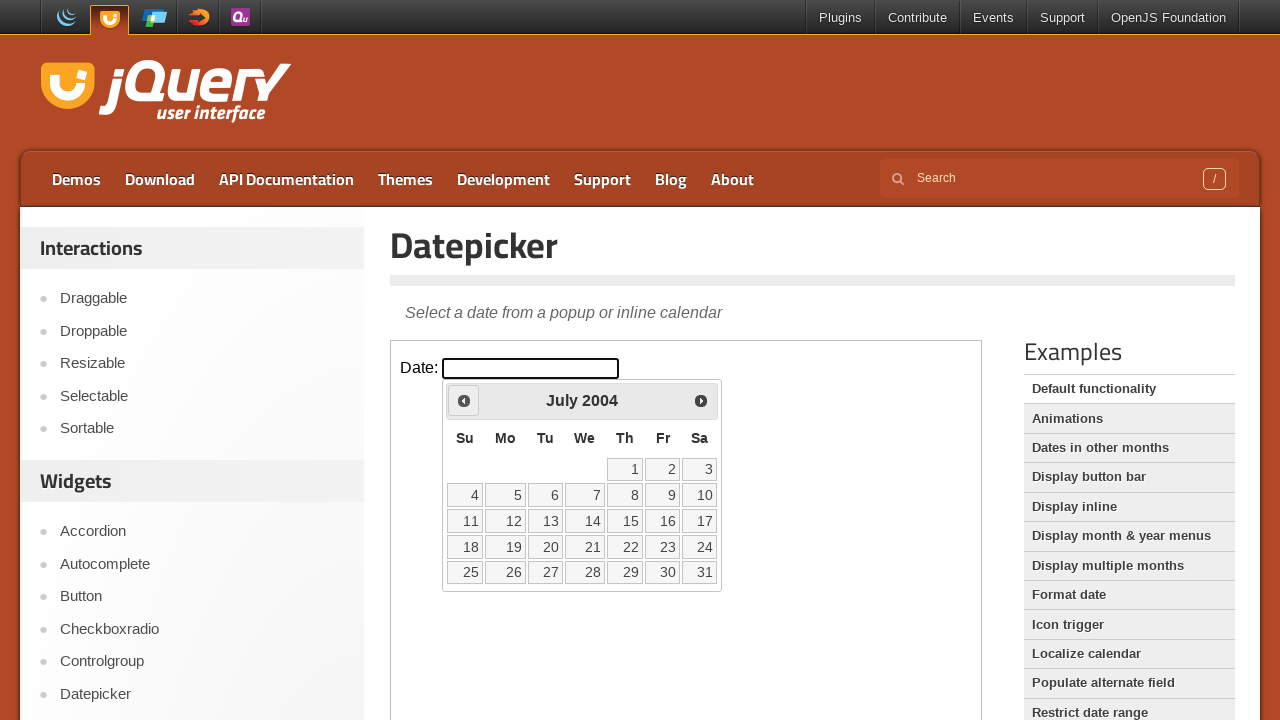

Clicked previous month button to navigate backward at (464, 400) on xpath=//iframe[@class='demo-frame'] >> internal:control=enter-frame >> xpath=//s
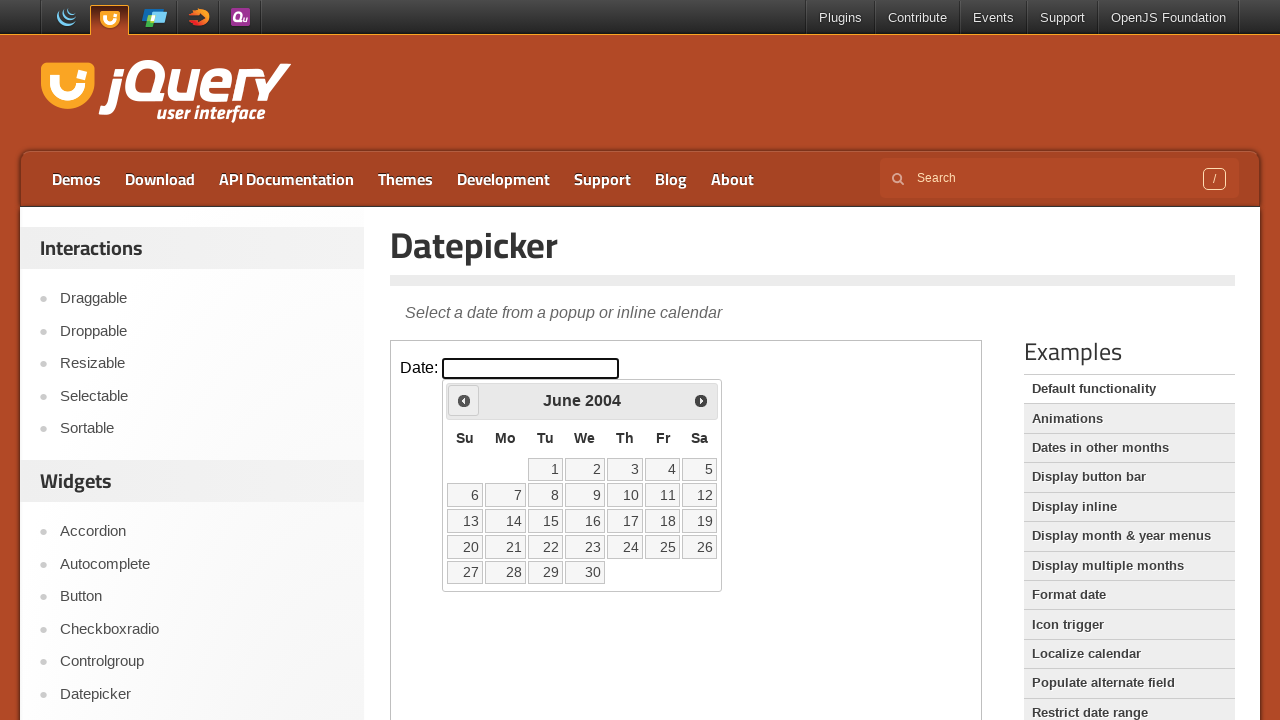

Retrieved current calendar month: June, year: 2004
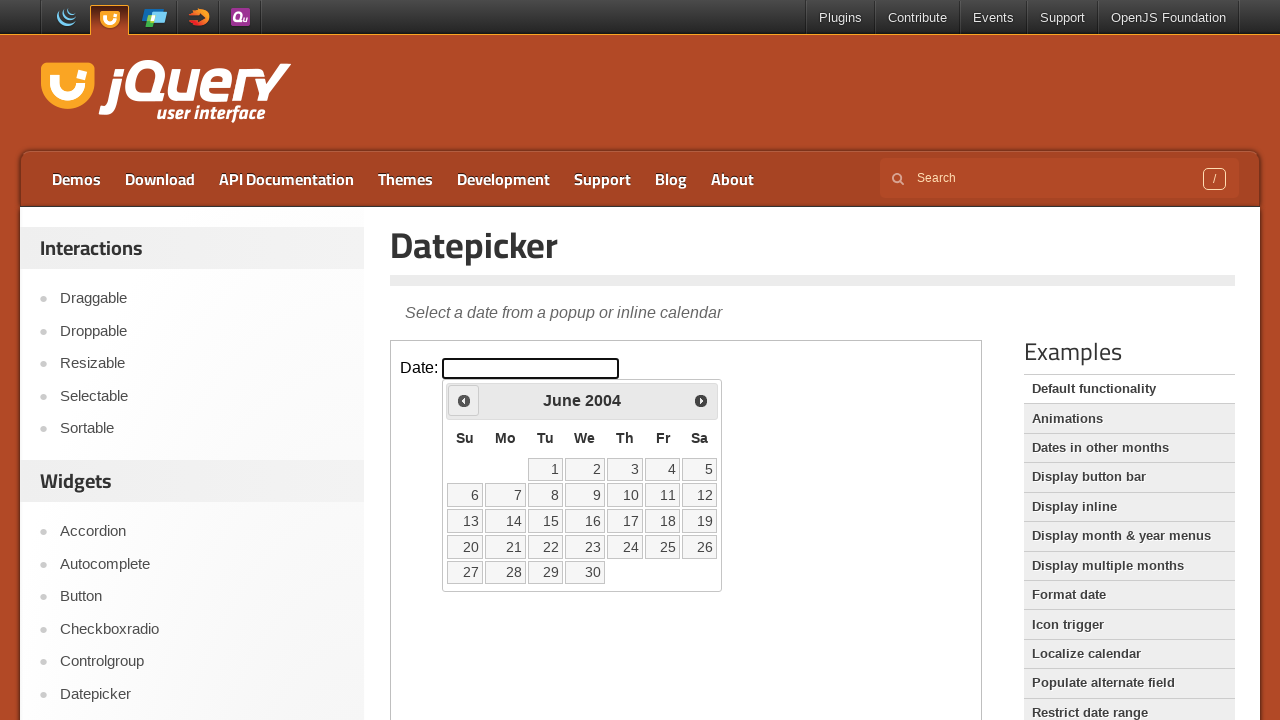

Clicked previous month button to navigate backward at (464, 400) on xpath=//iframe[@class='demo-frame'] >> internal:control=enter-frame >> xpath=//s
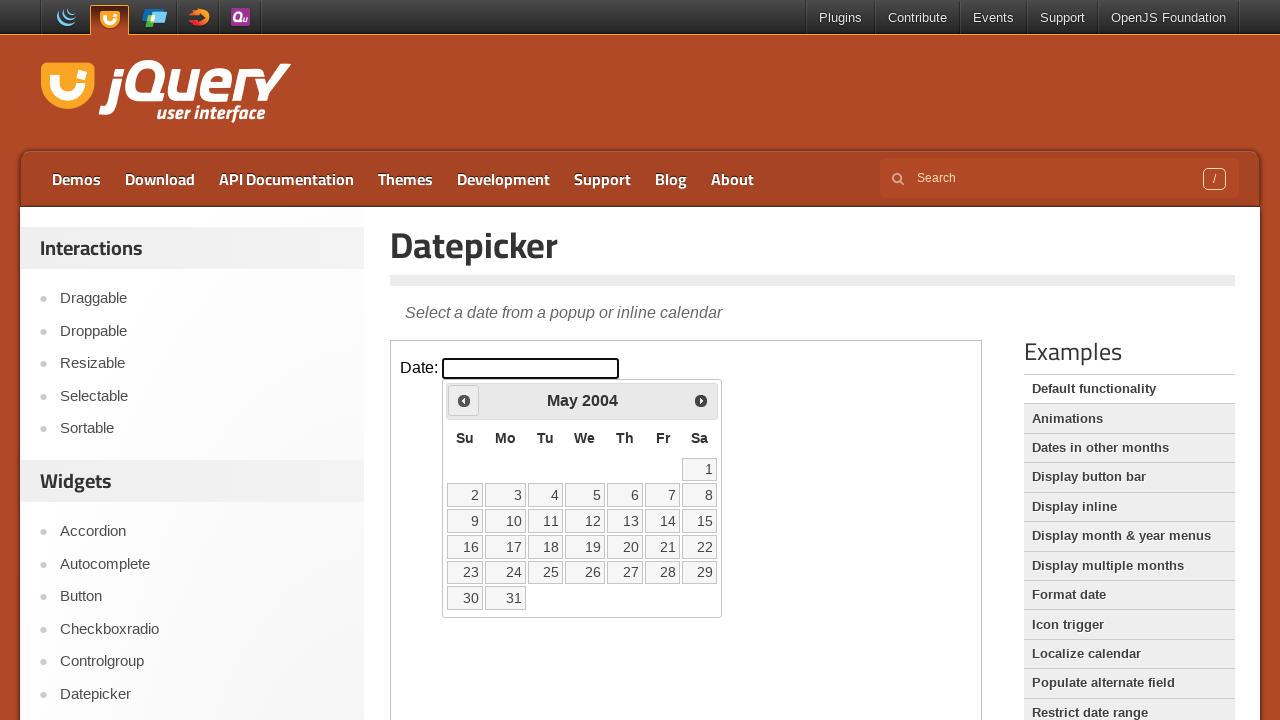

Retrieved current calendar month: May, year: 2004
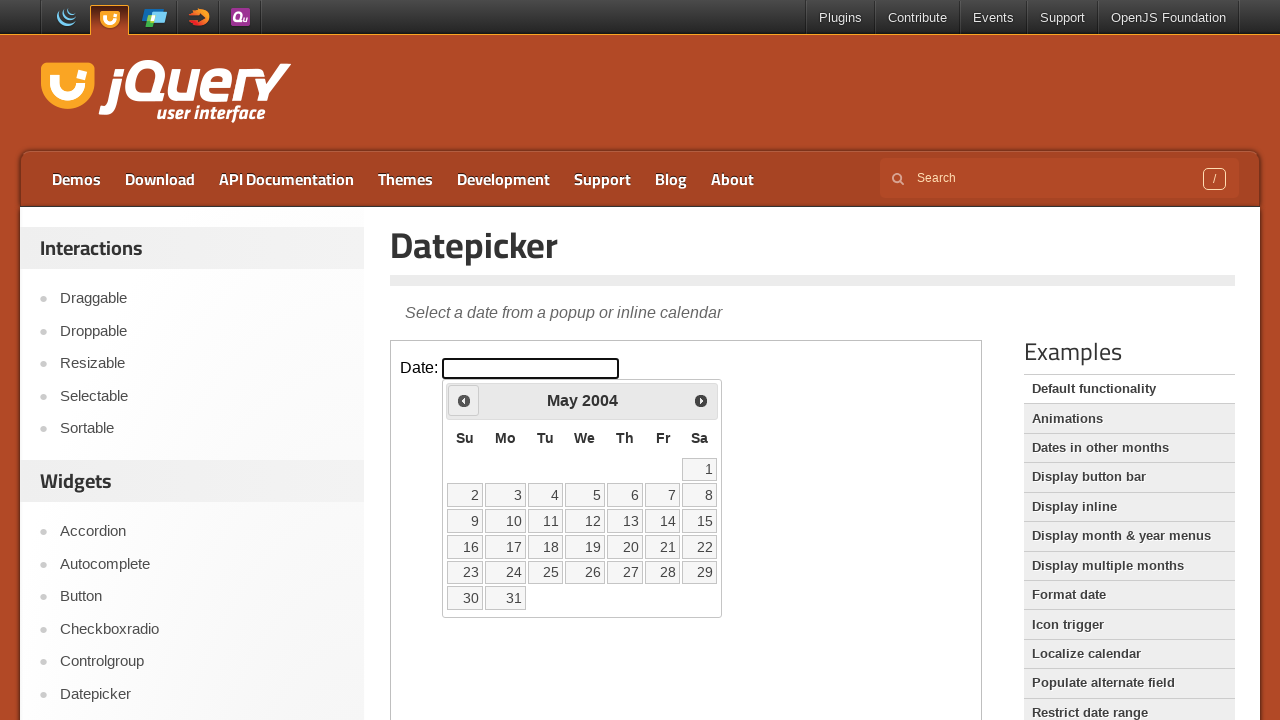

Clicked previous month button to navigate backward at (464, 400) on xpath=//iframe[@class='demo-frame'] >> internal:control=enter-frame >> xpath=//s
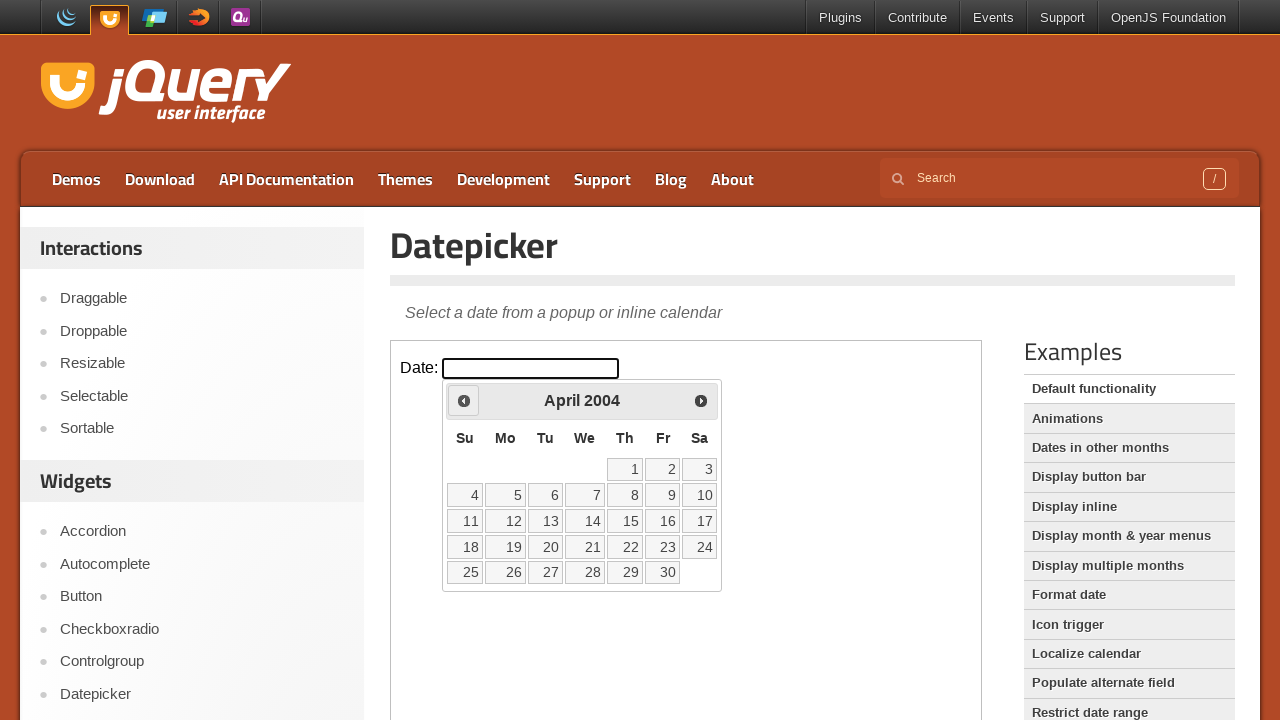

Retrieved current calendar month: April, year: 2004
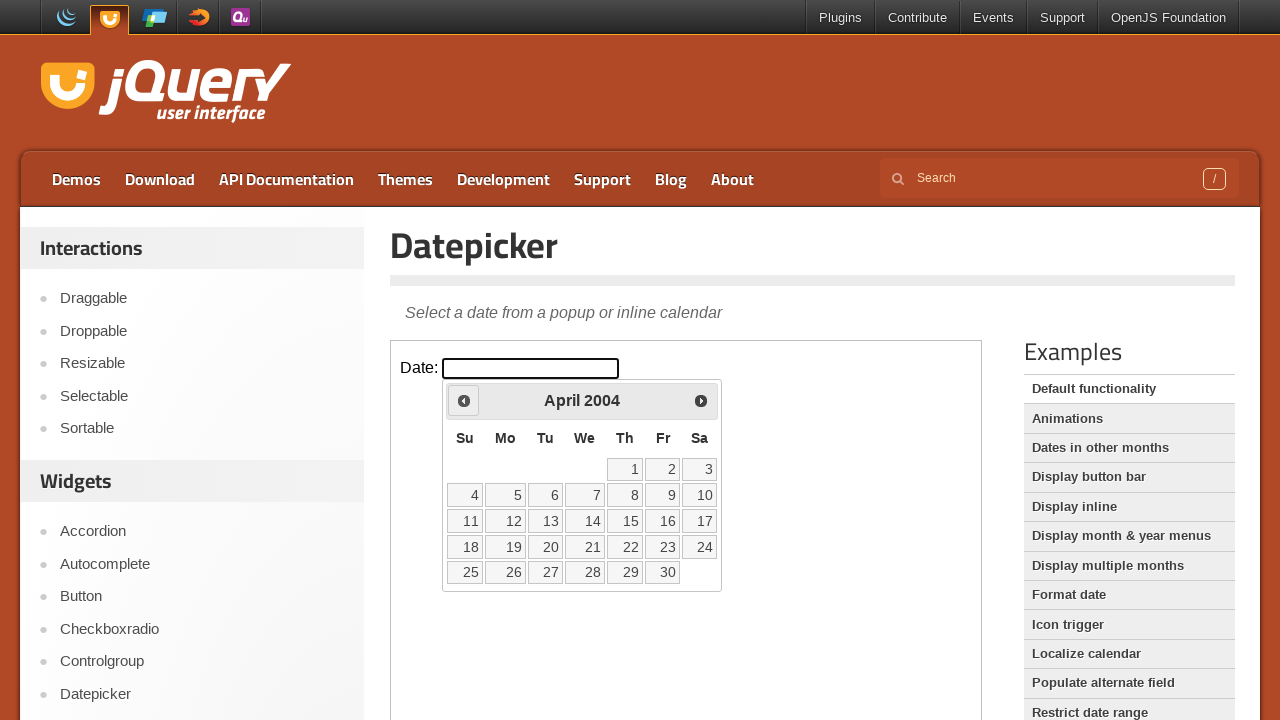

Clicked previous month button to navigate backward at (464, 400) on xpath=//iframe[@class='demo-frame'] >> internal:control=enter-frame >> xpath=//s
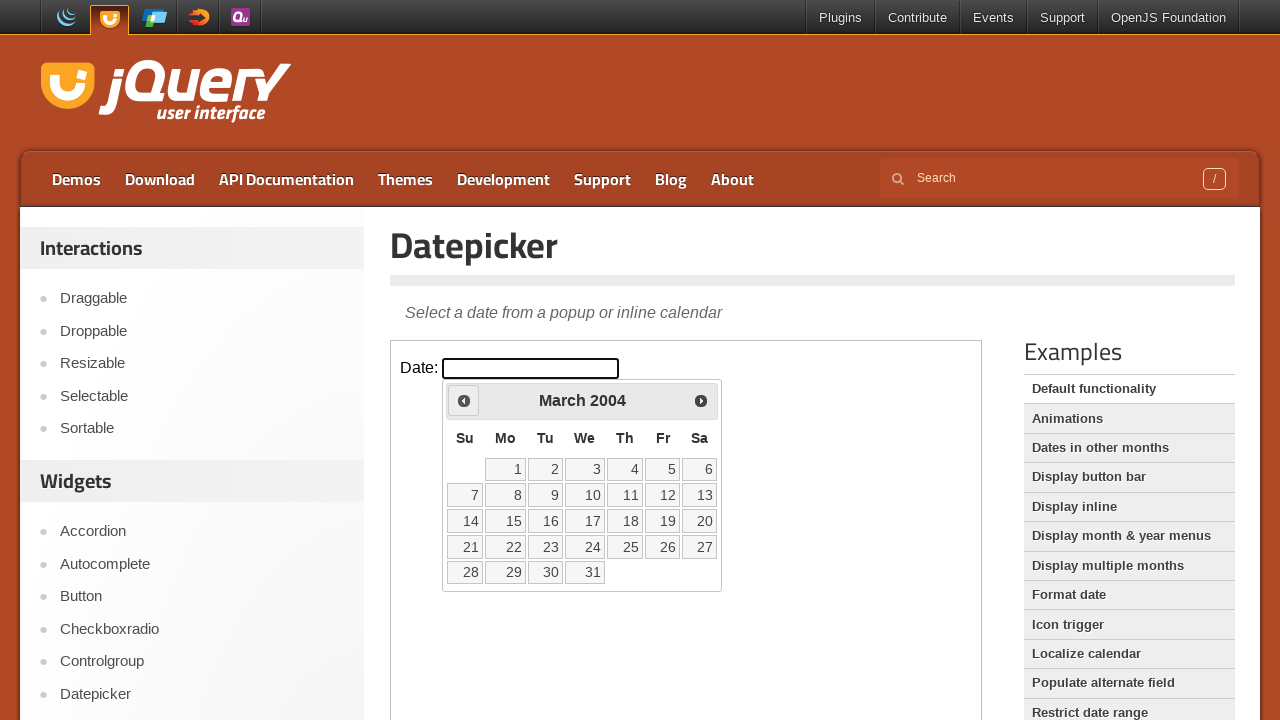

Retrieved current calendar month: March, year: 2004
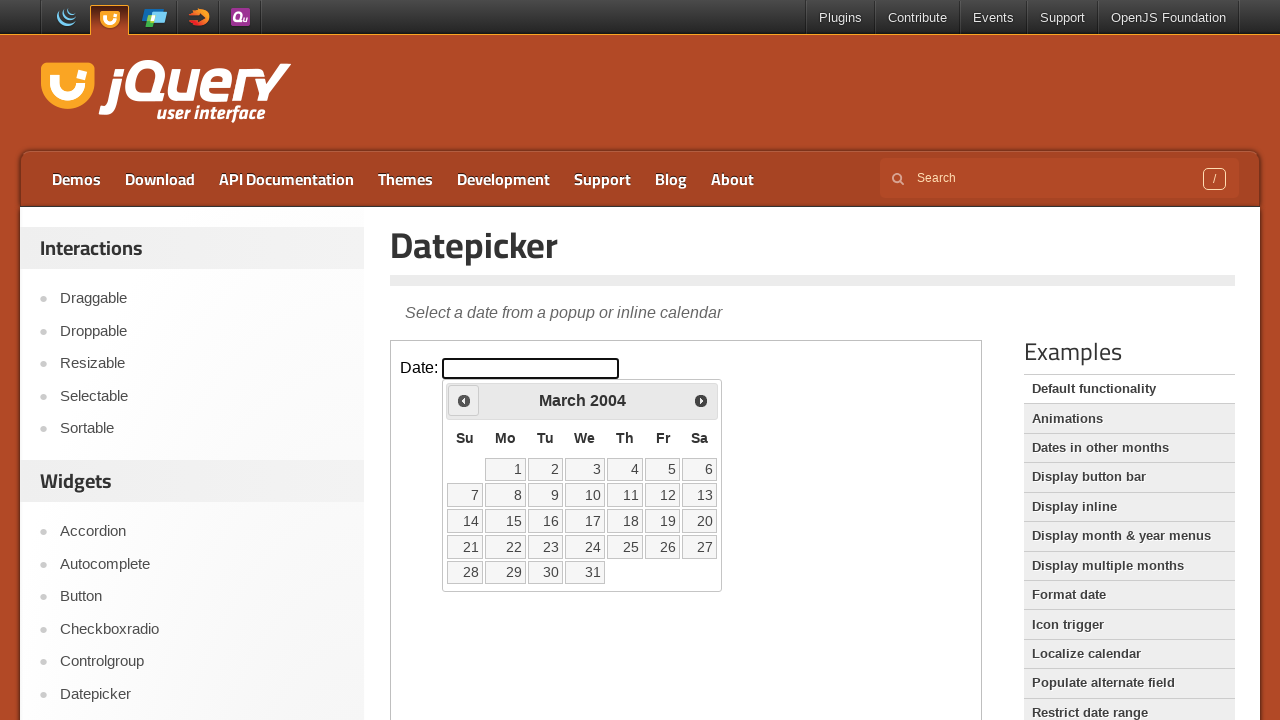

Clicked previous month button to navigate backward at (464, 400) on xpath=//iframe[@class='demo-frame'] >> internal:control=enter-frame >> xpath=//s
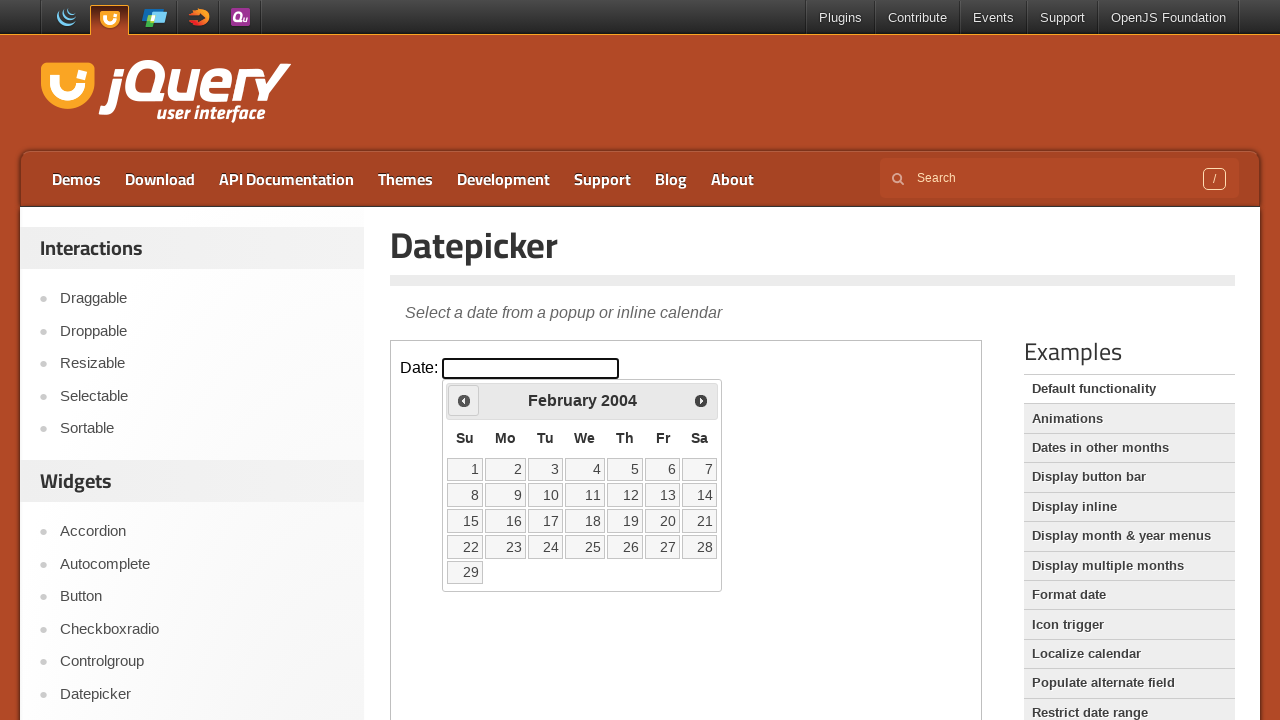

Retrieved current calendar month: February, year: 2004
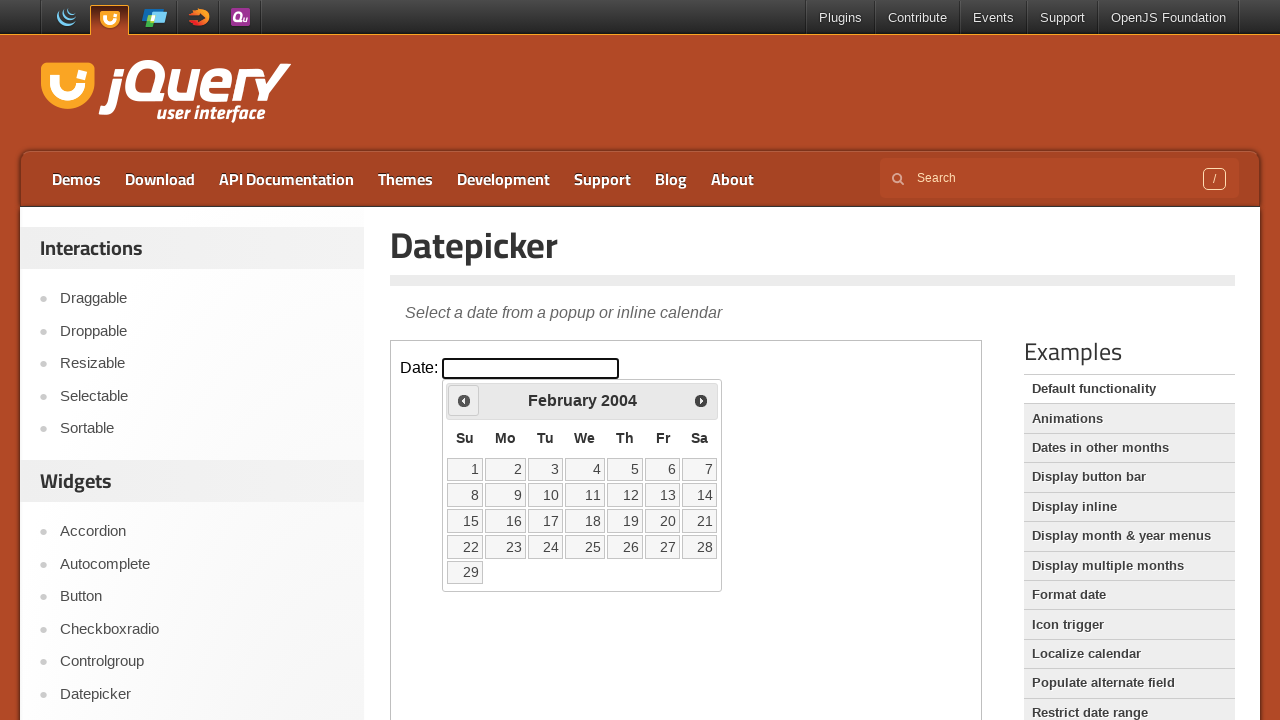

Clicked previous month button to navigate backward at (464, 400) on xpath=//iframe[@class='demo-frame'] >> internal:control=enter-frame >> xpath=//s
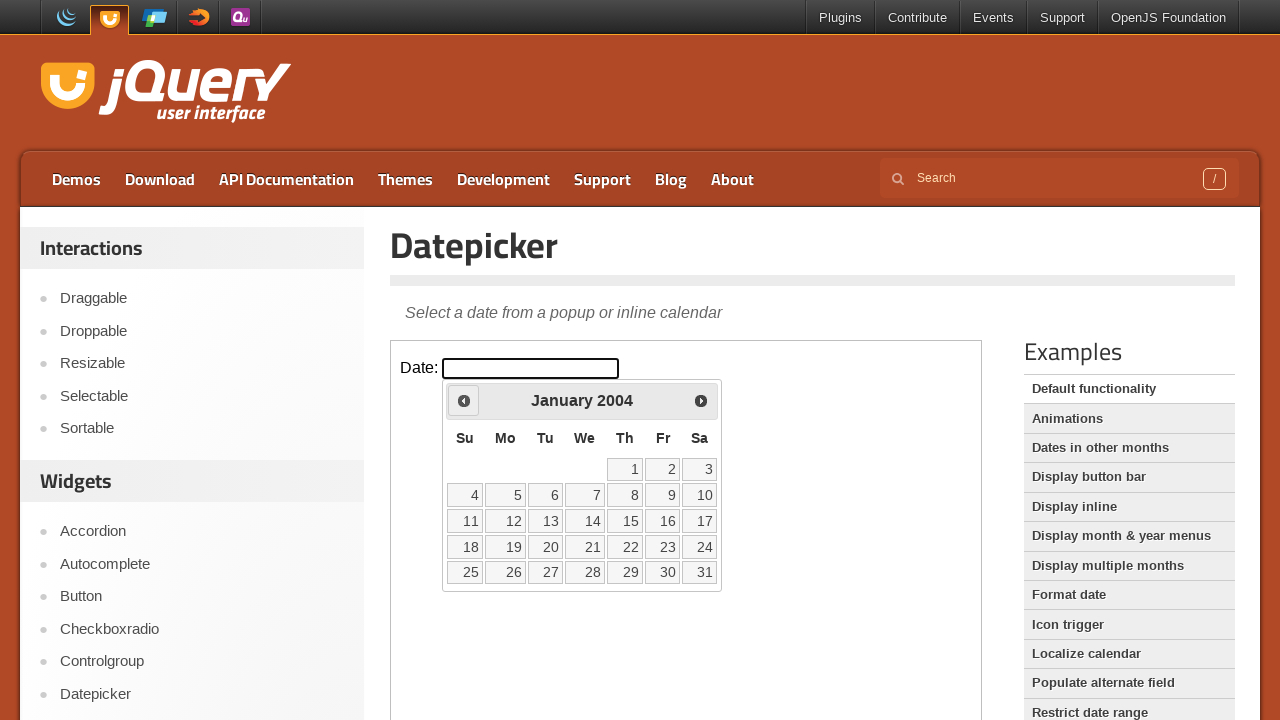

Retrieved current calendar month: January, year: 2004
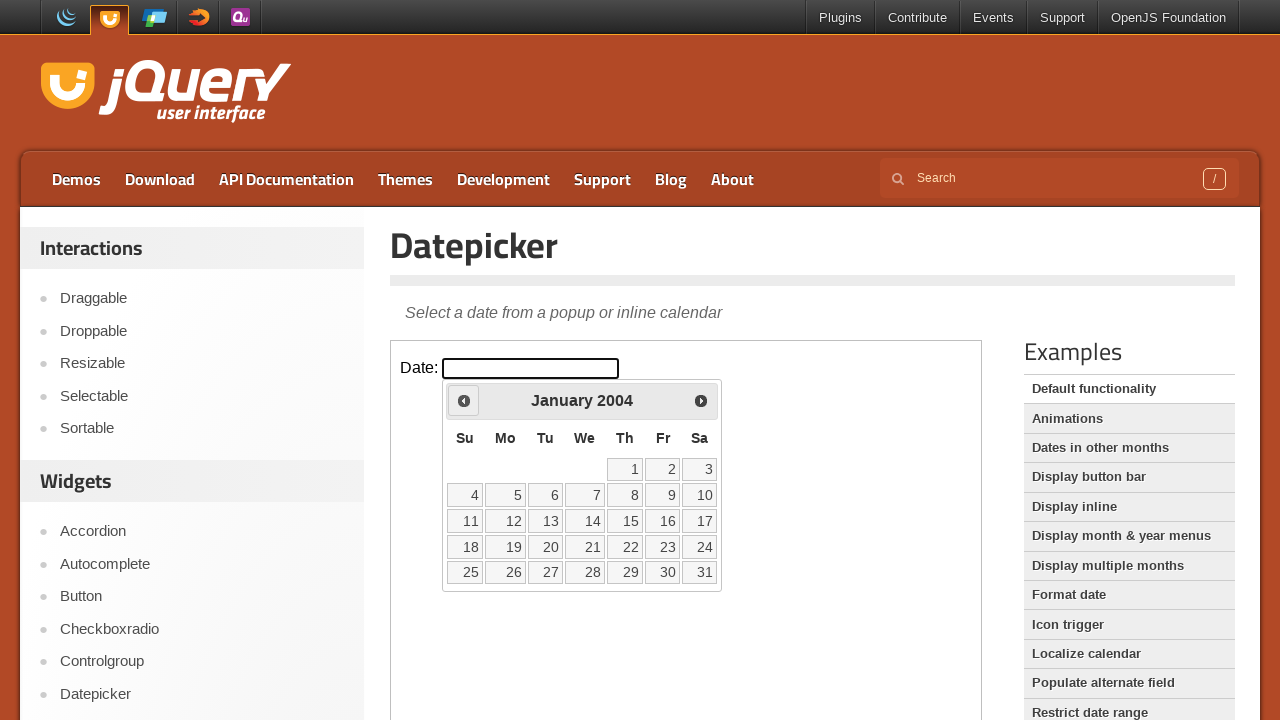

Clicked previous month button to navigate backward at (464, 400) on xpath=//iframe[@class='demo-frame'] >> internal:control=enter-frame >> xpath=//s
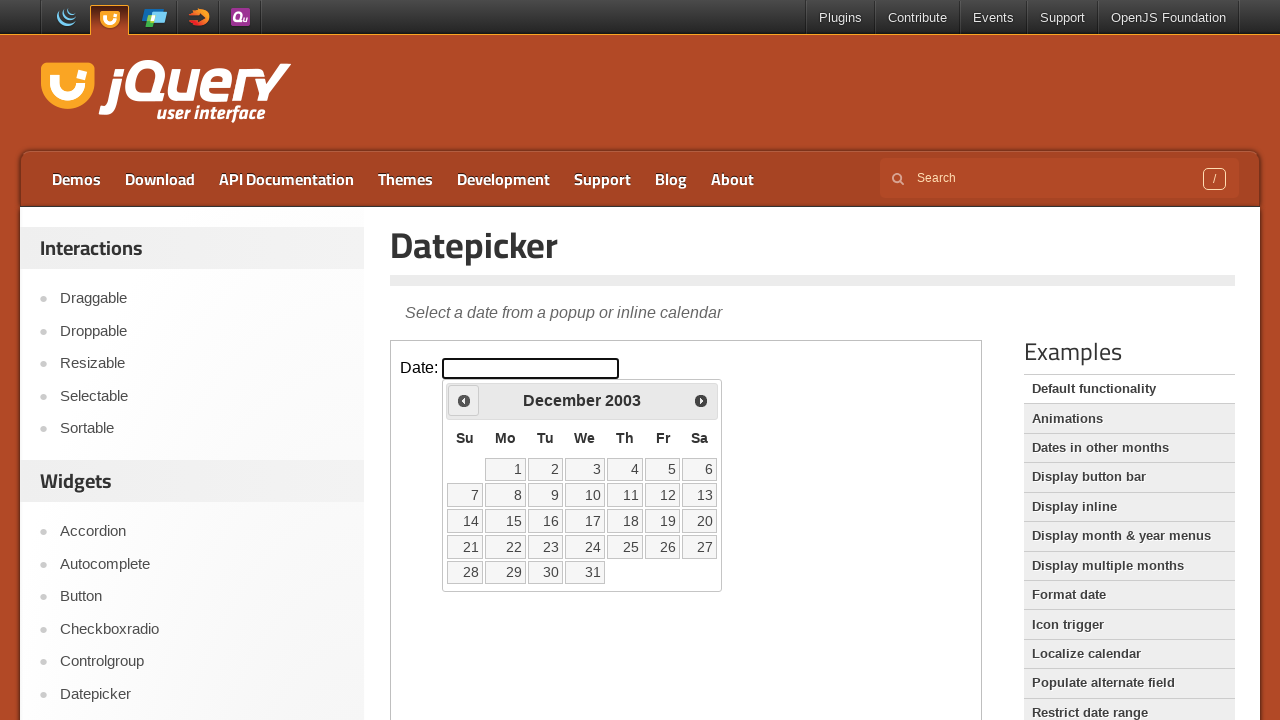

Retrieved current calendar month: December, year: 2003
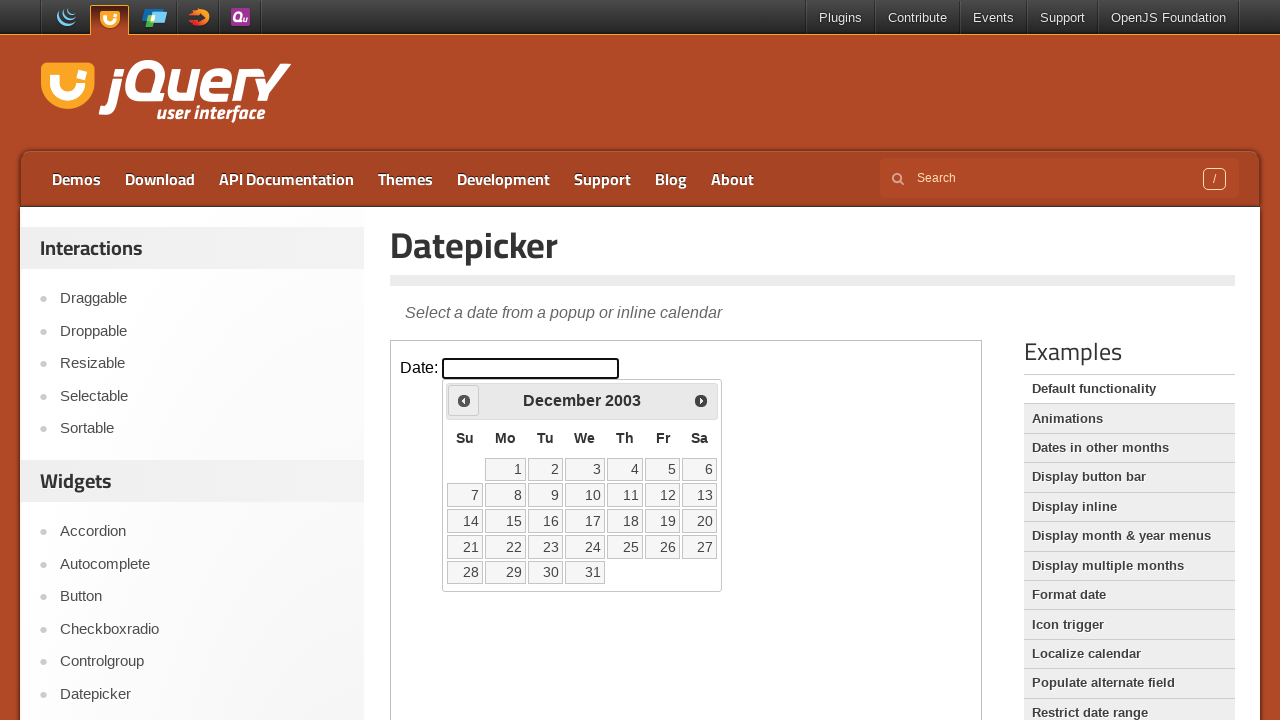

Clicked previous month button to navigate backward at (464, 400) on xpath=//iframe[@class='demo-frame'] >> internal:control=enter-frame >> xpath=//s
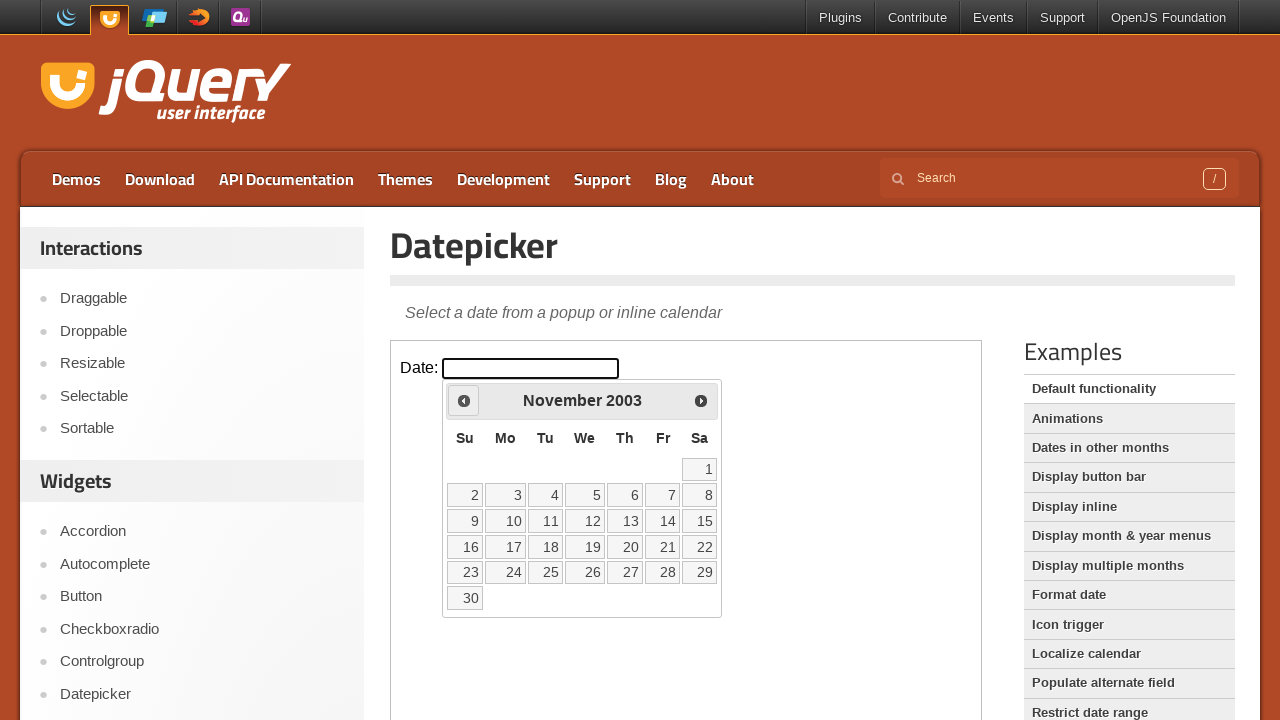

Retrieved current calendar month: November, year: 2003
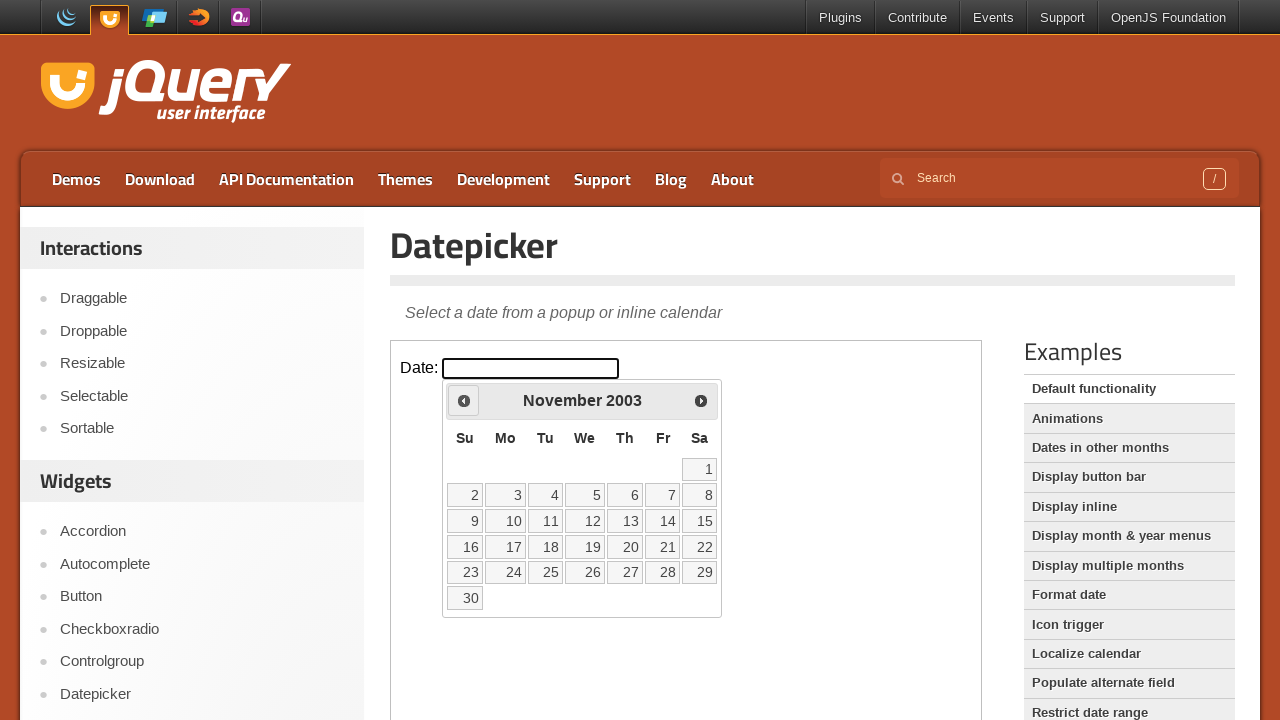

Clicked previous month button to navigate backward at (464, 400) on xpath=//iframe[@class='demo-frame'] >> internal:control=enter-frame >> xpath=//s
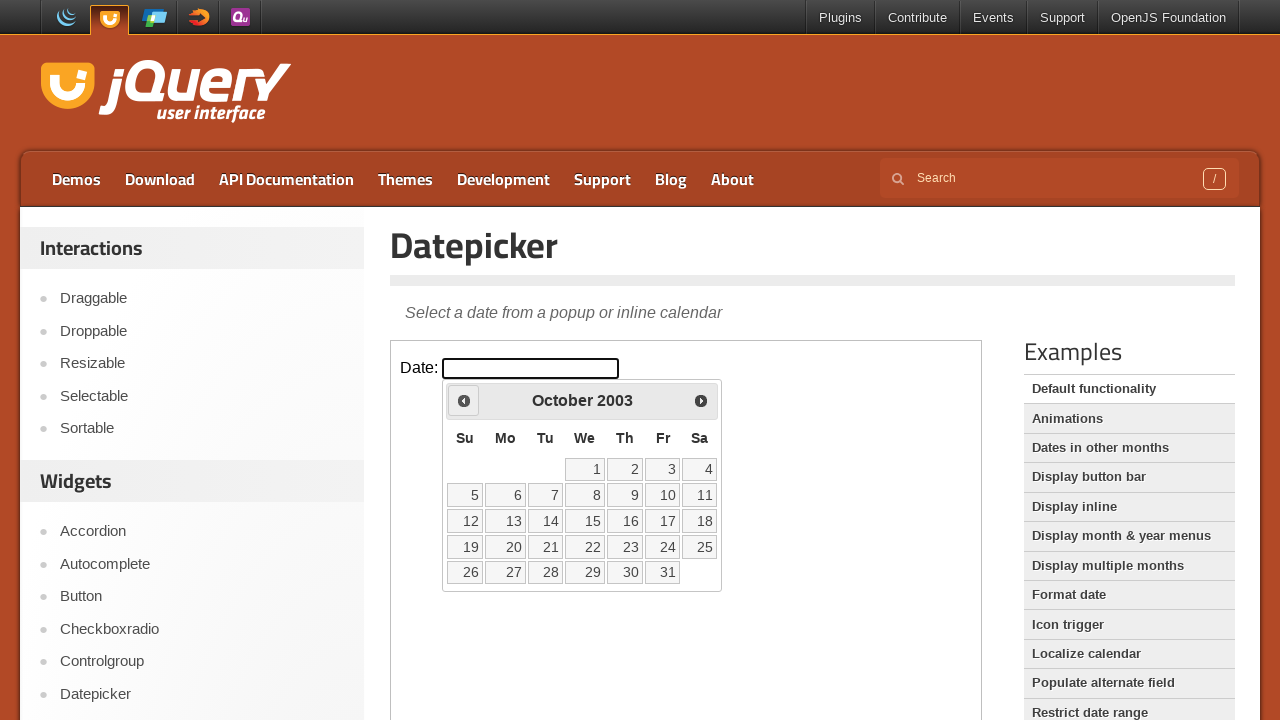

Retrieved current calendar month: October, year: 2003
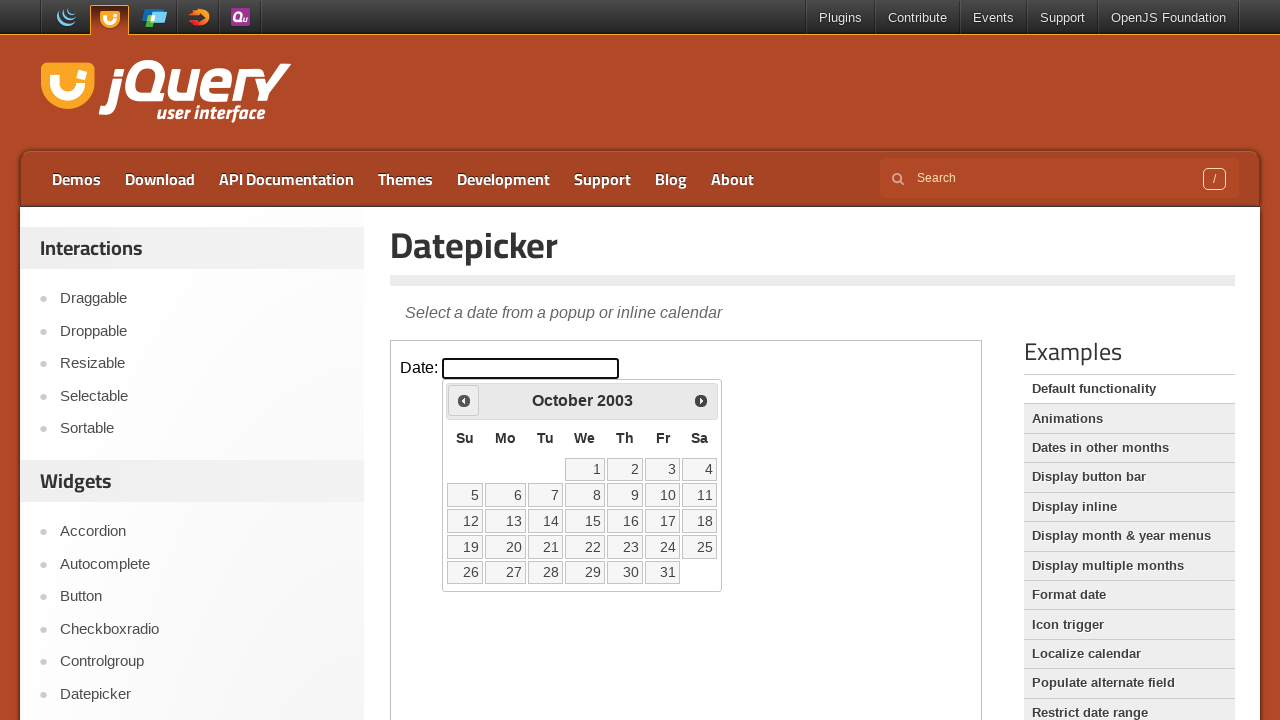

Clicked previous month button to navigate backward at (464, 400) on xpath=//iframe[@class='demo-frame'] >> internal:control=enter-frame >> xpath=//s
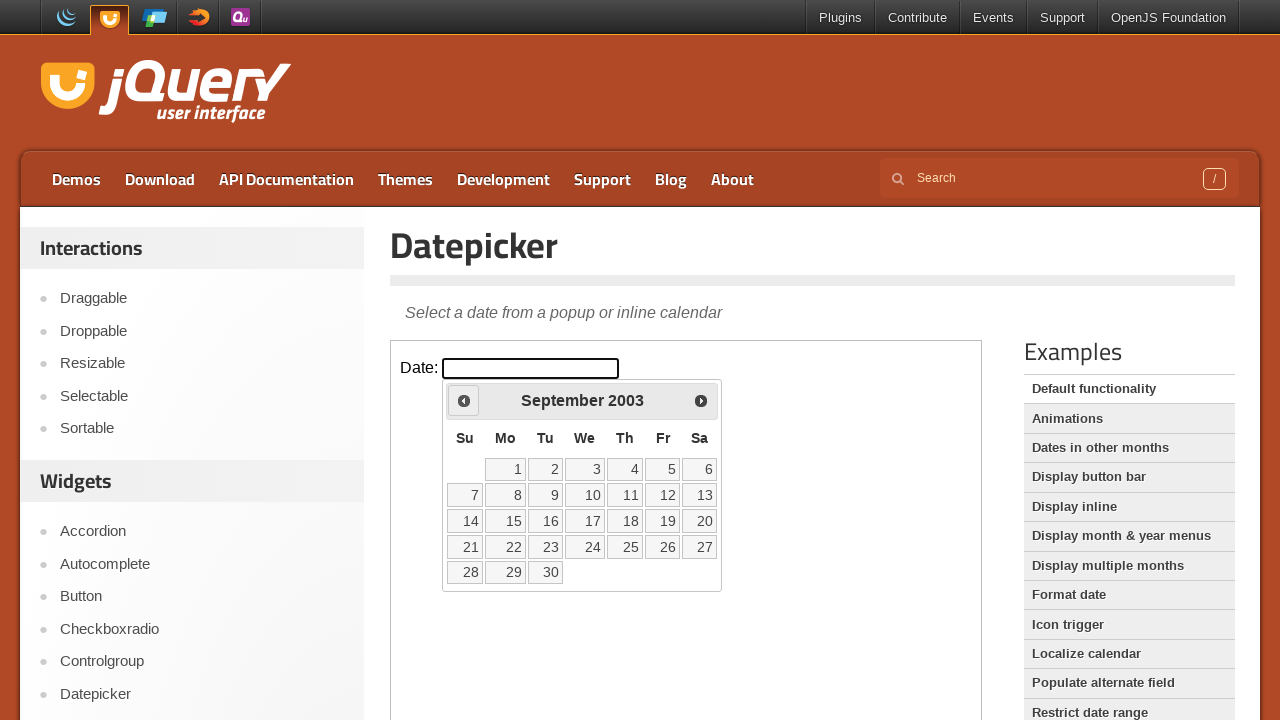

Retrieved current calendar month: September, year: 2003
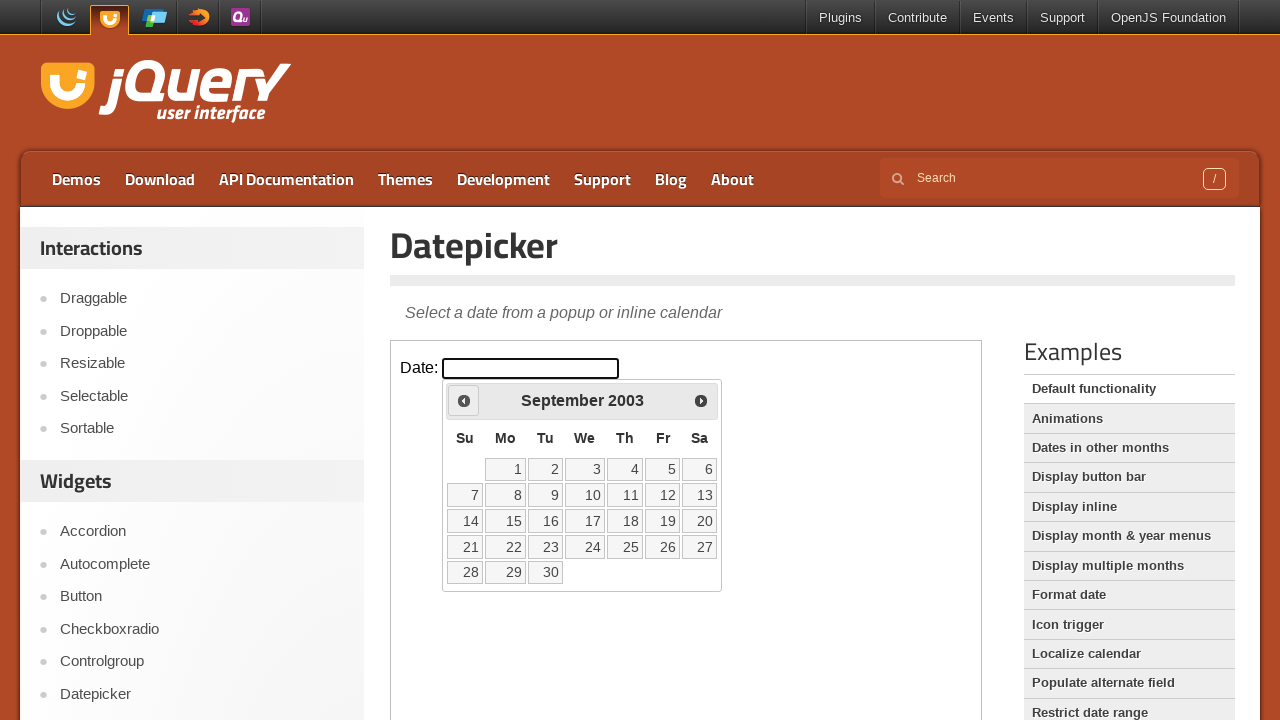

Clicked previous month button to navigate backward at (464, 400) on xpath=//iframe[@class='demo-frame'] >> internal:control=enter-frame >> xpath=//s
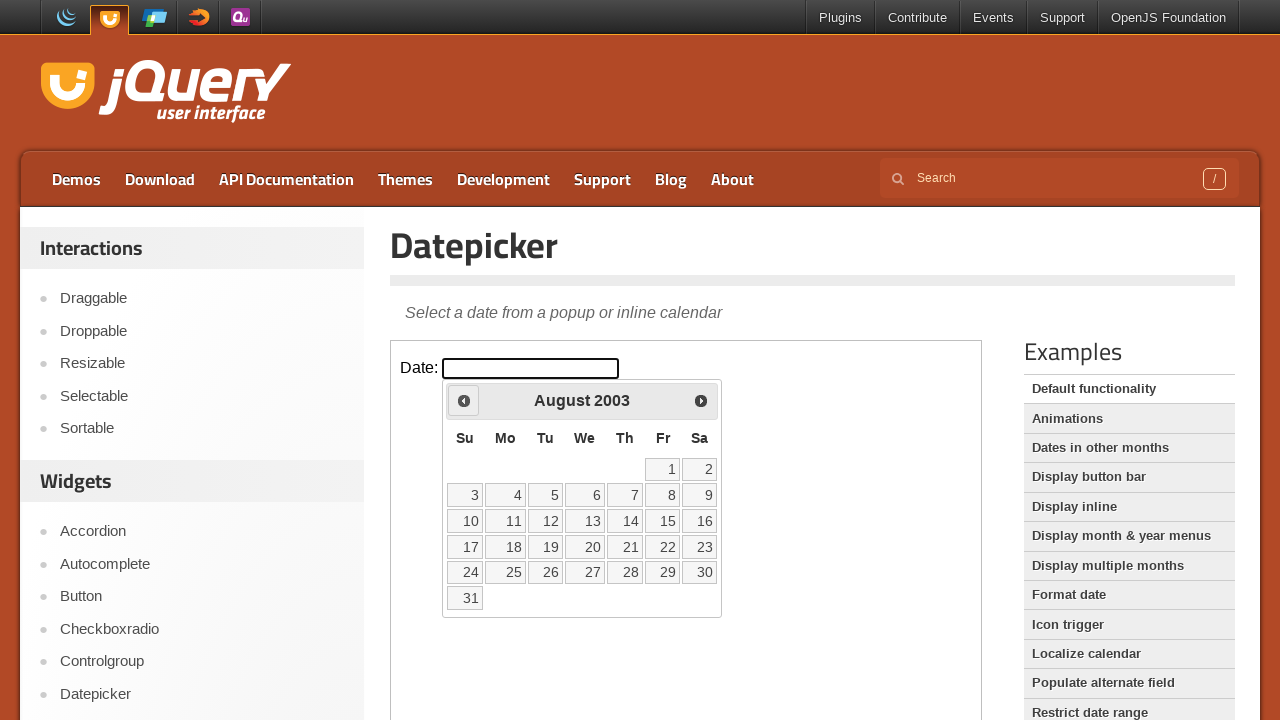

Retrieved current calendar month: August, year: 2003
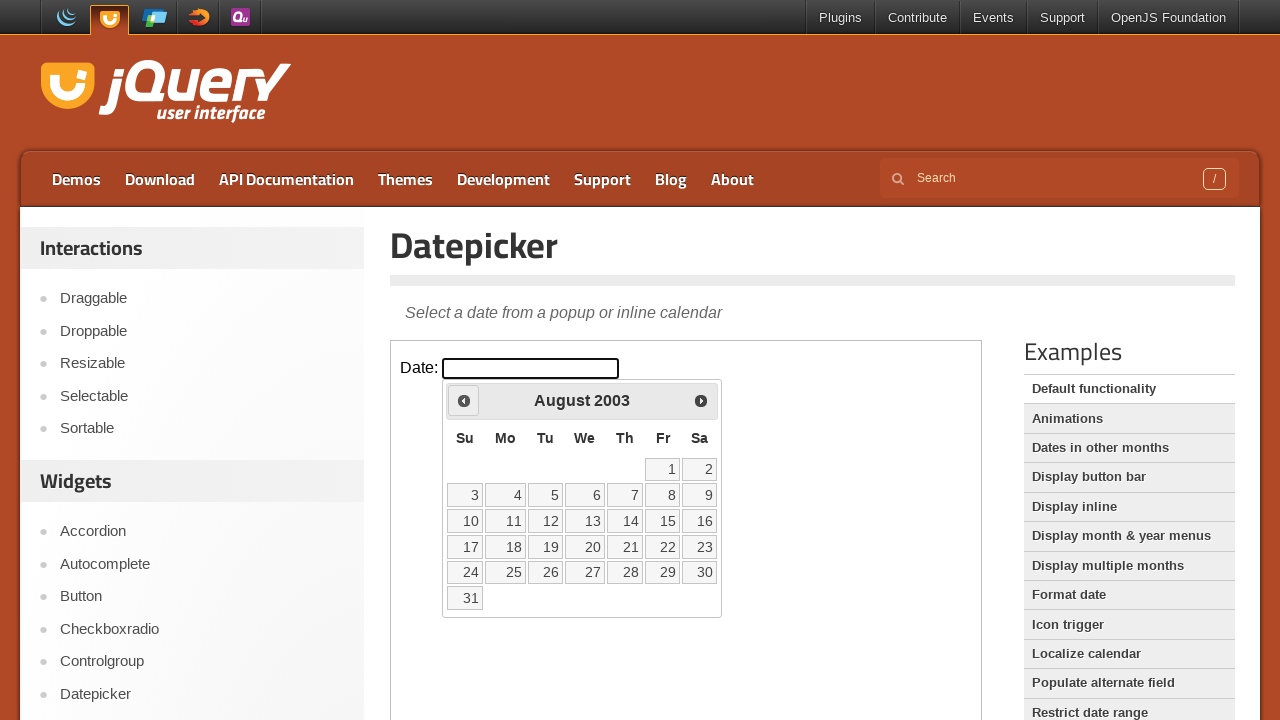

Clicked previous month button to navigate backward at (464, 400) on xpath=//iframe[@class='demo-frame'] >> internal:control=enter-frame >> xpath=//s
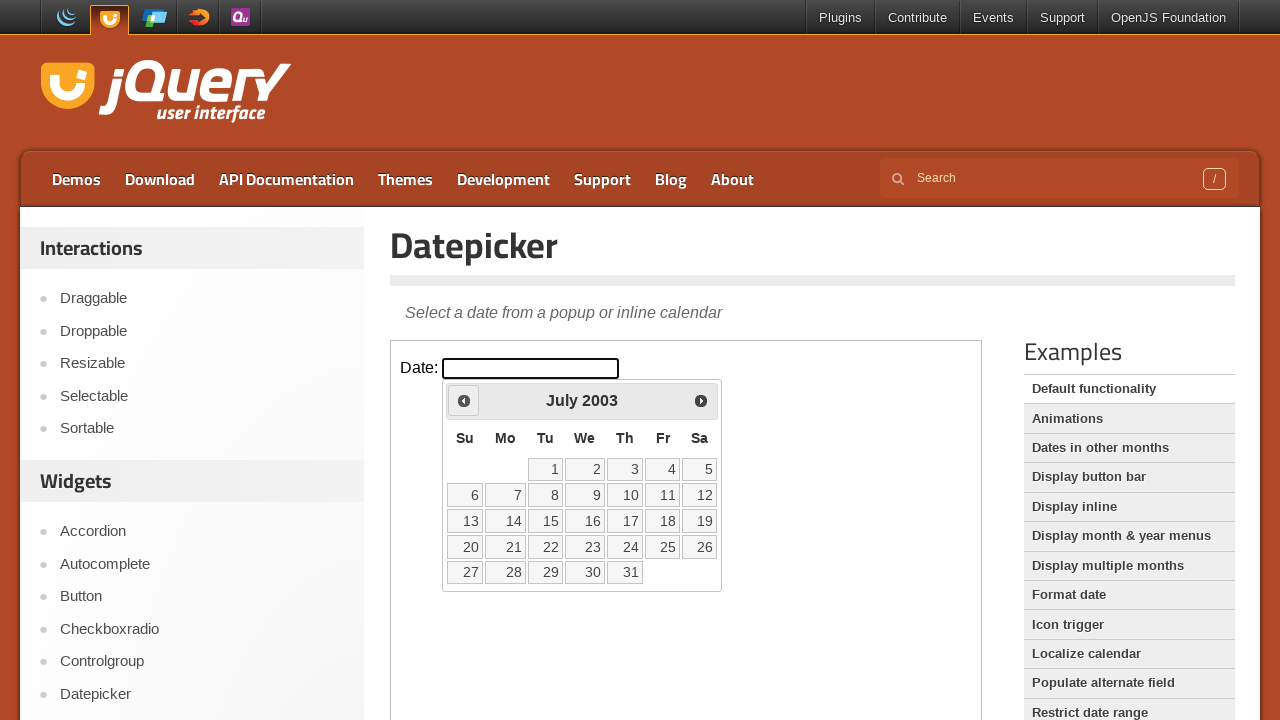

Retrieved current calendar month: July, year: 2003
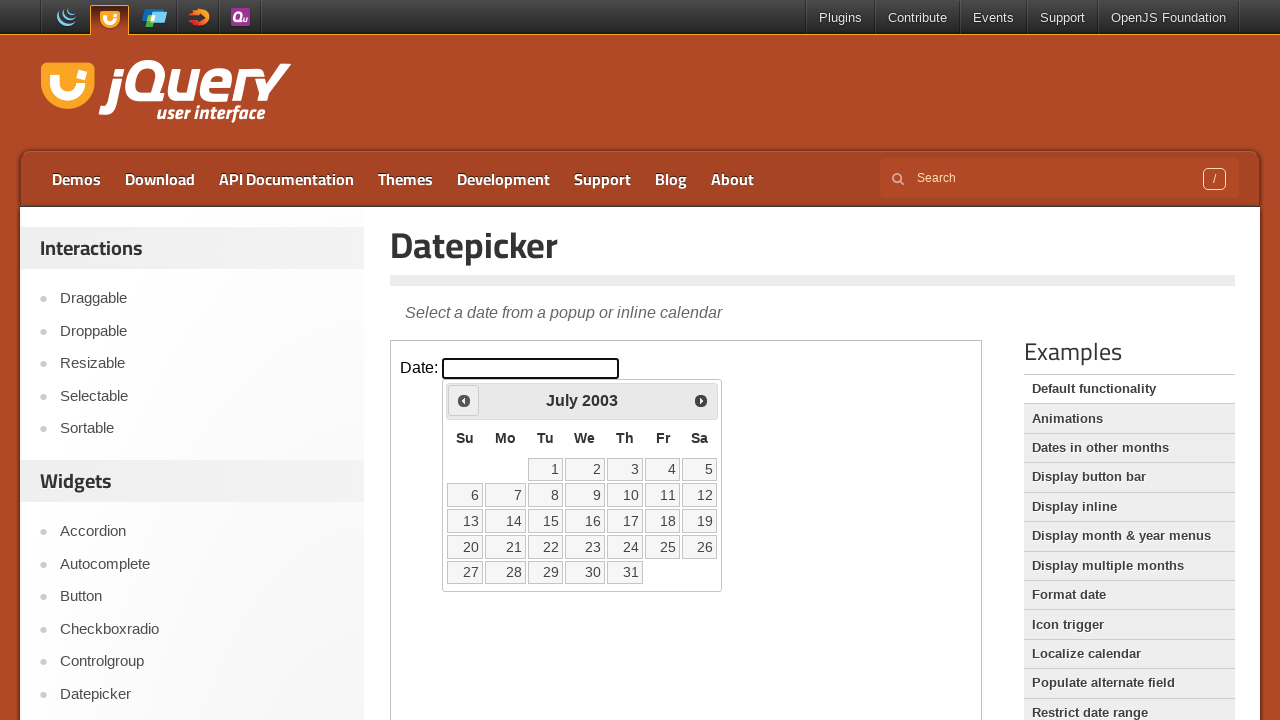

Clicked previous month button to navigate backward at (464, 400) on xpath=//iframe[@class='demo-frame'] >> internal:control=enter-frame >> xpath=//s
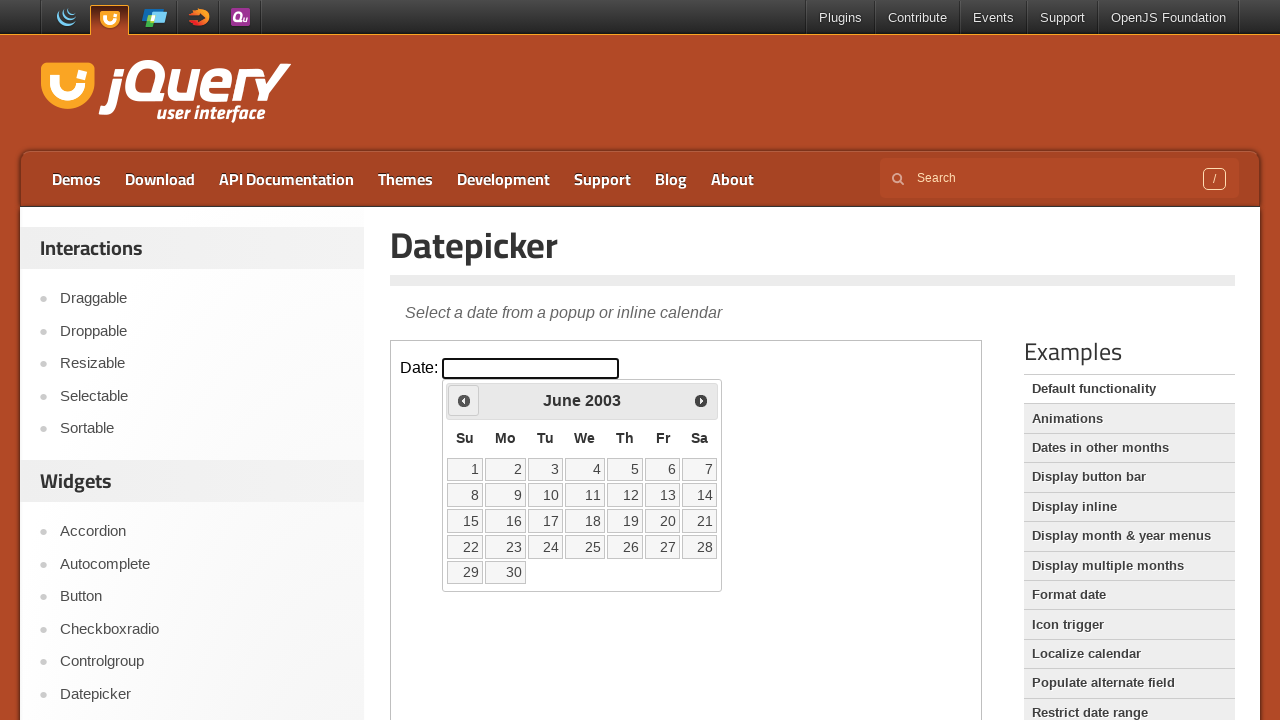

Retrieved current calendar month: June, year: 2003
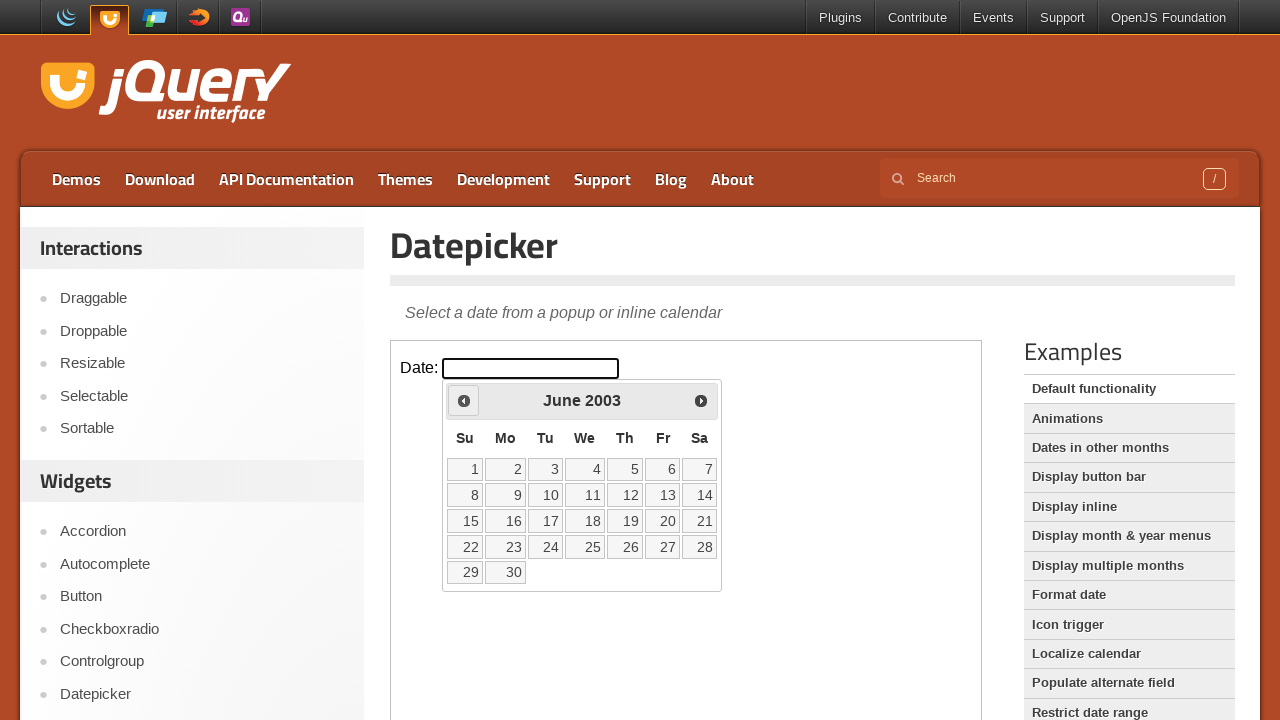

Clicked previous month button to navigate backward at (464, 400) on xpath=//iframe[@class='demo-frame'] >> internal:control=enter-frame >> xpath=//s
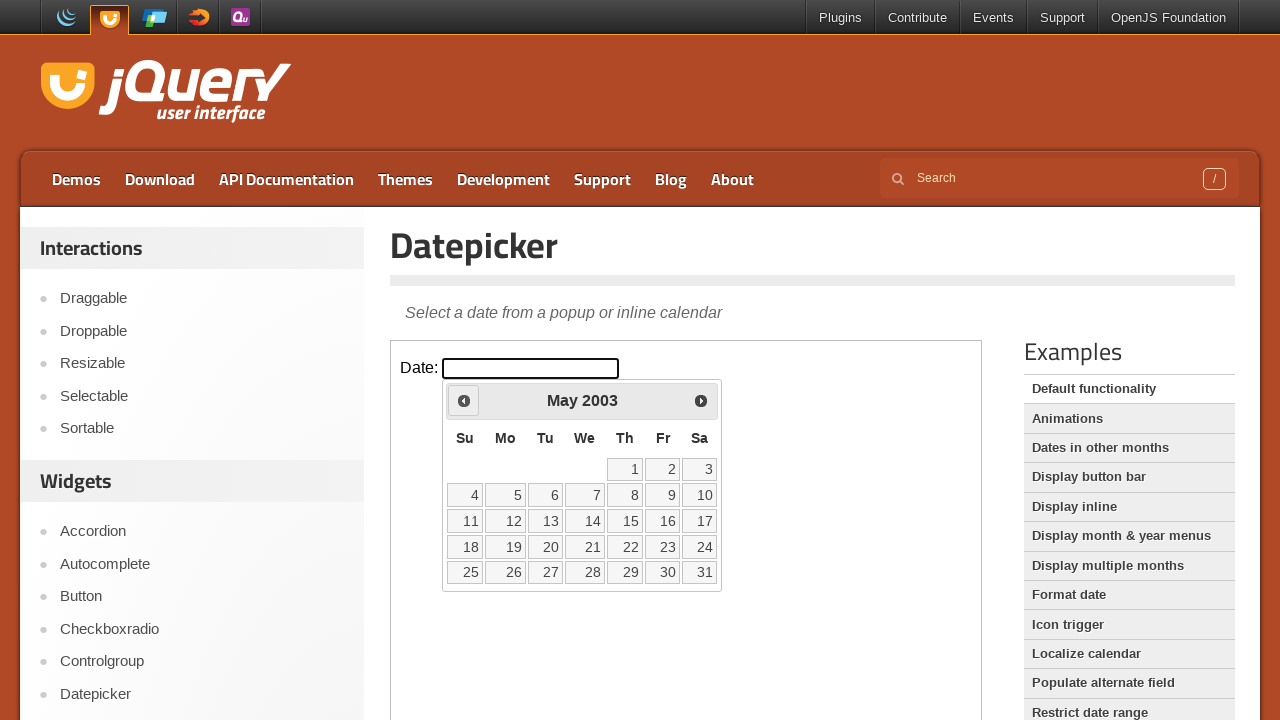

Retrieved current calendar month: May, year: 2003
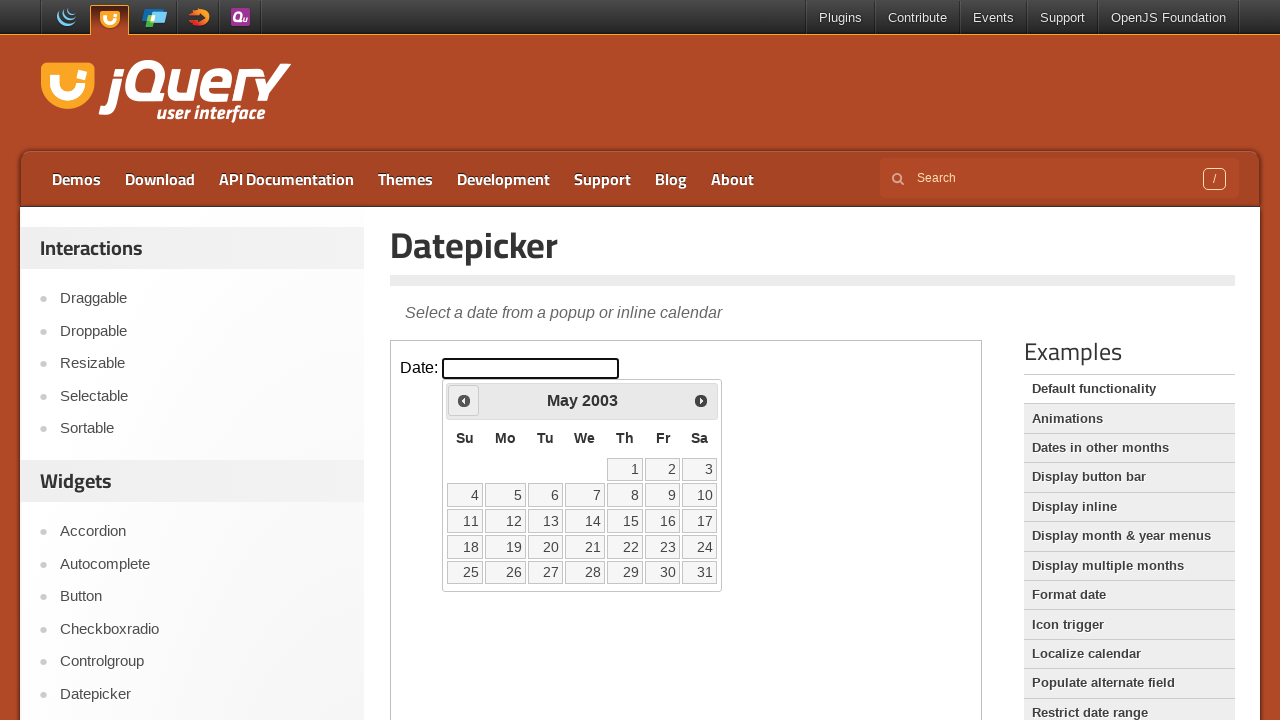

Clicked previous month button to navigate backward at (464, 400) on xpath=//iframe[@class='demo-frame'] >> internal:control=enter-frame >> xpath=//s
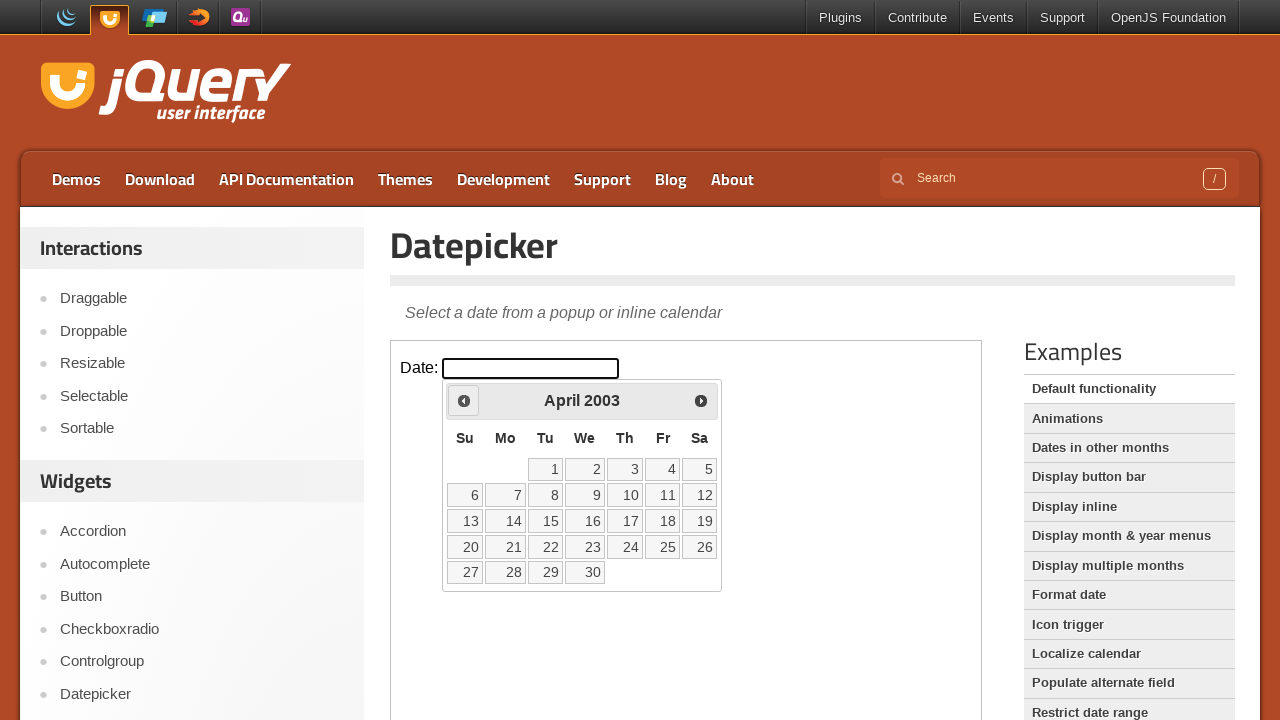

Retrieved current calendar month: April, year: 2003
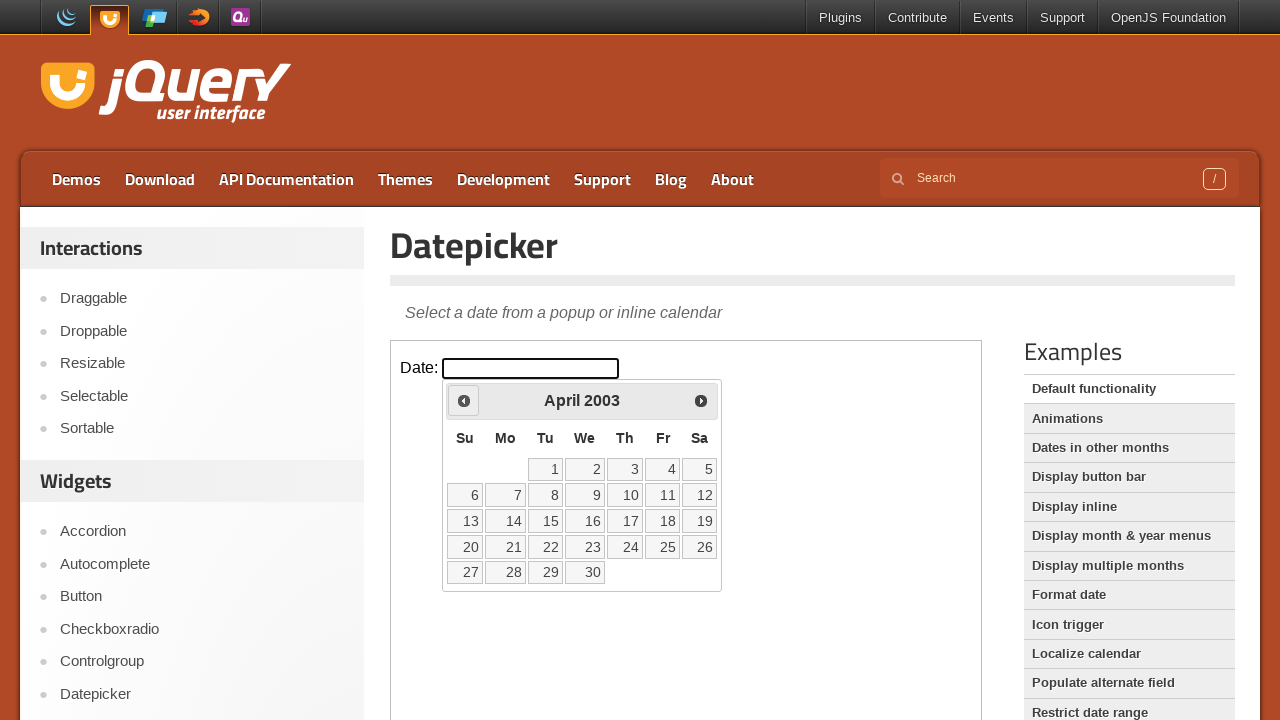

Clicked previous month button to navigate backward at (464, 400) on xpath=//iframe[@class='demo-frame'] >> internal:control=enter-frame >> xpath=//s
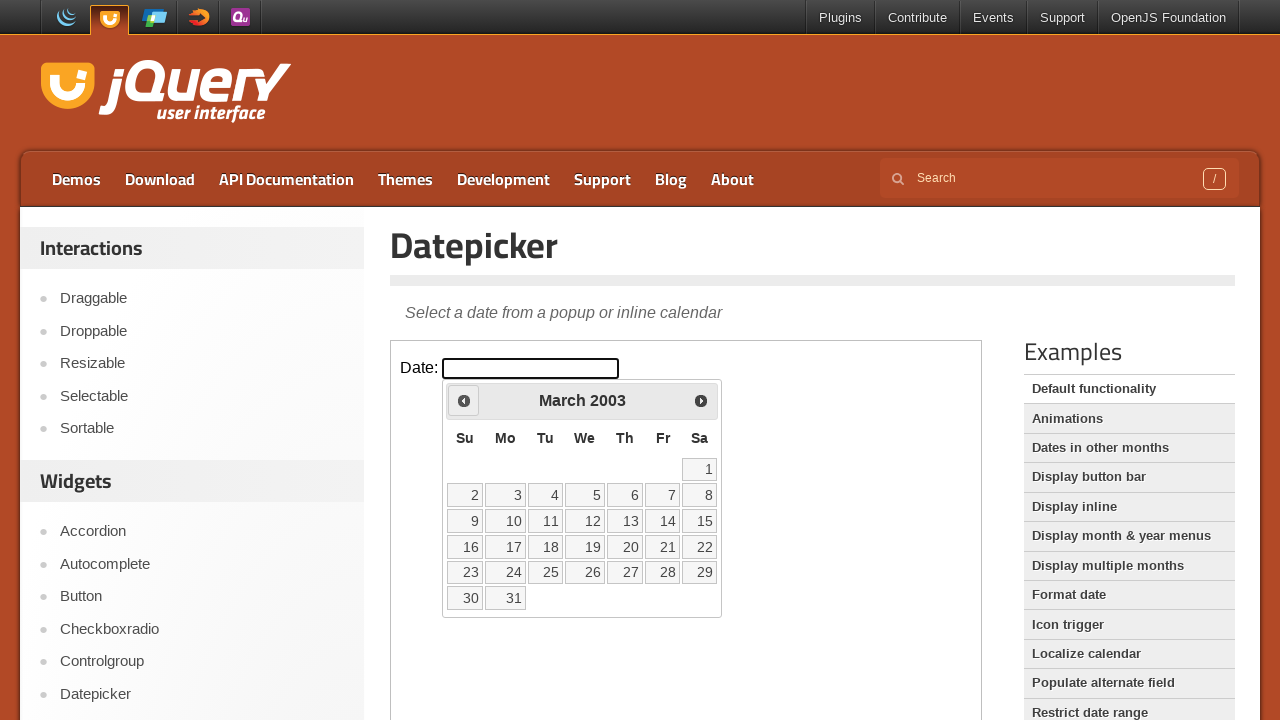

Retrieved current calendar month: March, year: 2003
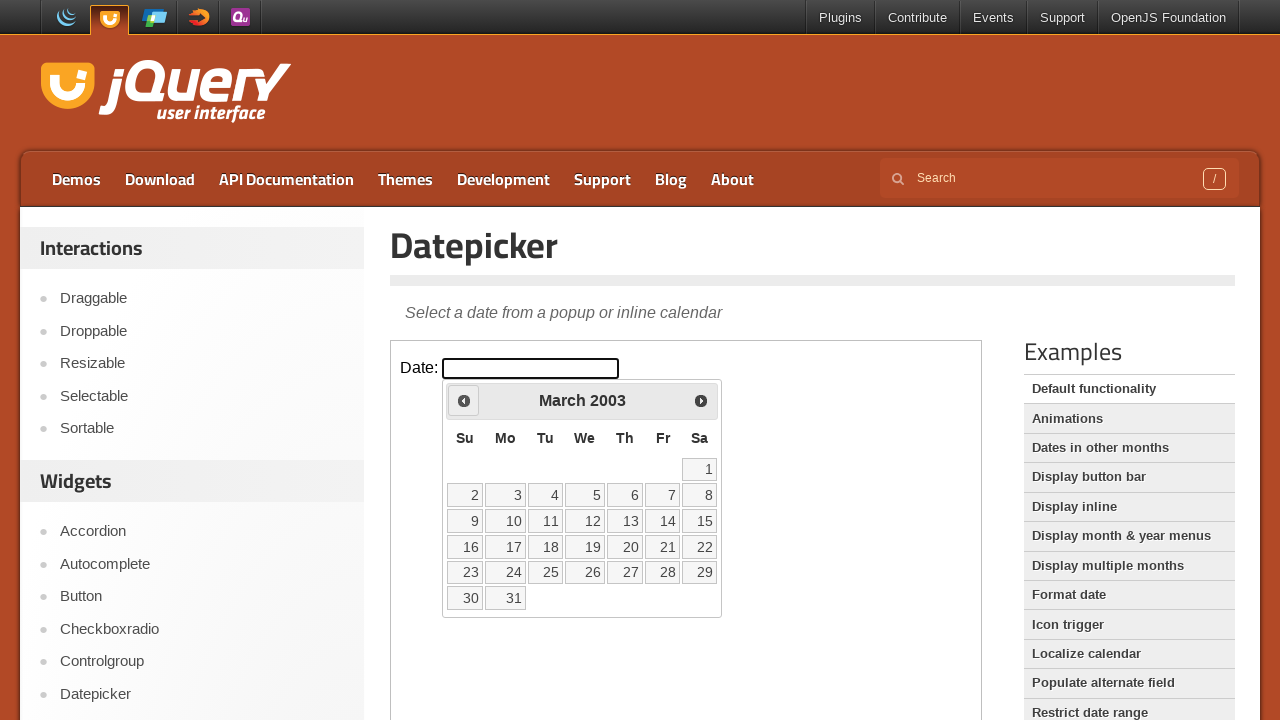

Clicked previous month button to navigate backward at (464, 400) on xpath=//iframe[@class='demo-frame'] >> internal:control=enter-frame >> xpath=//s
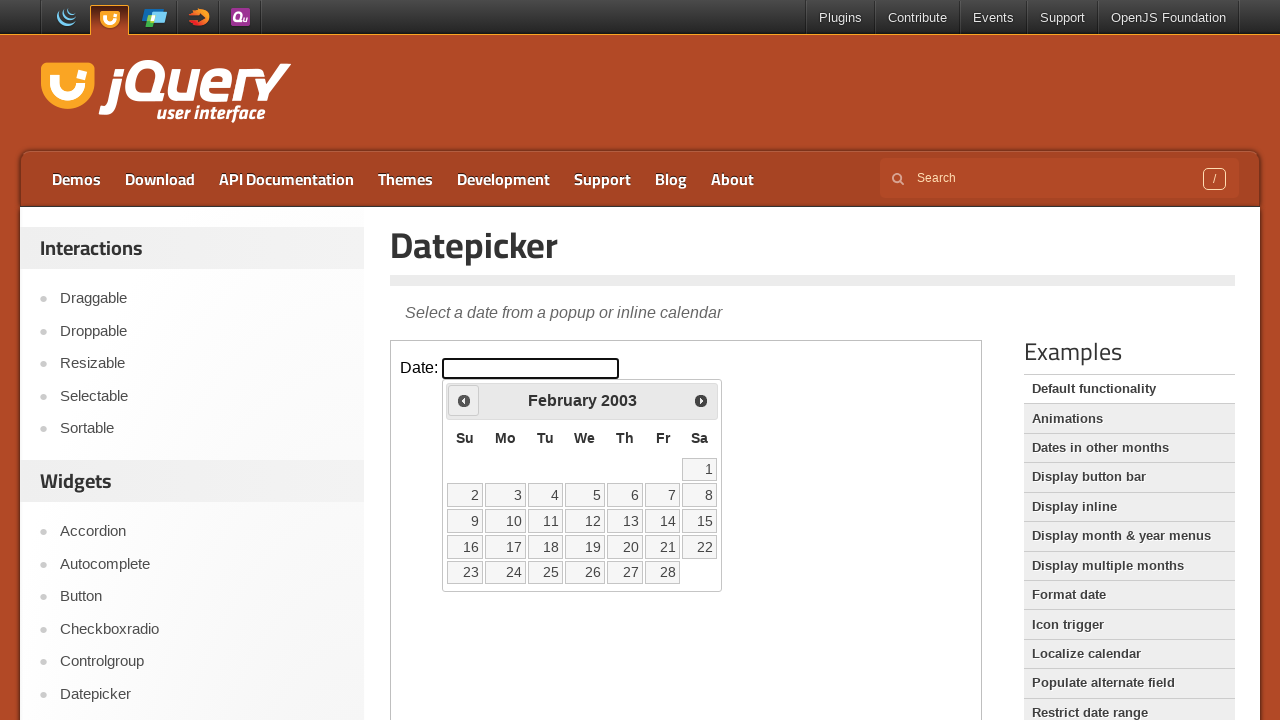

Retrieved current calendar month: February, year: 2003
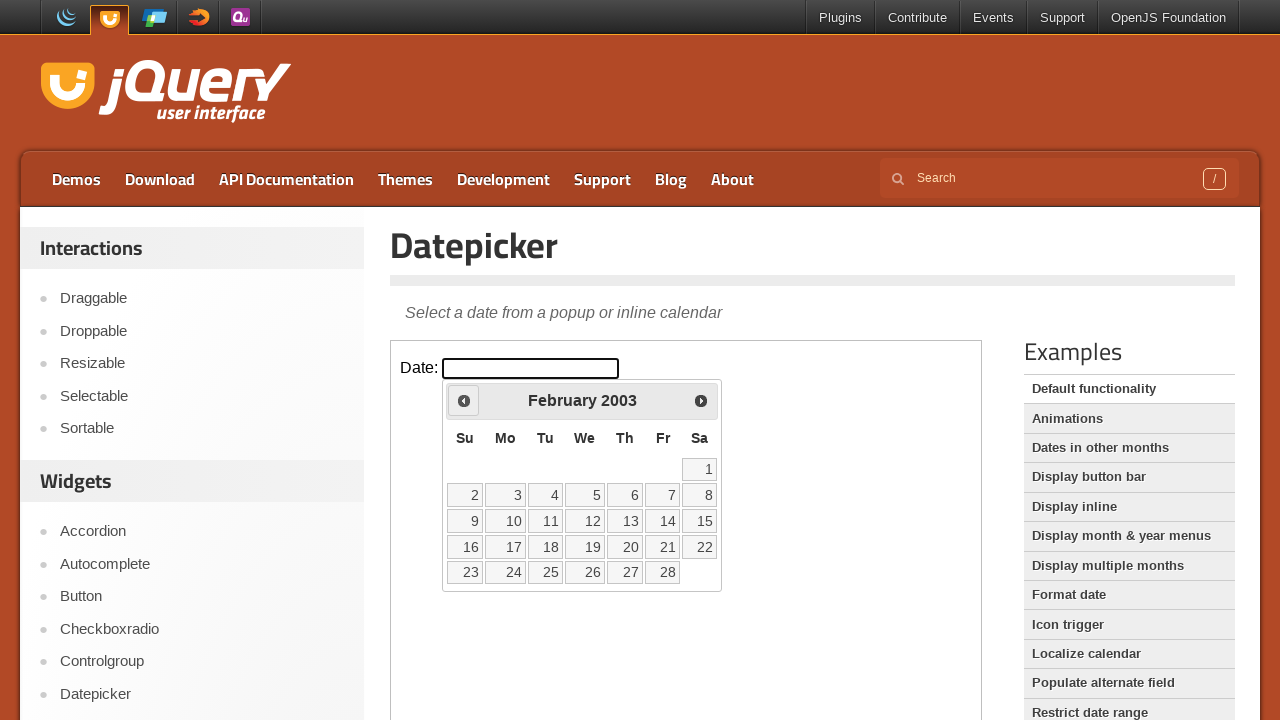

Clicked previous month button to navigate backward at (464, 400) on xpath=//iframe[@class='demo-frame'] >> internal:control=enter-frame >> xpath=//s
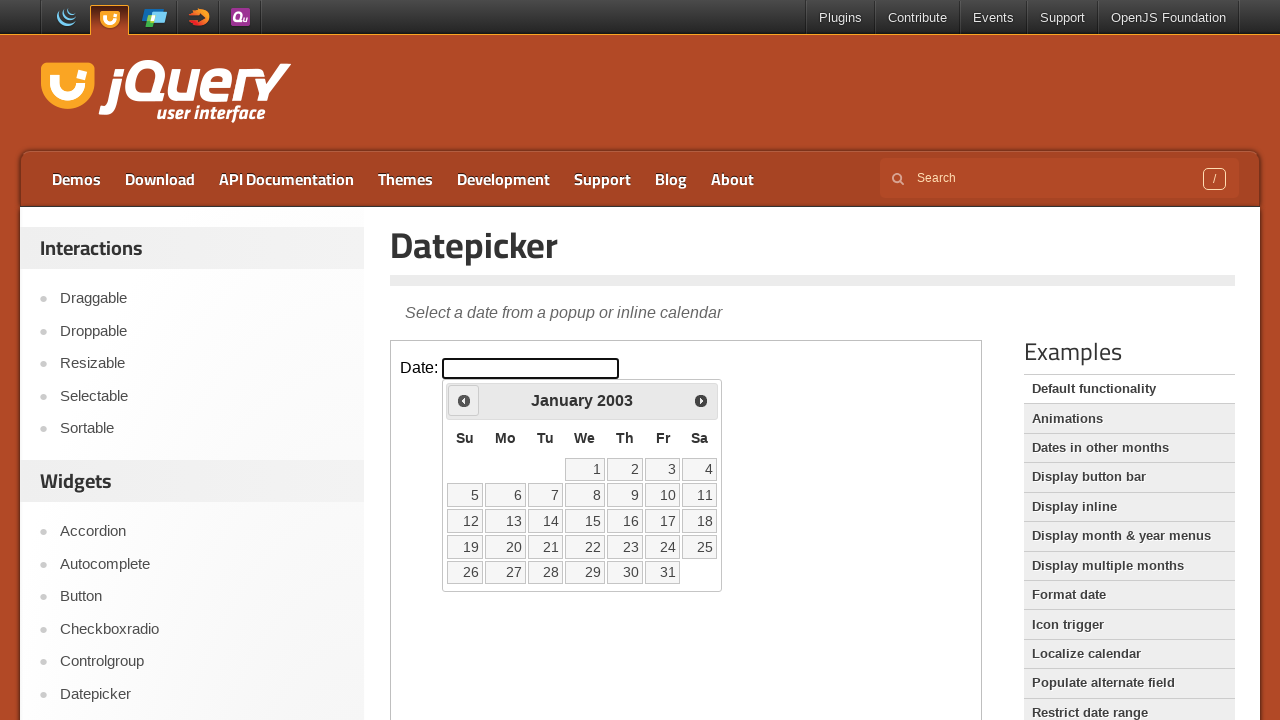

Retrieved current calendar month: January, year: 2003
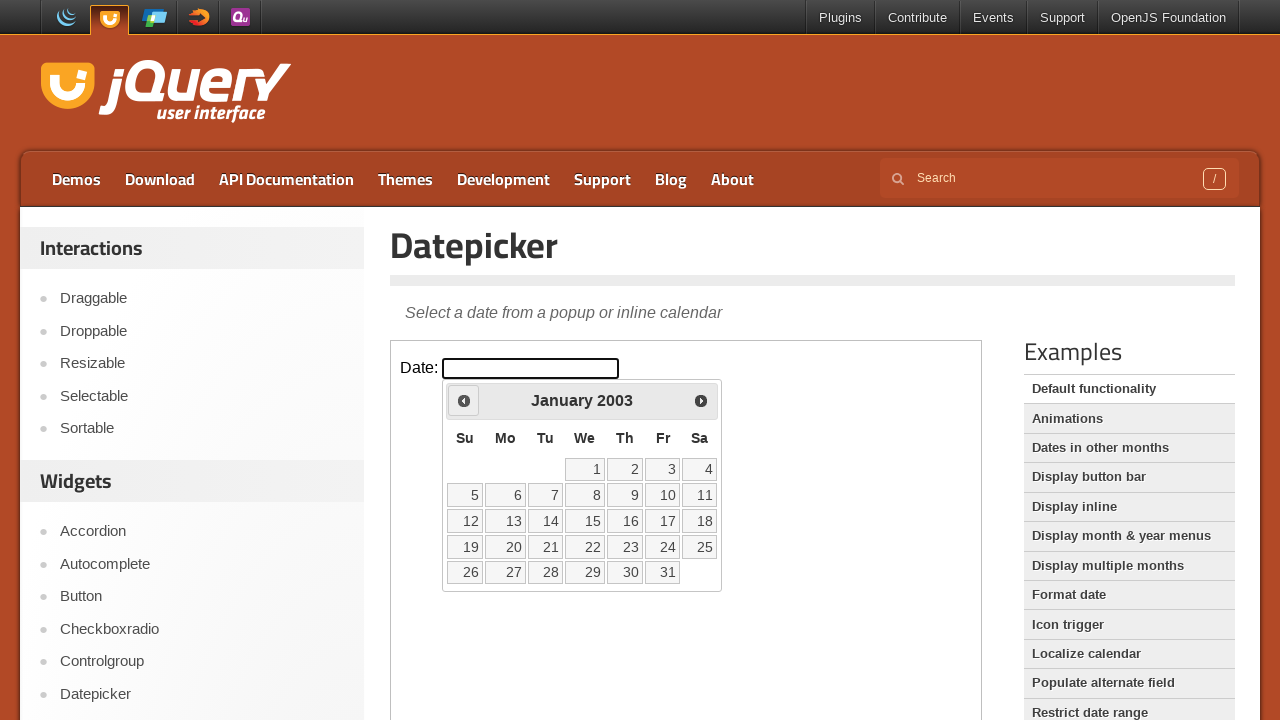

Clicked previous month button to navigate backward at (464, 400) on xpath=//iframe[@class='demo-frame'] >> internal:control=enter-frame >> xpath=//s
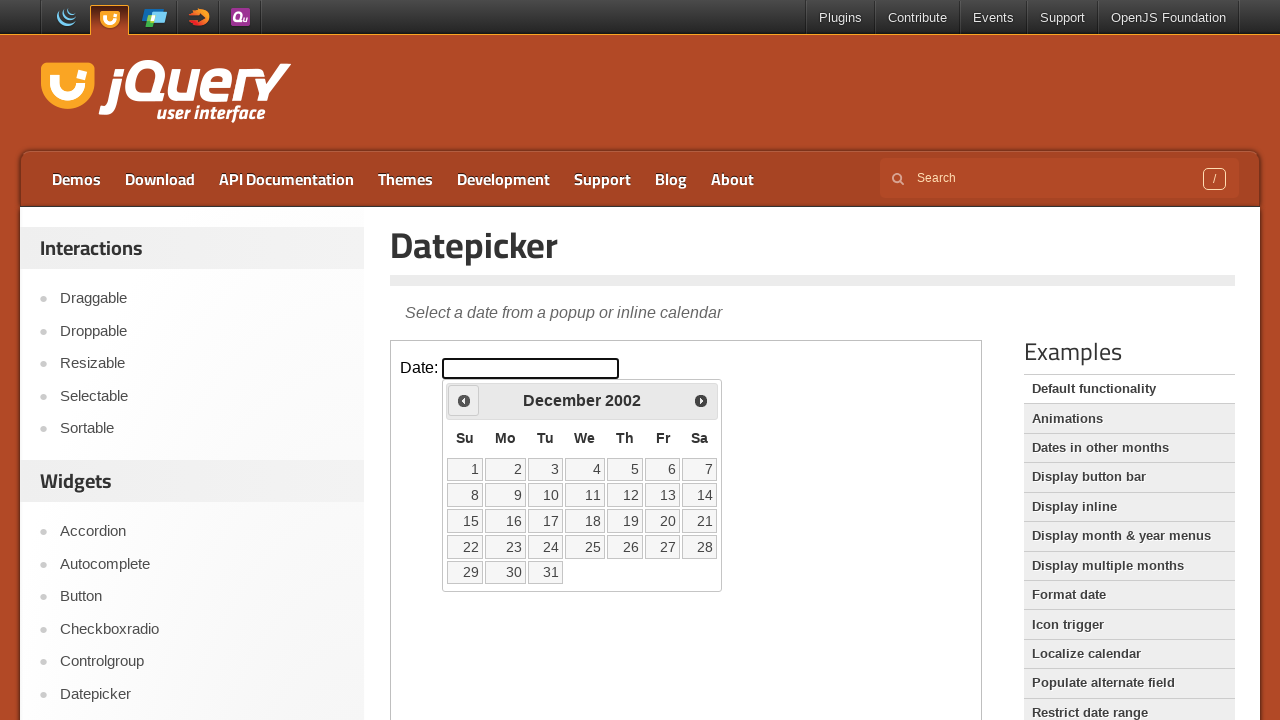

Retrieved current calendar month: December, year: 2002
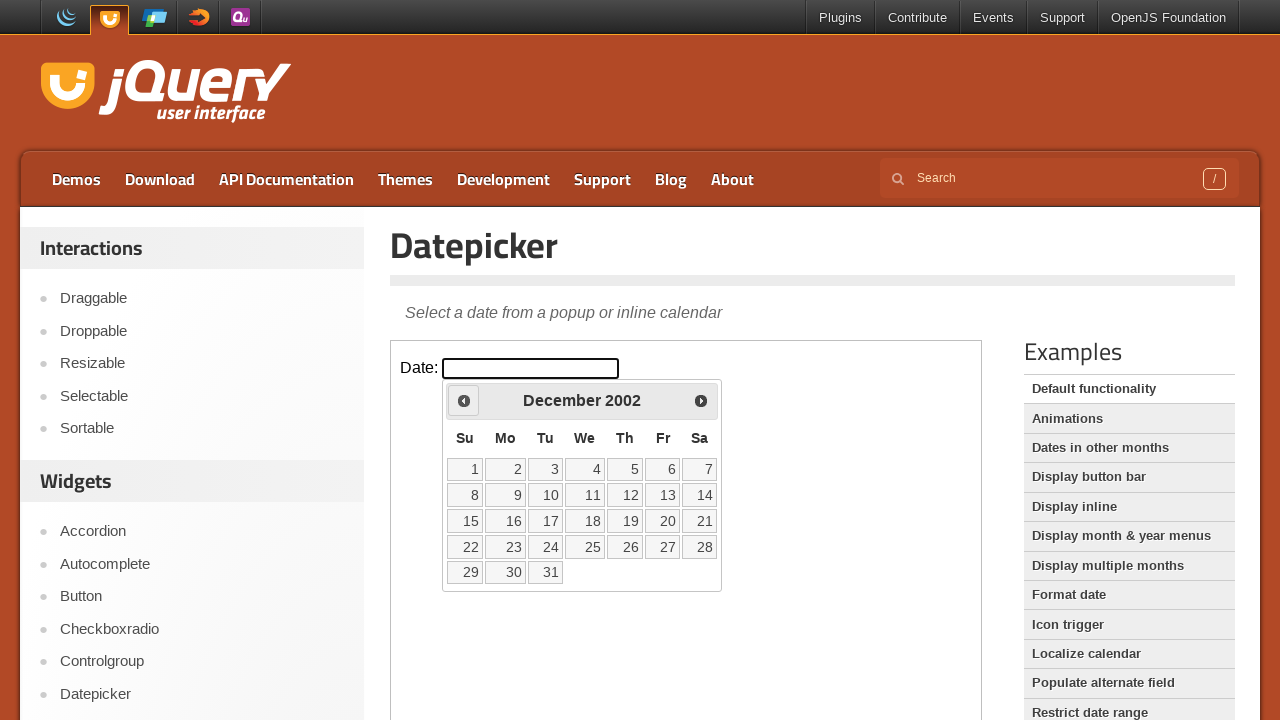

Clicked previous month button to navigate backward at (464, 400) on xpath=//iframe[@class='demo-frame'] >> internal:control=enter-frame >> xpath=//s
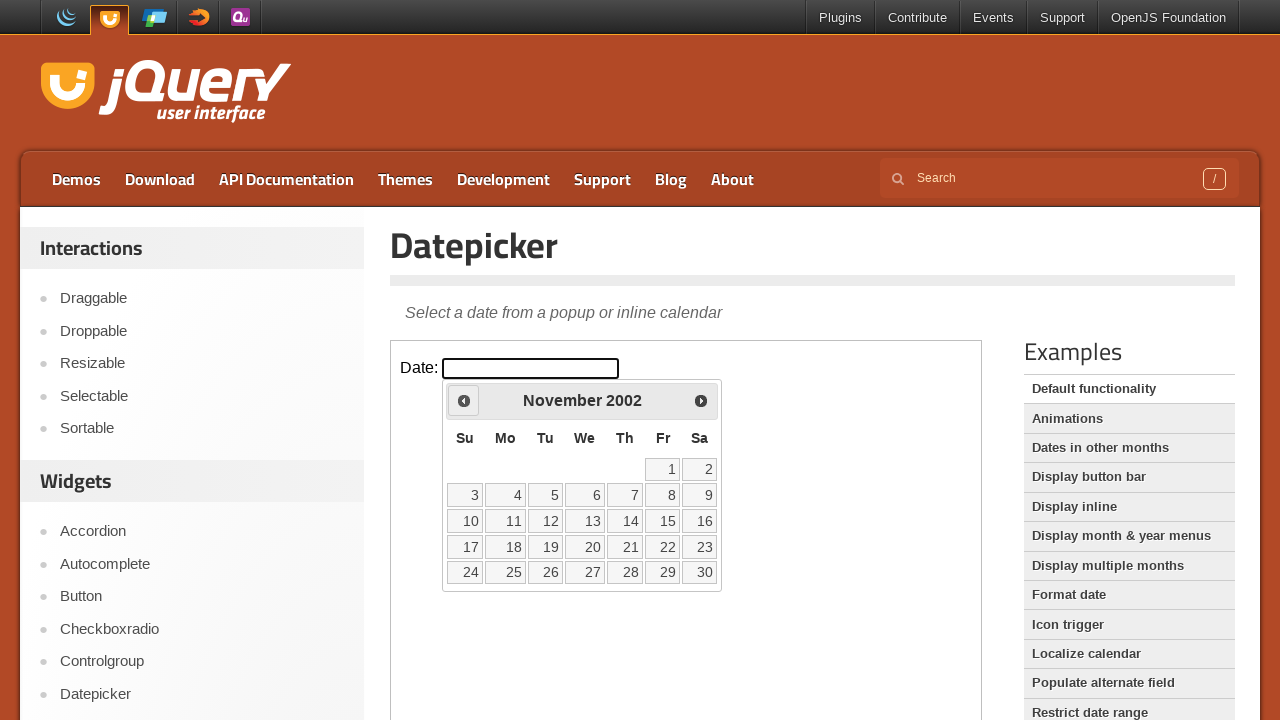

Retrieved current calendar month: November, year: 2002
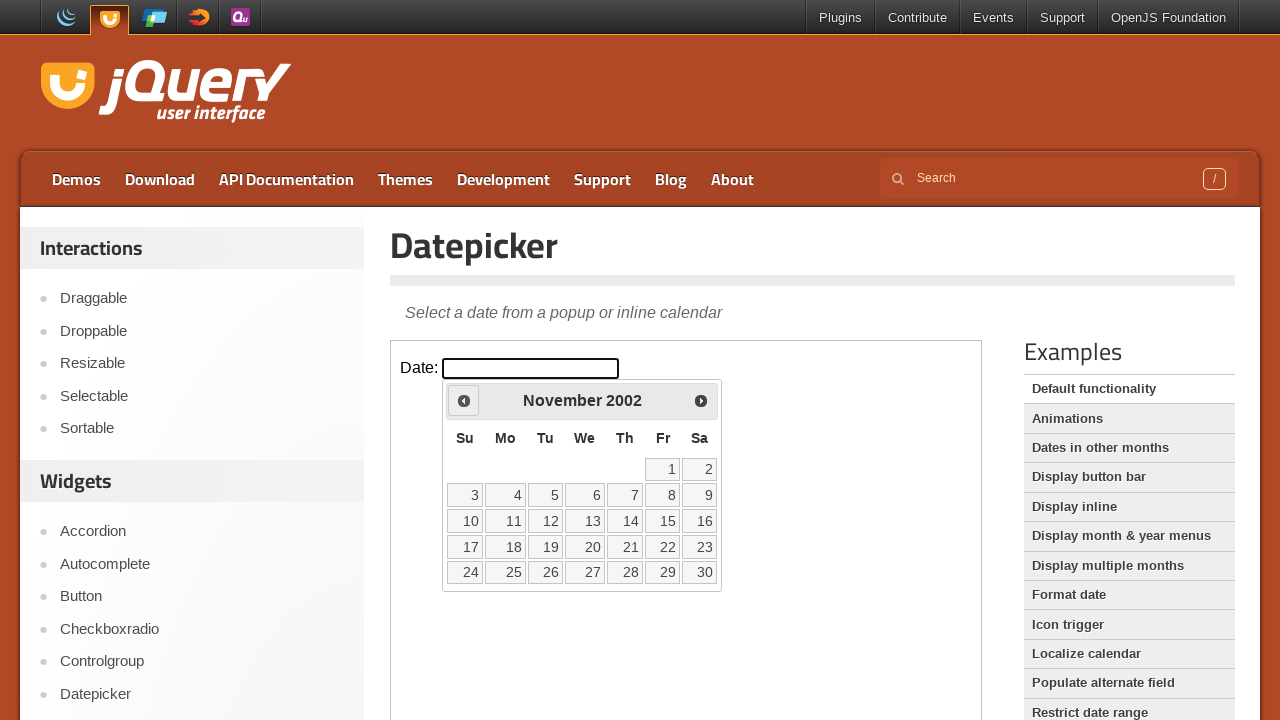

Clicked previous month button to navigate backward at (464, 400) on xpath=//iframe[@class='demo-frame'] >> internal:control=enter-frame >> xpath=//s
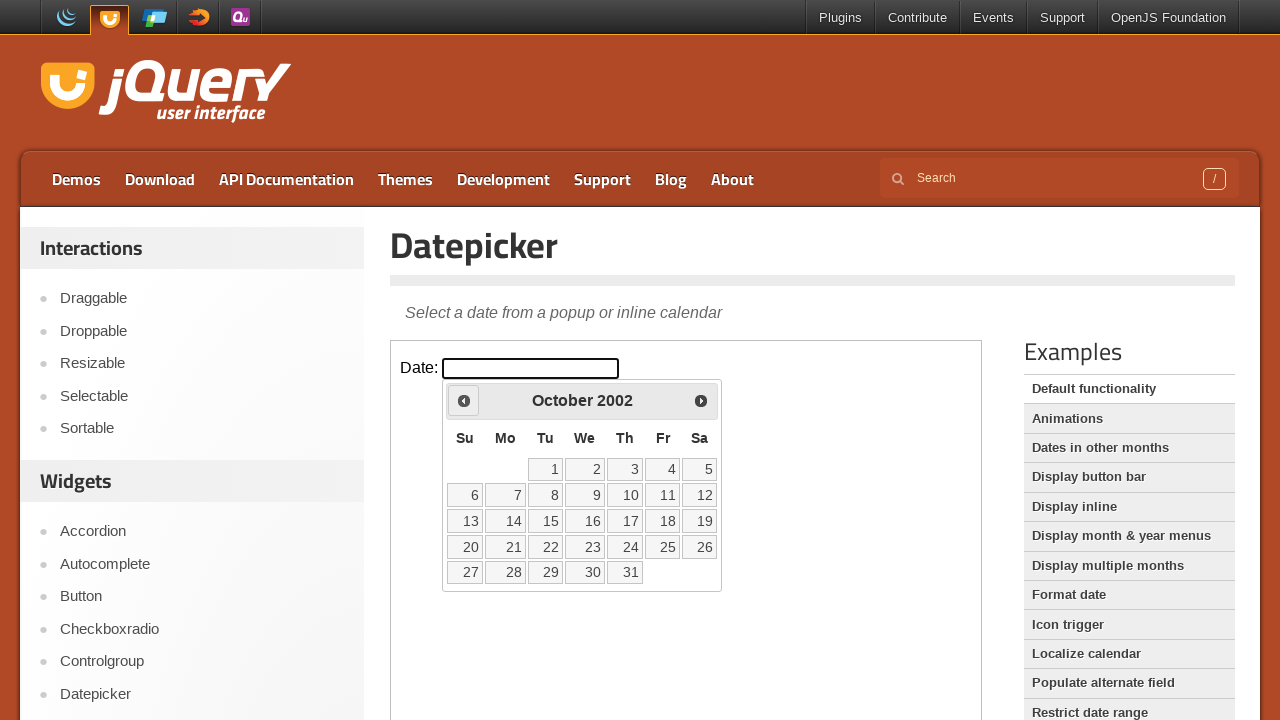

Retrieved current calendar month: October, year: 2002
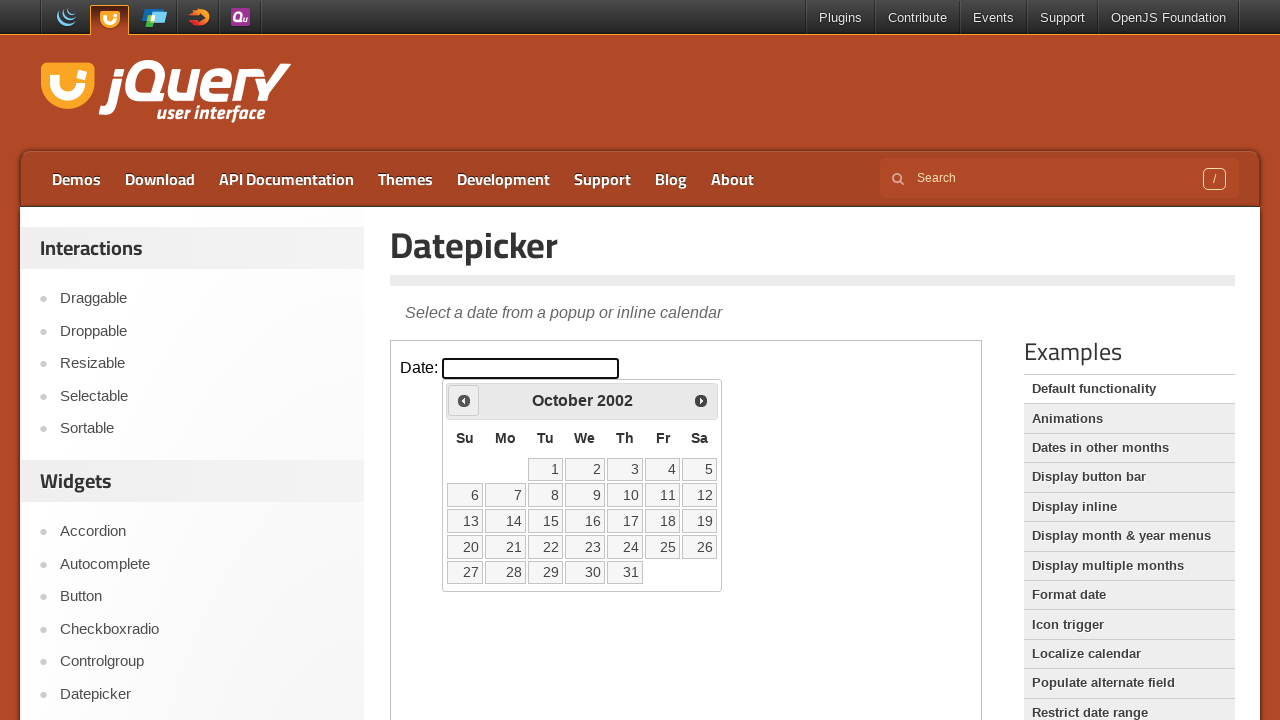

Clicked previous month button to navigate backward at (464, 400) on xpath=//iframe[@class='demo-frame'] >> internal:control=enter-frame >> xpath=//s
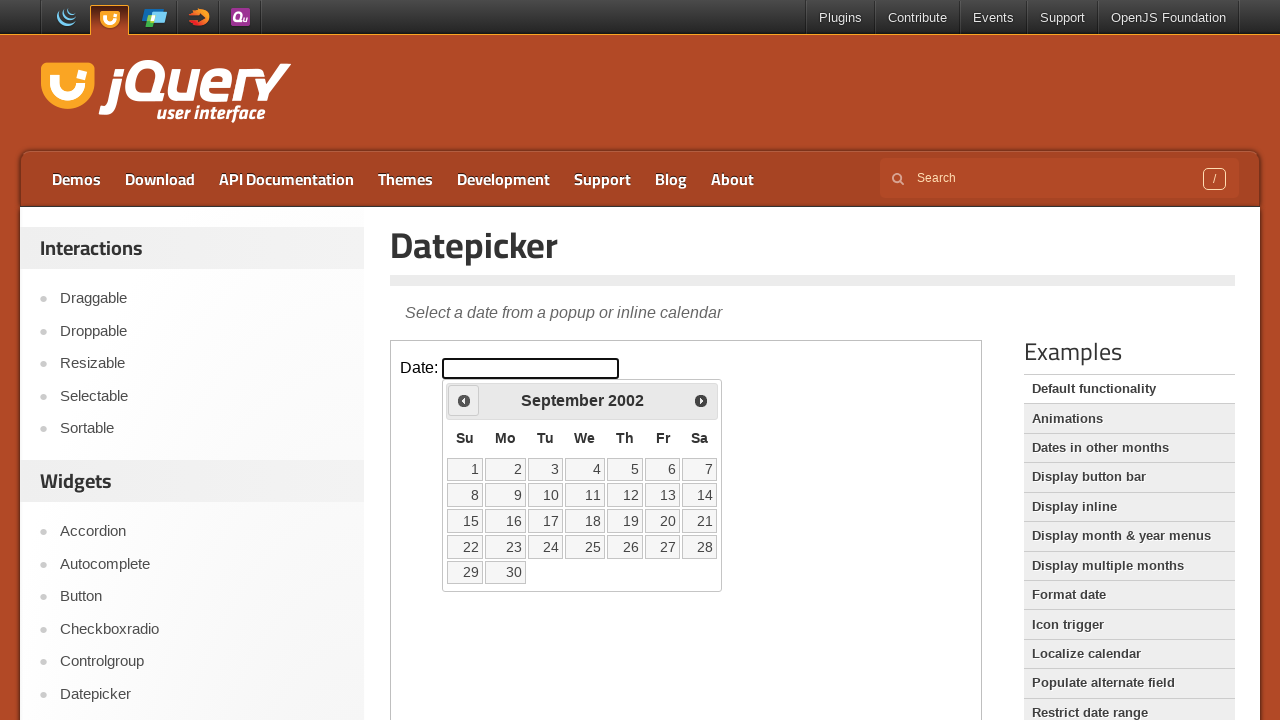

Retrieved current calendar month: September, year: 2002
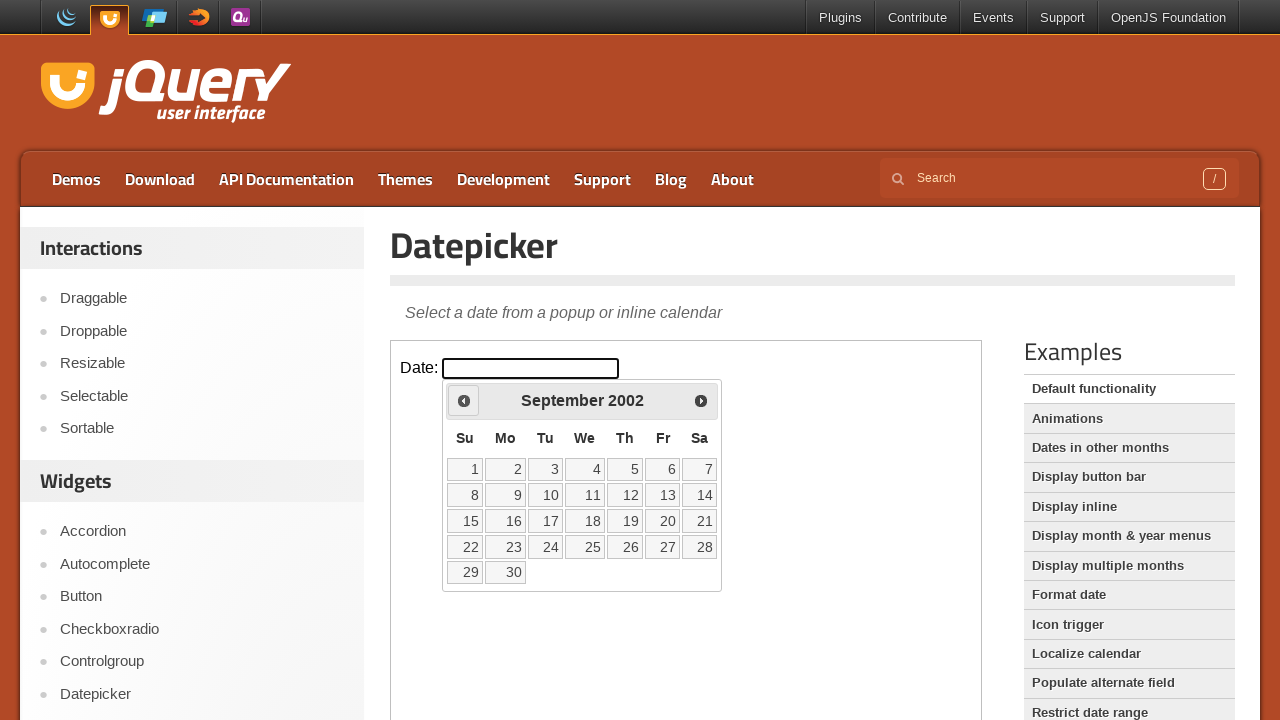

Clicked previous month button to navigate backward at (464, 400) on xpath=//iframe[@class='demo-frame'] >> internal:control=enter-frame >> xpath=//s
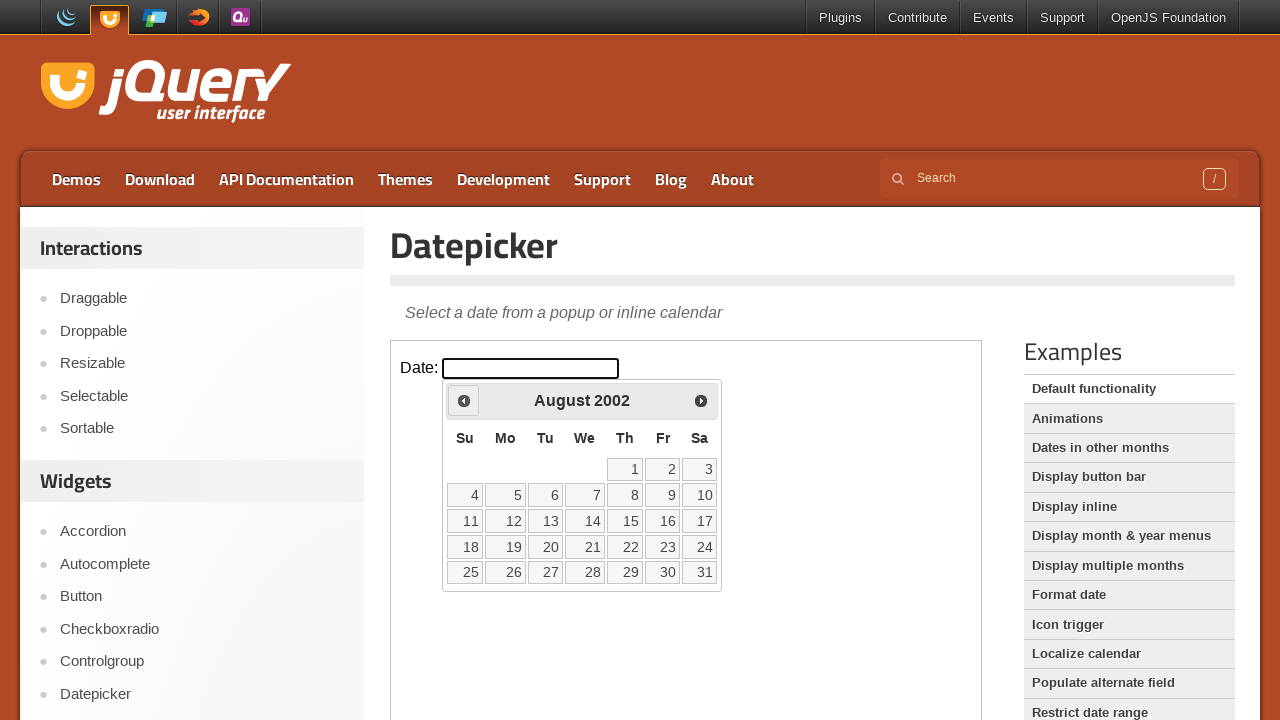

Retrieved current calendar month: August, year: 2002
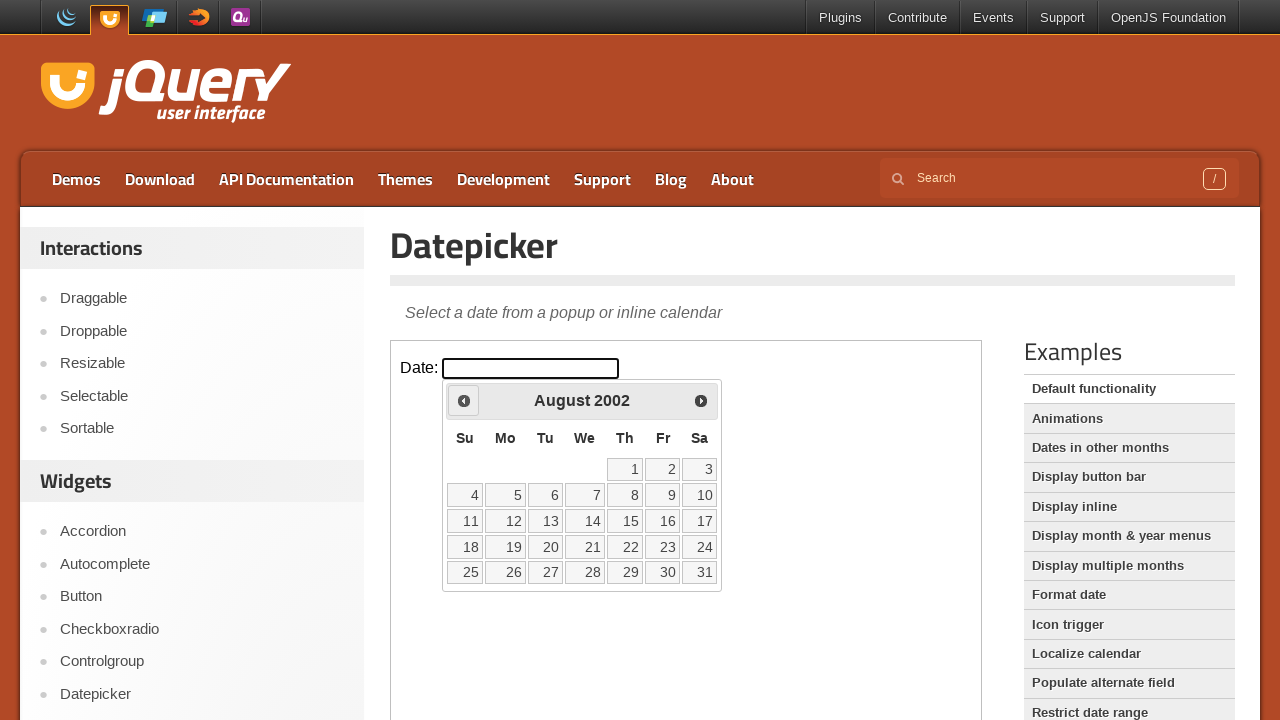

Clicked previous month button to navigate backward at (464, 400) on xpath=//iframe[@class='demo-frame'] >> internal:control=enter-frame >> xpath=//s
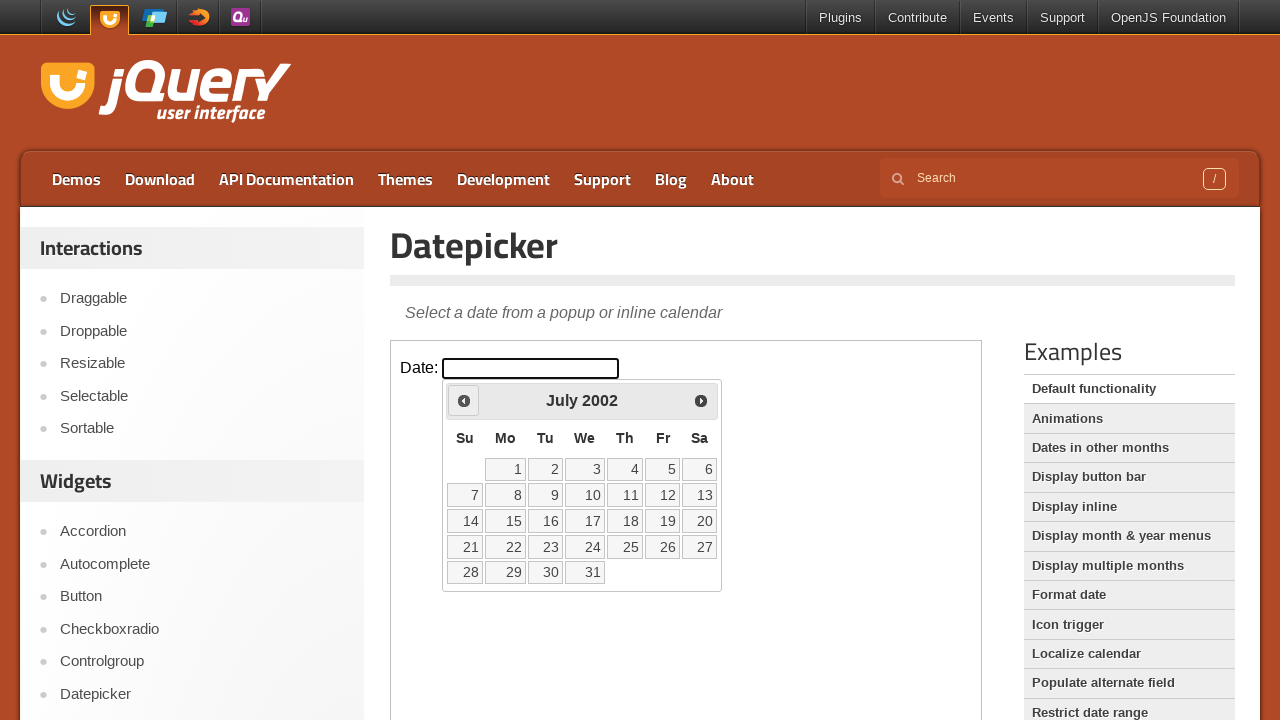

Retrieved current calendar month: July, year: 2002
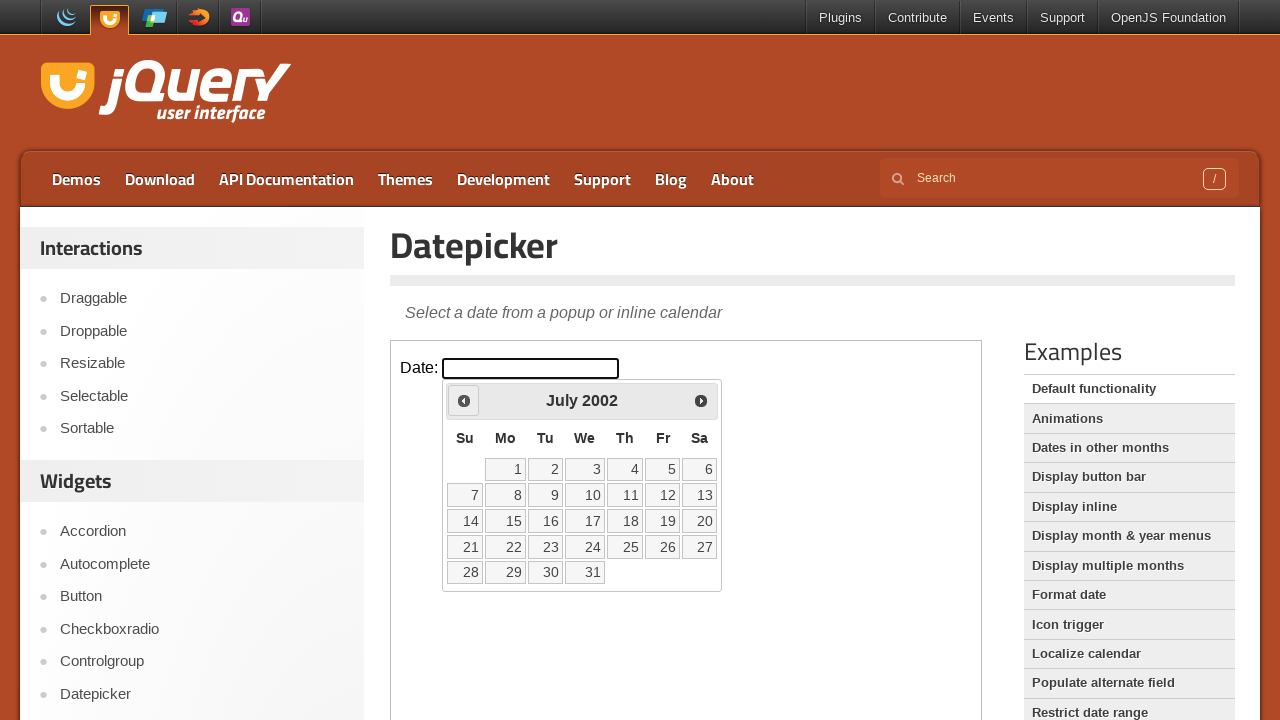

Clicked previous month button to navigate backward at (464, 400) on xpath=//iframe[@class='demo-frame'] >> internal:control=enter-frame >> xpath=//s
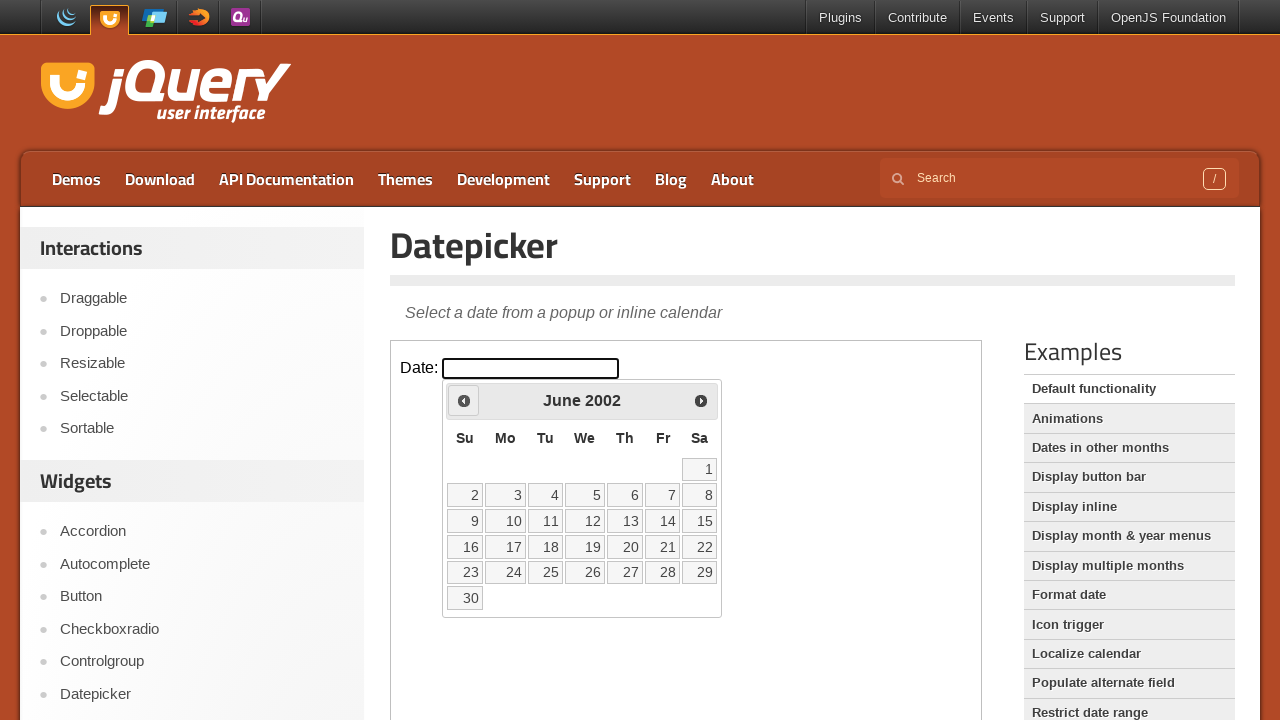

Retrieved current calendar month: June, year: 2002
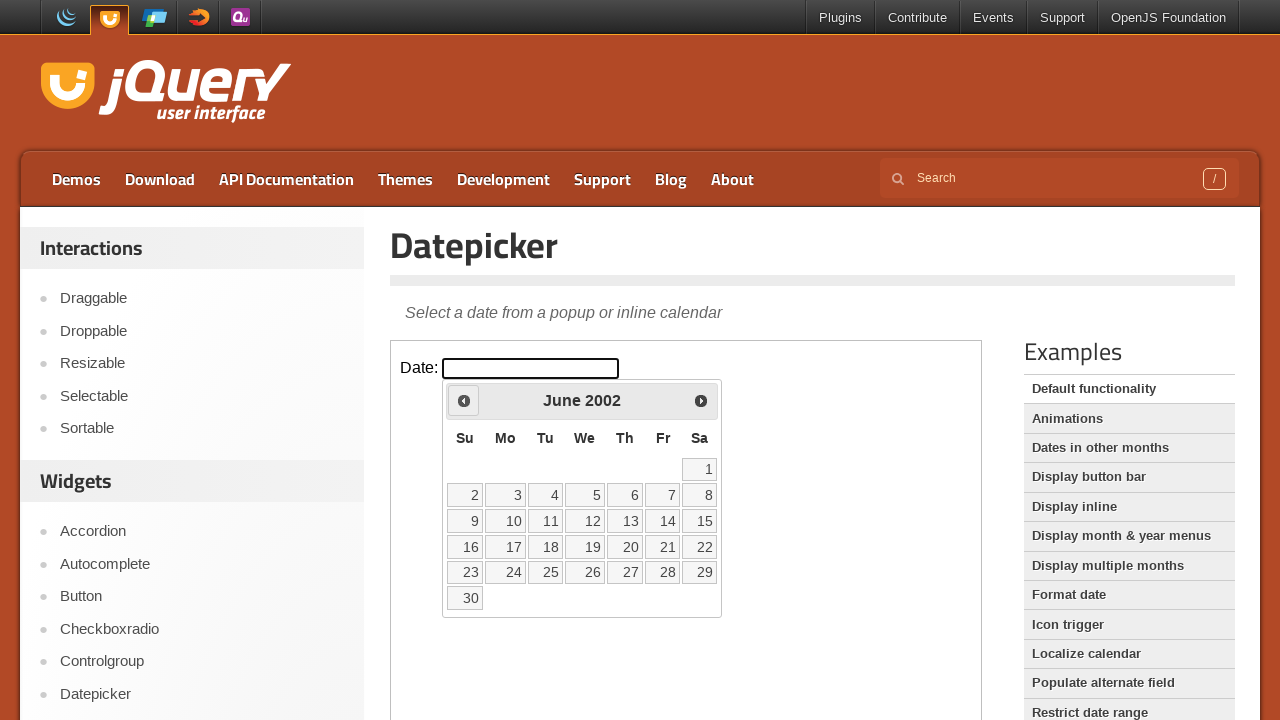

Clicked previous month button to navigate backward at (464, 400) on xpath=//iframe[@class='demo-frame'] >> internal:control=enter-frame >> xpath=//s
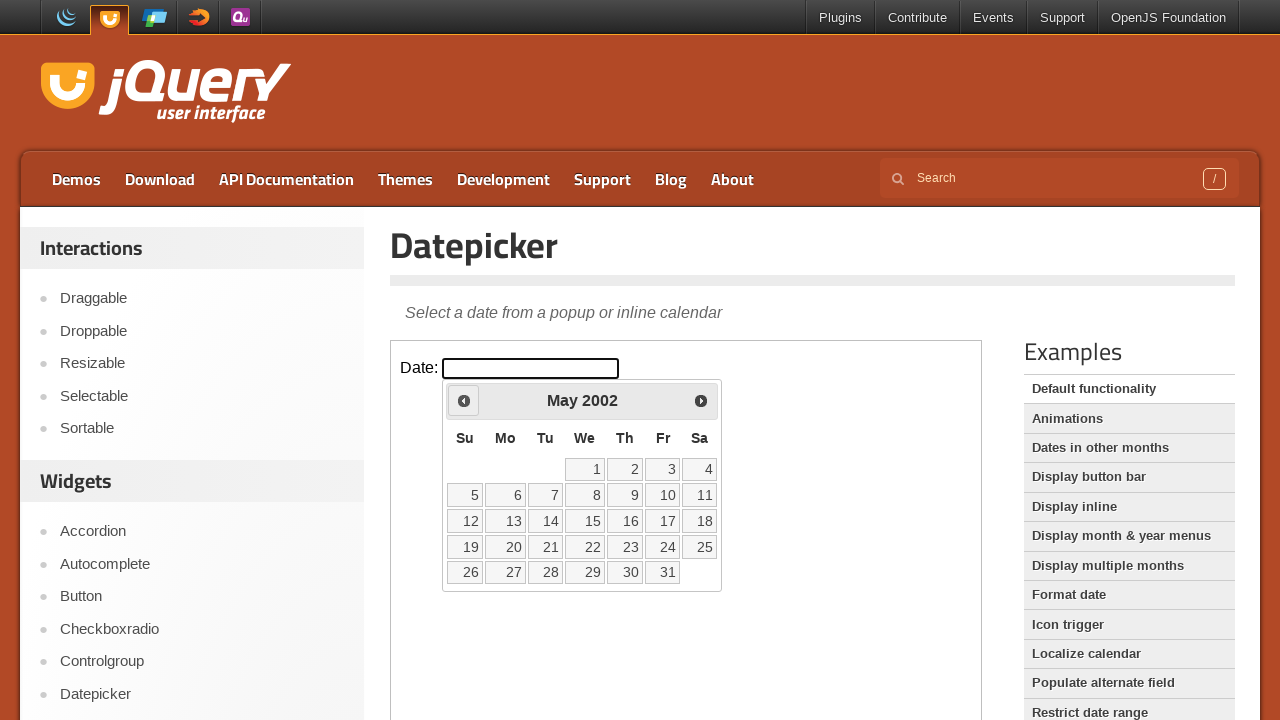

Retrieved current calendar month: May, year: 2002
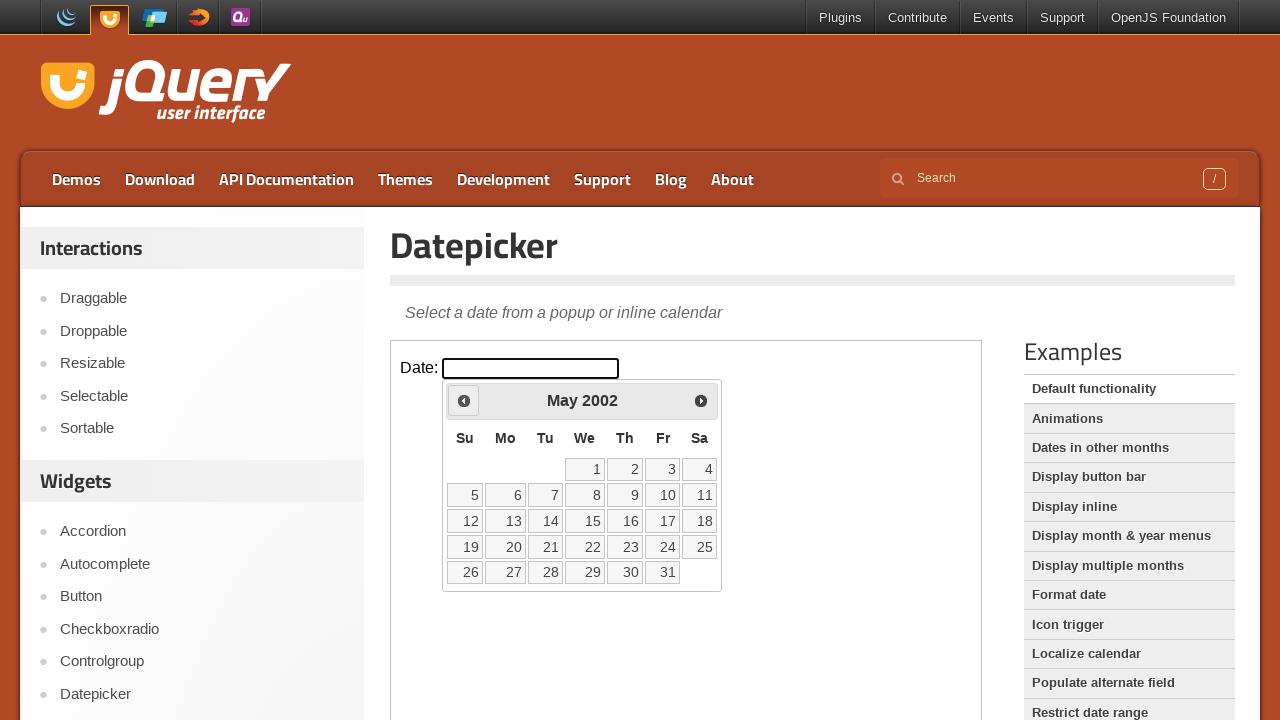

Clicked previous month button to navigate backward at (464, 400) on xpath=//iframe[@class='demo-frame'] >> internal:control=enter-frame >> xpath=//s
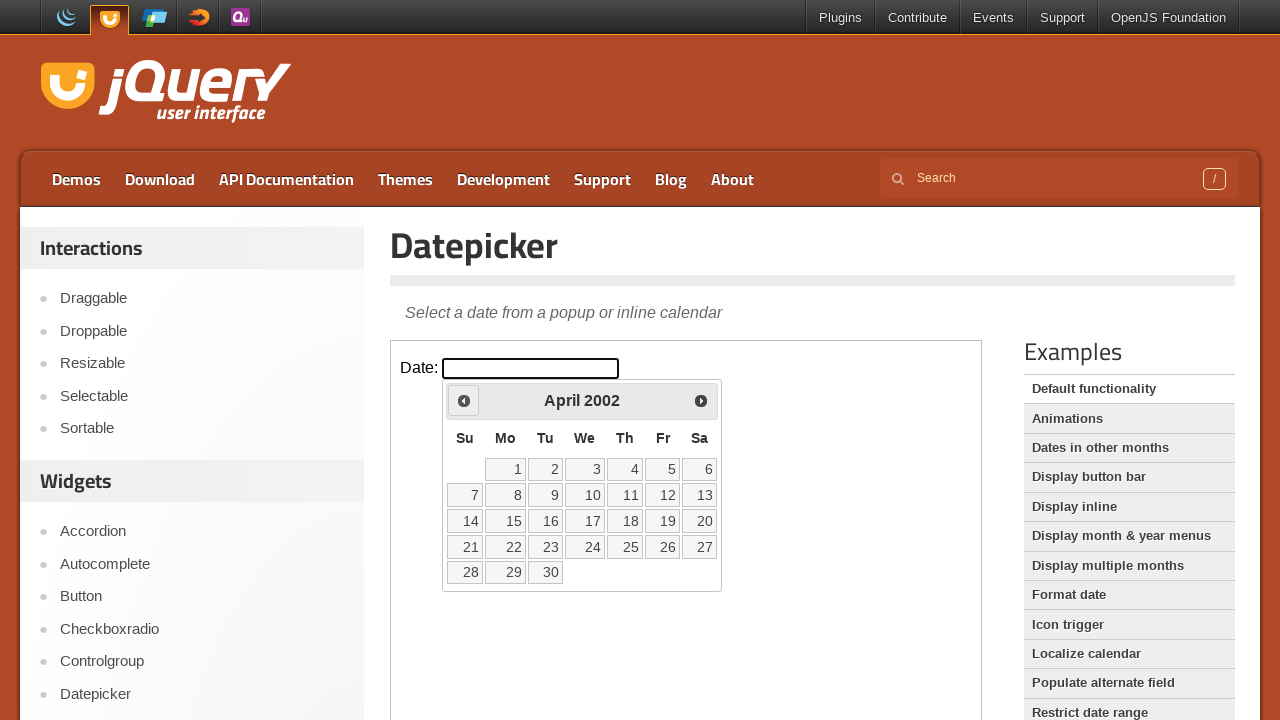

Retrieved current calendar month: April, year: 2002
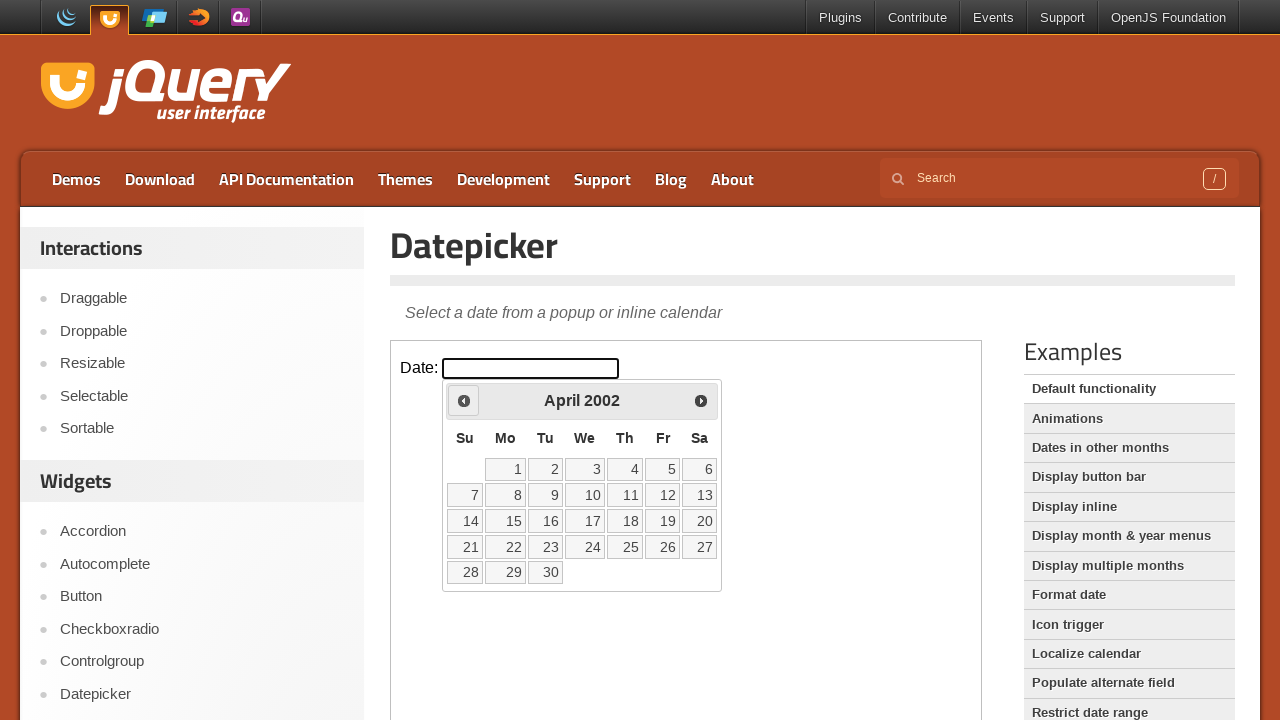

Clicked previous month button to navigate backward at (464, 400) on xpath=//iframe[@class='demo-frame'] >> internal:control=enter-frame >> xpath=//s
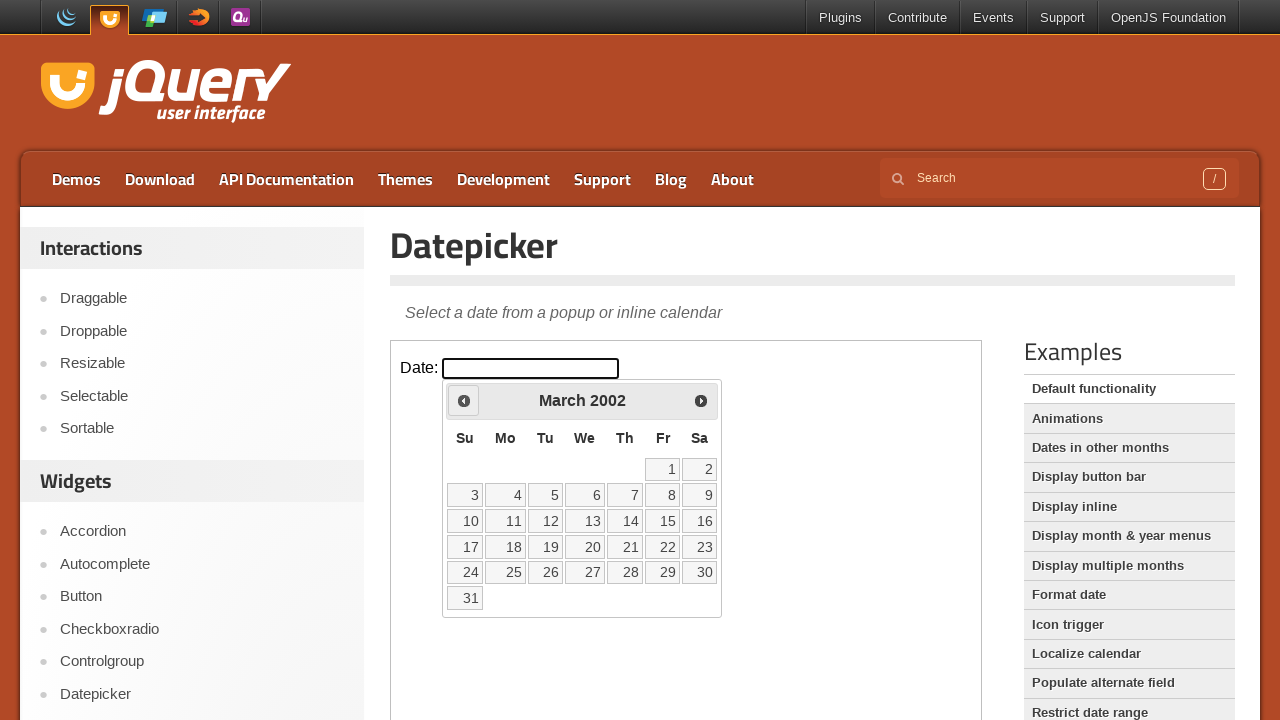

Retrieved current calendar month: March, year: 2002
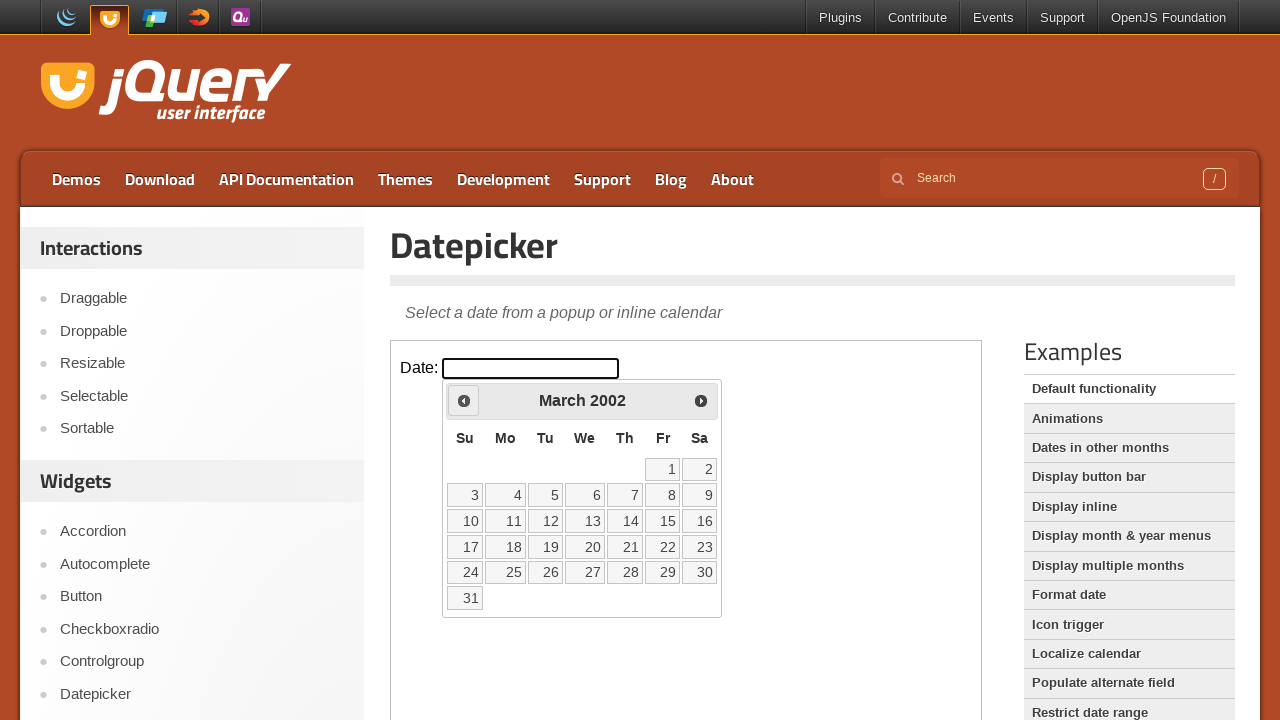

Clicked previous month button to navigate backward at (464, 400) on xpath=//iframe[@class='demo-frame'] >> internal:control=enter-frame >> xpath=//s
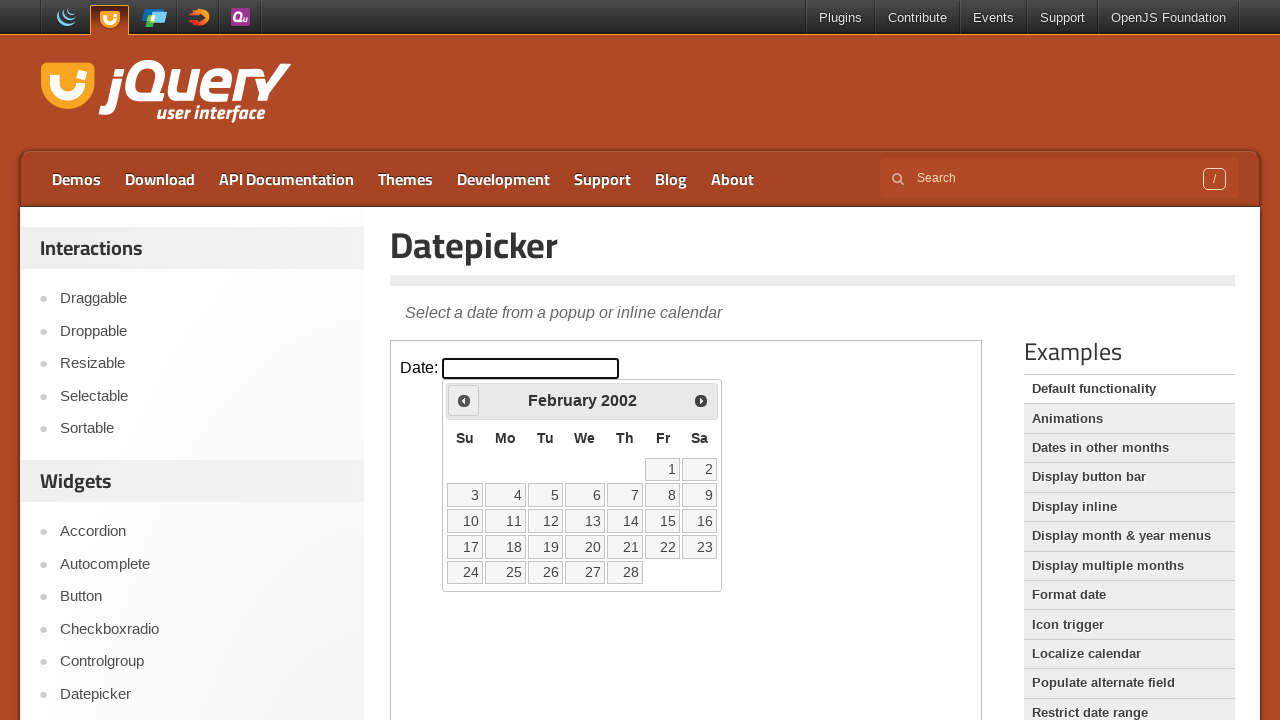

Retrieved current calendar month: February, year: 2002
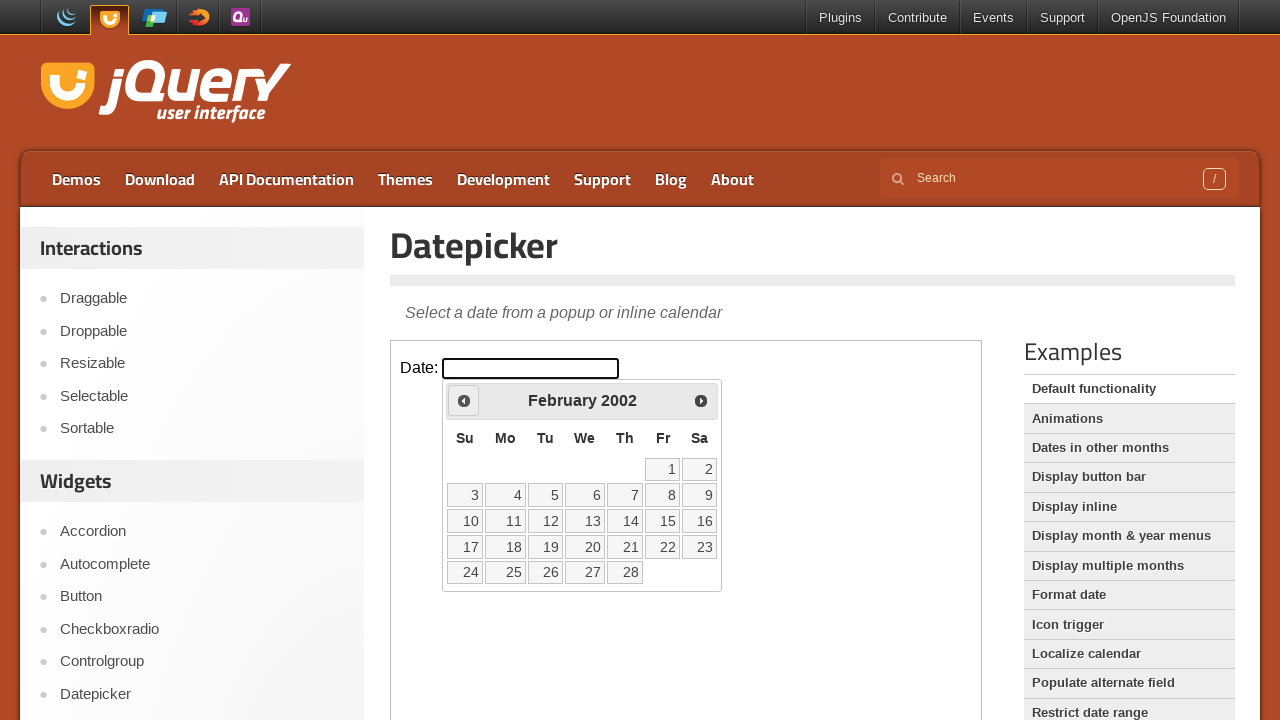

Clicked previous month button to navigate backward at (464, 400) on xpath=//iframe[@class='demo-frame'] >> internal:control=enter-frame >> xpath=//s
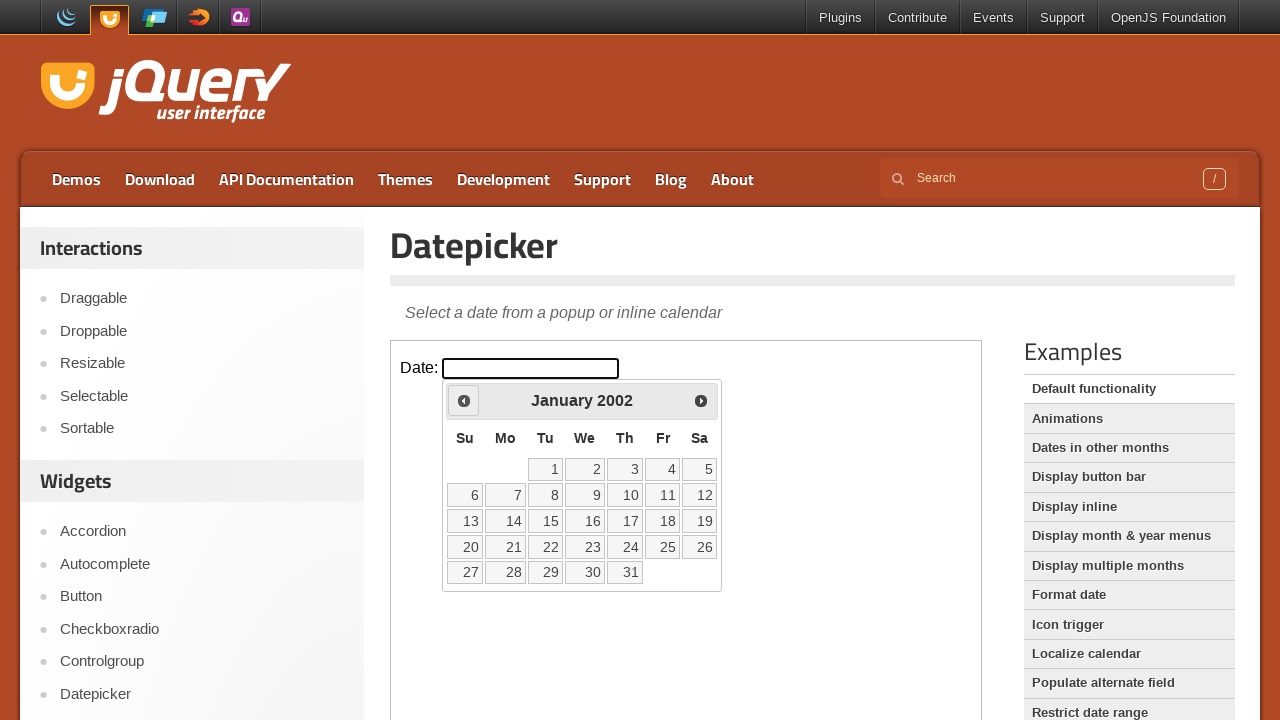

Retrieved current calendar month: January, year: 2002
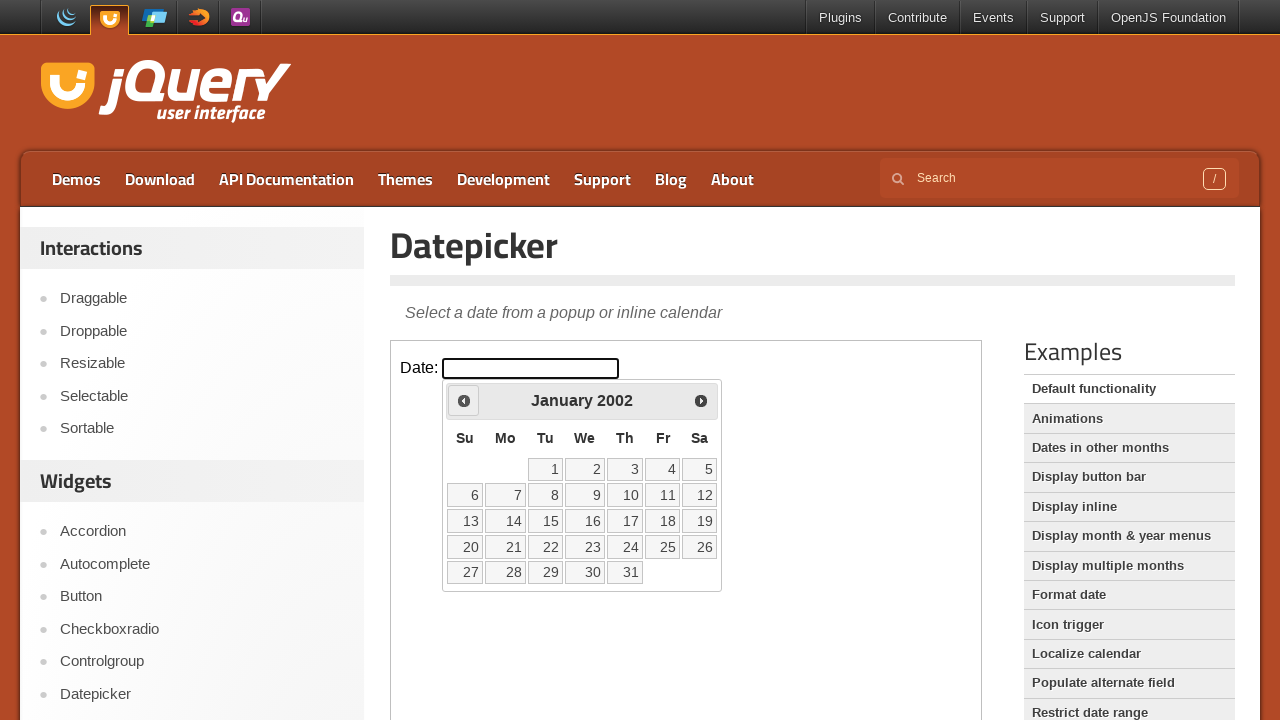

Clicked previous month button to navigate backward at (464, 400) on xpath=//iframe[@class='demo-frame'] >> internal:control=enter-frame >> xpath=//s
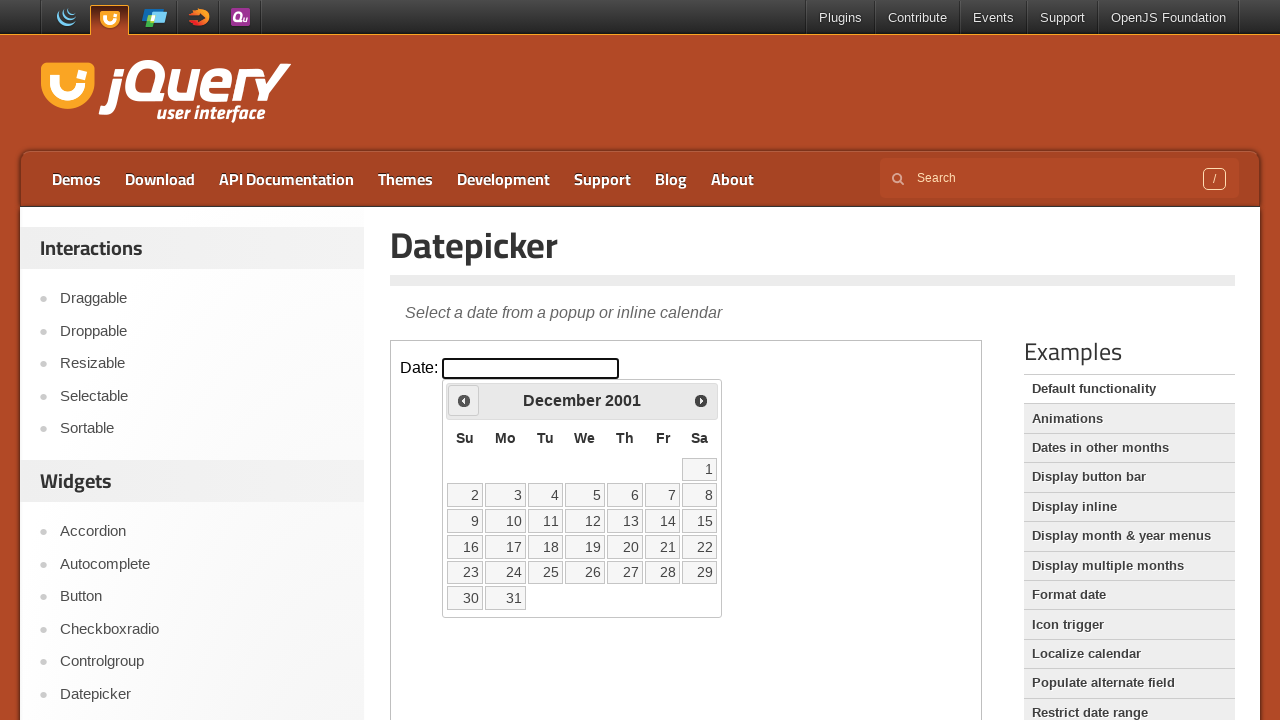

Retrieved current calendar month: December, year: 2001
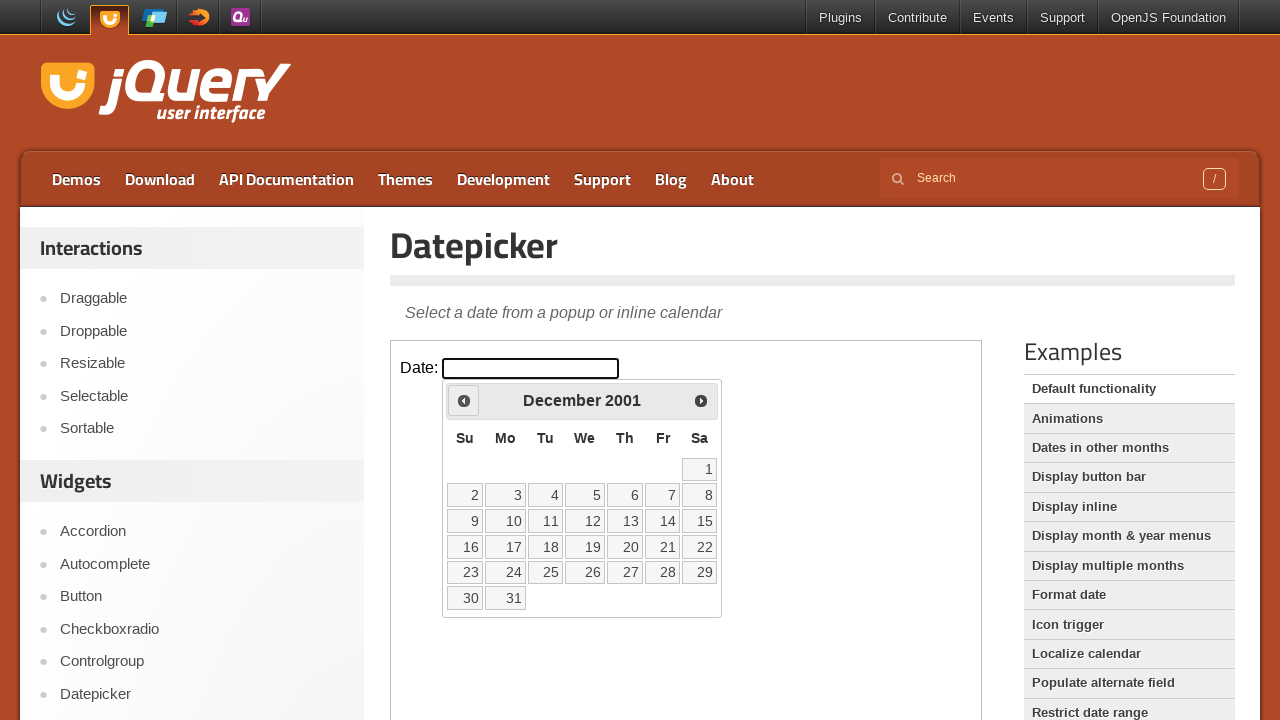

Clicked previous month button to navigate backward at (464, 400) on xpath=//iframe[@class='demo-frame'] >> internal:control=enter-frame >> xpath=//s
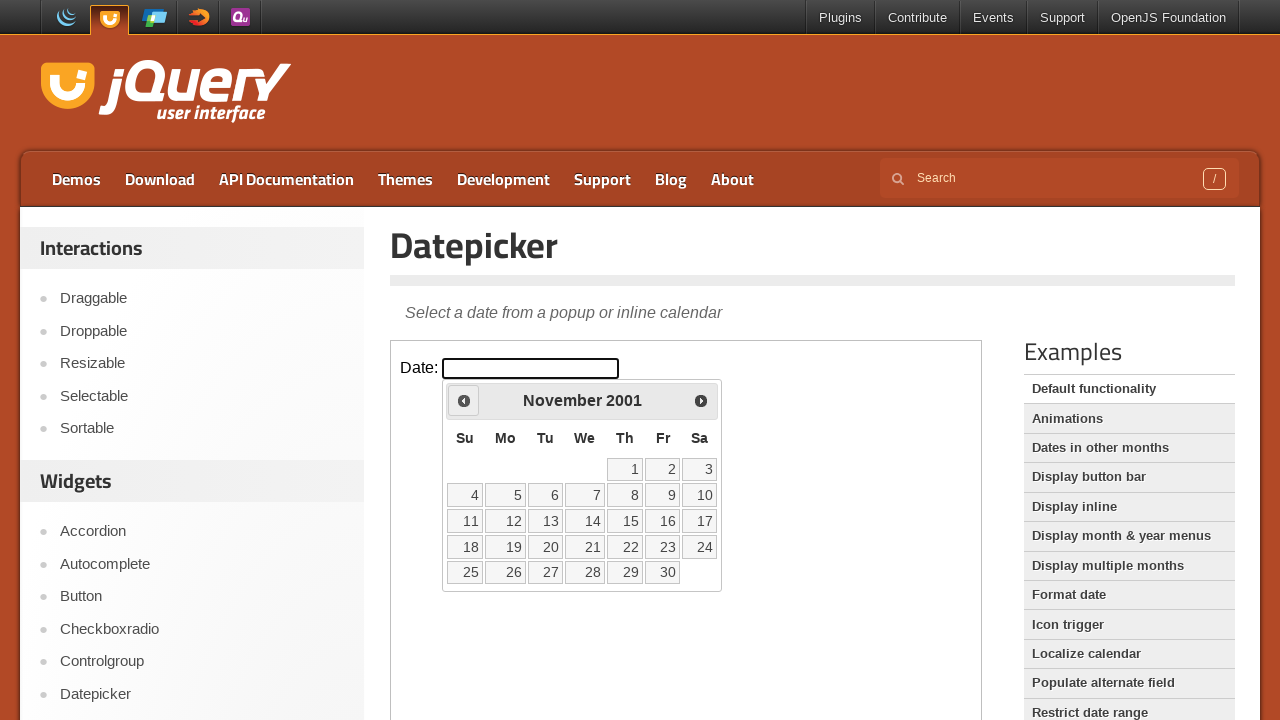

Retrieved current calendar month: November, year: 2001
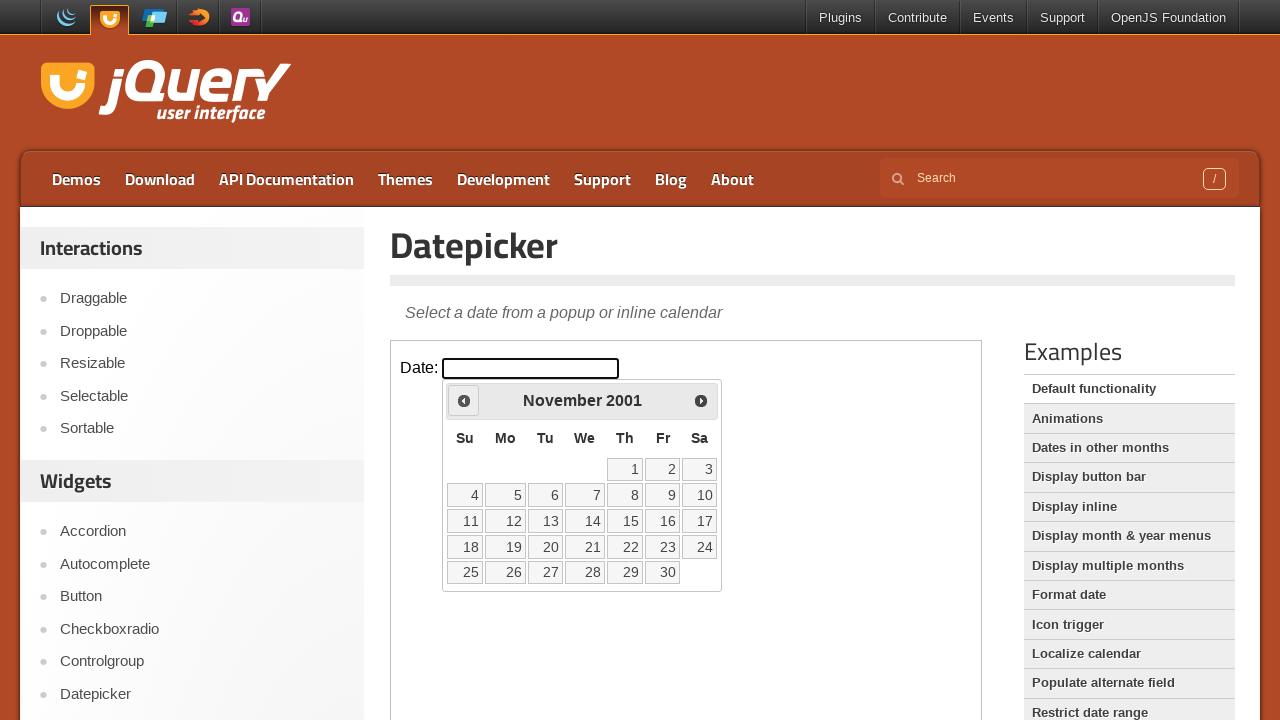

Clicked previous month button to navigate backward at (464, 400) on xpath=//iframe[@class='demo-frame'] >> internal:control=enter-frame >> xpath=//s
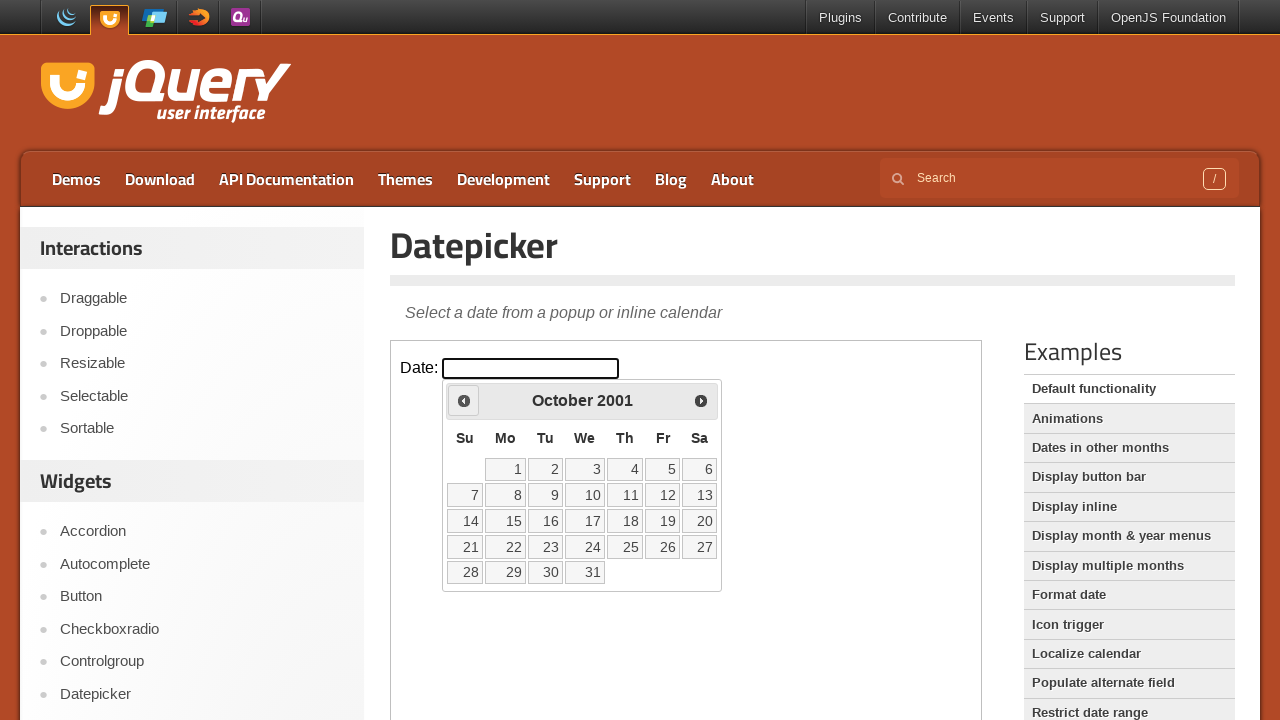

Retrieved current calendar month: October, year: 2001
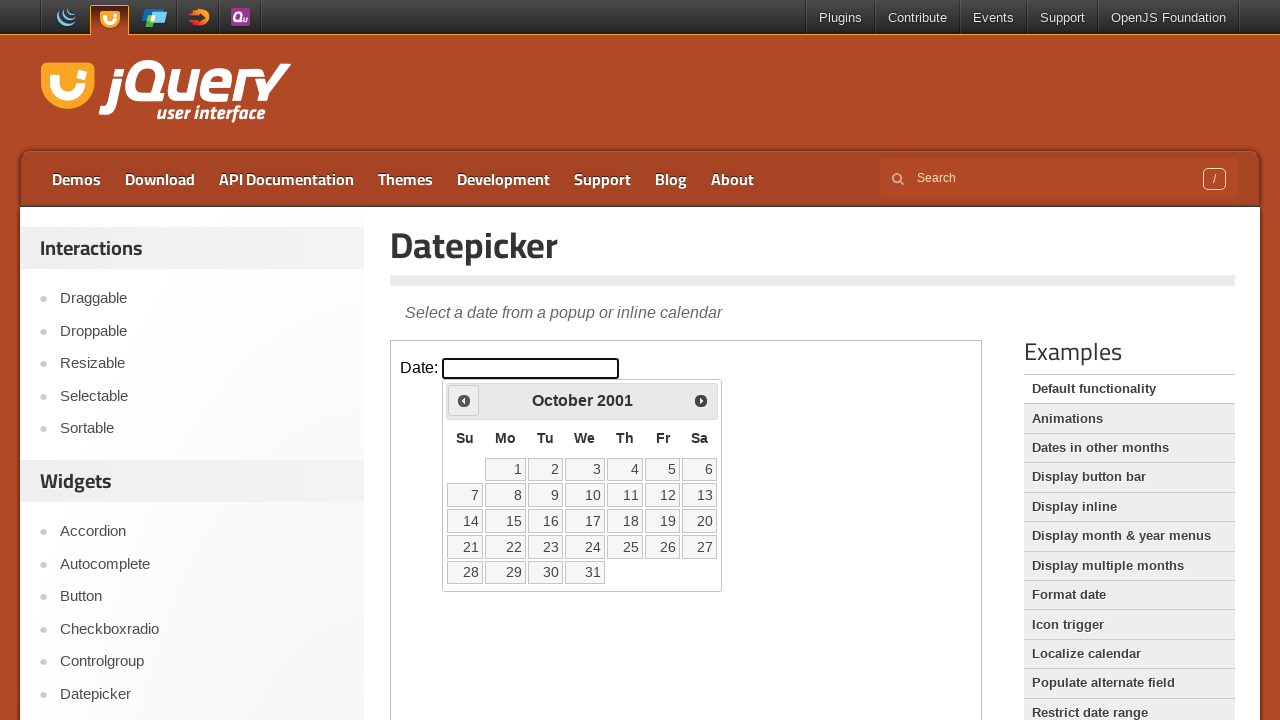

Clicked previous month button to navigate backward at (464, 400) on xpath=//iframe[@class='demo-frame'] >> internal:control=enter-frame >> xpath=//s
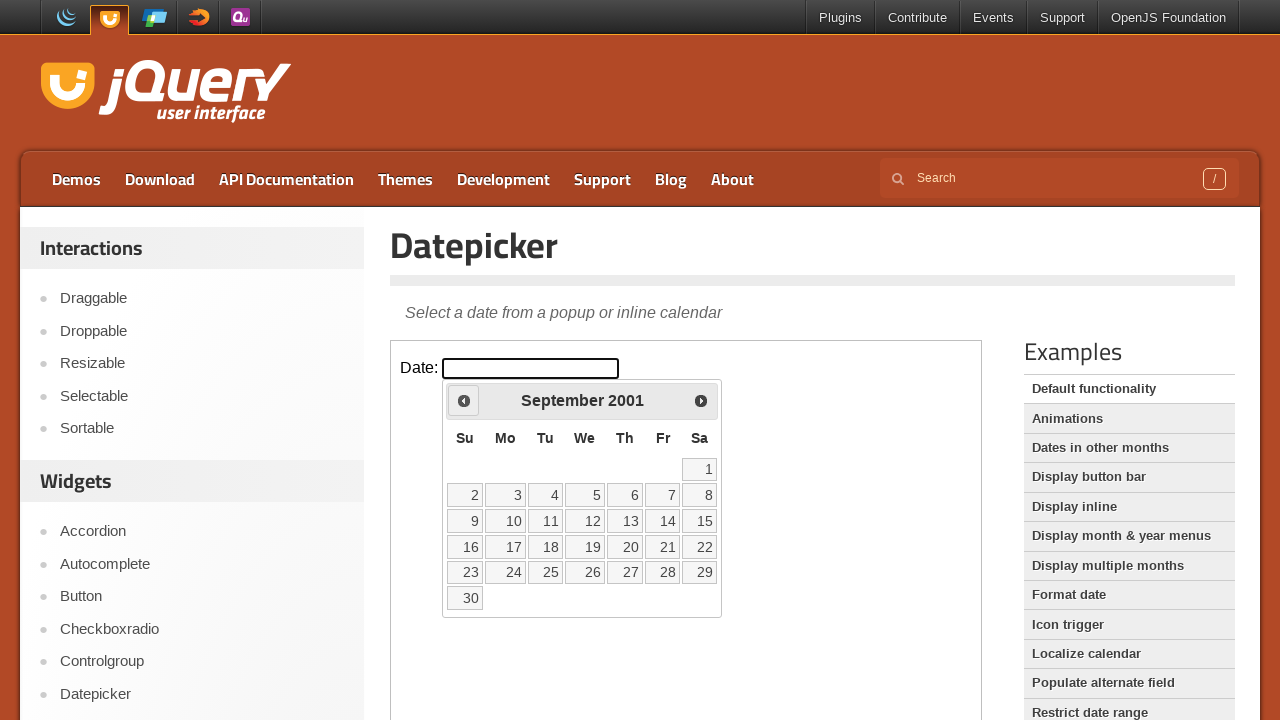

Retrieved current calendar month: September, year: 2001
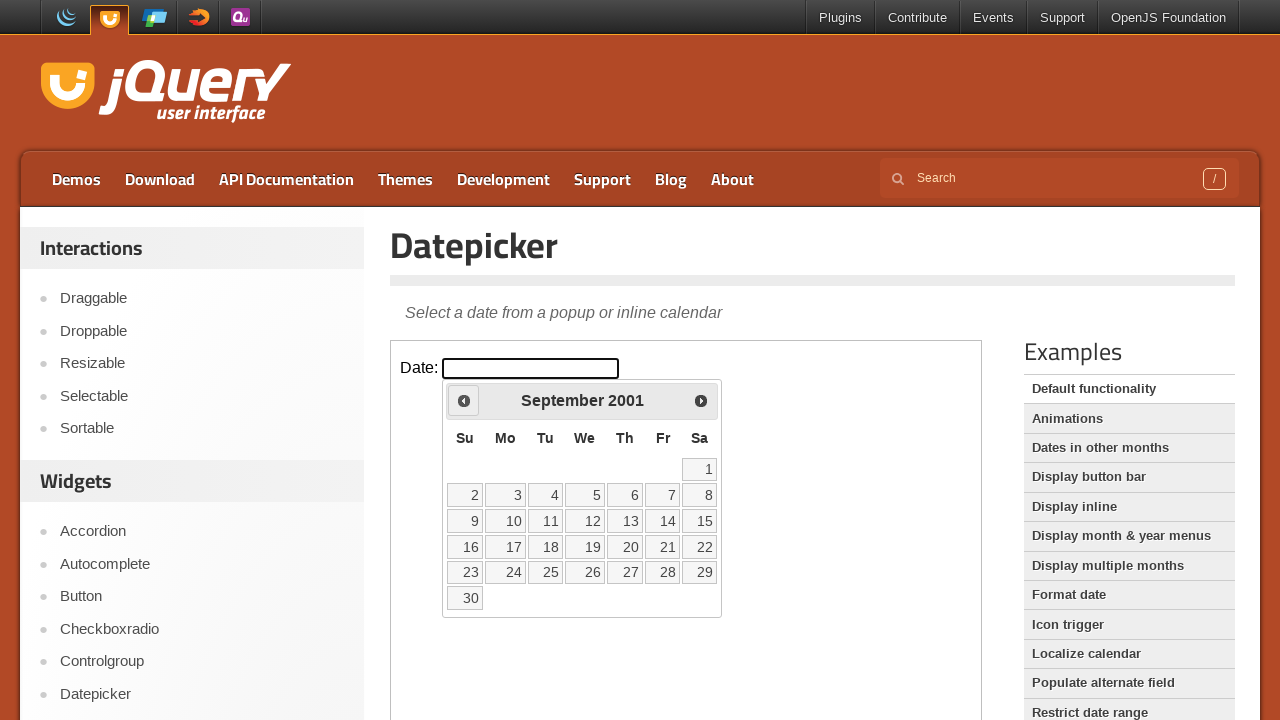

Clicked previous month button to navigate backward at (464, 400) on xpath=//iframe[@class='demo-frame'] >> internal:control=enter-frame >> xpath=//s
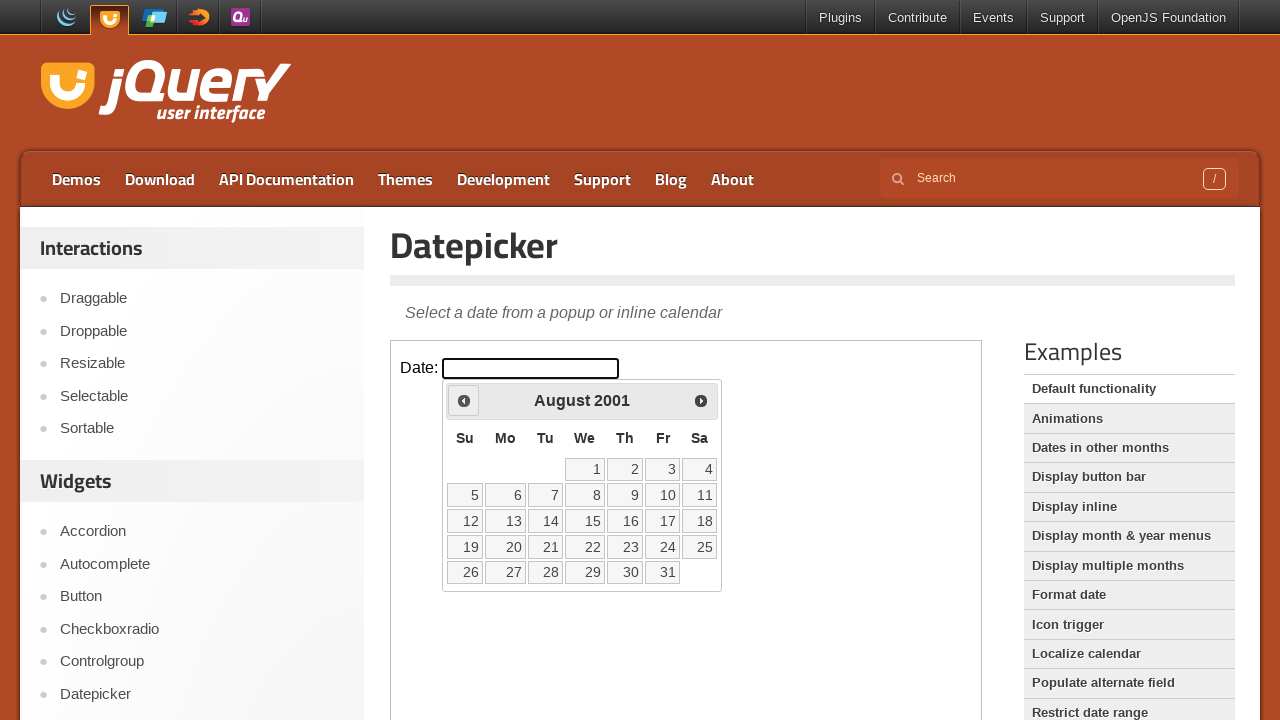

Retrieved current calendar month: August, year: 2001
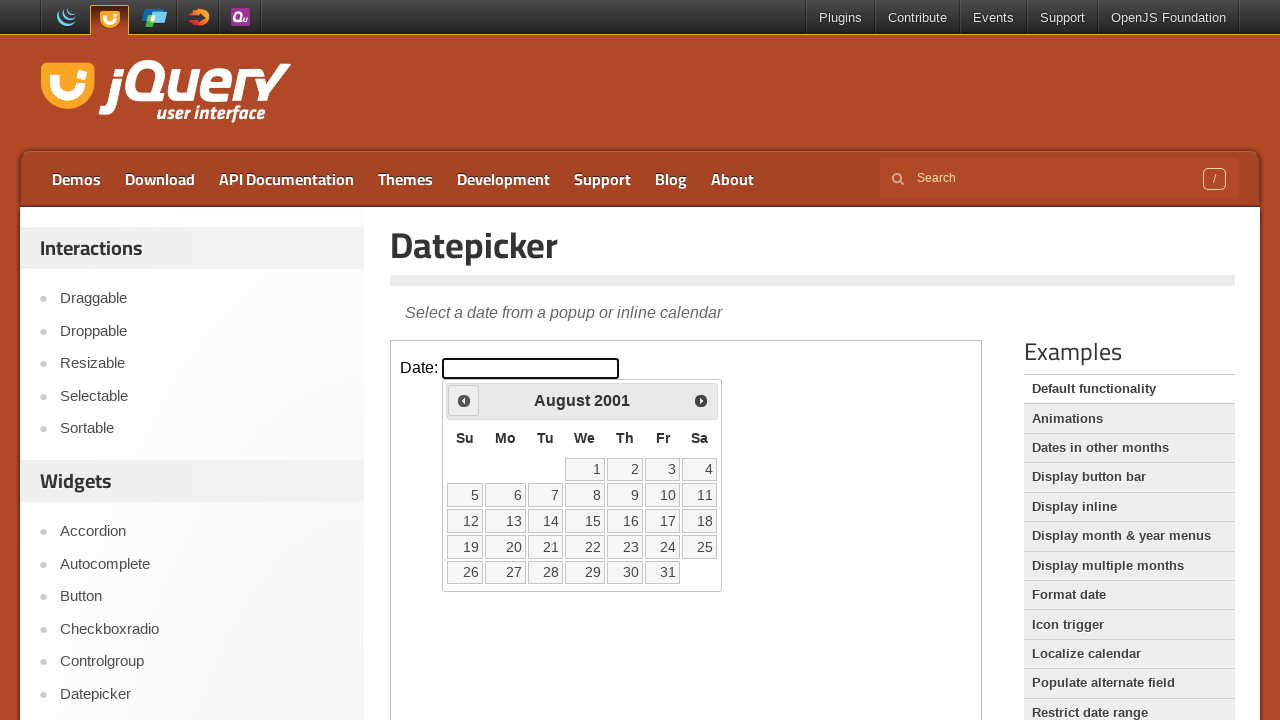

Clicked previous month button to navigate backward at (464, 400) on xpath=//iframe[@class='demo-frame'] >> internal:control=enter-frame >> xpath=//s
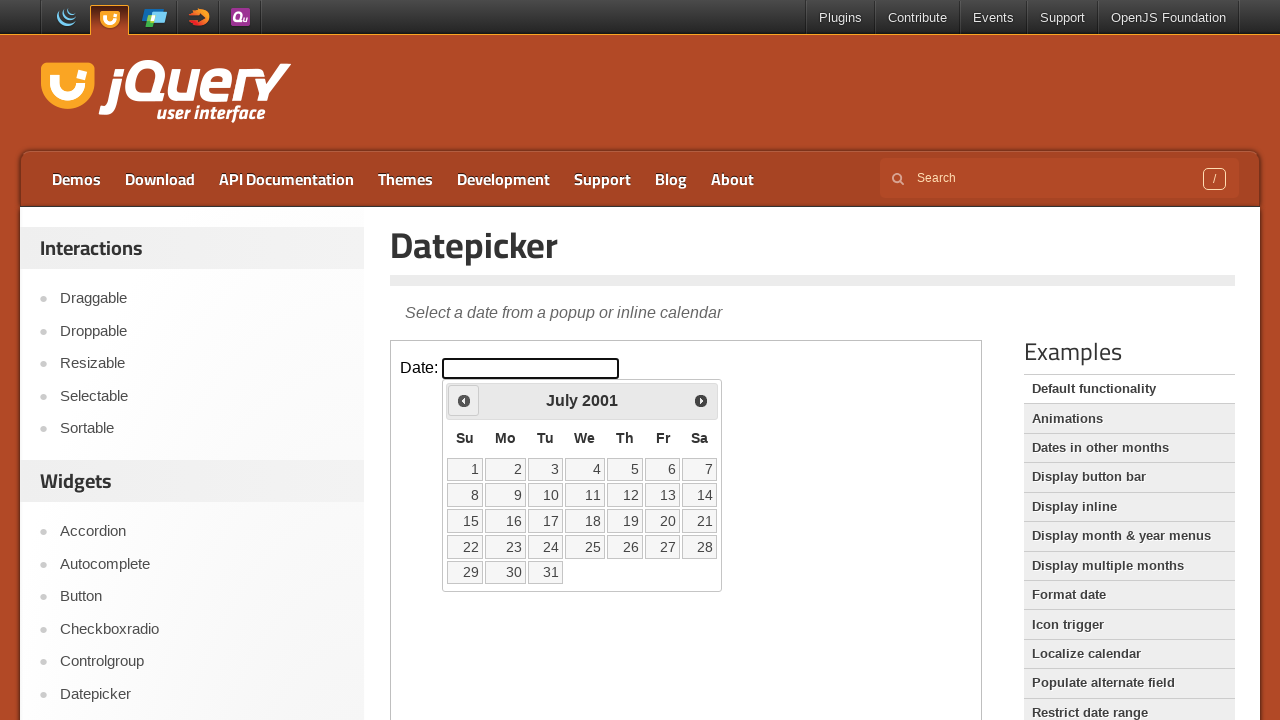

Retrieved current calendar month: July, year: 2001
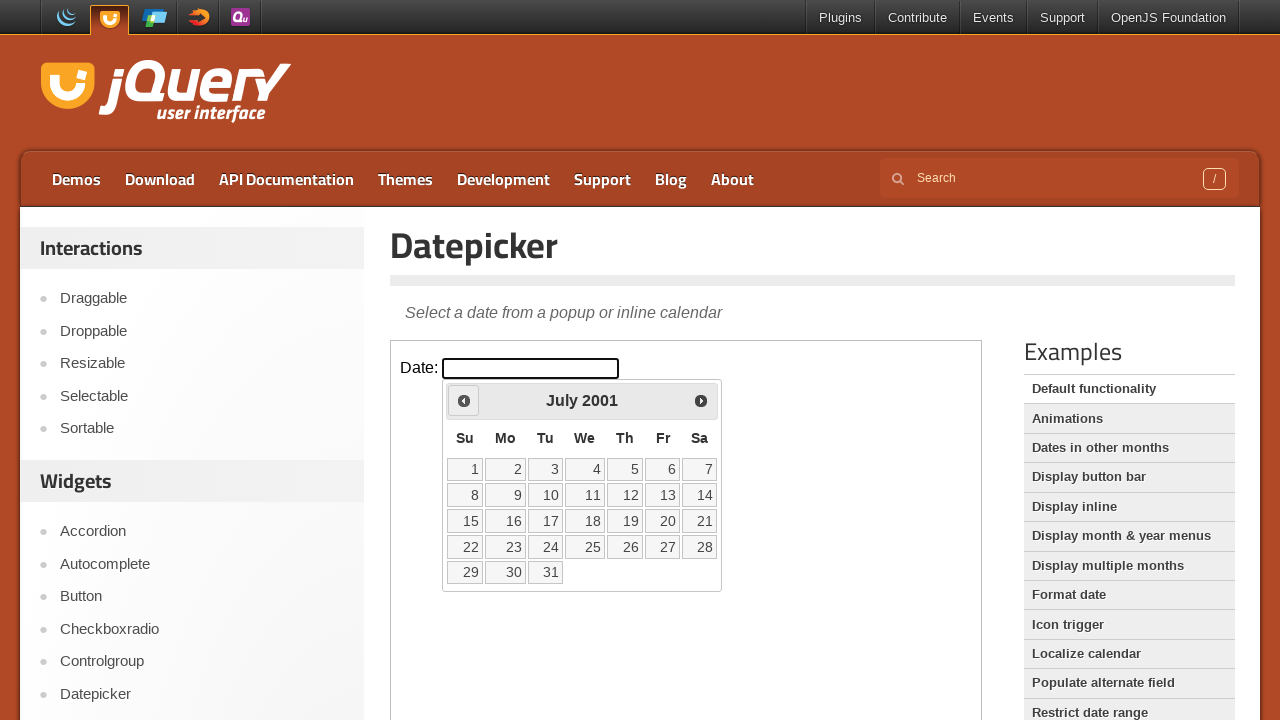

Retrieved all day elements from calendar
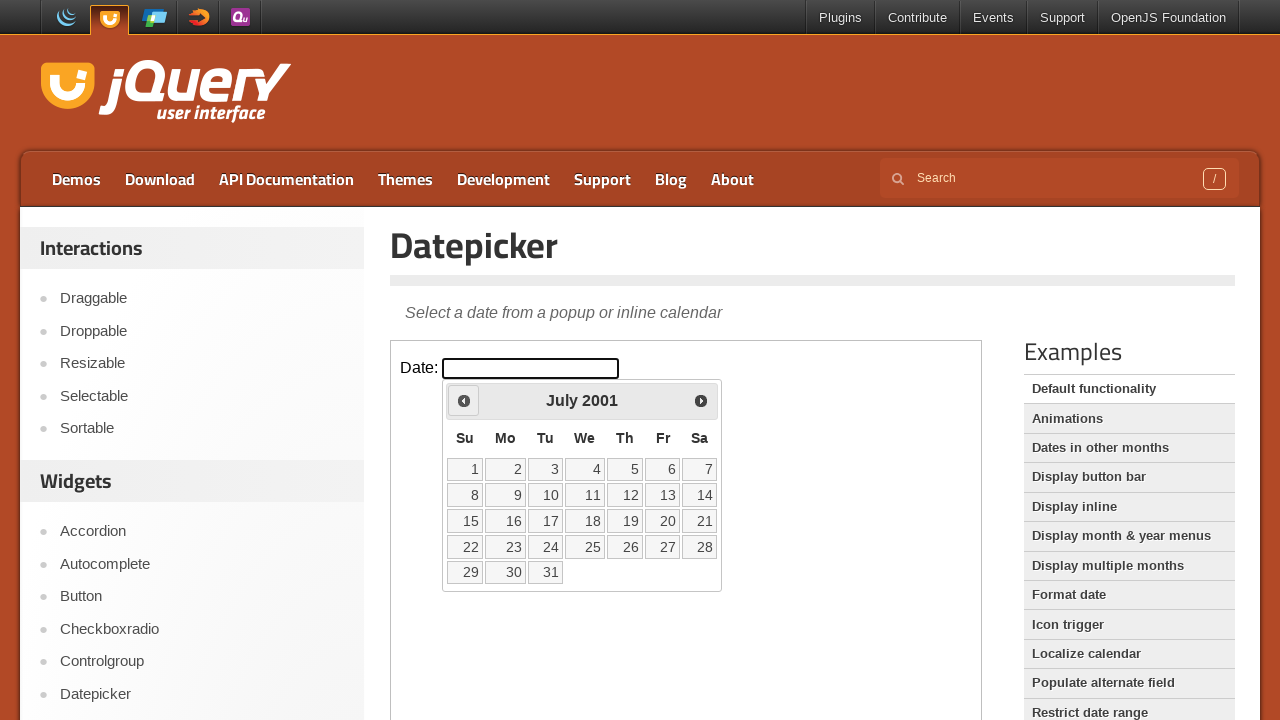

Clicked on day 10 in July 2001 at (545, 495) on xpath=//iframe[@class='demo-frame'] >> internal:control=enter-frame >> xpath=//t
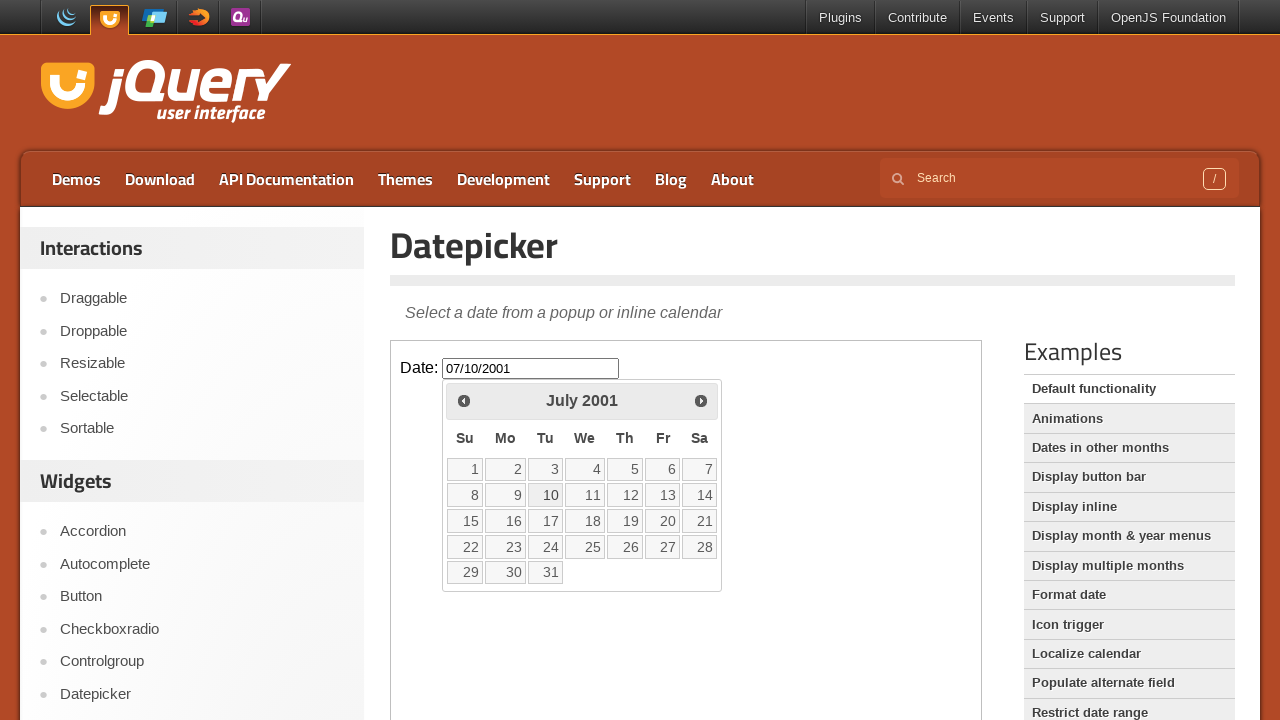

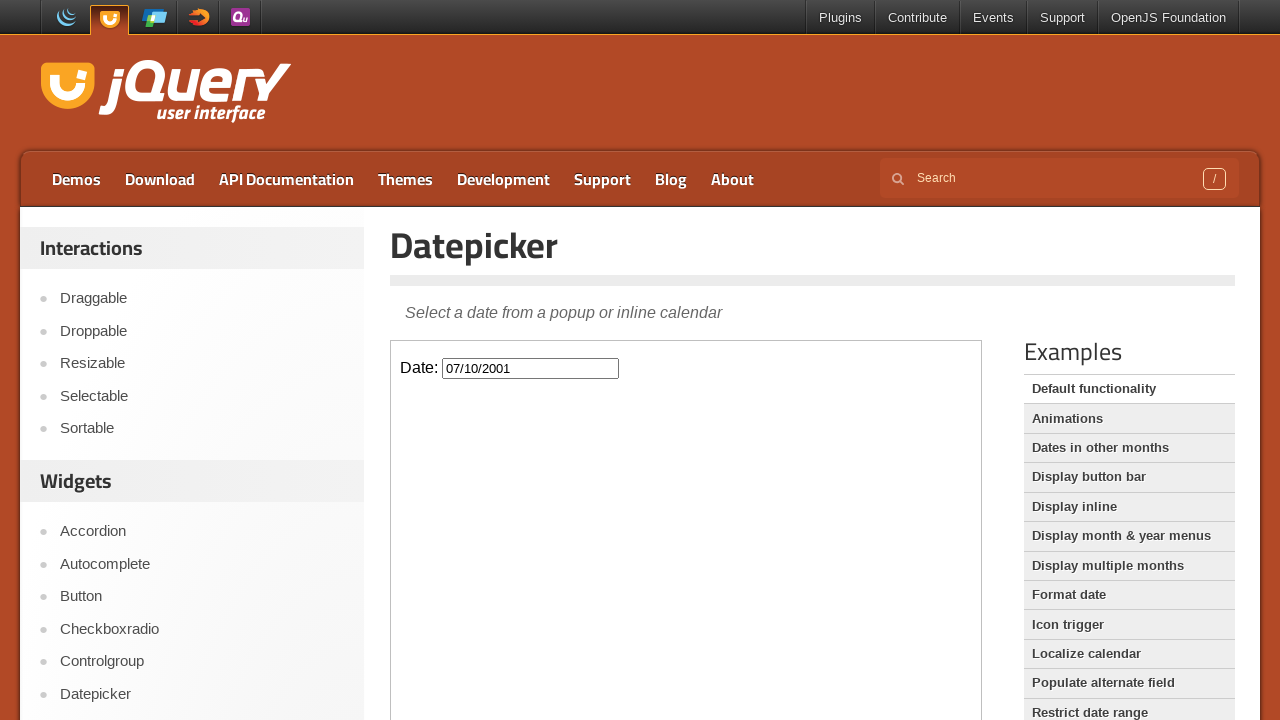